Plays the 2048 game by repeatedly pressing arrow keys (up, right, down, left) in a loop to move tiles on the board

Starting URL: https://www.2048.org/

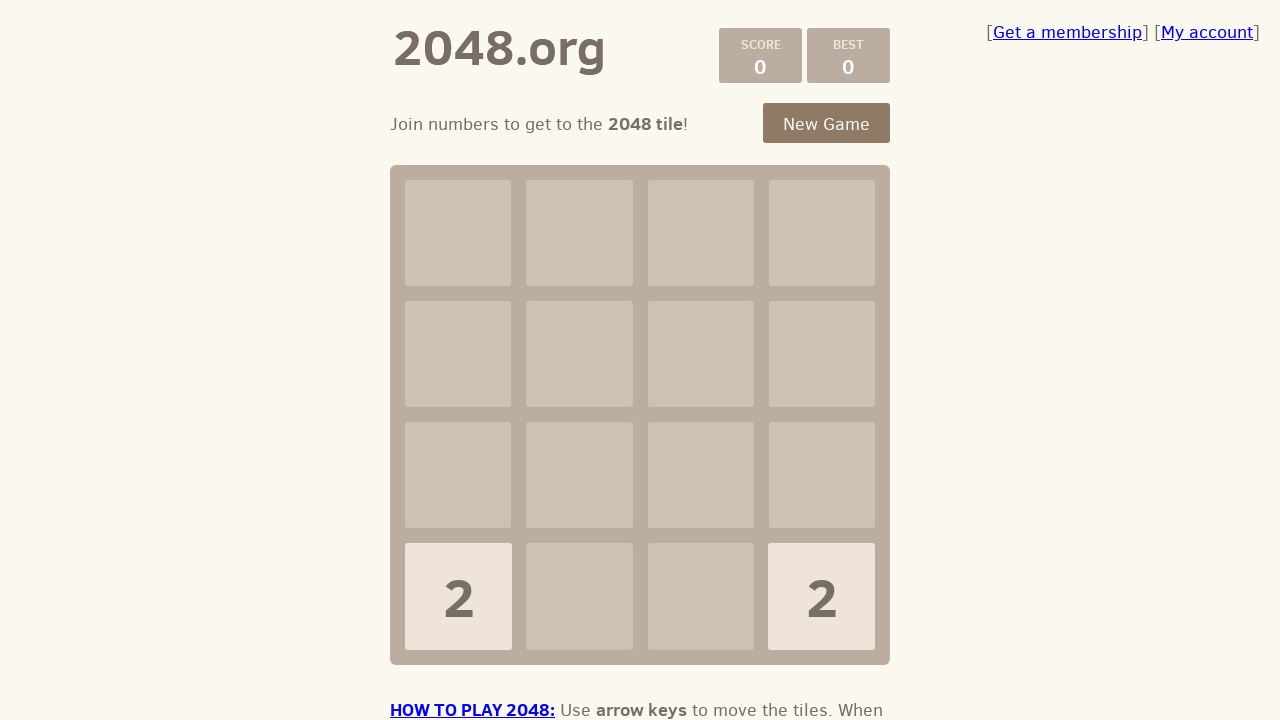

Navigated to 2048 game at https://www.2048.org/
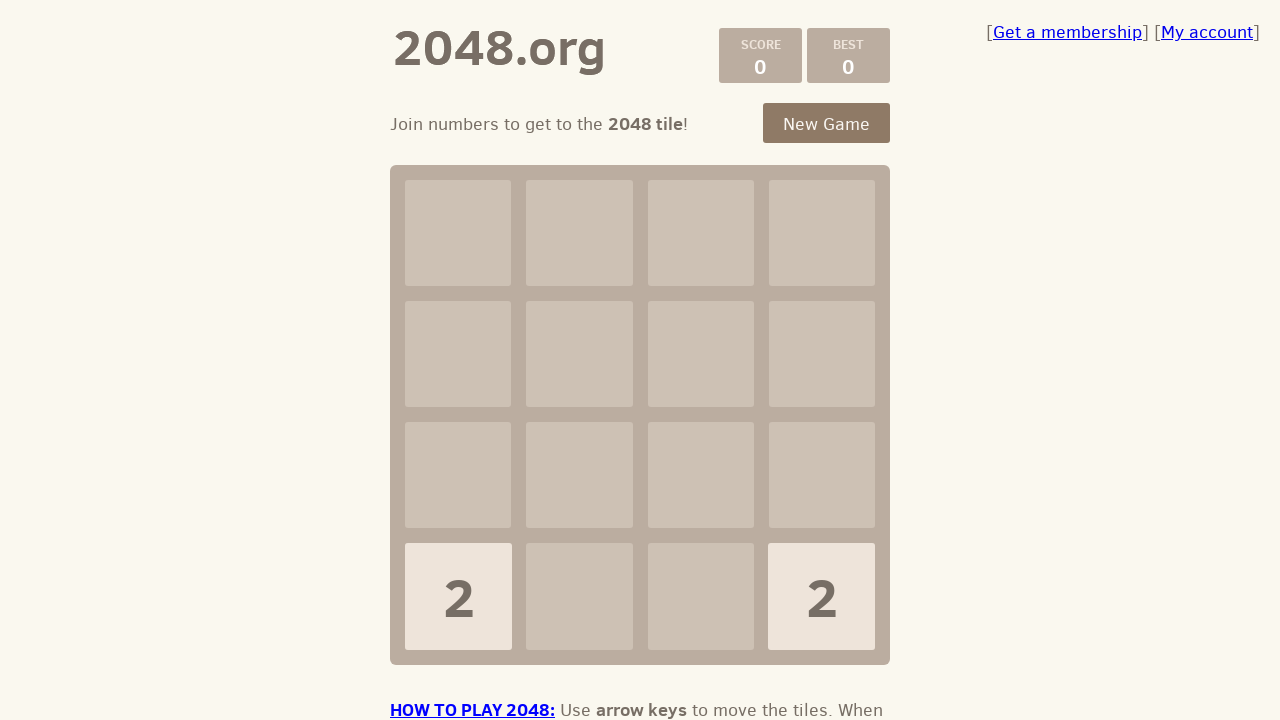

Pressed ArrowUp to move tiles up
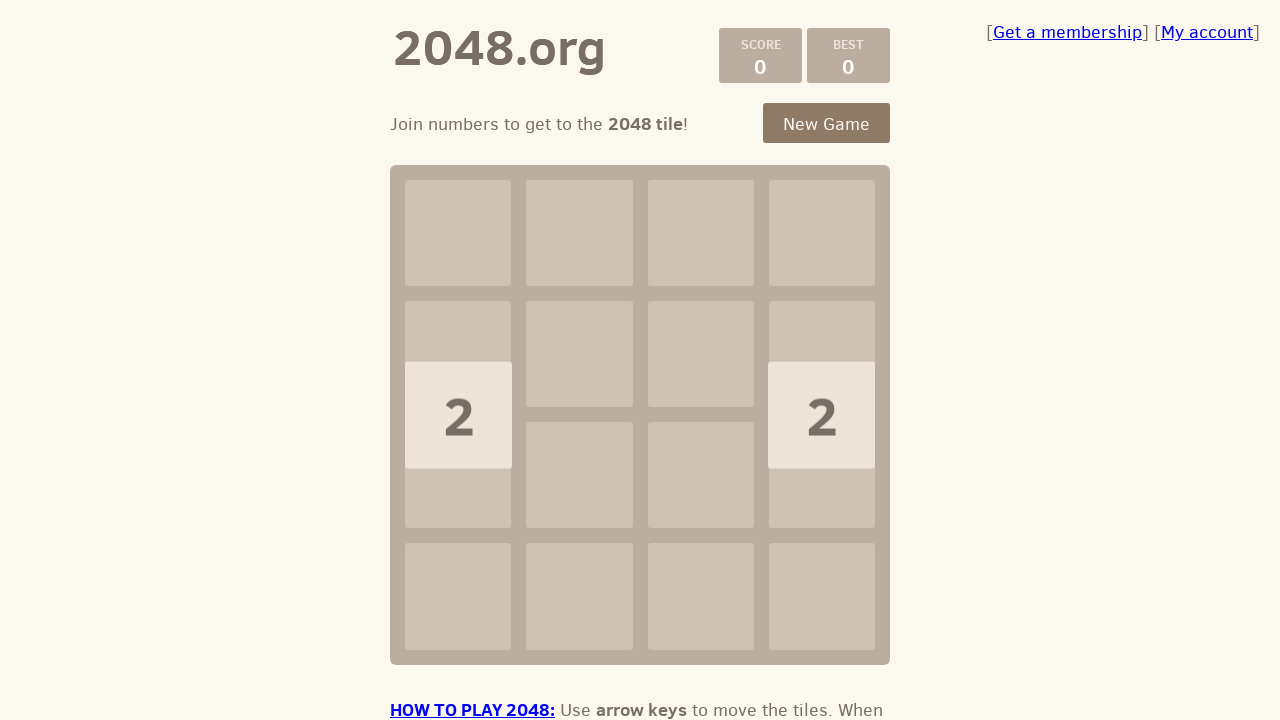

Pressed ArrowRight to move tiles right
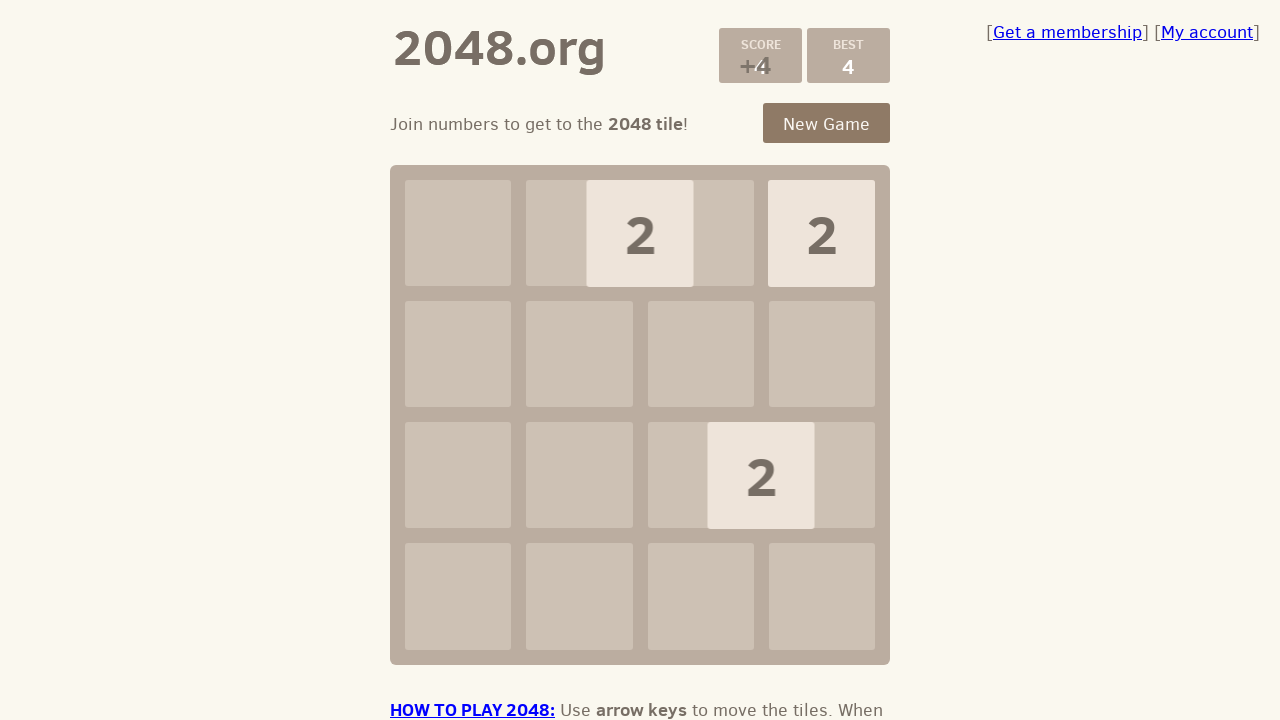

Pressed ArrowDown to move tiles down
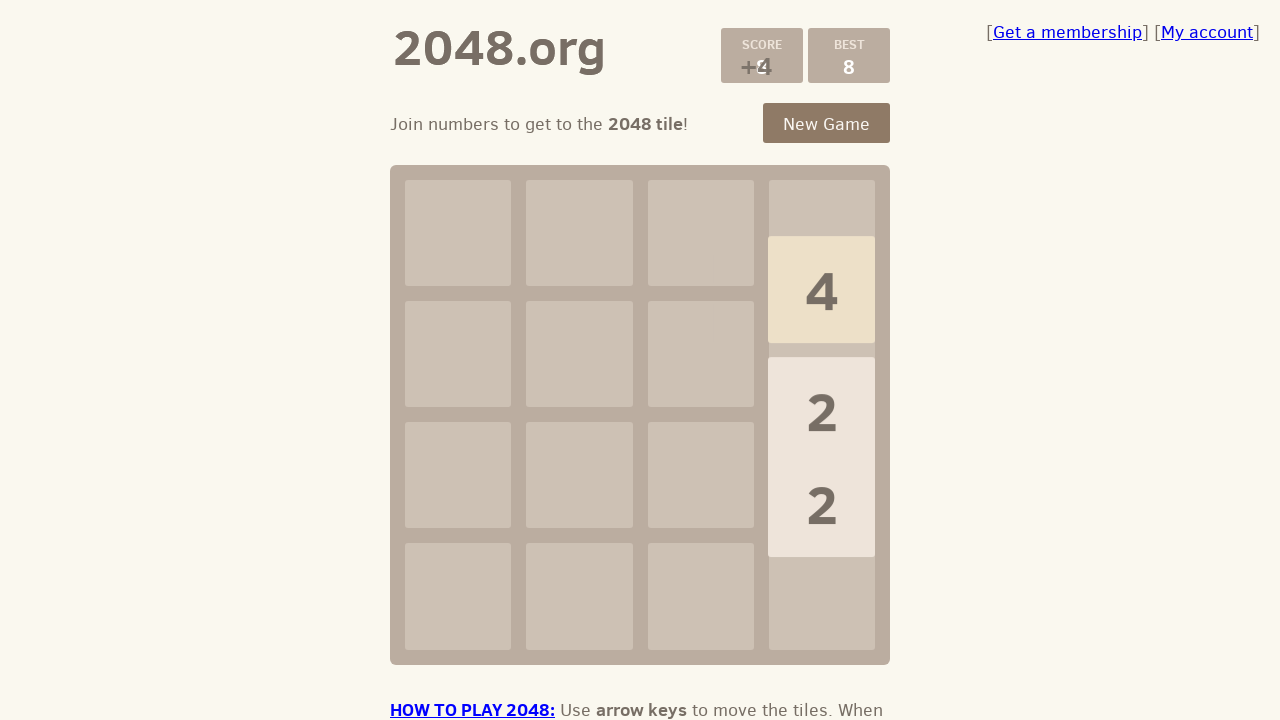

Pressed ArrowLeft to move tiles left
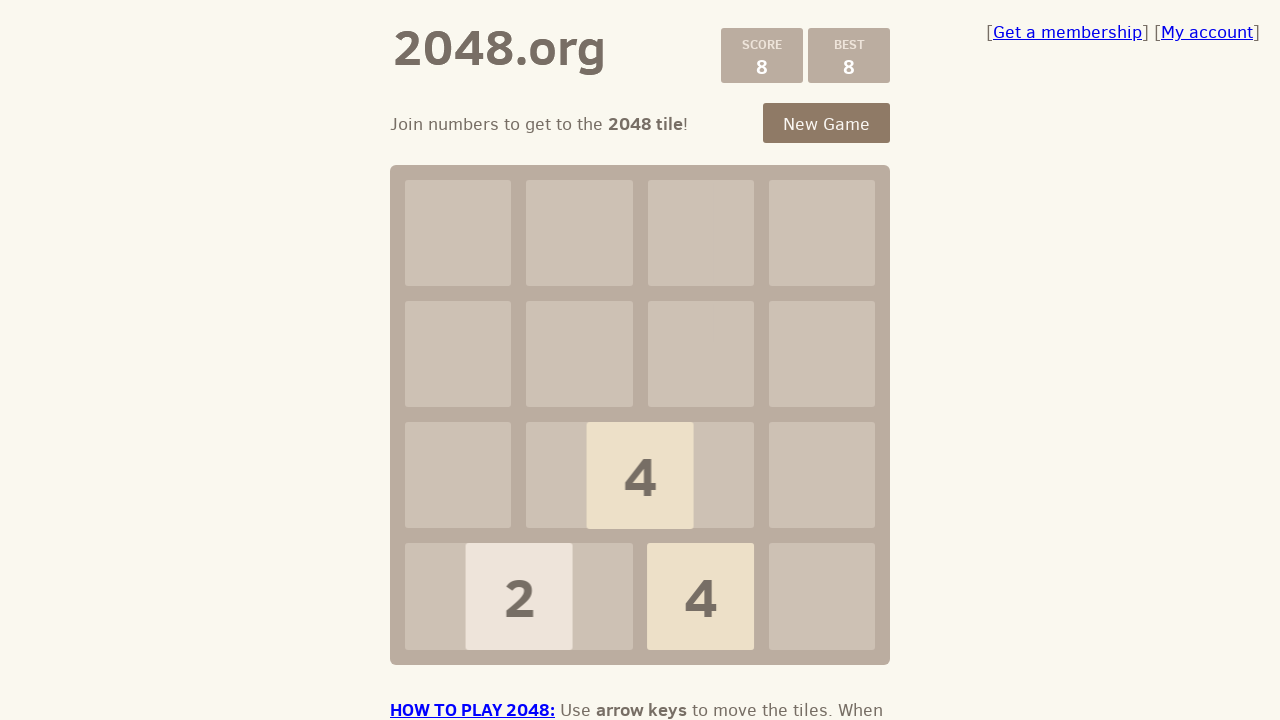

Pressed ArrowUp to move tiles up
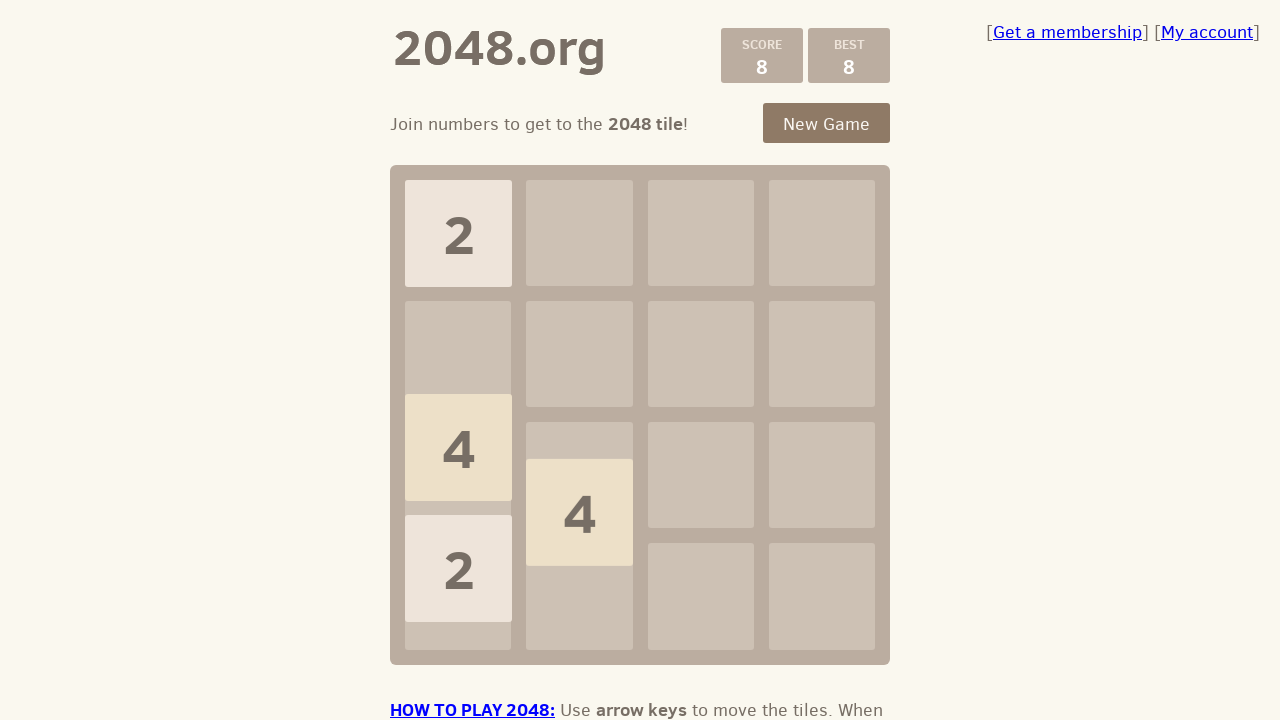

Pressed ArrowRight to move tiles right
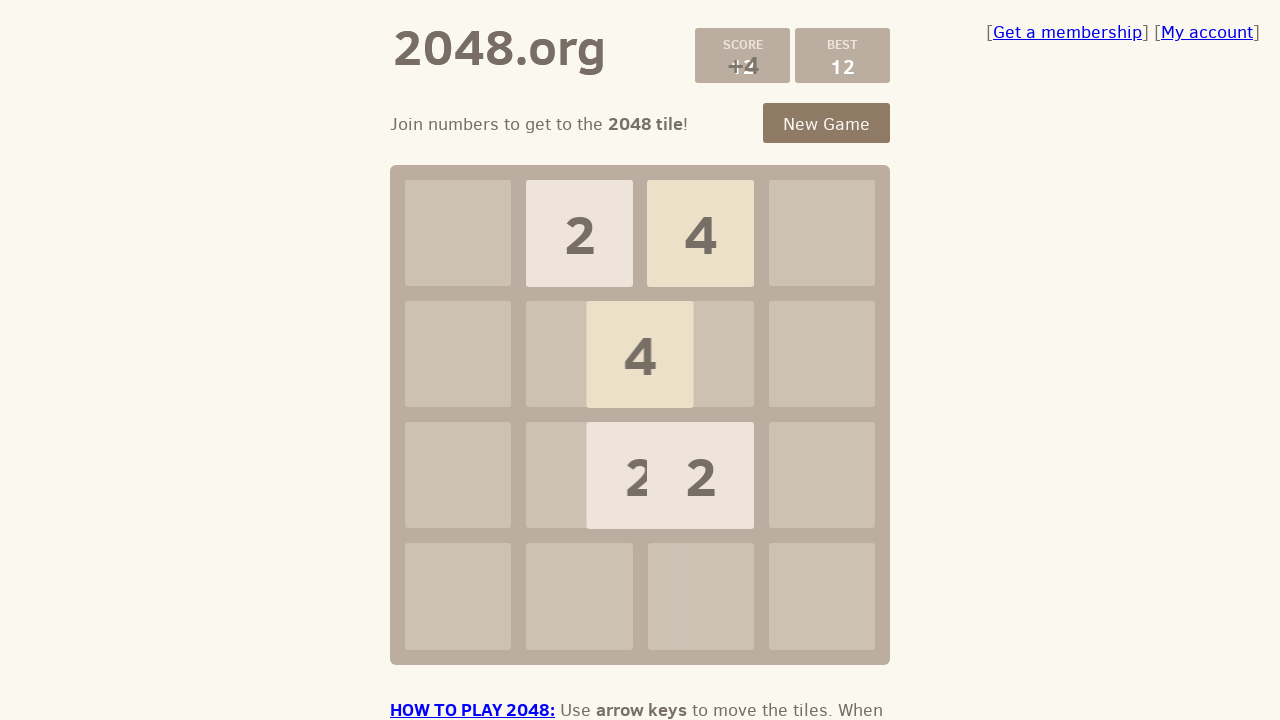

Pressed ArrowDown to move tiles down
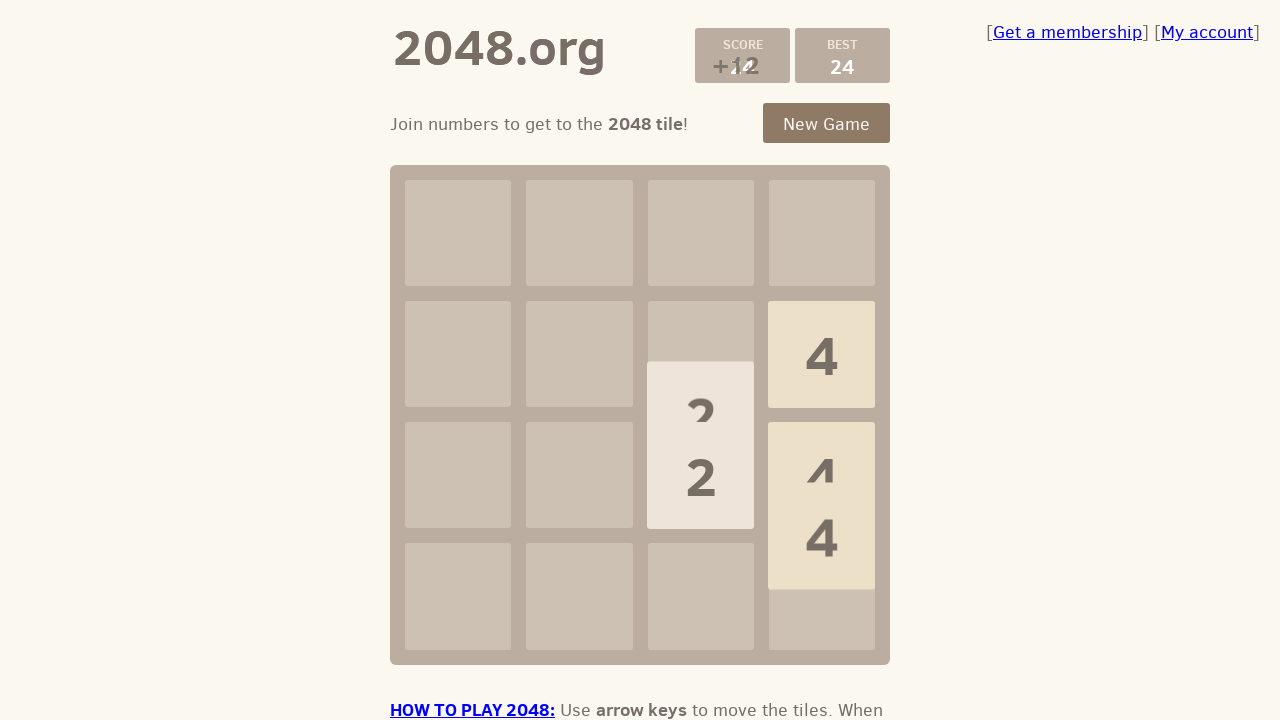

Pressed ArrowLeft to move tiles left
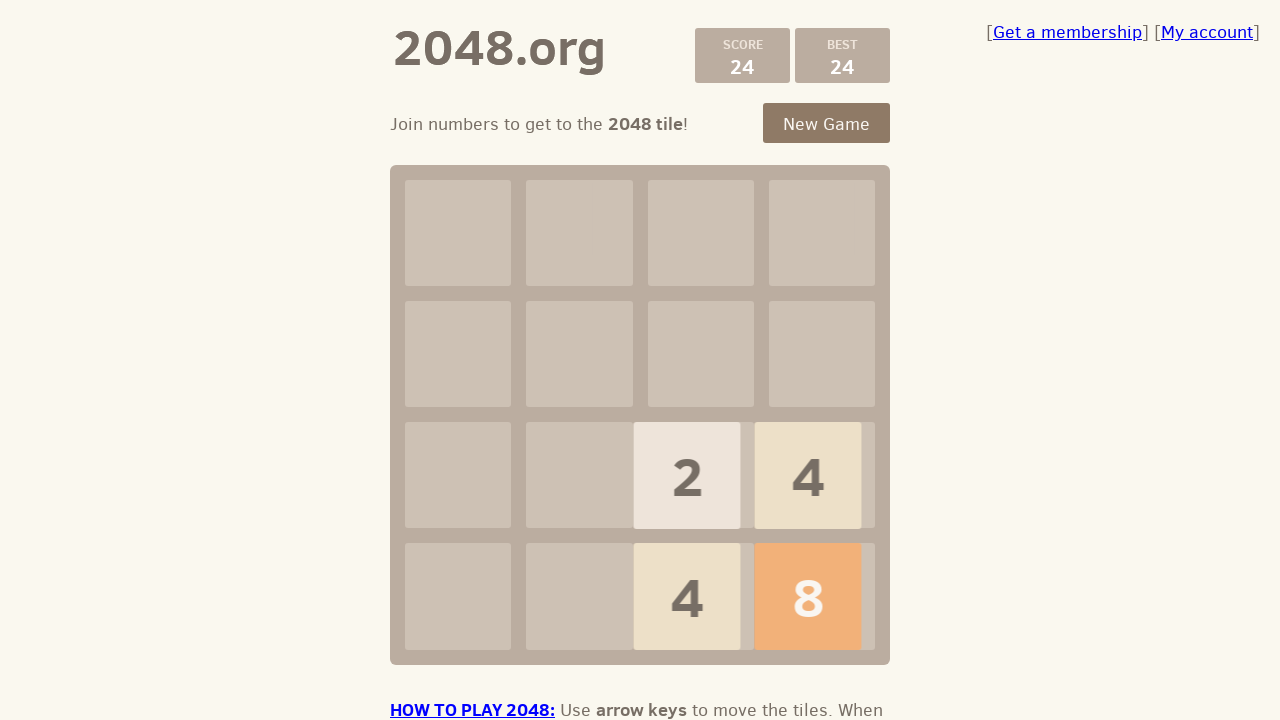

Pressed ArrowUp to move tiles up
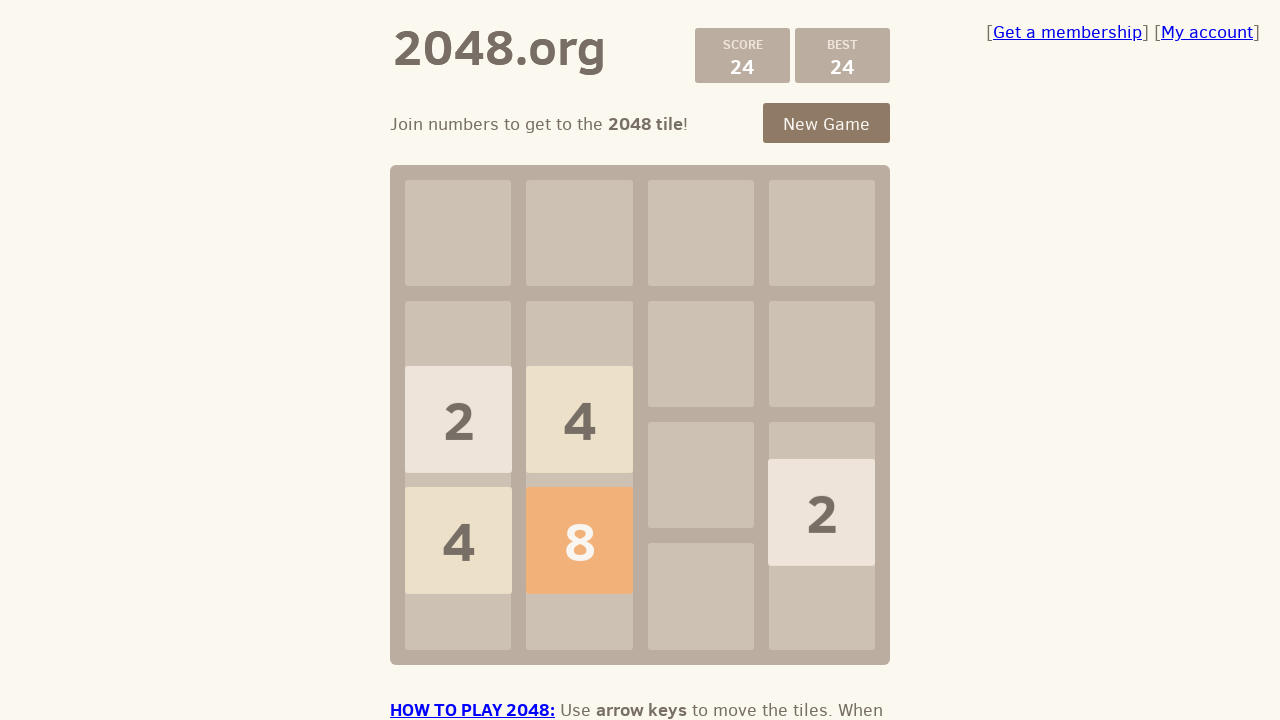

Pressed ArrowRight to move tiles right
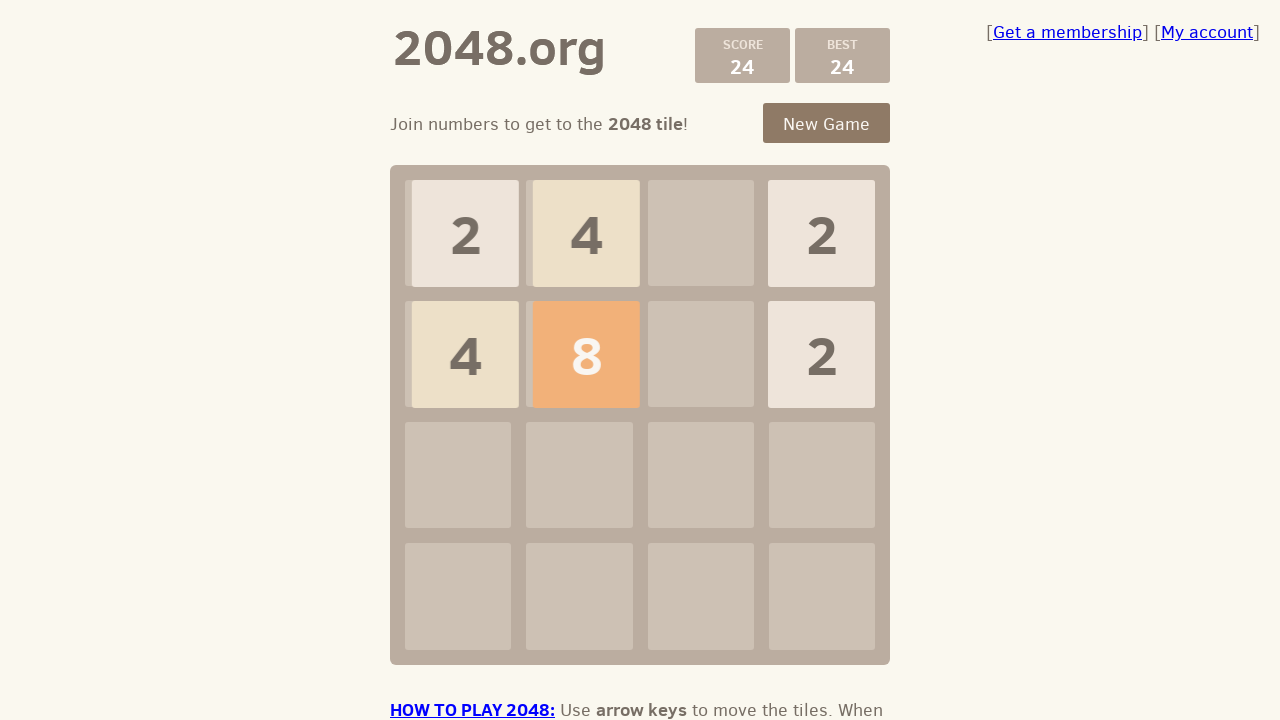

Pressed ArrowDown to move tiles down
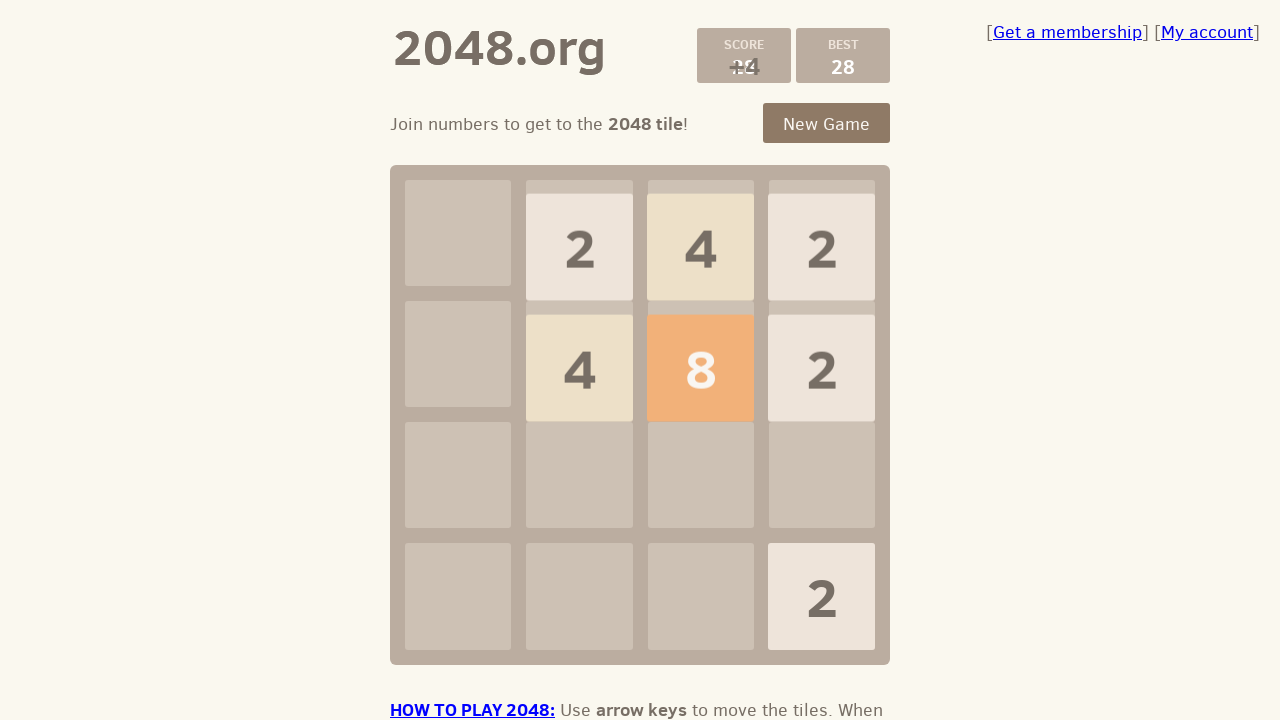

Pressed ArrowLeft to move tiles left
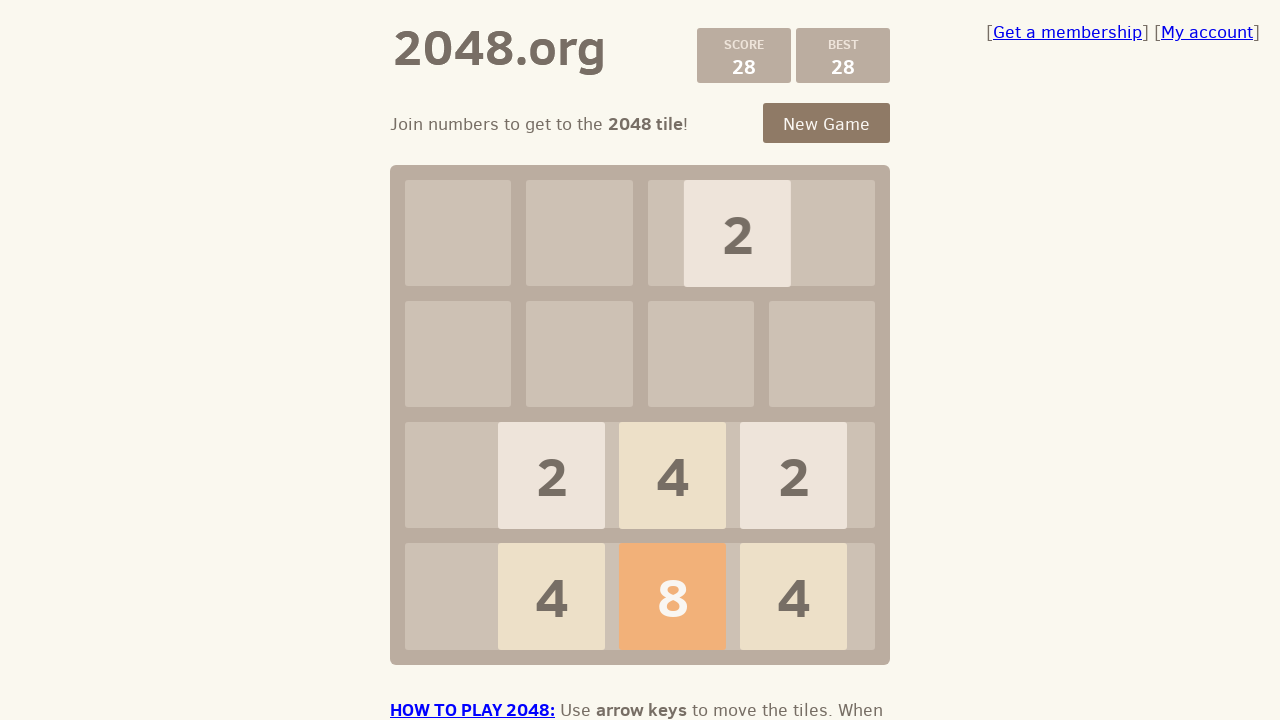

Pressed ArrowUp to move tiles up
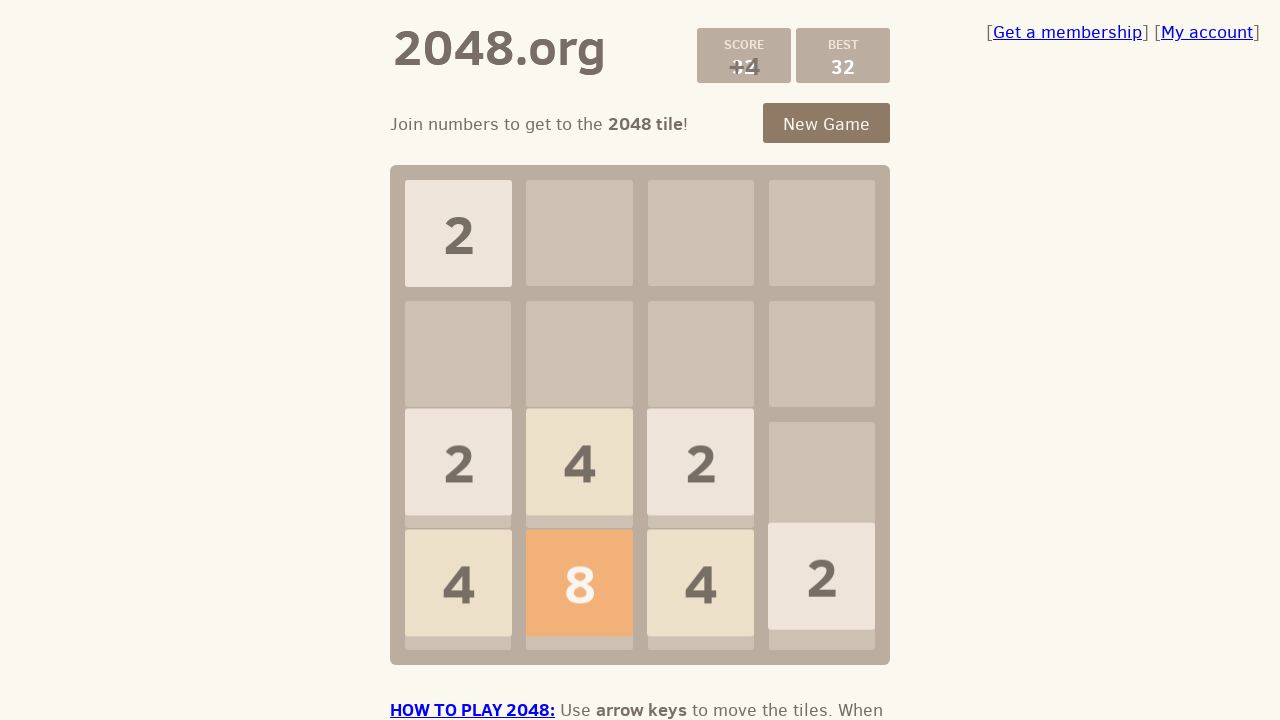

Pressed ArrowRight to move tiles right
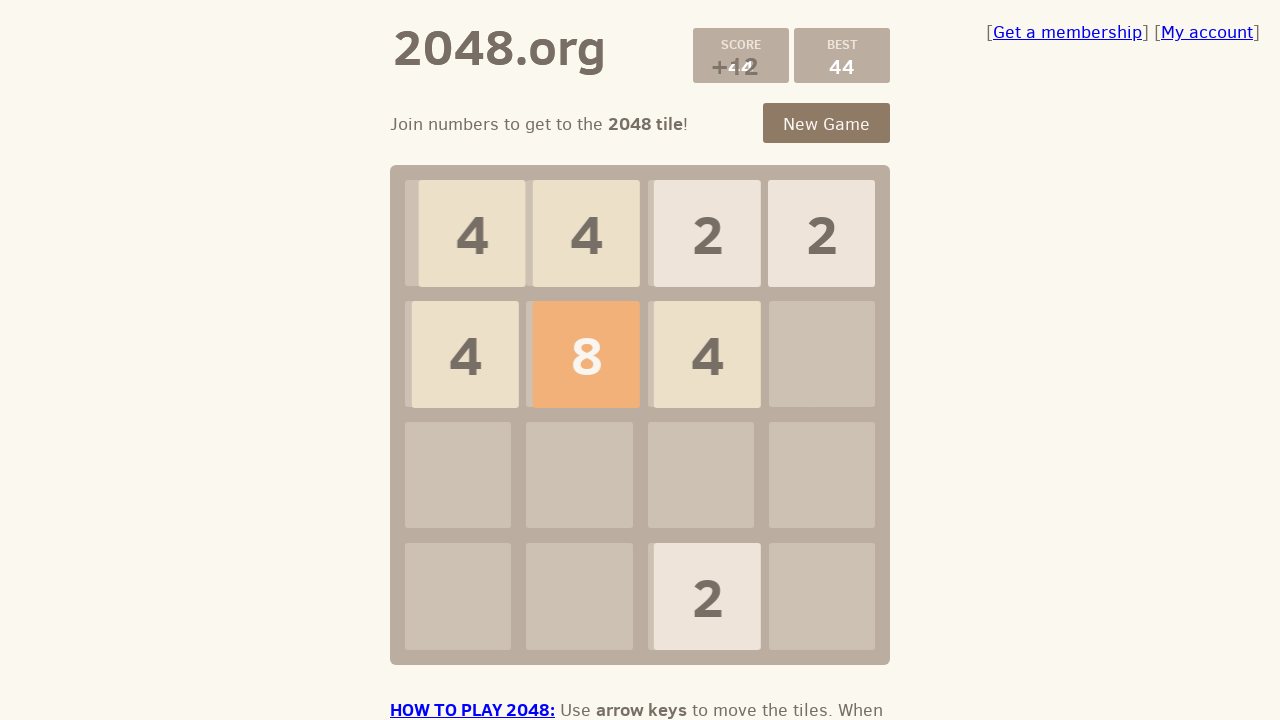

Pressed ArrowDown to move tiles down
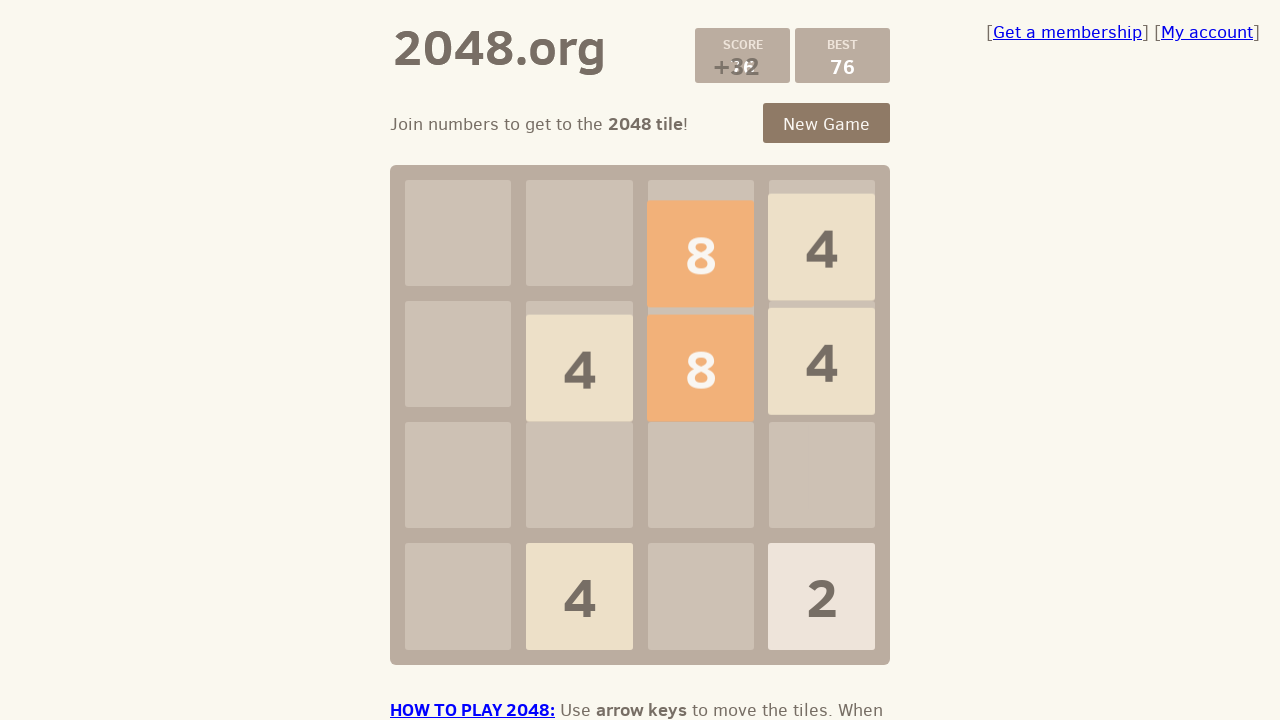

Pressed ArrowLeft to move tiles left
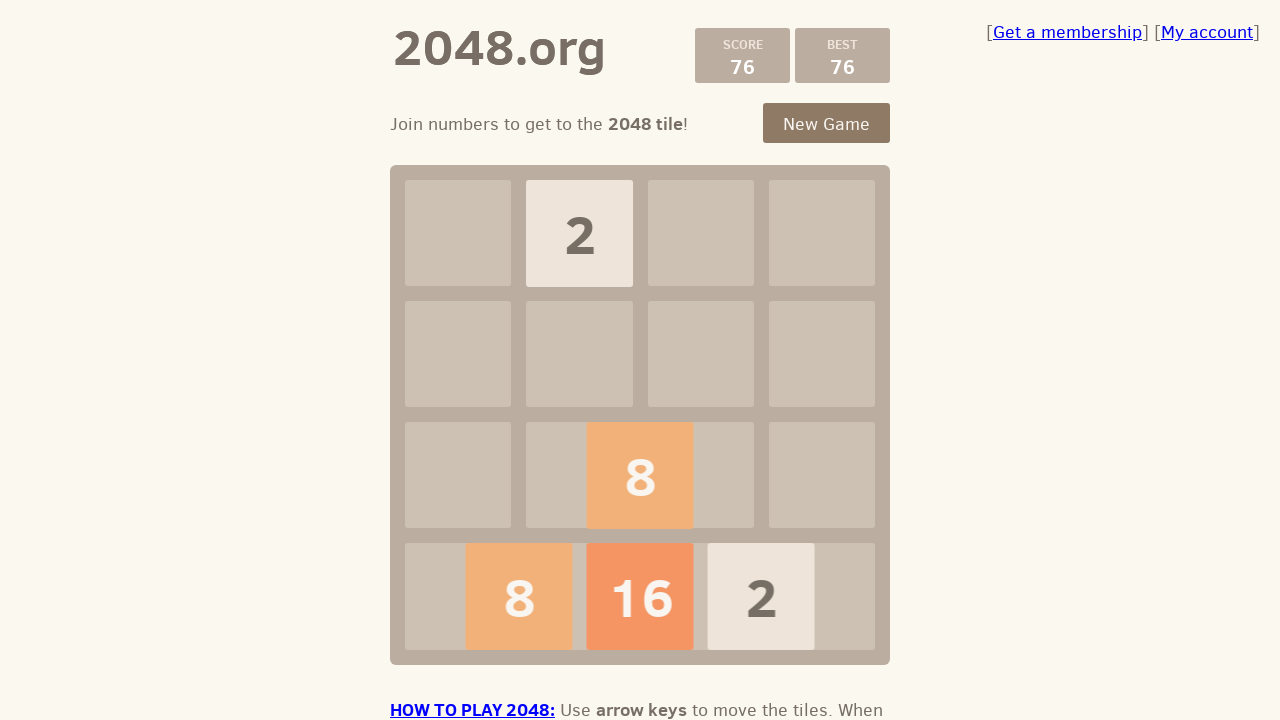

Pressed ArrowUp to move tiles up
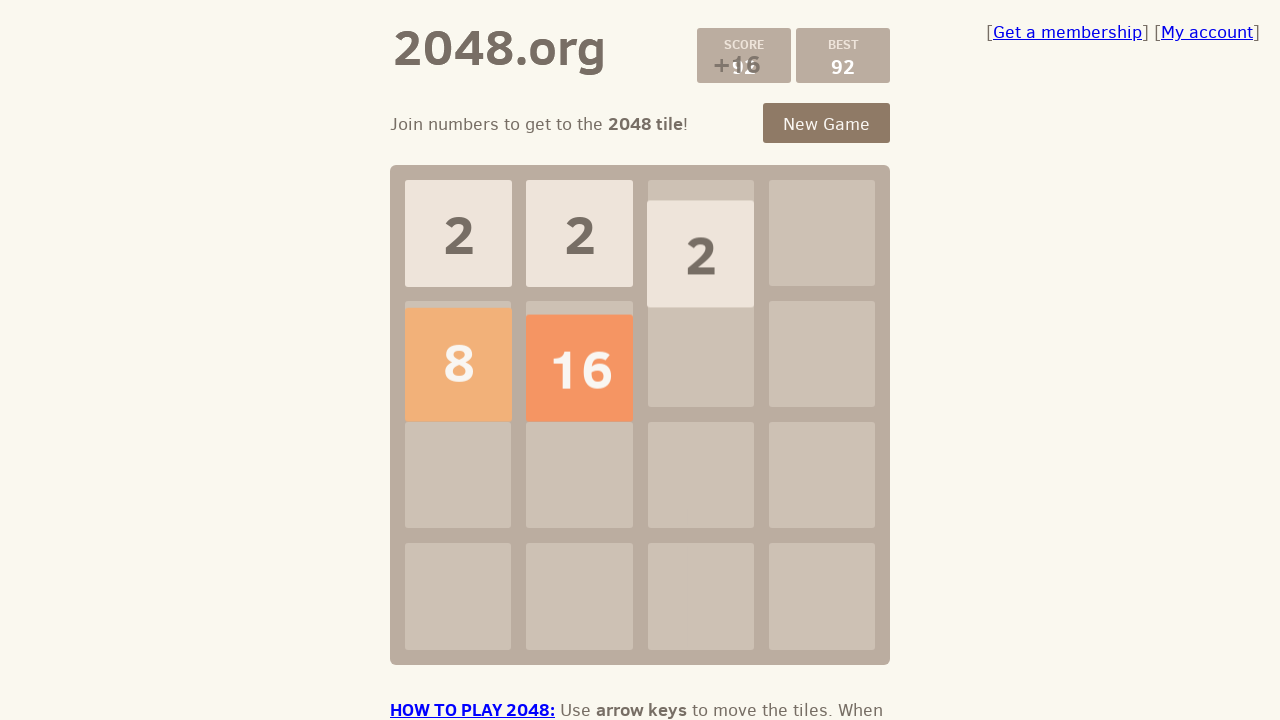

Pressed ArrowRight to move tiles right
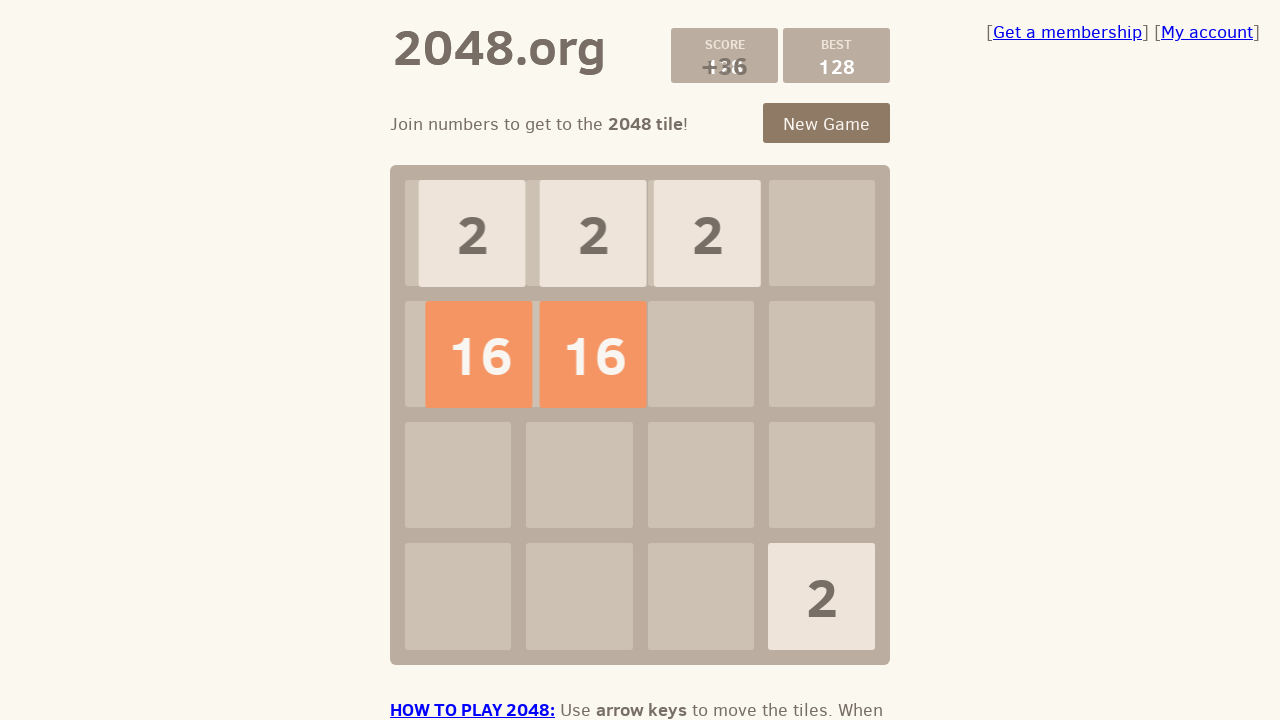

Pressed ArrowDown to move tiles down
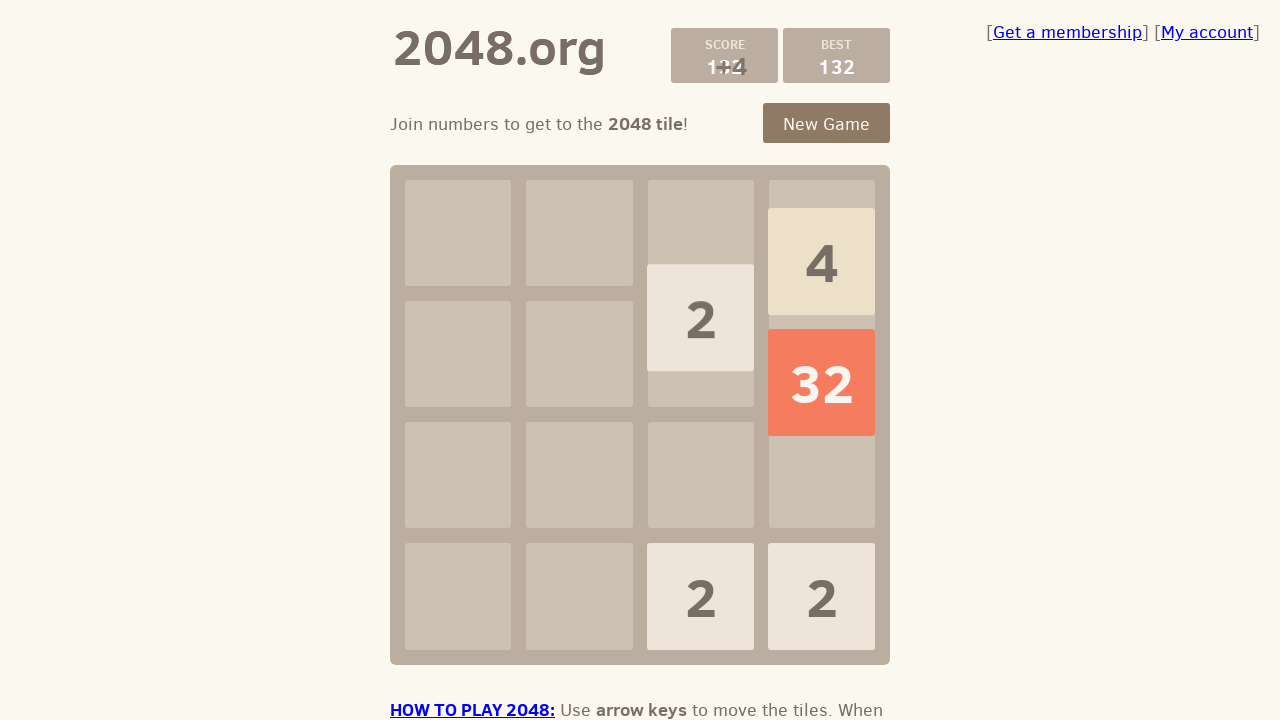

Pressed ArrowLeft to move tiles left
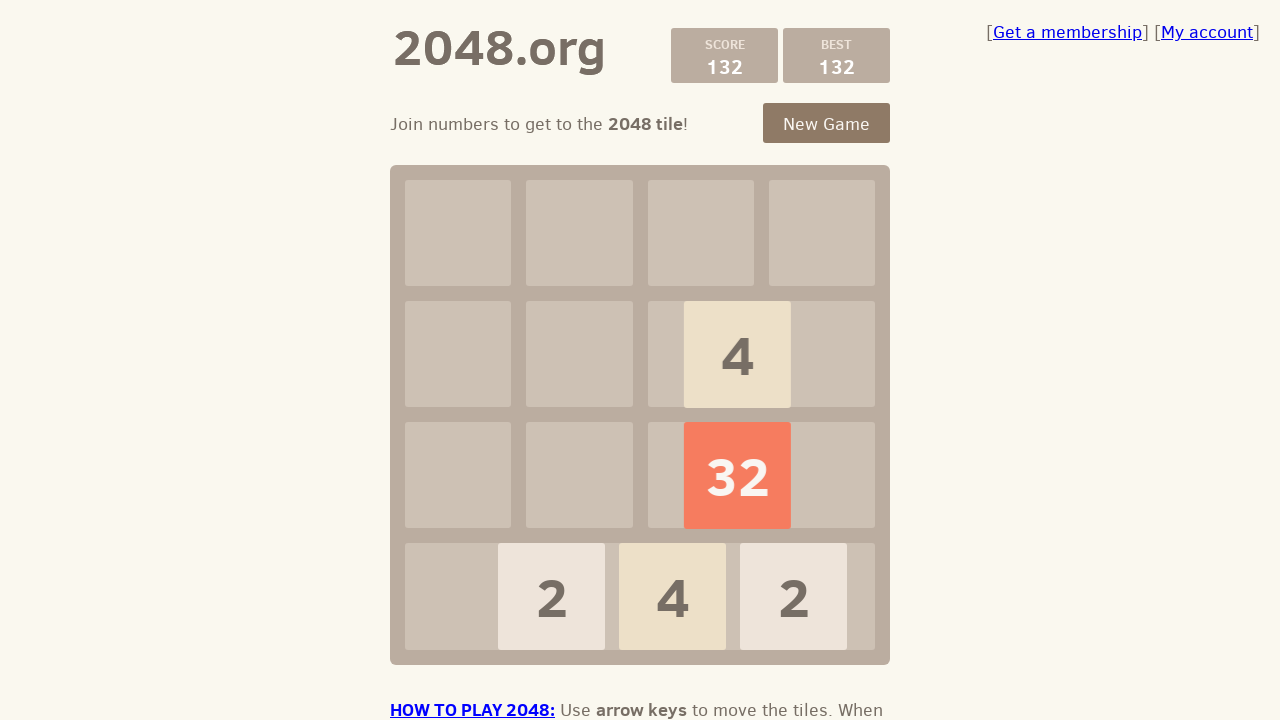

Pressed ArrowUp to move tiles up
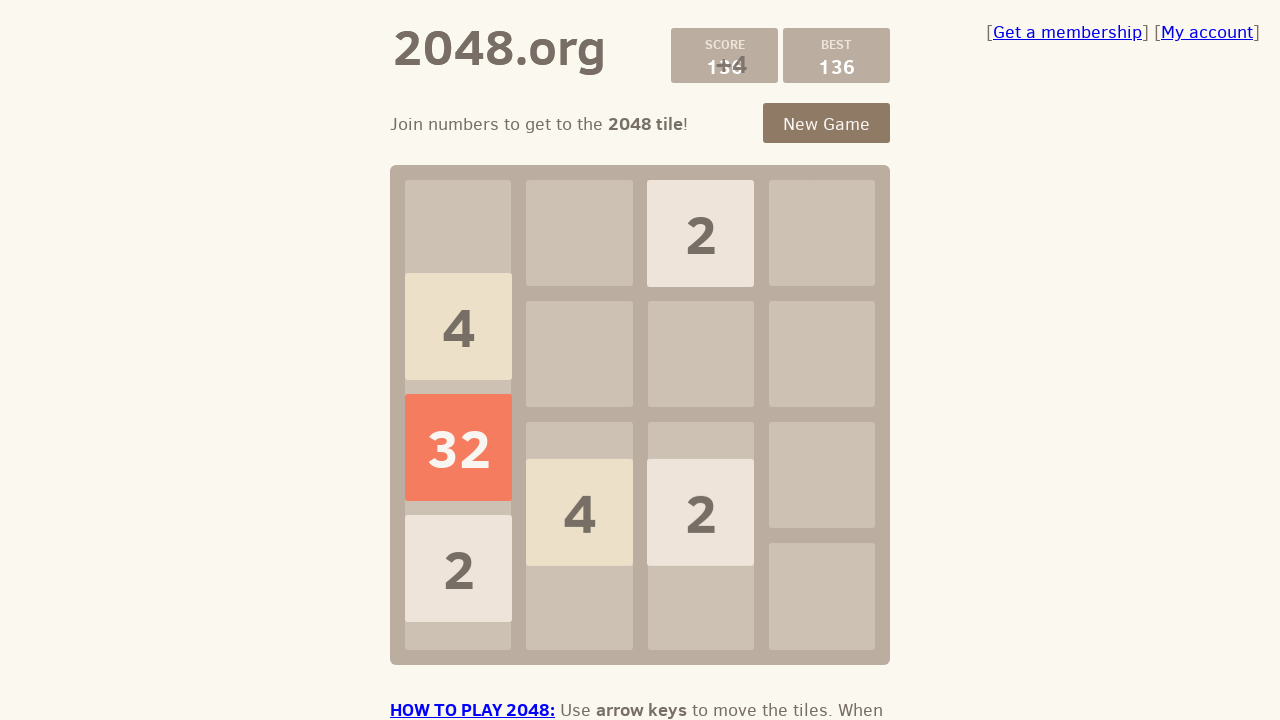

Pressed ArrowRight to move tiles right
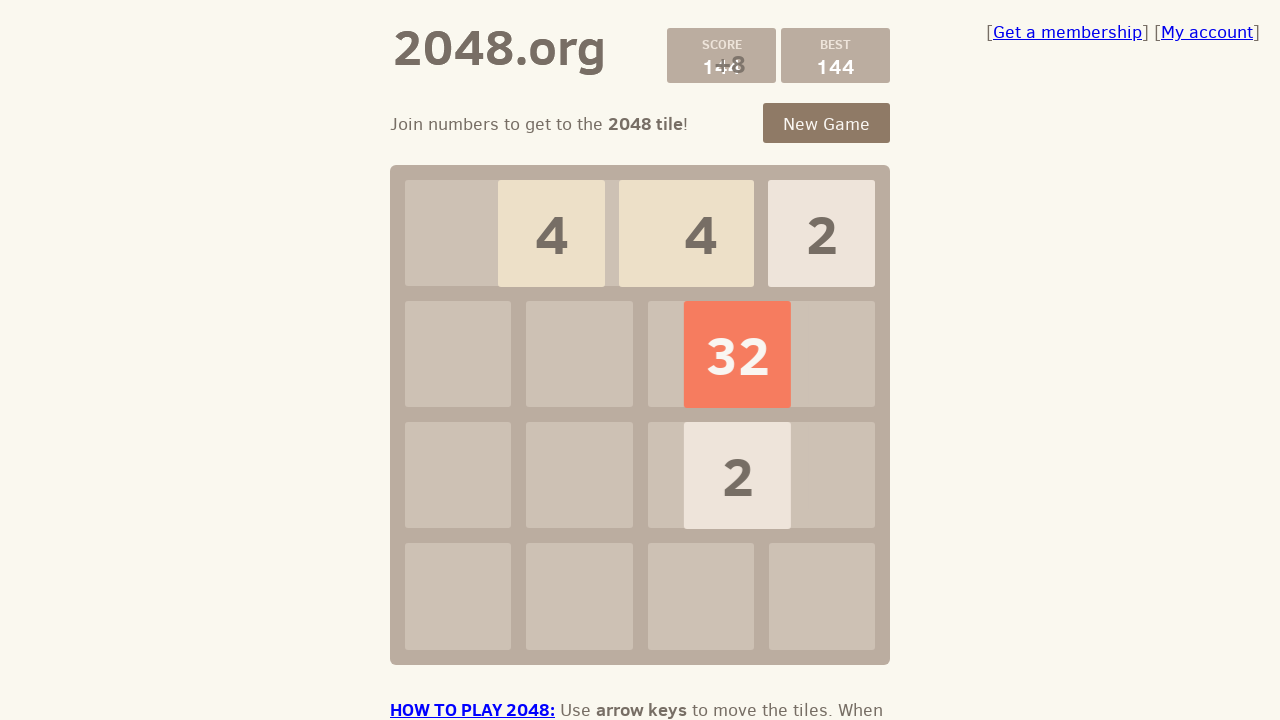

Pressed ArrowDown to move tiles down
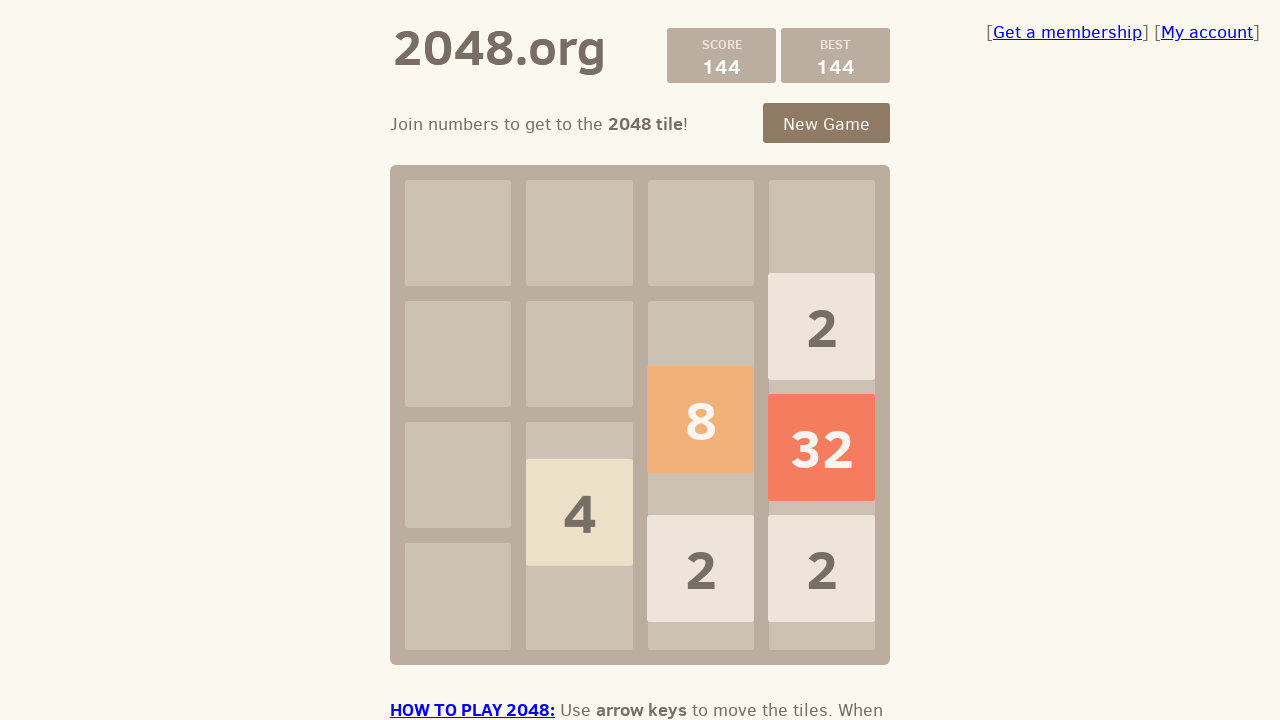

Pressed ArrowLeft to move tiles left
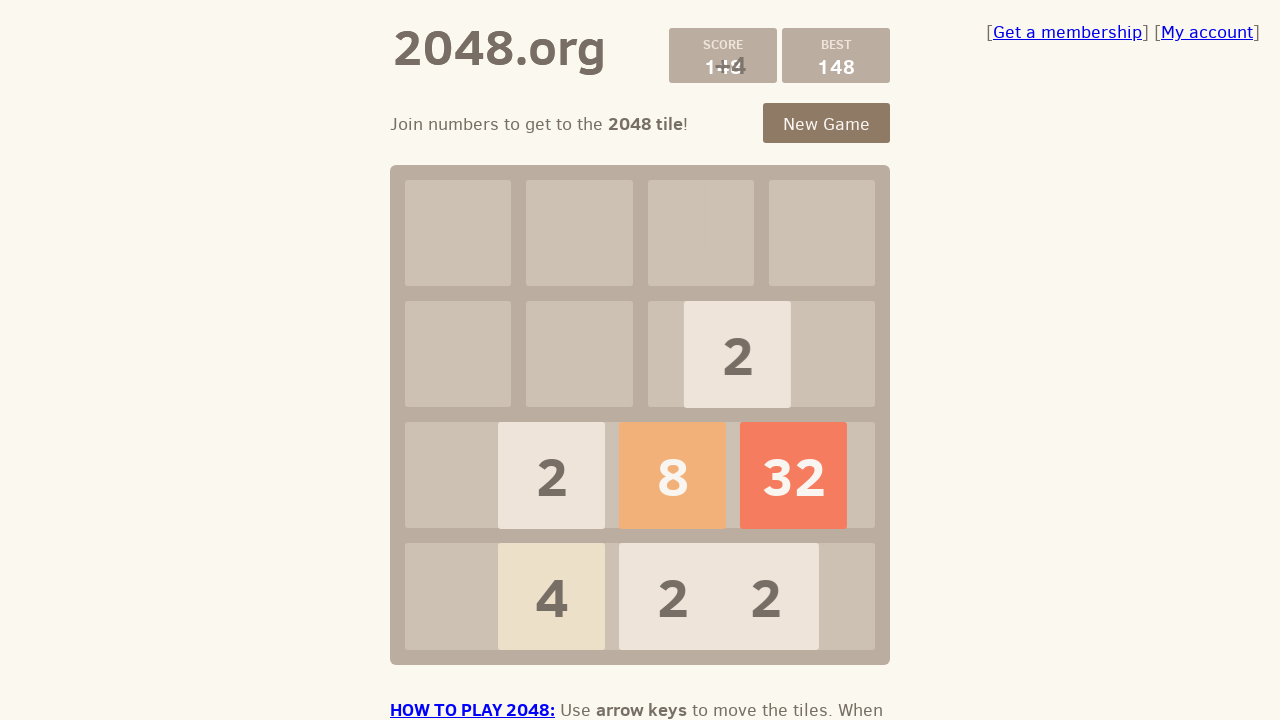

Pressed ArrowUp to move tiles up
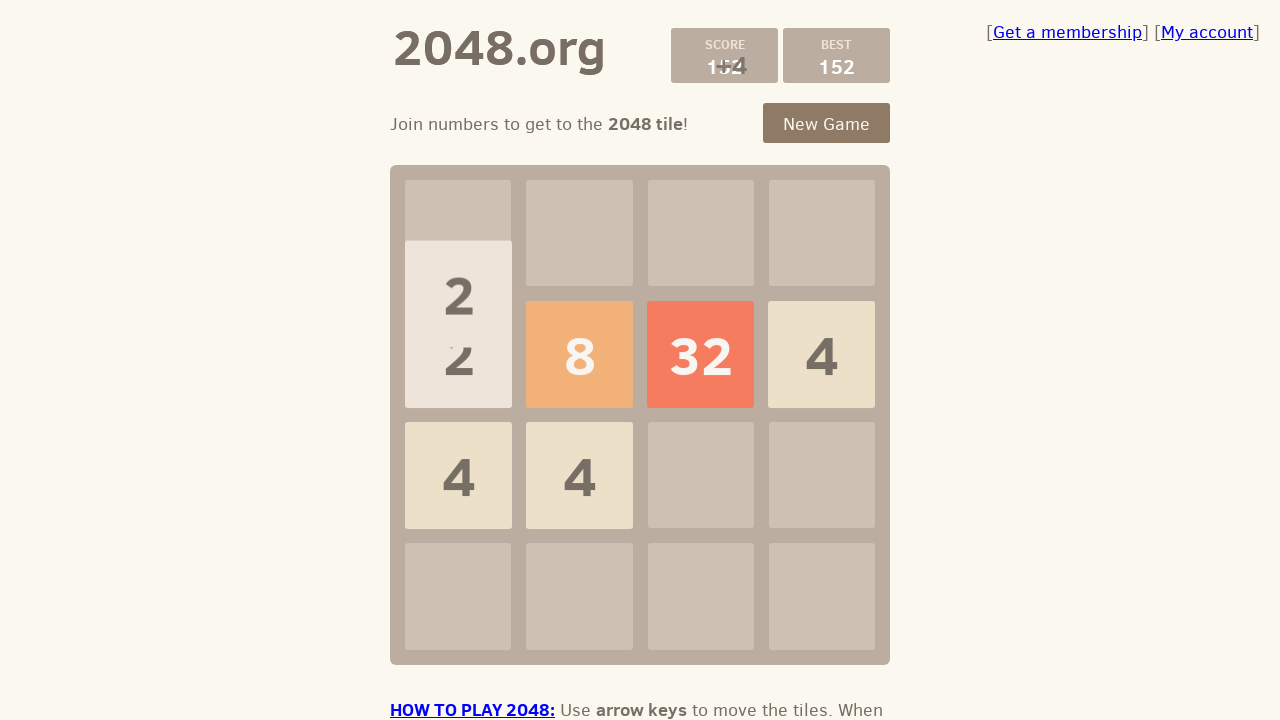

Pressed ArrowRight to move tiles right
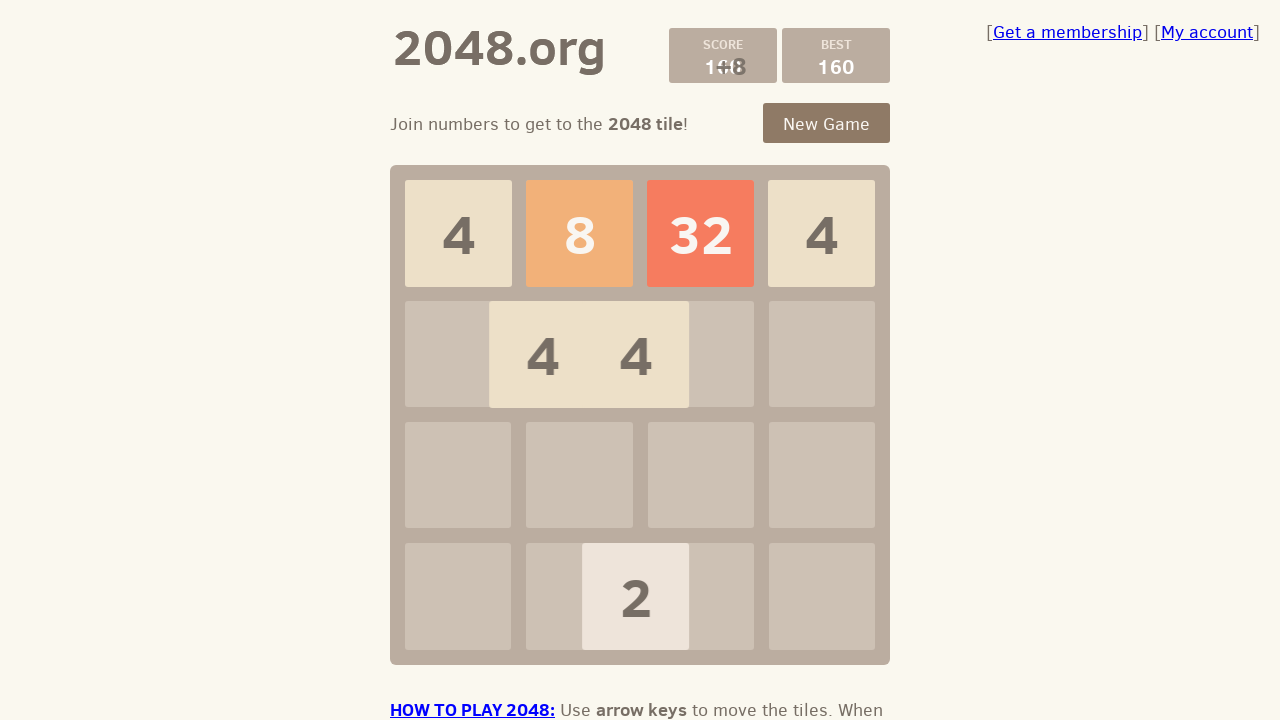

Pressed ArrowDown to move tiles down
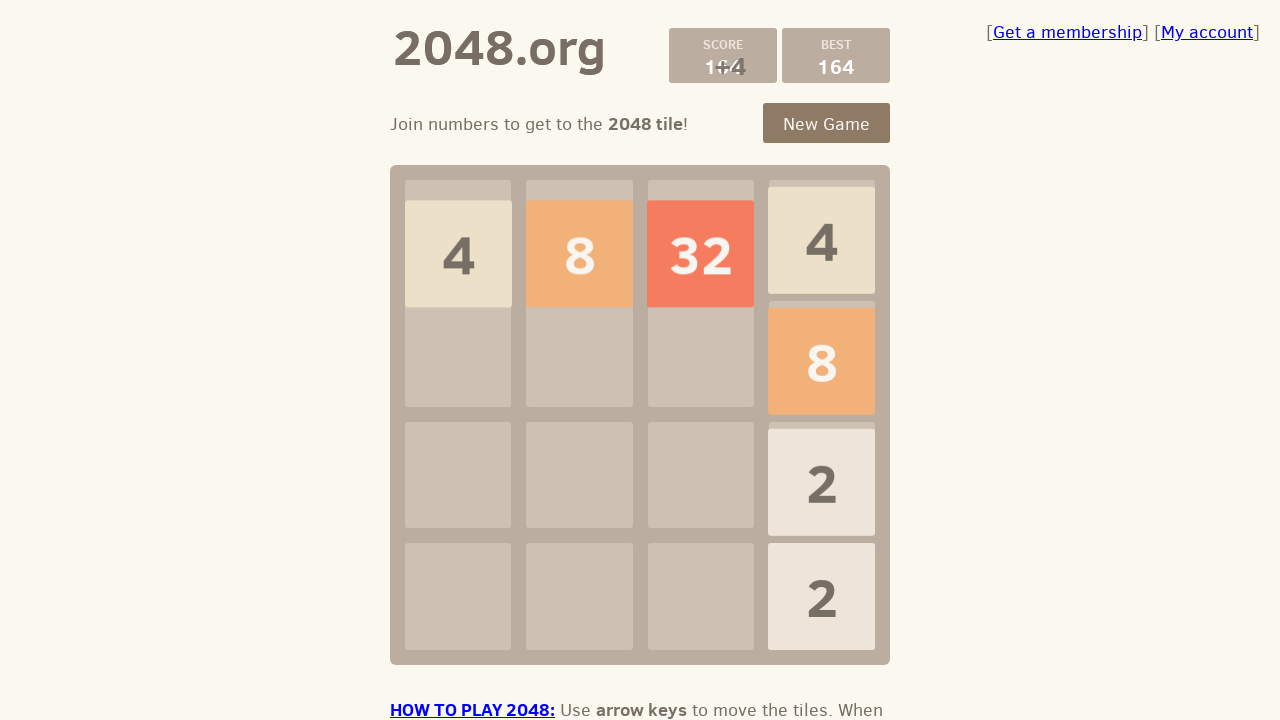

Pressed ArrowLeft to move tiles left
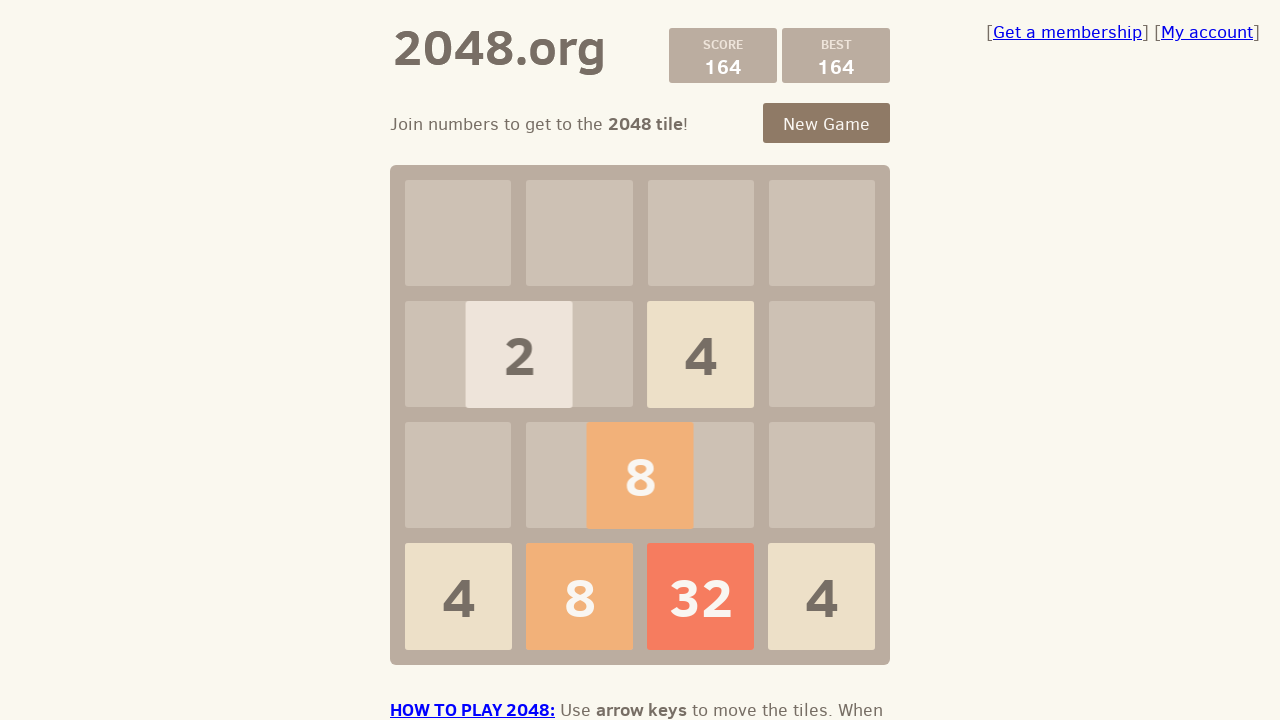

Pressed ArrowUp to move tiles up
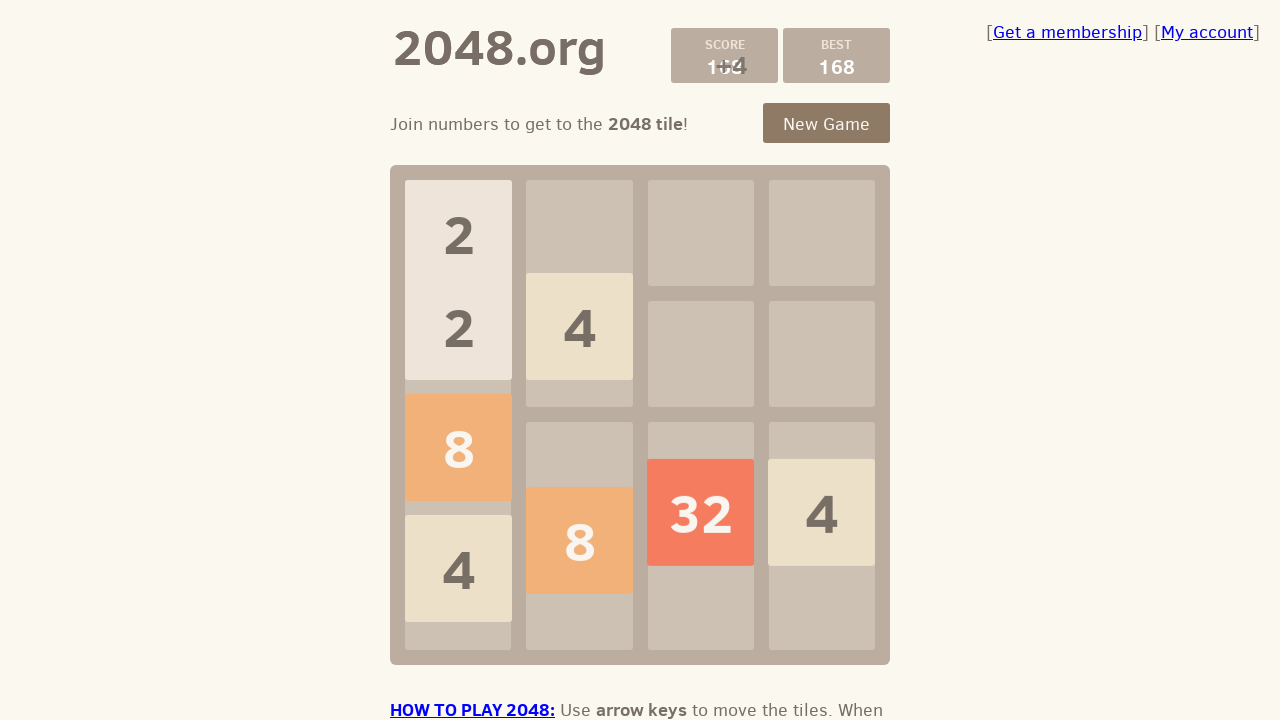

Pressed ArrowRight to move tiles right
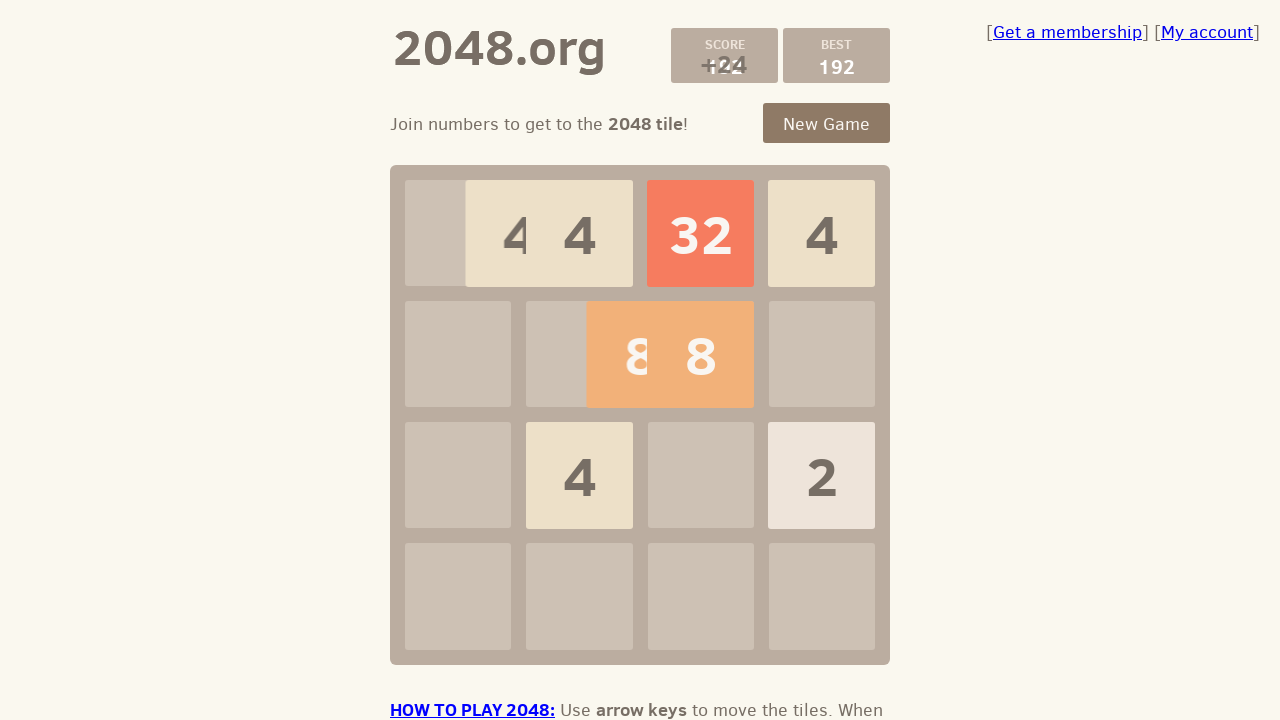

Pressed ArrowDown to move tiles down
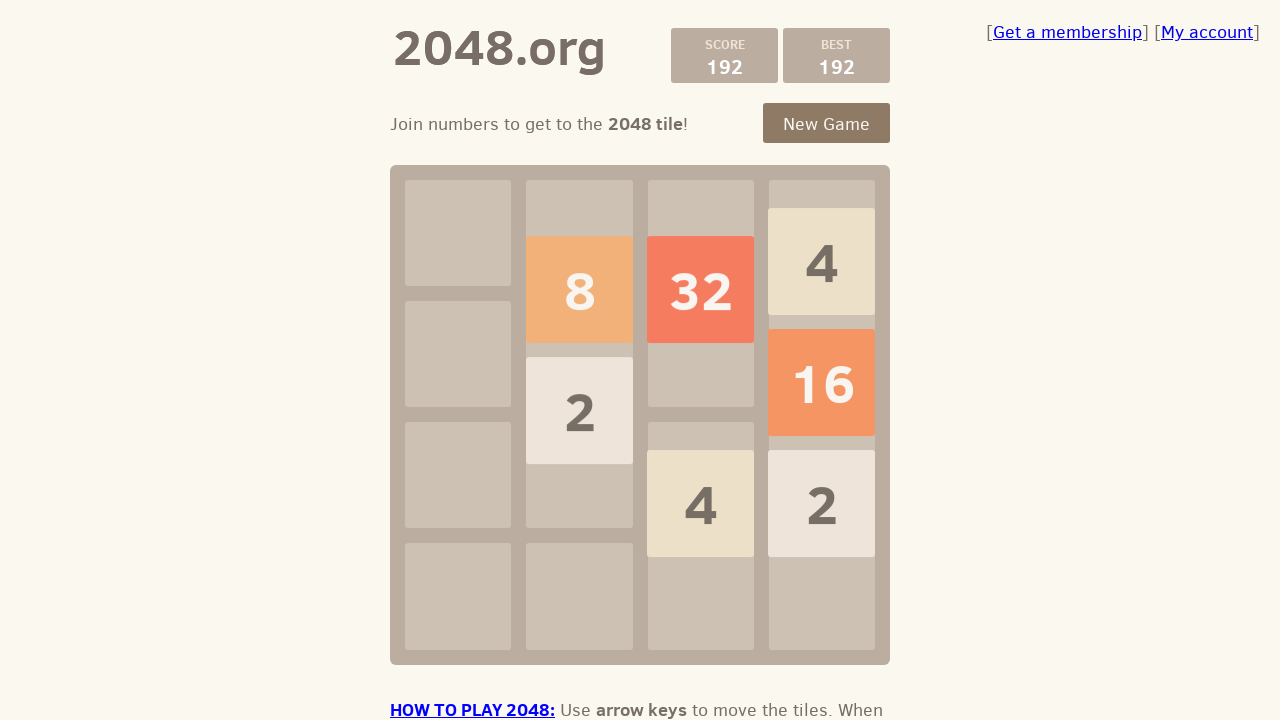

Pressed ArrowLeft to move tiles left
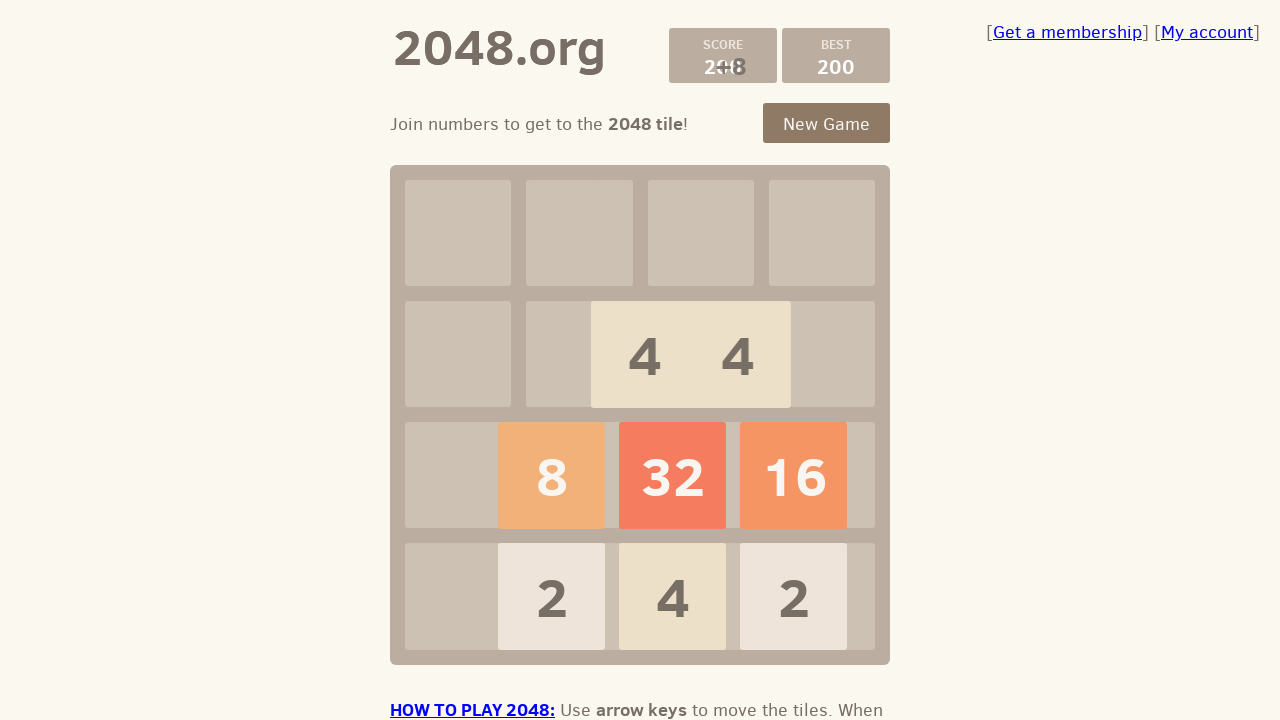

Pressed ArrowUp to move tiles up
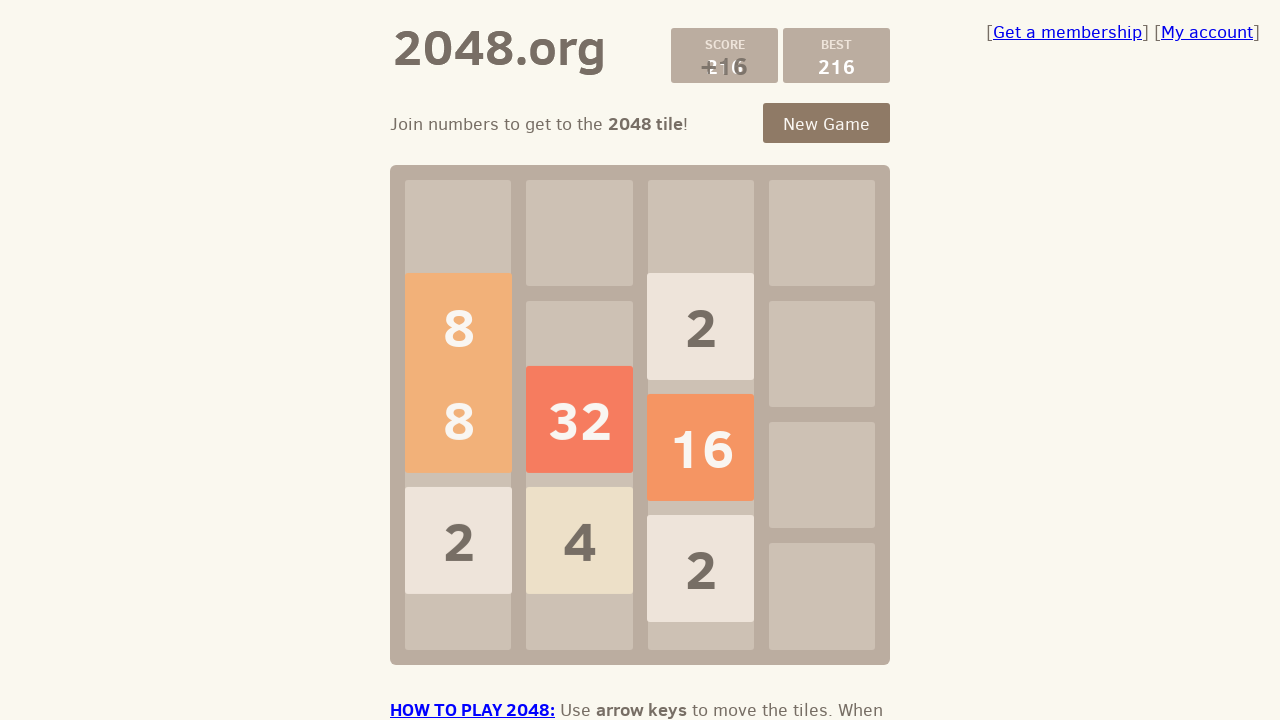

Pressed ArrowRight to move tiles right
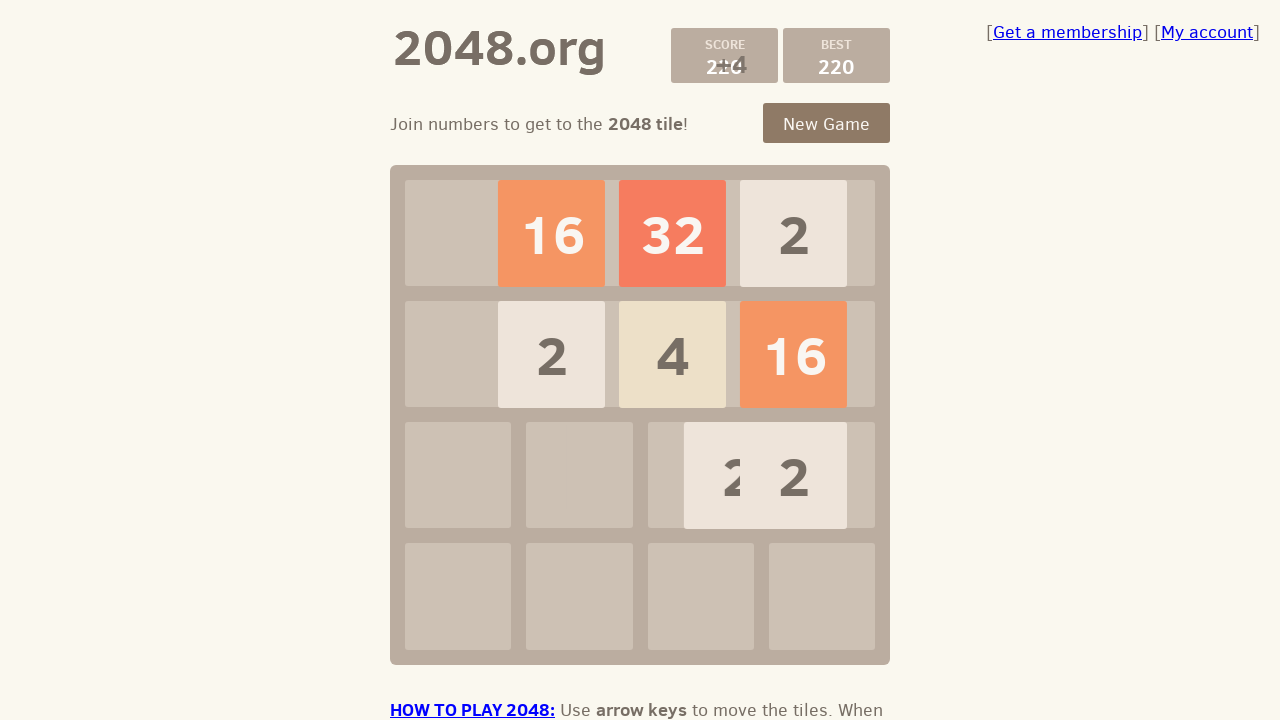

Pressed ArrowDown to move tiles down
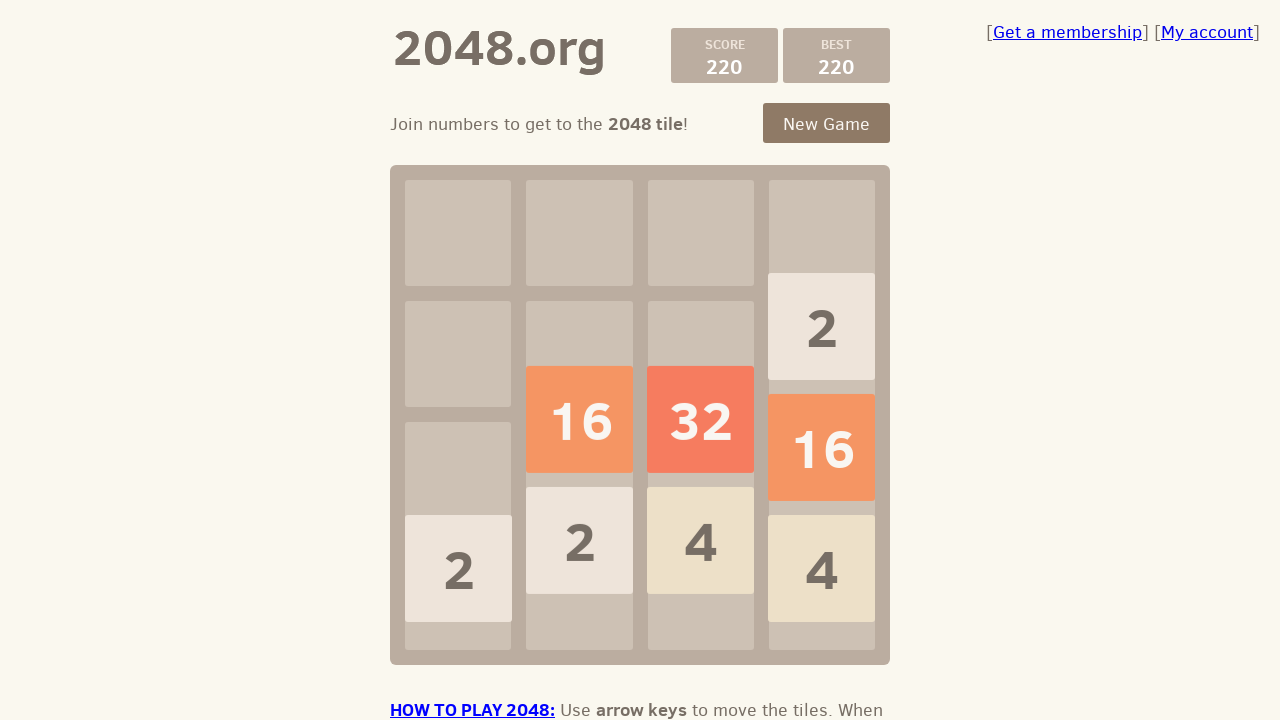

Pressed ArrowLeft to move tiles left
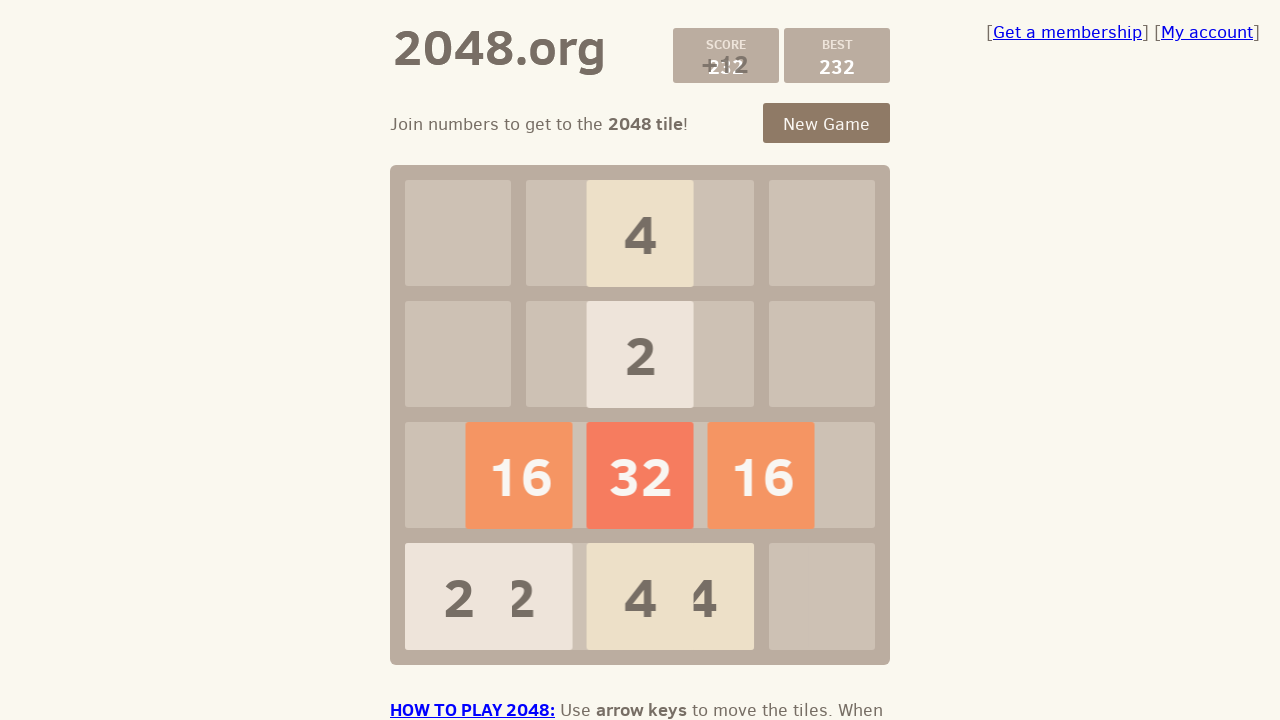

Pressed ArrowUp to move tiles up
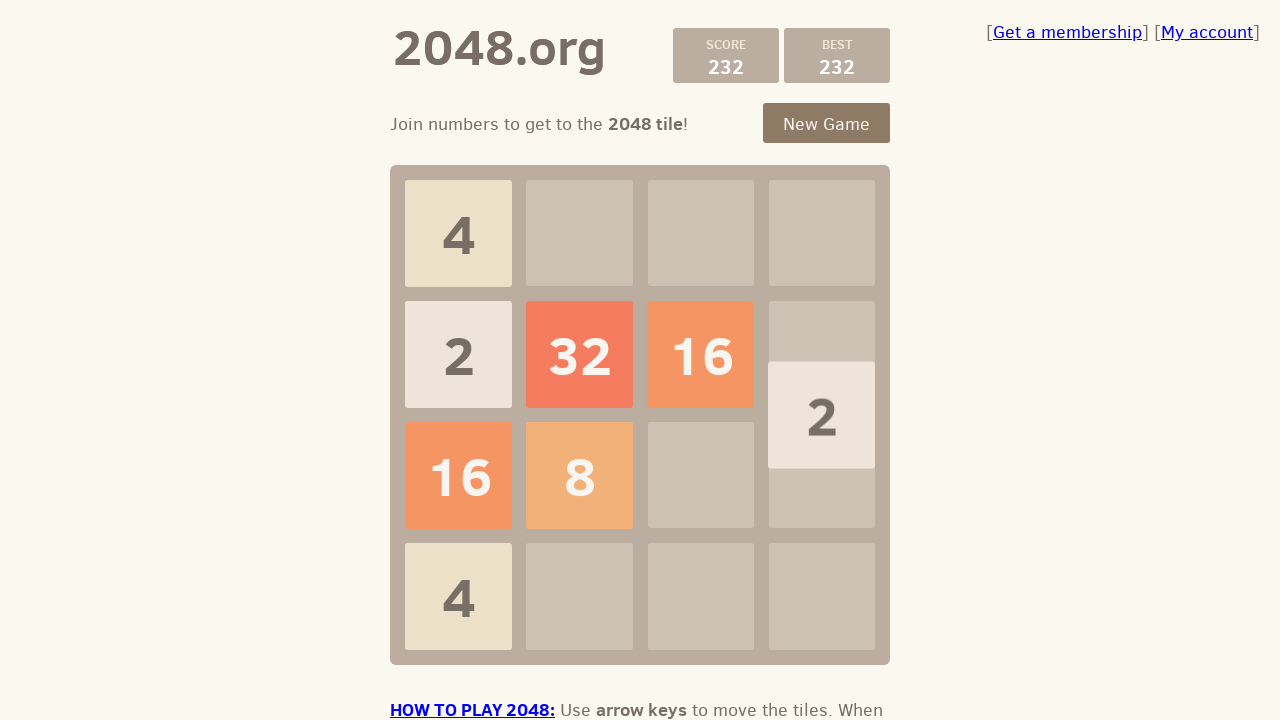

Pressed ArrowRight to move tiles right
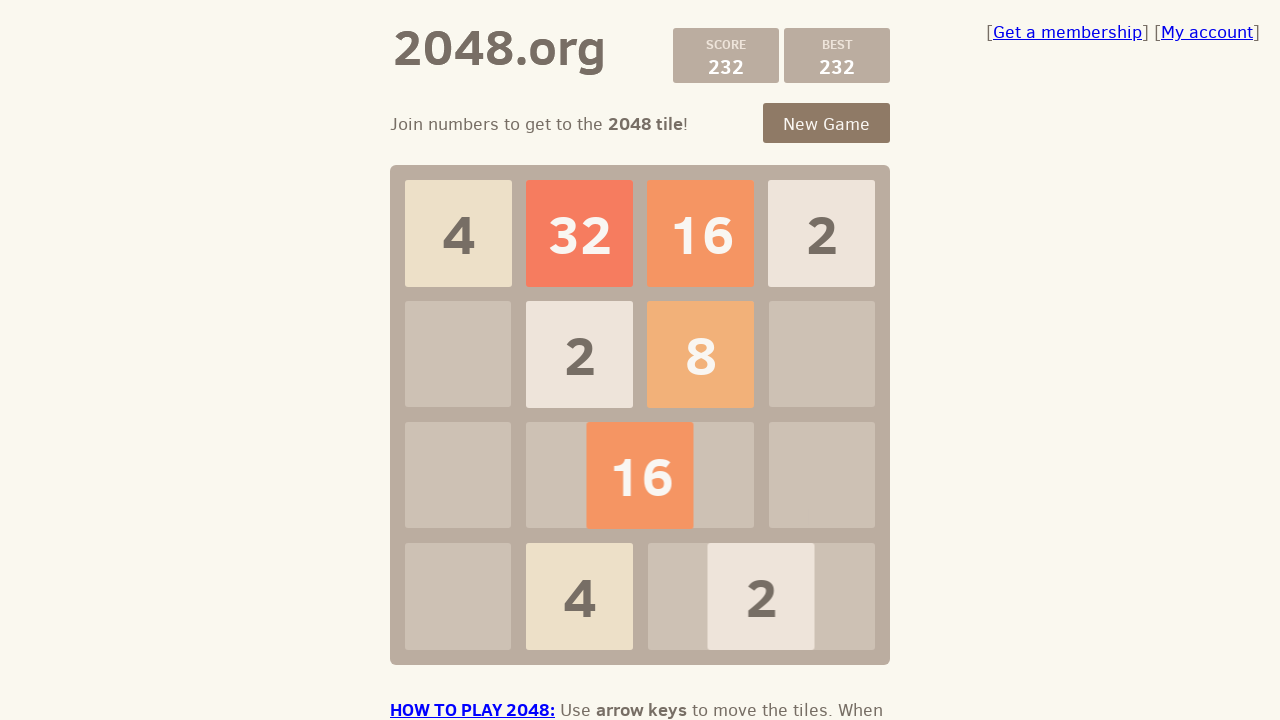

Pressed ArrowDown to move tiles down
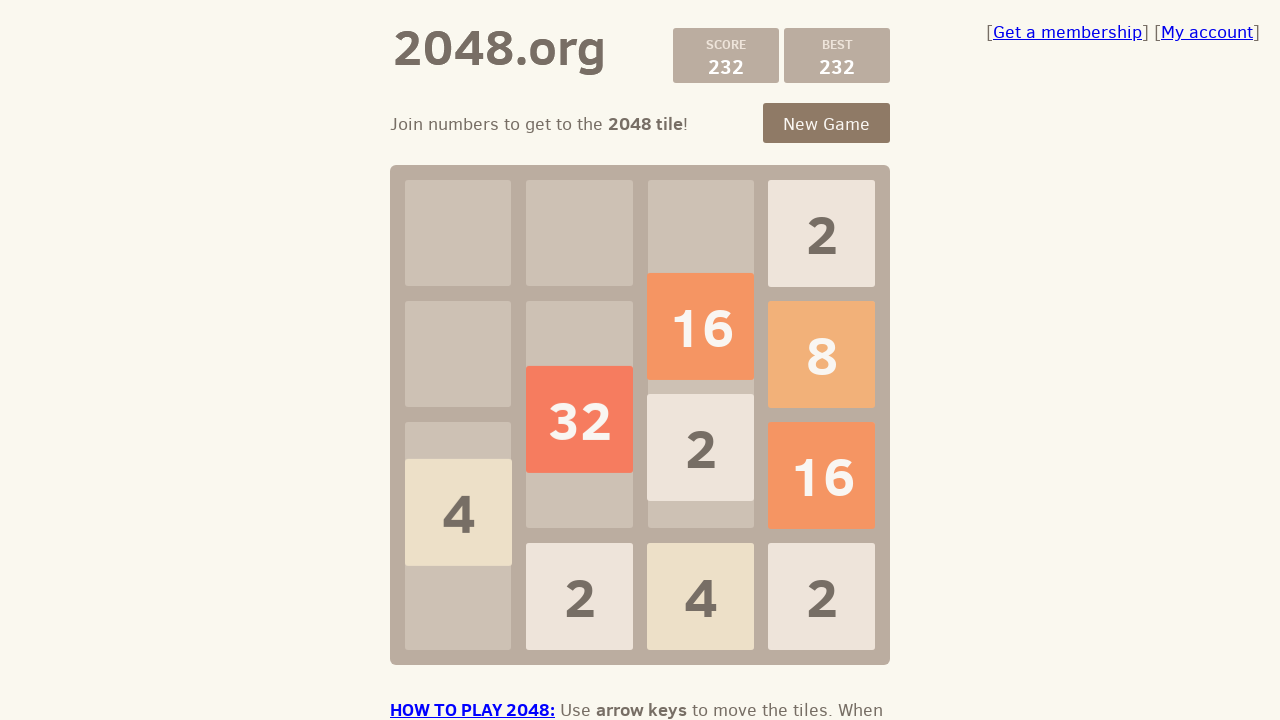

Pressed ArrowLeft to move tiles left
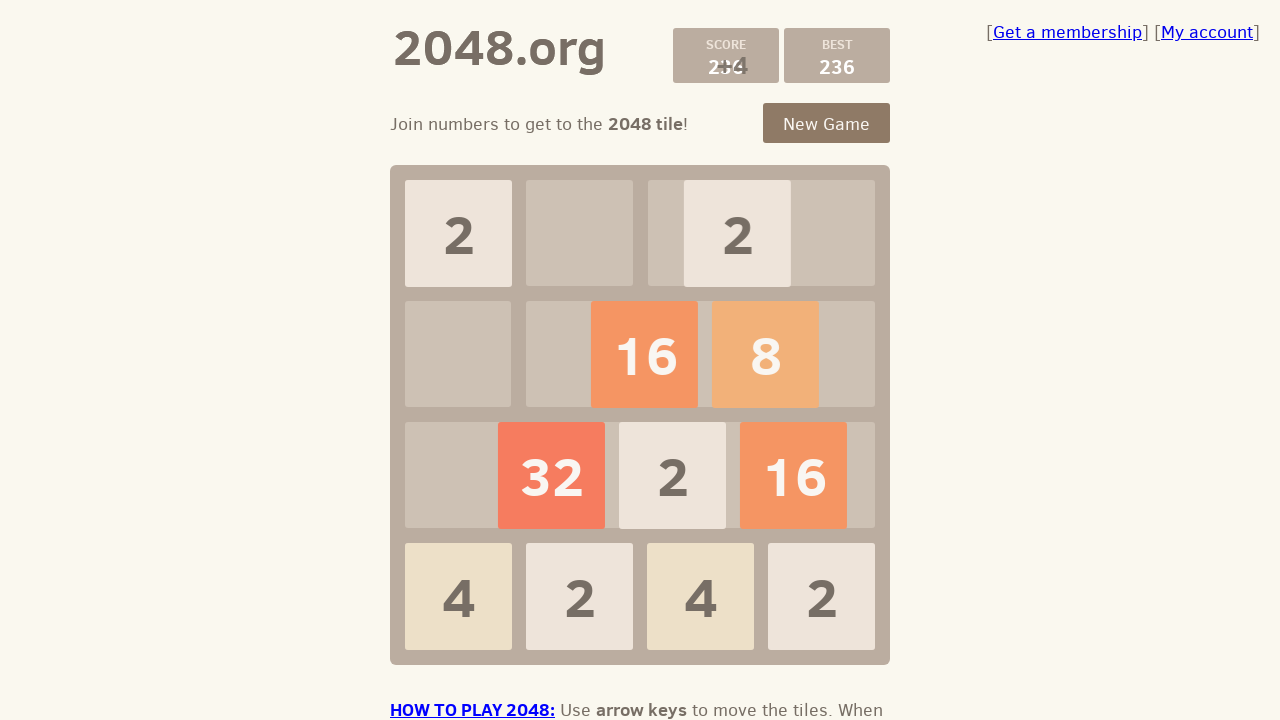

Pressed ArrowUp to move tiles up
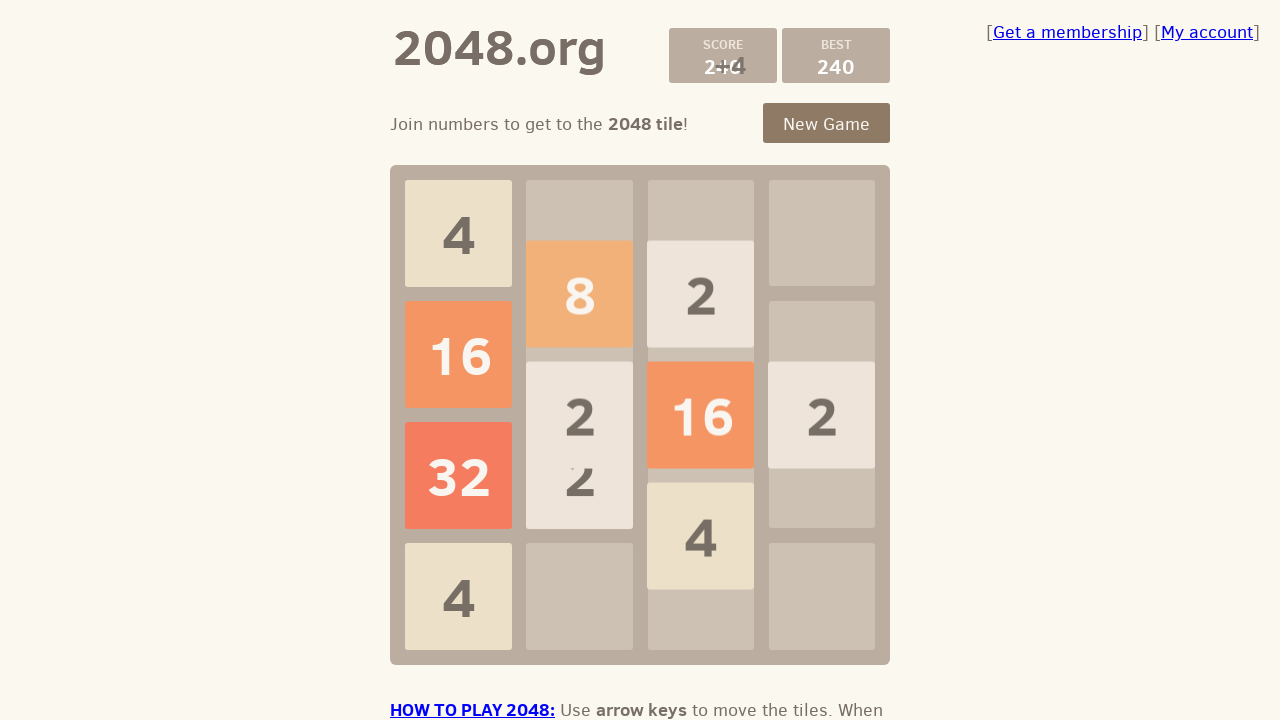

Pressed ArrowRight to move tiles right
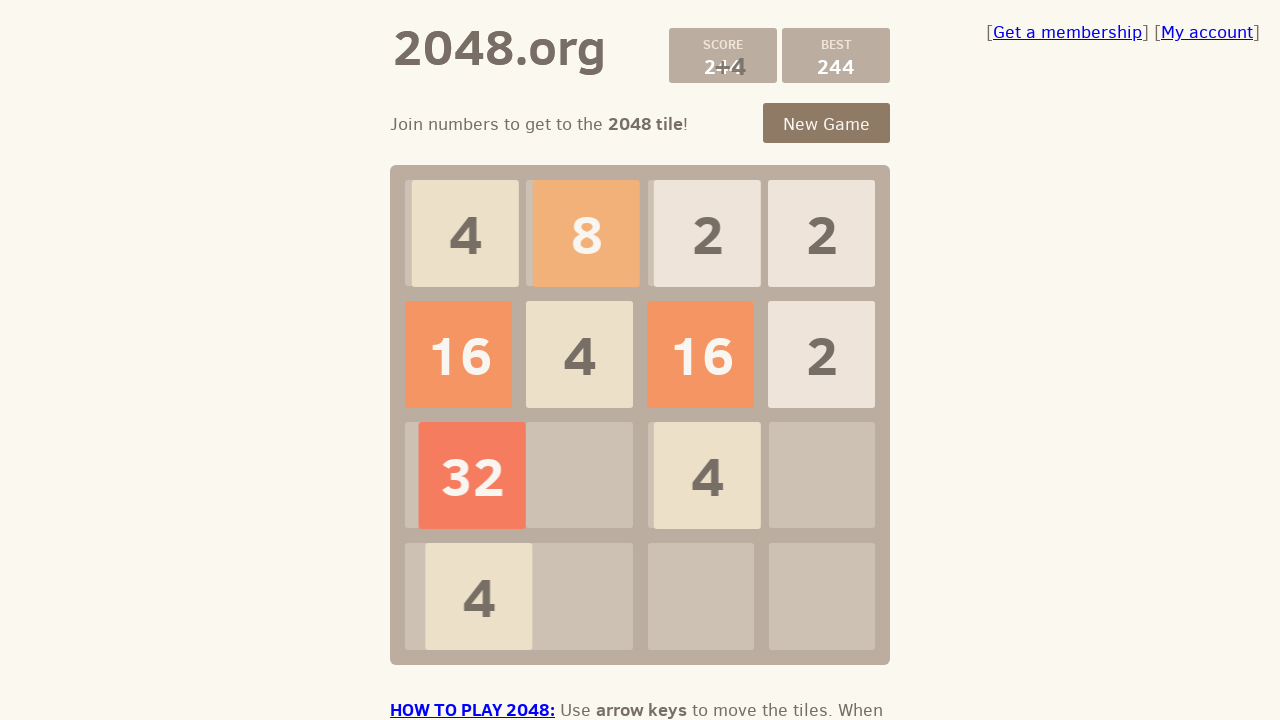

Pressed ArrowDown to move tiles down
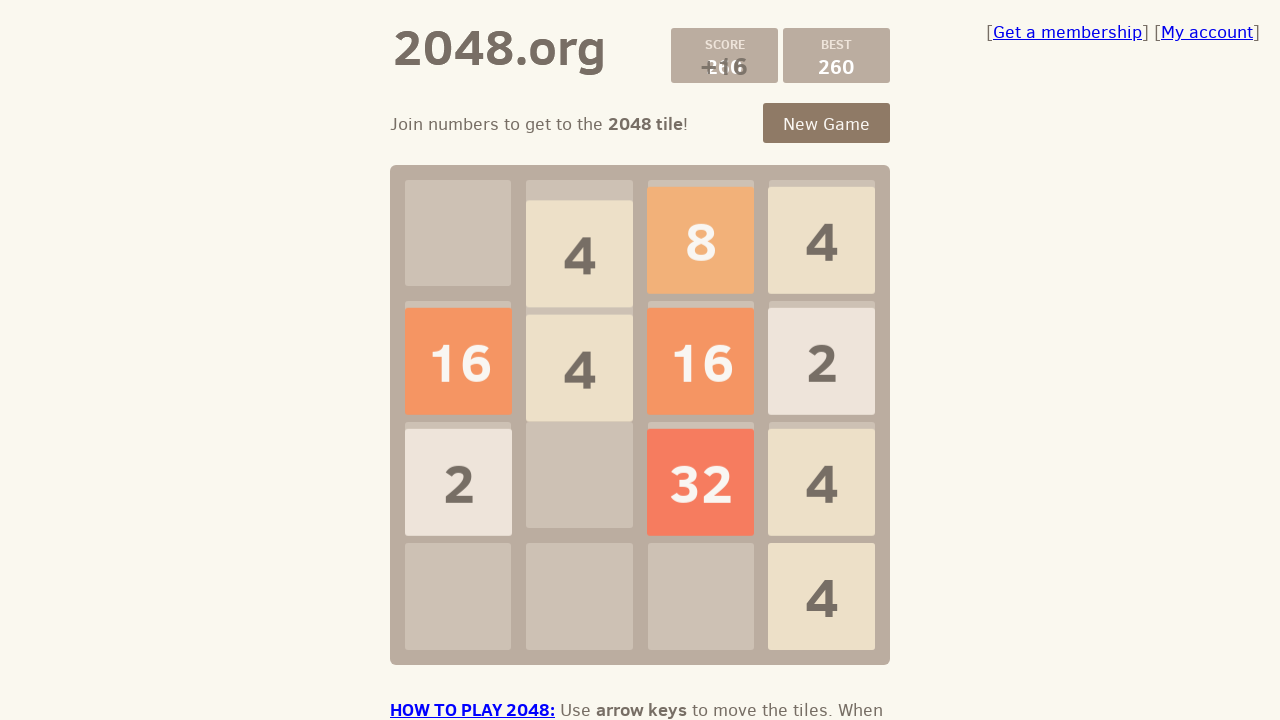

Pressed ArrowLeft to move tiles left
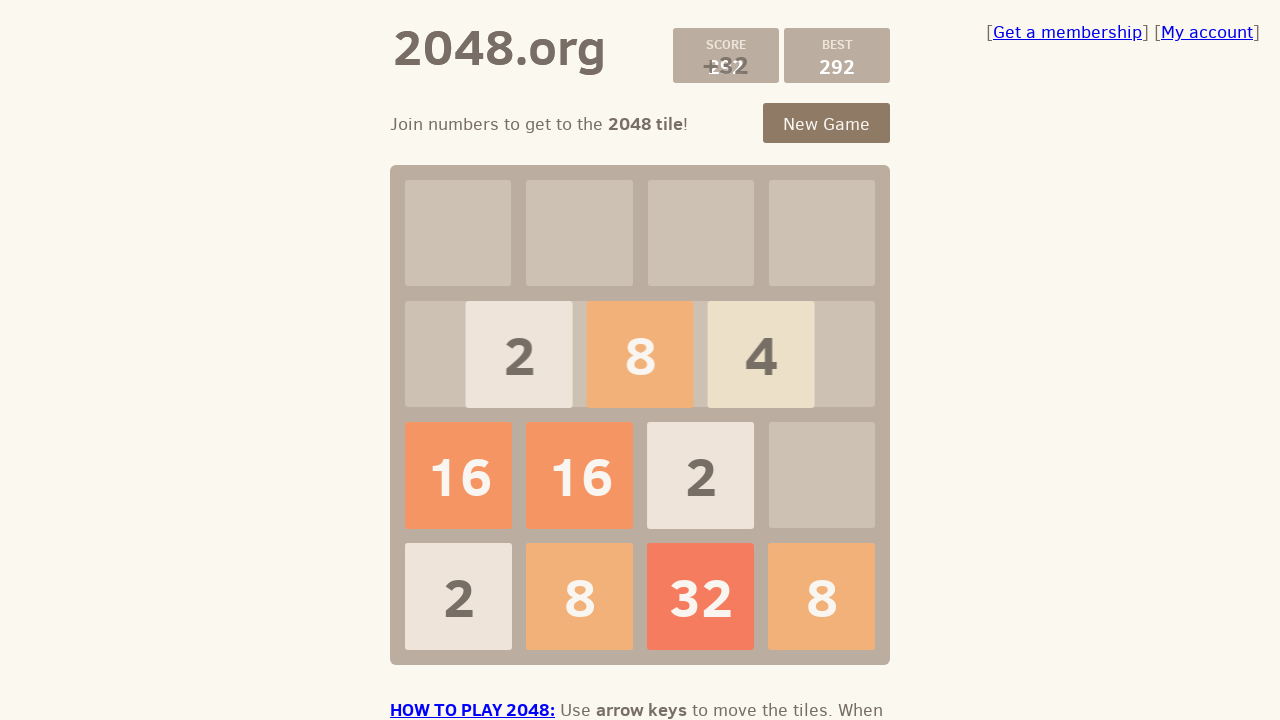

Pressed ArrowUp to move tiles up
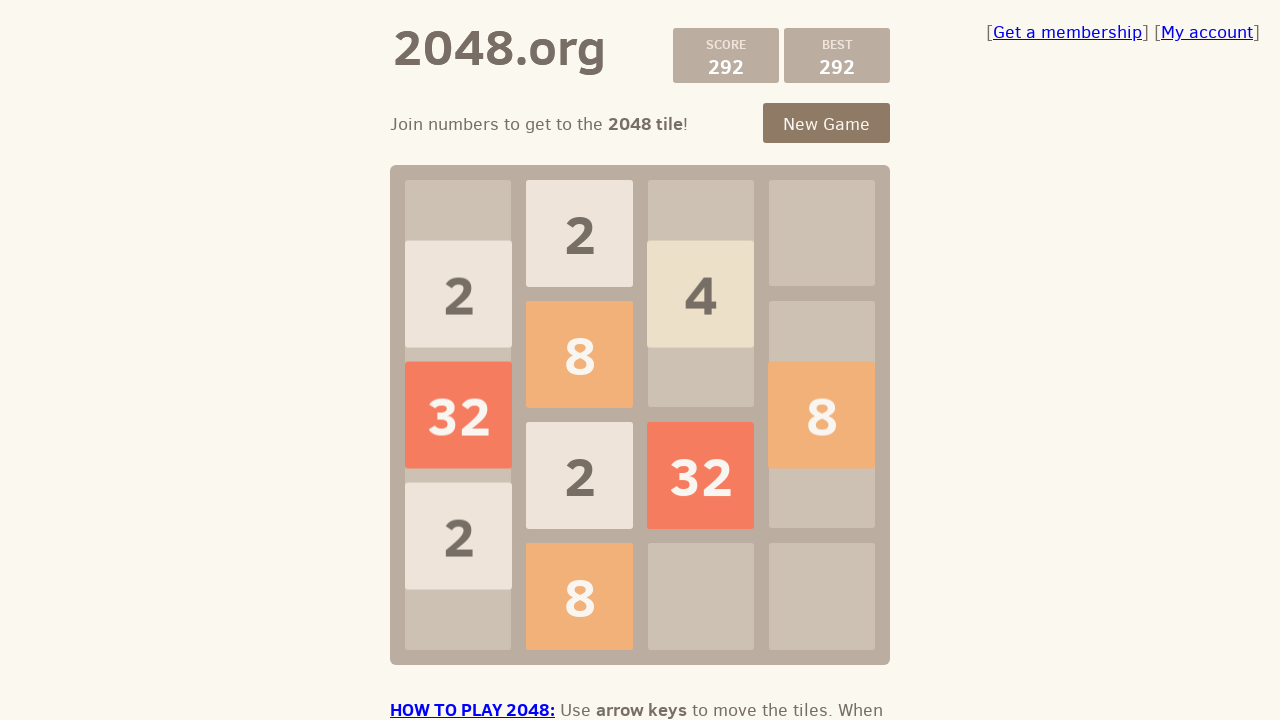

Pressed ArrowRight to move tiles right
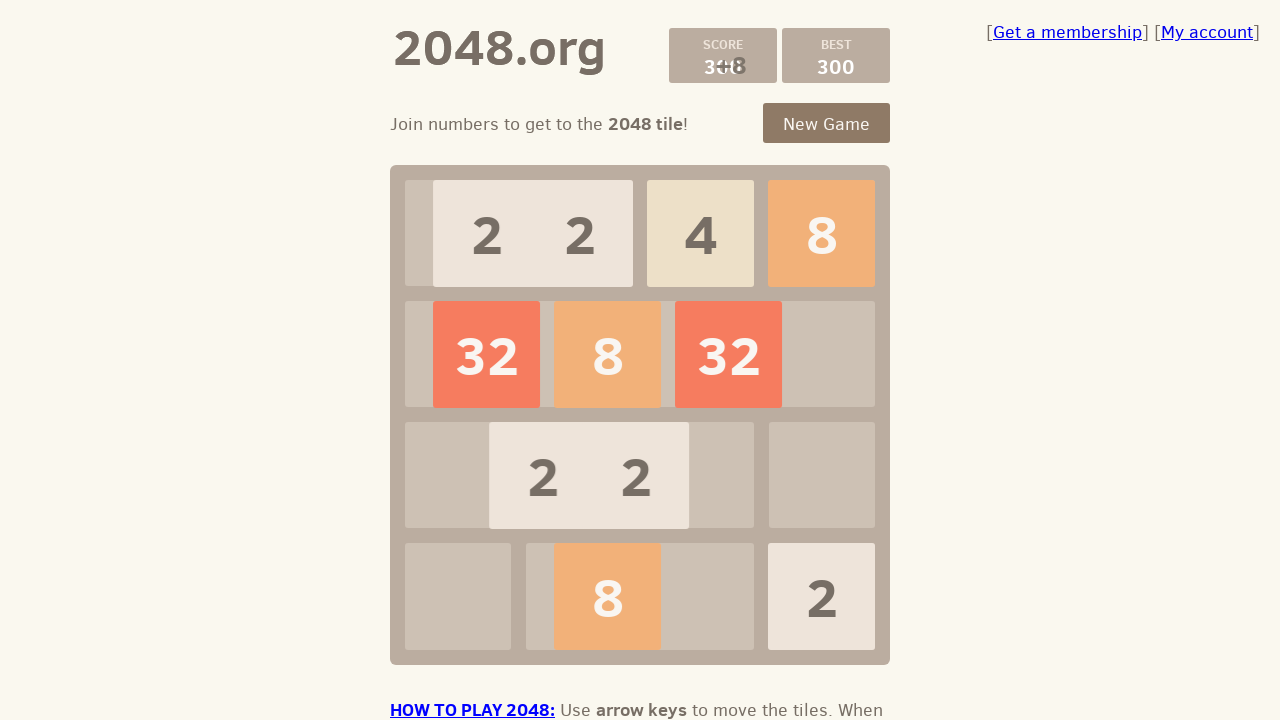

Pressed ArrowDown to move tiles down
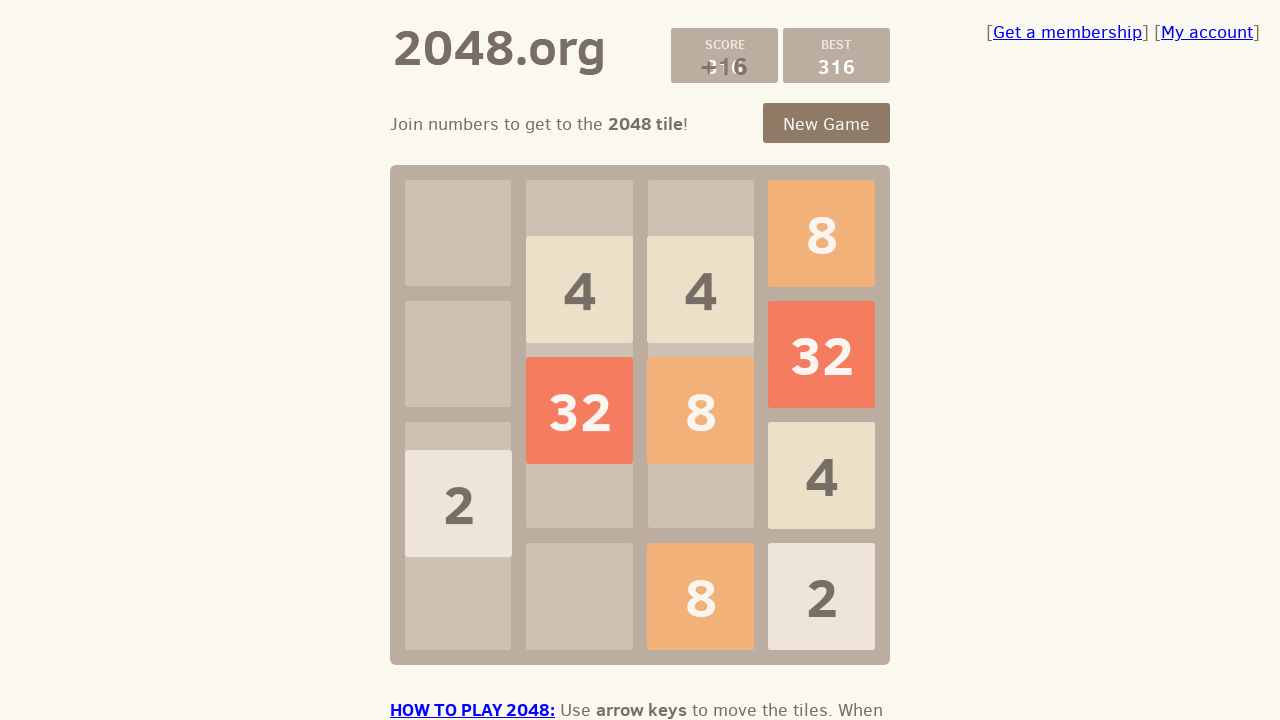

Pressed ArrowLeft to move tiles left
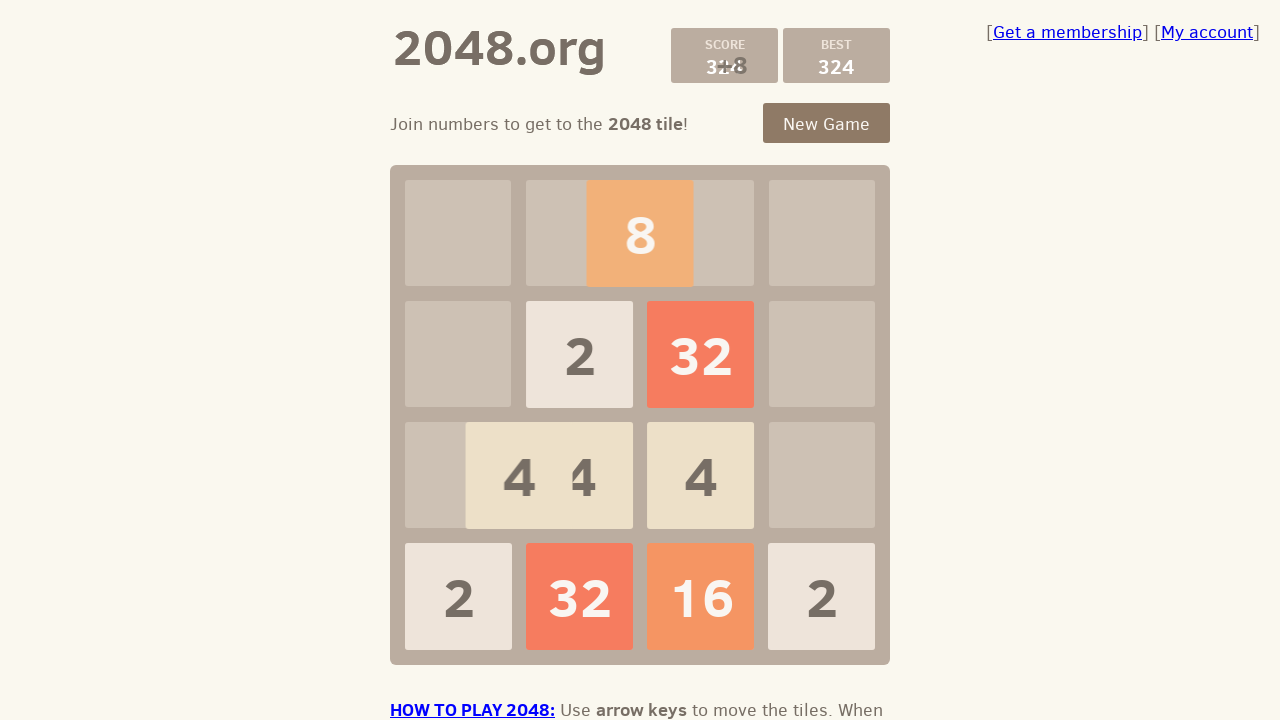

Pressed ArrowUp to move tiles up
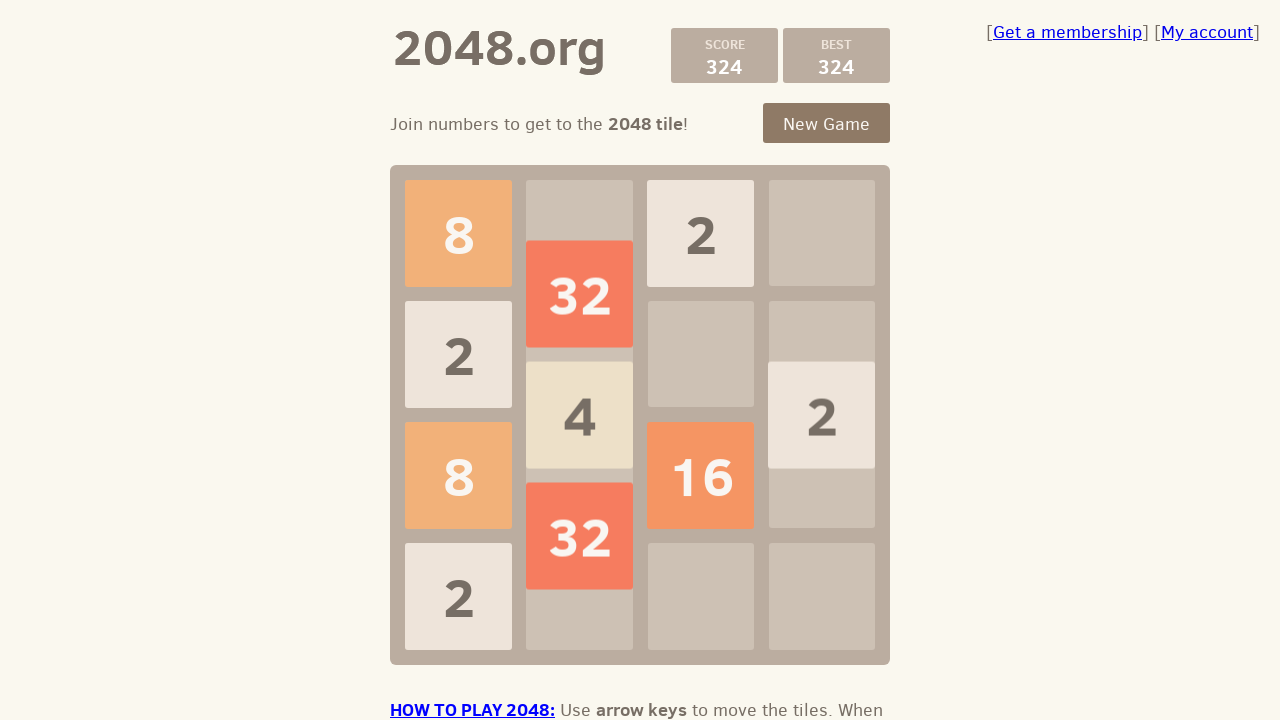

Pressed ArrowRight to move tiles right
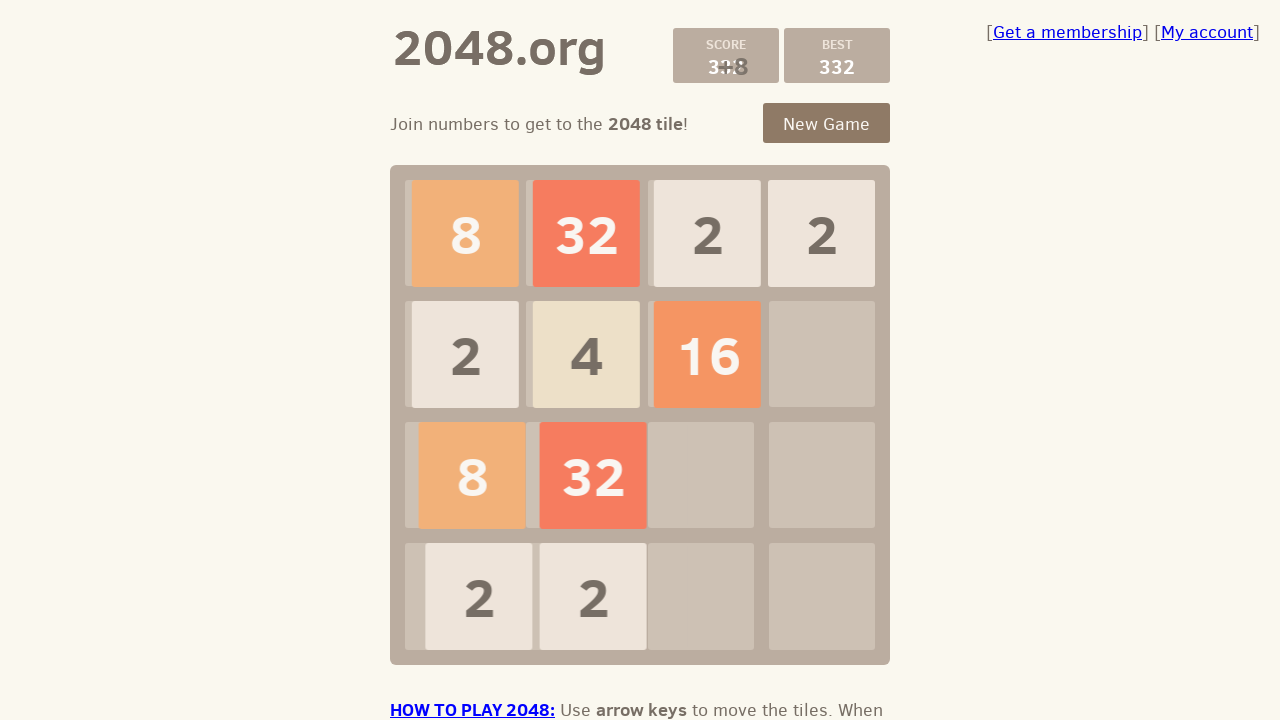

Pressed ArrowDown to move tiles down
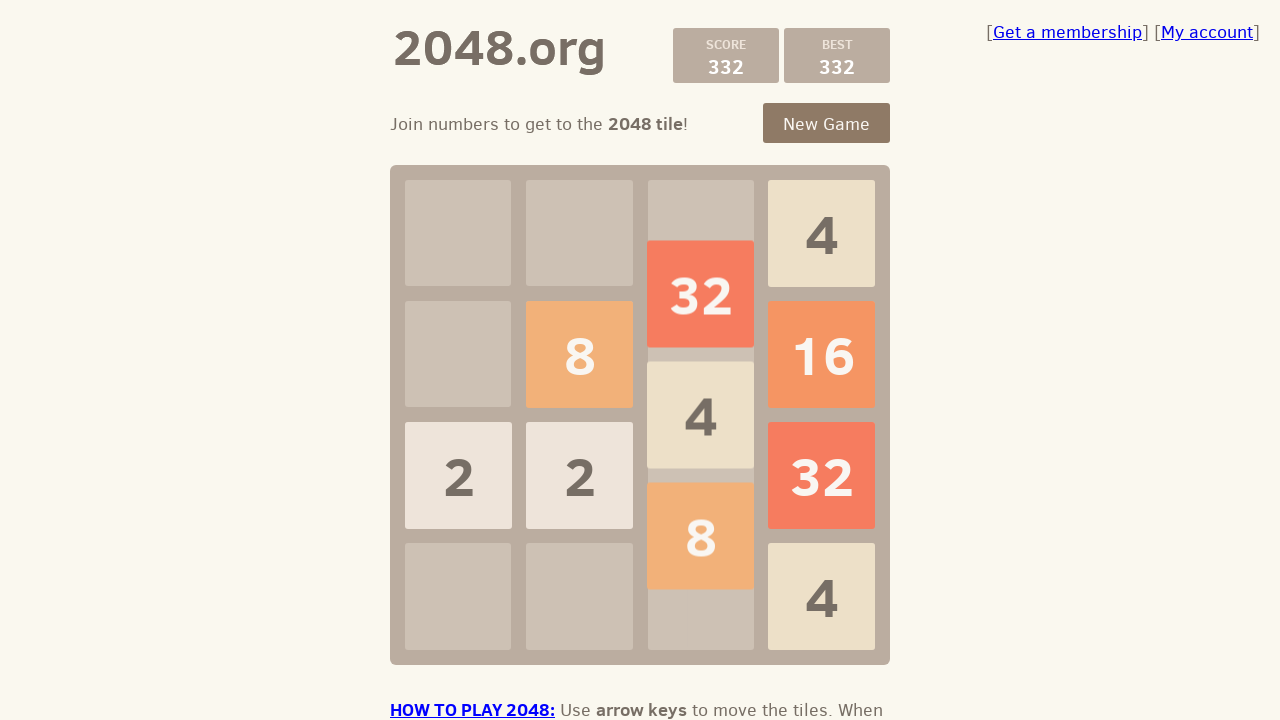

Pressed ArrowLeft to move tiles left
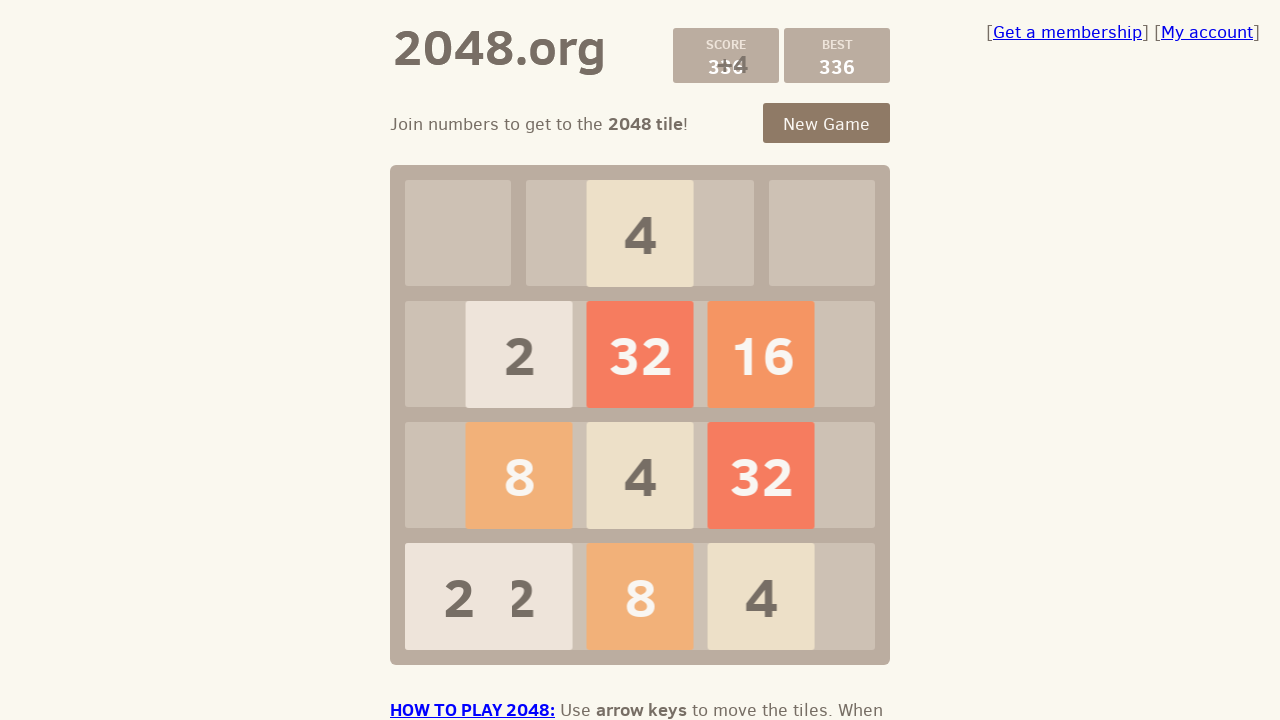

Pressed ArrowUp to move tiles up
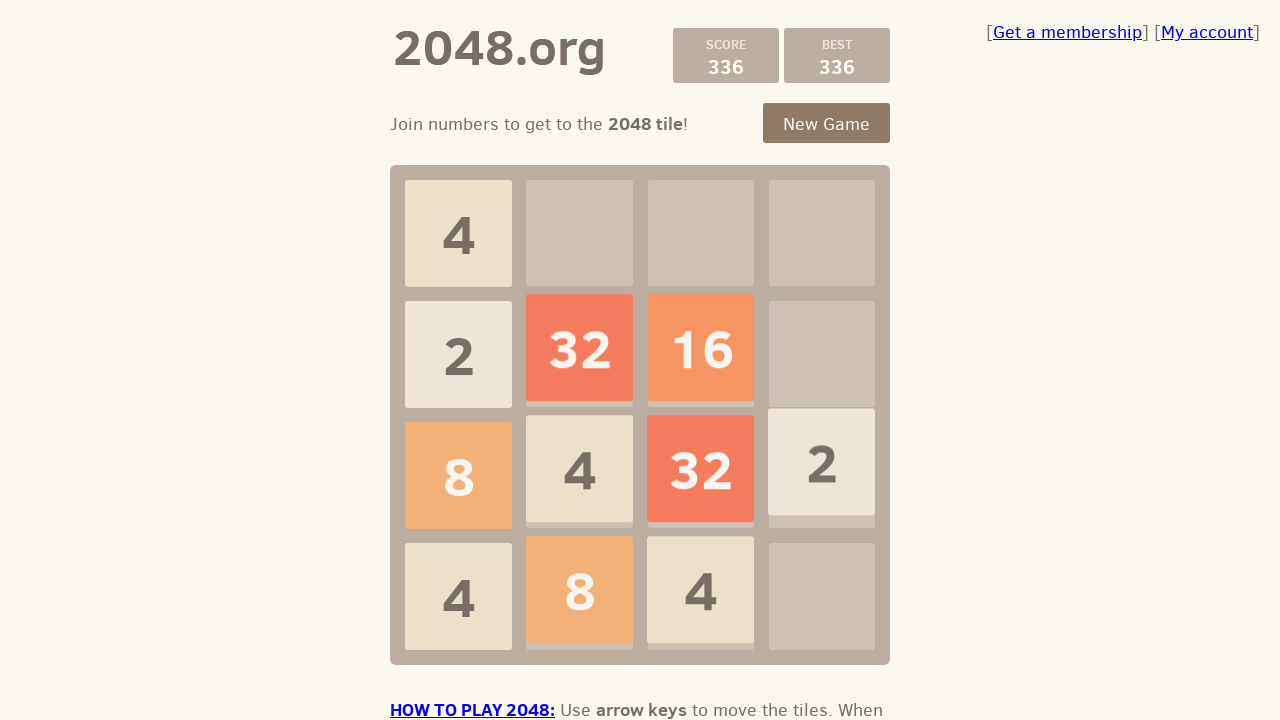

Pressed ArrowRight to move tiles right
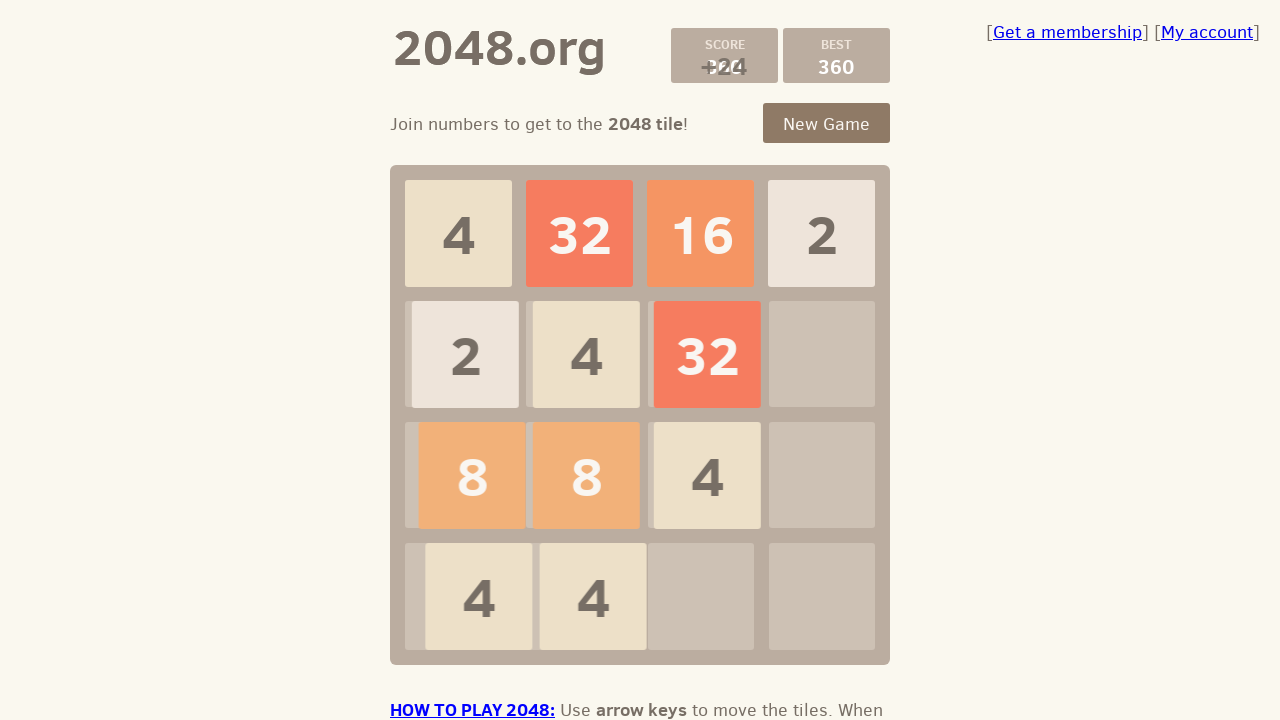

Pressed ArrowDown to move tiles down
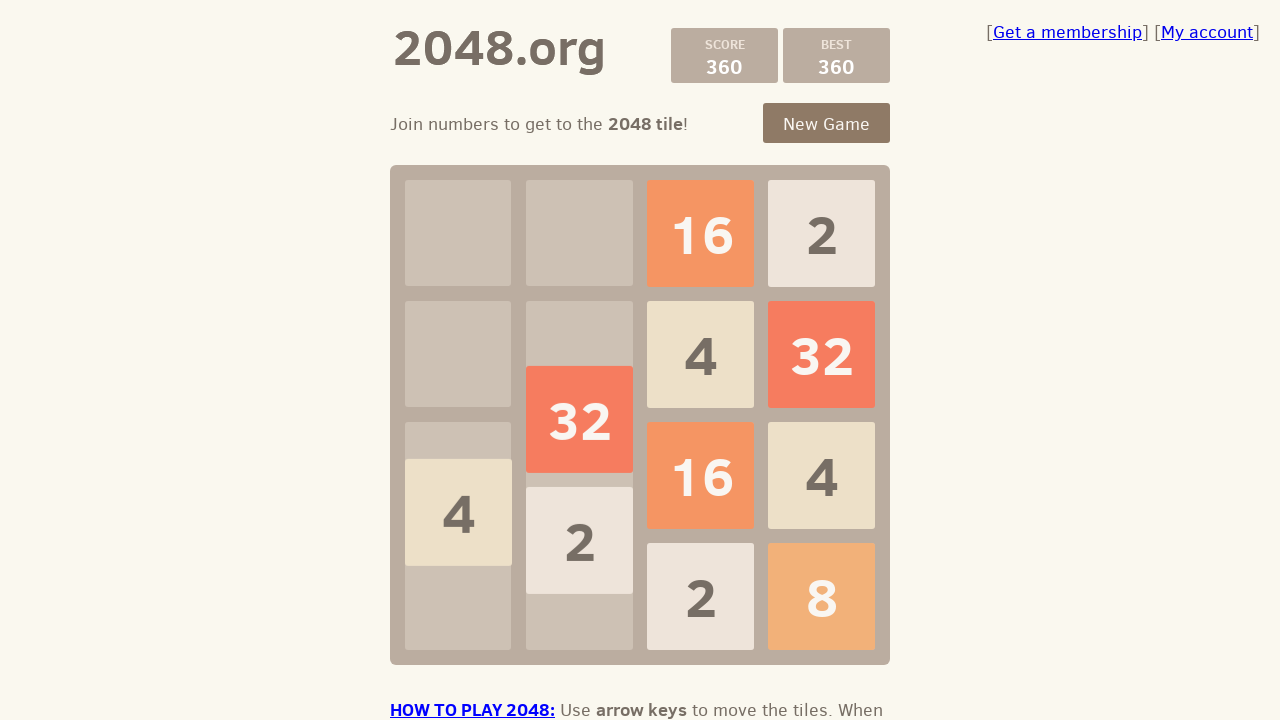

Pressed ArrowLeft to move tiles left
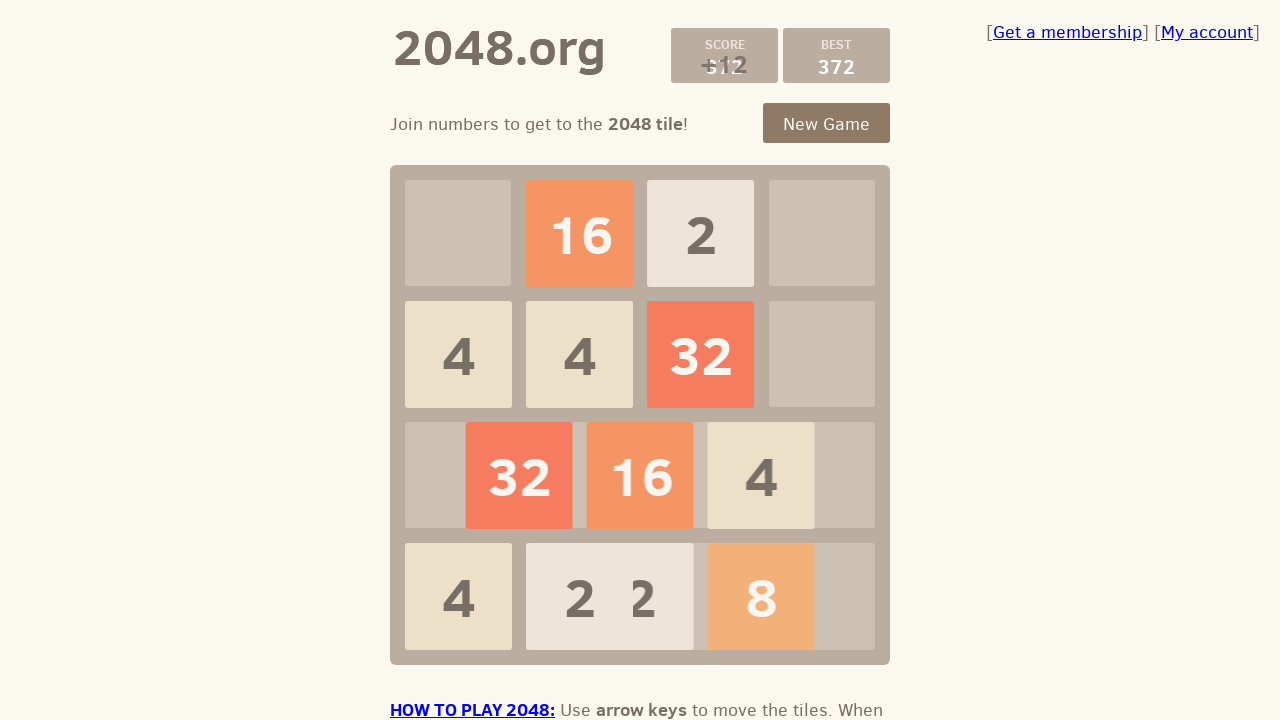

Pressed ArrowUp to move tiles up
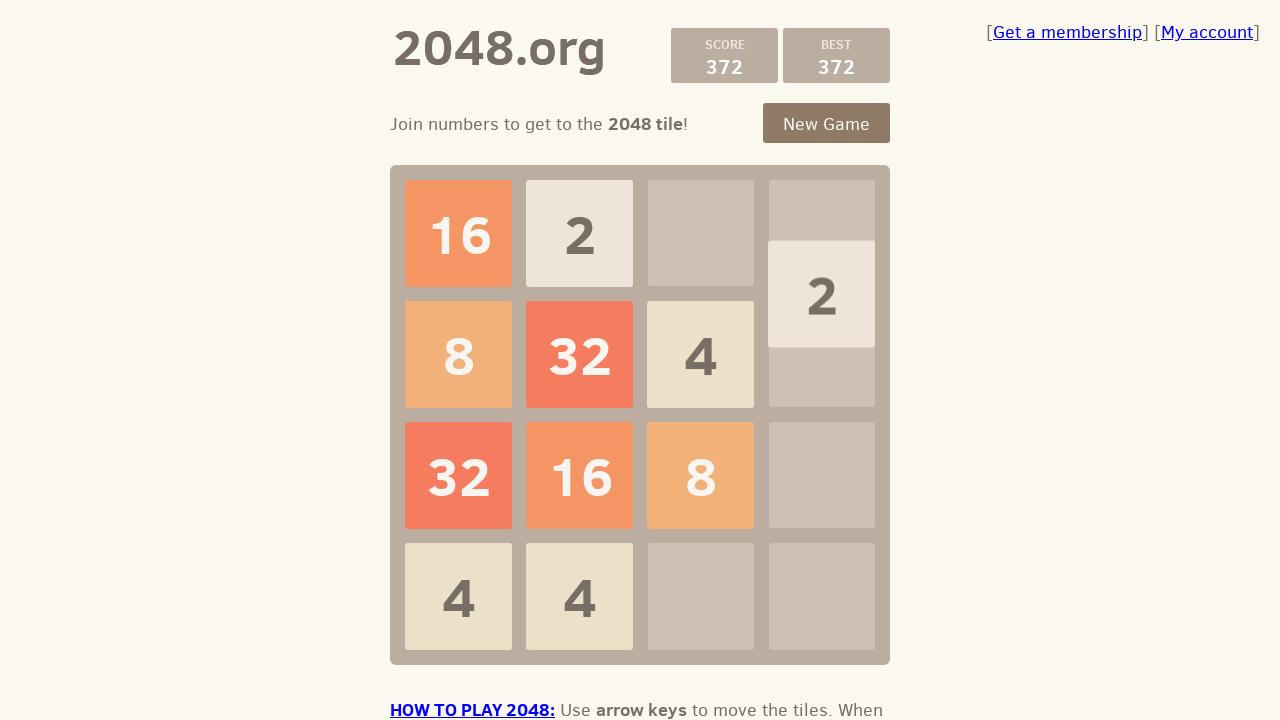

Pressed ArrowRight to move tiles right
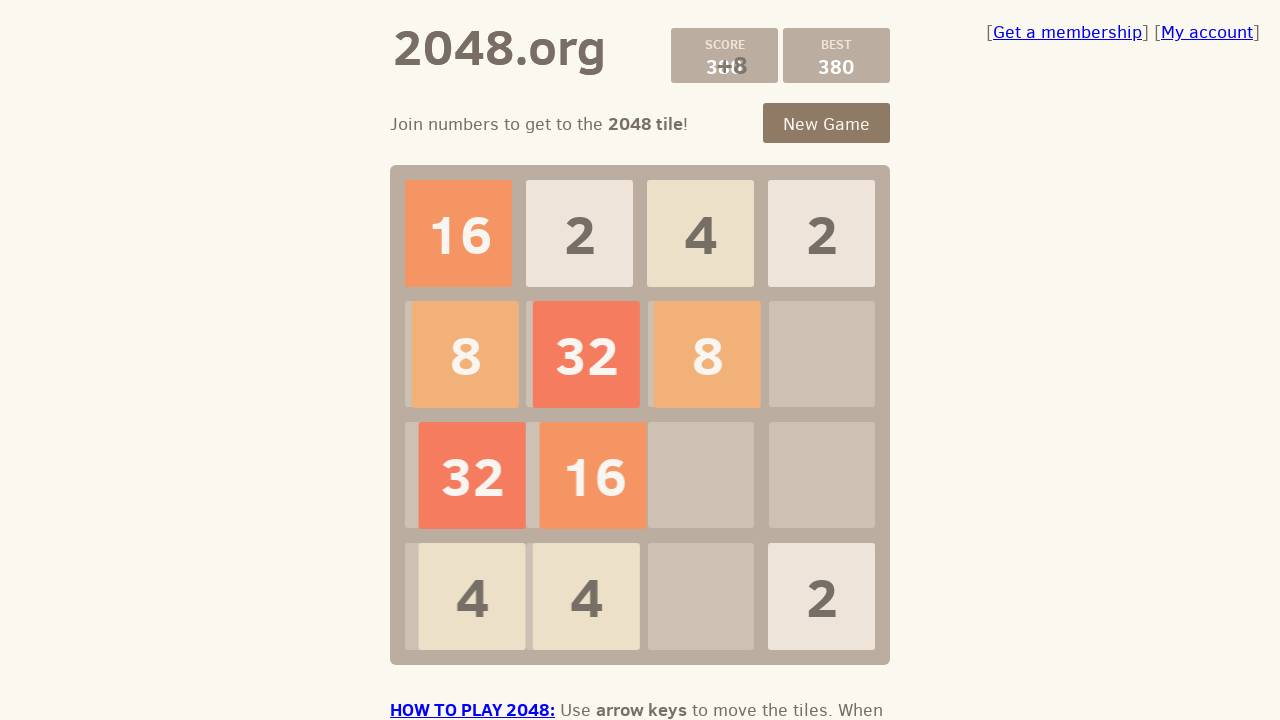

Pressed ArrowDown to move tiles down
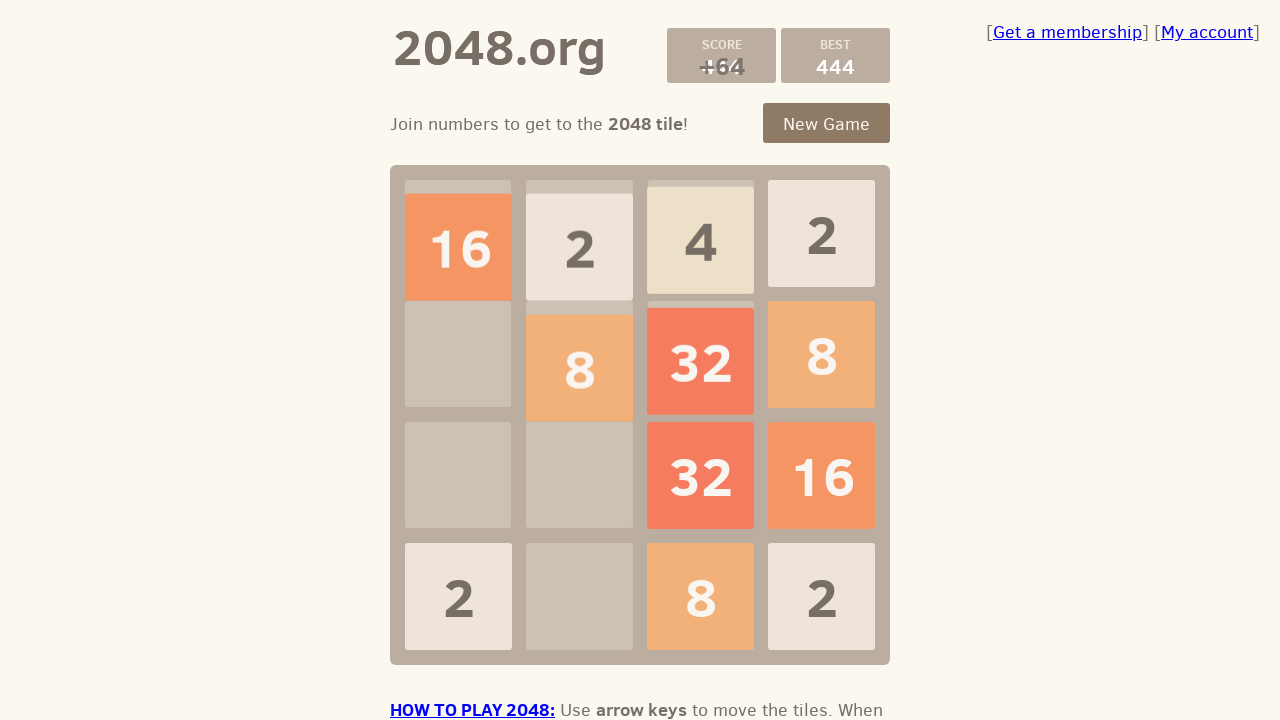

Pressed ArrowLeft to move tiles left
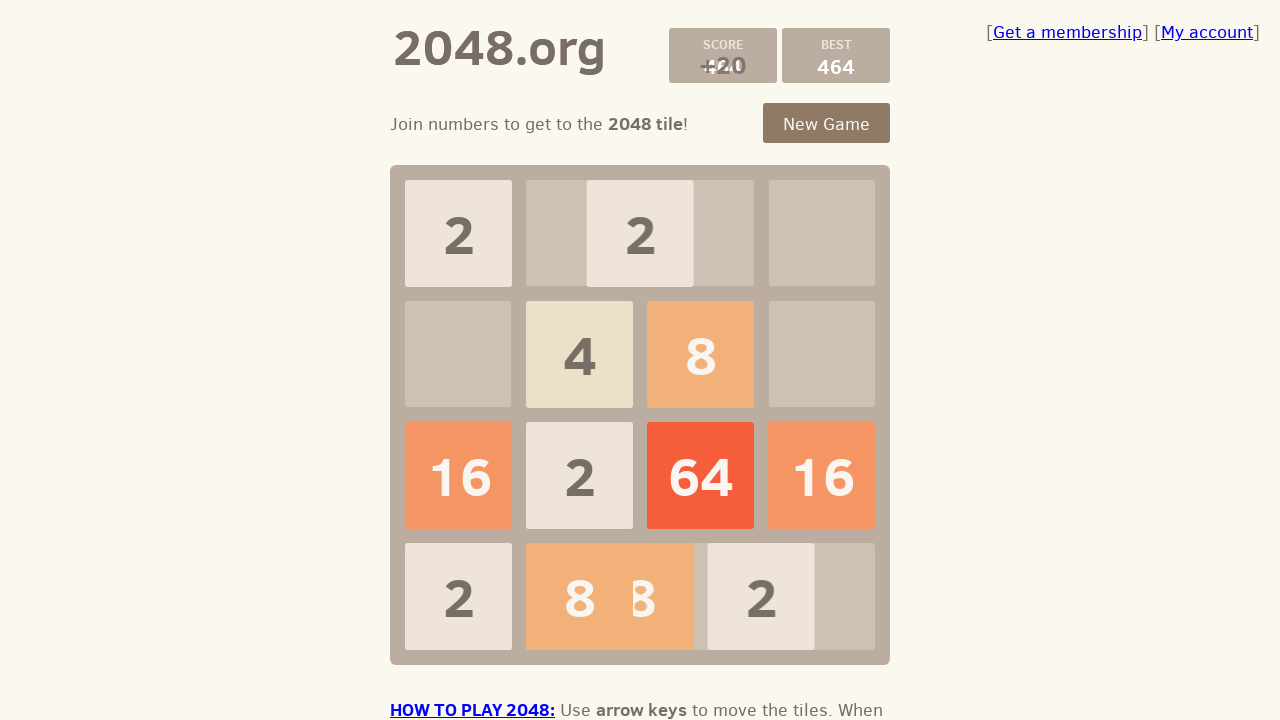

Pressed ArrowUp to move tiles up
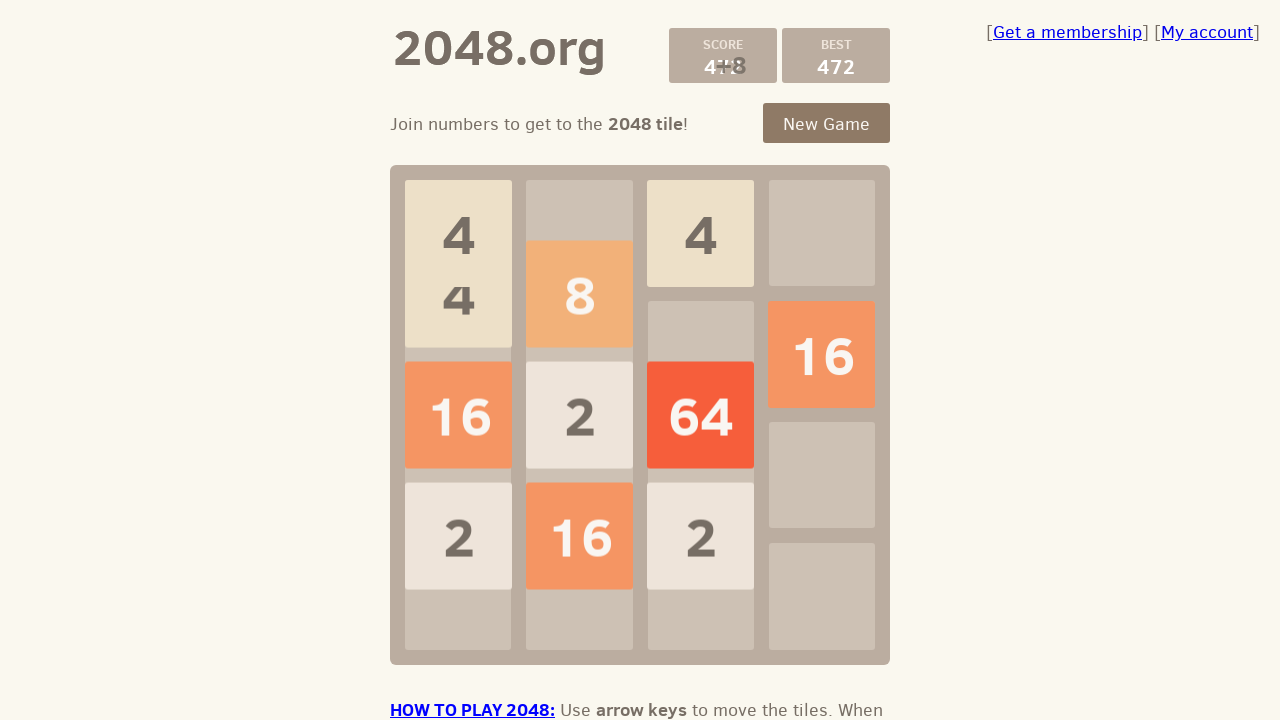

Pressed ArrowRight to move tiles right
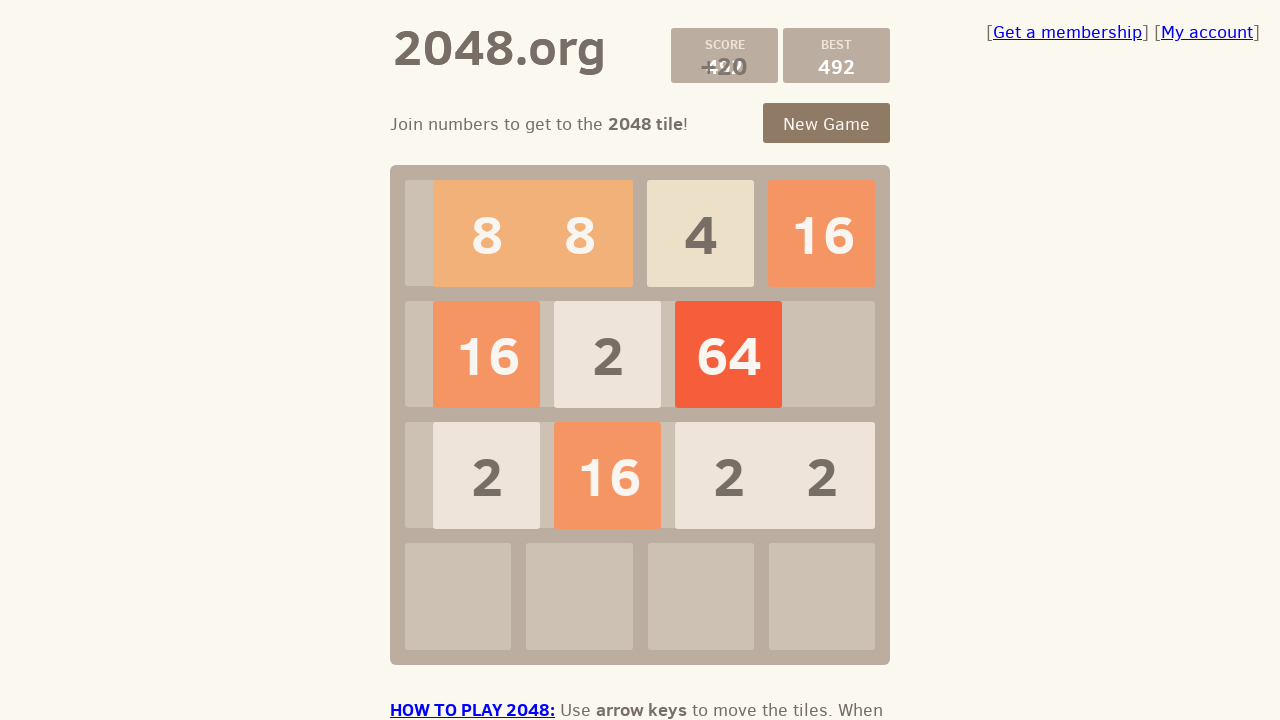

Pressed ArrowDown to move tiles down
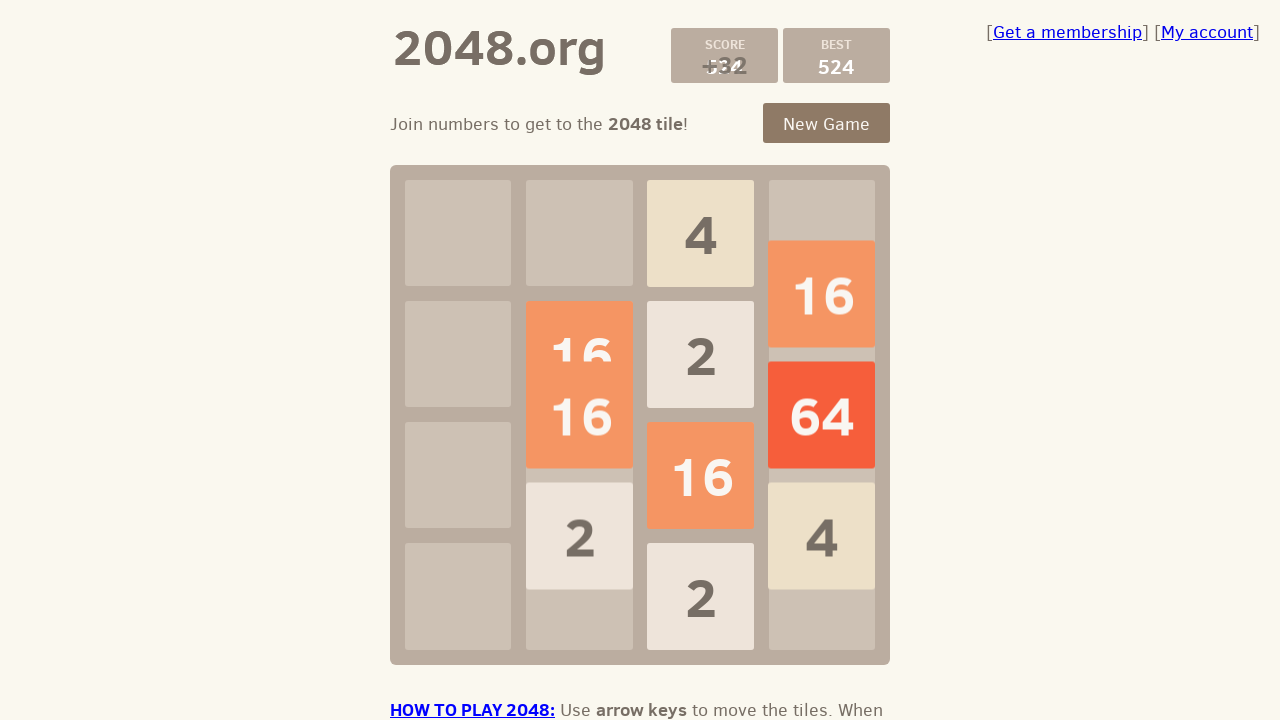

Pressed ArrowLeft to move tiles left
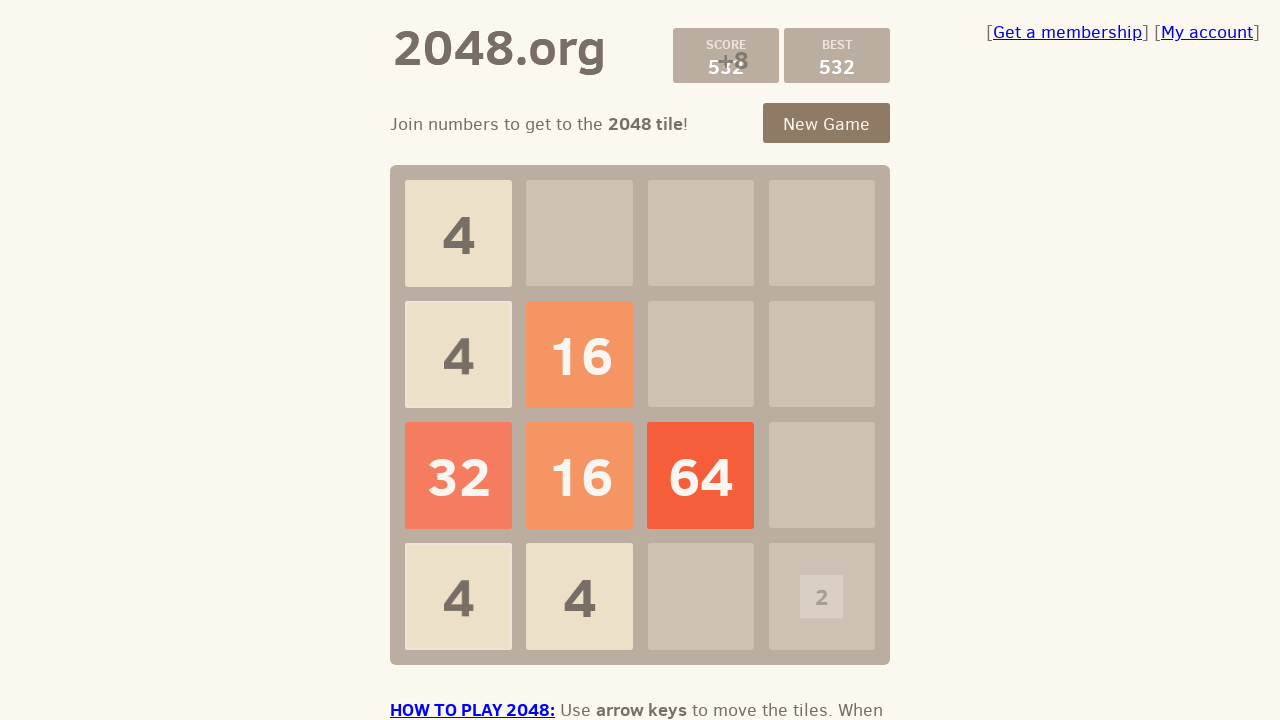

Pressed ArrowUp to move tiles up
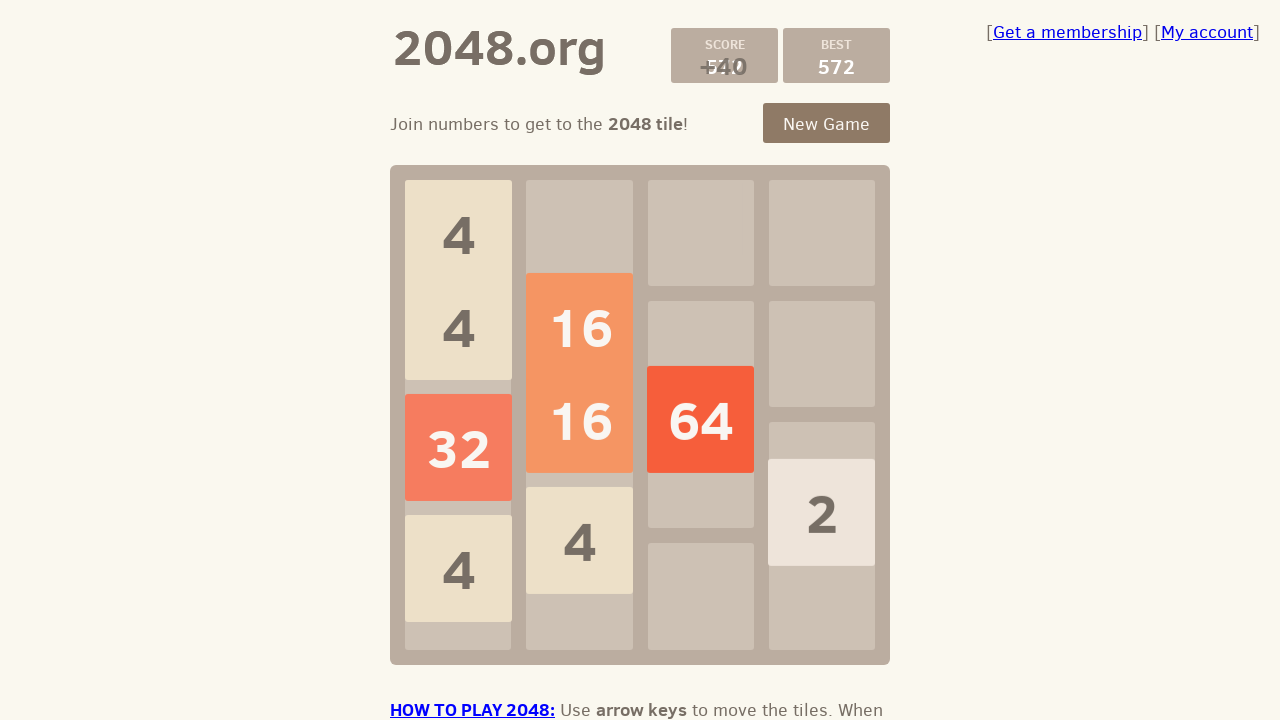

Pressed ArrowRight to move tiles right
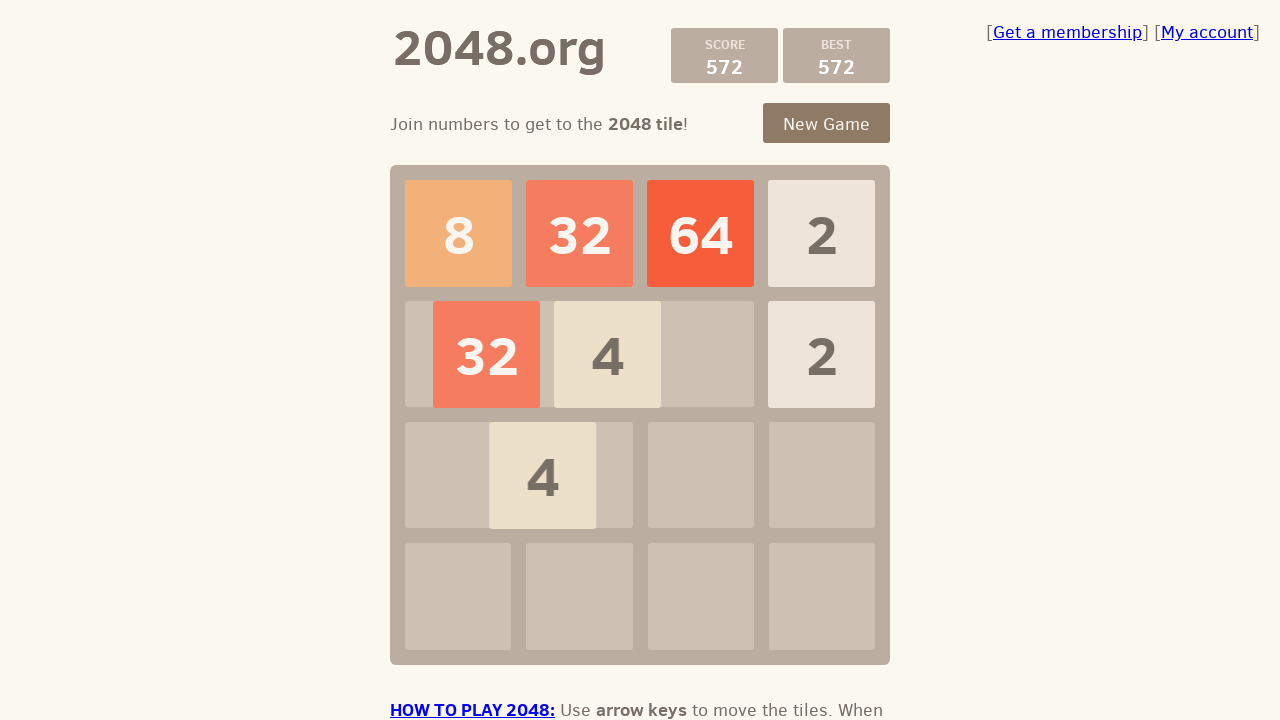

Pressed ArrowDown to move tiles down
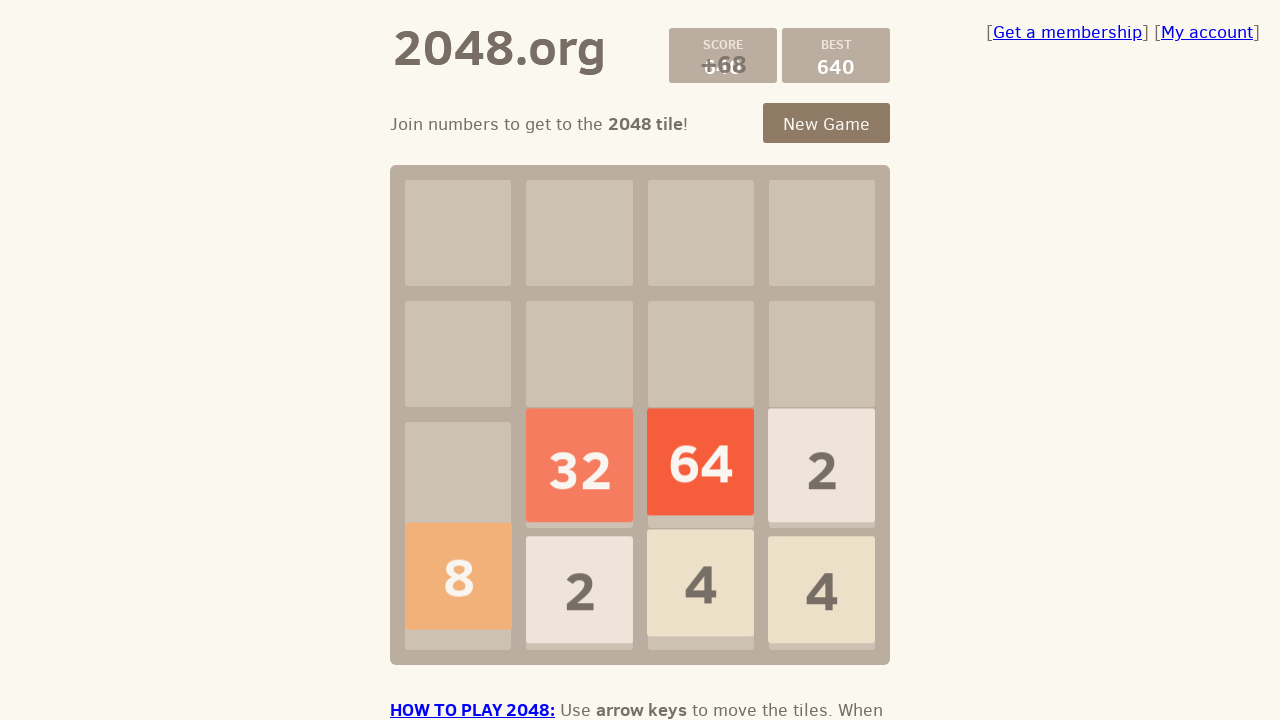

Pressed ArrowLeft to move tiles left
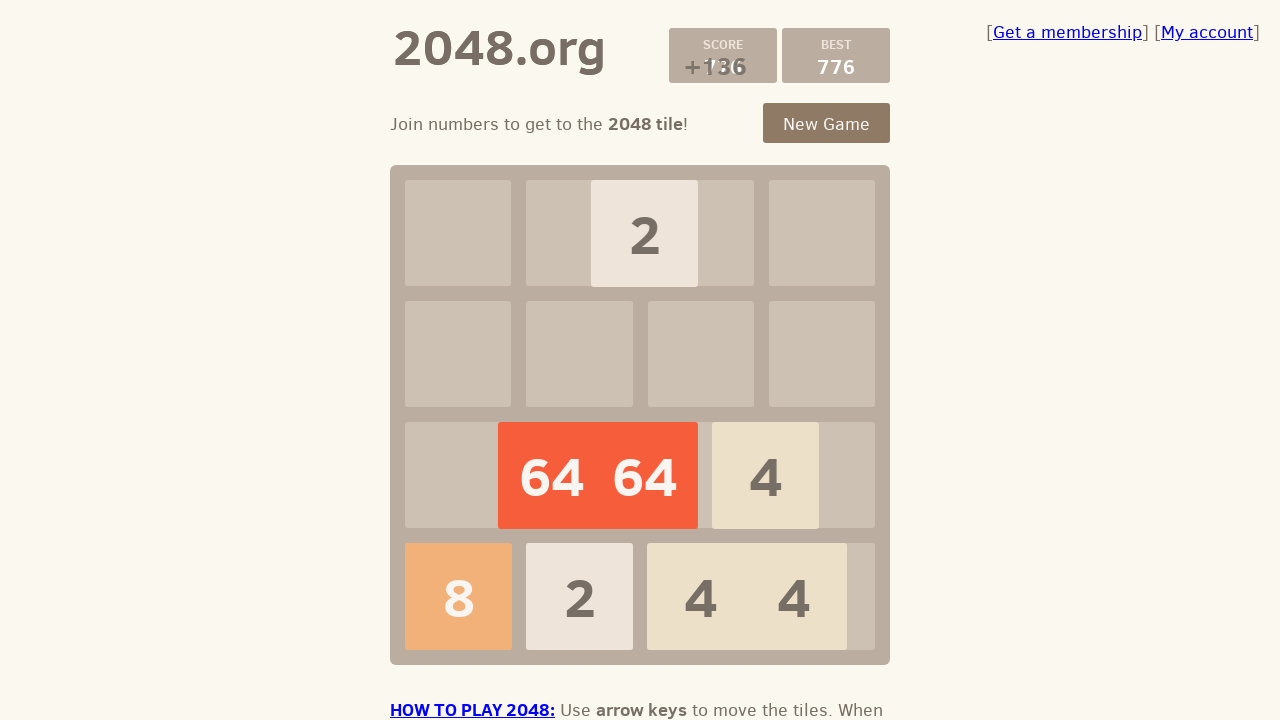

Pressed ArrowUp to move tiles up
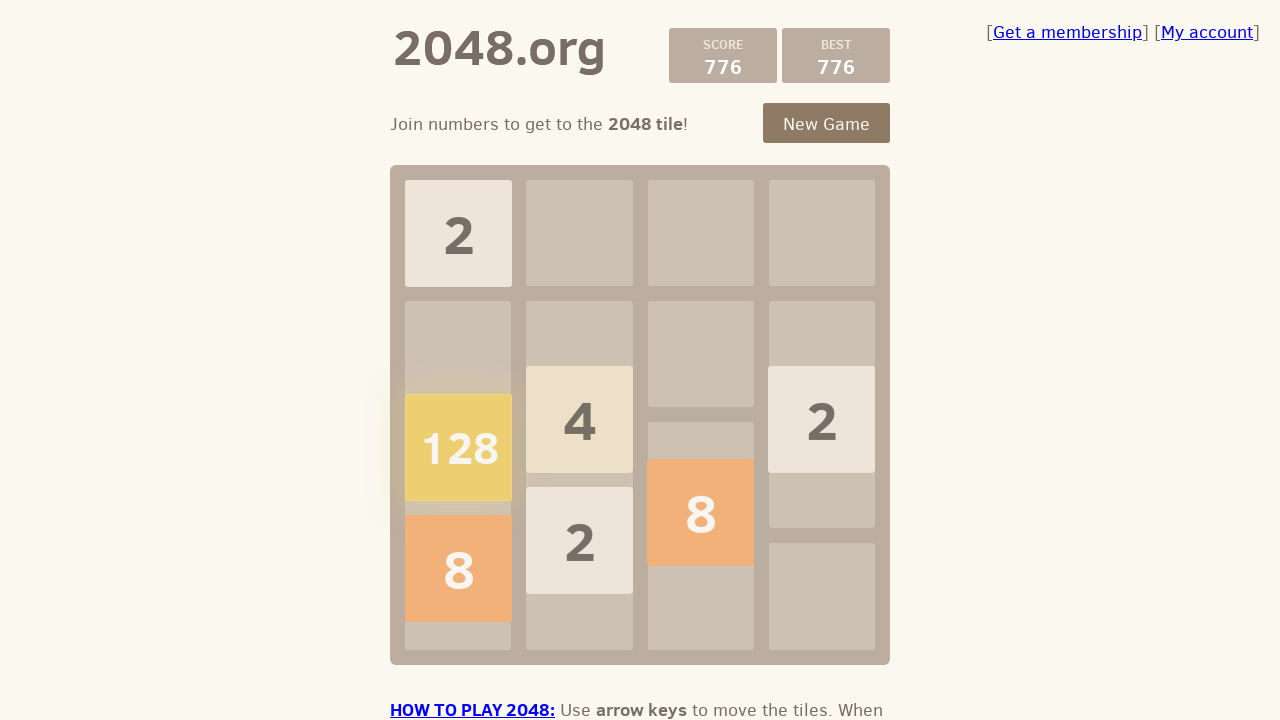

Pressed ArrowRight to move tiles right
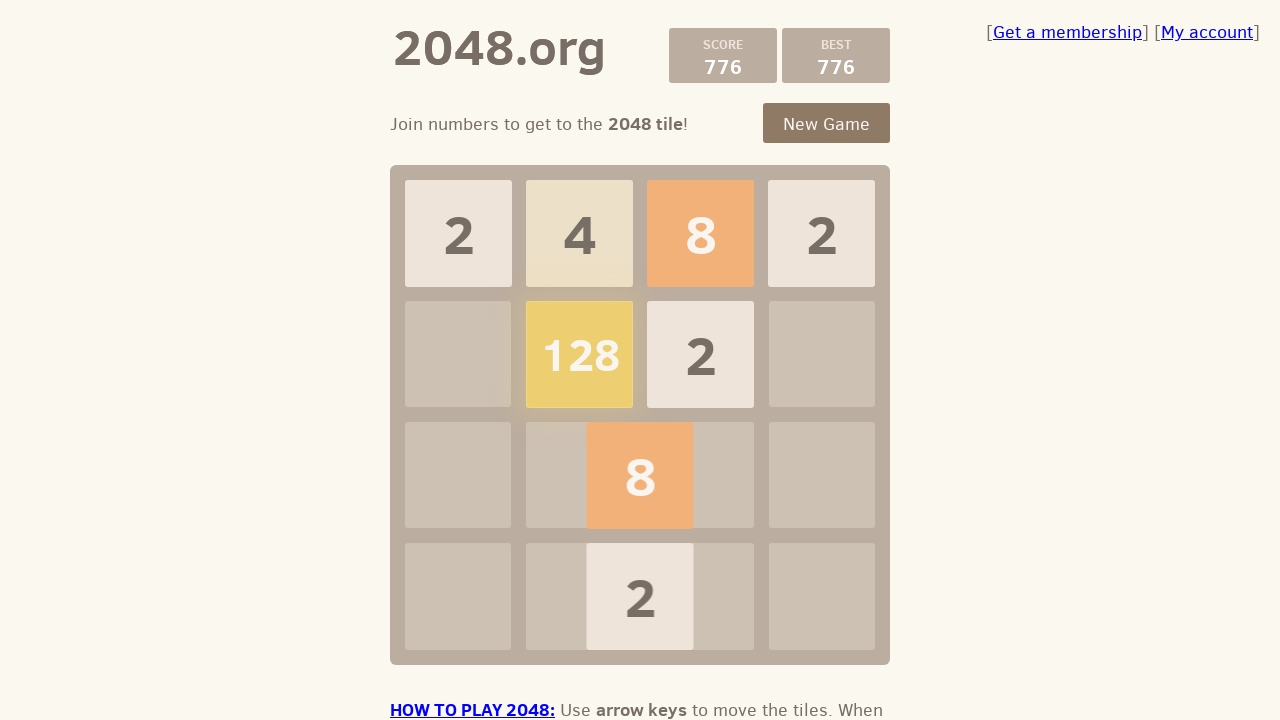

Pressed ArrowDown to move tiles down
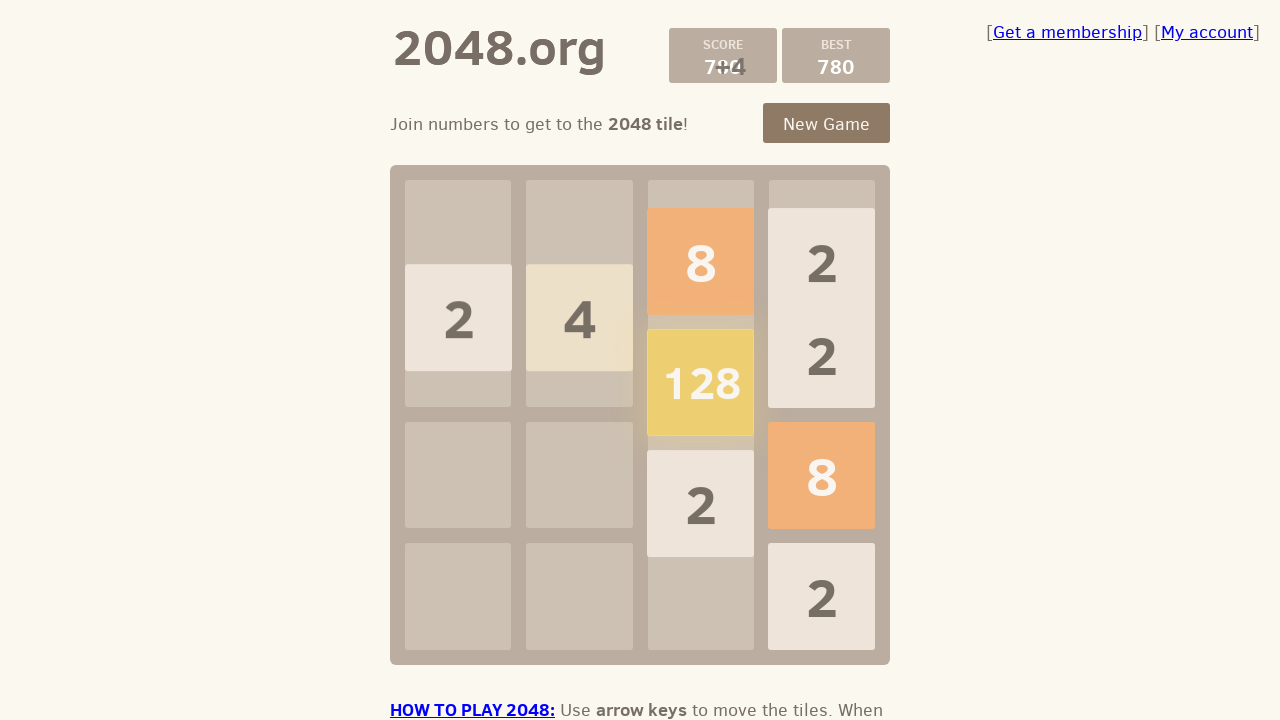

Pressed ArrowLeft to move tiles left
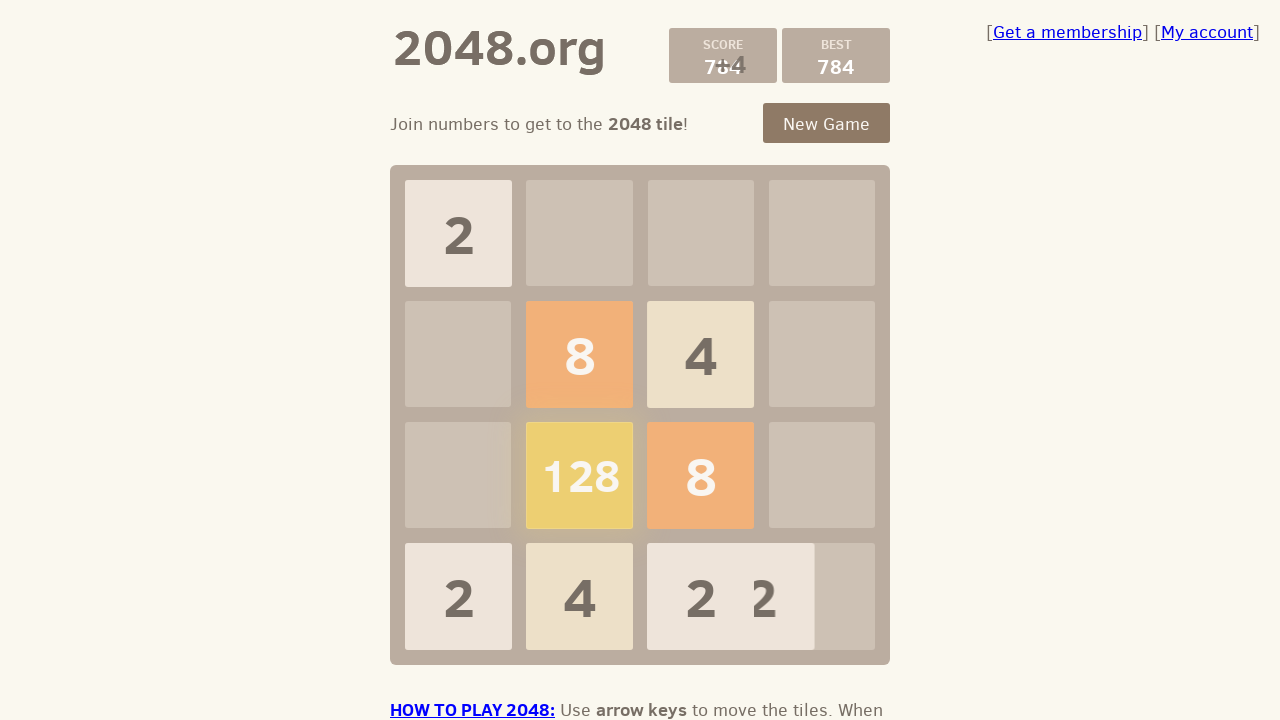

Pressed ArrowUp to move tiles up
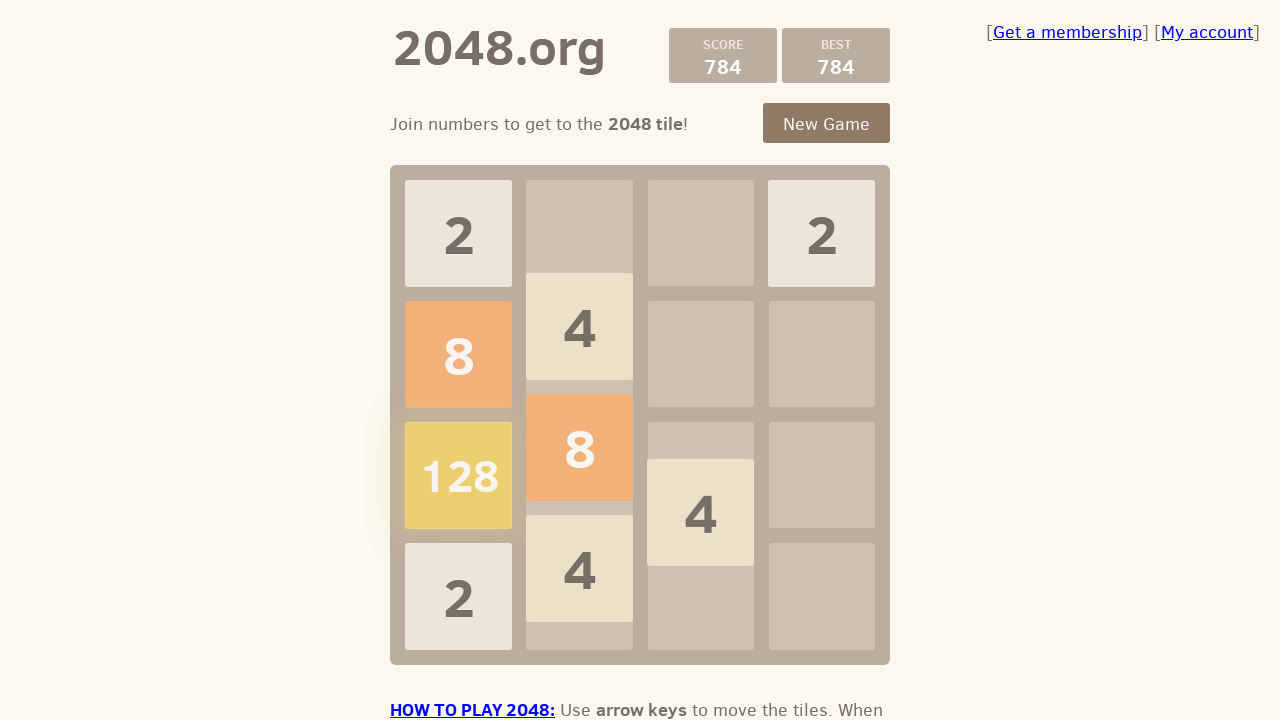

Pressed ArrowRight to move tiles right
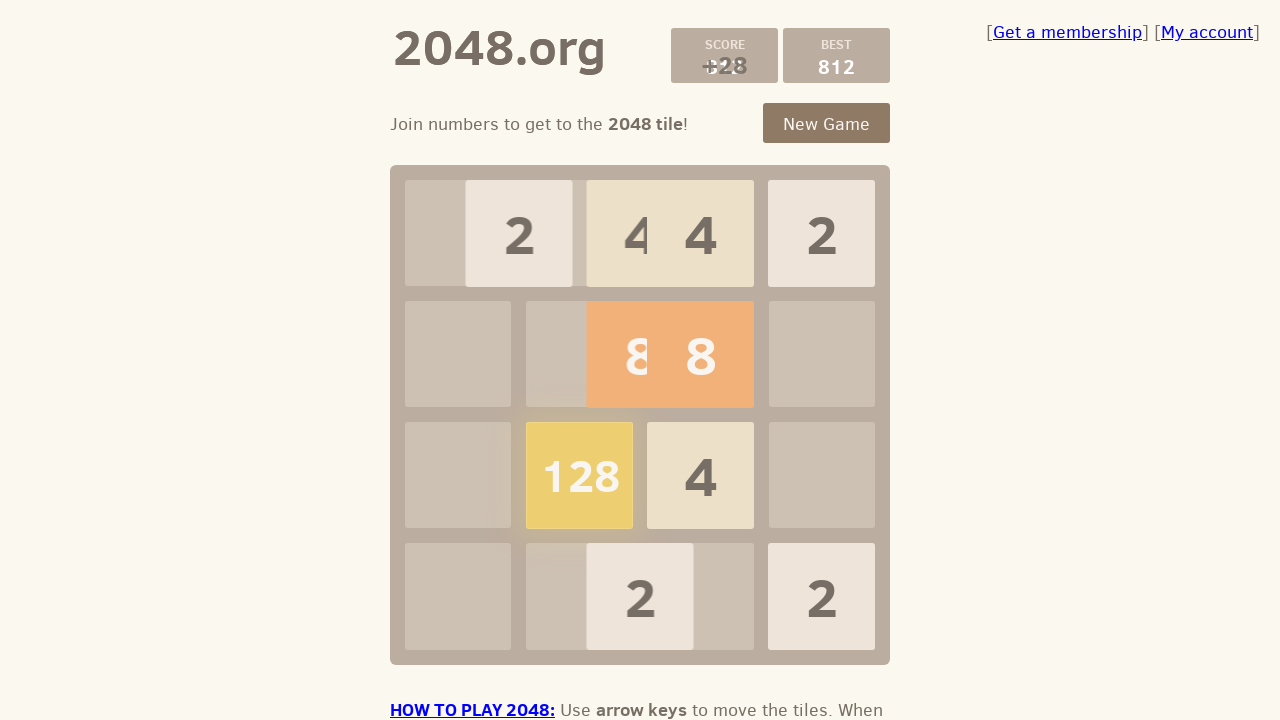

Pressed ArrowDown to move tiles down
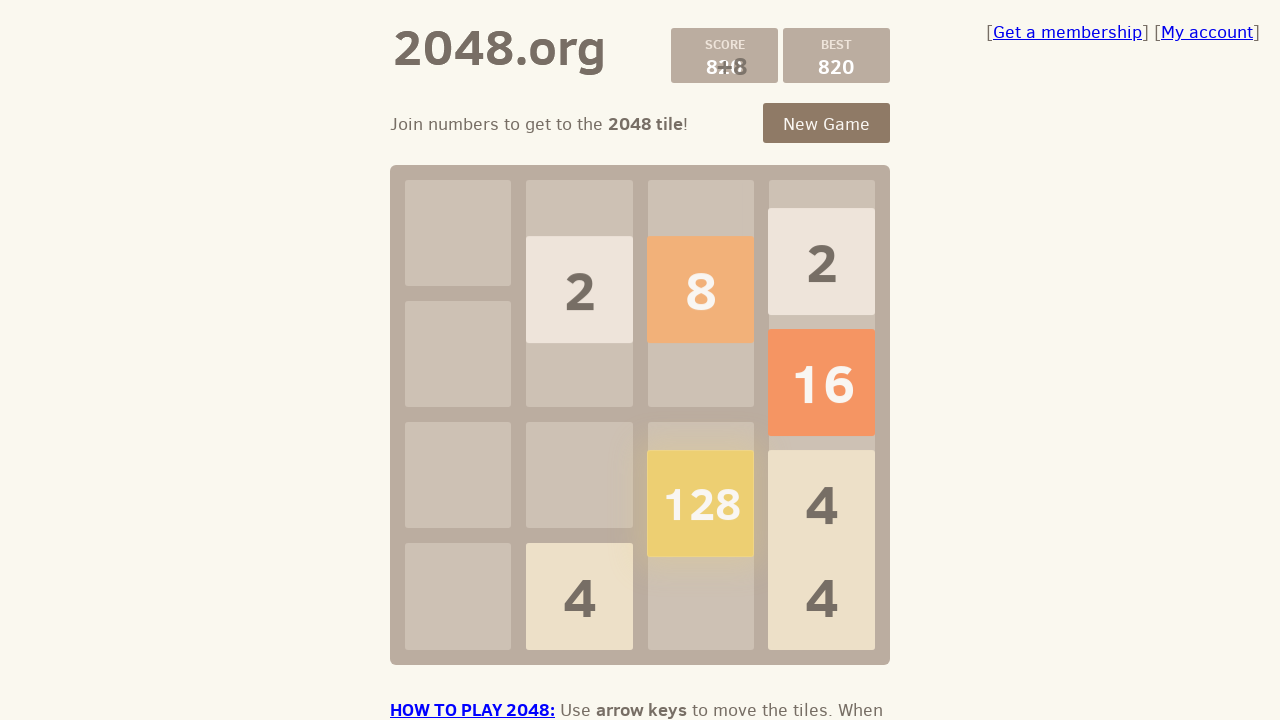

Pressed ArrowLeft to move tiles left
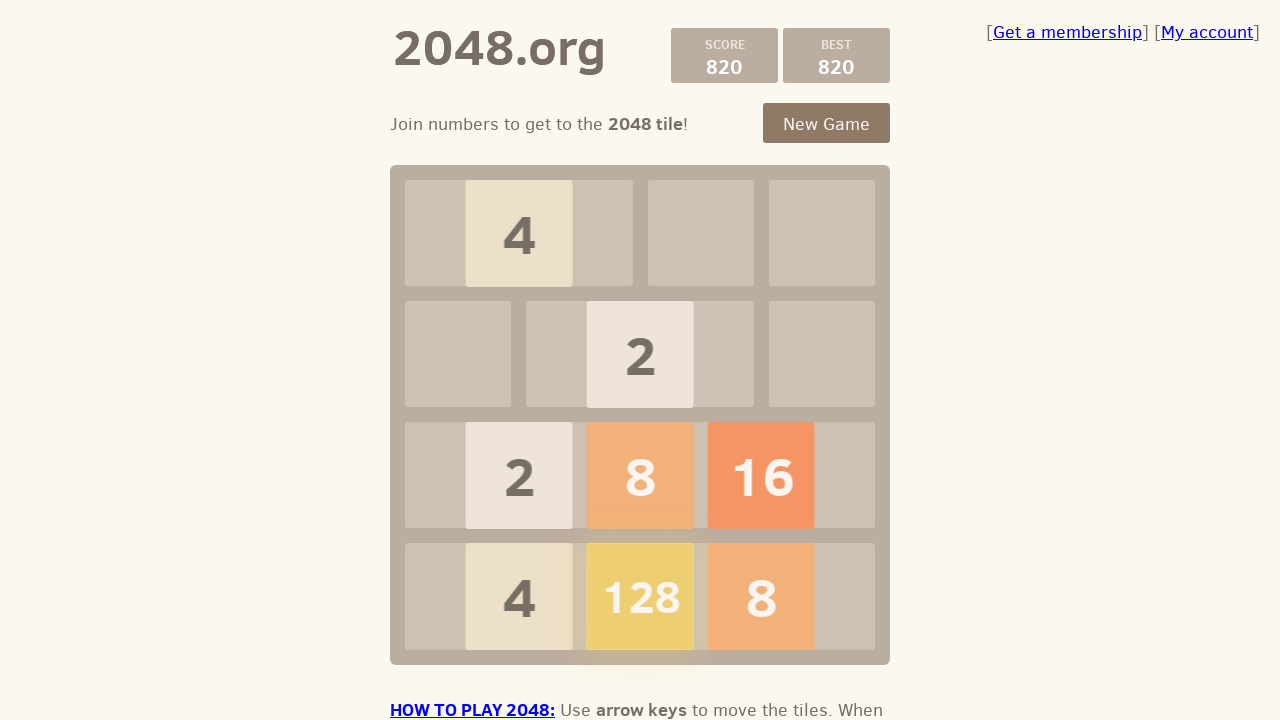

Pressed ArrowUp to move tiles up
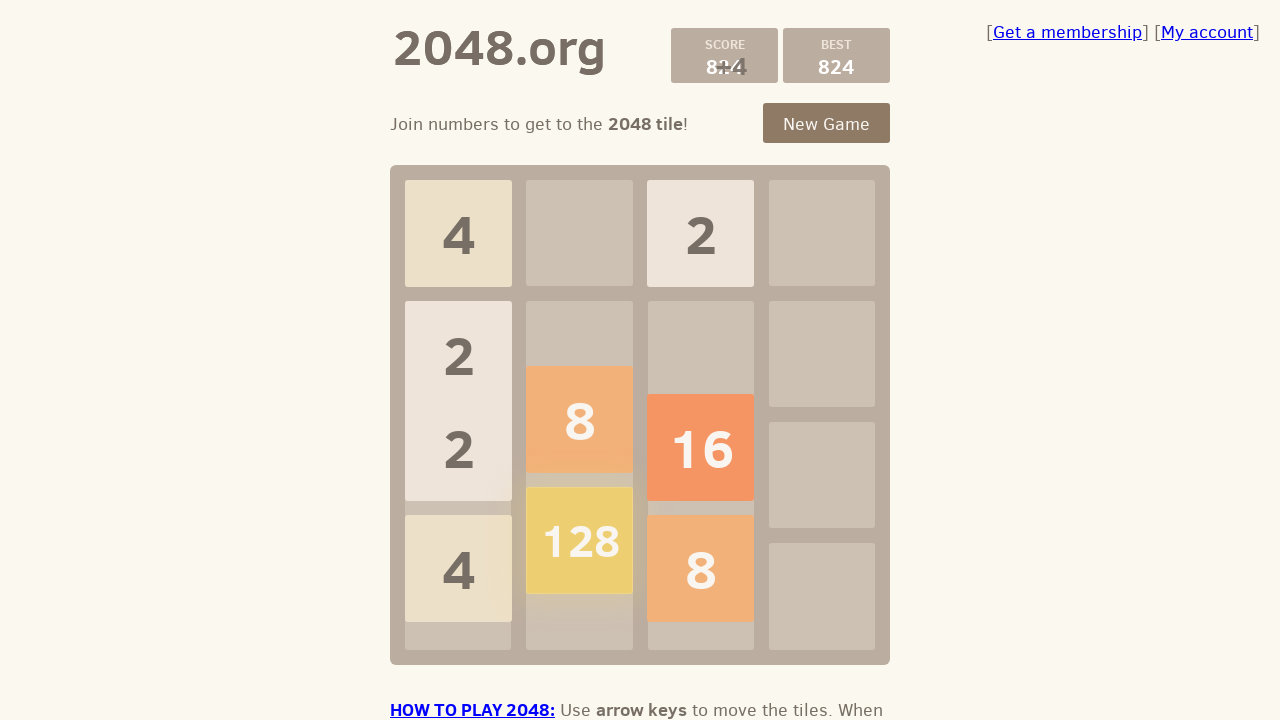

Pressed ArrowRight to move tiles right
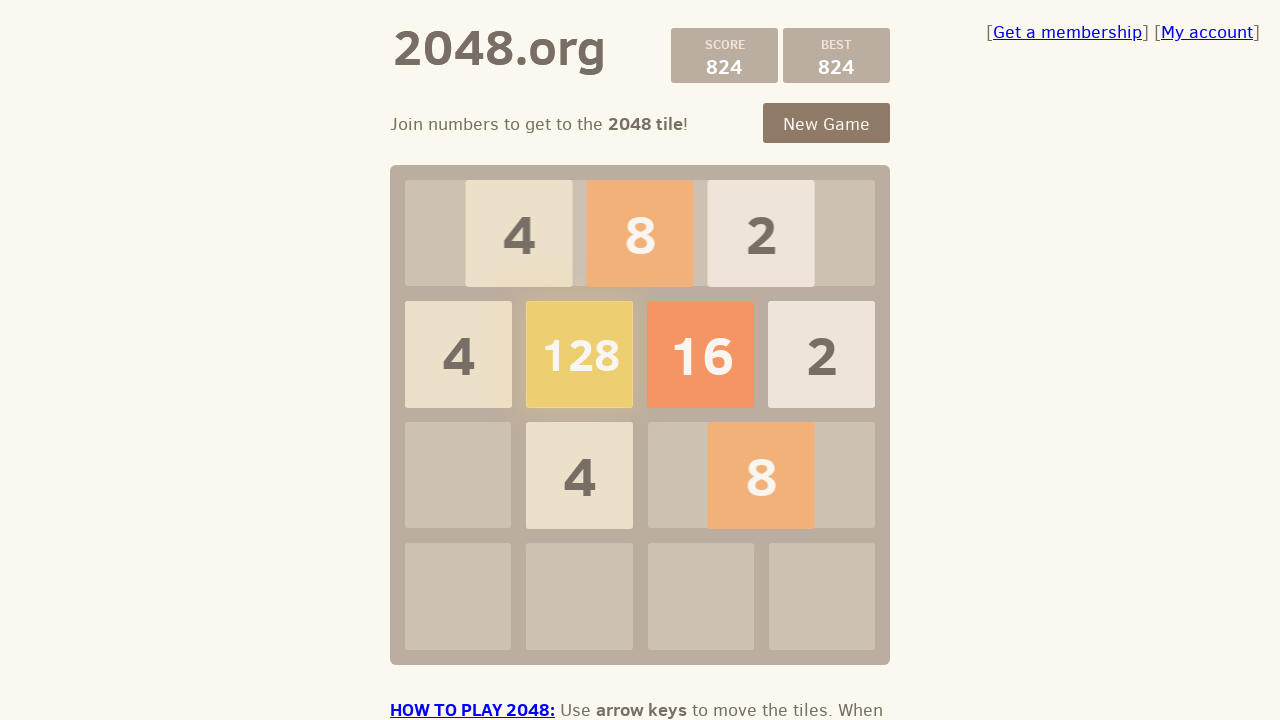

Pressed ArrowDown to move tiles down
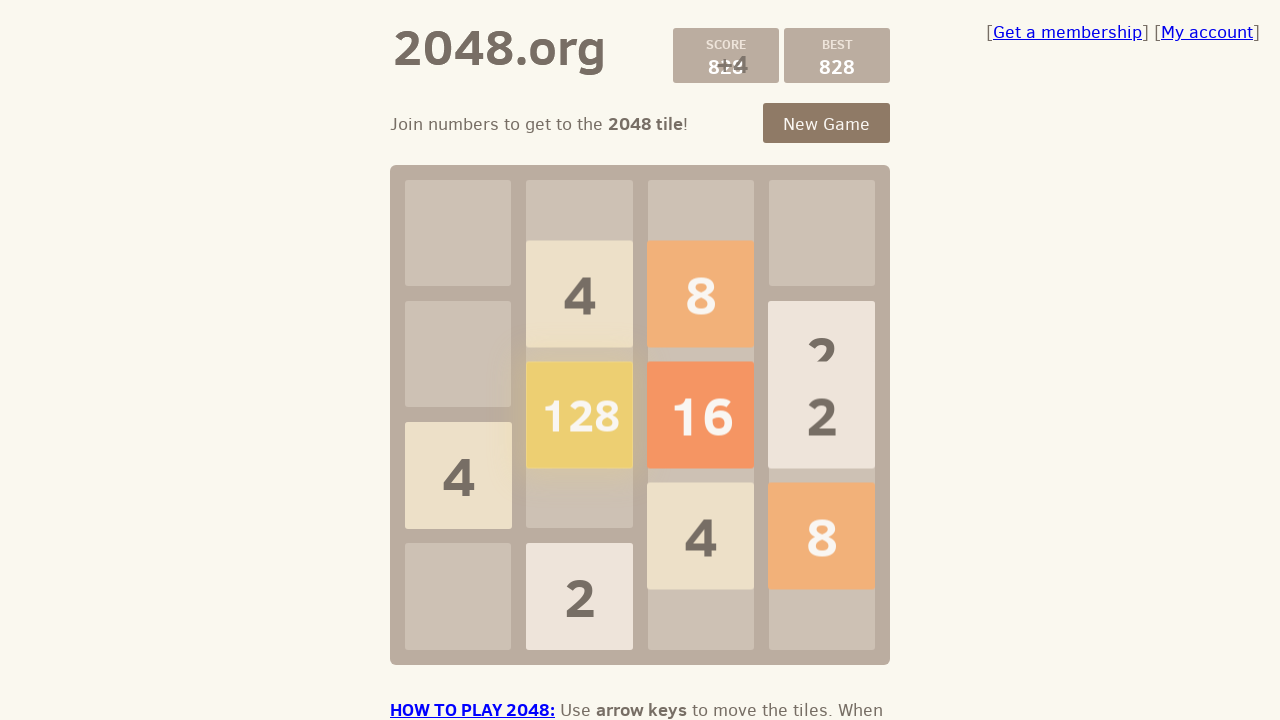

Pressed ArrowLeft to move tiles left
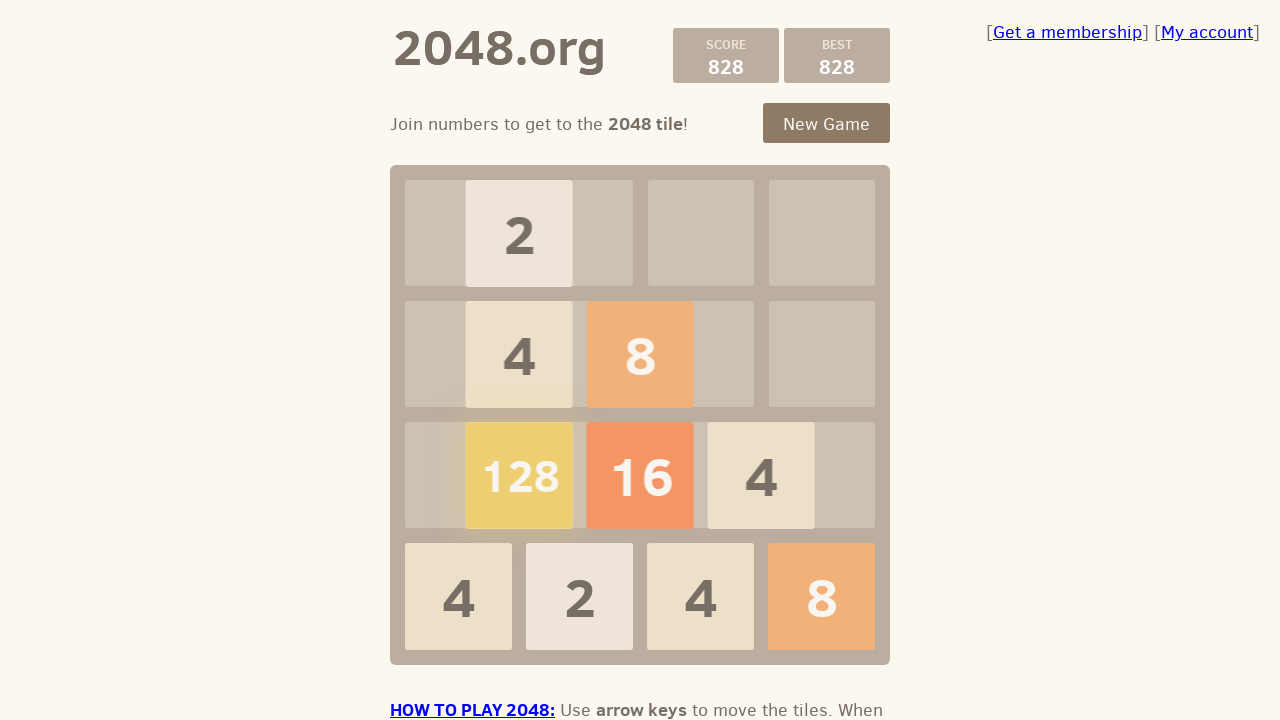

Pressed ArrowUp to move tiles up
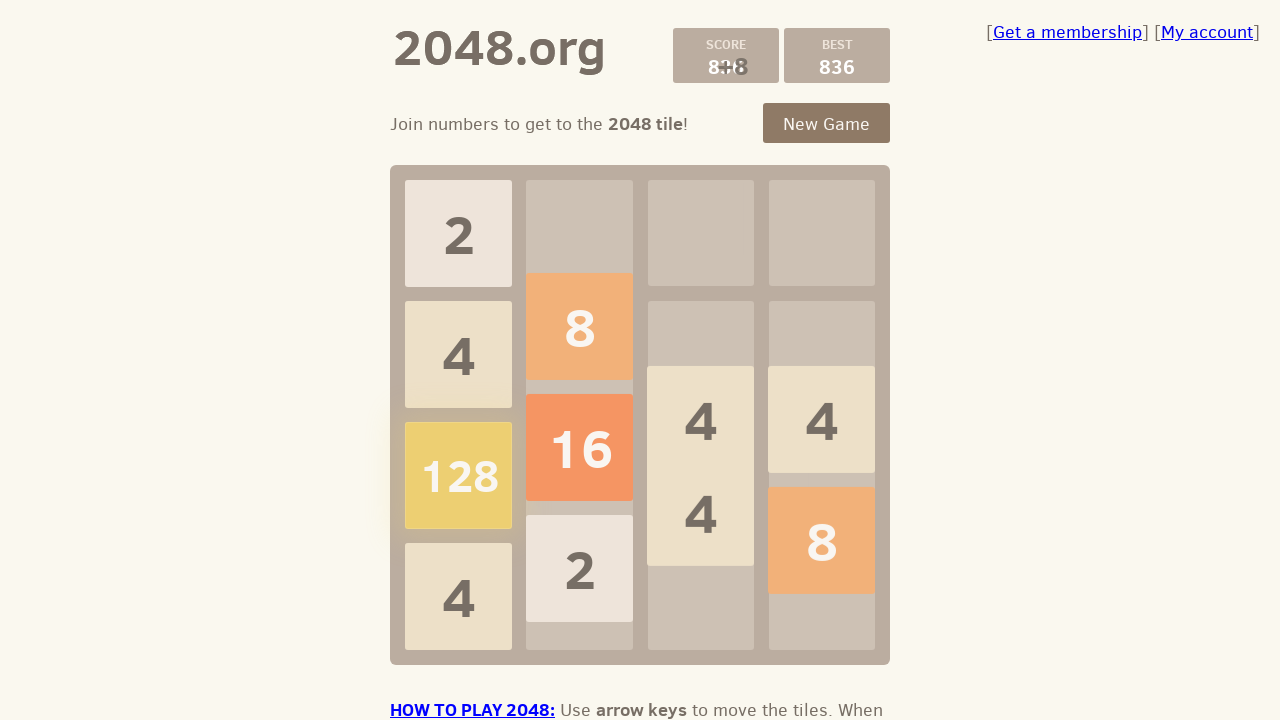

Pressed ArrowRight to move tiles right
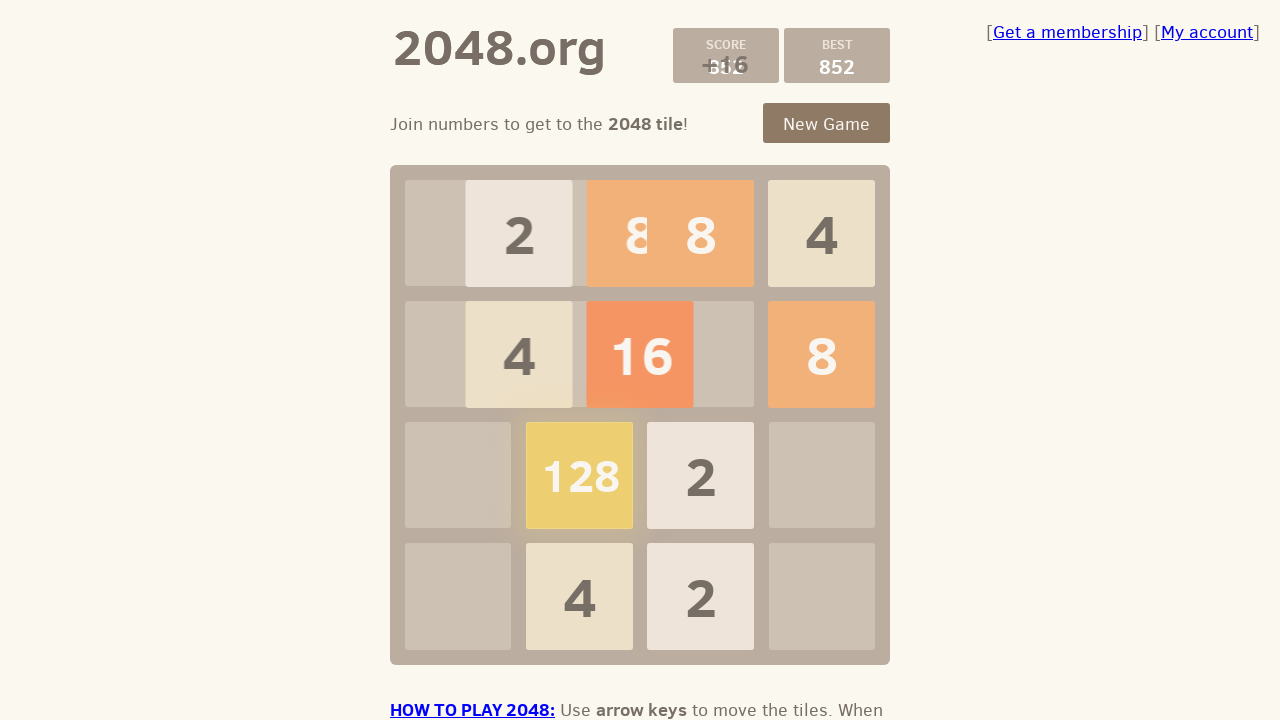

Pressed ArrowDown to move tiles down
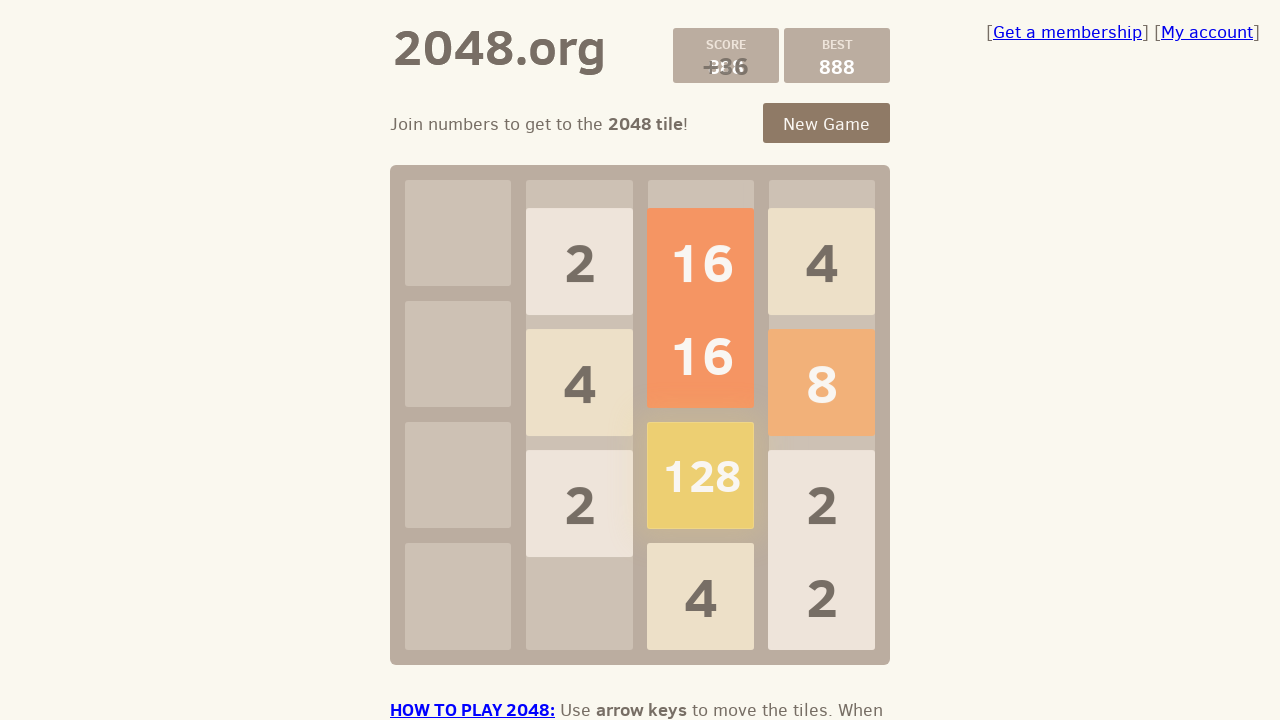

Pressed ArrowLeft to move tiles left
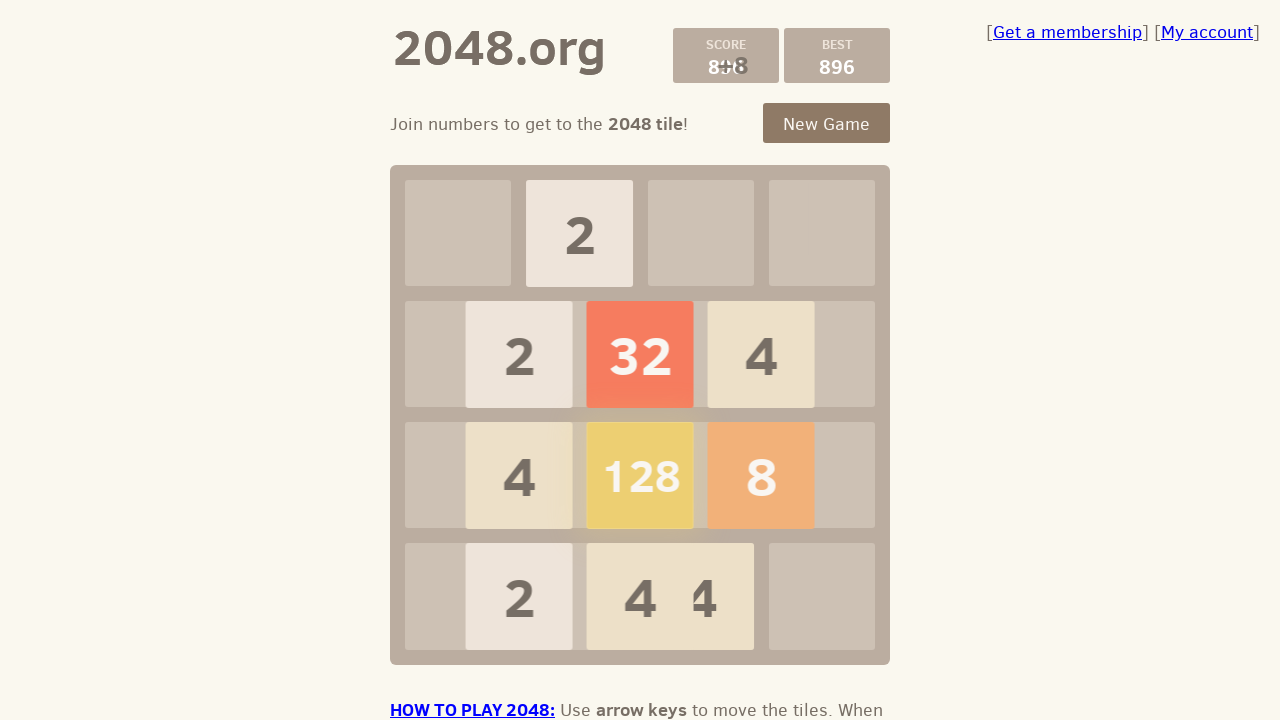

Pressed ArrowUp to move tiles up
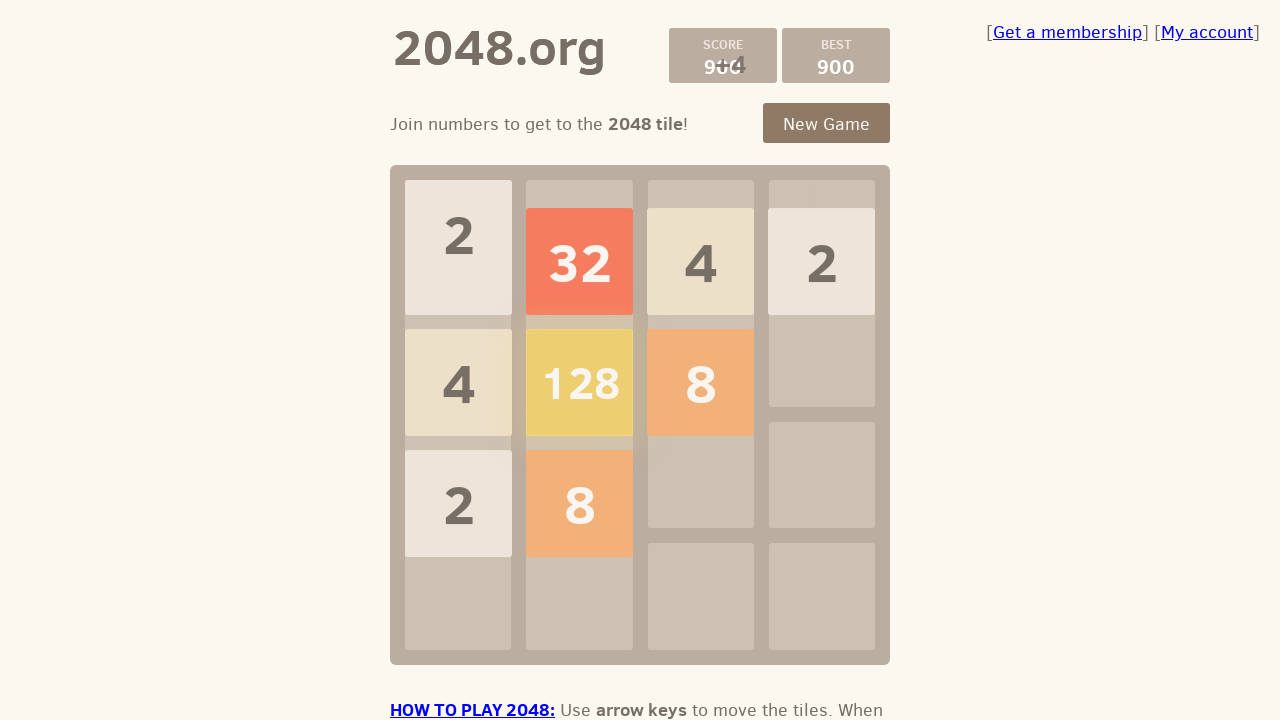

Pressed ArrowRight to move tiles right
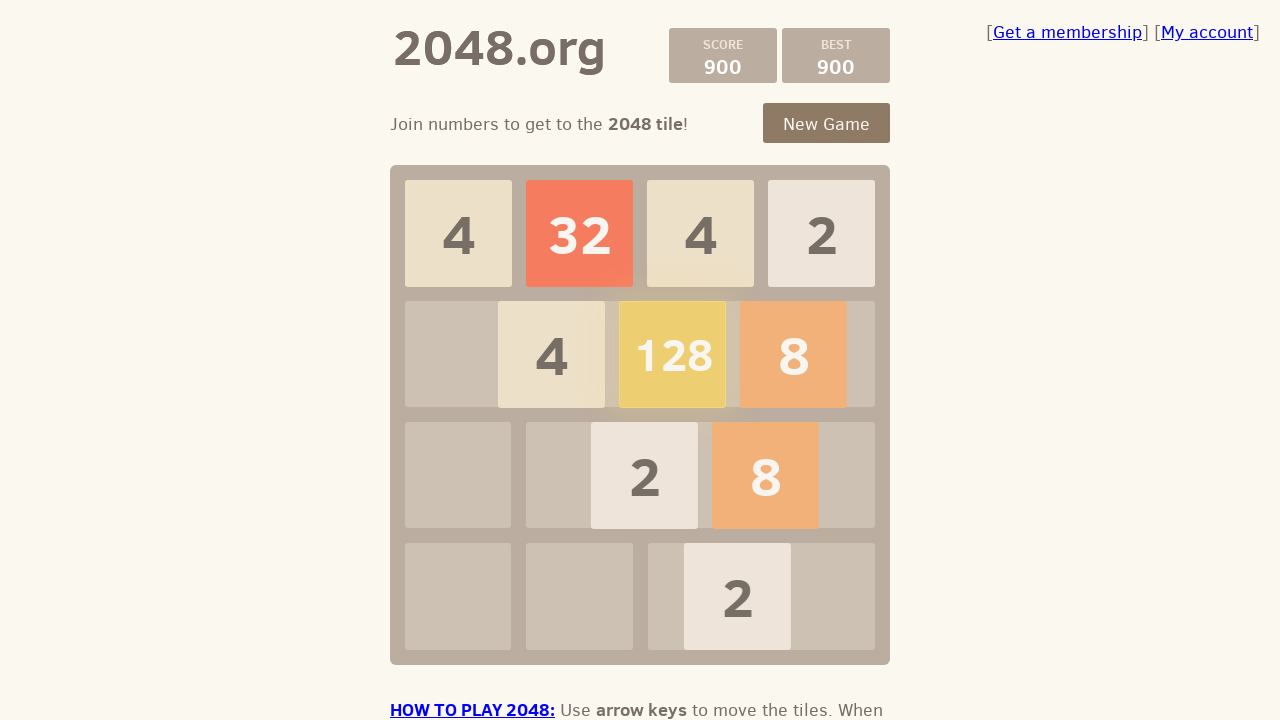

Pressed ArrowDown to move tiles down
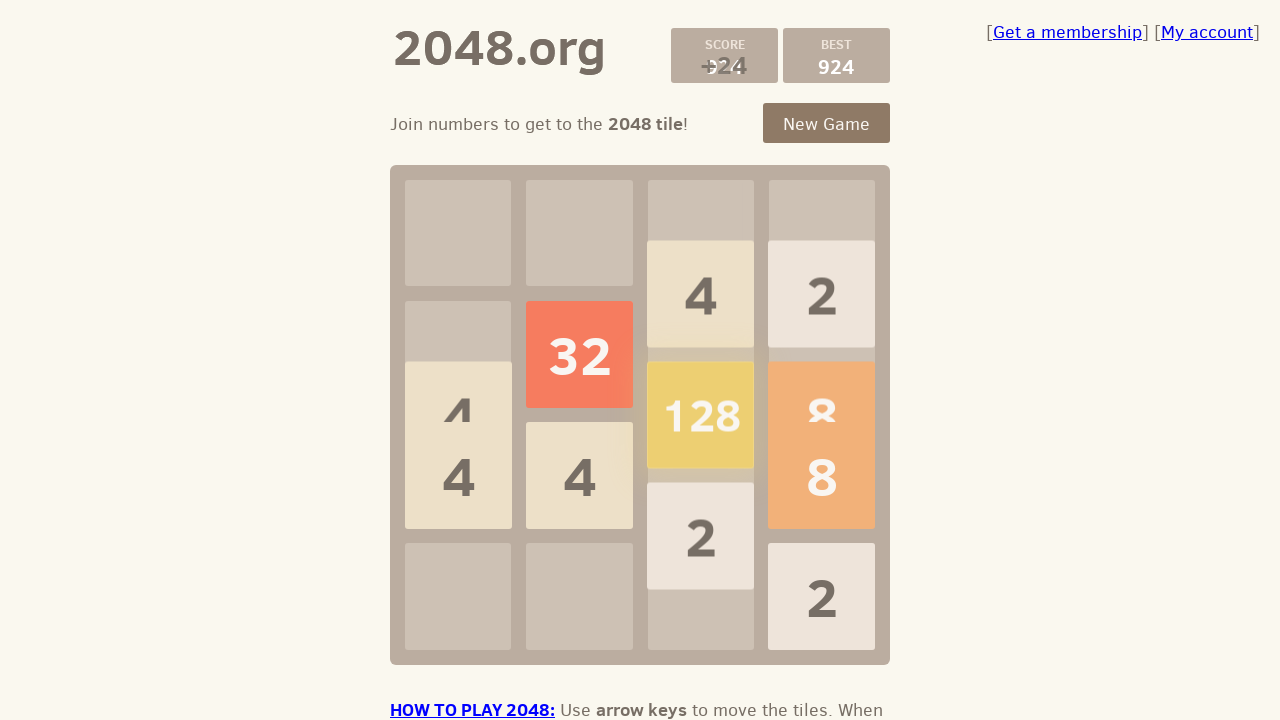

Pressed ArrowLeft to move tiles left
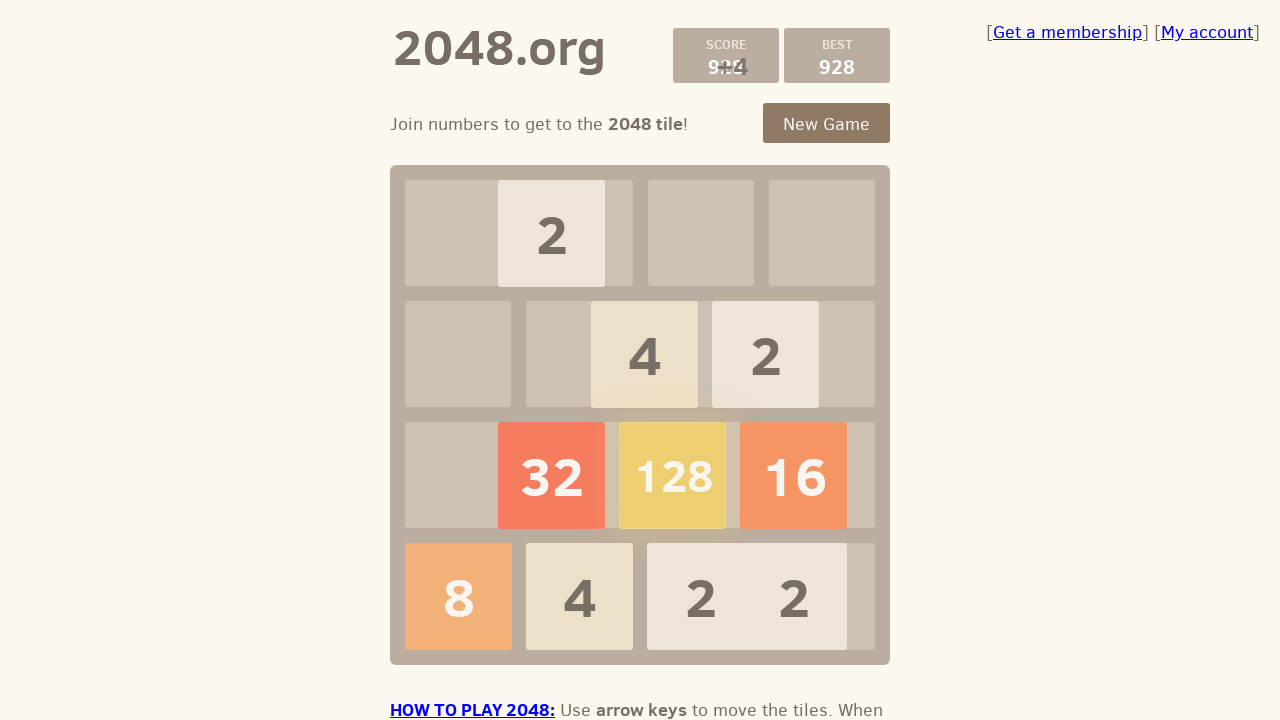

Pressed ArrowUp to move tiles up
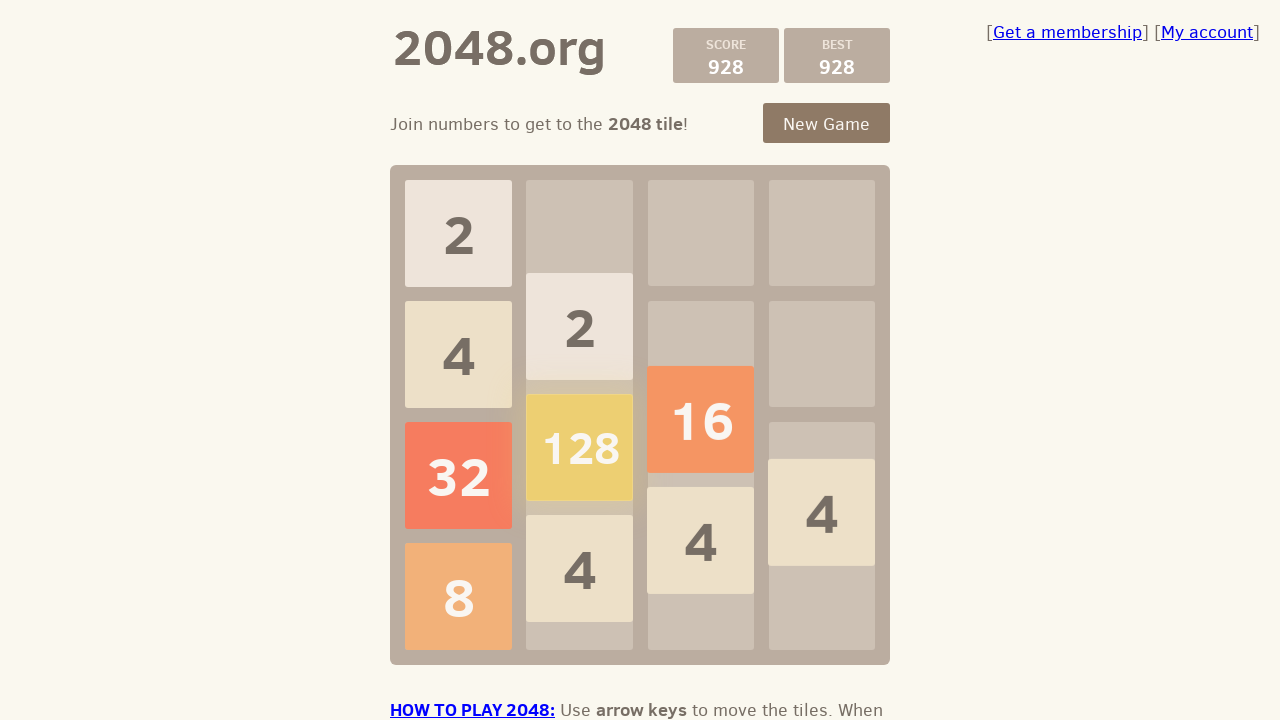

Pressed ArrowRight to move tiles right
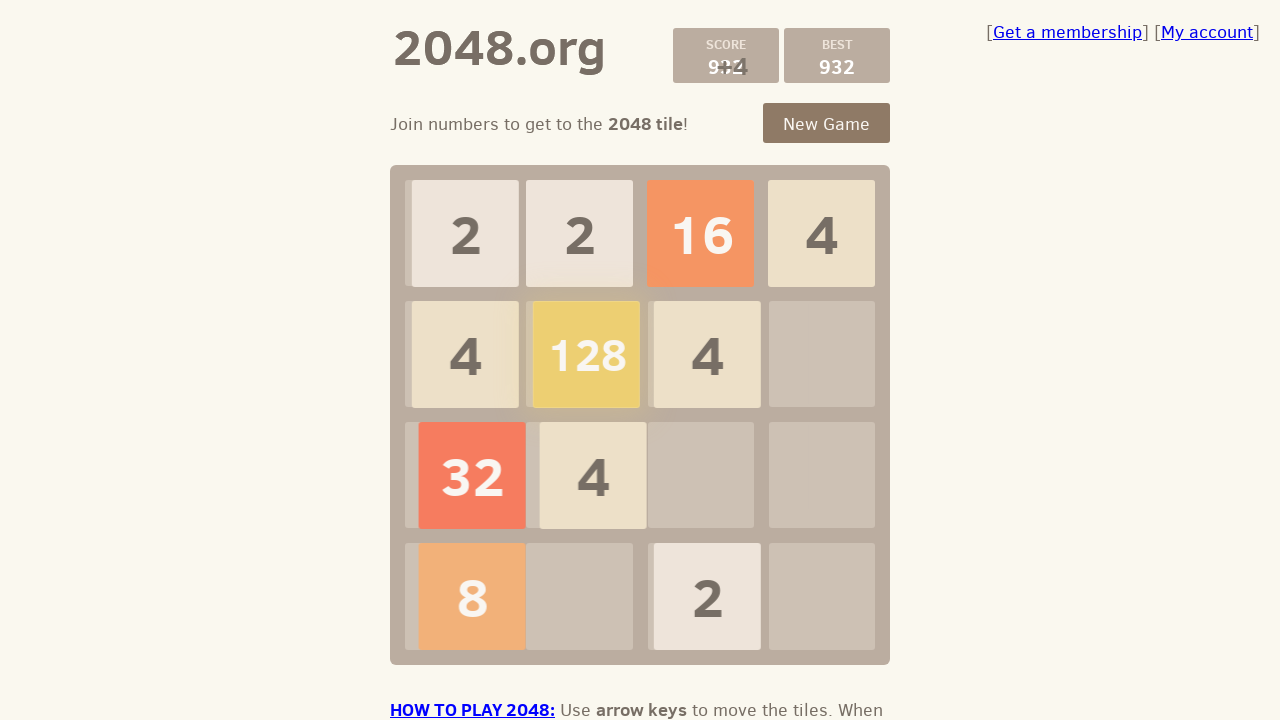

Pressed ArrowDown to move tiles down
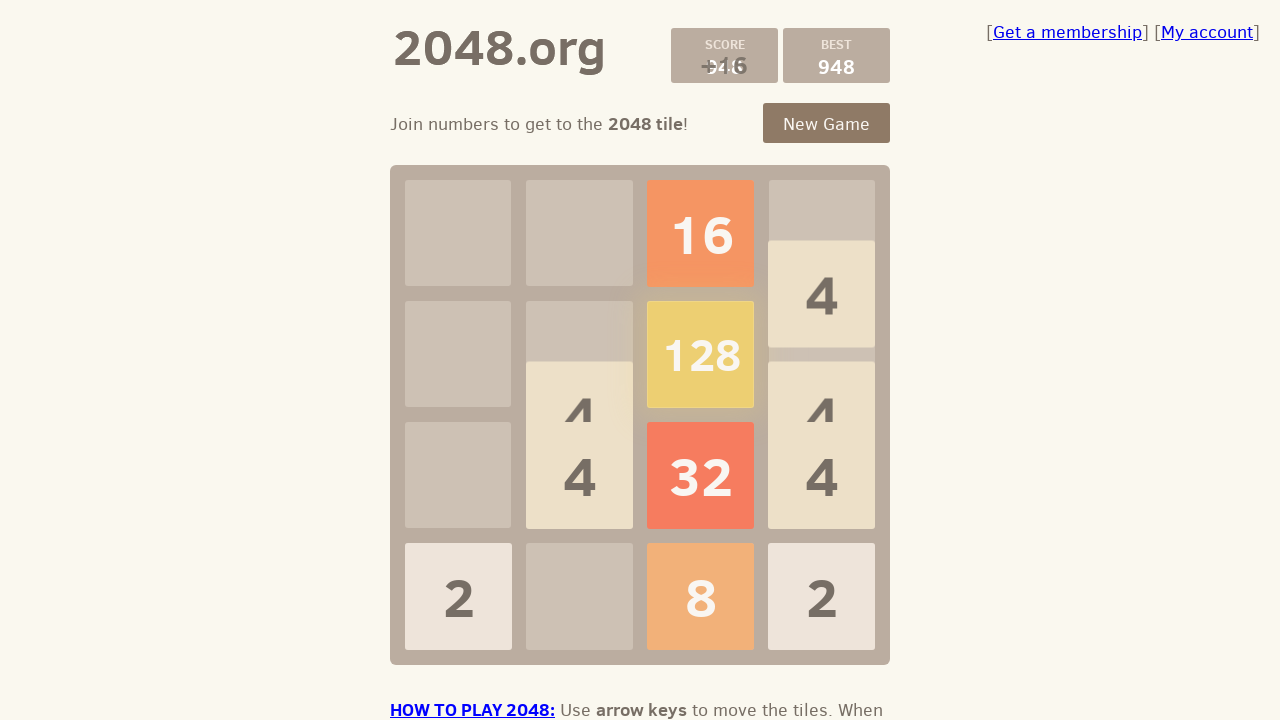

Pressed ArrowLeft to move tiles left
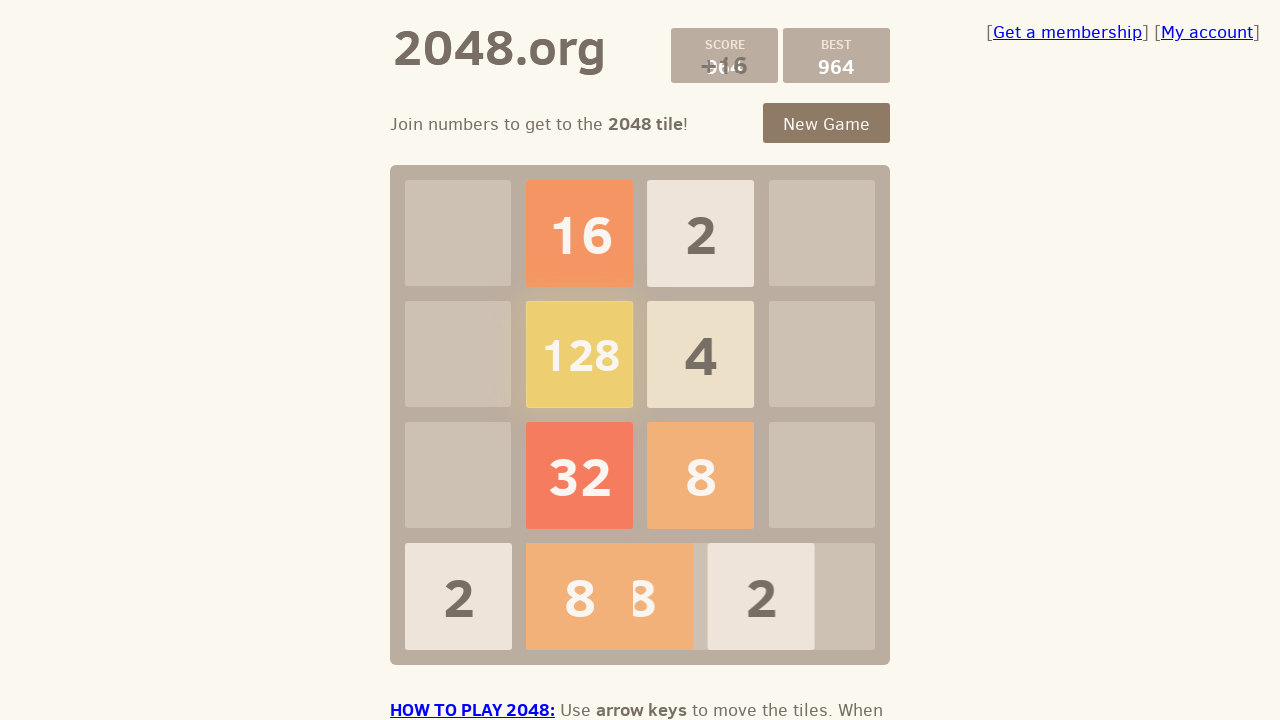

Pressed ArrowUp to move tiles up
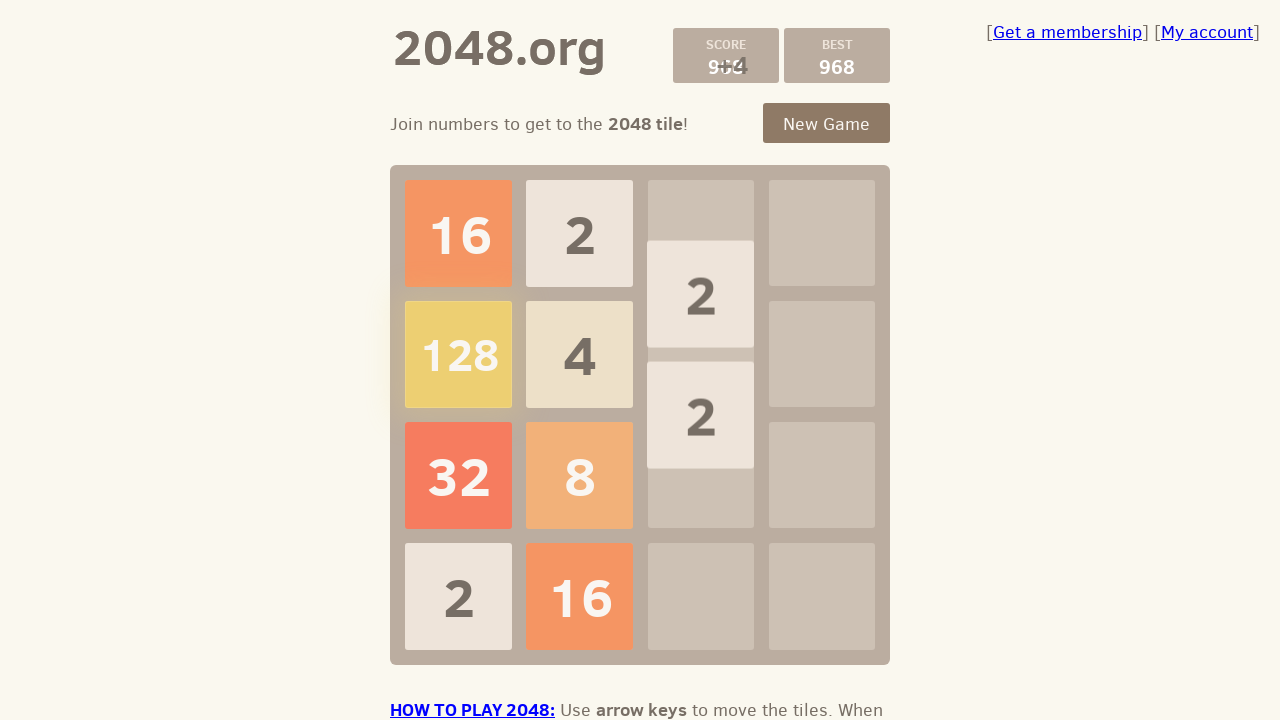

Pressed ArrowRight to move tiles right
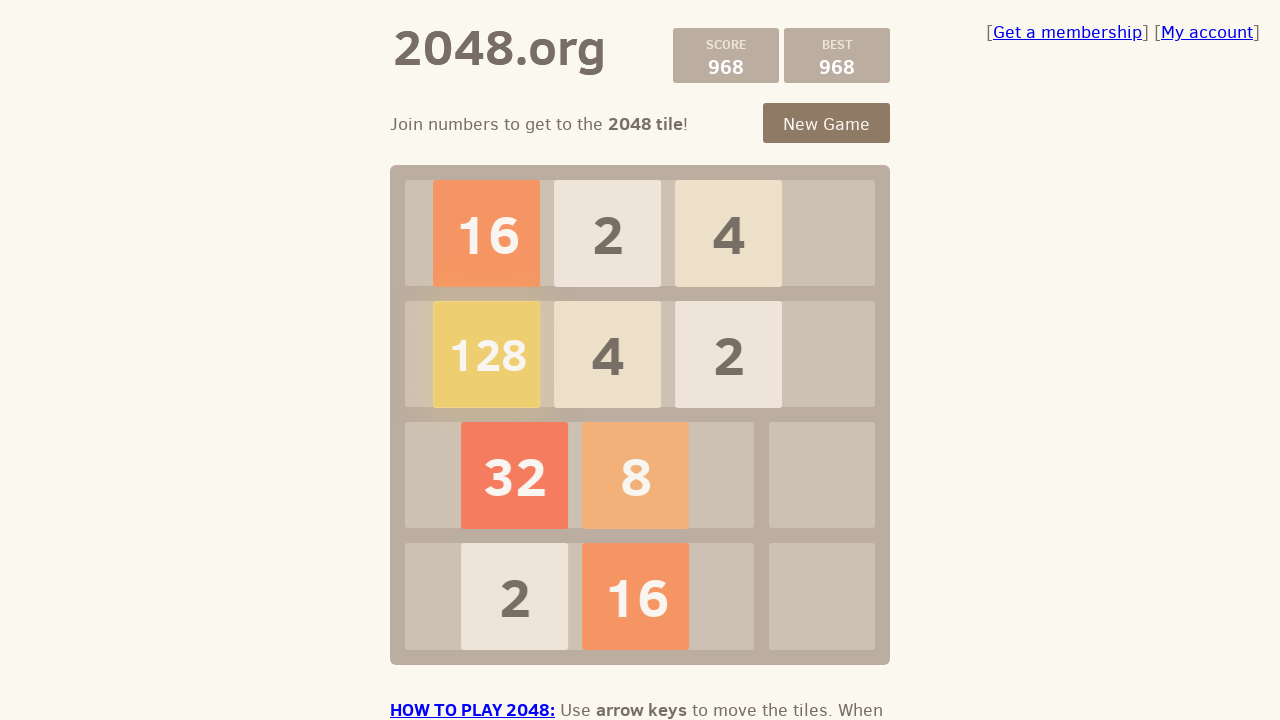

Pressed ArrowDown to move tiles down
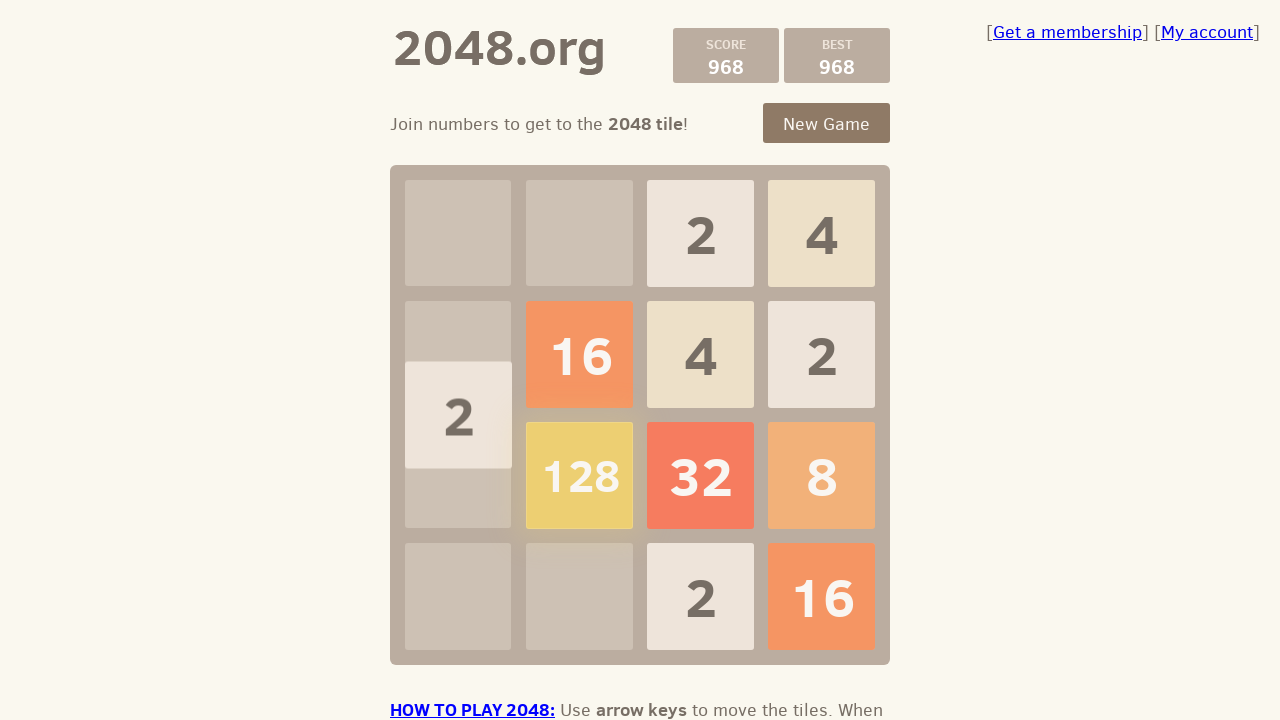

Pressed ArrowLeft to move tiles left
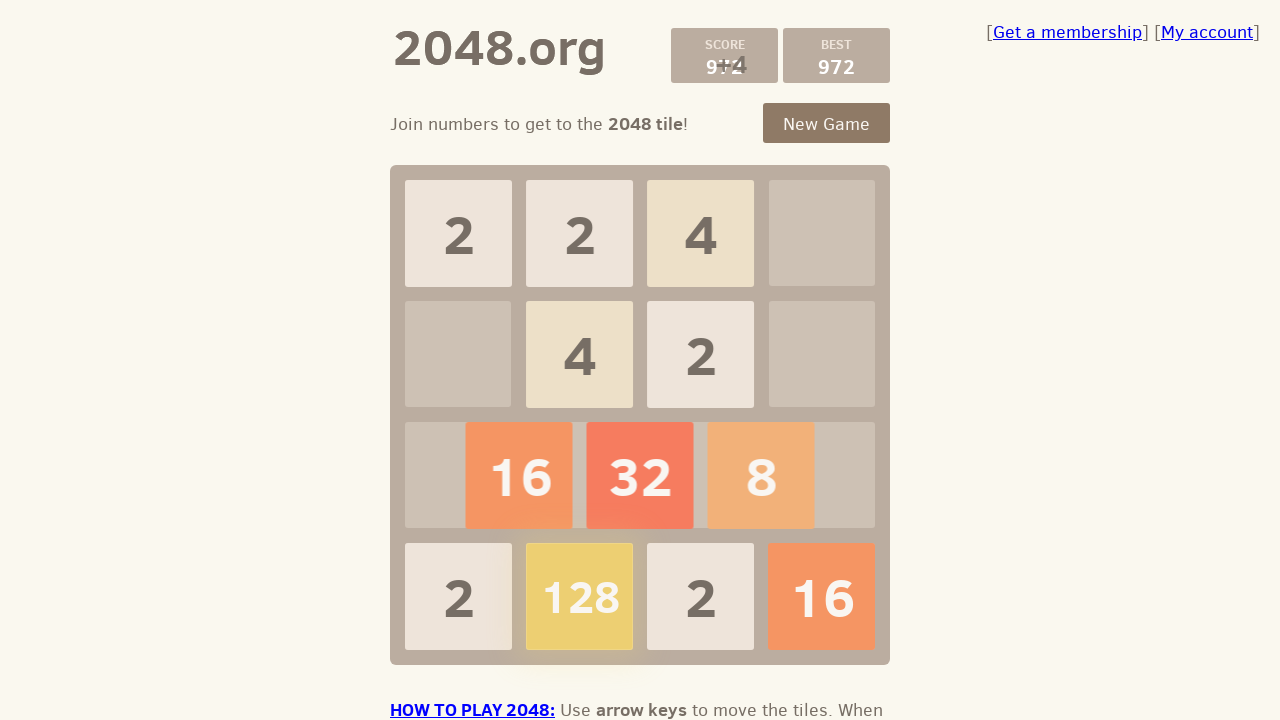

Pressed ArrowUp to move tiles up
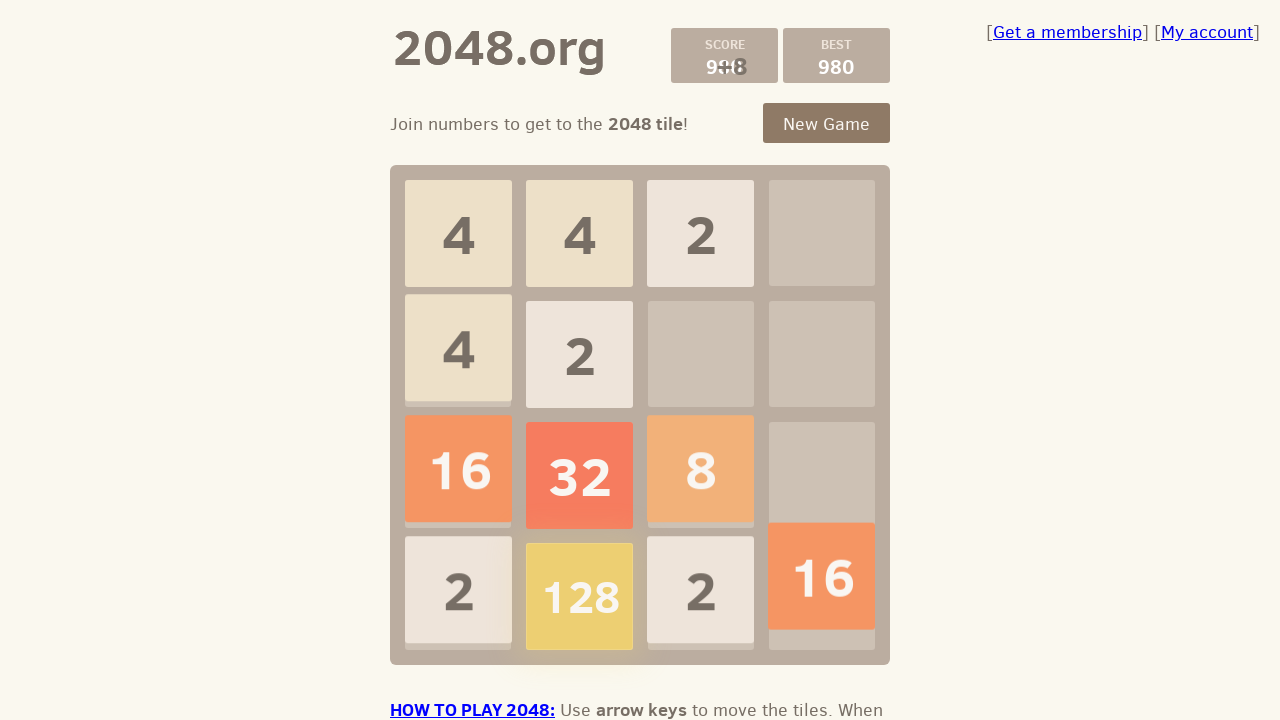

Pressed ArrowRight to move tiles right
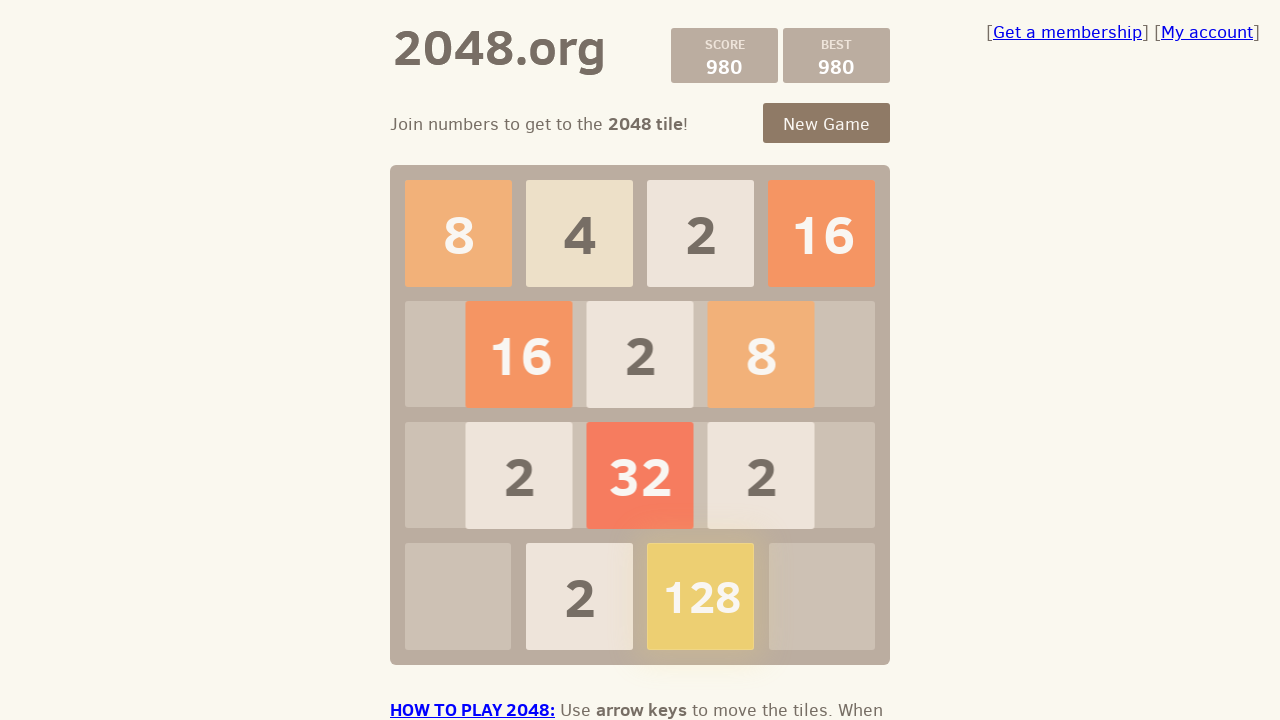

Pressed ArrowDown to move tiles down
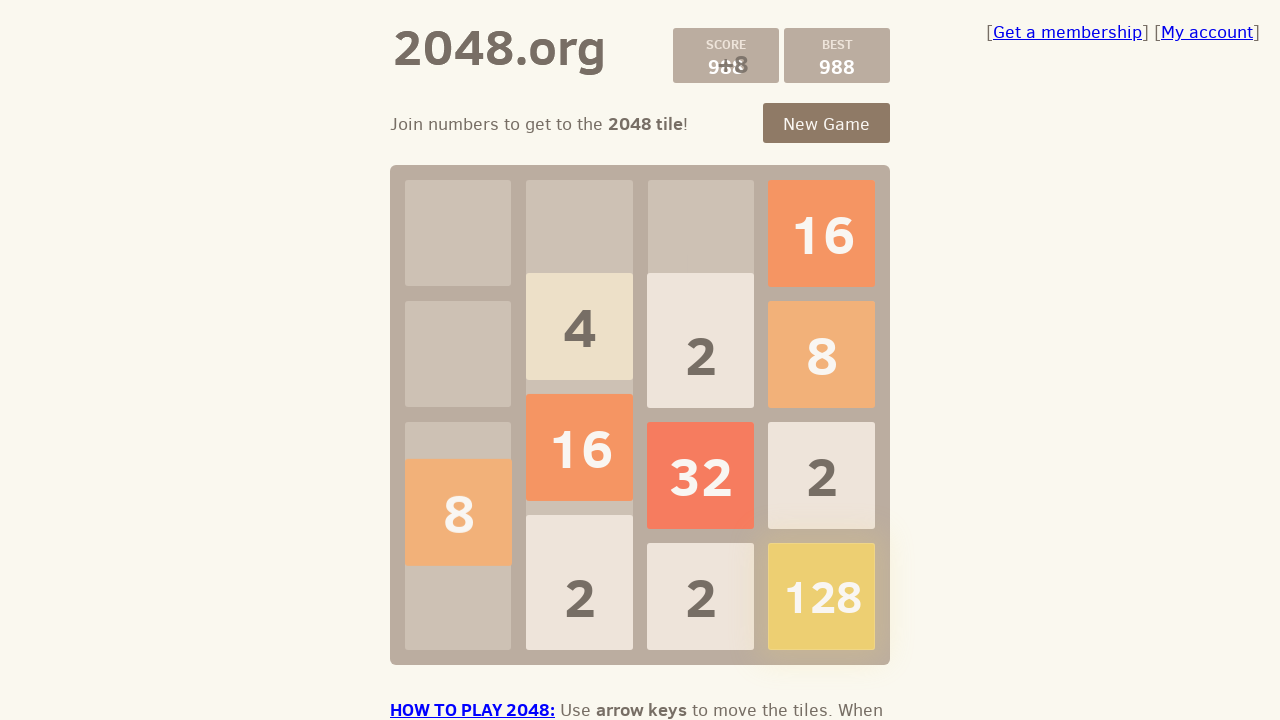

Pressed ArrowLeft to move tiles left
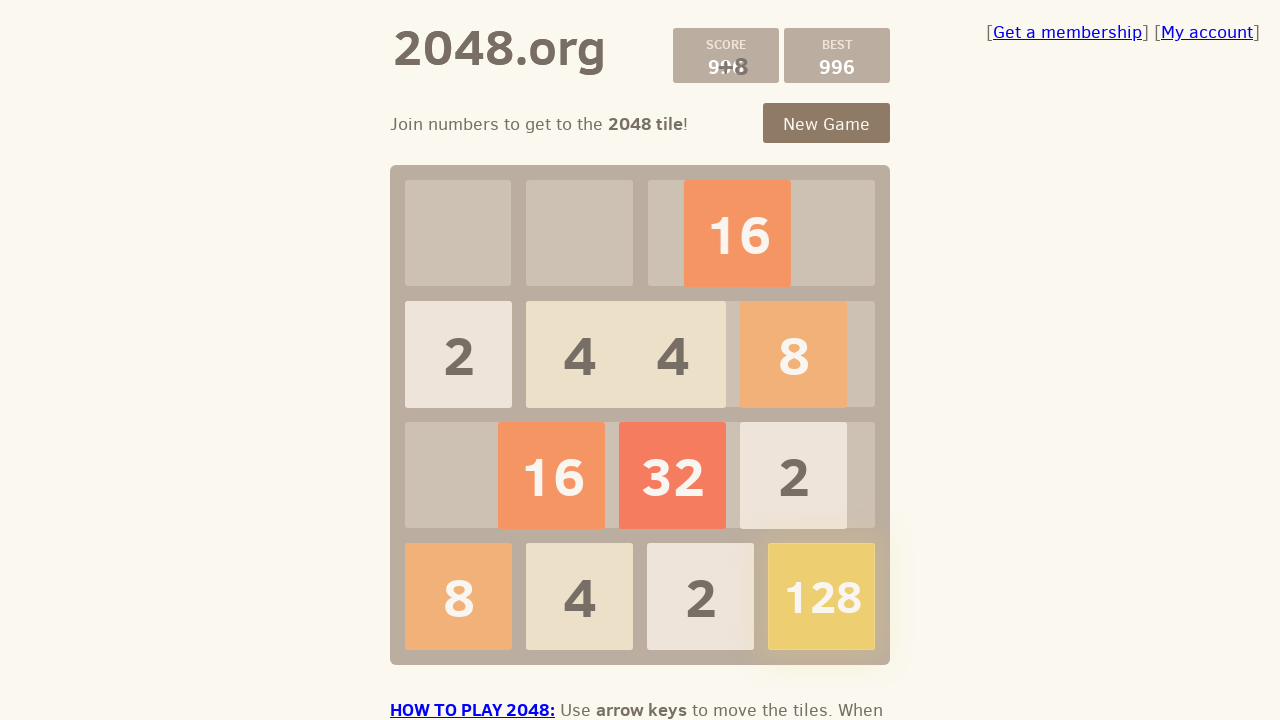

Pressed ArrowUp to move tiles up
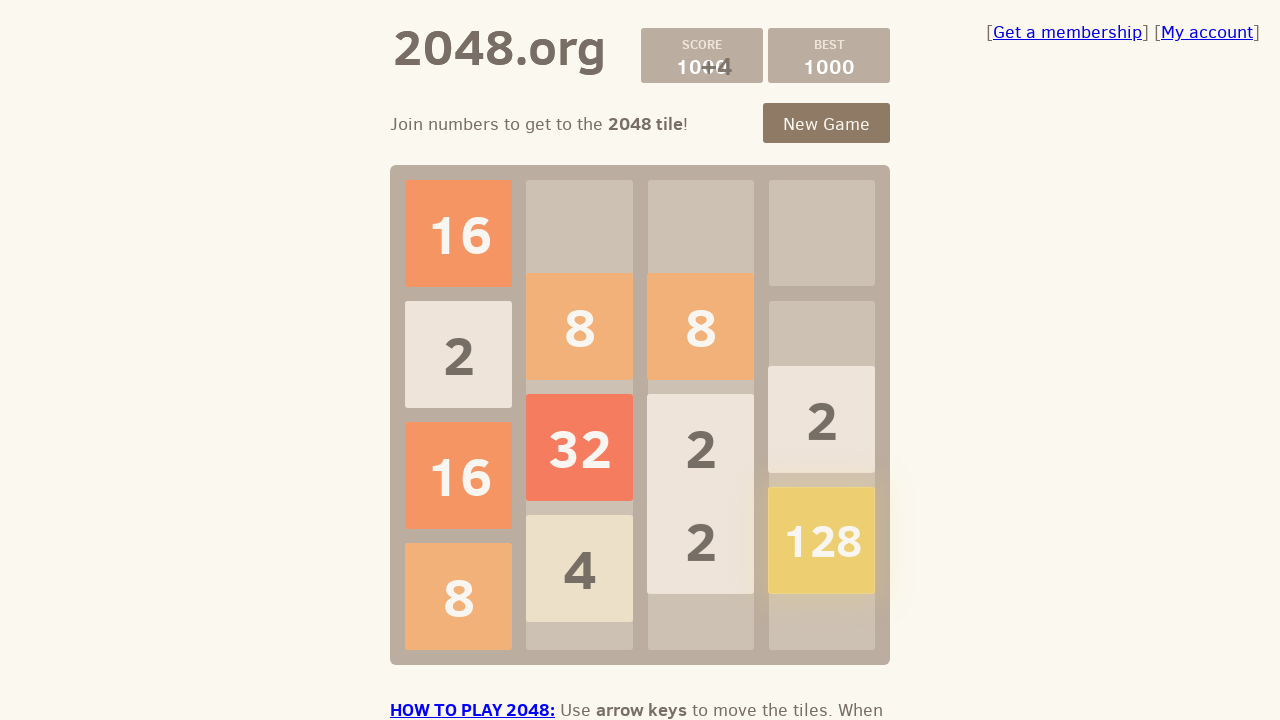

Pressed ArrowRight to move tiles right
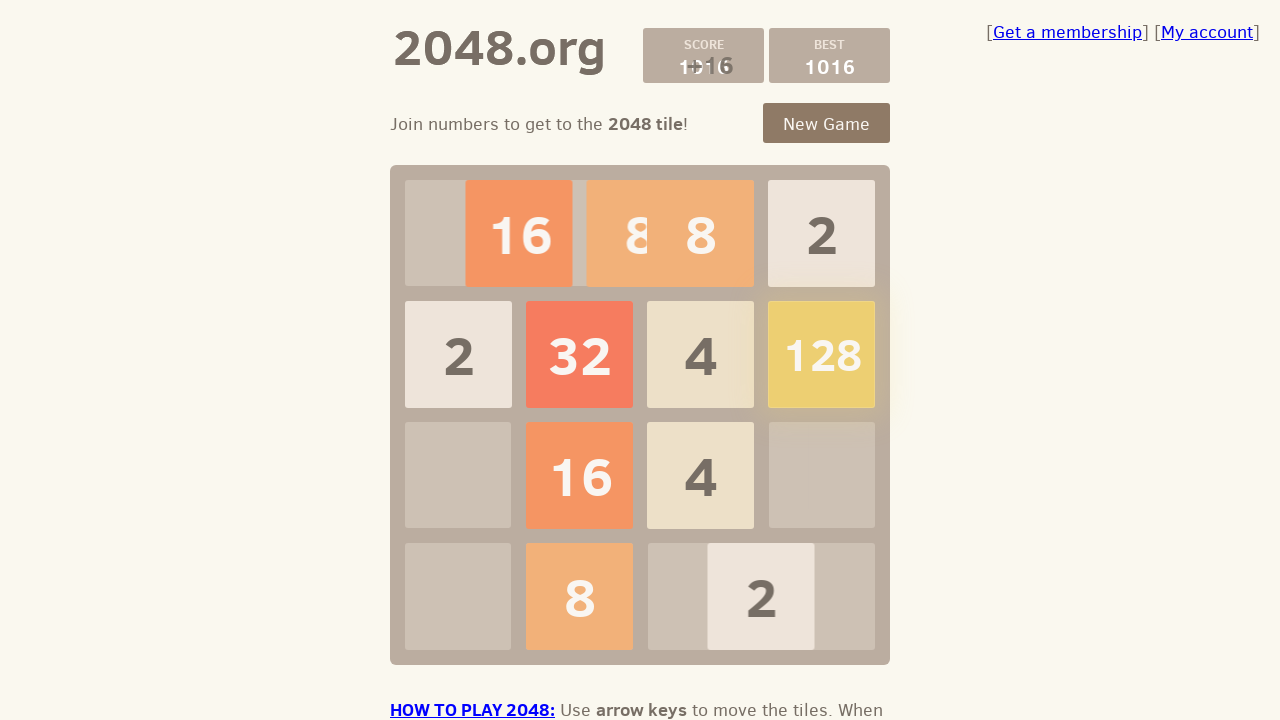

Pressed ArrowDown to move tiles down
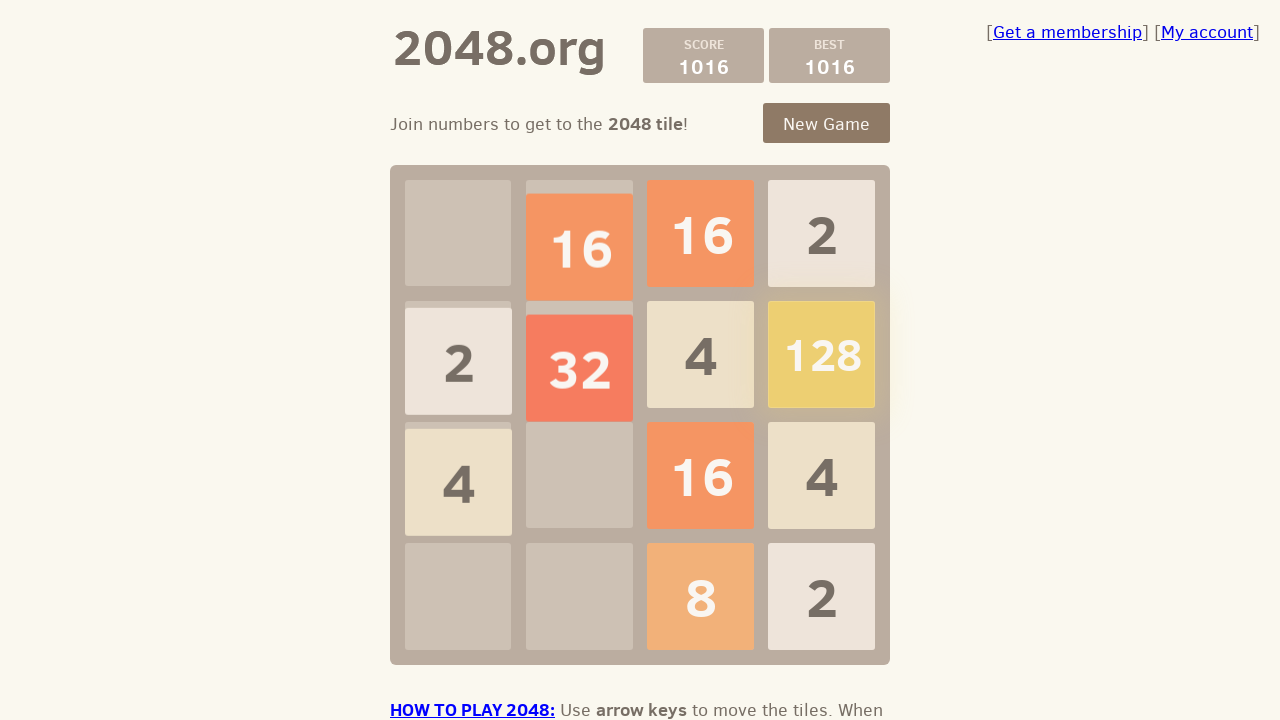

Pressed ArrowLeft to move tiles left
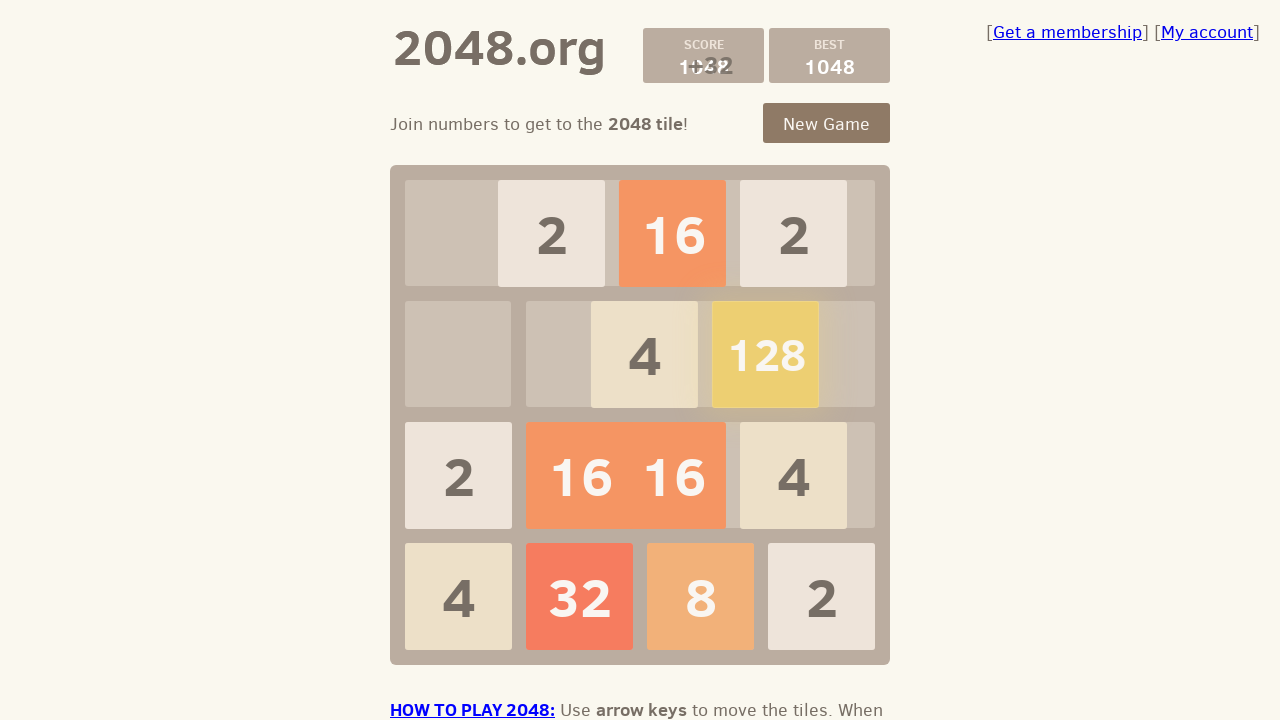

Pressed ArrowUp to move tiles up
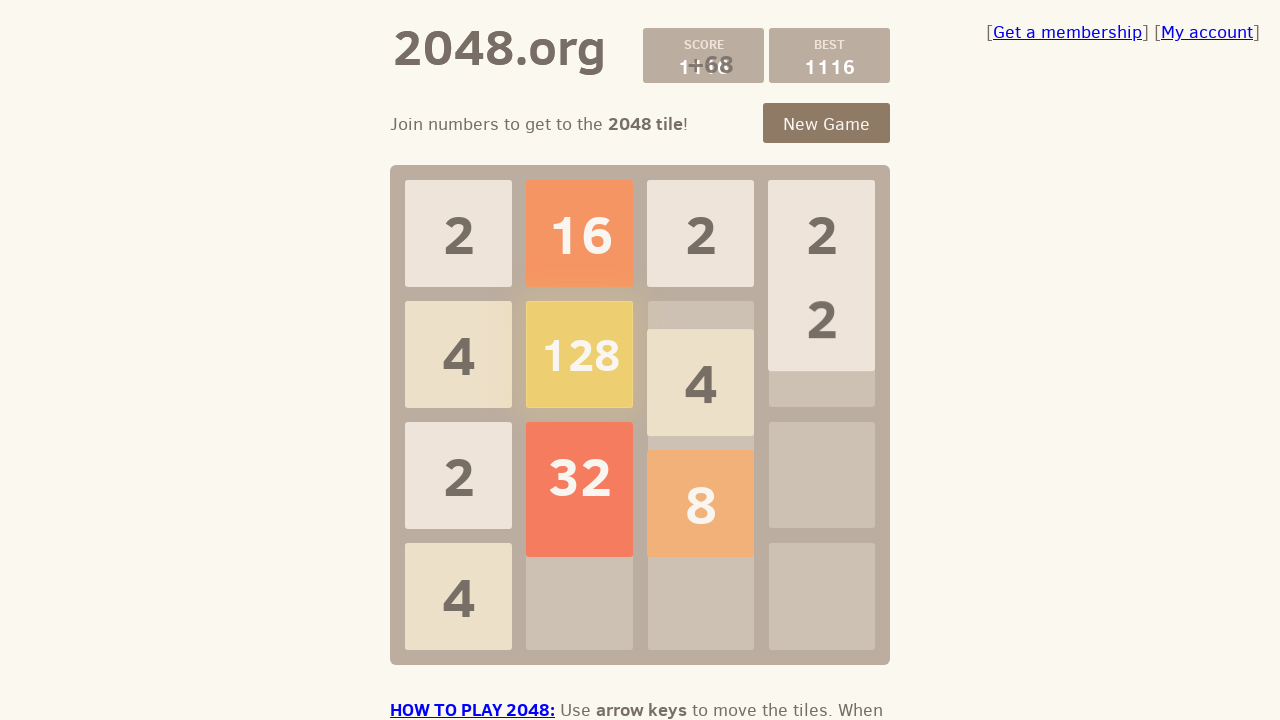

Pressed ArrowRight to move tiles right
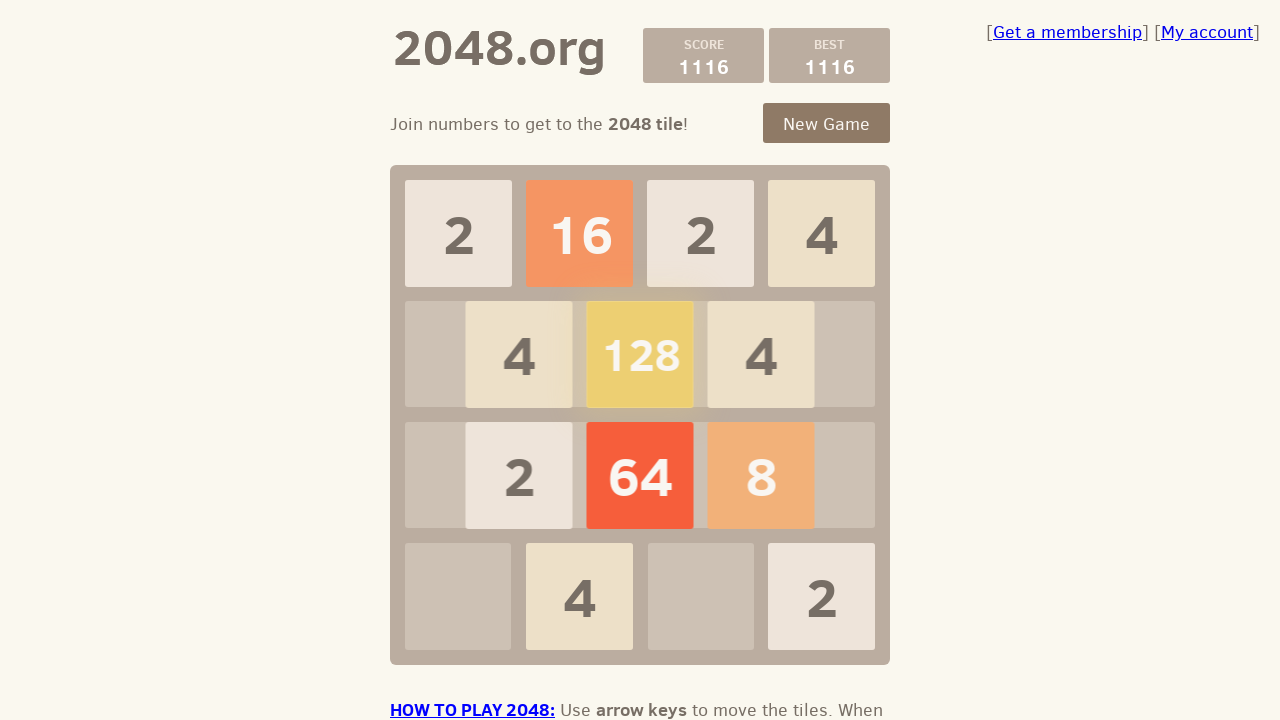

Pressed ArrowDown to move tiles down
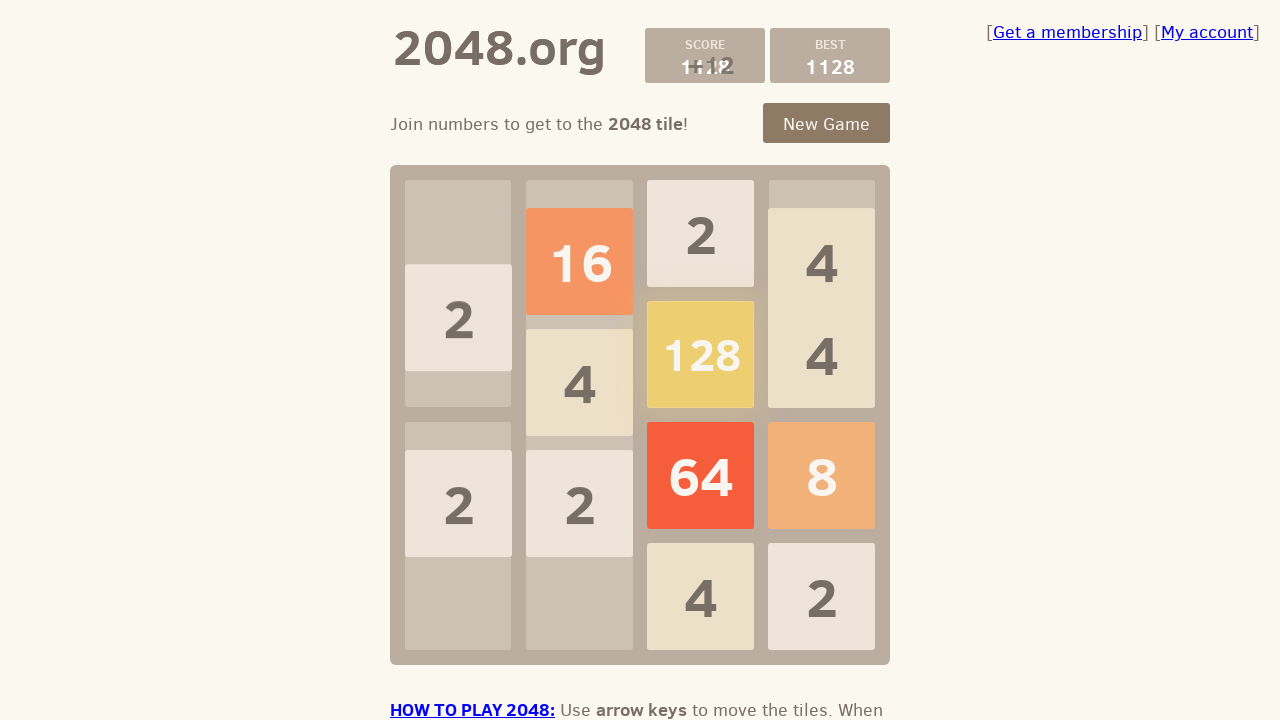

Pressed ArrowLeft to move tiles left
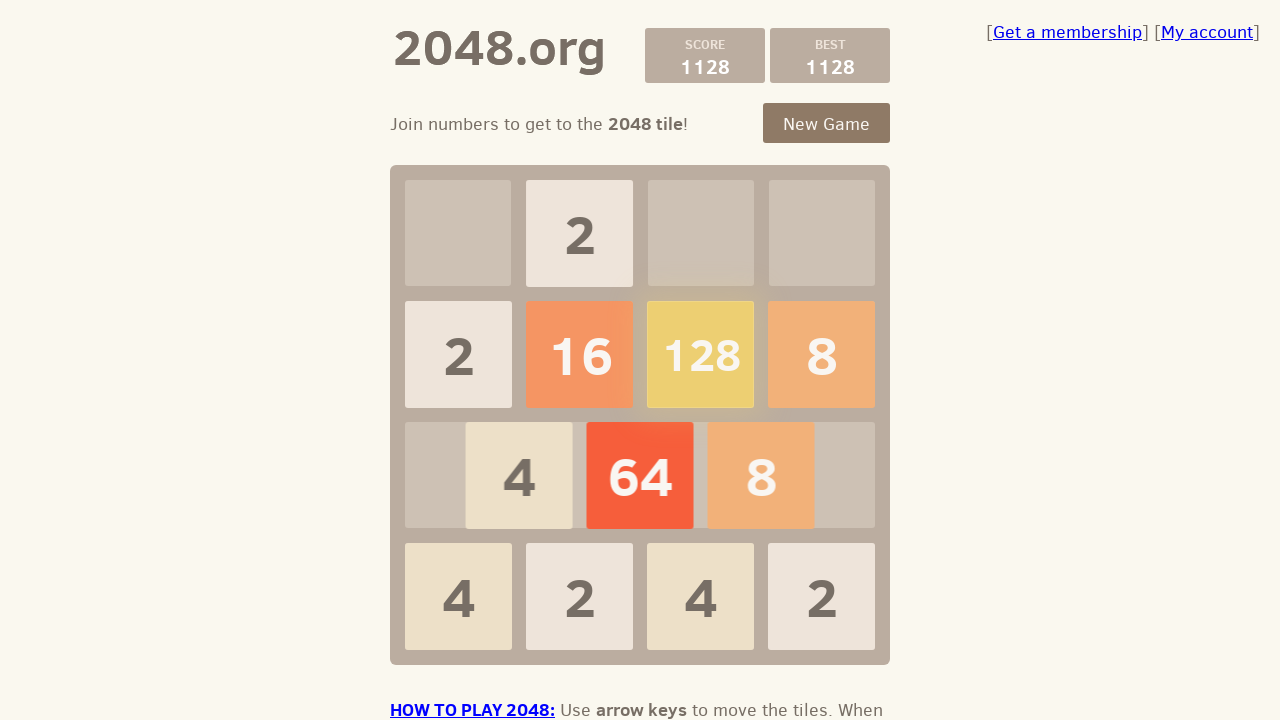

Pressed ArrowUp to move tiles up
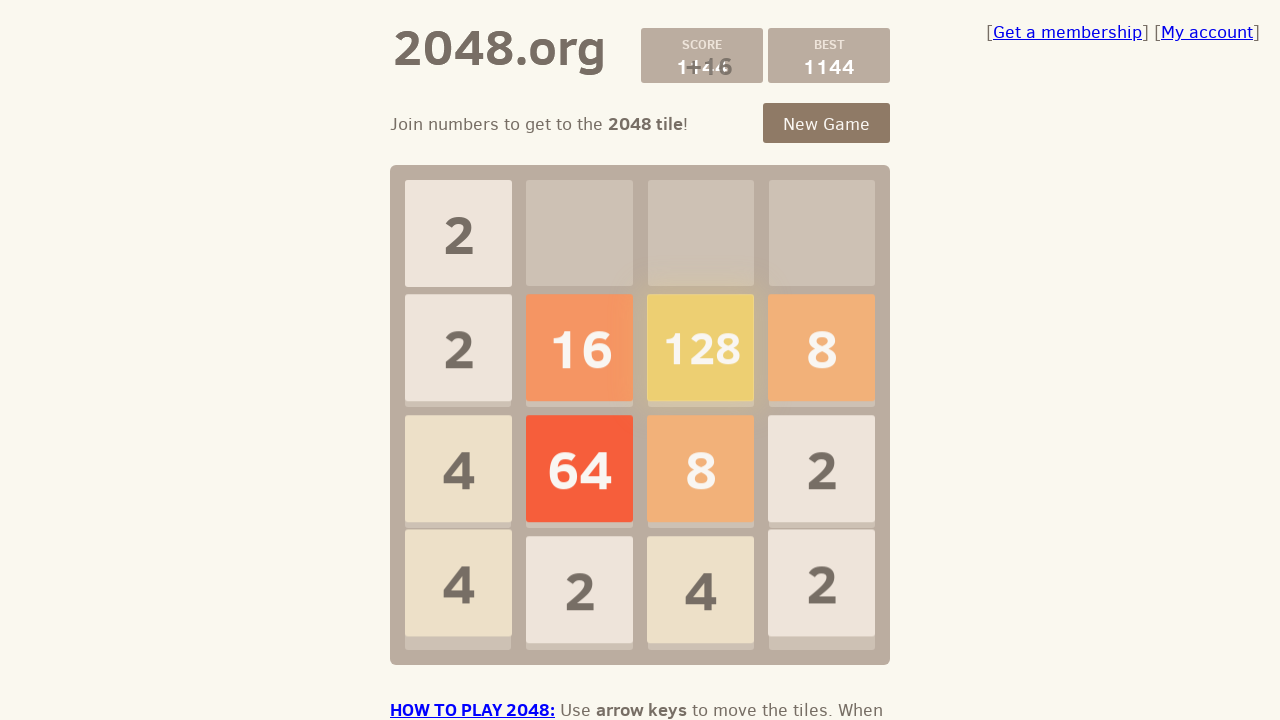

Pressed ArrowRight to move tiles right
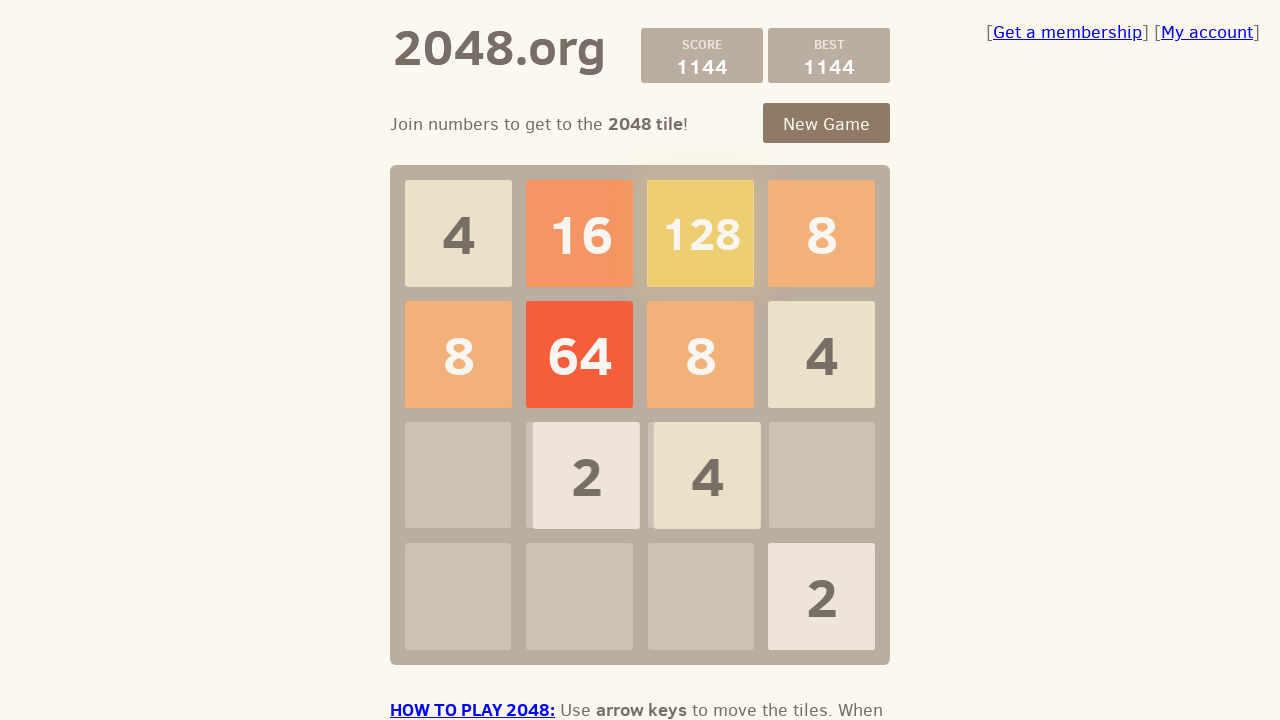

Pressed ArrowDown to move tiles down
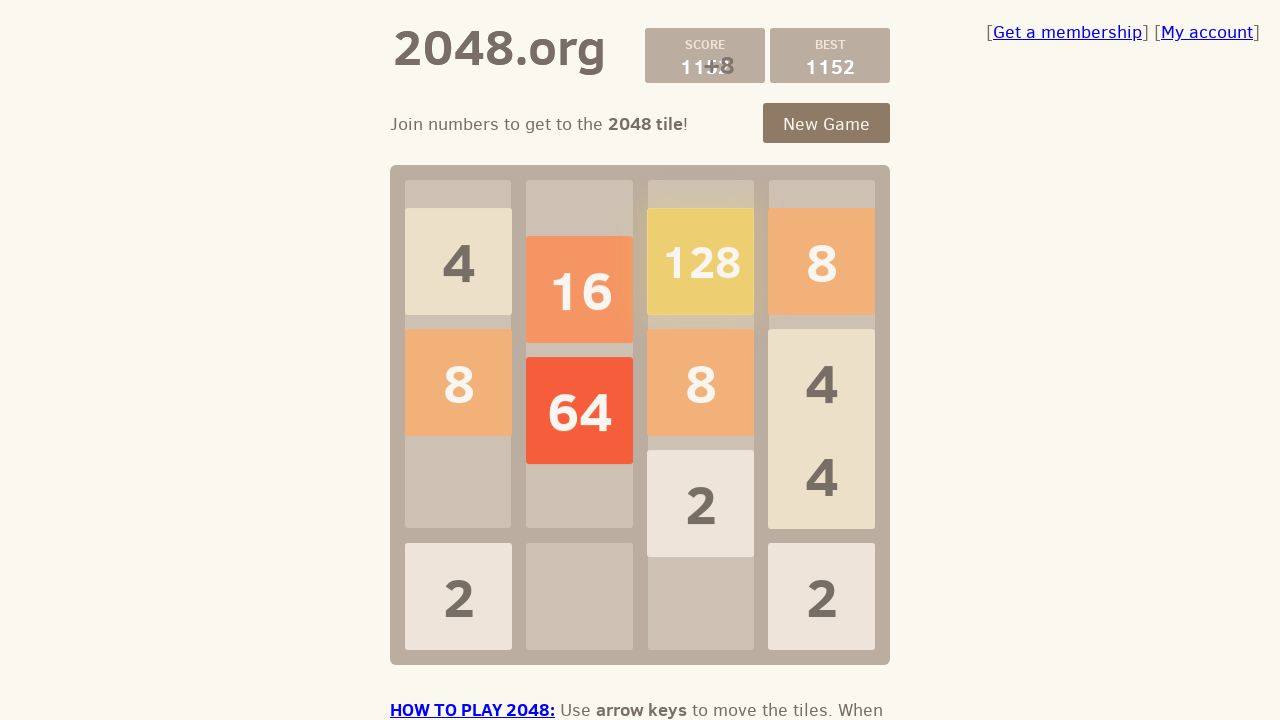

Pressed ArrowLeft to move tiles left
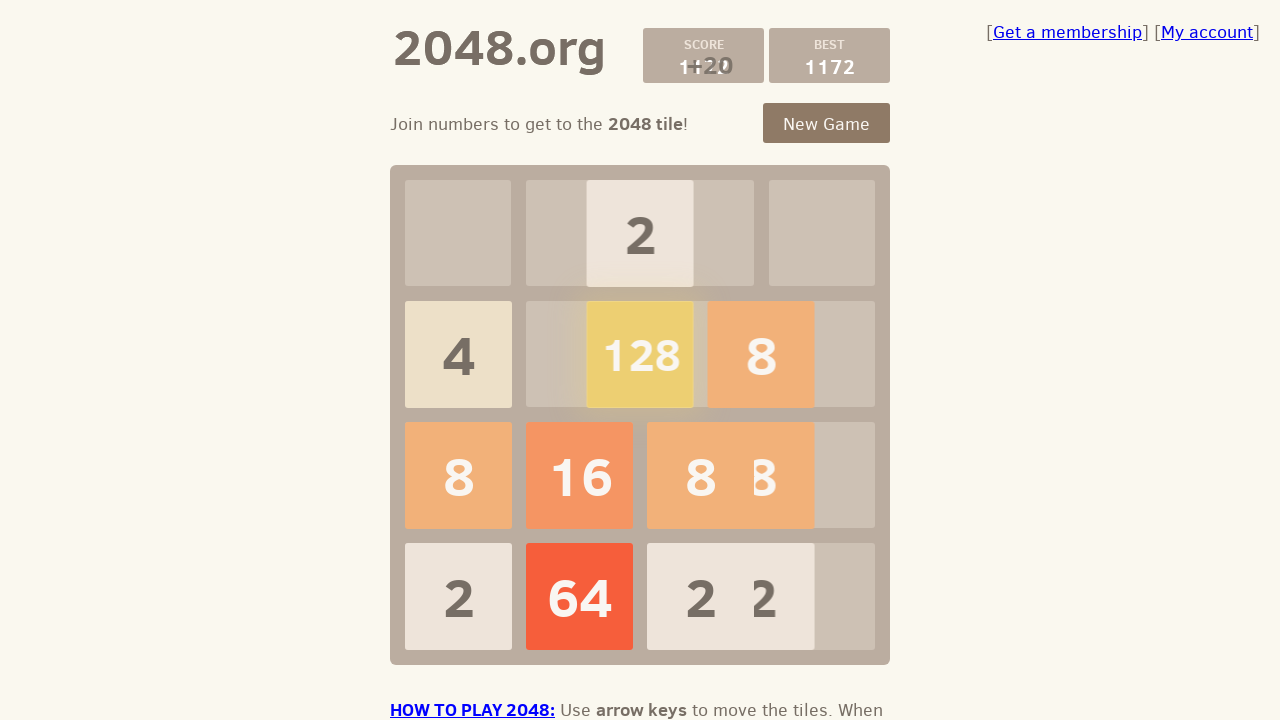

Pressed ArrowUp to move tiles up
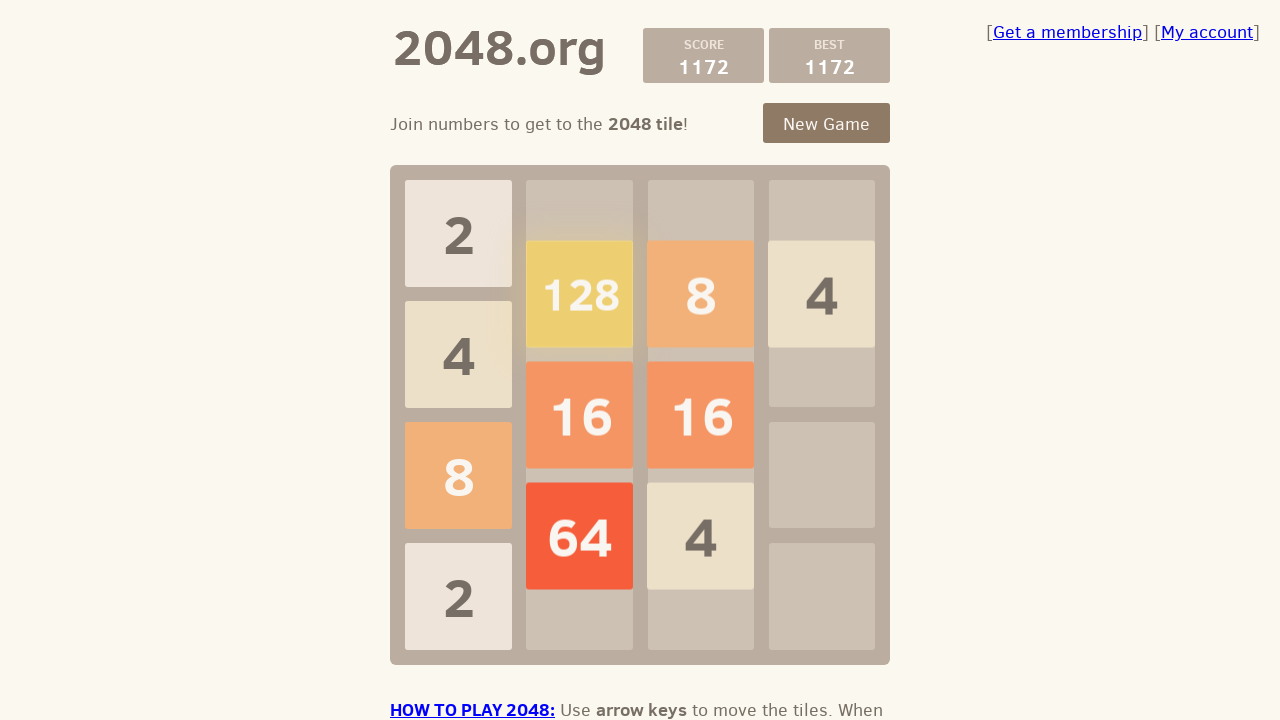

Pressed ArrowRight to move tiles right
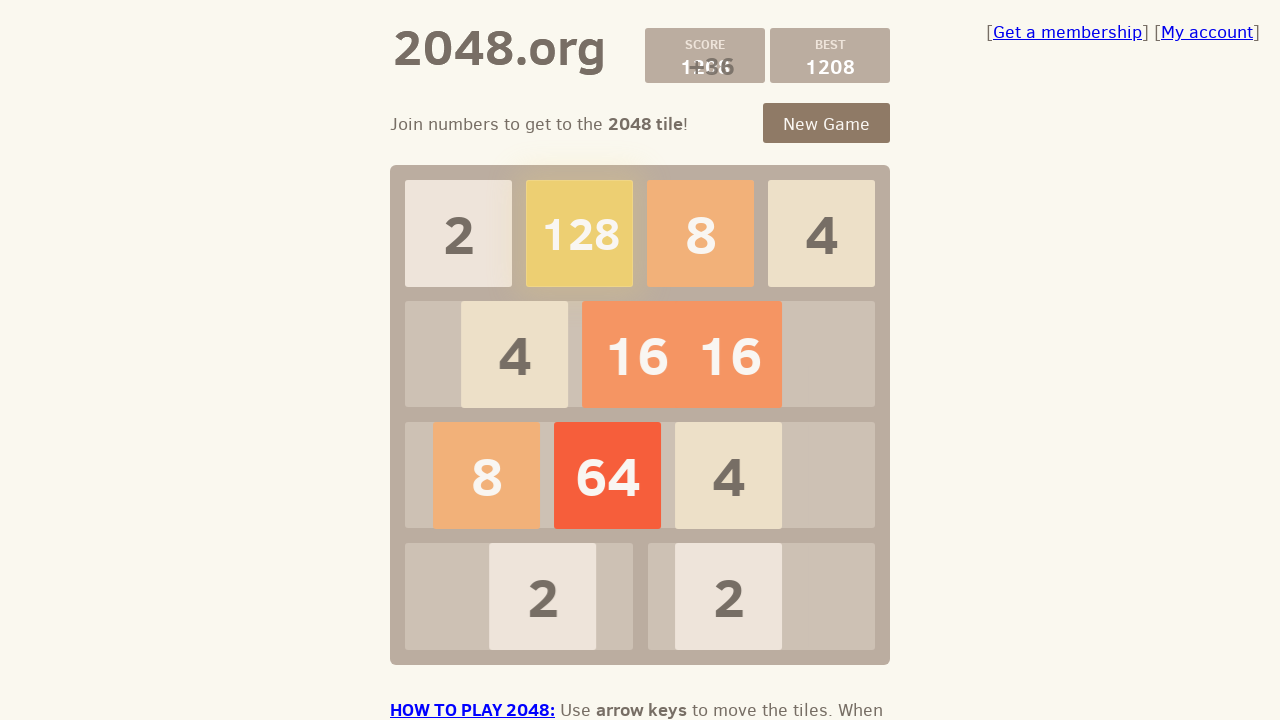

Pressed ArrowDown to move tiles down
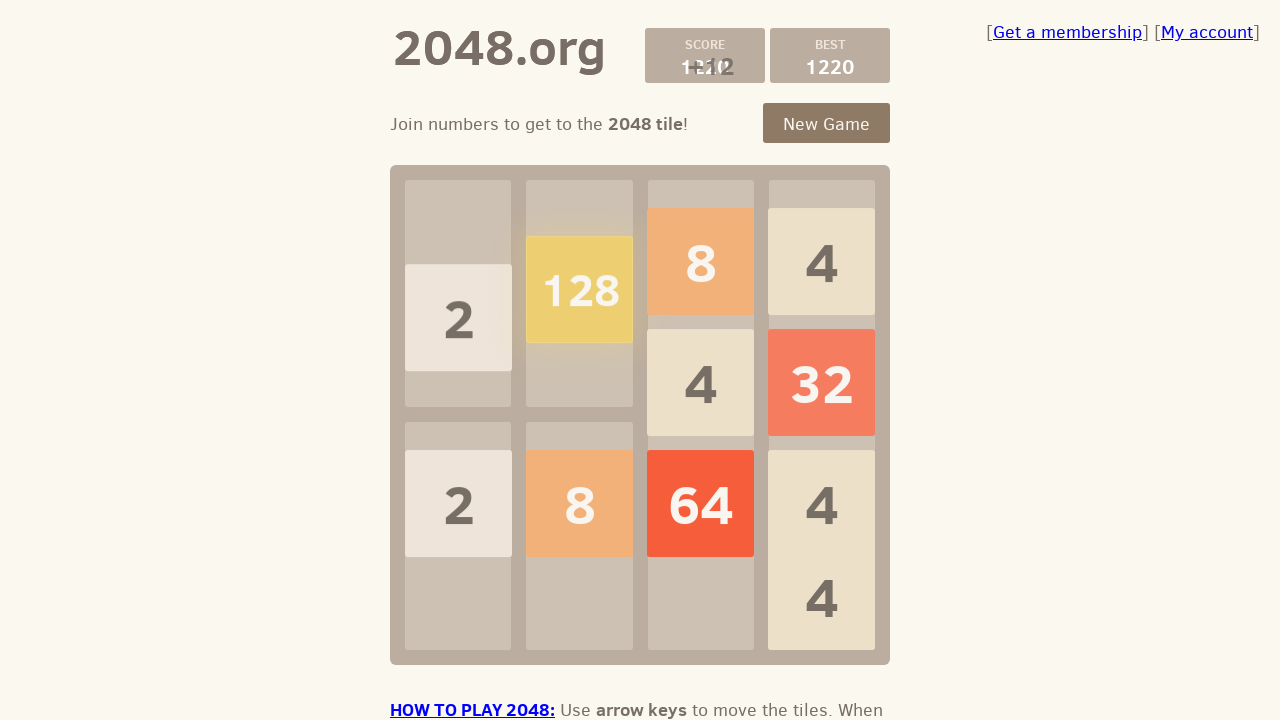

Pressed ArrowLeft to move tiles left
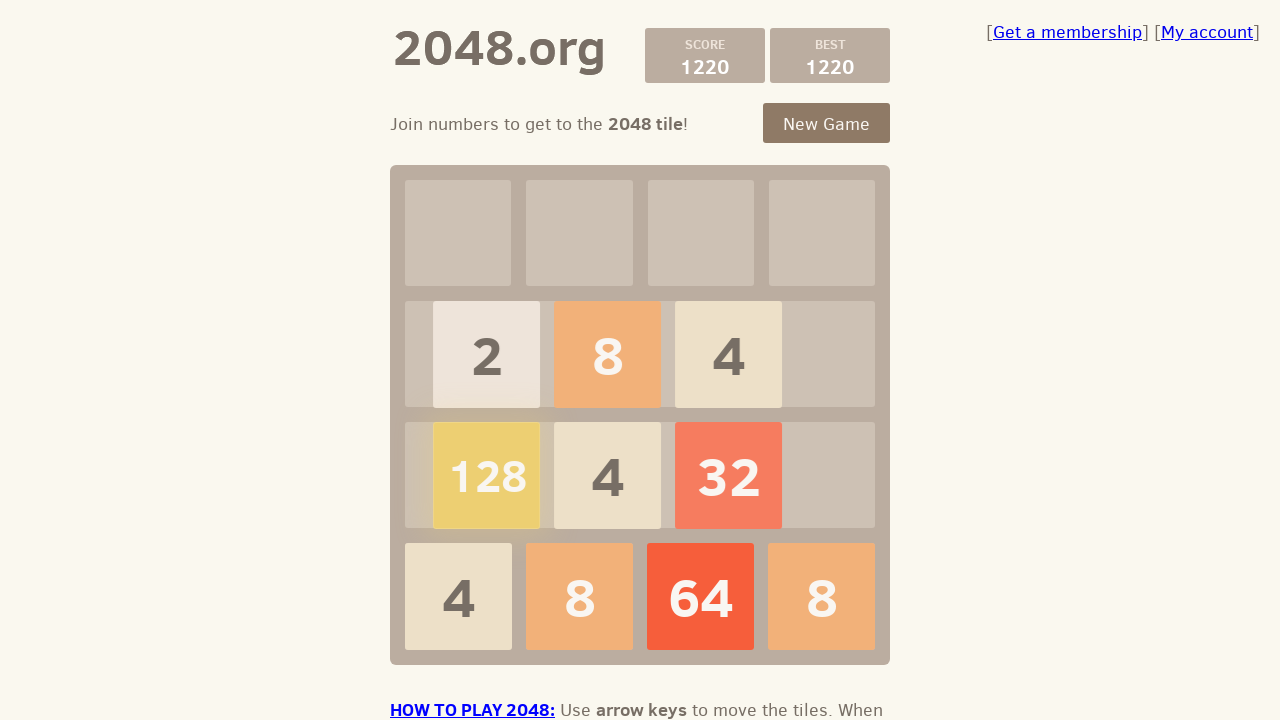

Pressed ArrowUp to move tiles up
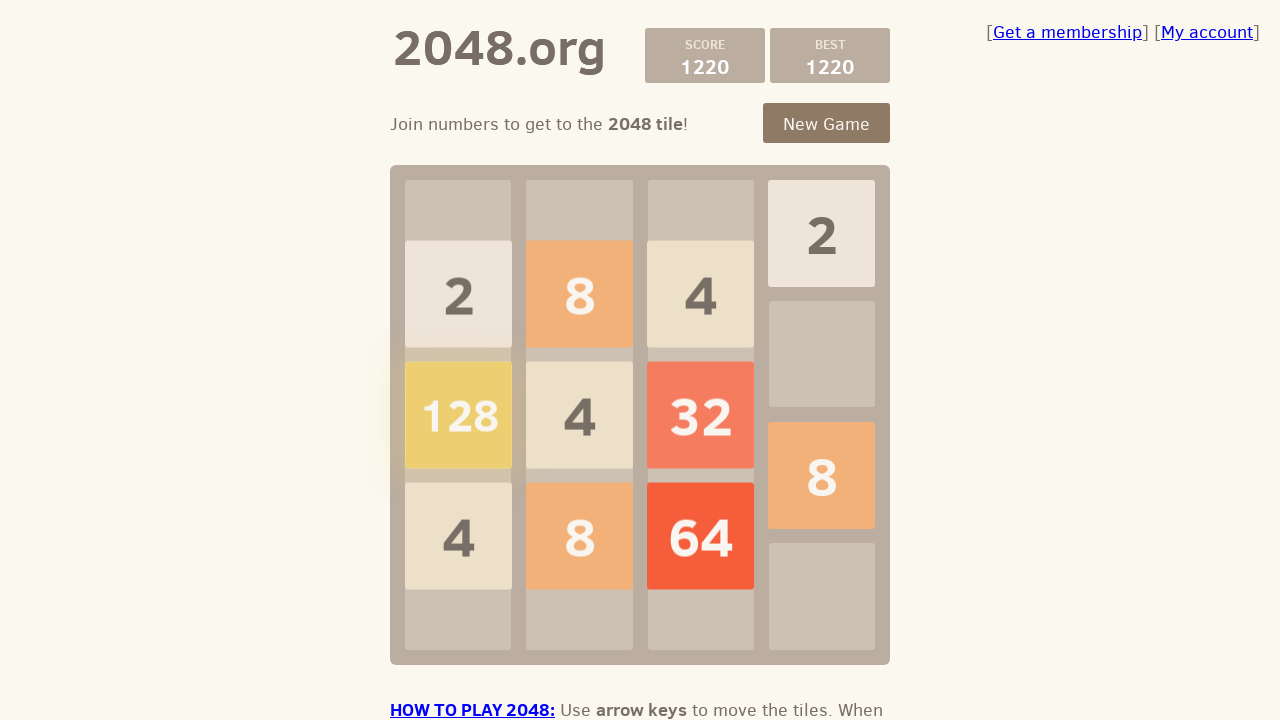

Pressed ArrowRight to move tiles right
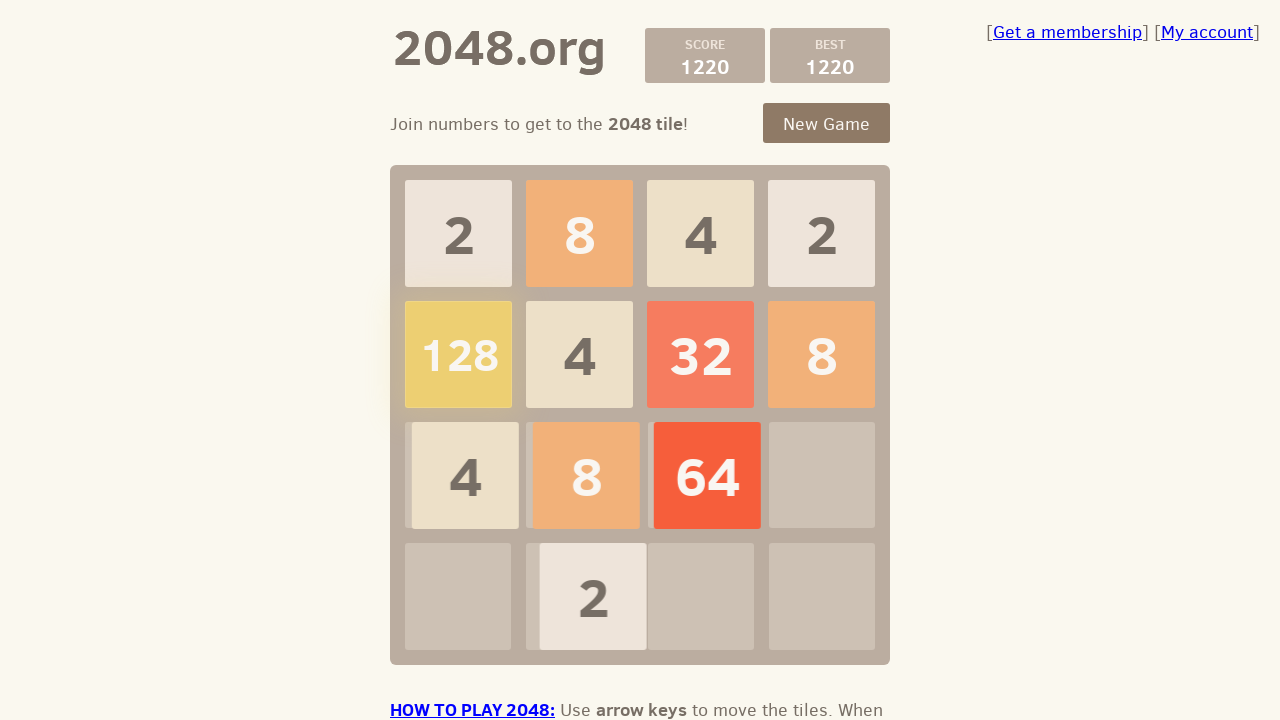

Pressed ArrowDown to move tiles down
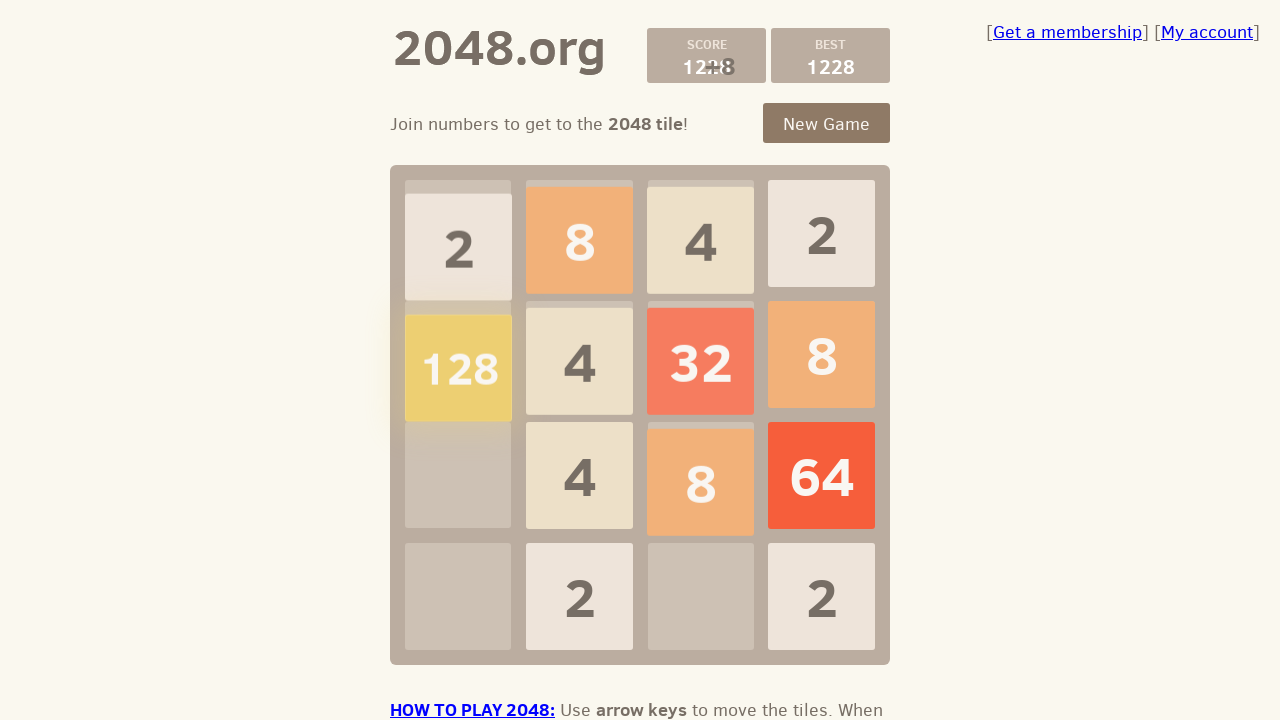

Pressed ArrowLeft to move tiles left
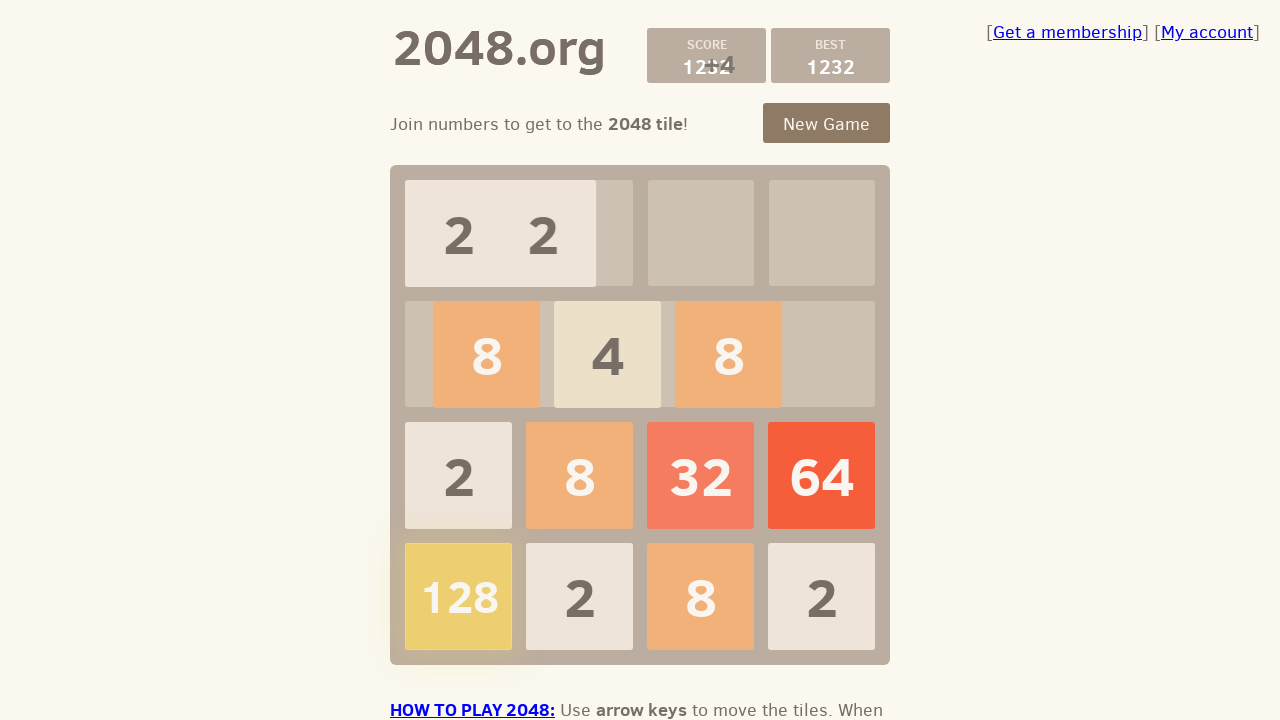

Pressed ArrowUp to move tiles up
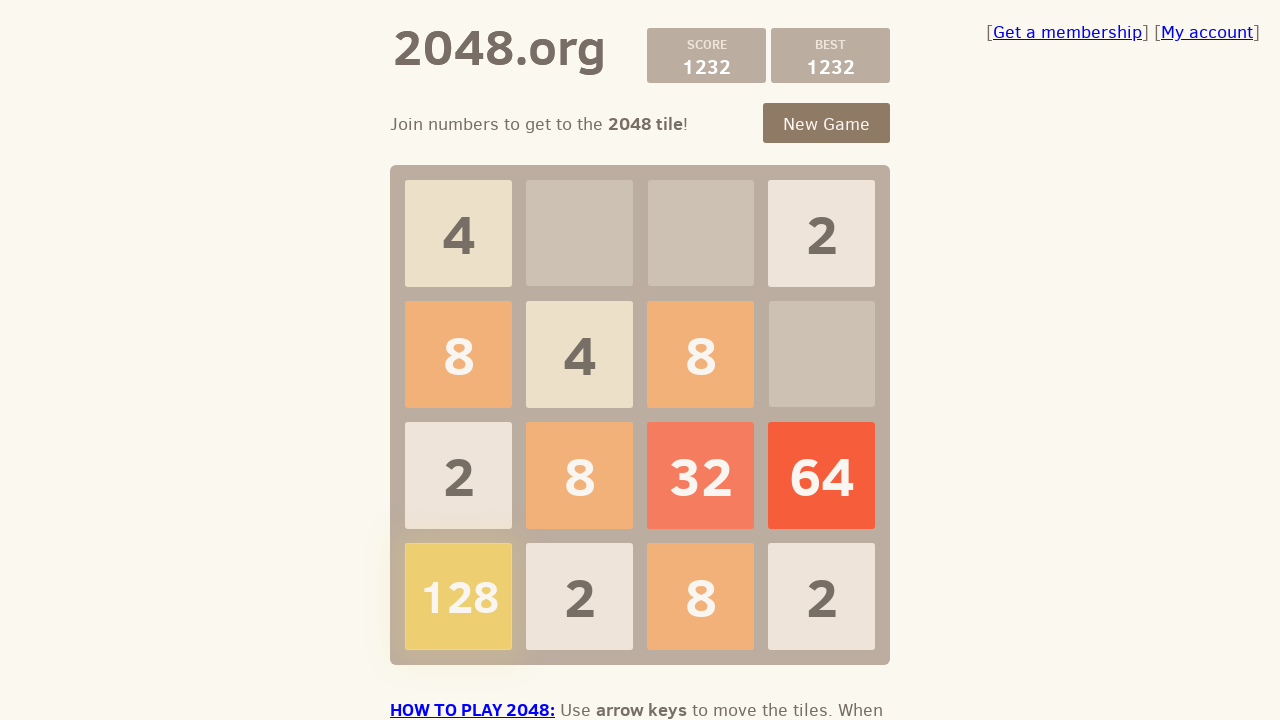

Pressed ArrowRight to move tiles right
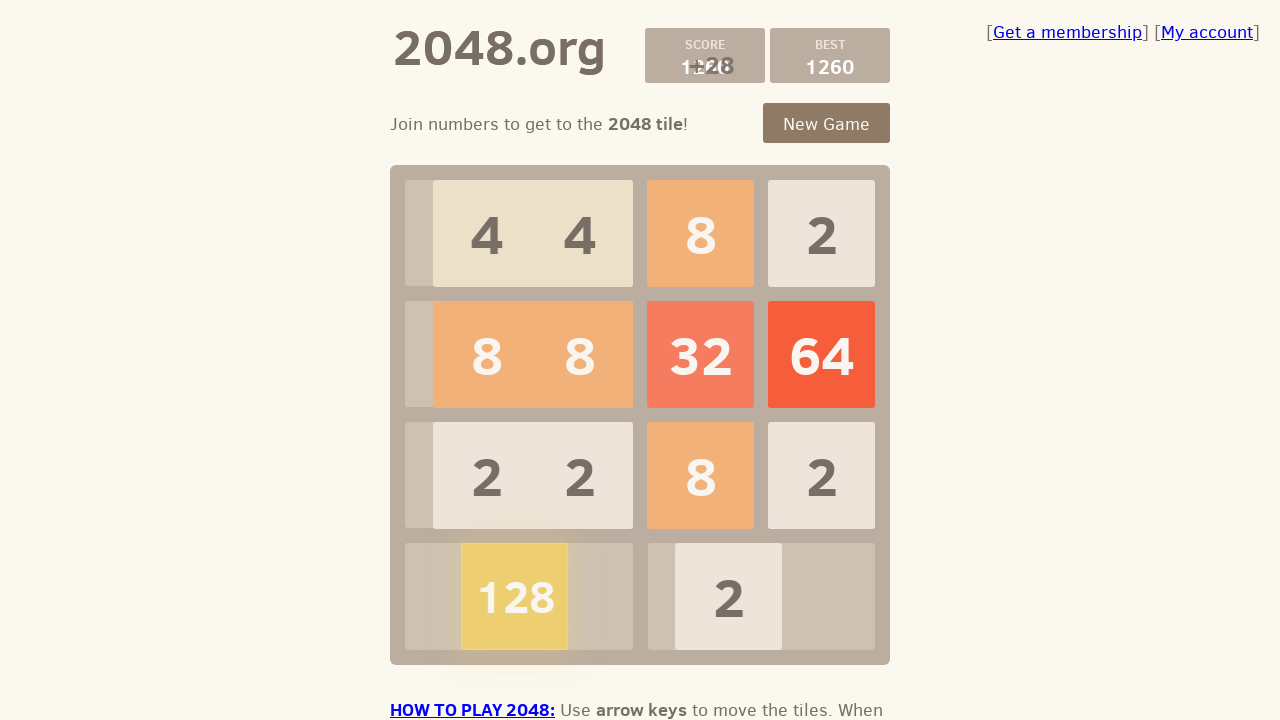

Pressed ArrowDown to move tiles down
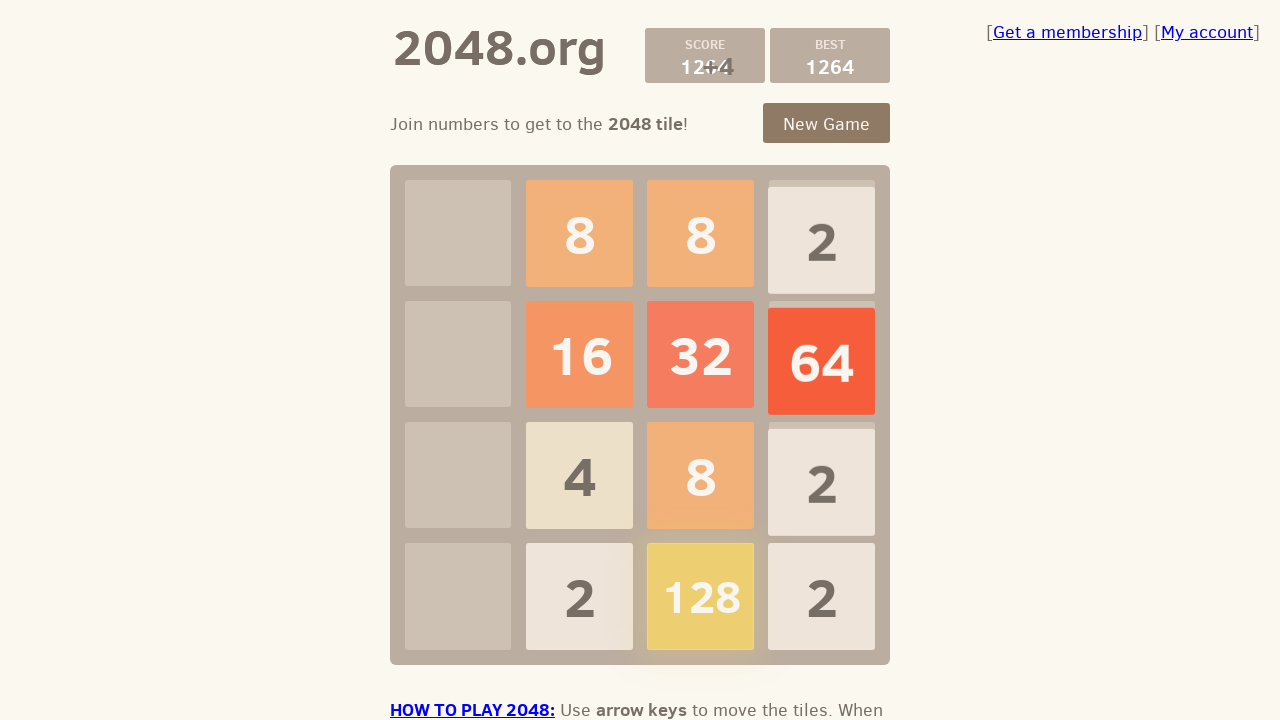

Pressed ArrowLeft to move tiles left
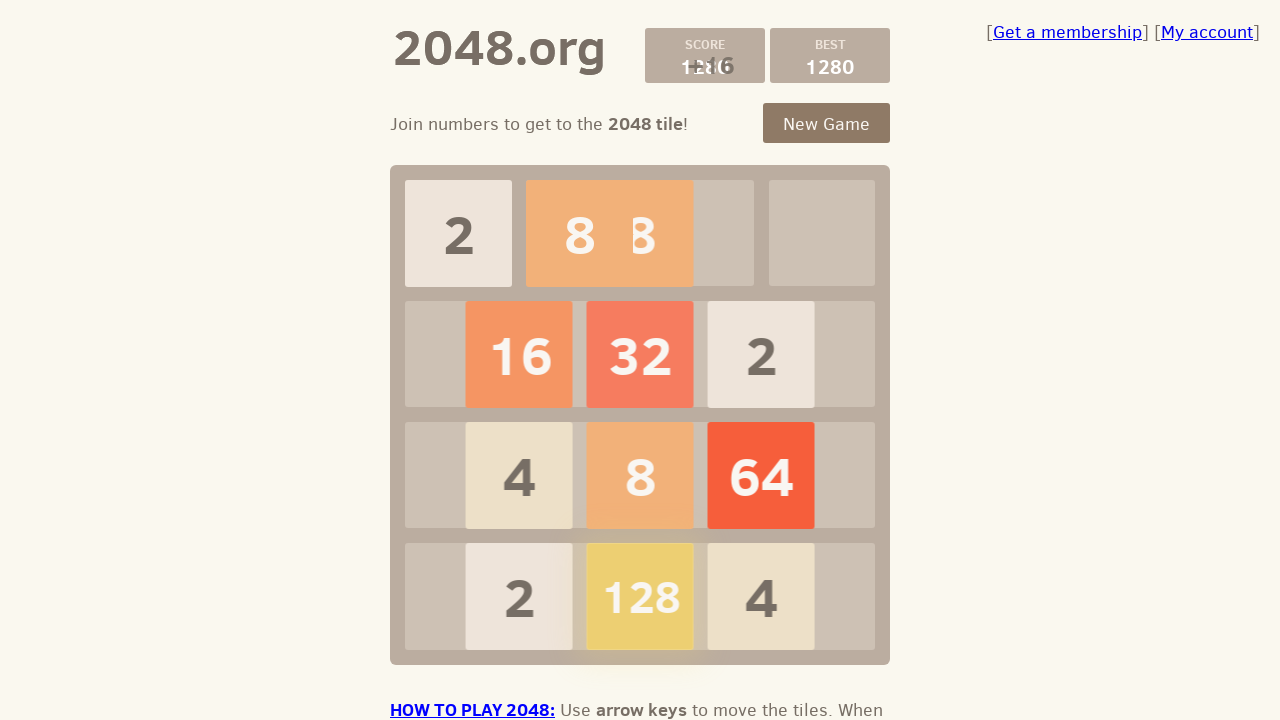

Pressed ArrowUp to move tiles up
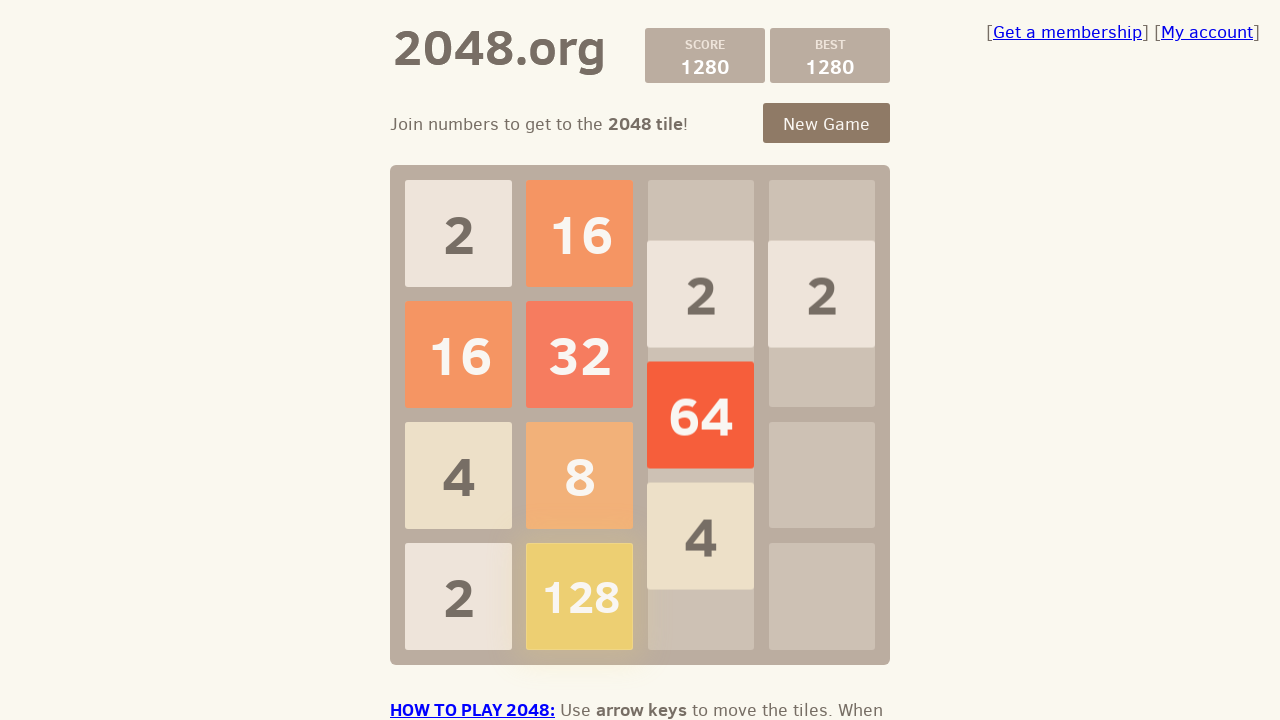

Pressed ArrowRight to move tiles right
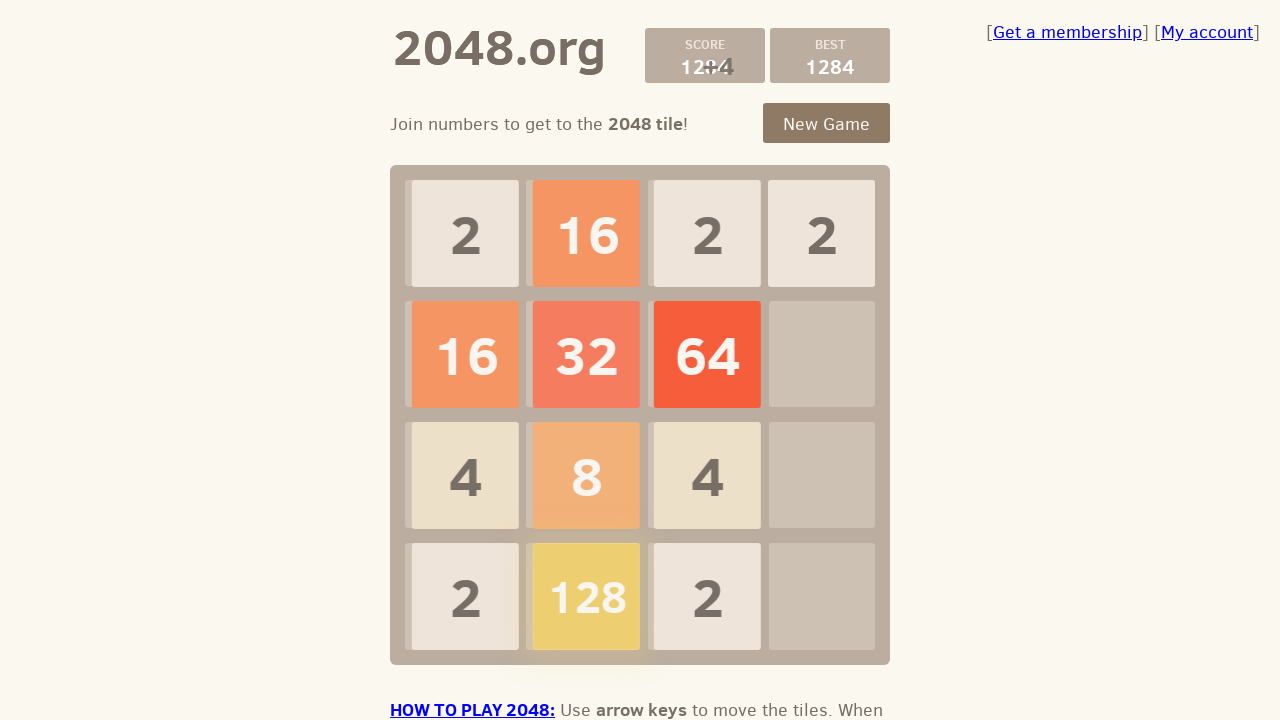

Pressed ArrowDown to move tiles down
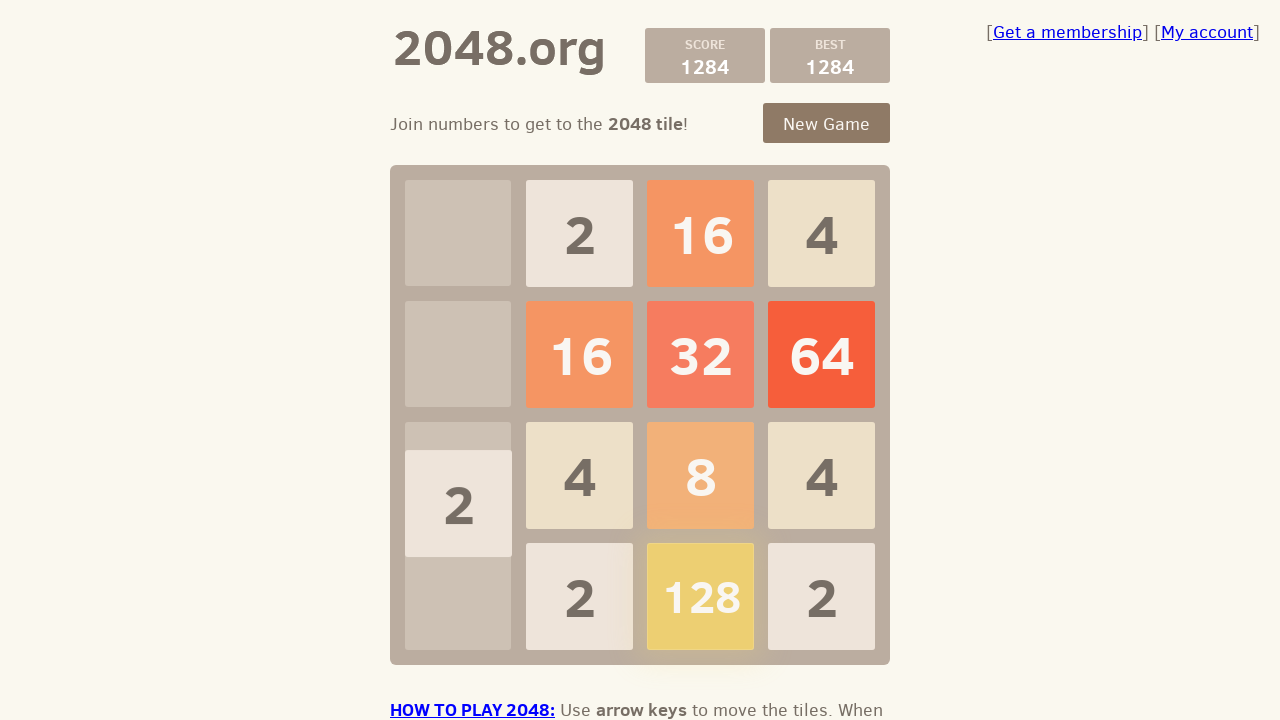

Pressed ArrowLeft to move tiles left
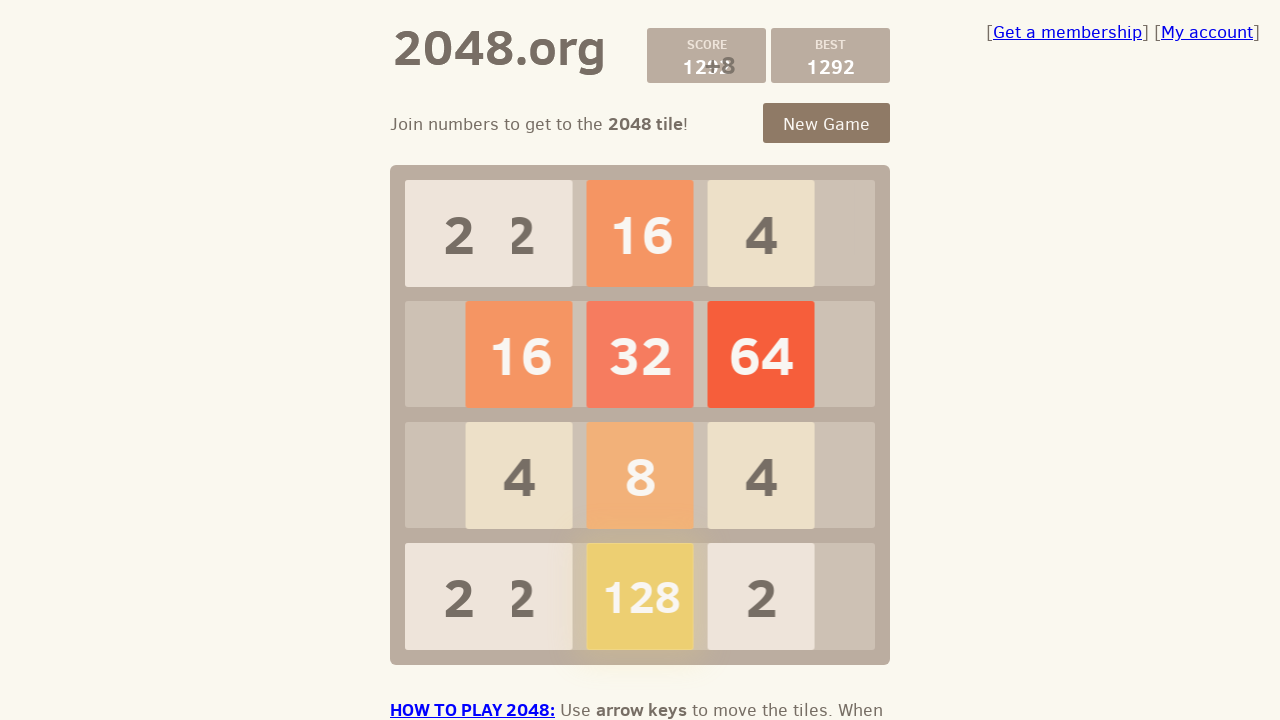

Pressed ArrowUp to move tiles up
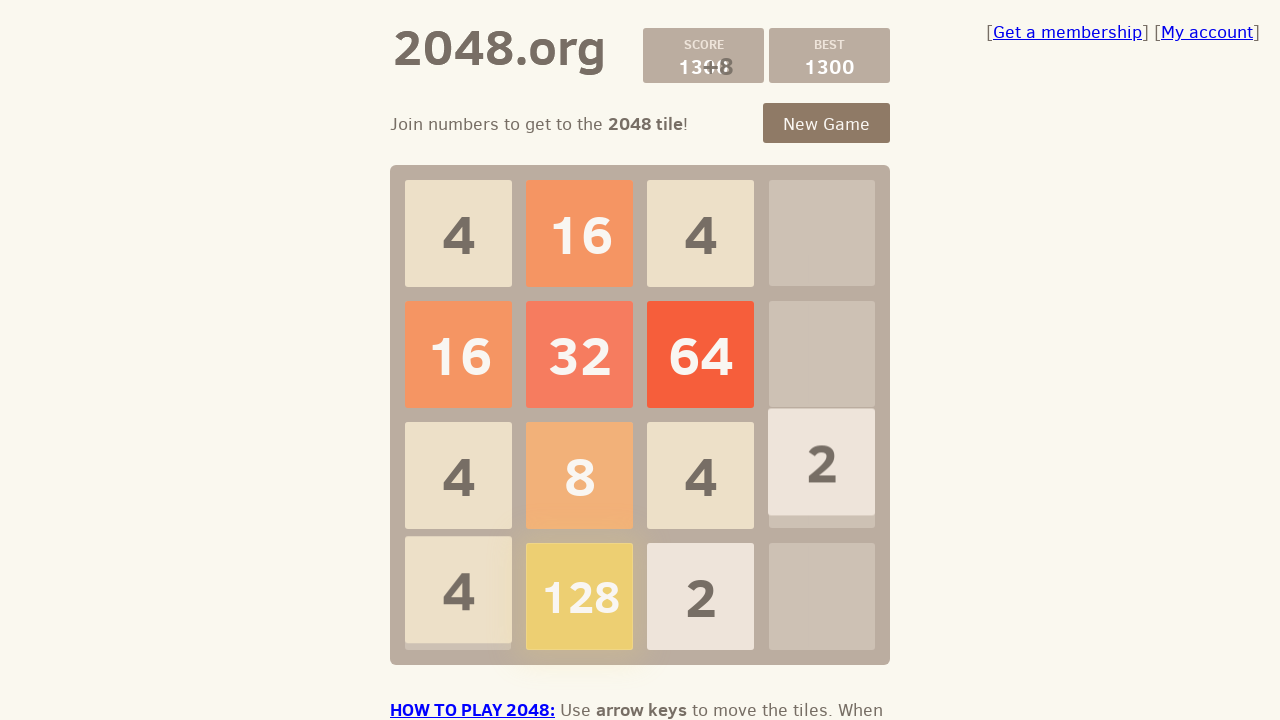

Pressed ArrowRight to move tiles right
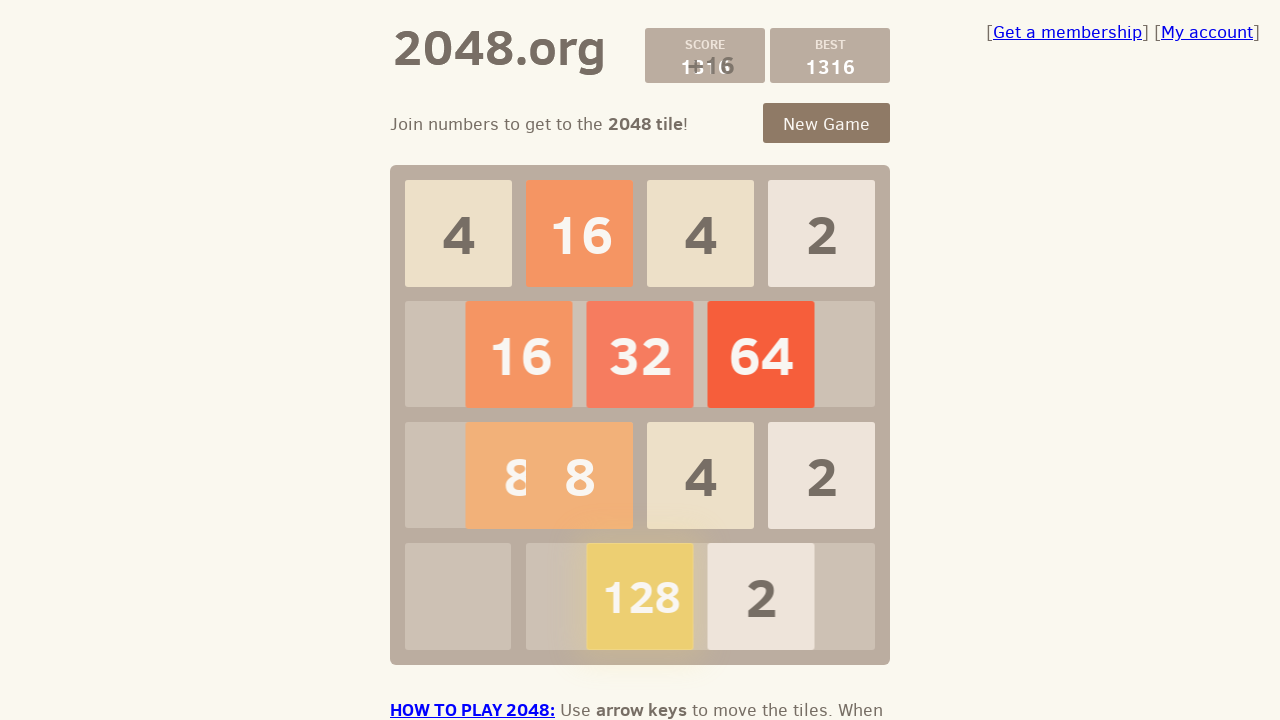

Pressed ArrowDown to move tiles down
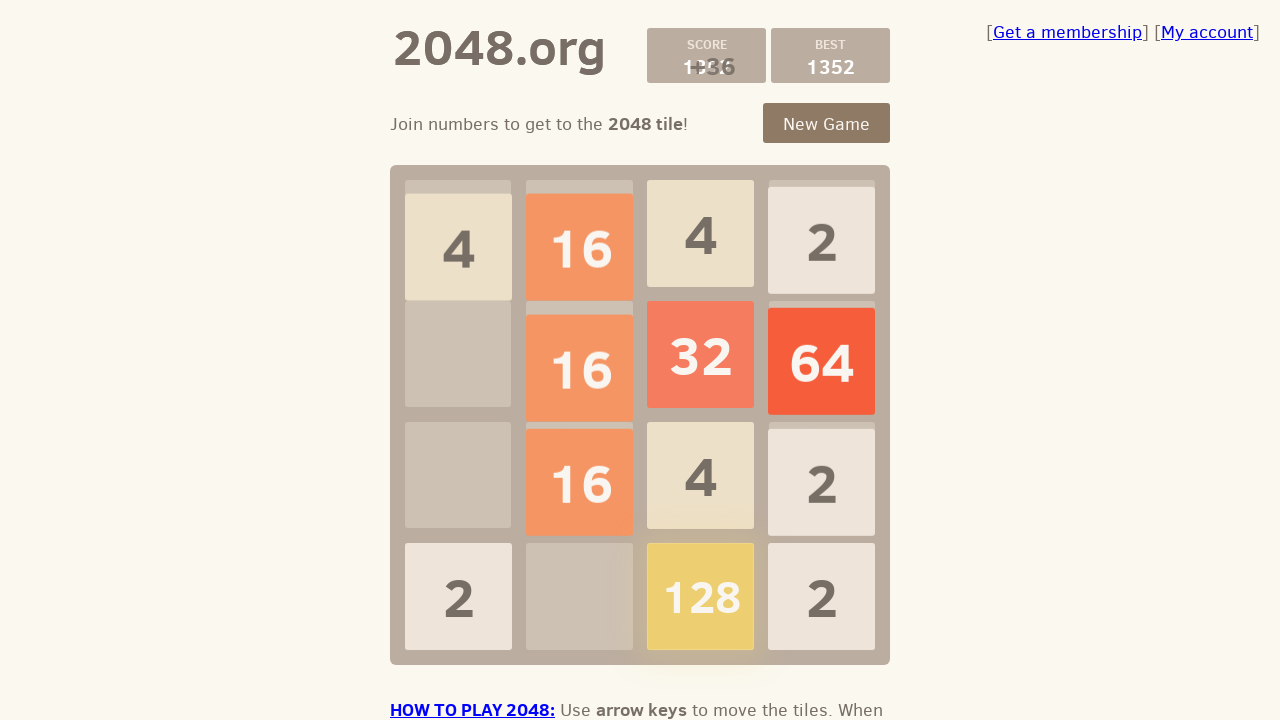

Pressed ArrowLeft to move tiles left
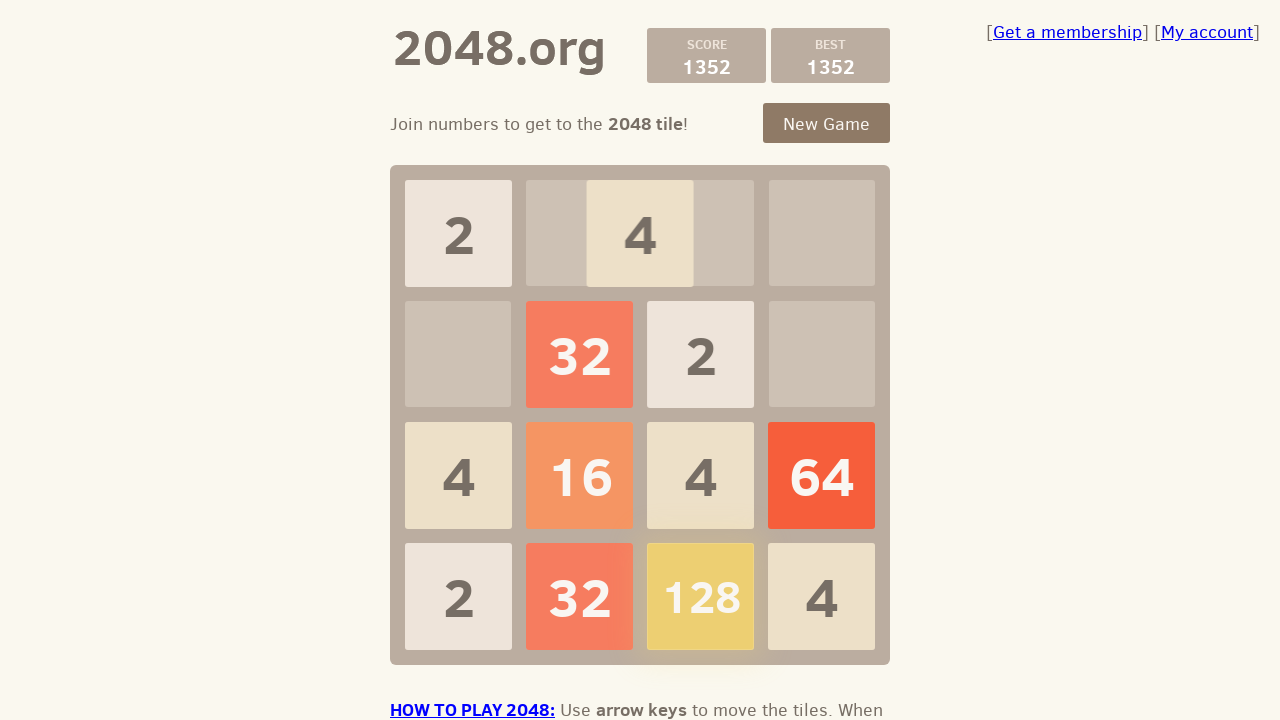

Pressed ArrowUp to move tiles up
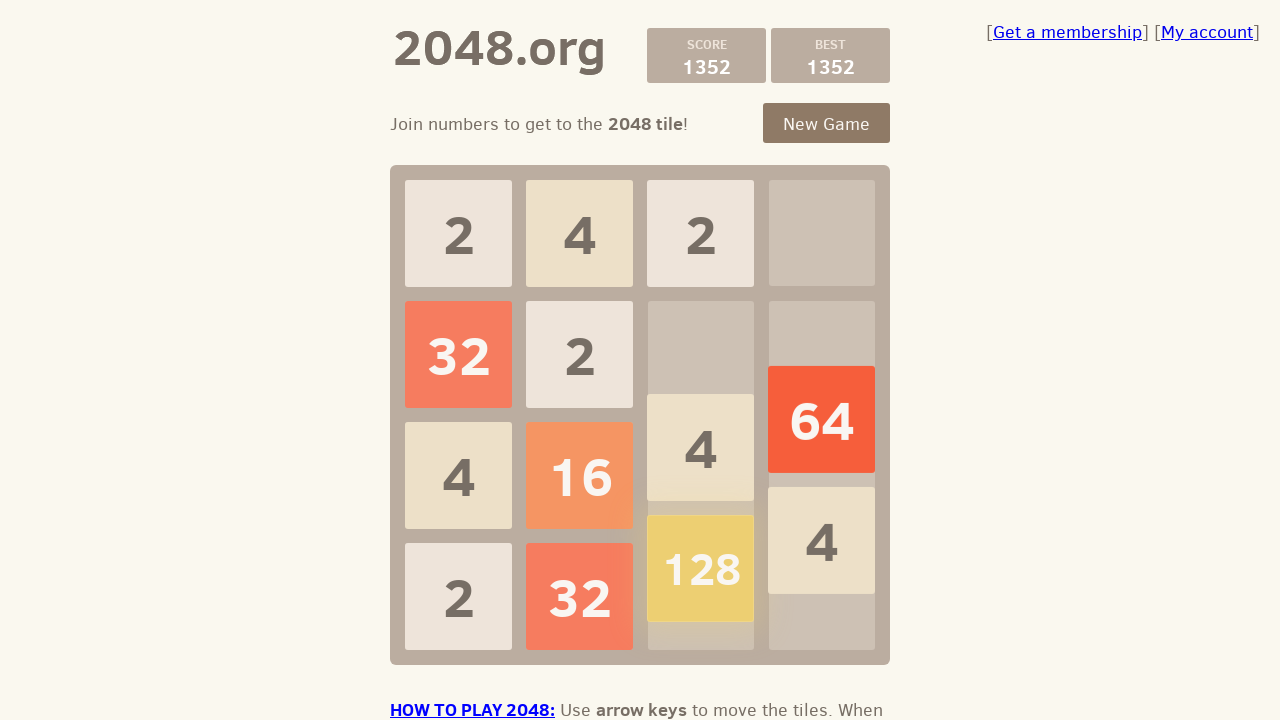

Pressed ArrowRight to move tiles right
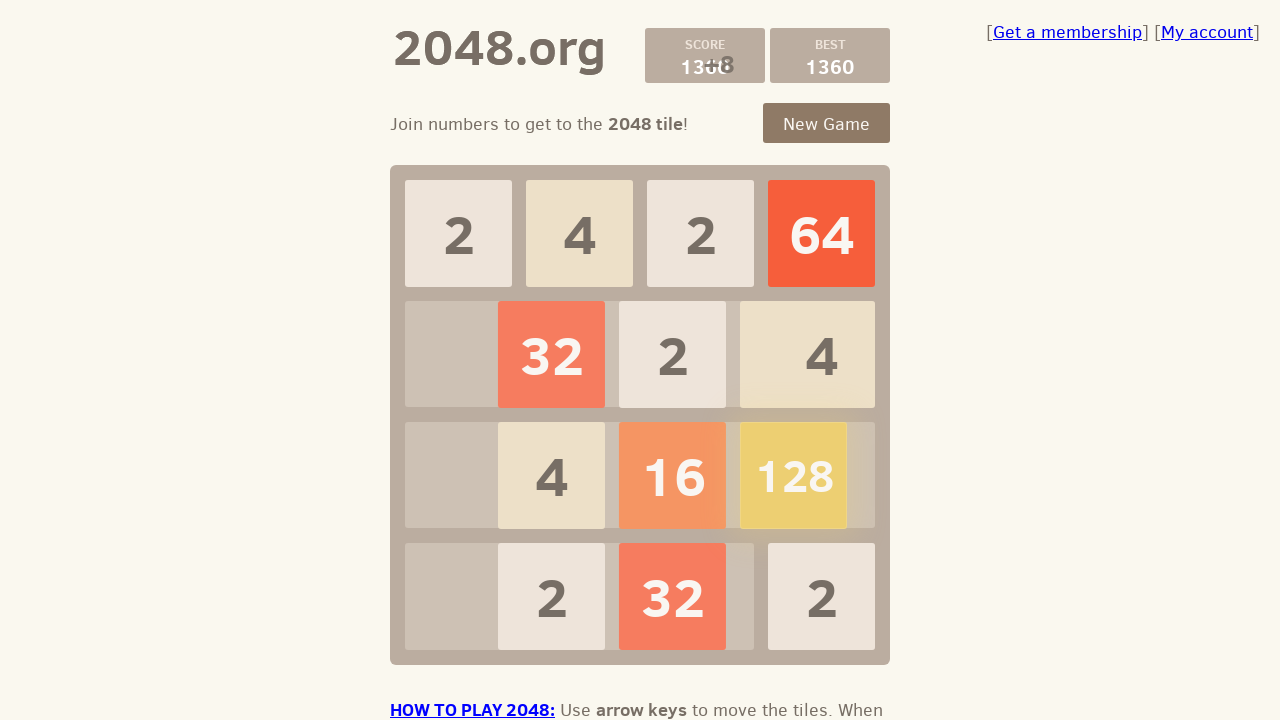

Pressed ArrowDown to move tiles down
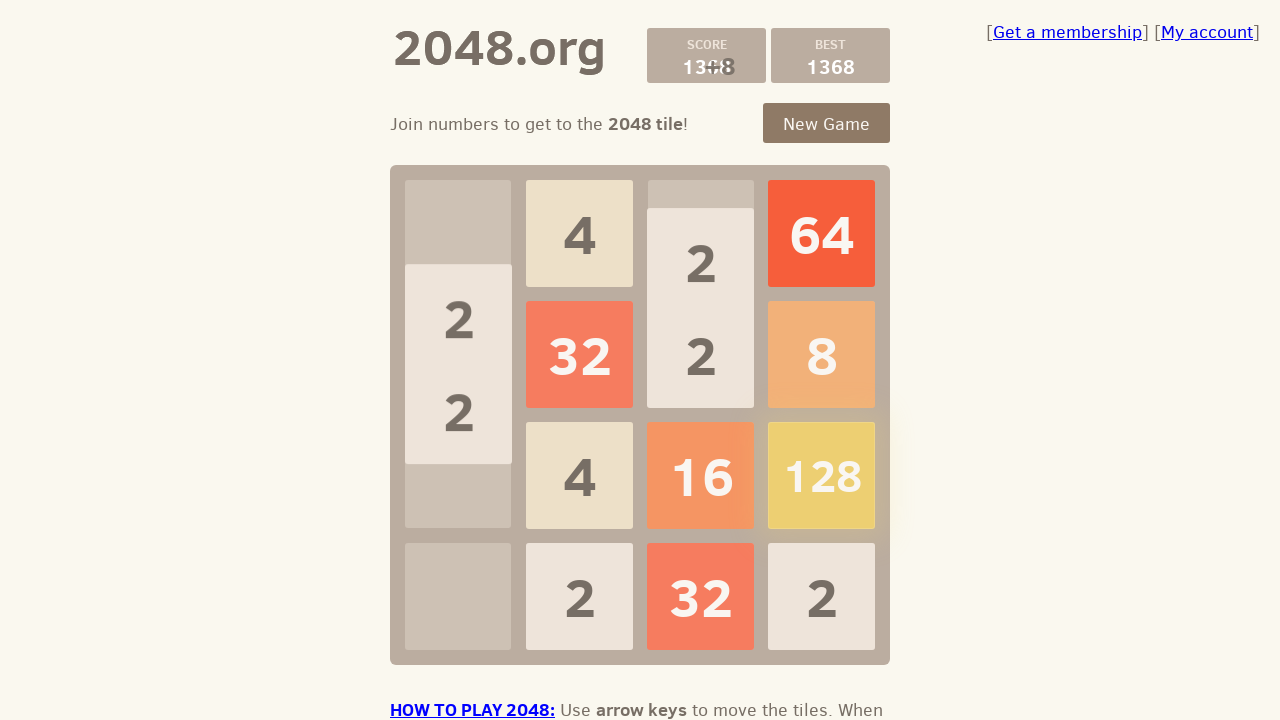

Pressed ArrowLeft to move tiles left
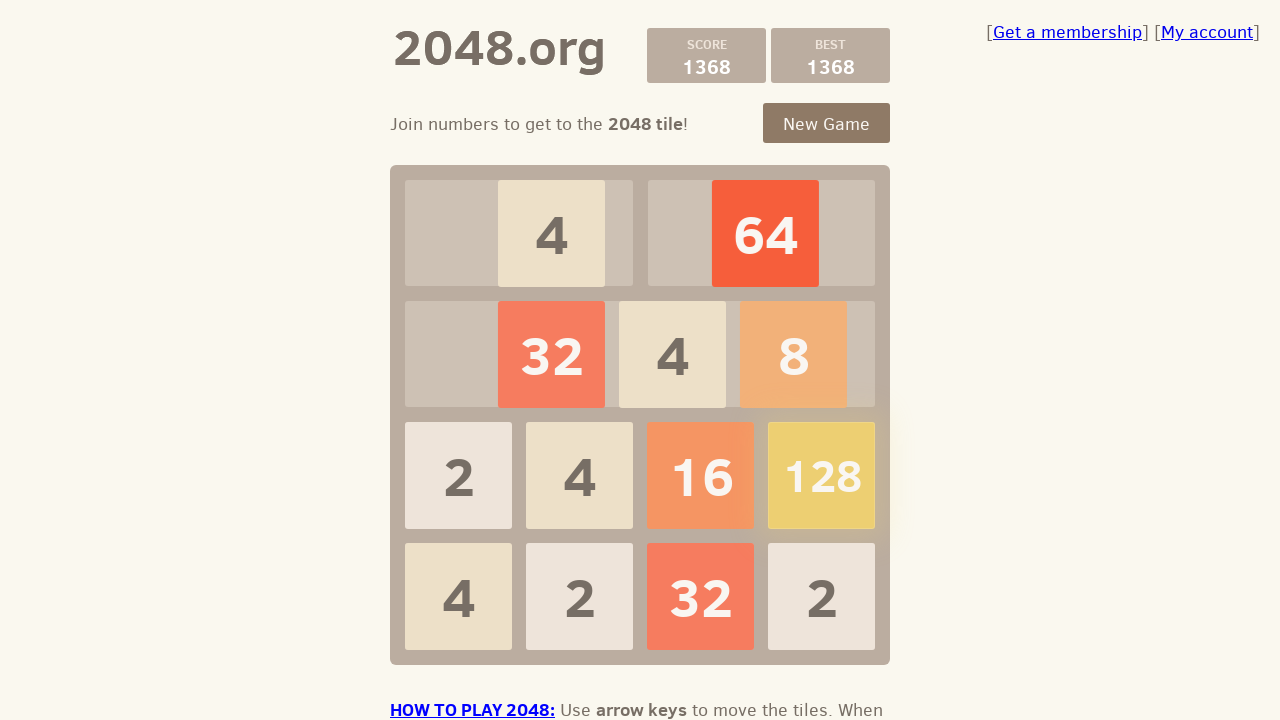

Pressed ArrowUp to move tiles up
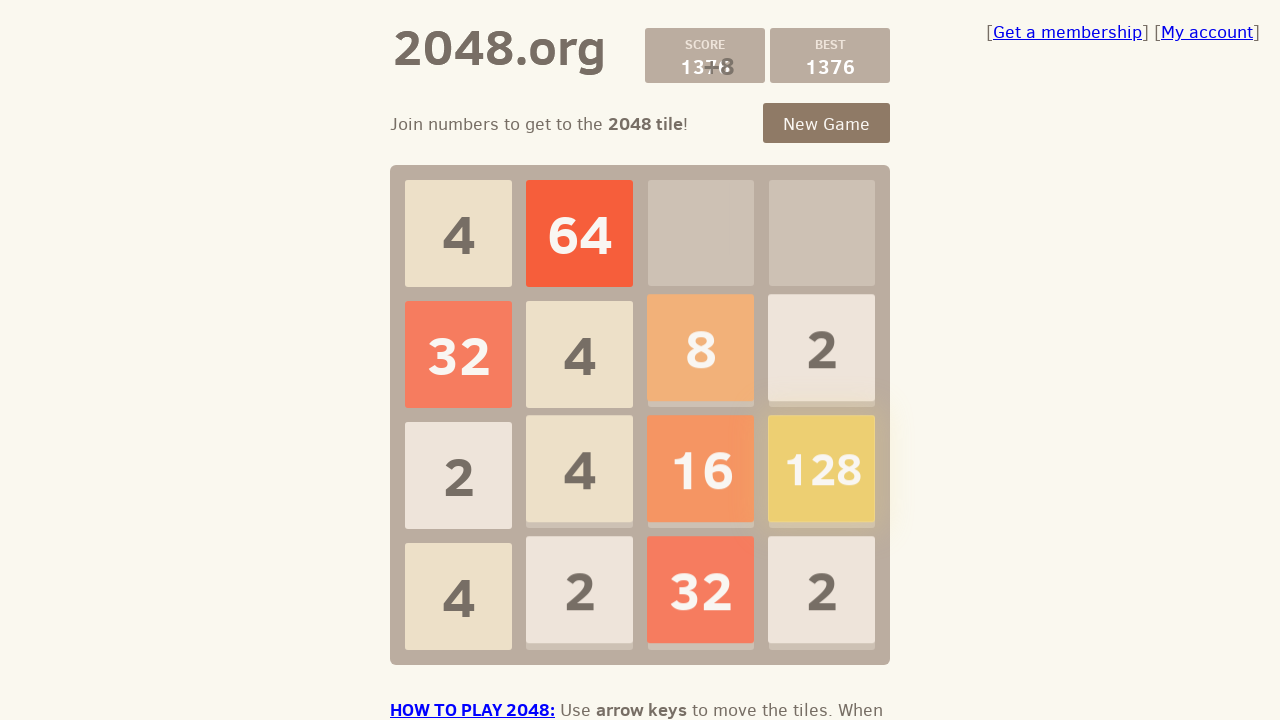

Pressed ArrowRight to move tiles right
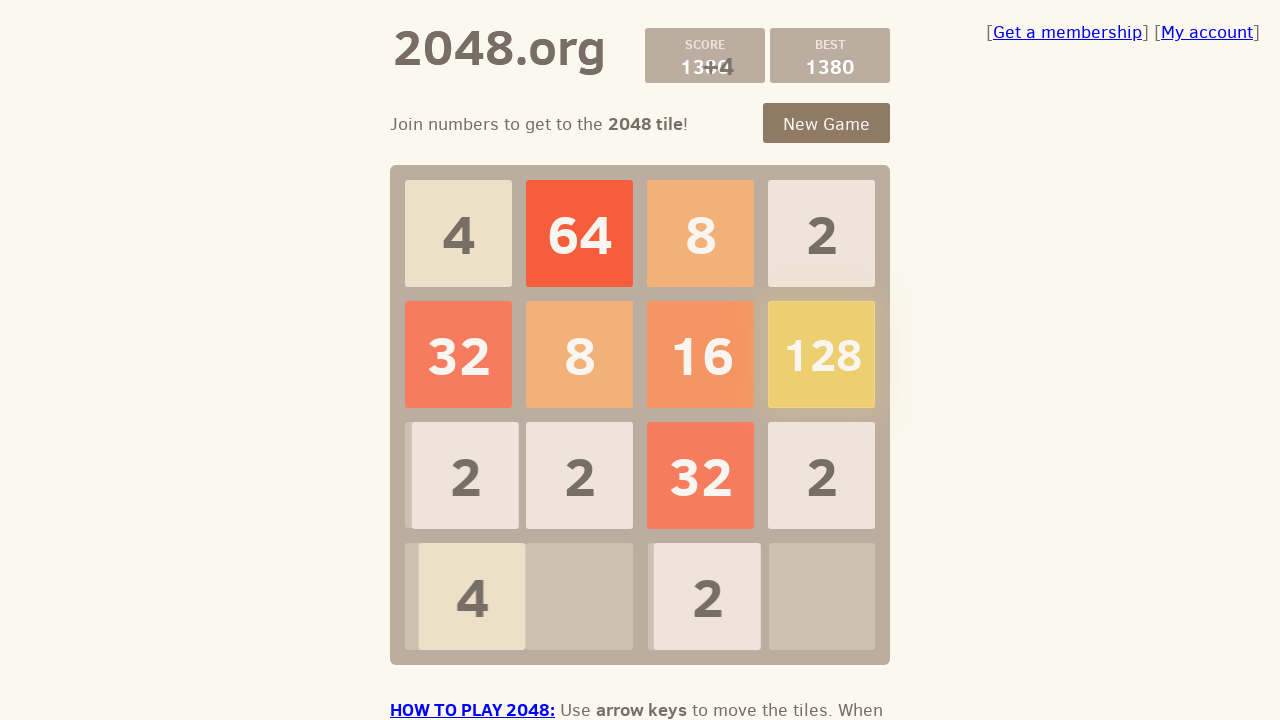

Pressed ArrowDown to move tiles down
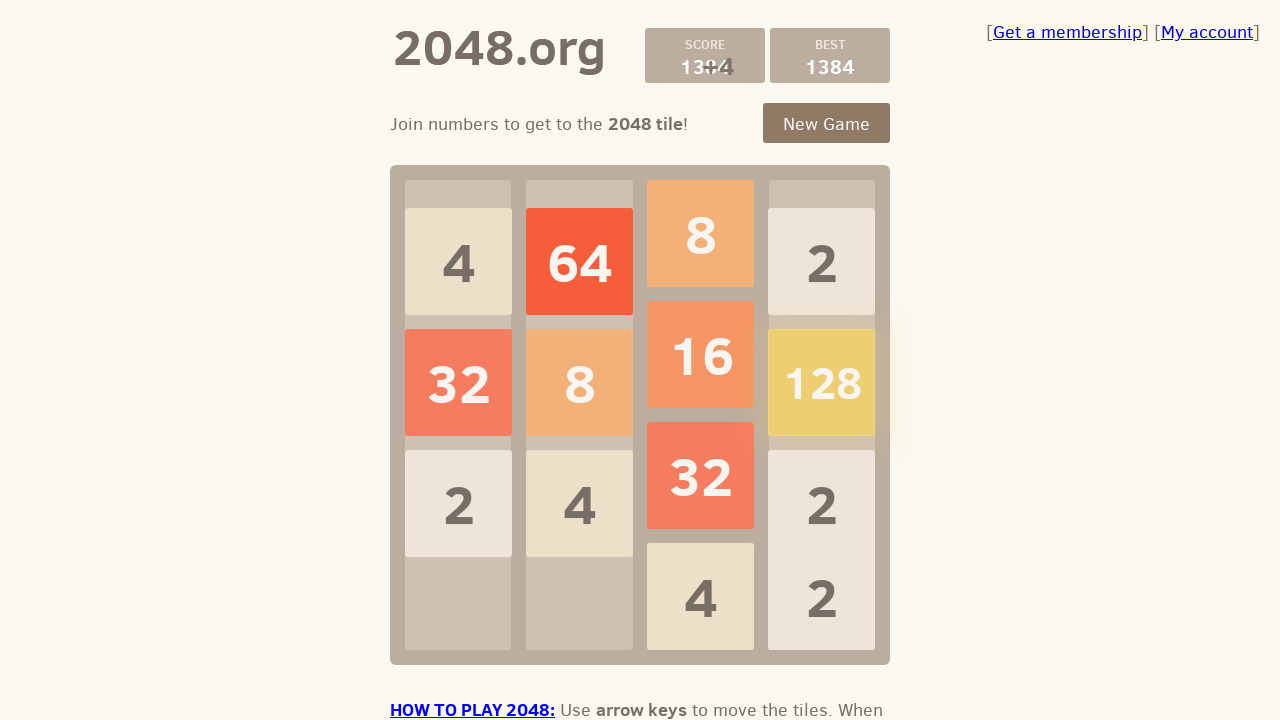

Pressed ArrowLeft to move tiles left
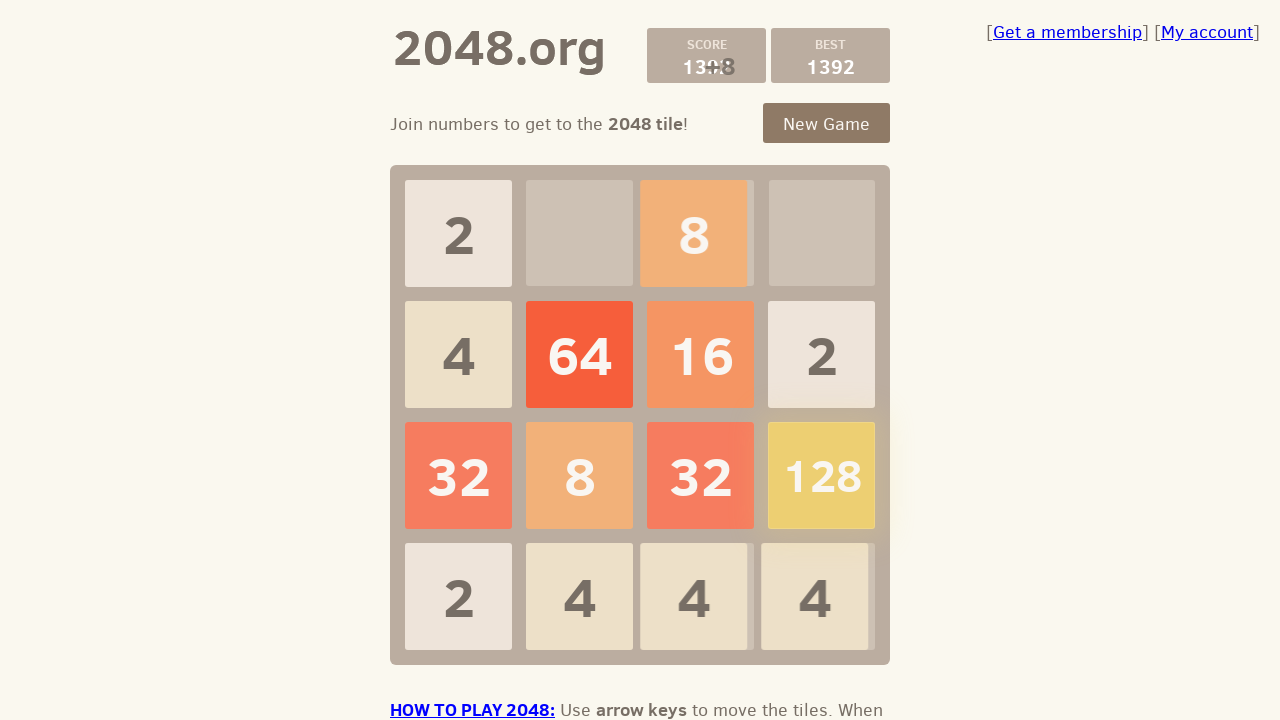

Pressed ArrowUp to move tiles up
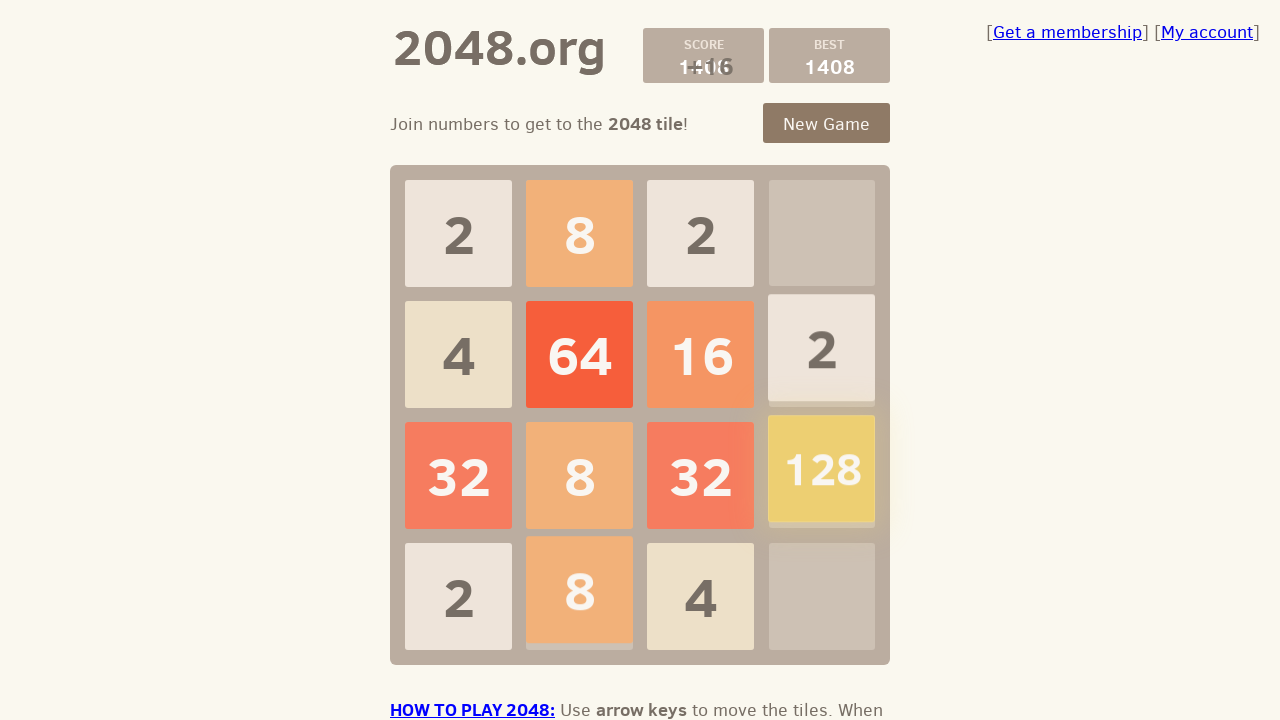

Pressed ArrowRight to move tiles right
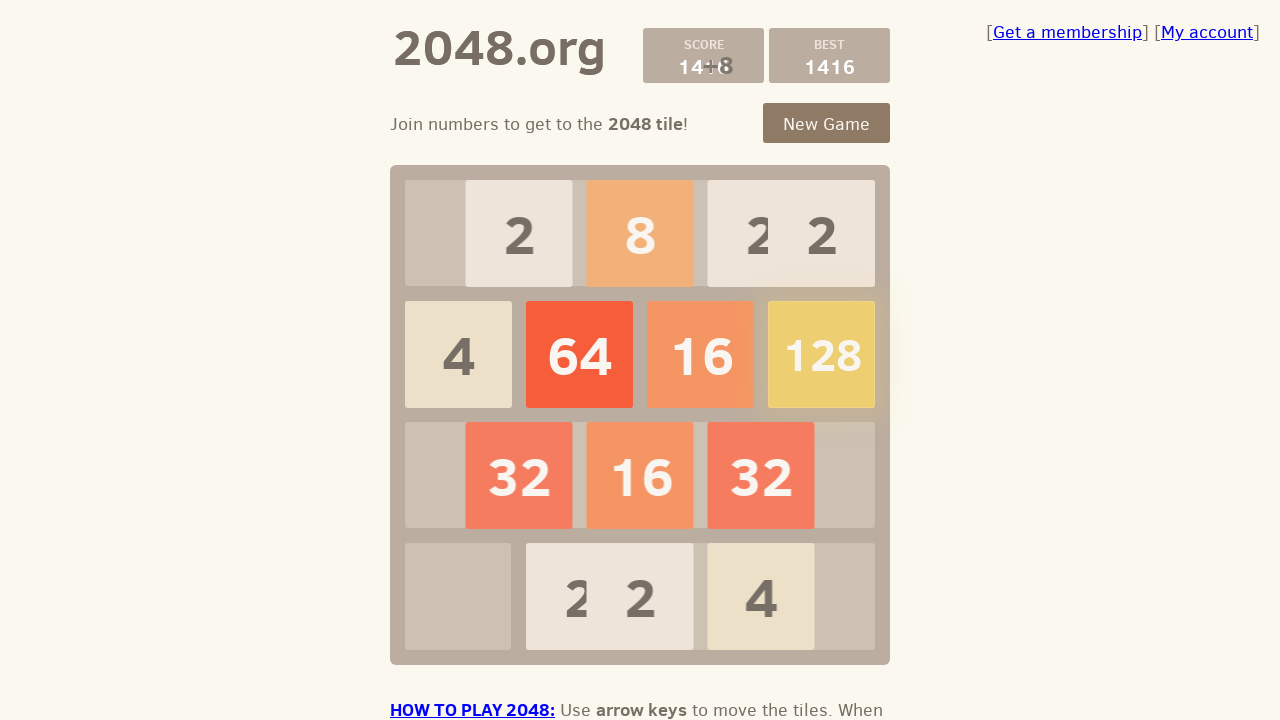

Pressed ArrowDown to move tiles down
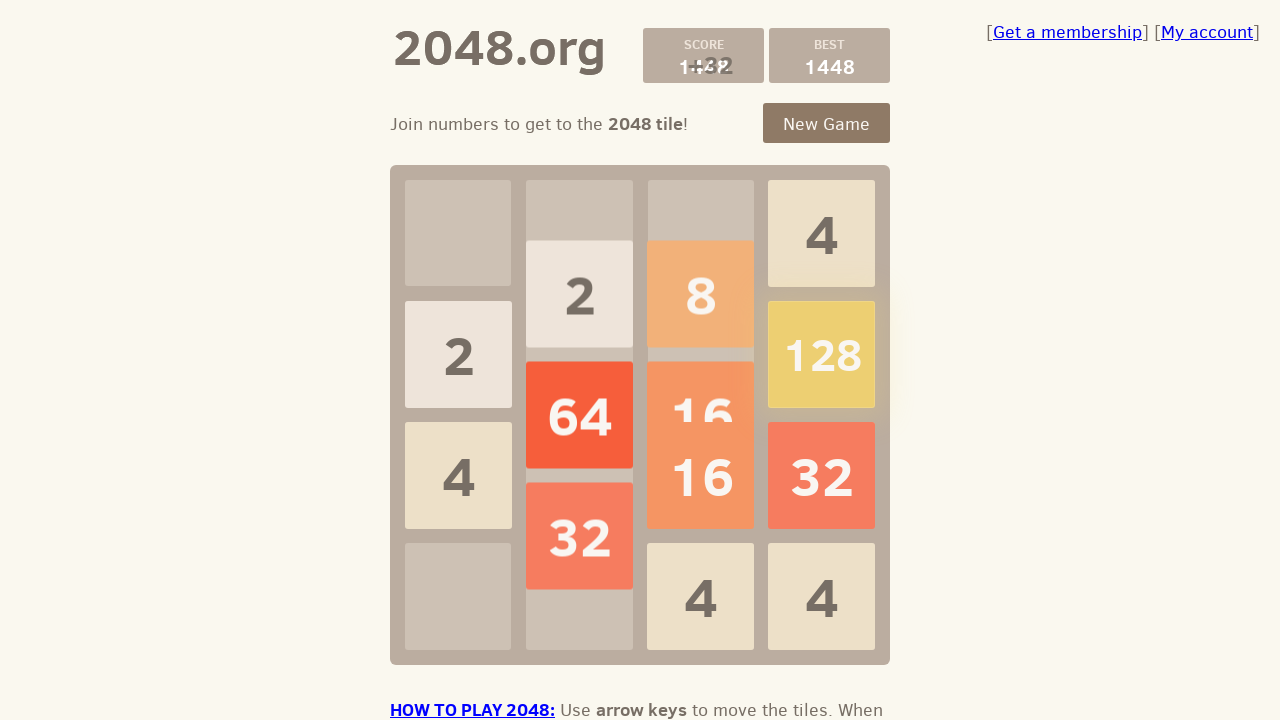

Pressed ArrowLeft to move tiles left
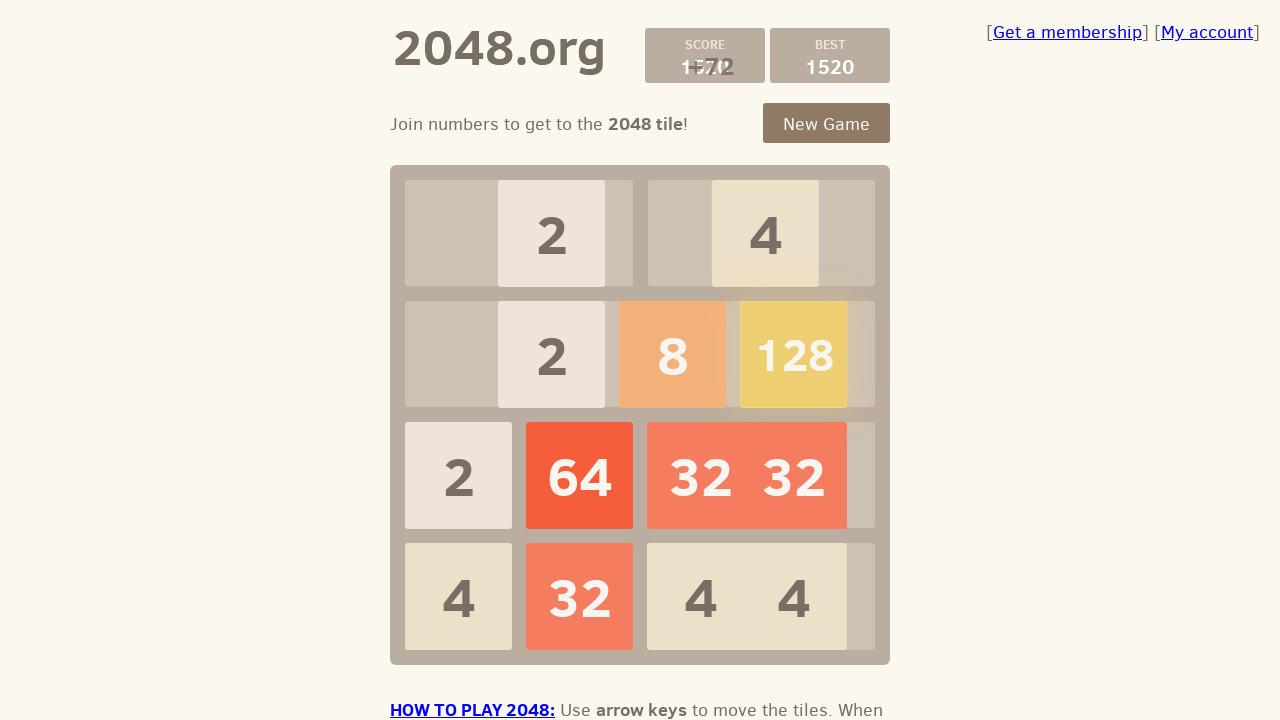

Pressed ArrowUp to move tiles up
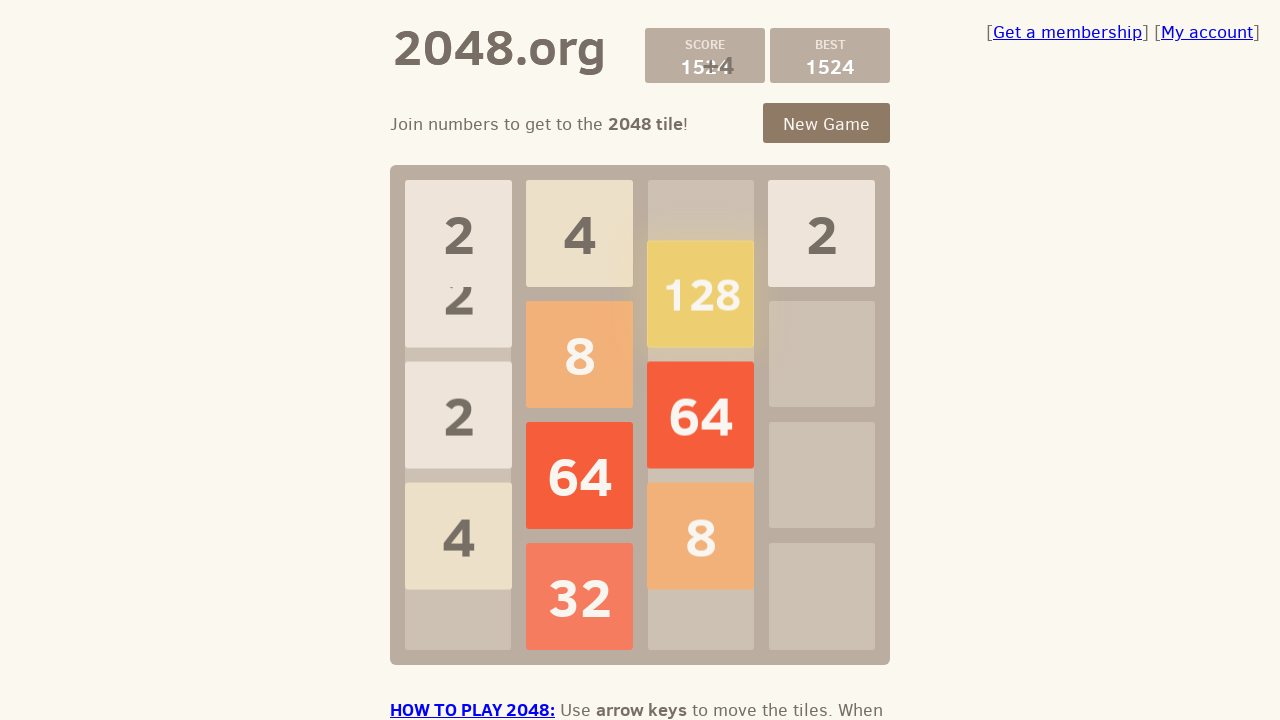

Pressed ArrowRight to move tiles right
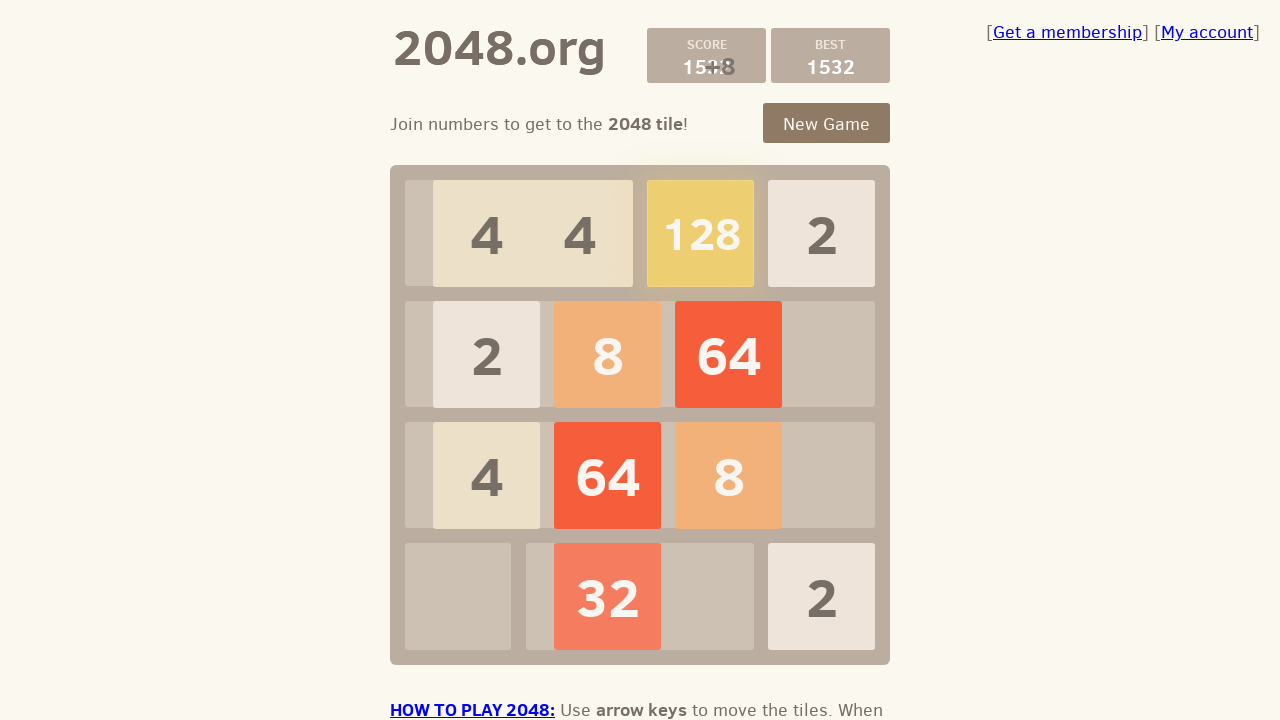

Pressed ArrowDown to move tiles down
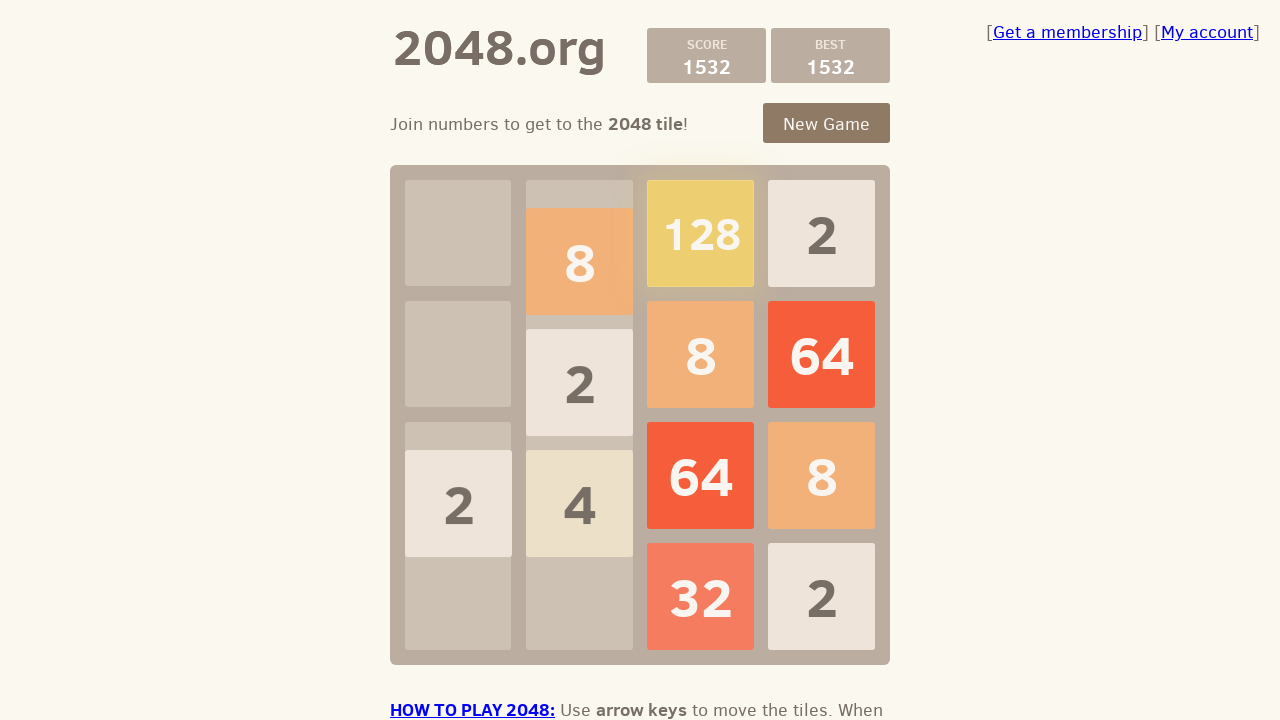

Pressed ArrowLeft to move tiles left
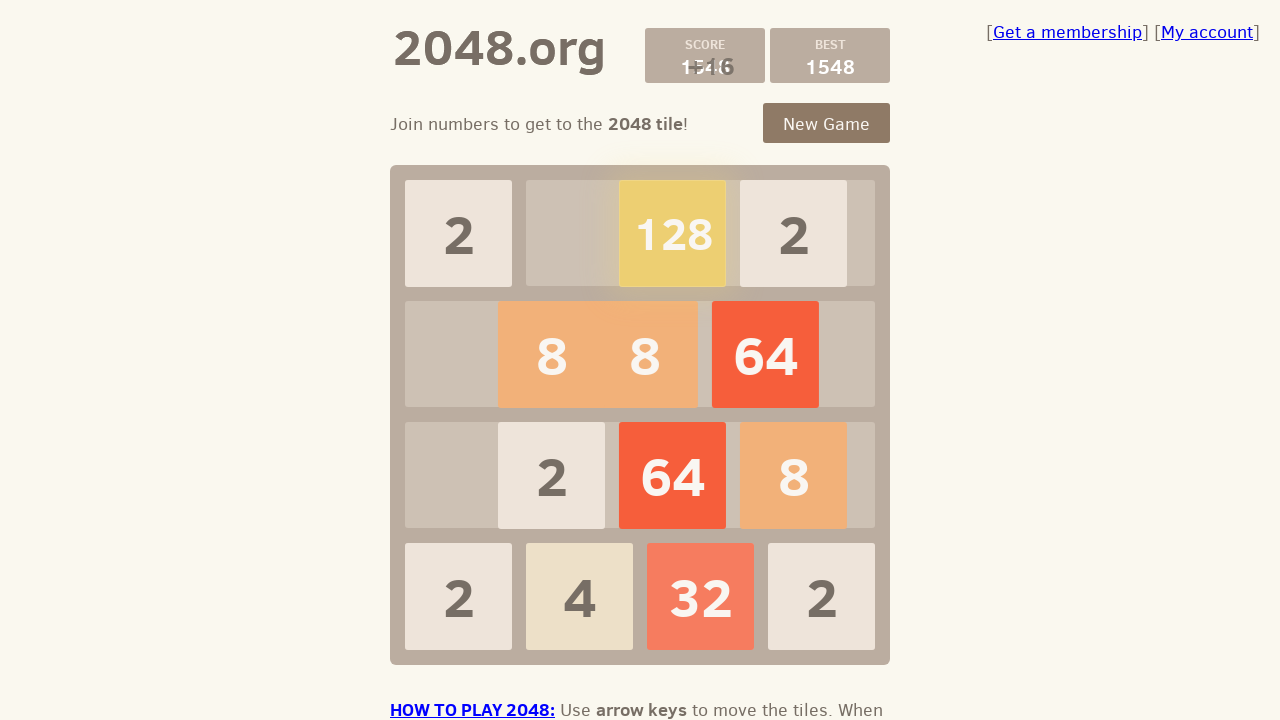

Pressed ArrowUp to move tiles up
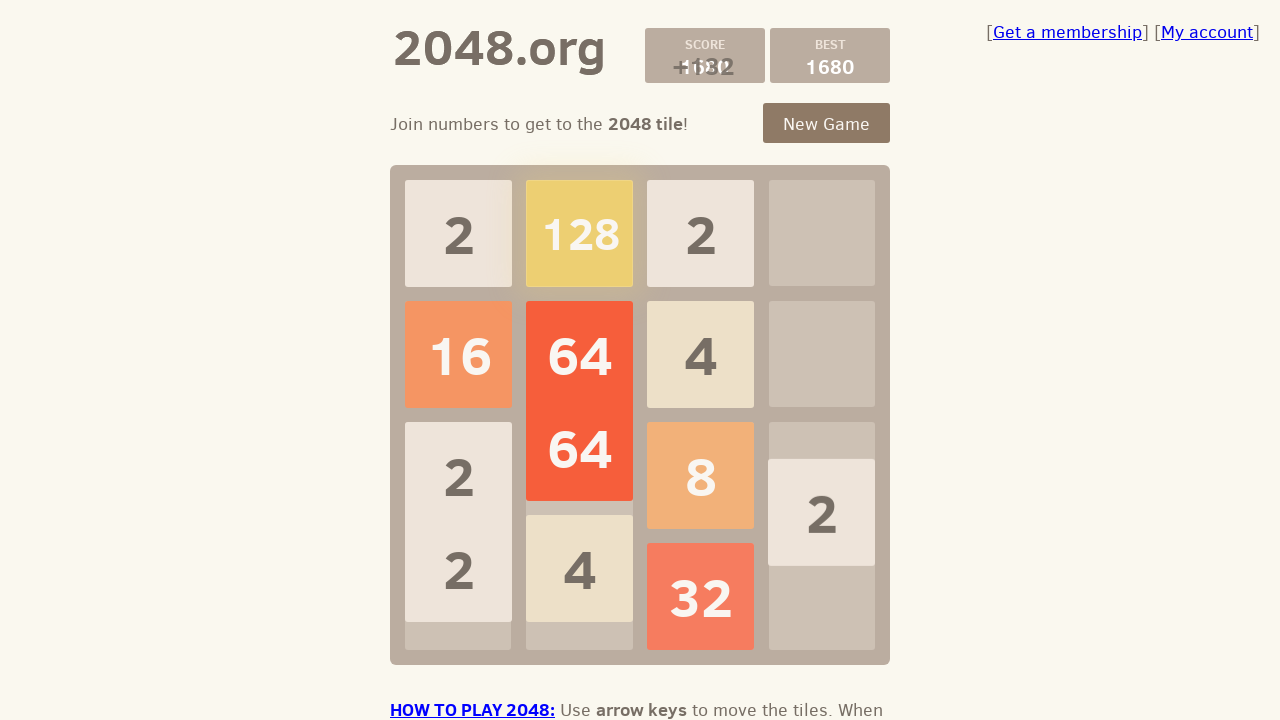

Pressed ArrowRight to move tiles right
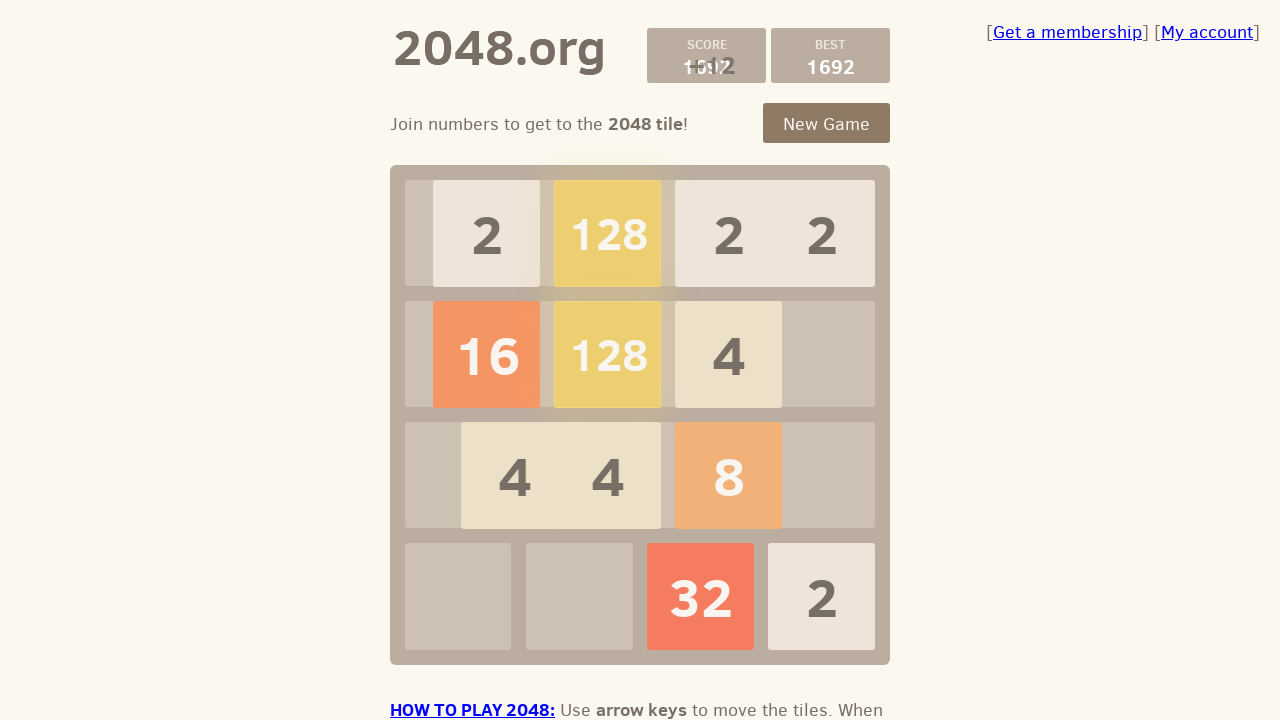

Pressed ArrowDown to move tiles down
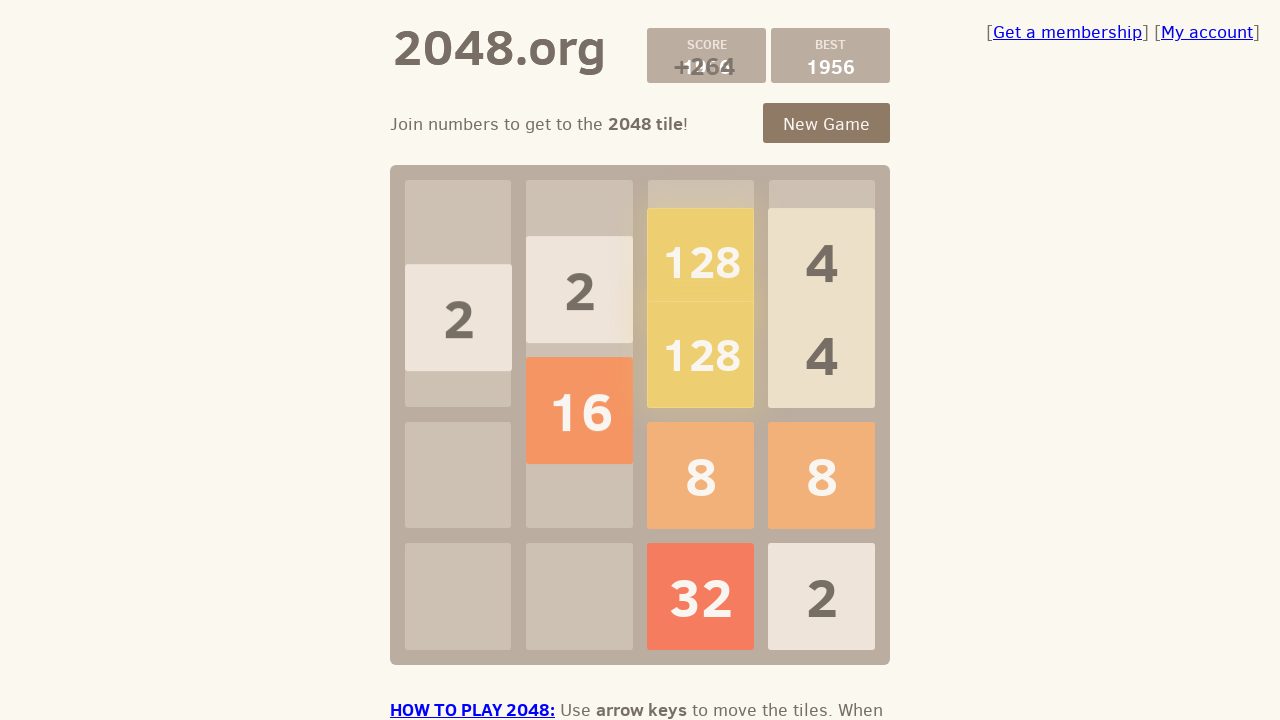

Pressed ArrowLeft to move tiles left
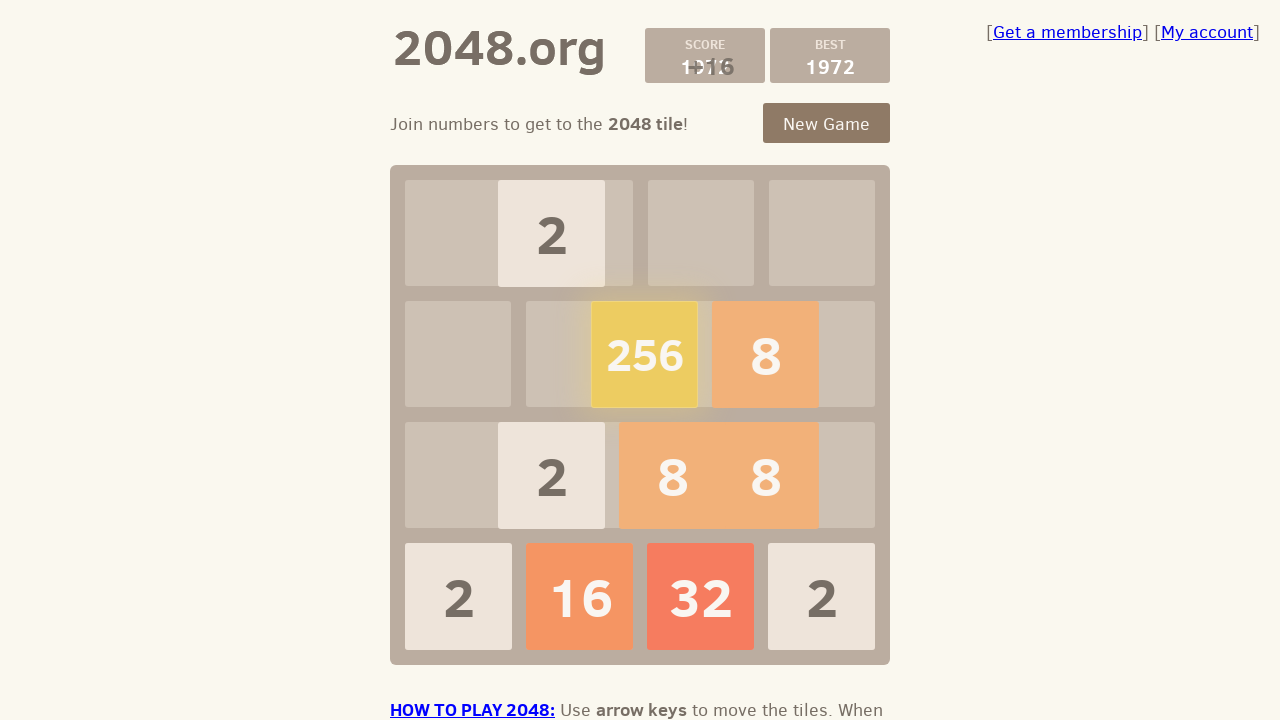

Pressed ArrowUp to move tiles up
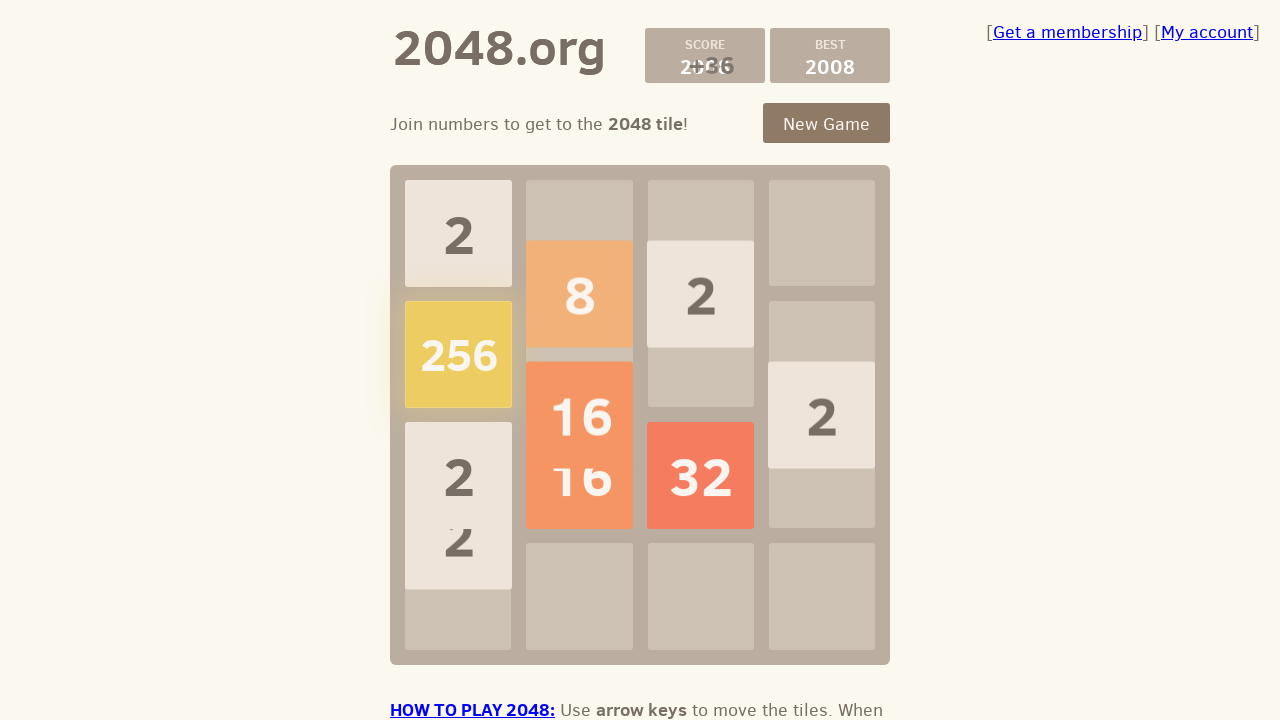

Pressed ArrowRight to move tiles right
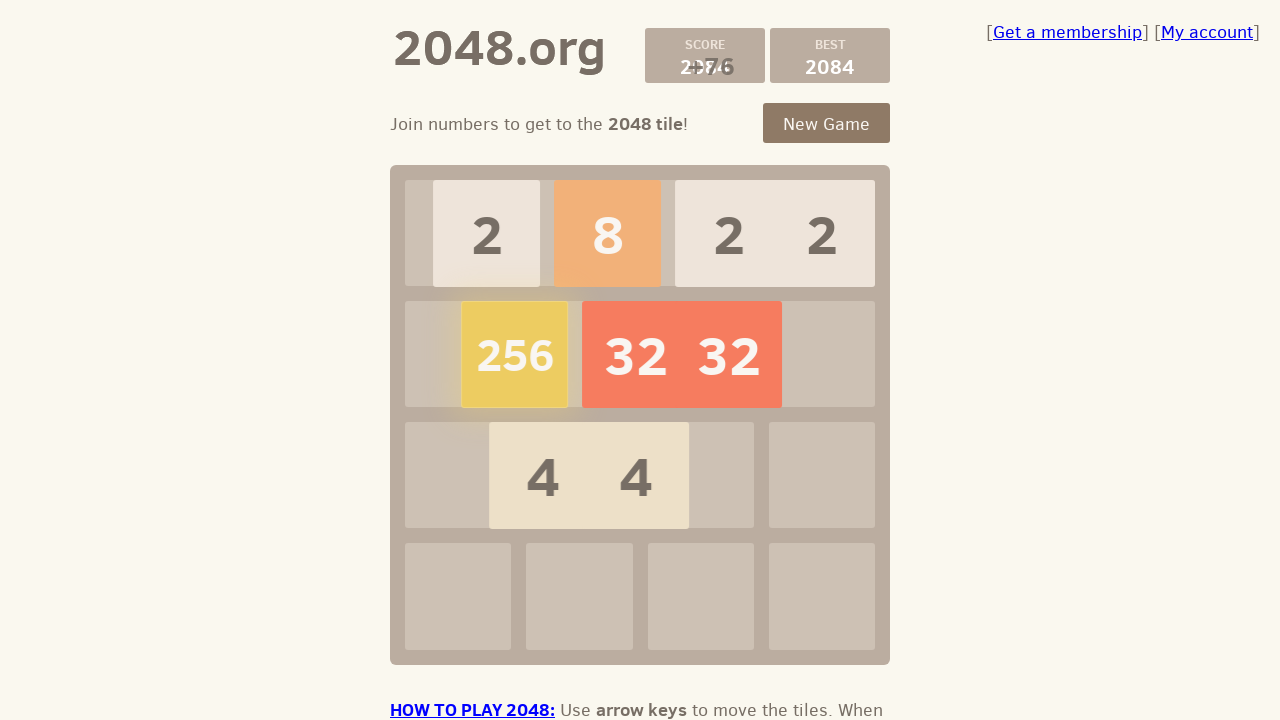

Pressed ArrowDown to move tiles down
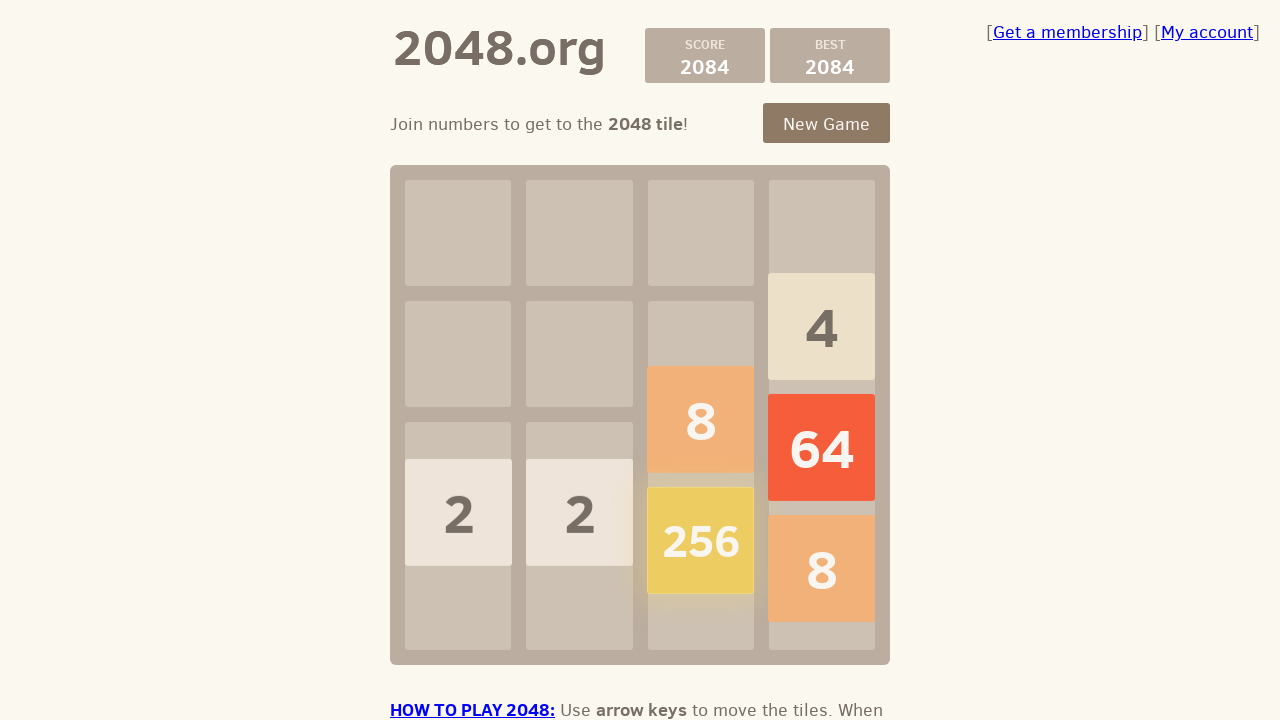

Pressed ArrowLeft to move tiles left
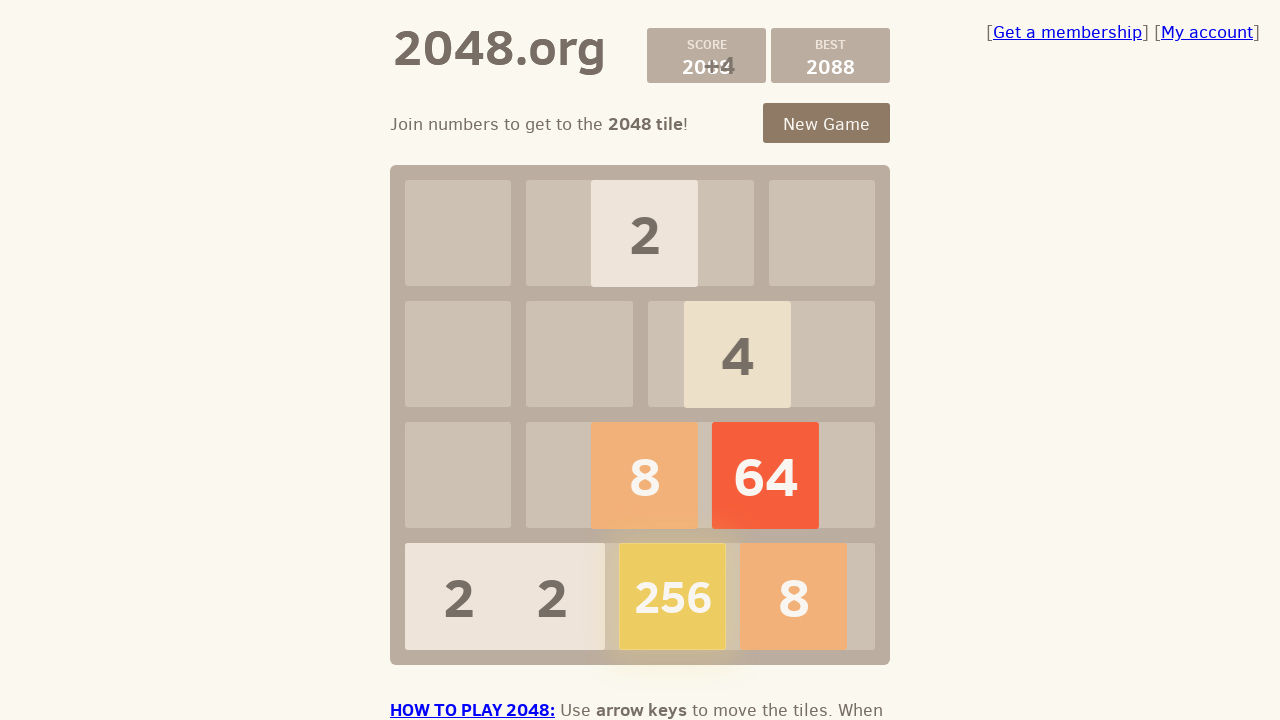

Pressed ArrowUp to move tiles up
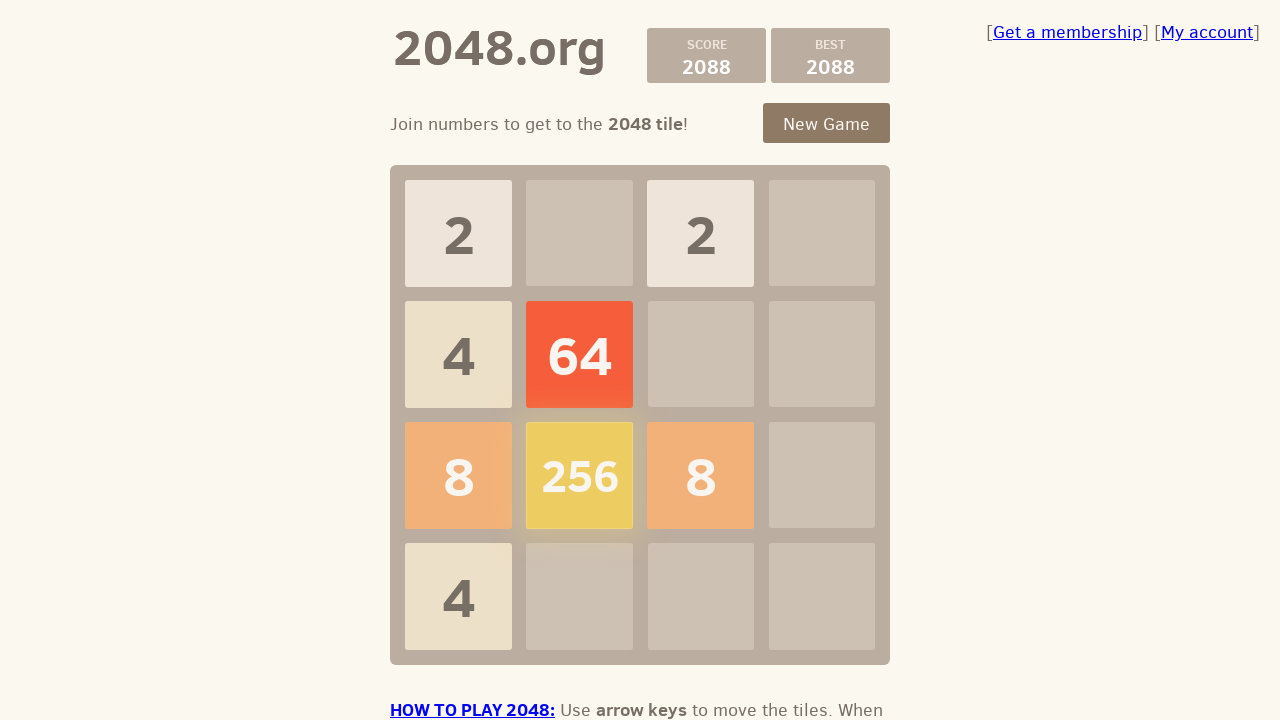

Pressed ArrowRight to move tiles right
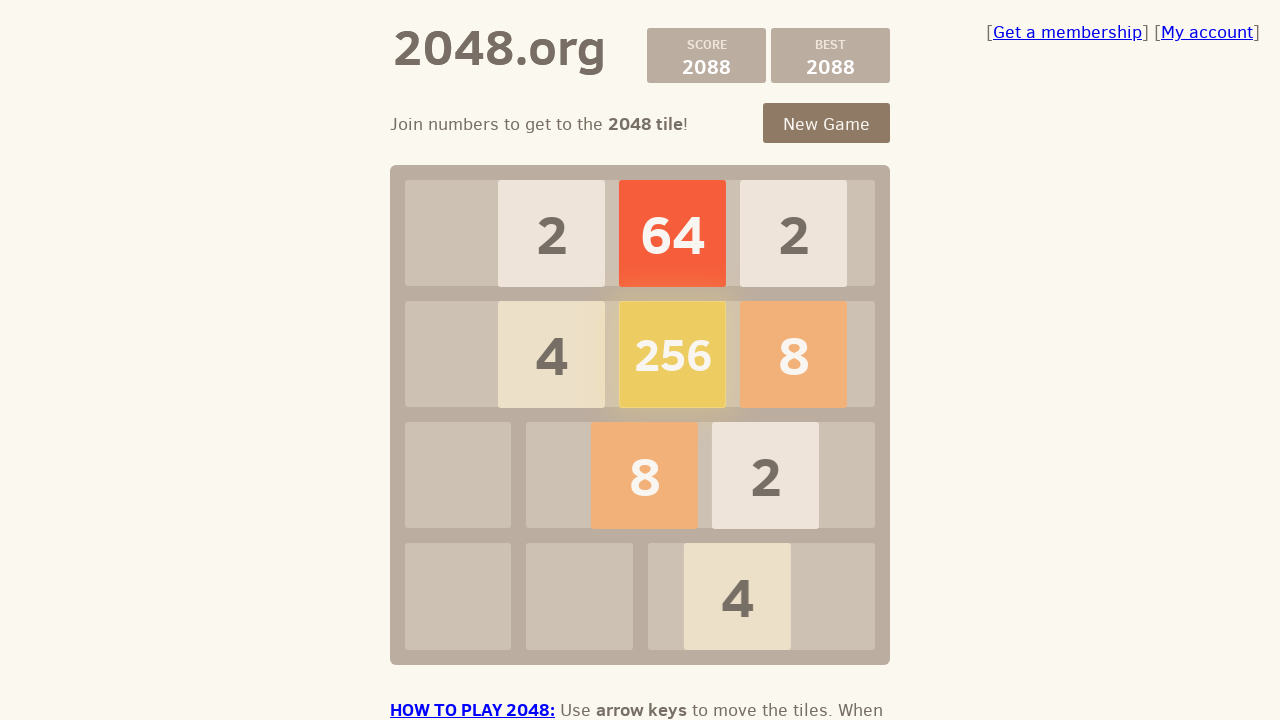

Pressed ArrowDown to move tiles down
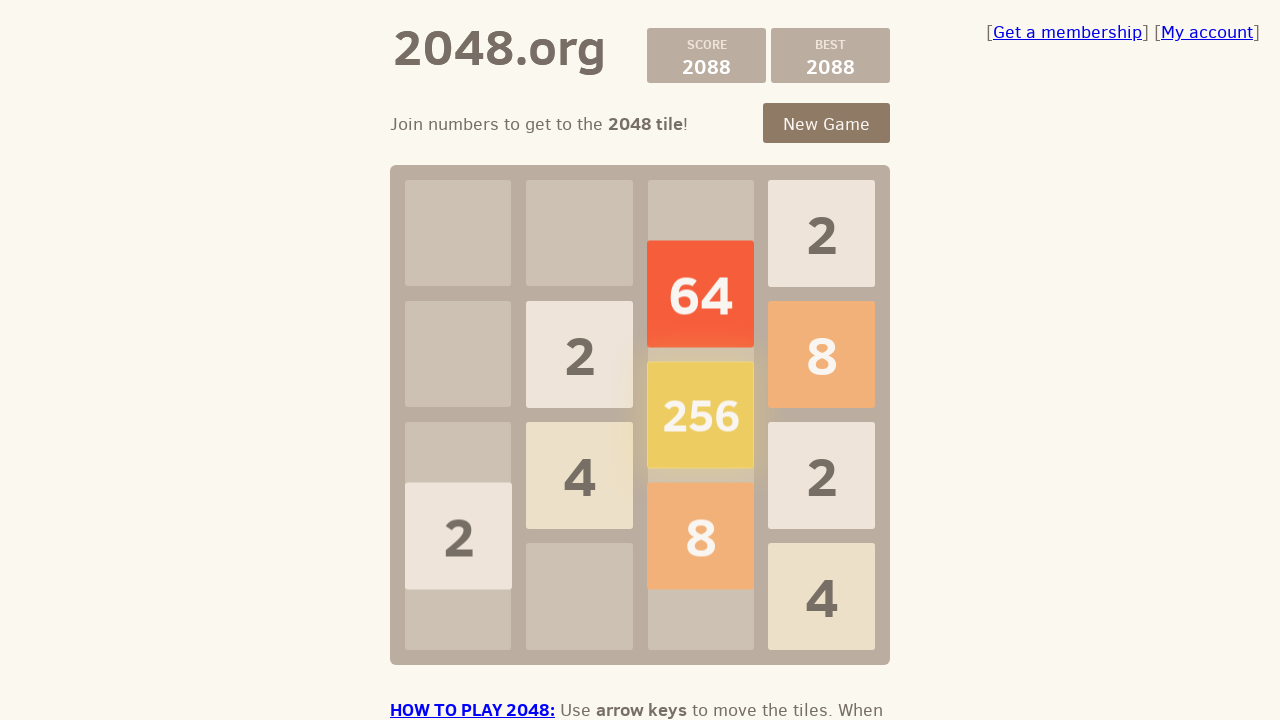

Pressed ArrowLeft to move tiles left
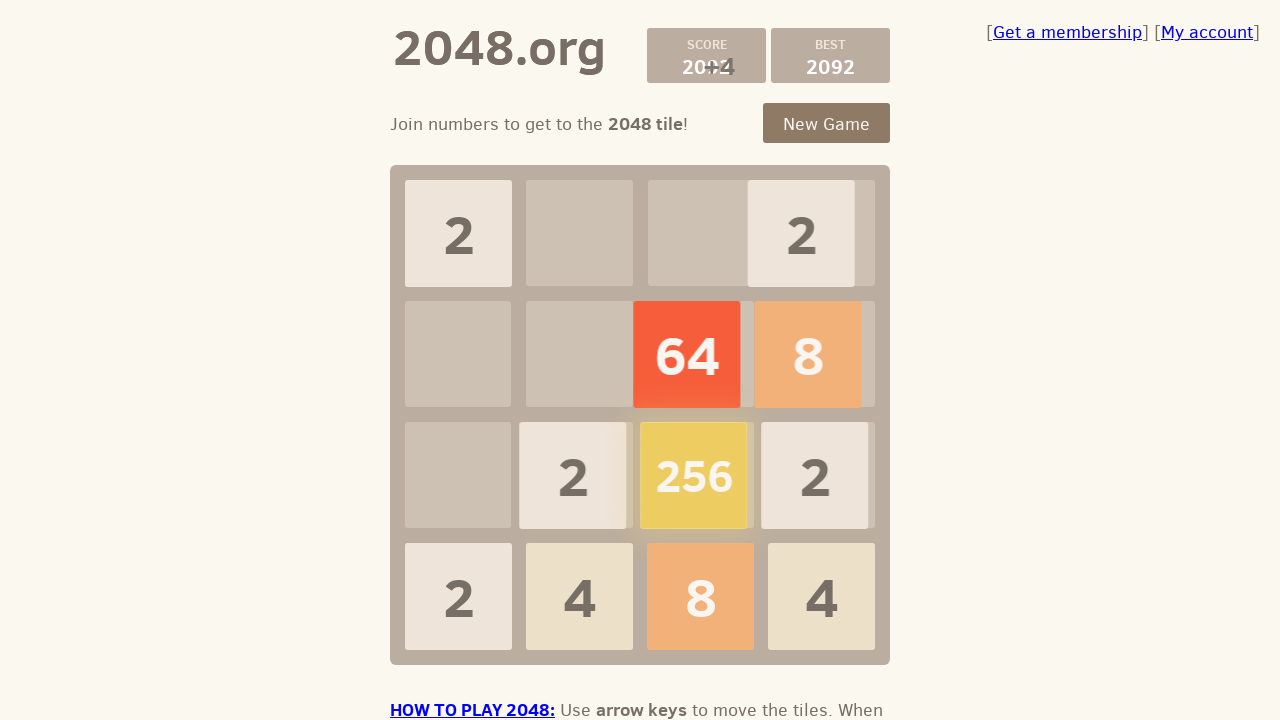

Pressed ArrowUp to move tiles up
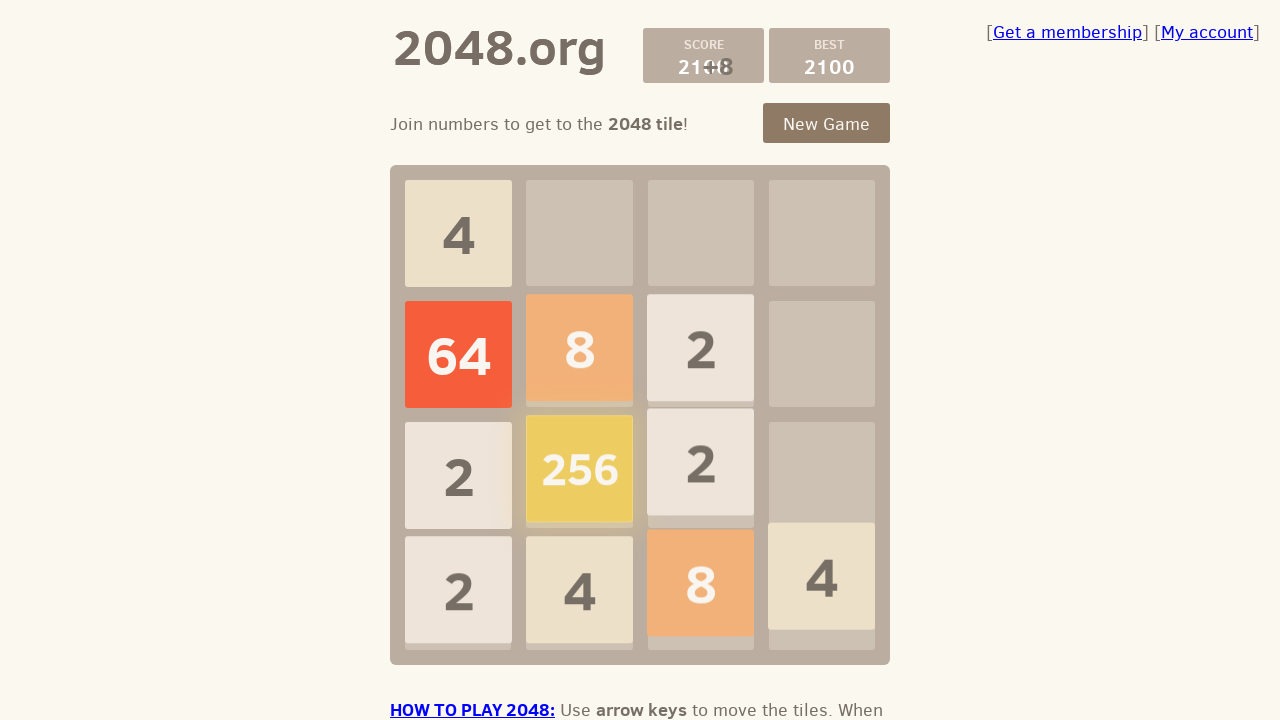

Pressed ArrowRight to move tiles right
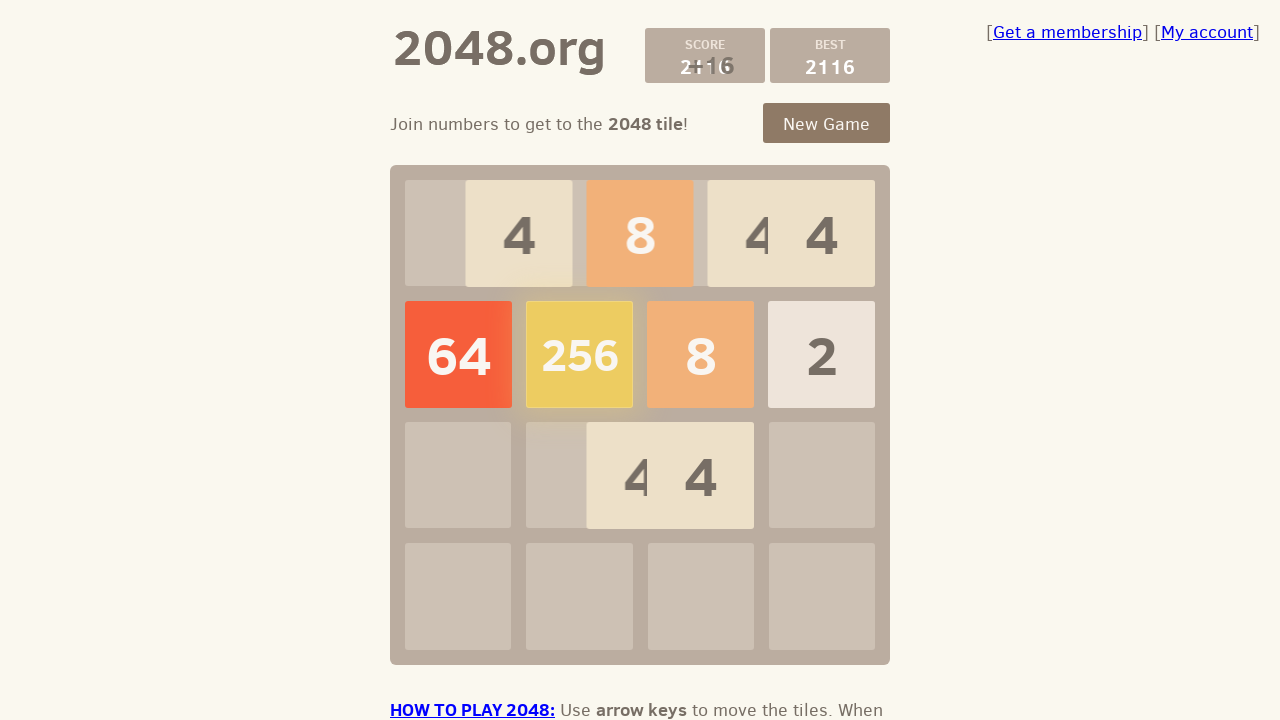

Pressed ArrowDown to move tiles down
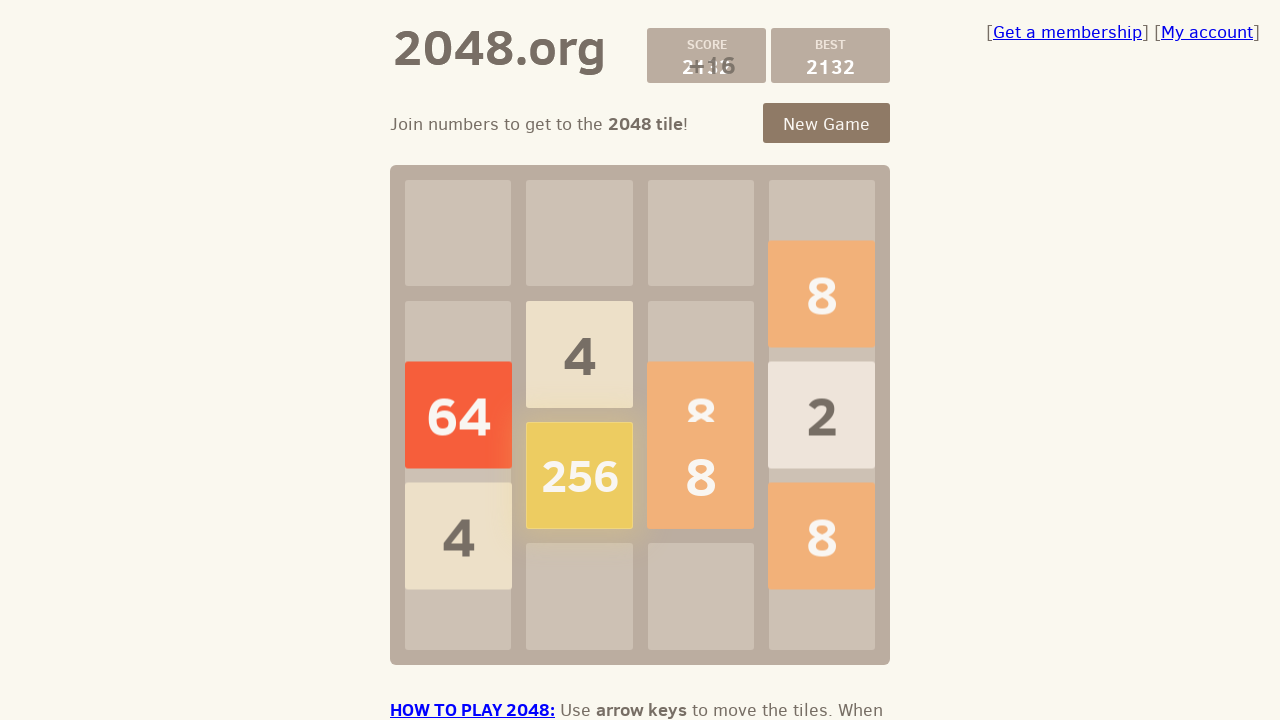

Pressed ArrowLeft to move tiles left
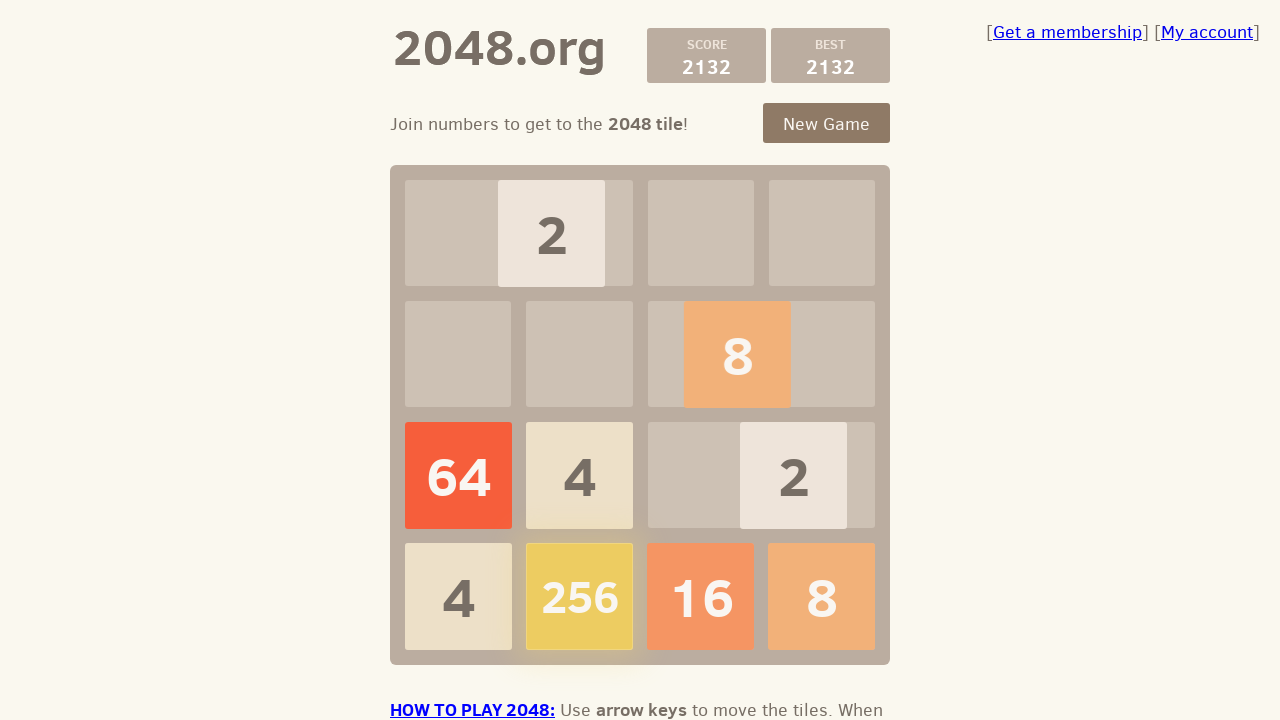

Pressed ArrowUp to move tiles up
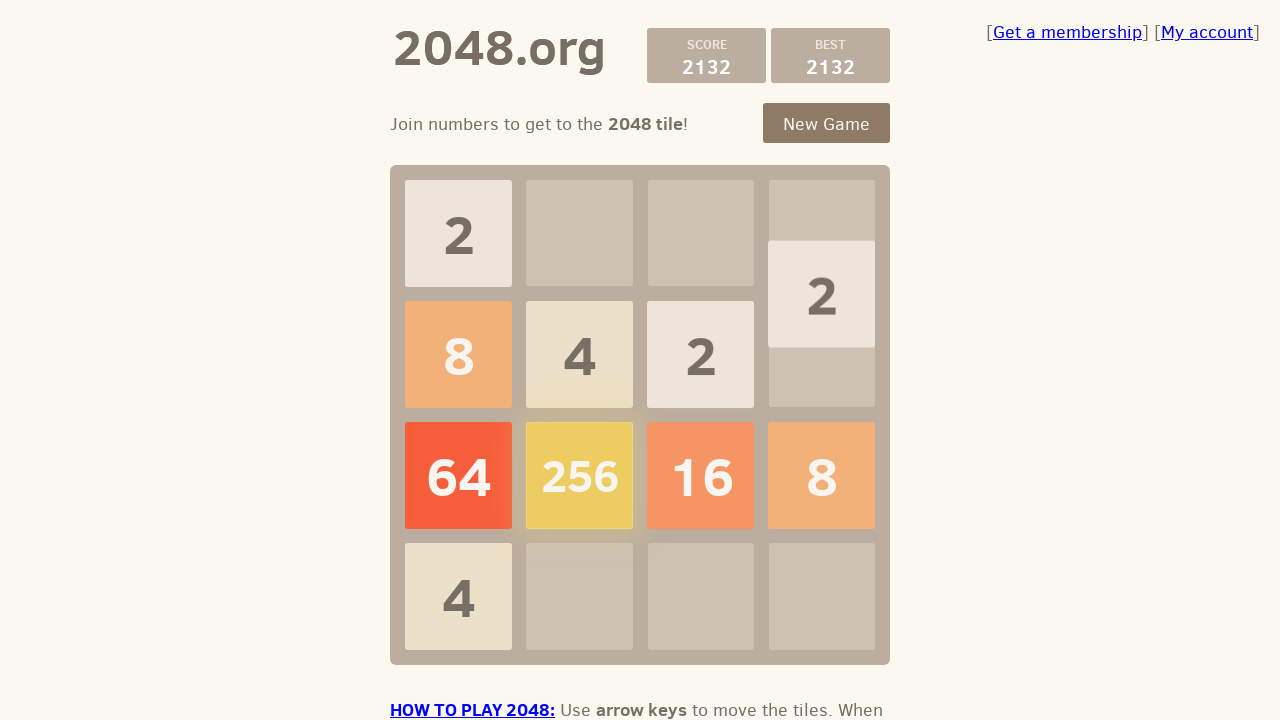

Pressed ArrowRight to move tiles right
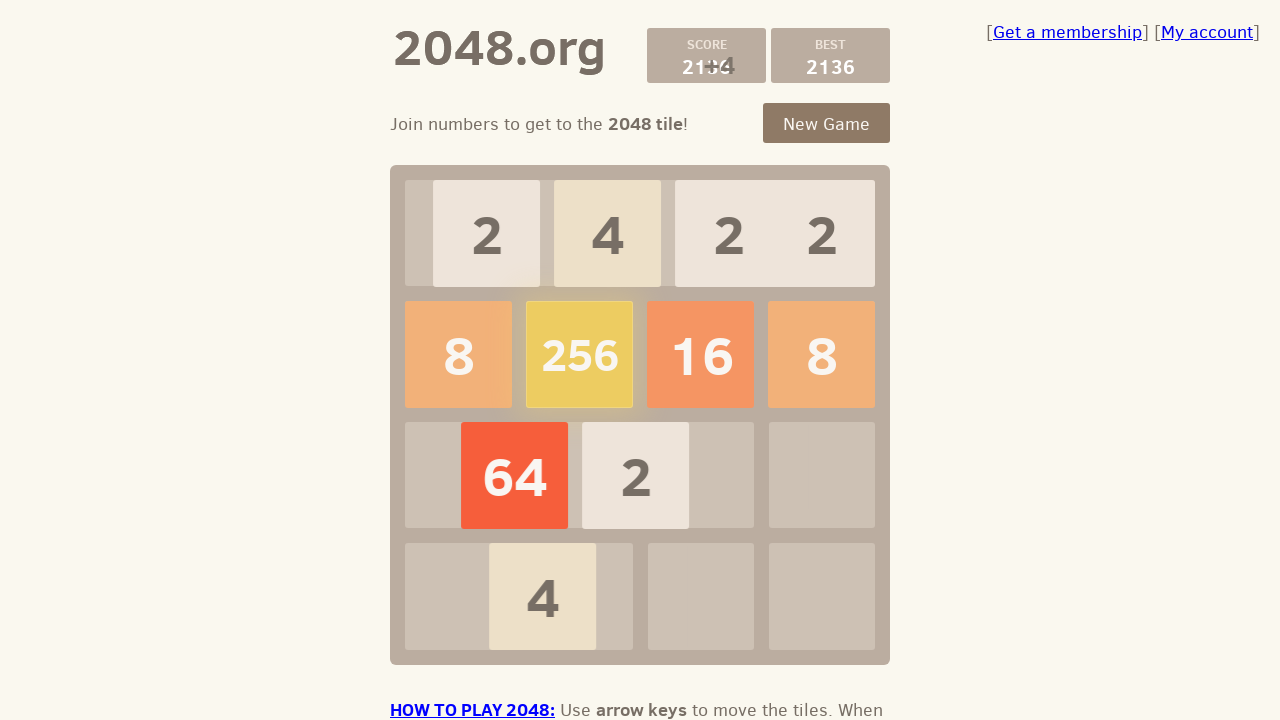

Pressed ArrowDown to move tiles down
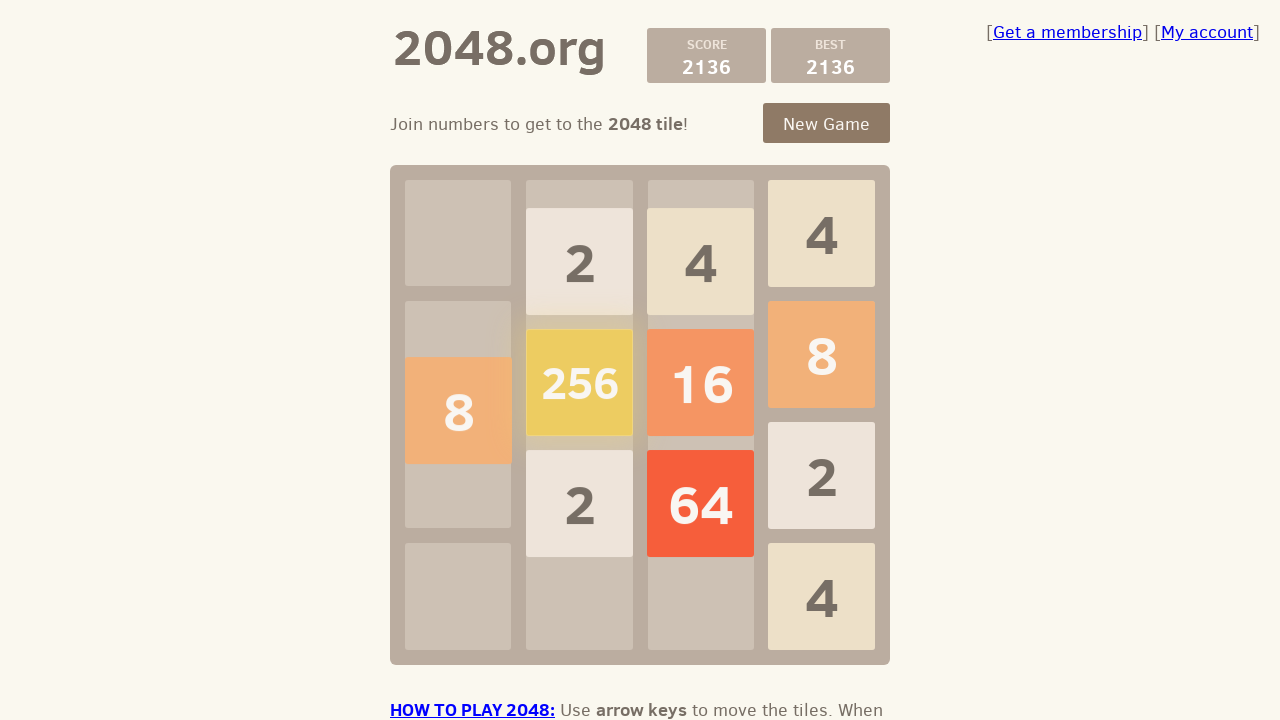

Pressed ArrowLeft to move tiles left
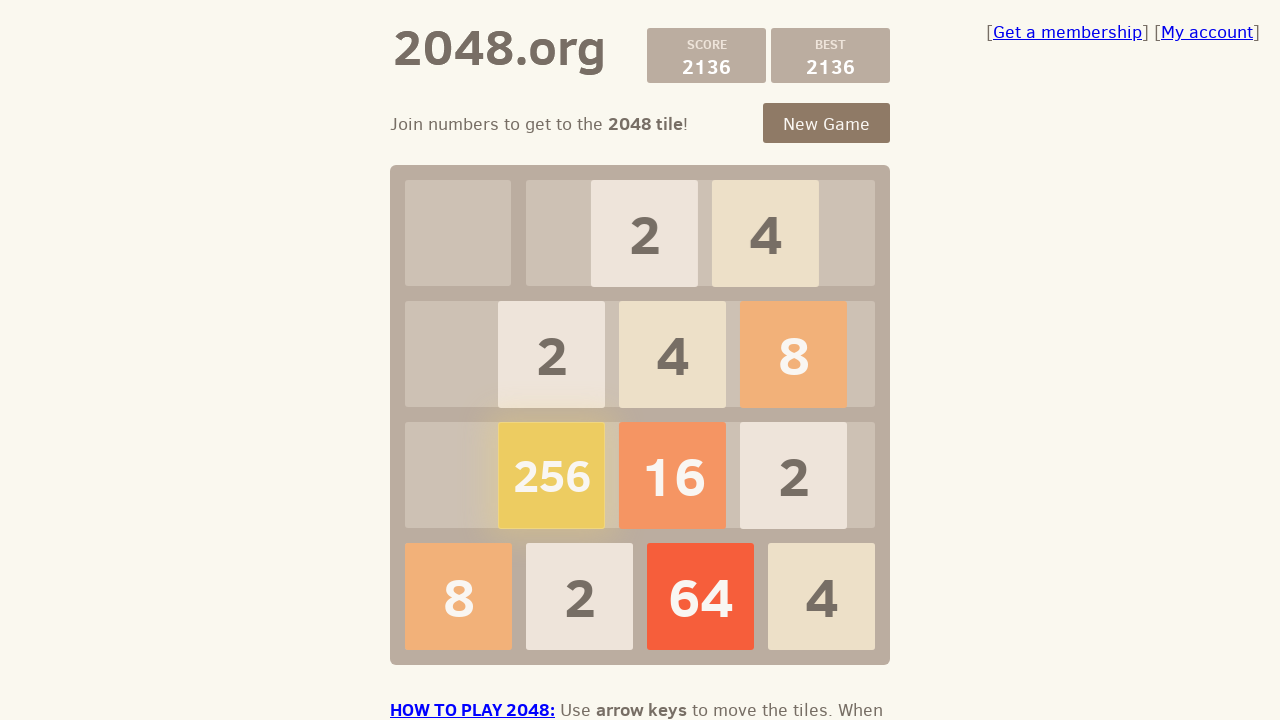

Pressed ArrowUp to move tiles up
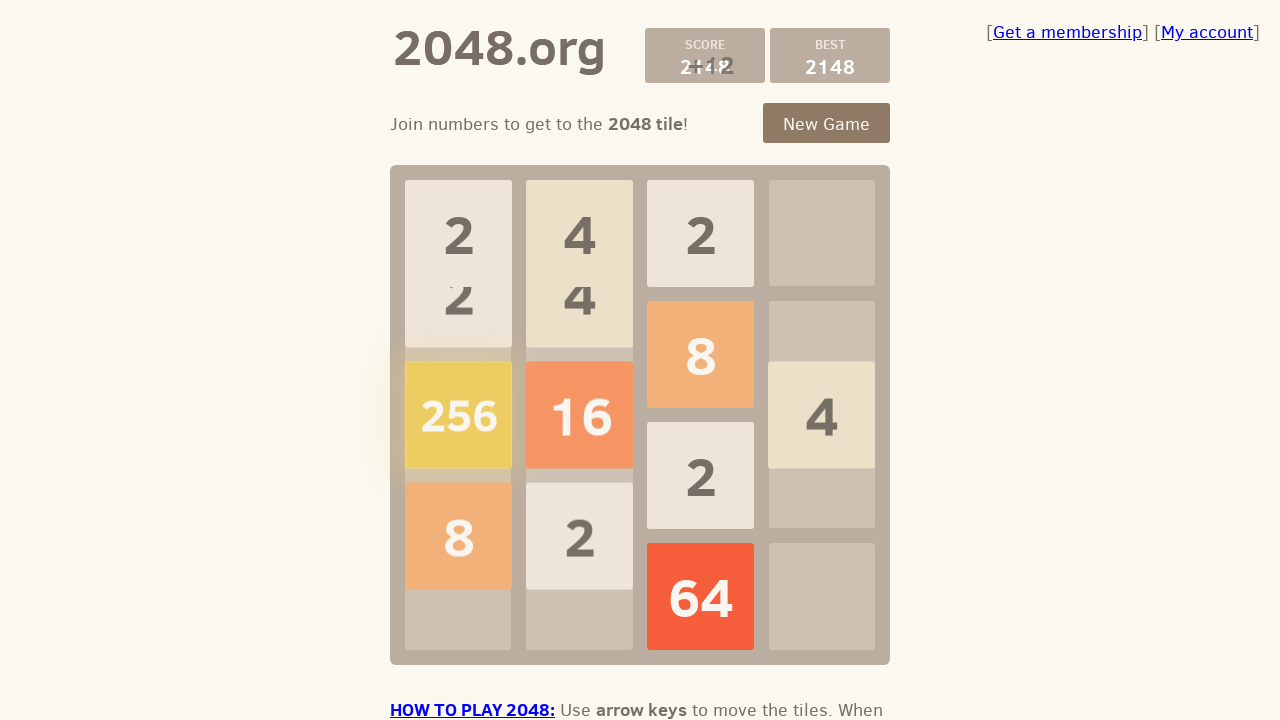

Pressed ArrowRight to move tiles right
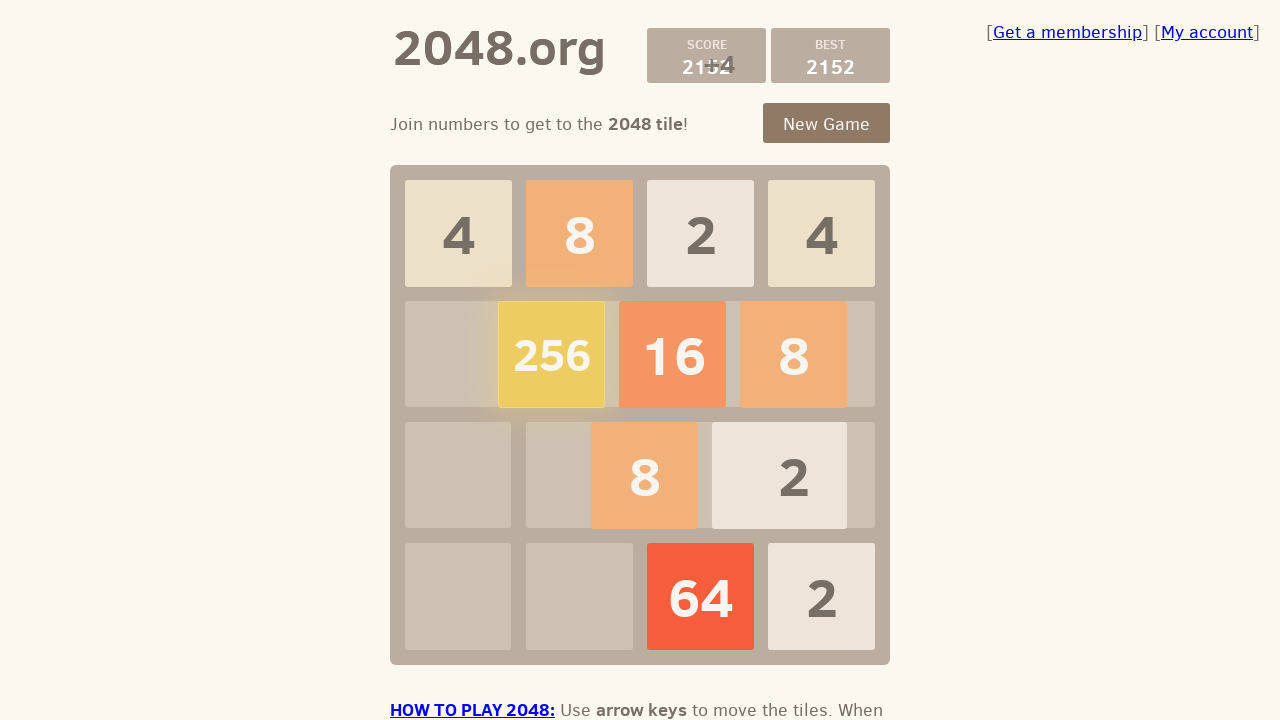

Pressed ArrowDown to move tiles down
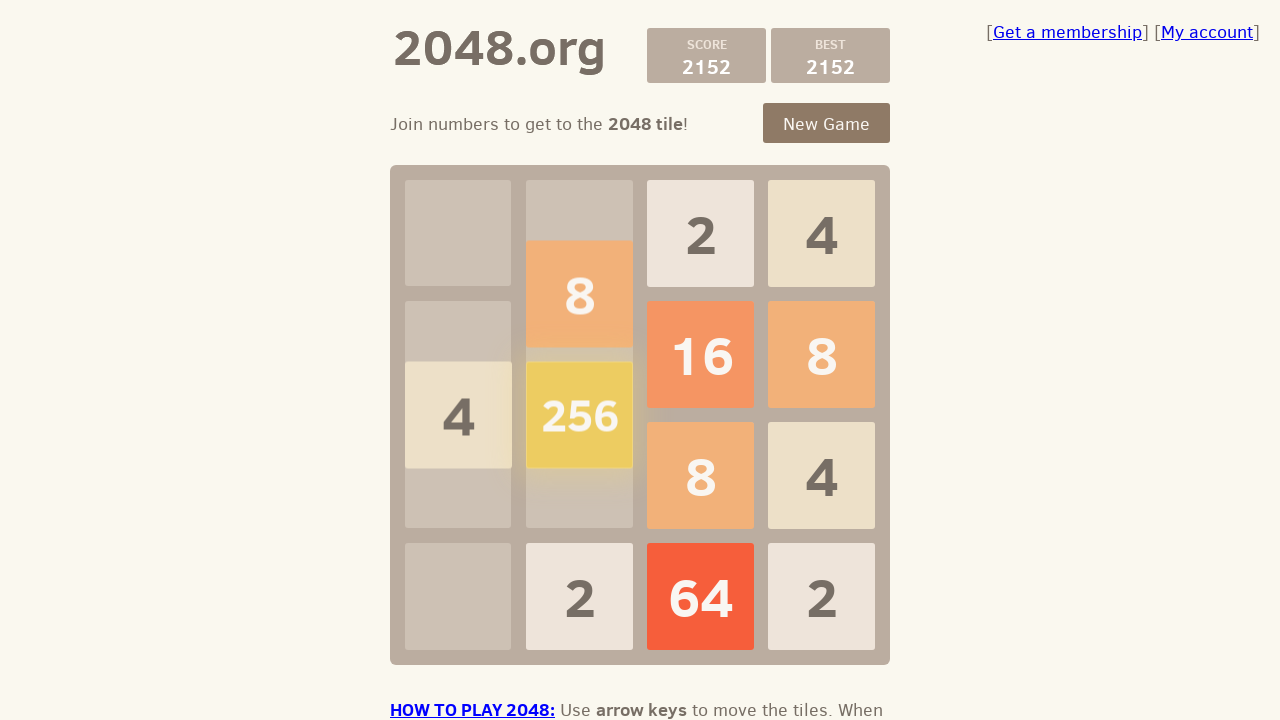

Pressed ArrowLeft to move tiles left
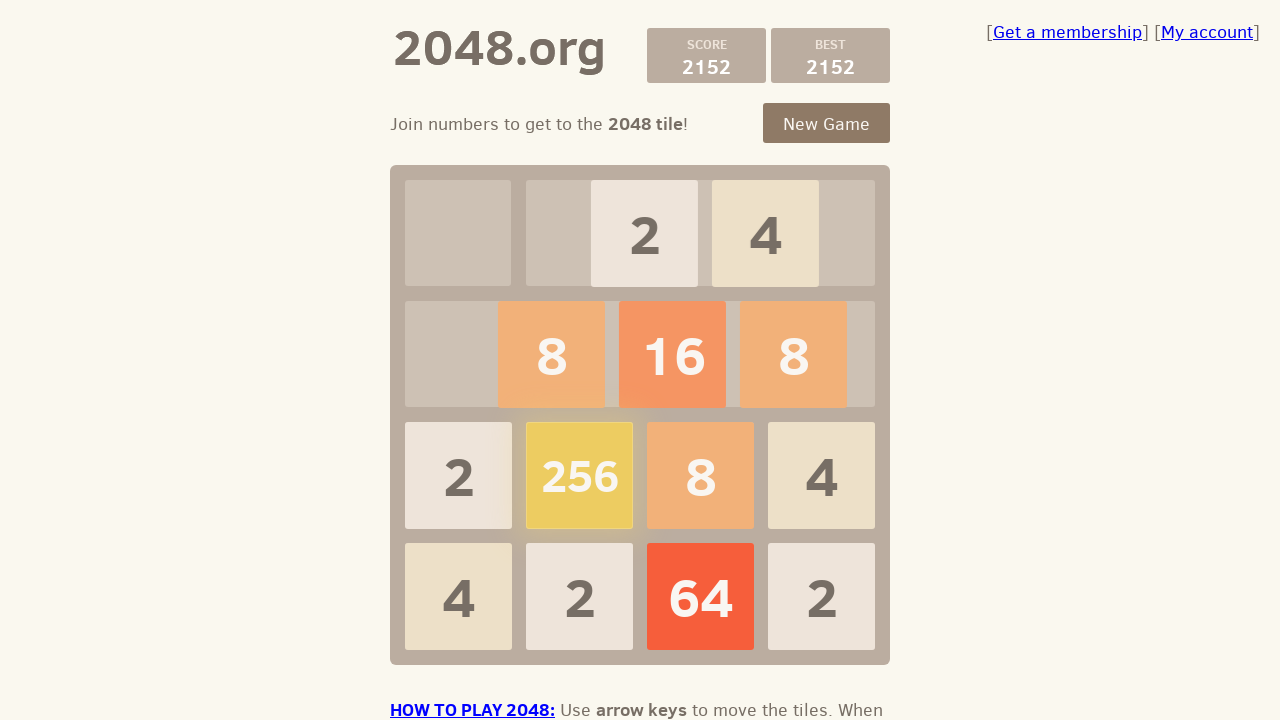

Pressed ArrowUp to move tiles up
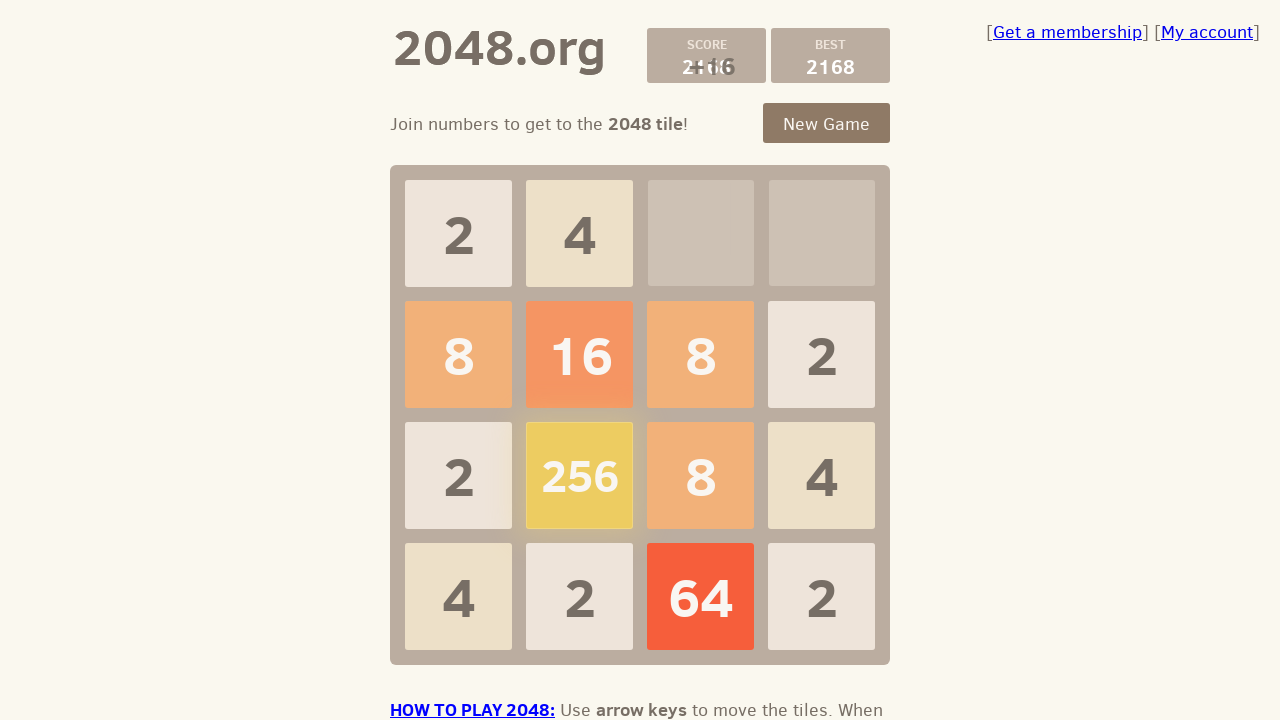

Pressed ArrowRight to move tiles right
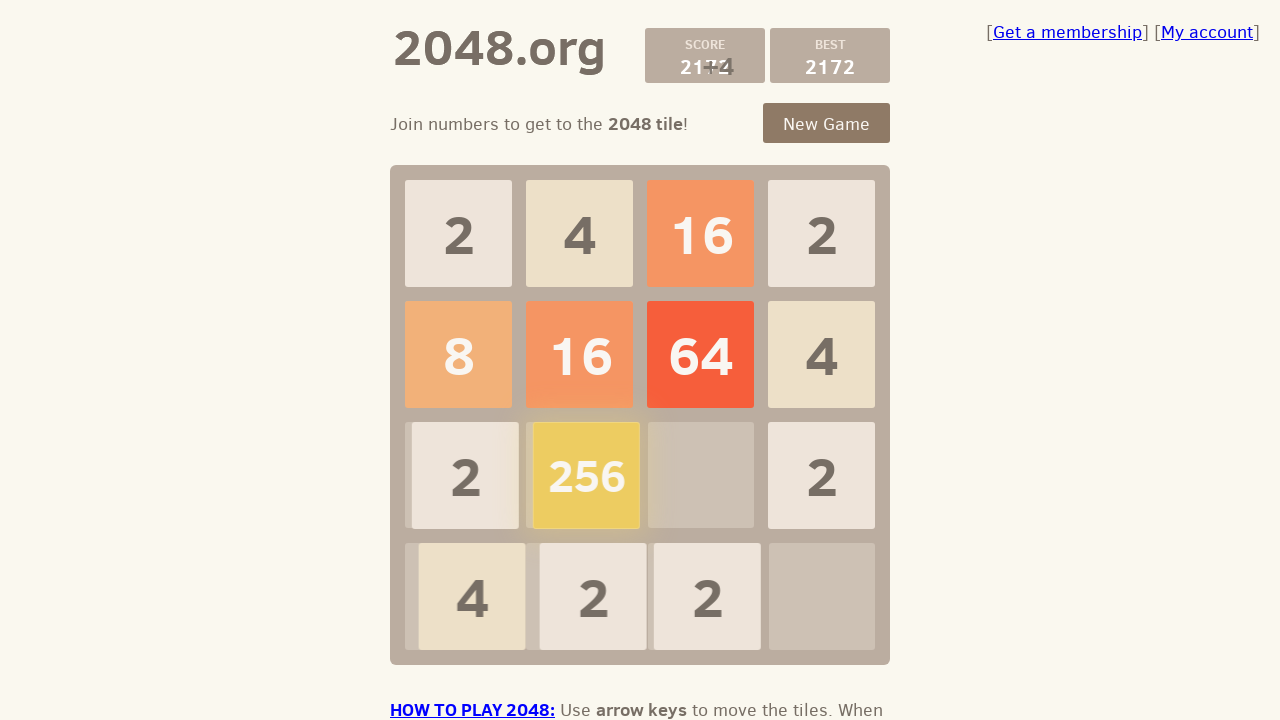

Pressed ArrowDown to move tiles down
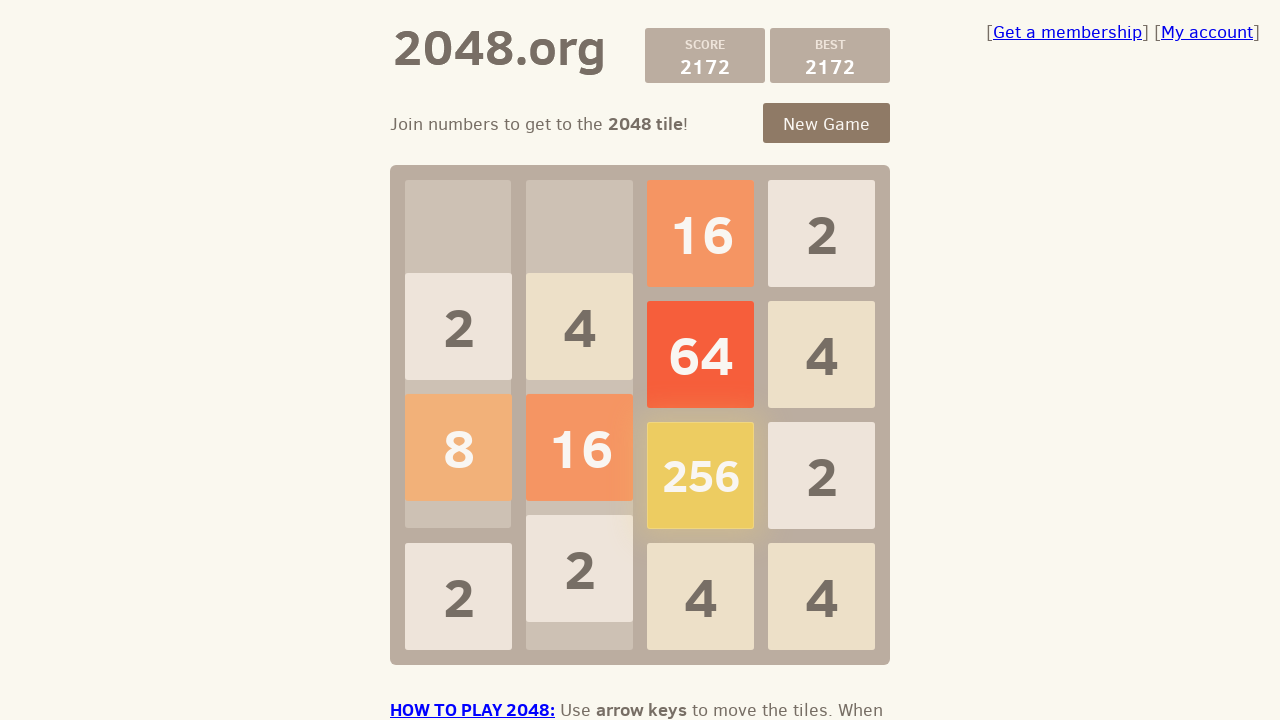

Pressed ArrowLeft to move tiles left
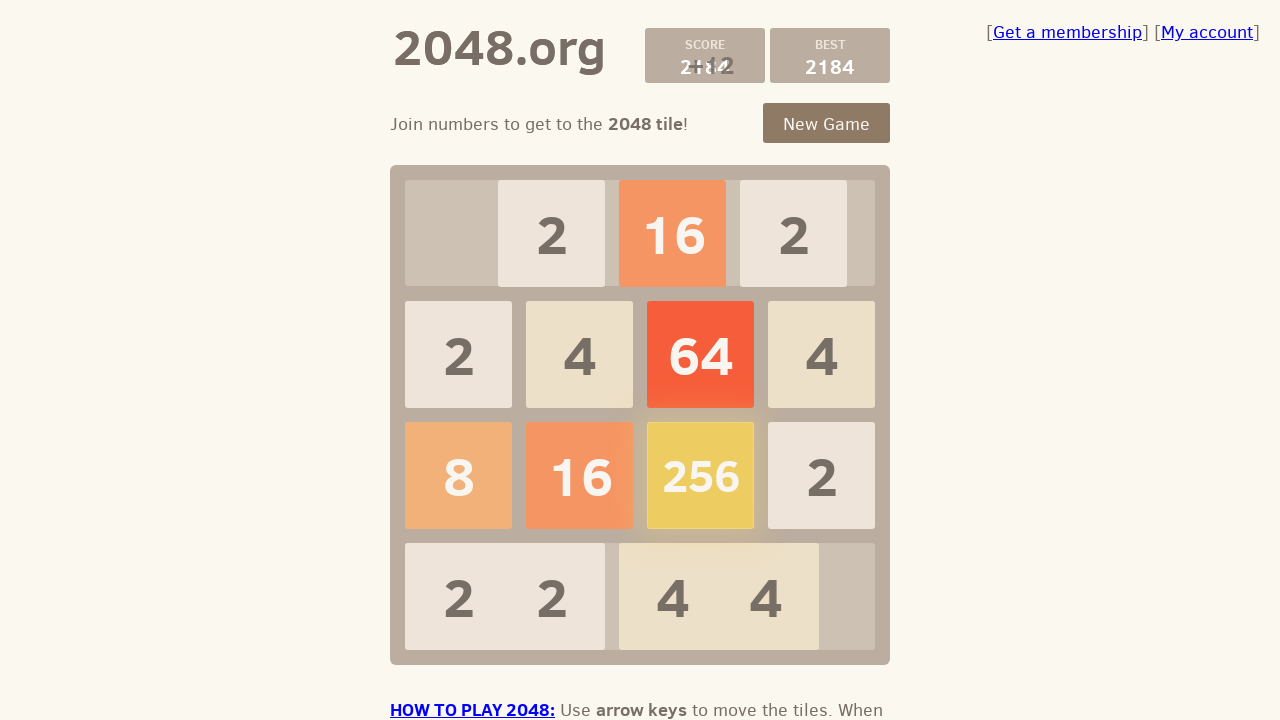

Pressed ArrowUp to move tiles up
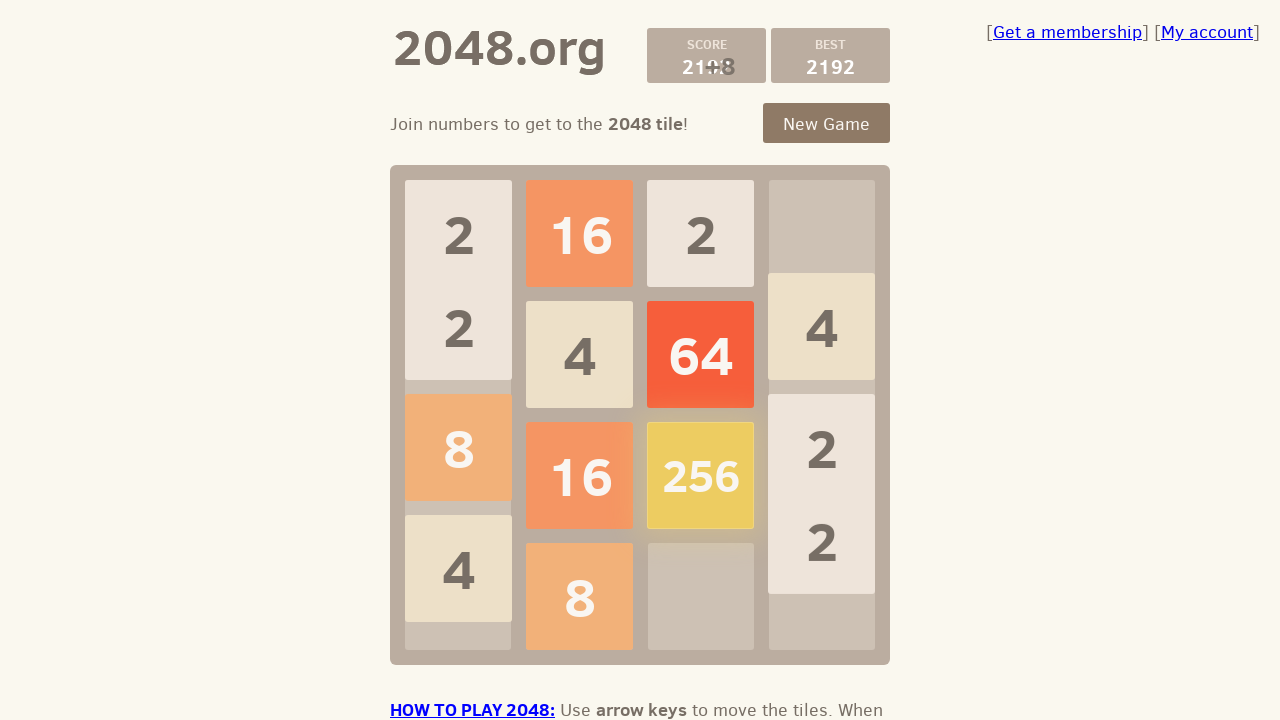

Pressed ArrowRight to move tiles right
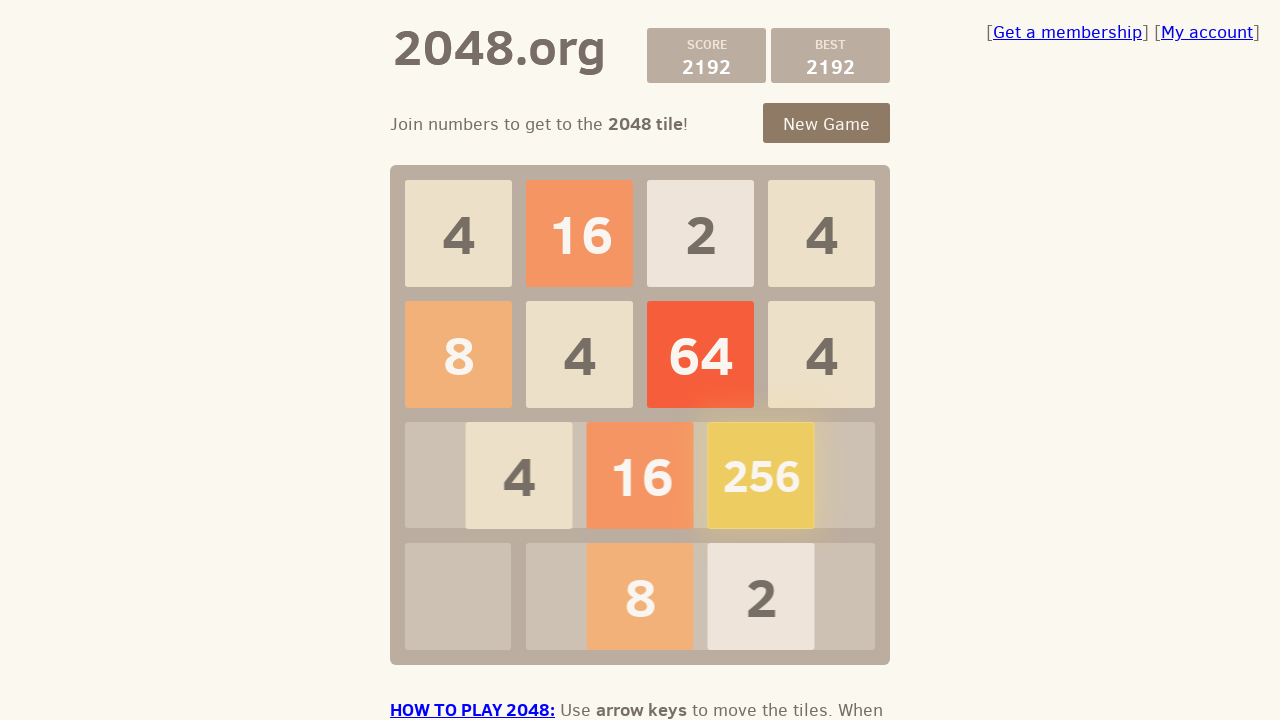

Pressed ArrowDown to move tiles down
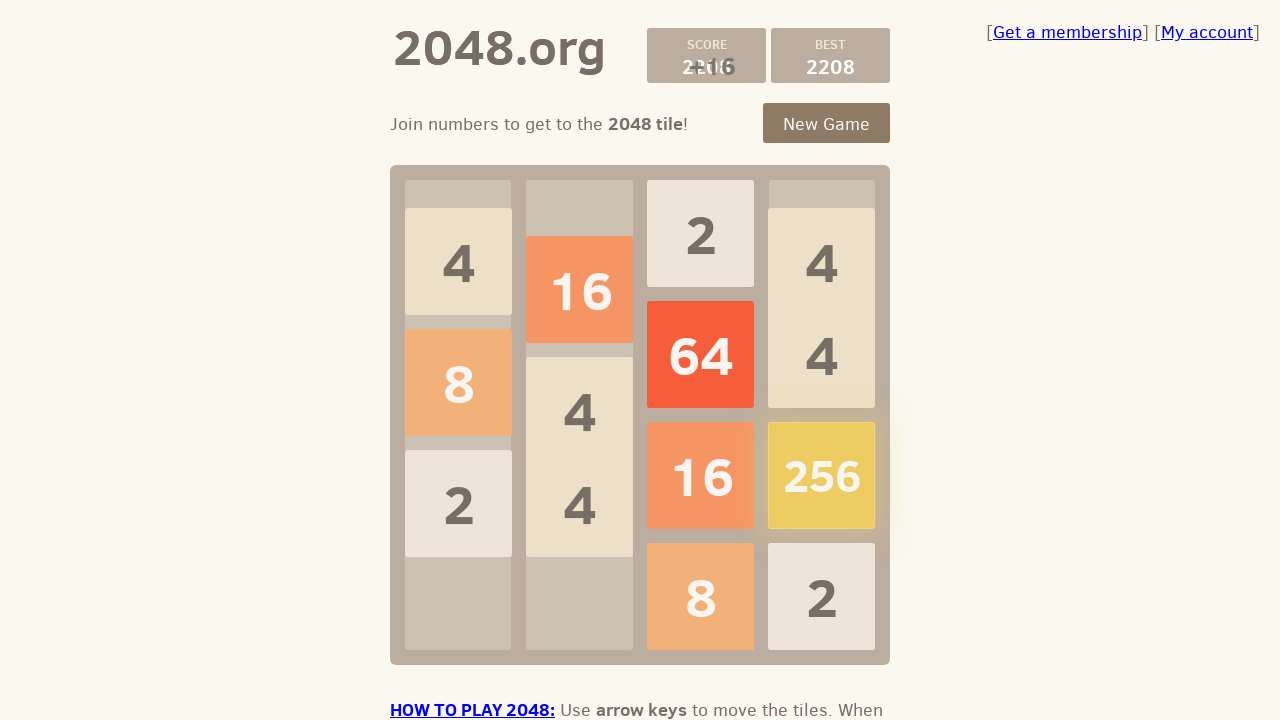

Pressed ArrowLeft to move tiles left
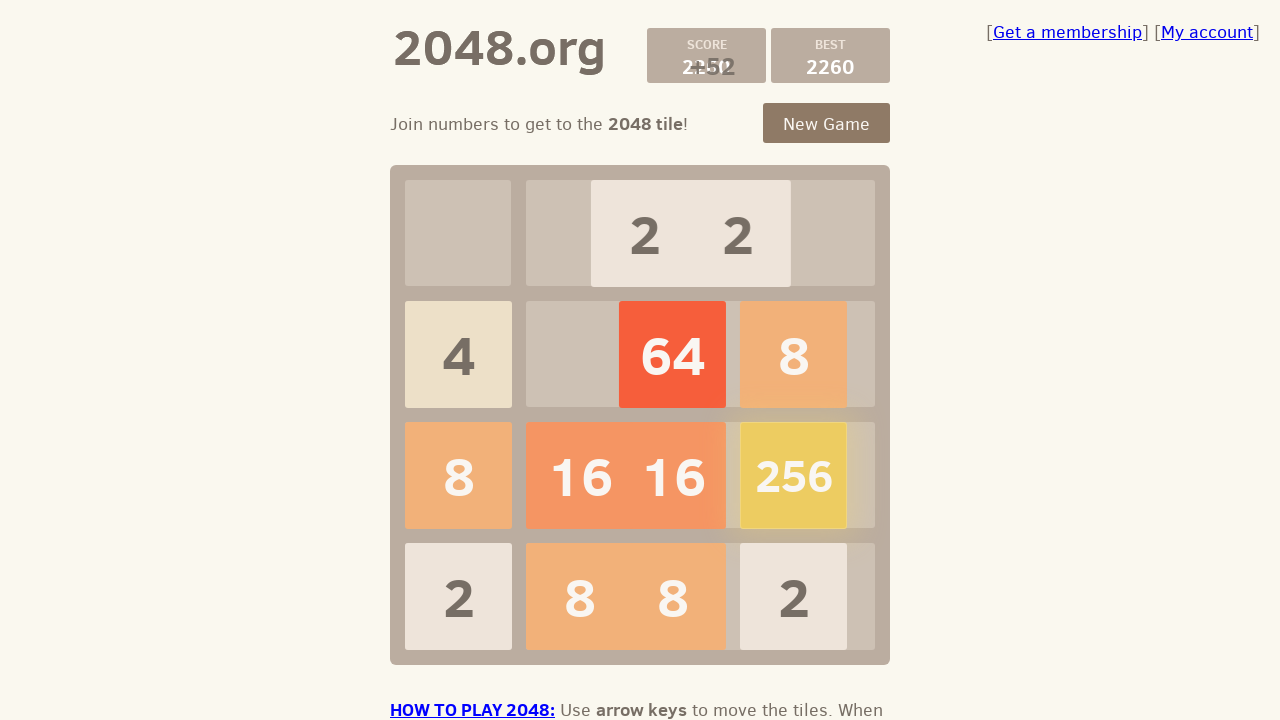

Pressed ArrowUp to move tiles up
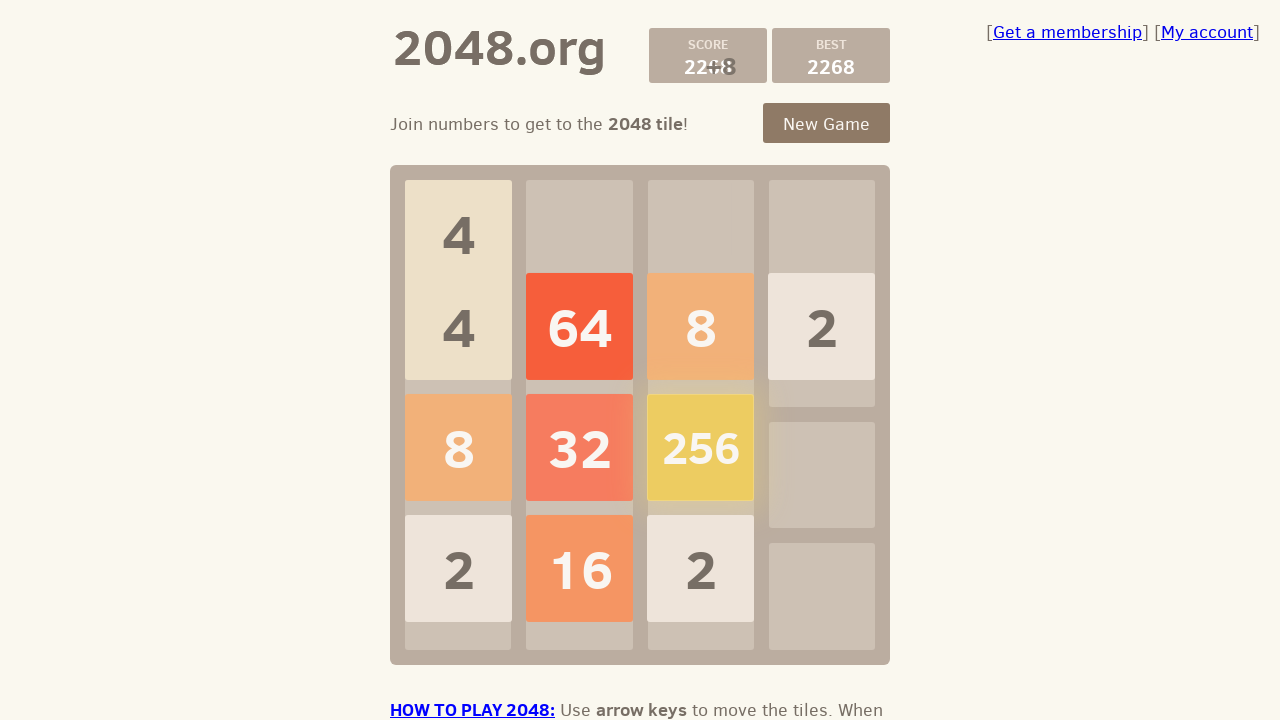

Pressed ArrowRight to move tiles right
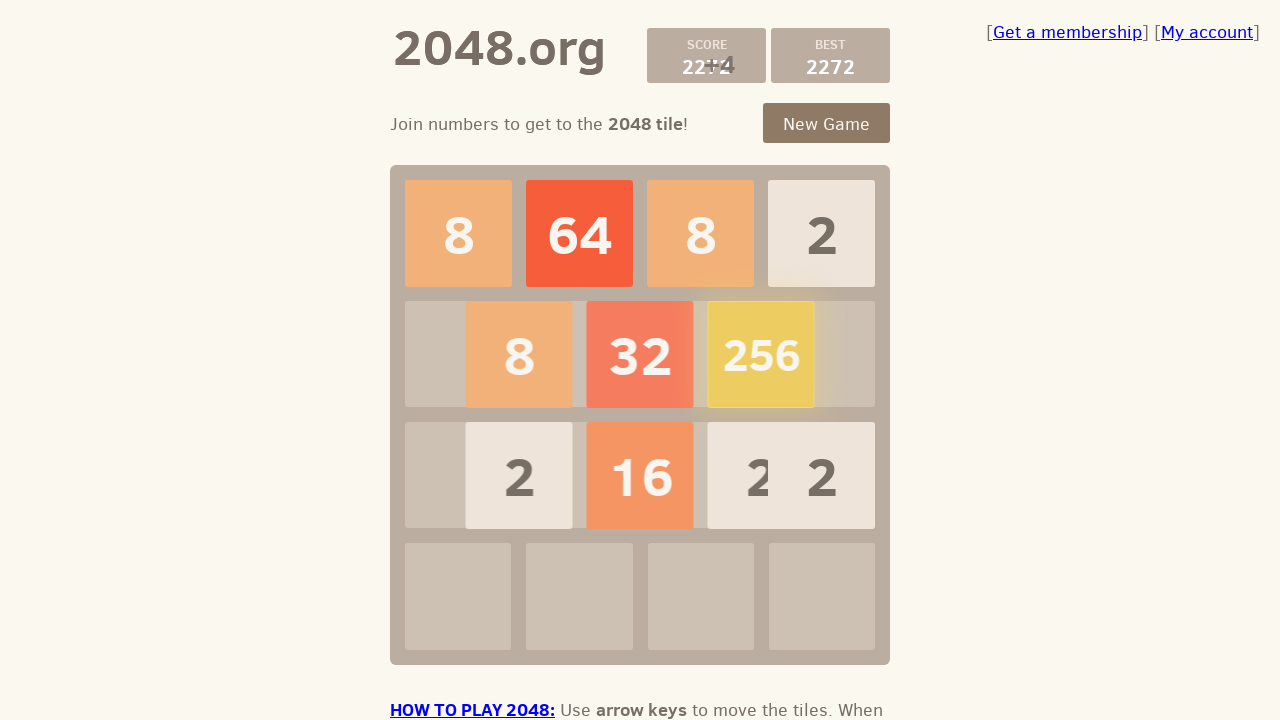

Pressed ArrowDown to move tiles down
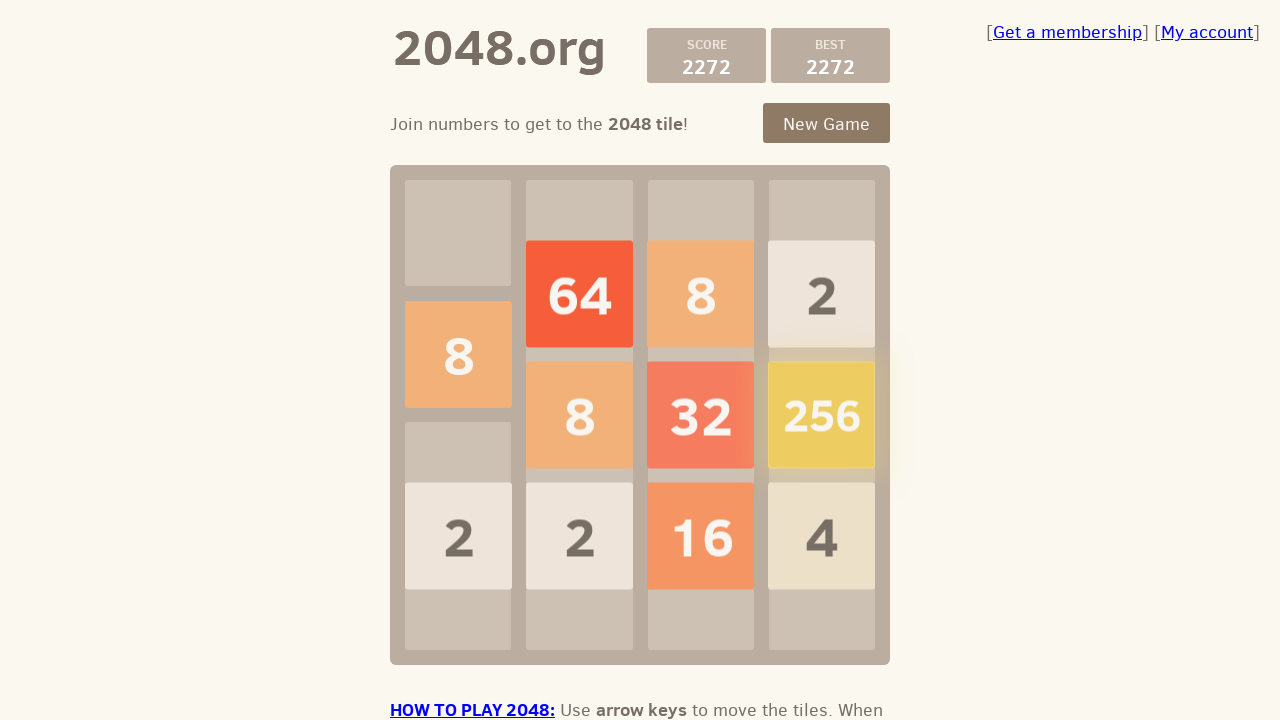

Pressed ArrowLeft to move tiles left
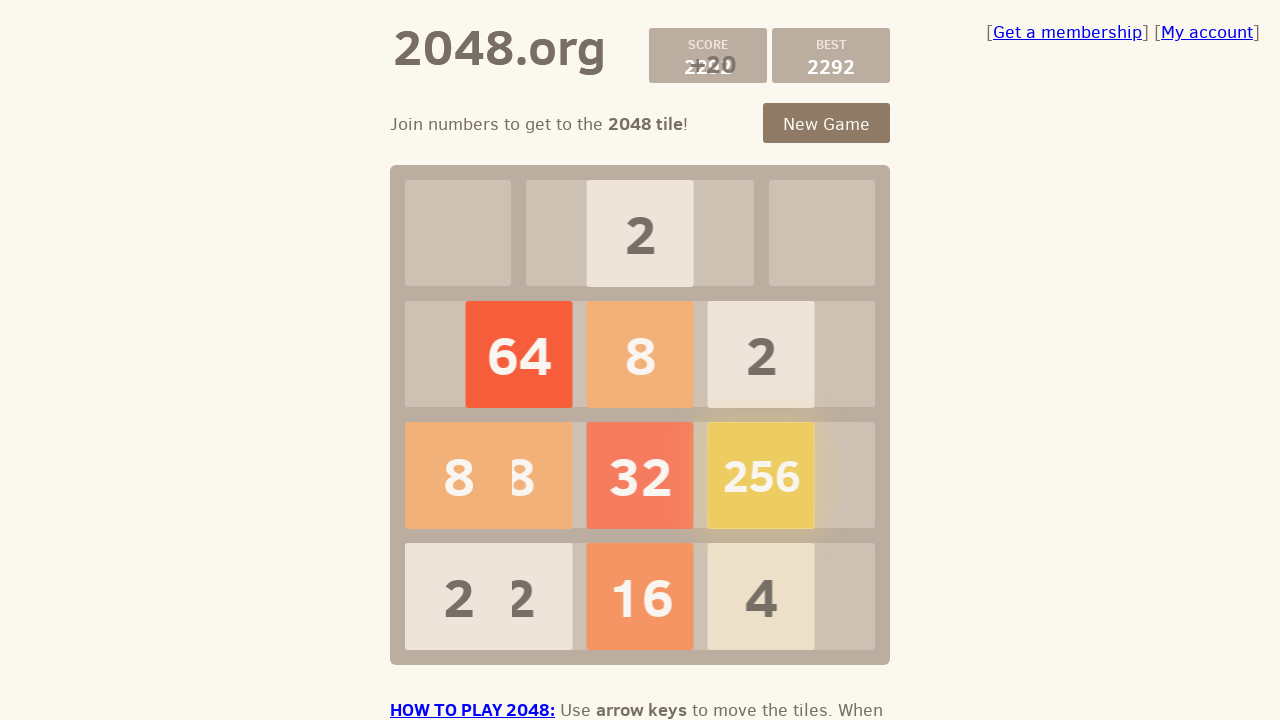

Pressed ArrowUp to move tiles up
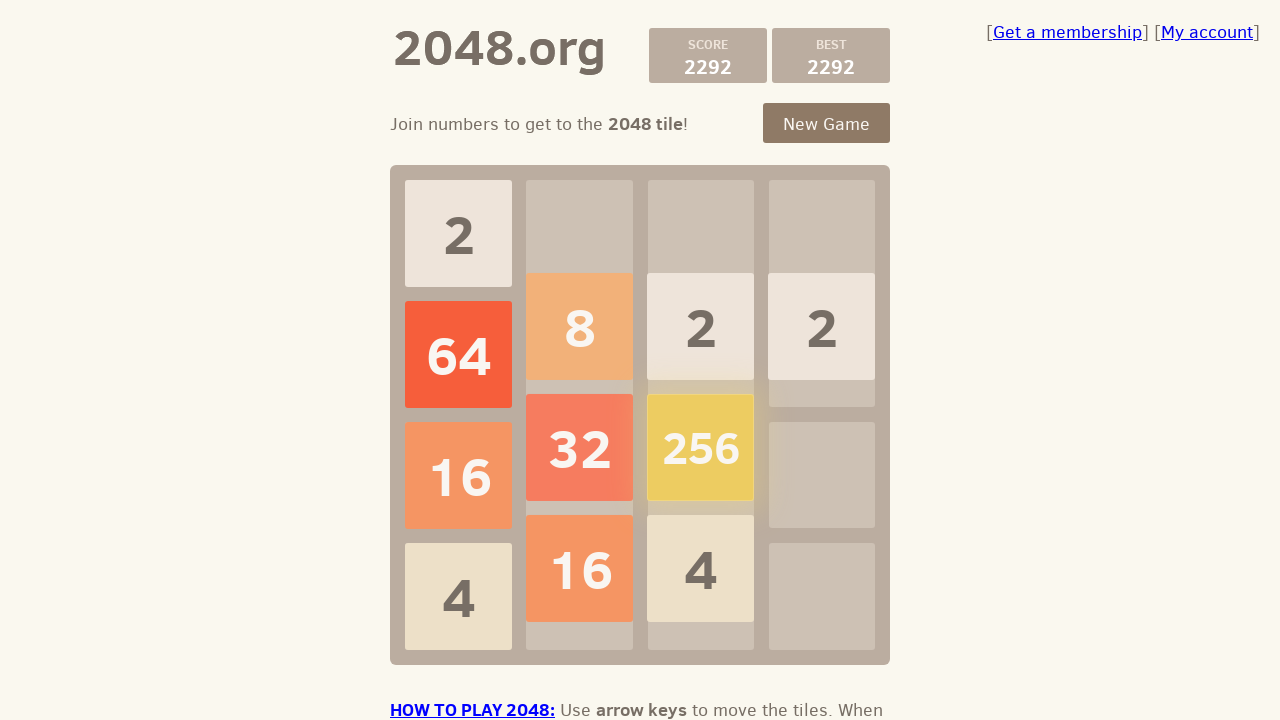

Pressed ArrowRight to move tiles right
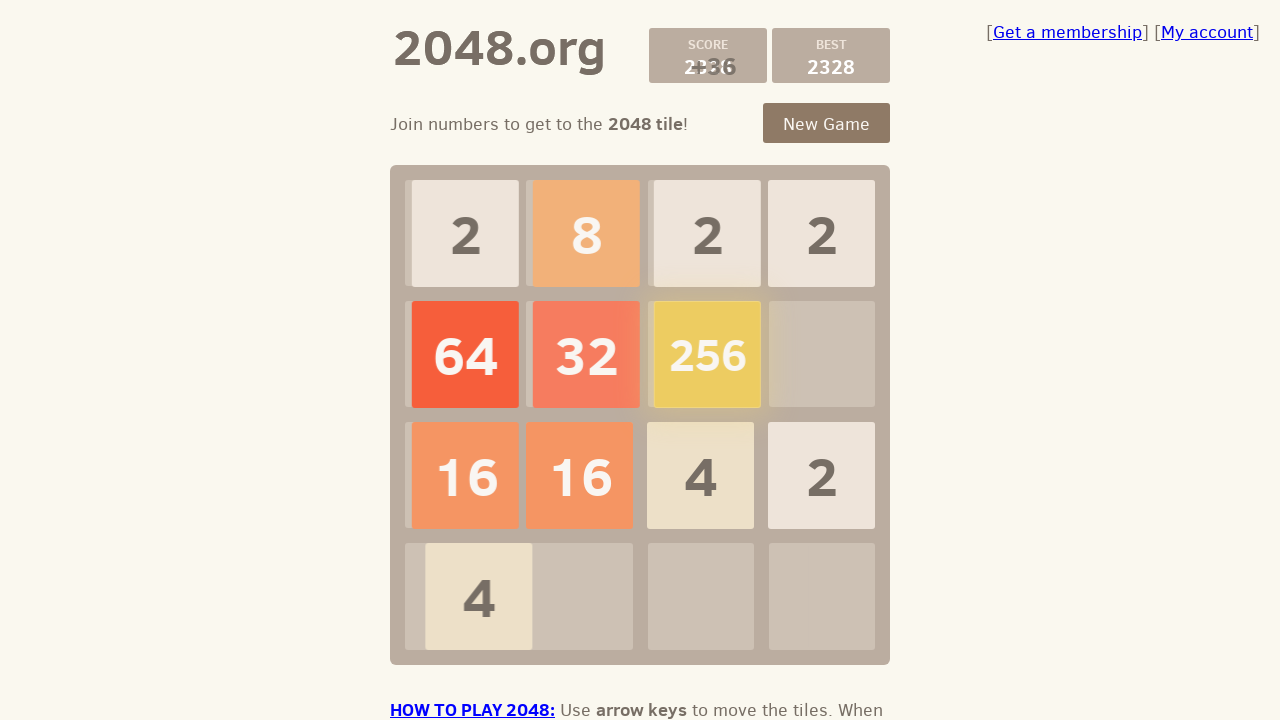

Pressed ArrowDown to move tiles down
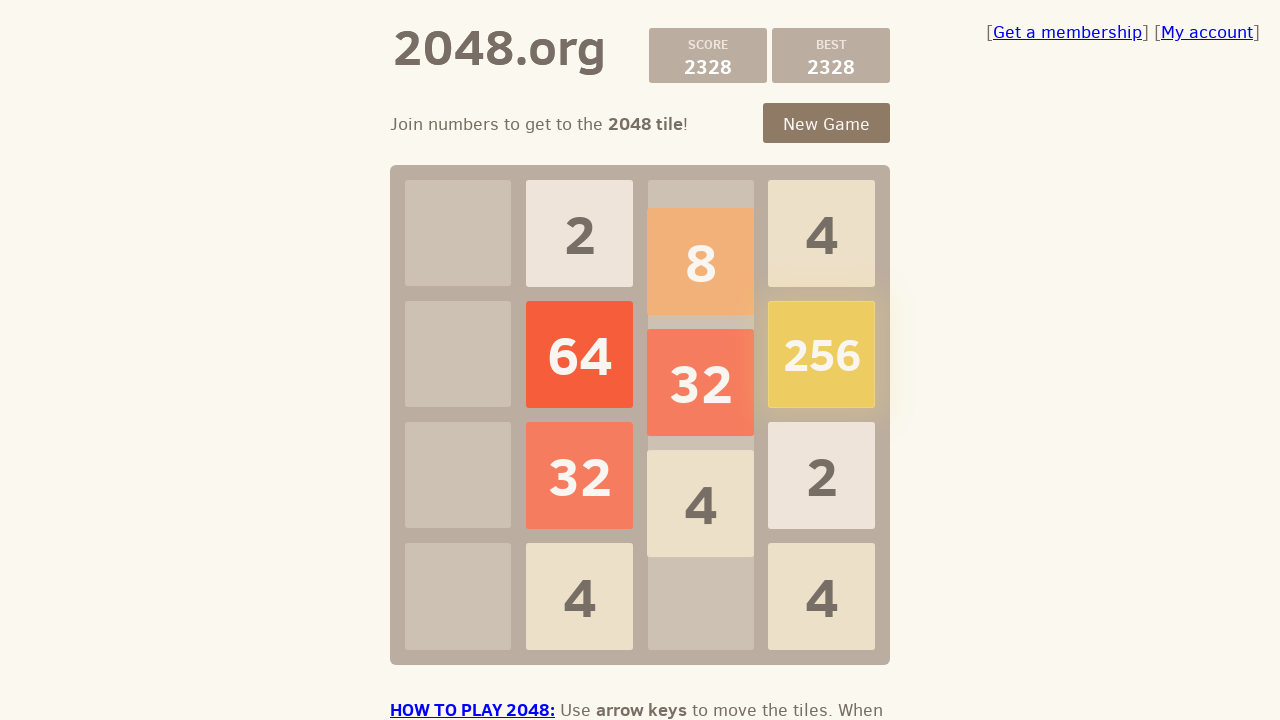

Pressed ArrowLeft to move tiles left
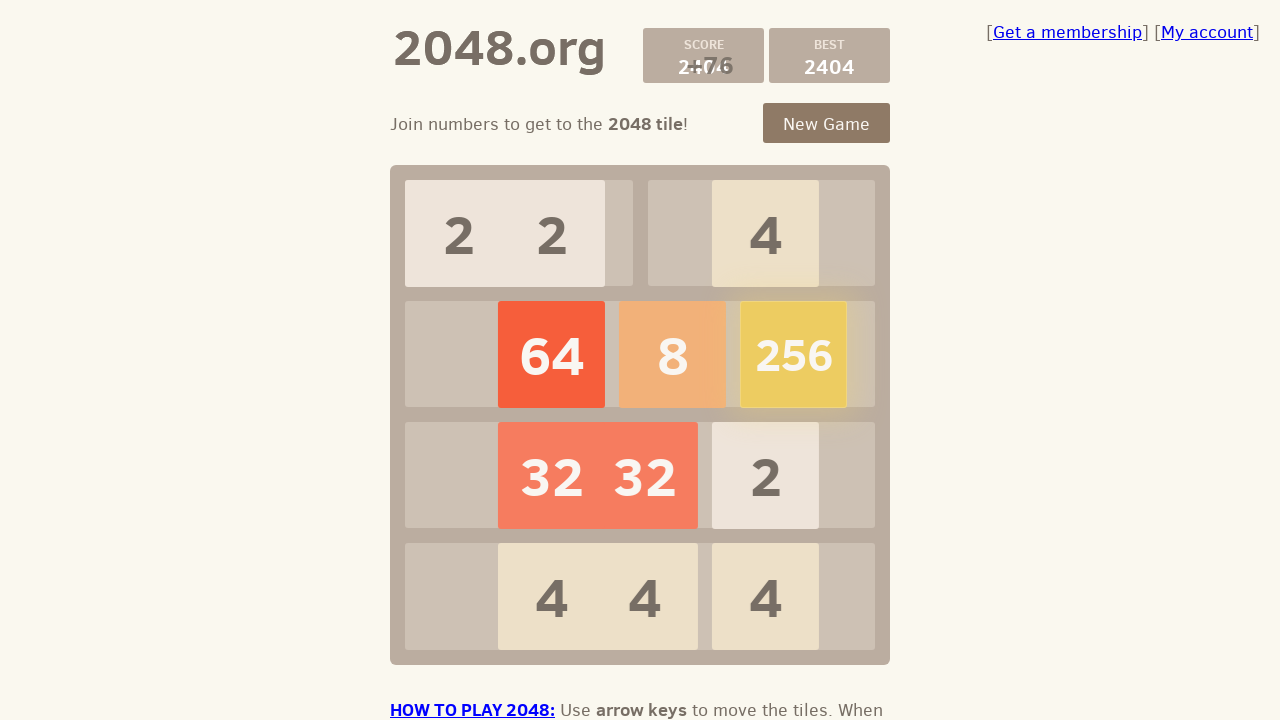

Pressed ArrowUp to move tiles up
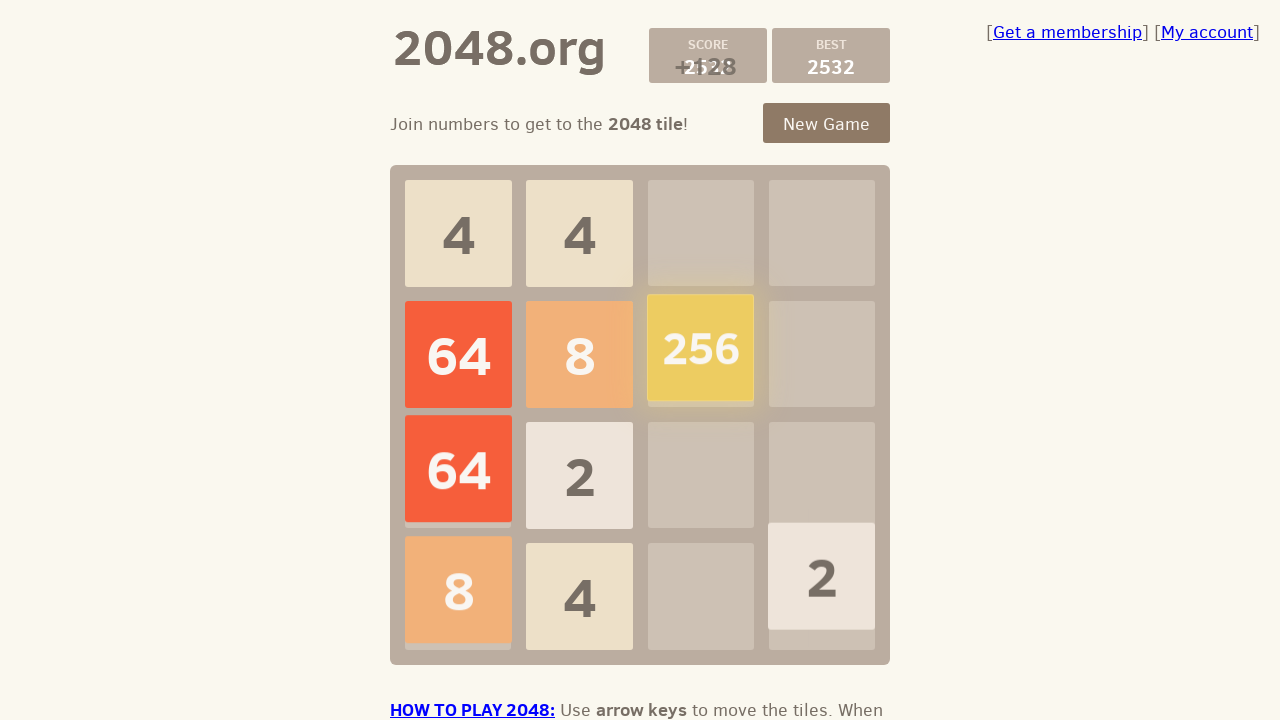

Pressed ArrowRight to move tiles right
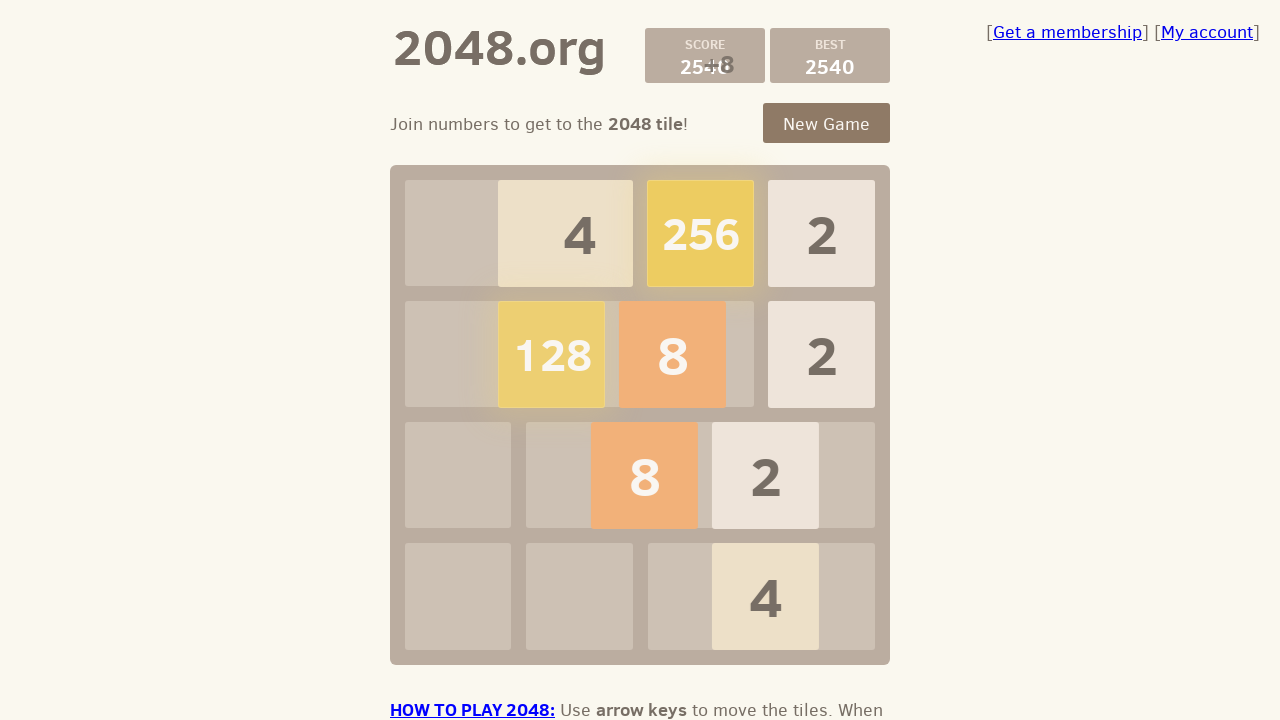

Pressed ArrowDown to move tiles down
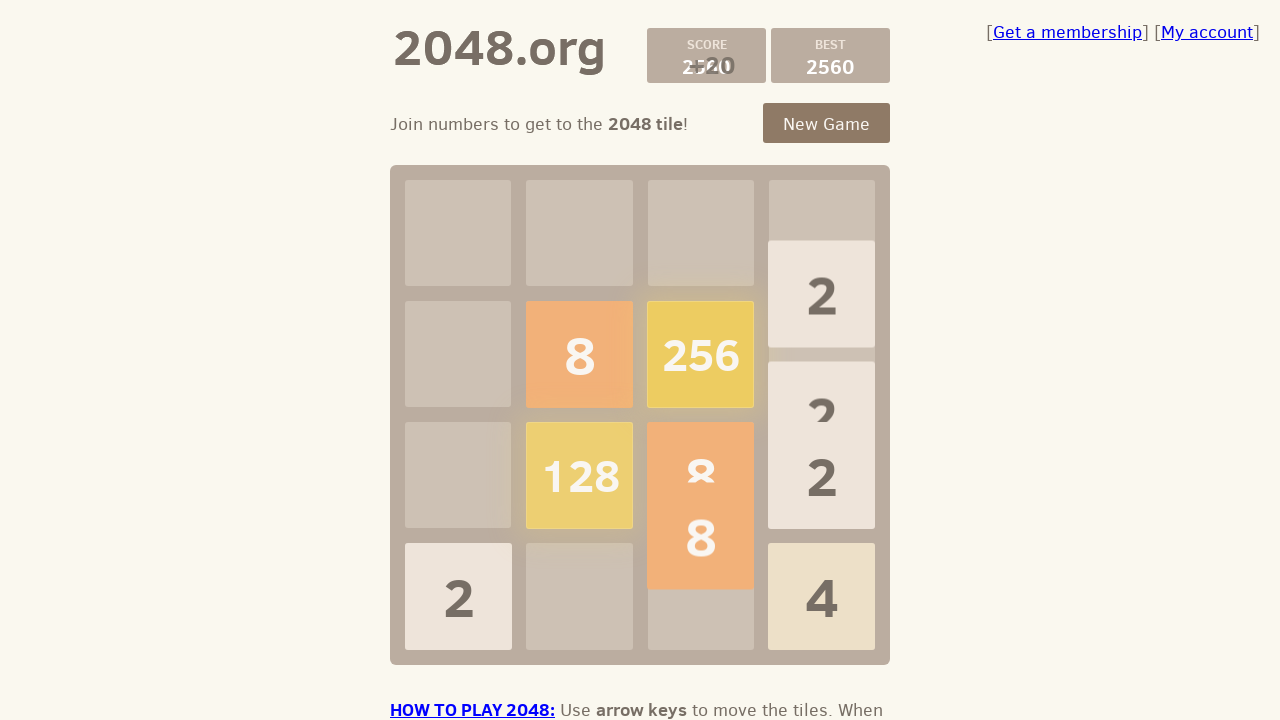

Pressed ArrowLeft to move tiles left
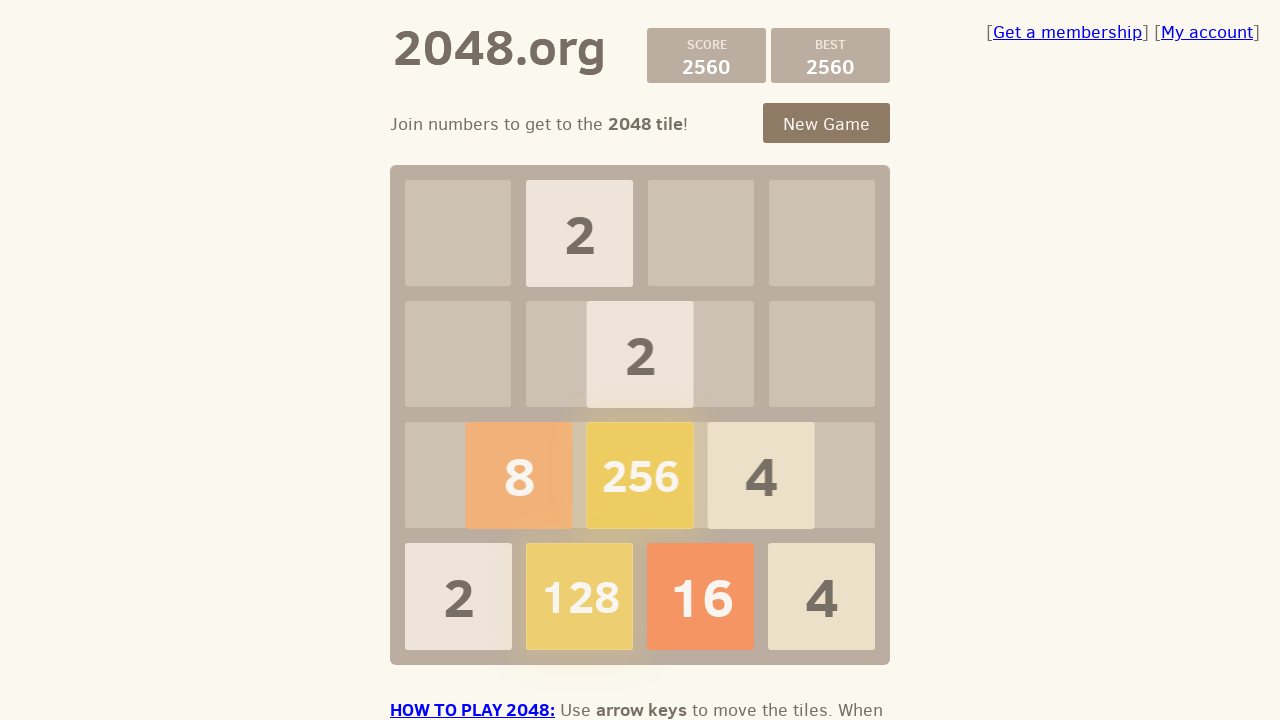

Pressed ArrowUp to move tiles up
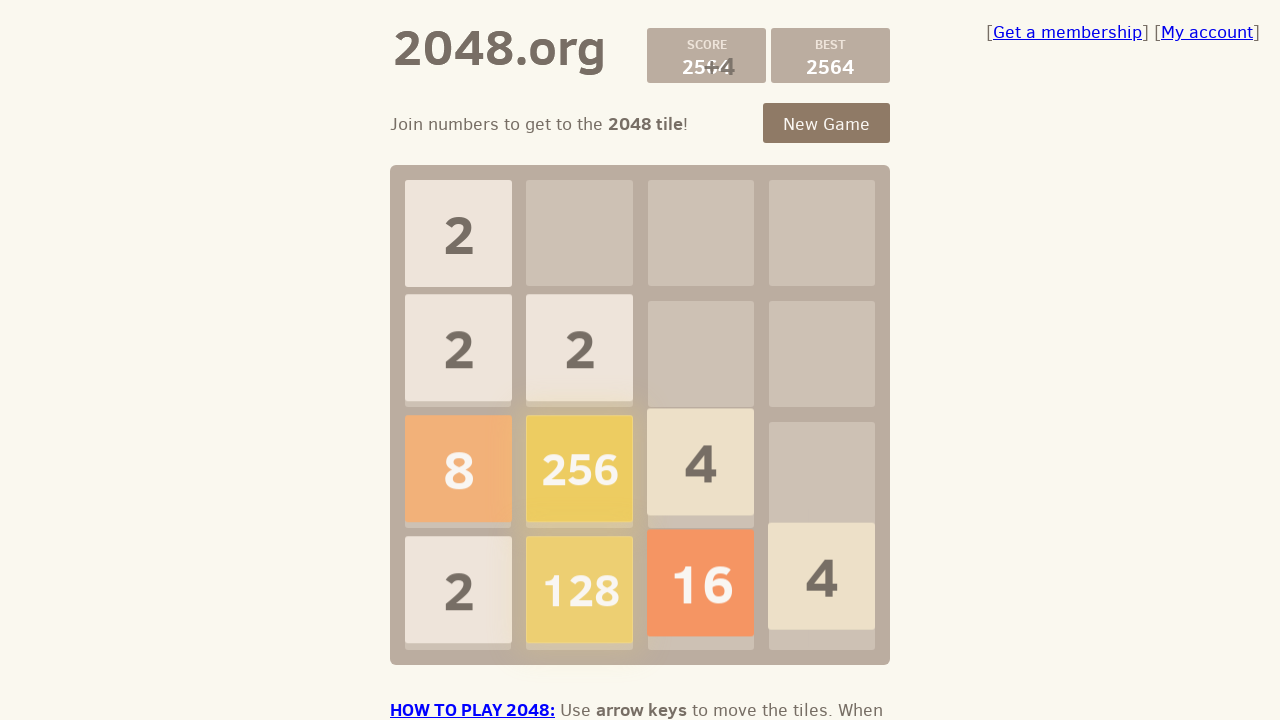

Pressed ArrowRight to move tiles right
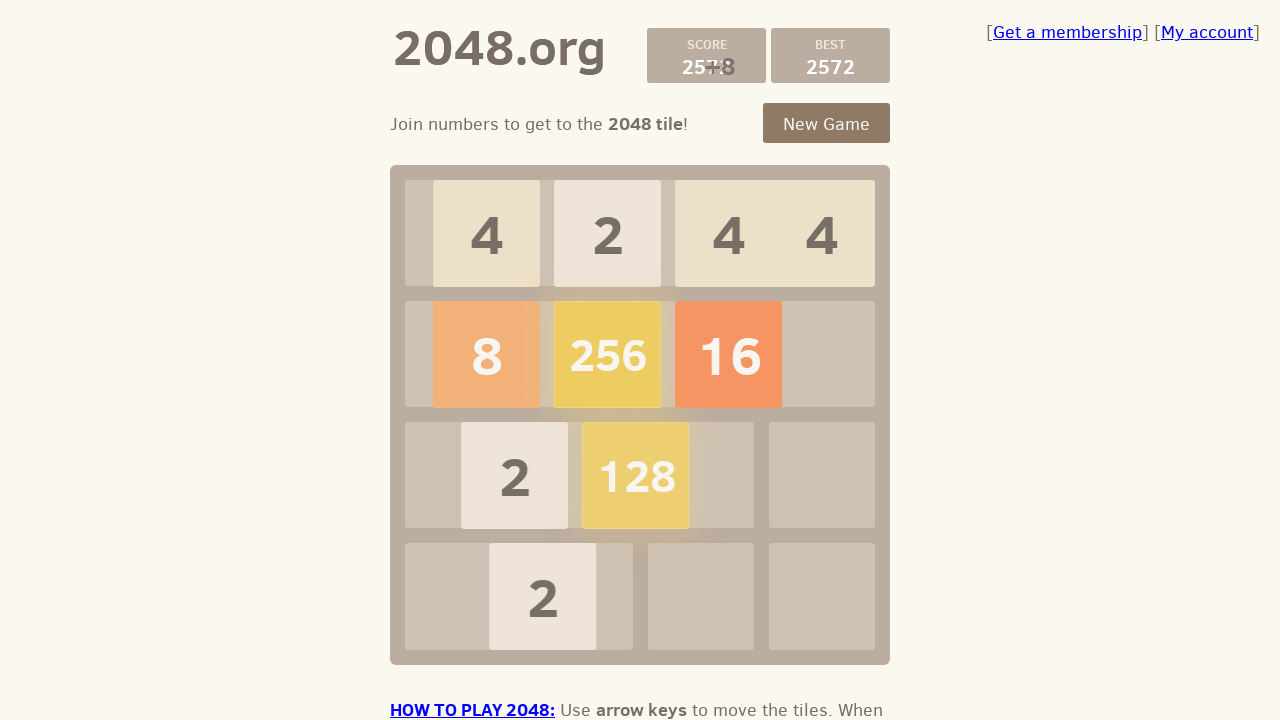

Pressed ArrowDown to move tiles down
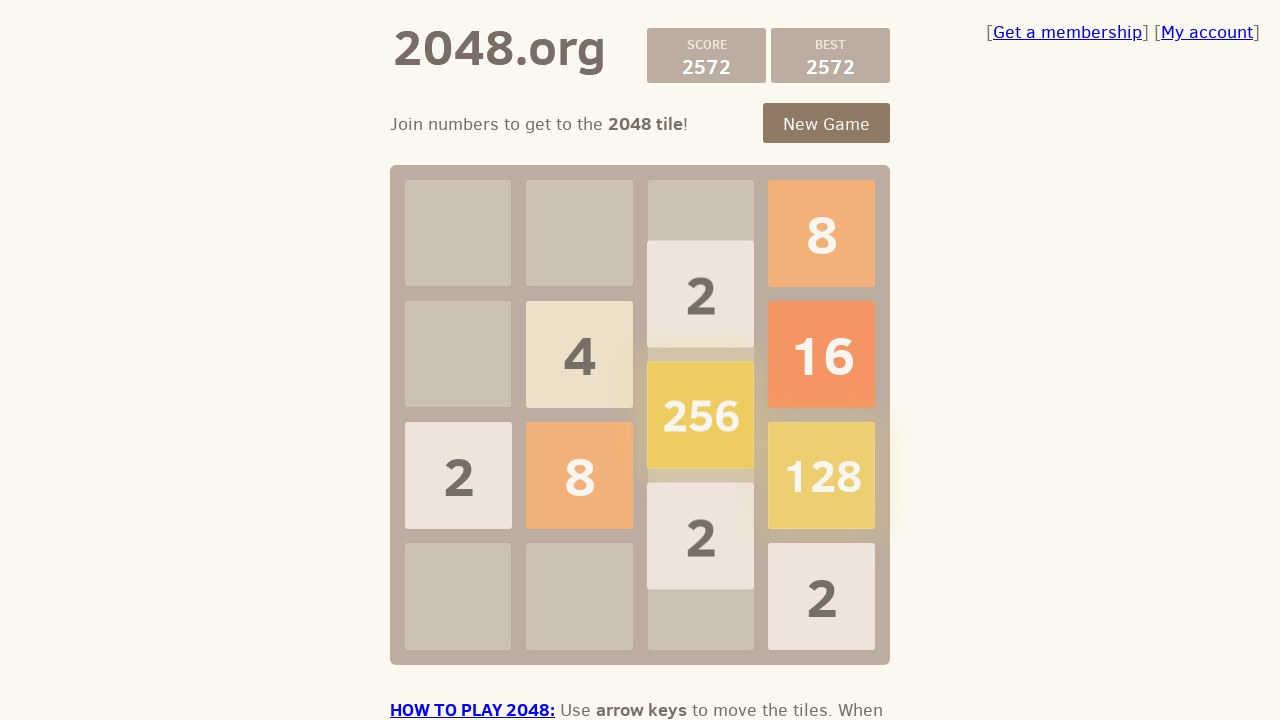

Pressed ArrowLeft to move tiles left
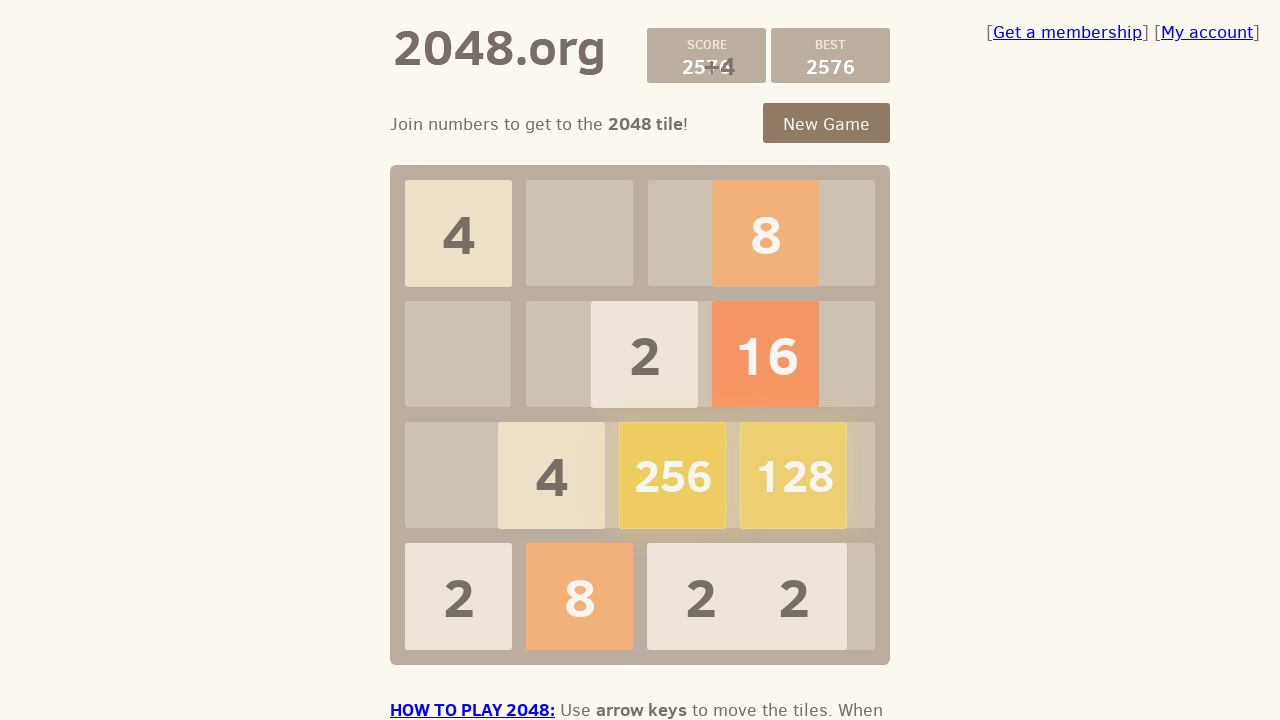

Pressed ArrowUp to move tiles up
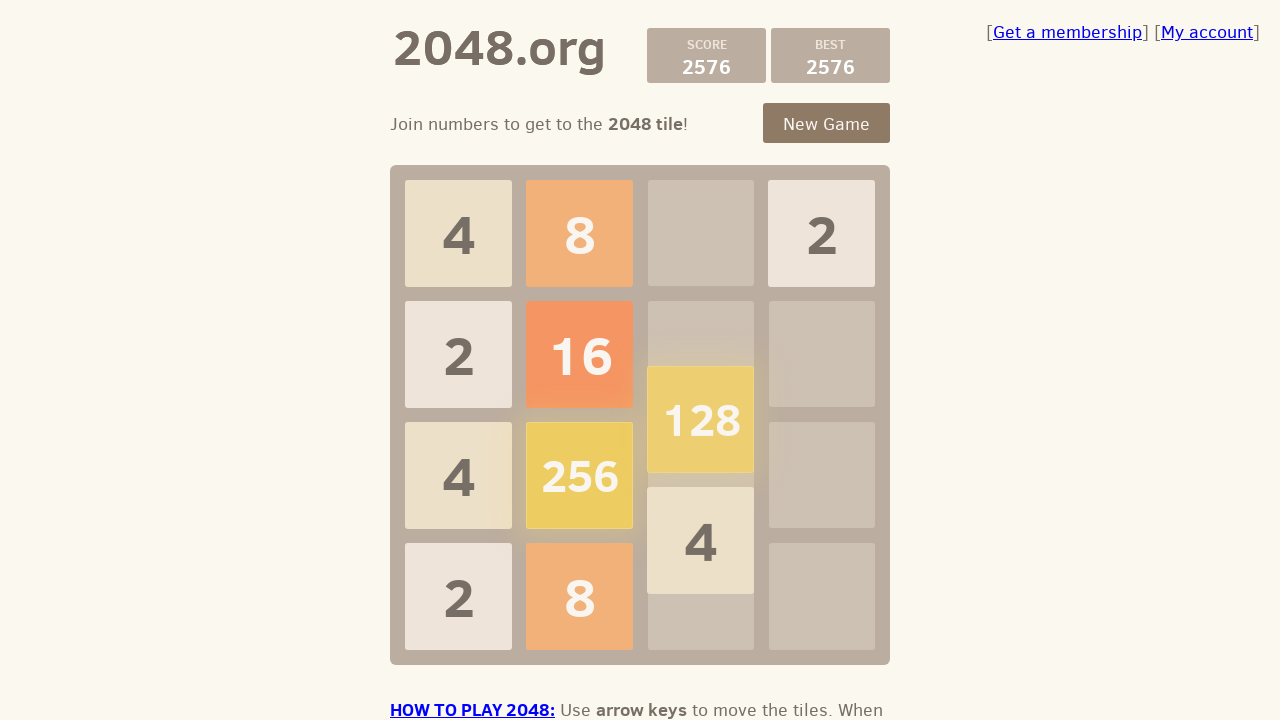

Pressed ArrowRight to move tiles right
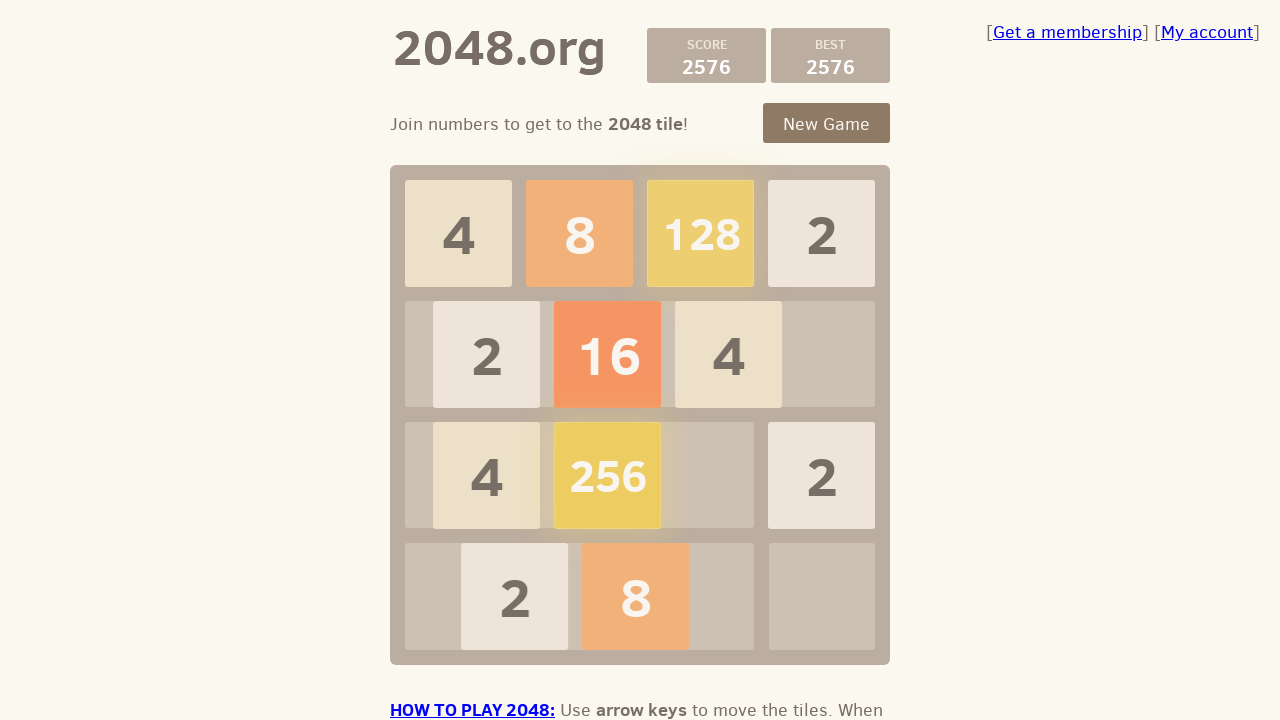

Pressed ArrowDown to move tiles down
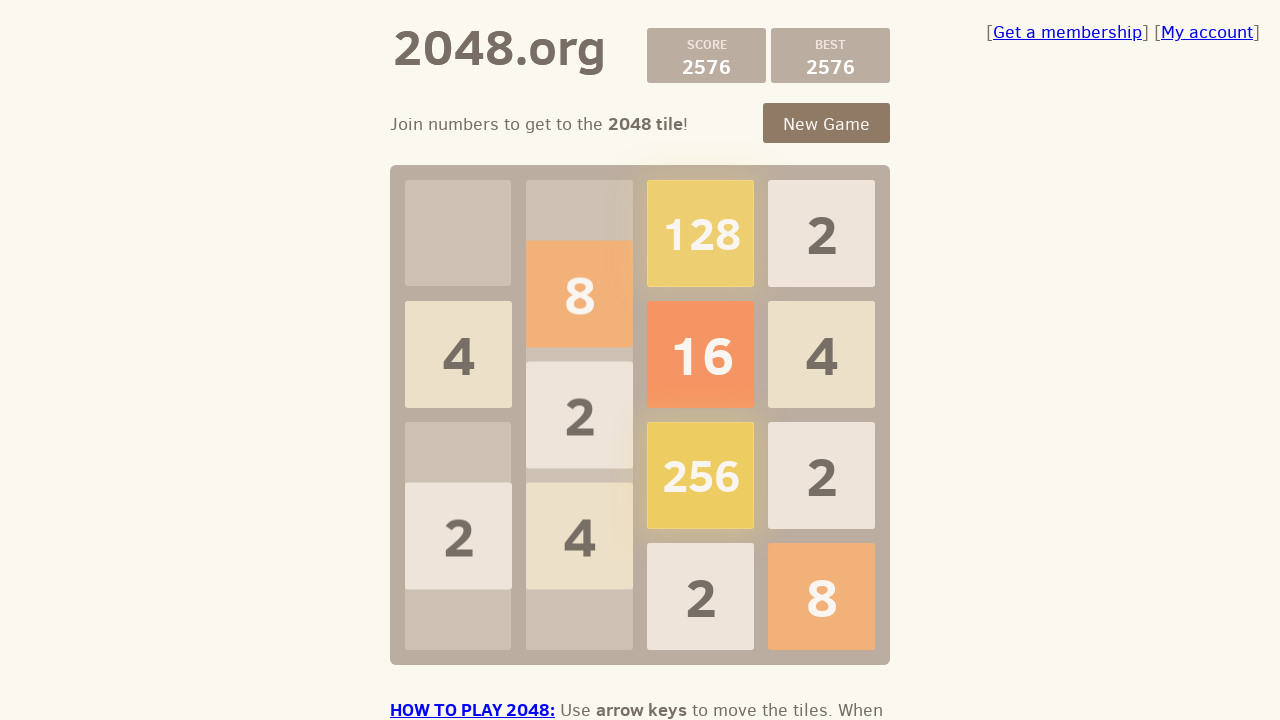

Pressed ArrowLeft to move tiles left
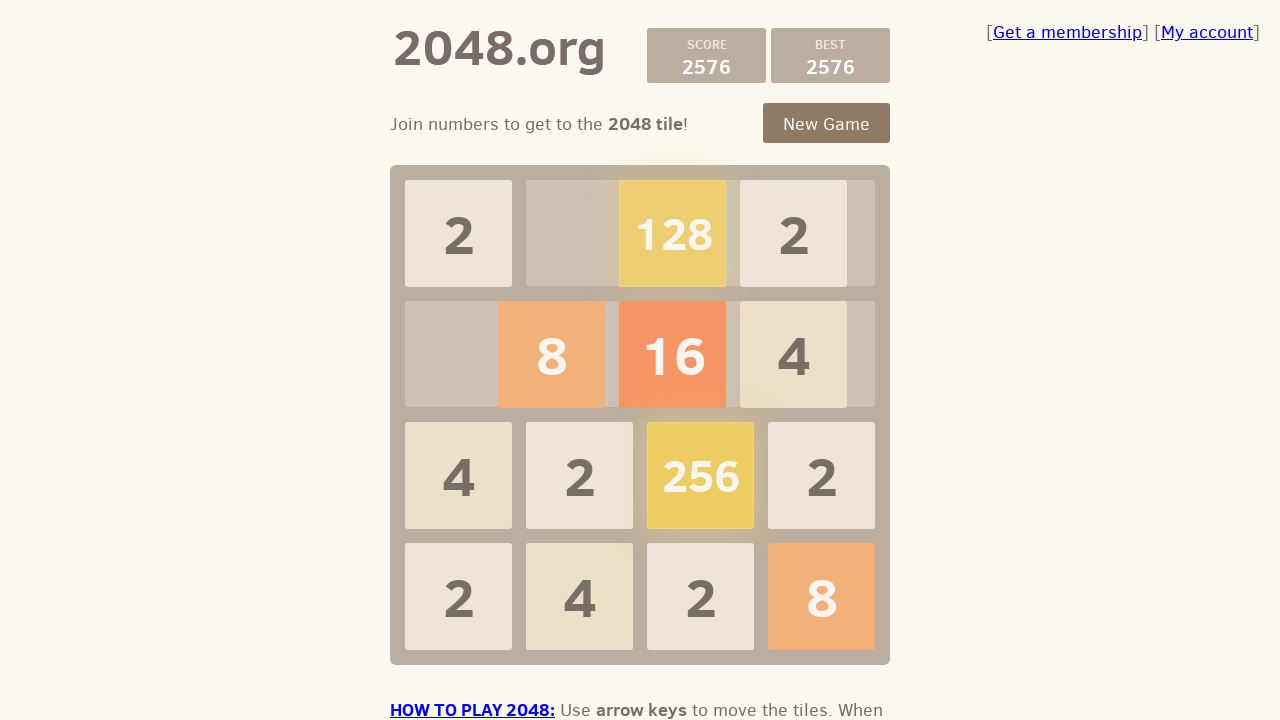

Pressed ArrowUp to move tiles up
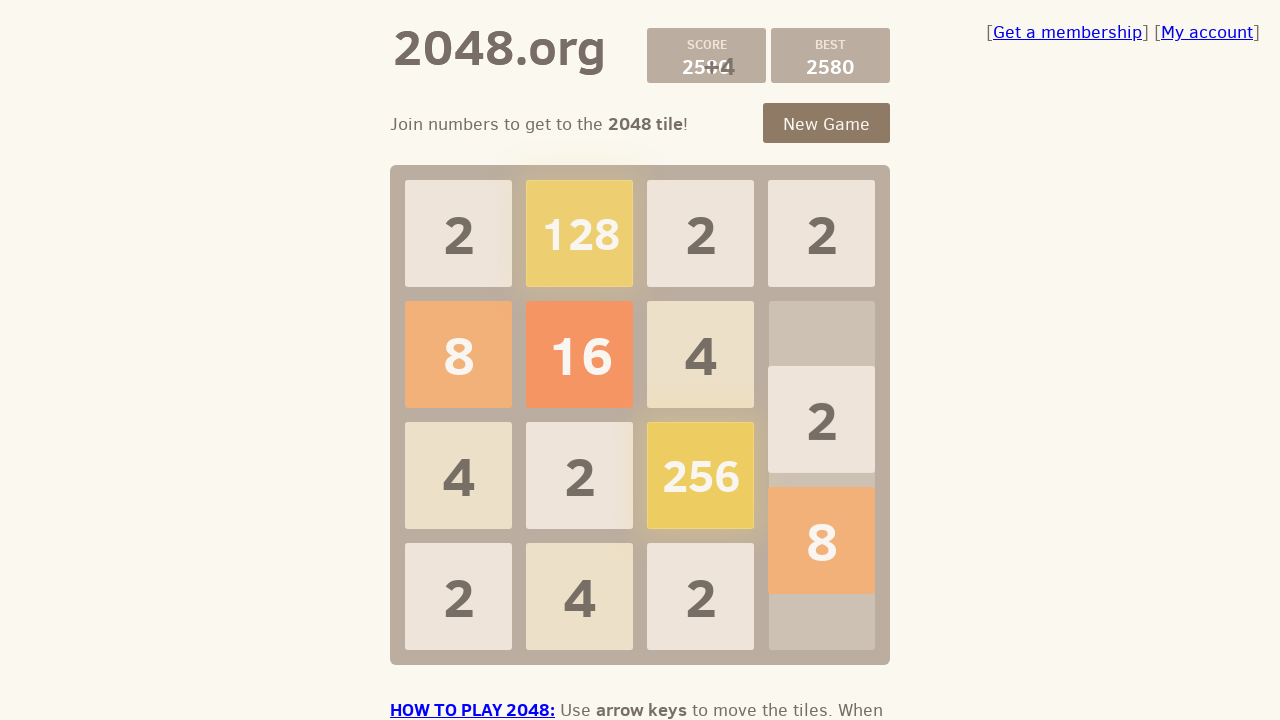

Pressed ArrowRight to move tiles right
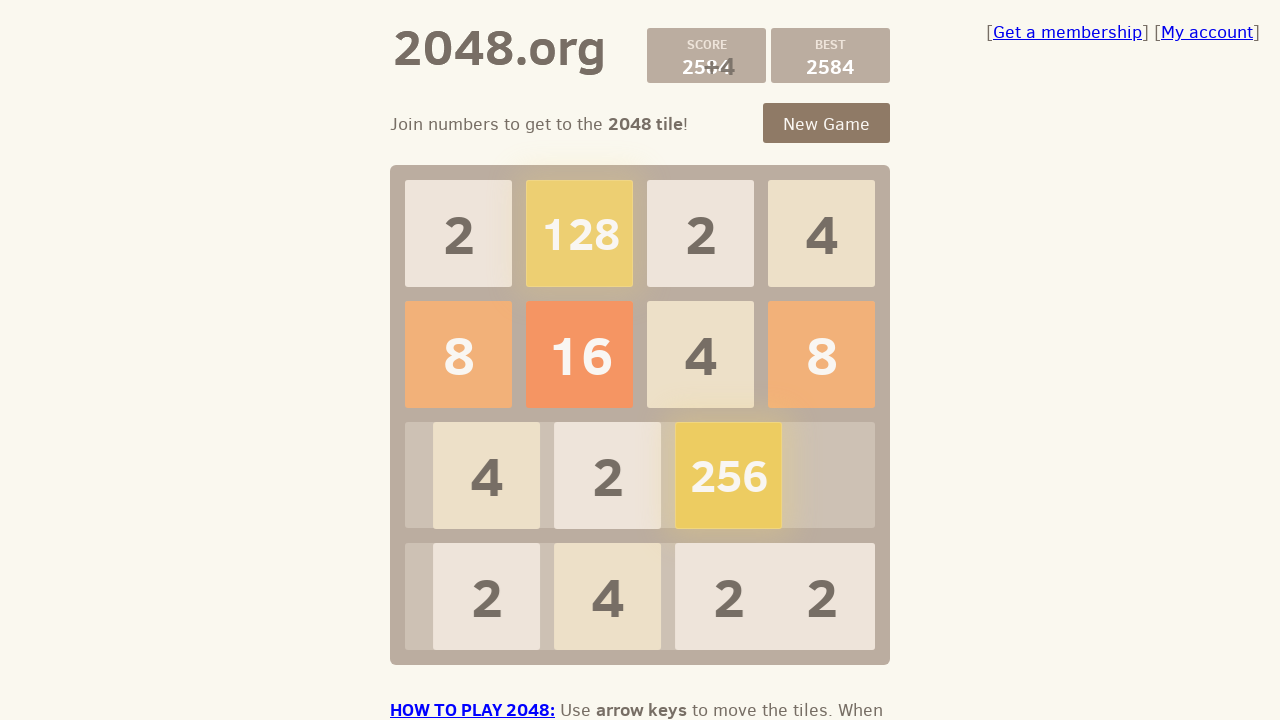

Pressed ArrowDown to move tiles down
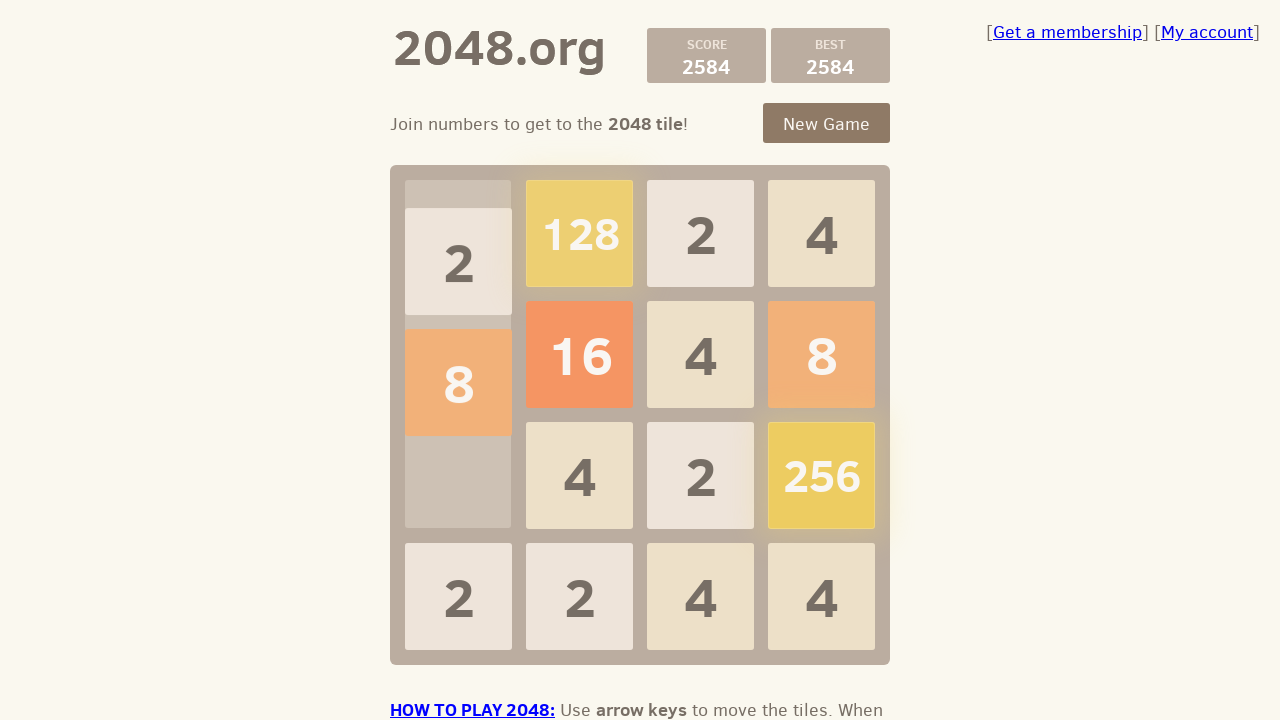

Pressed ArrowLeft to move tiles left
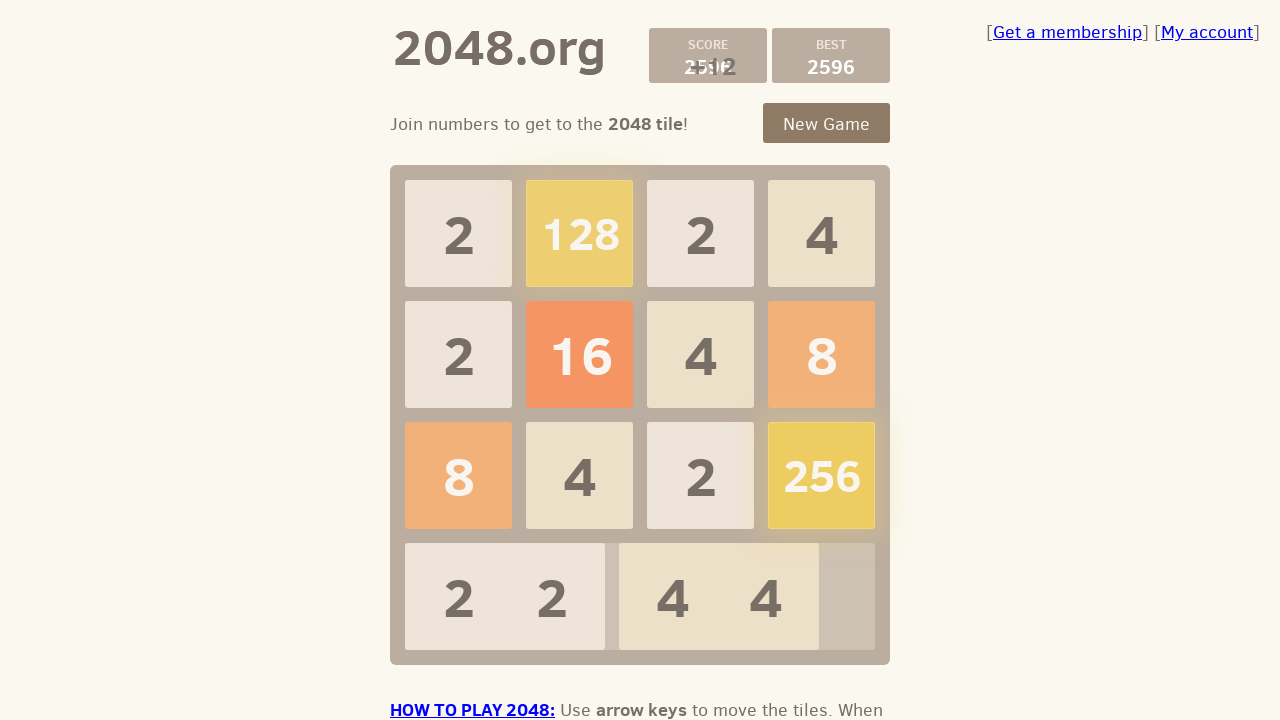

Pressed ArrowUp to move tiles up
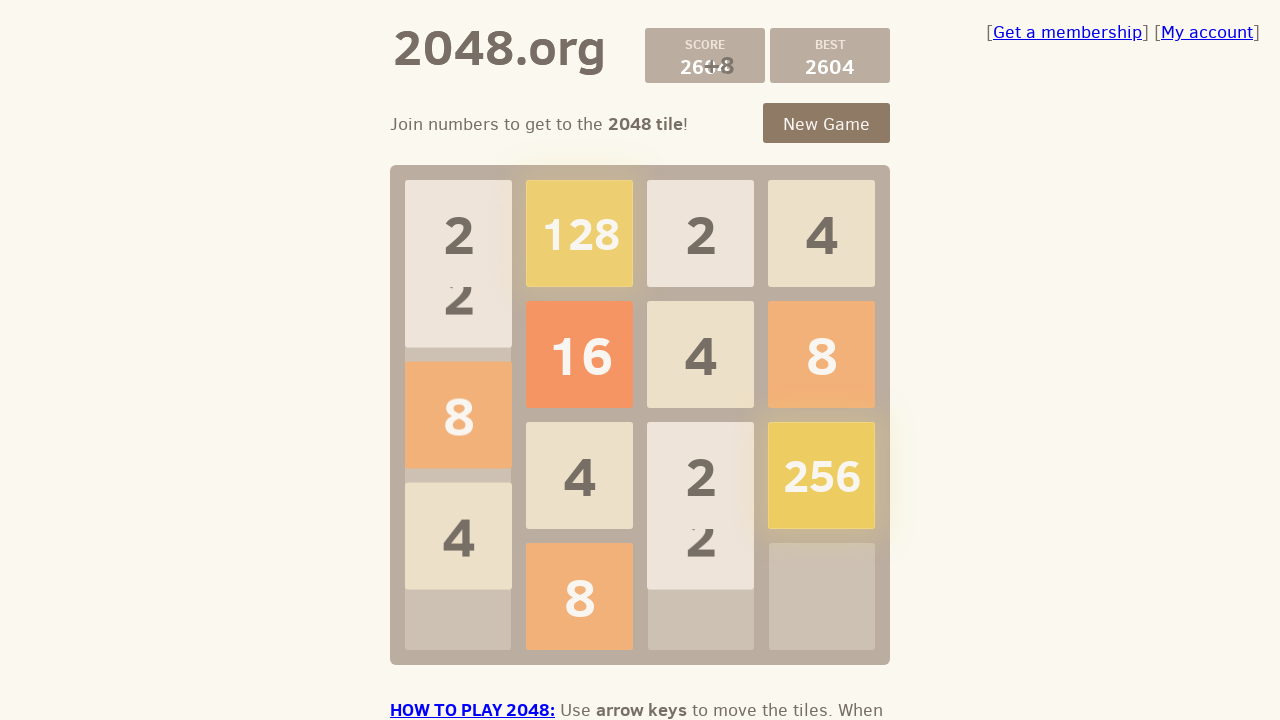

Pressed ArrowRight to move tiles right
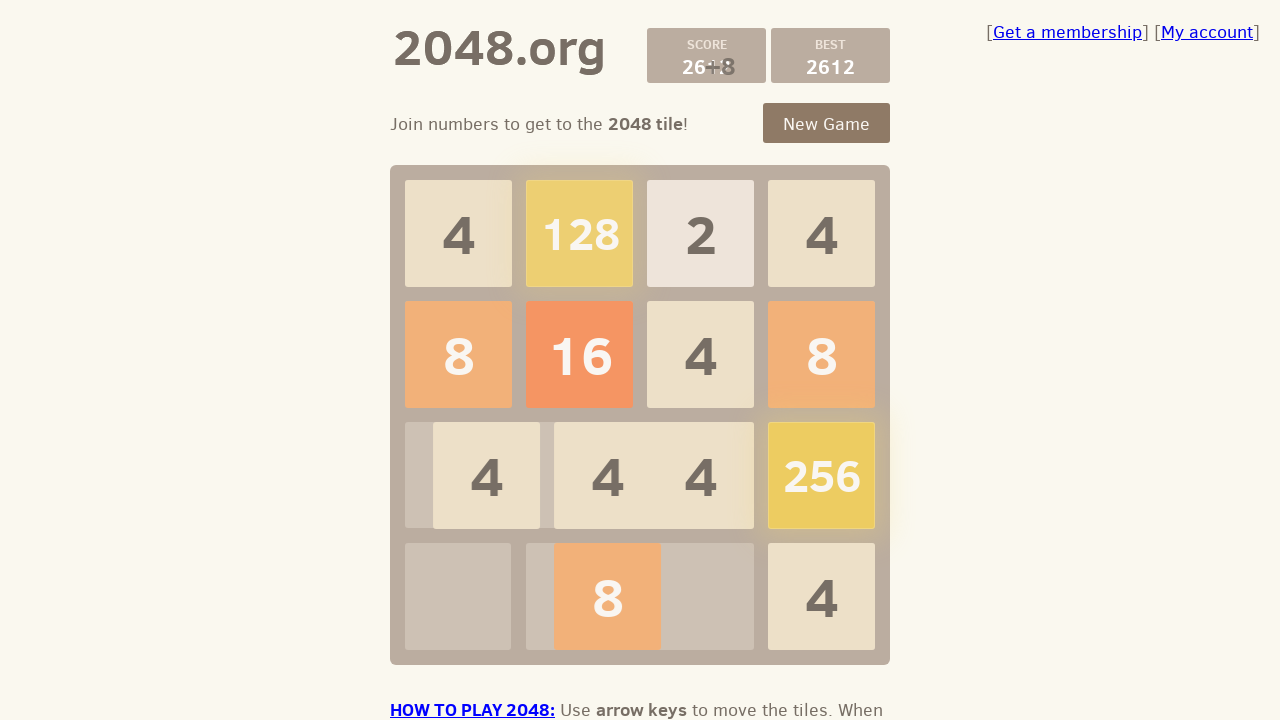

Pressed ArrowDown to move tiles down
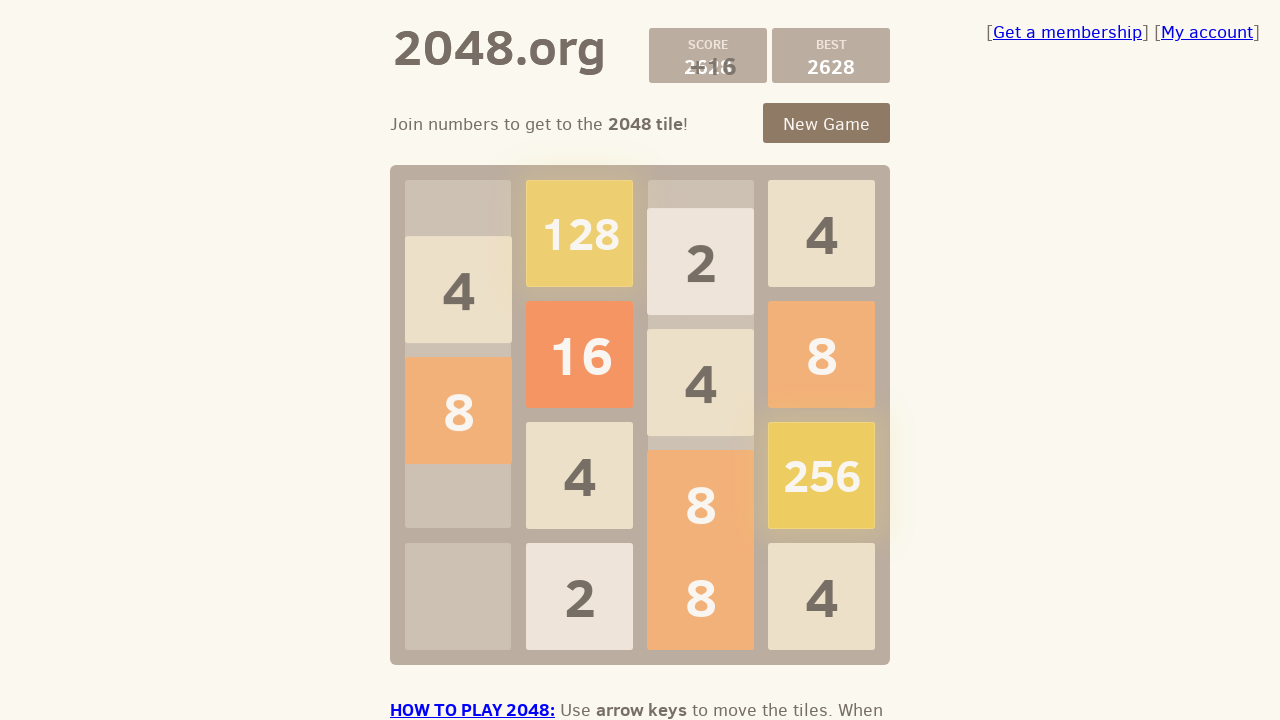

Pressed ArrowLeft to move tiles left
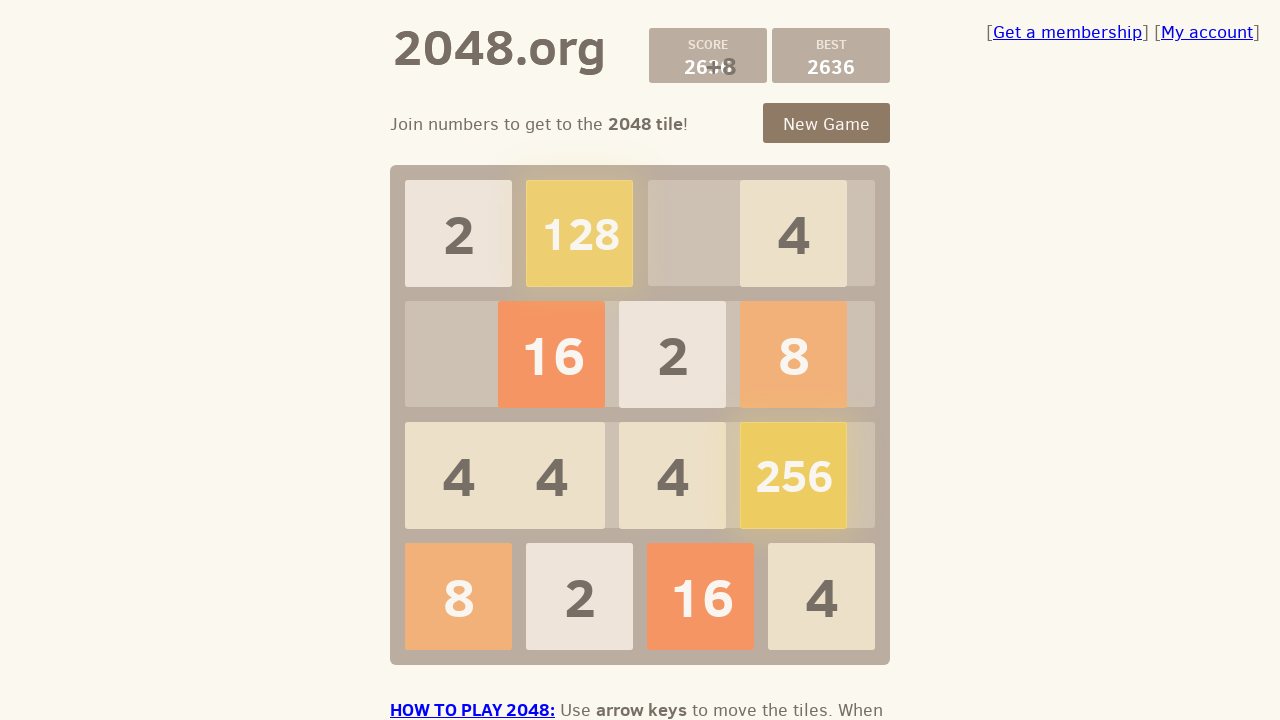

Pressed ArrowUp to move tiles up
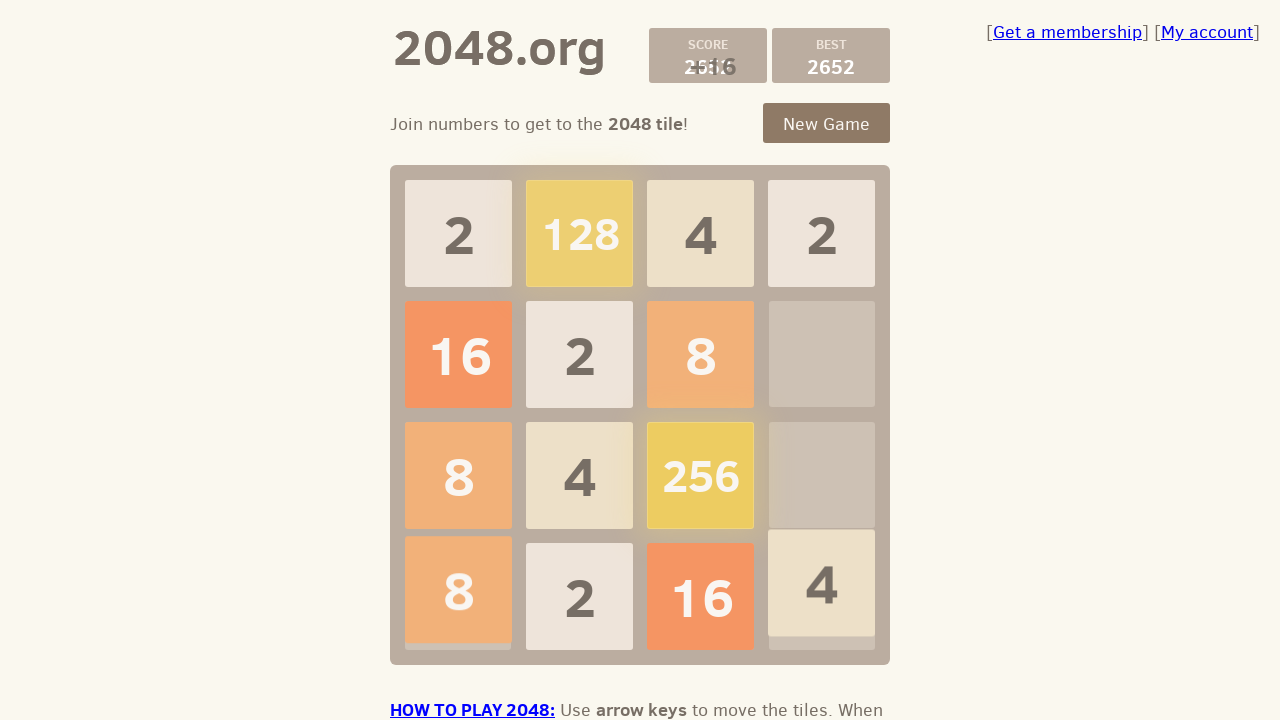

Pressed ArrowRight to move tiles right
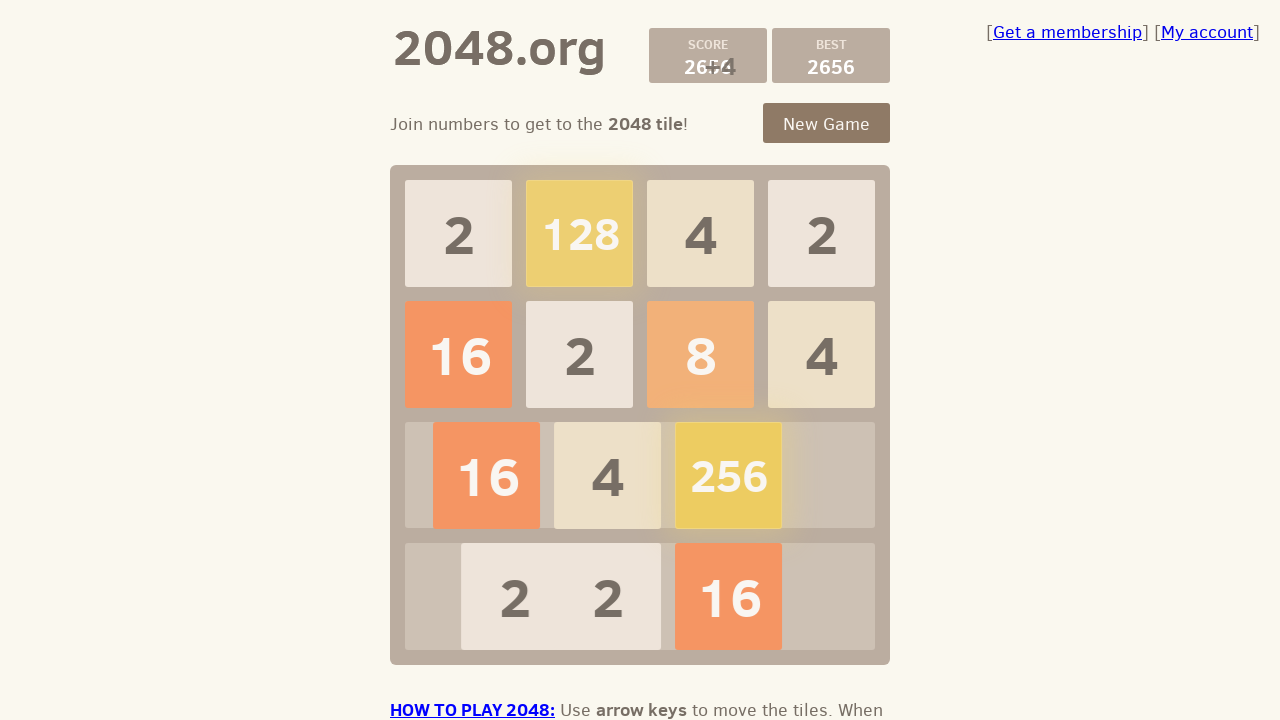

Pressed ArrowDown to move tiles down
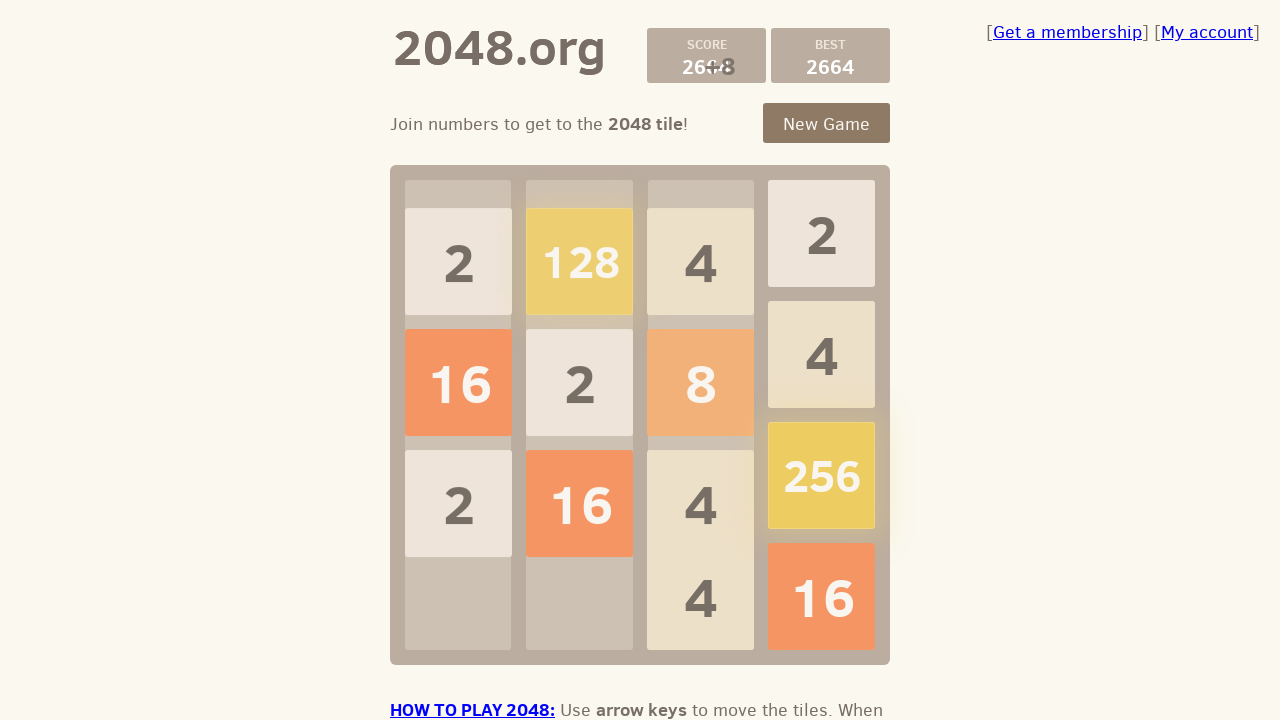

Pressed ArrowLeft to move tiles left
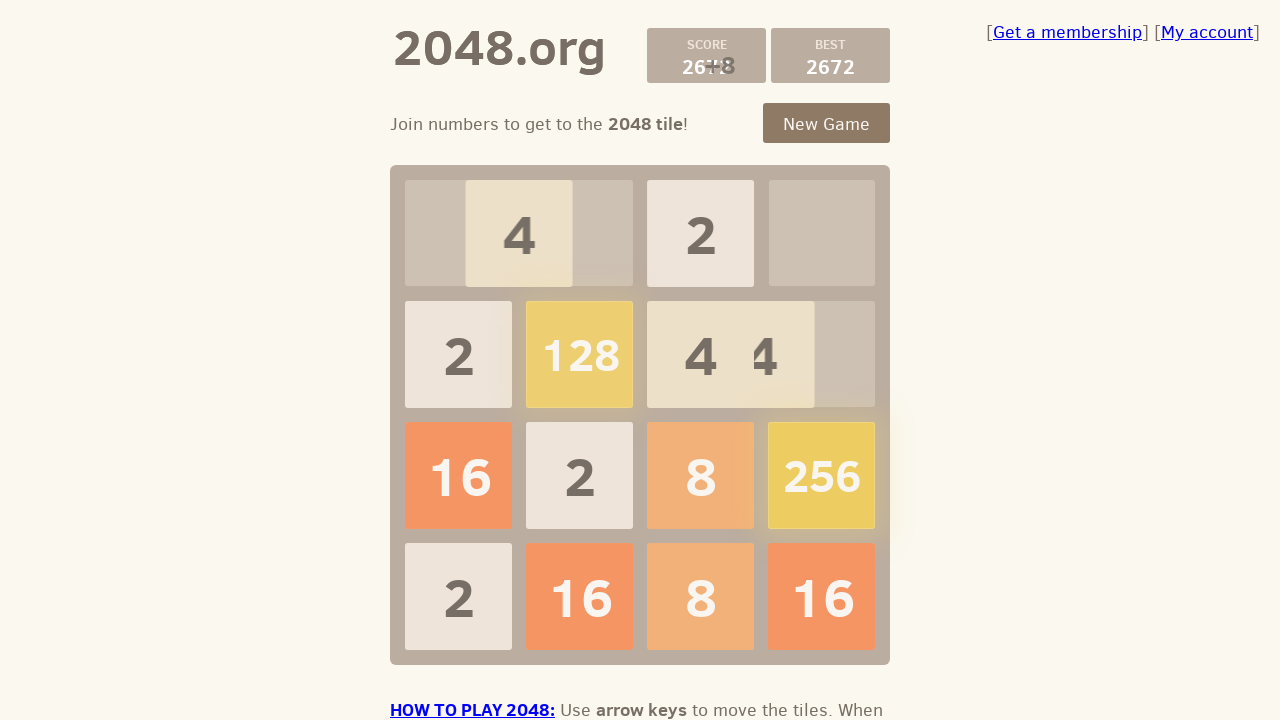

Pressed ArrowUp to move tiles up
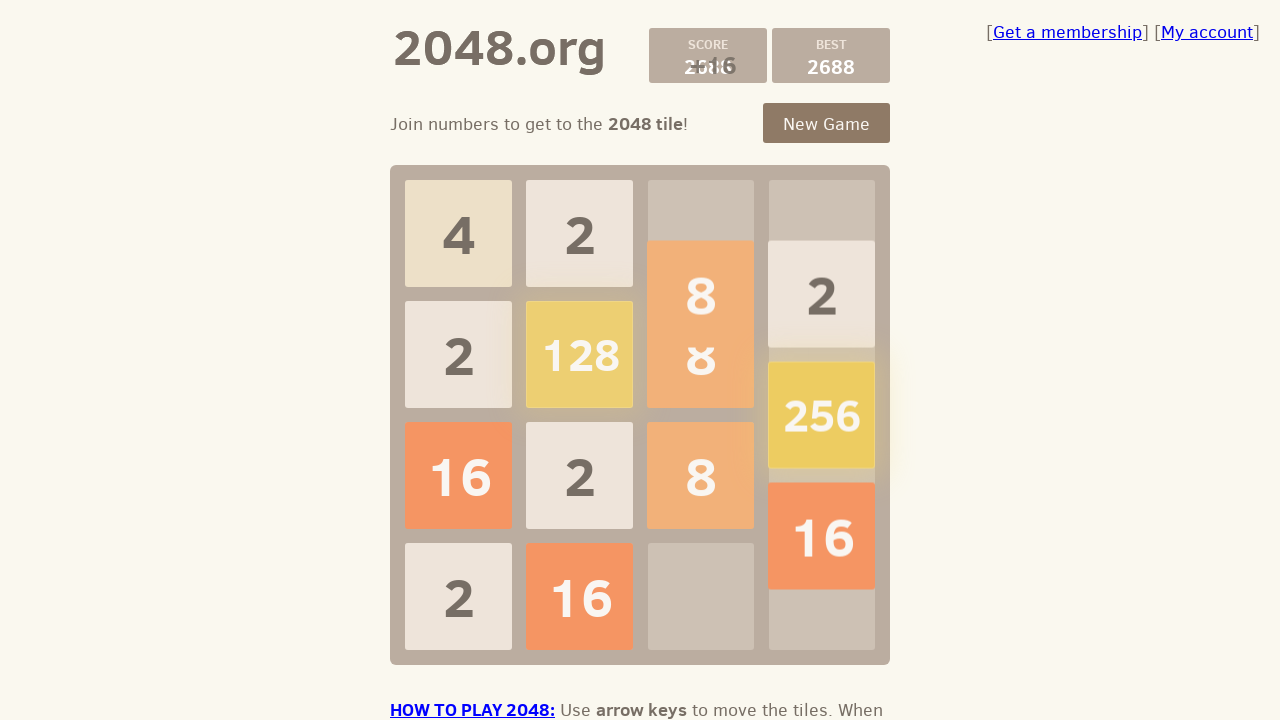

Pressed ArrowRight to move tiles right
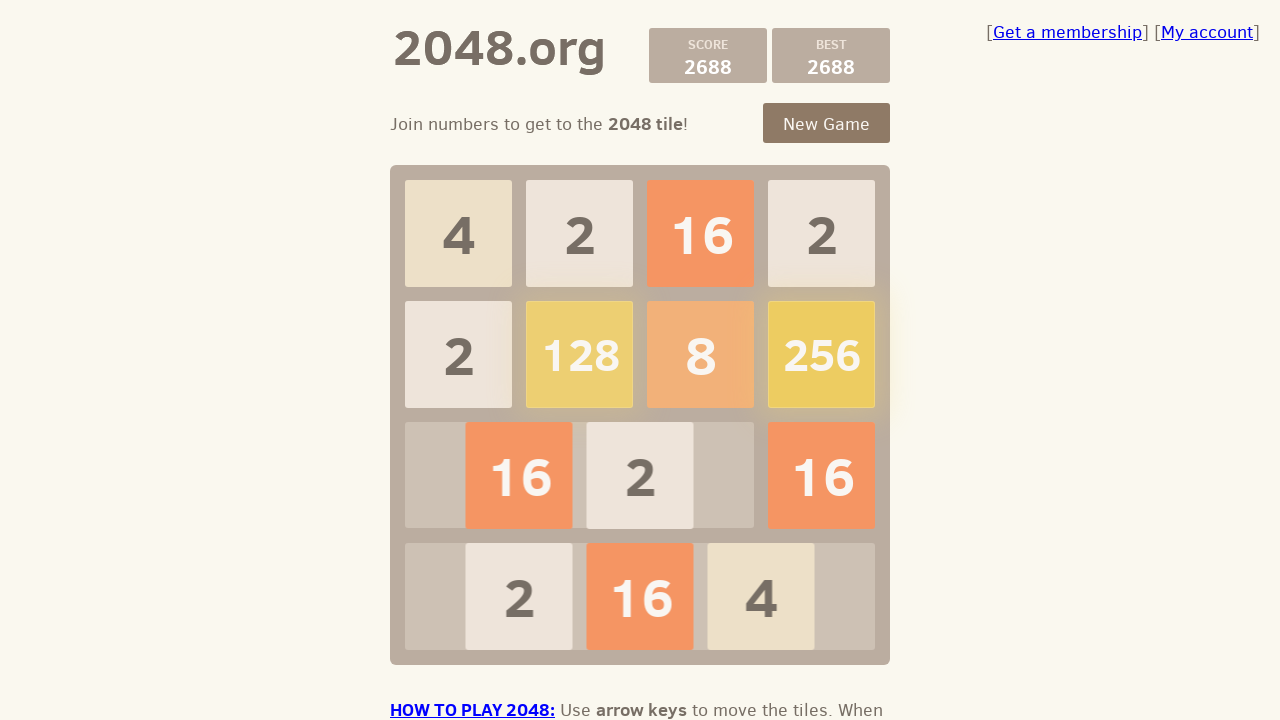

Pressed ArrowDown to move tiles down
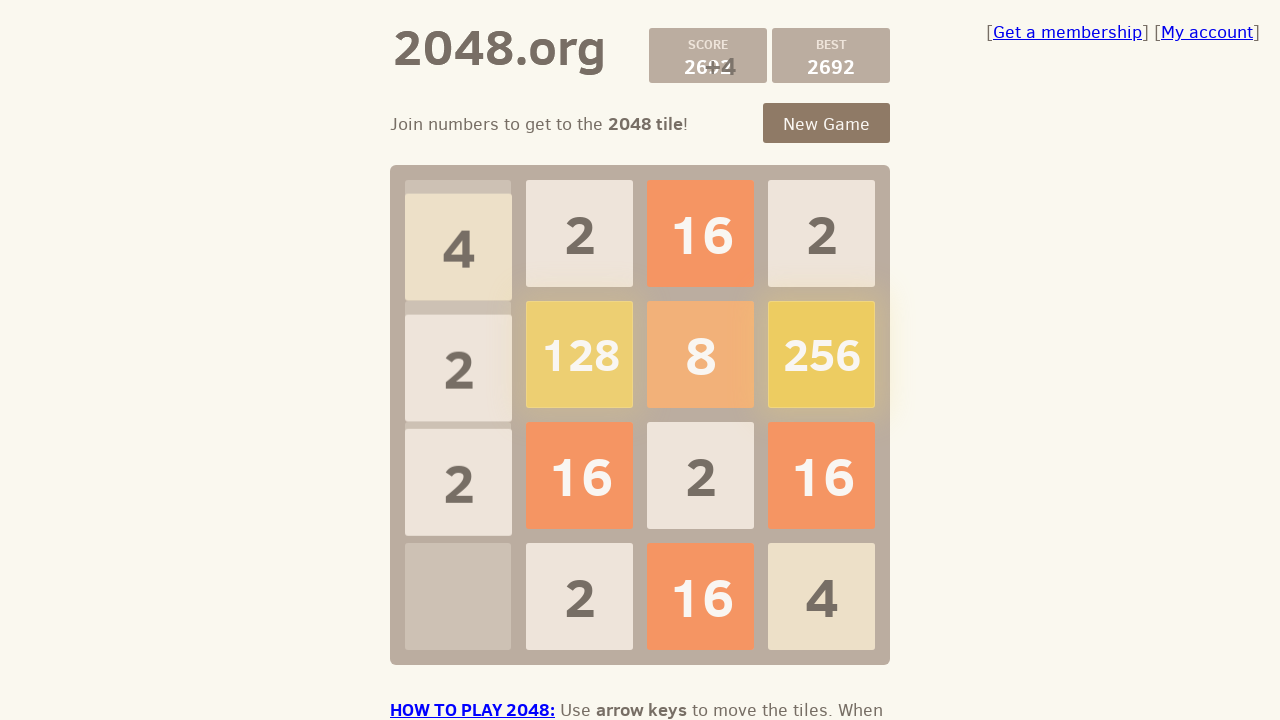

Pressed ArrowLeft to move tiles left
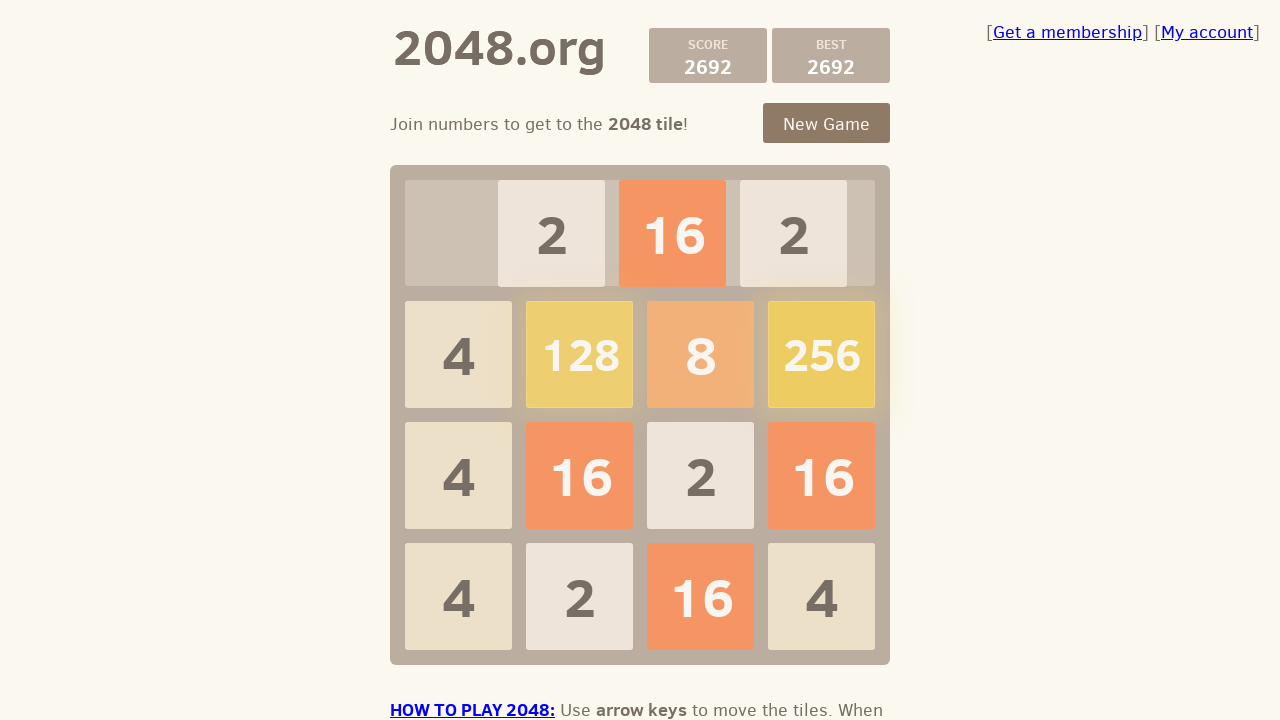

Pressed ArrowUp to move tiles up
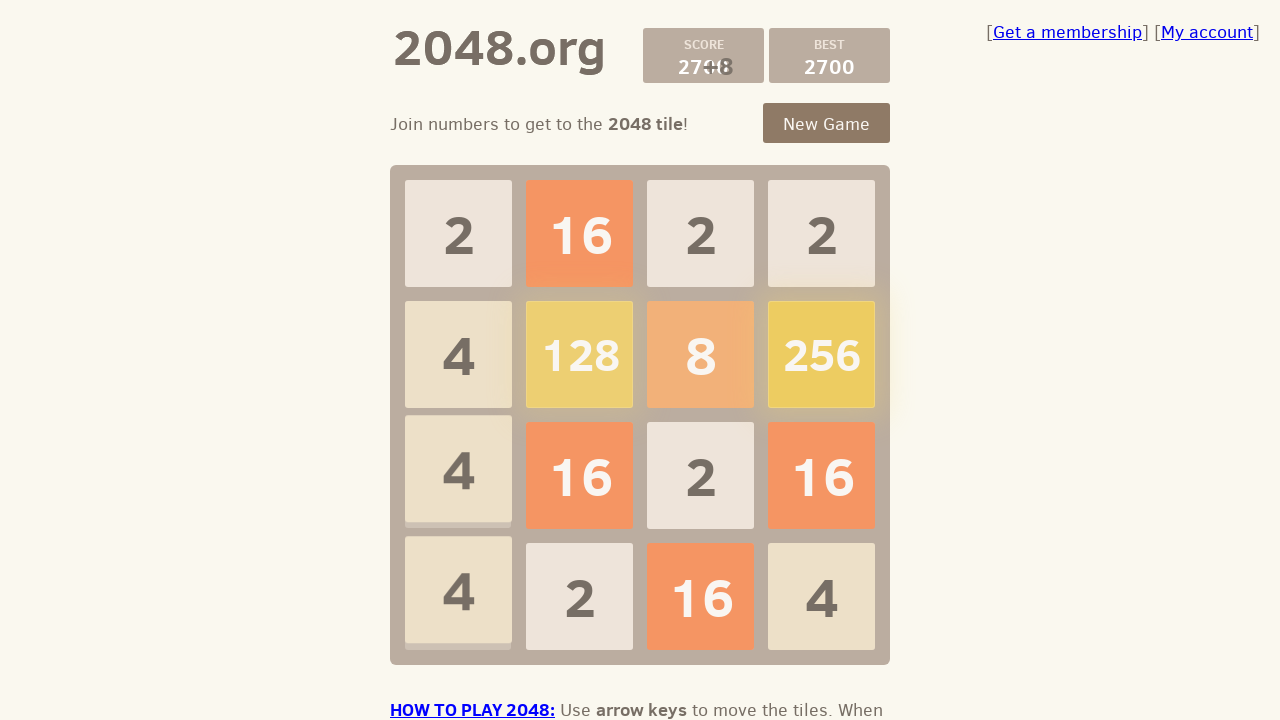

Pressed ArrowRight to move tiles right
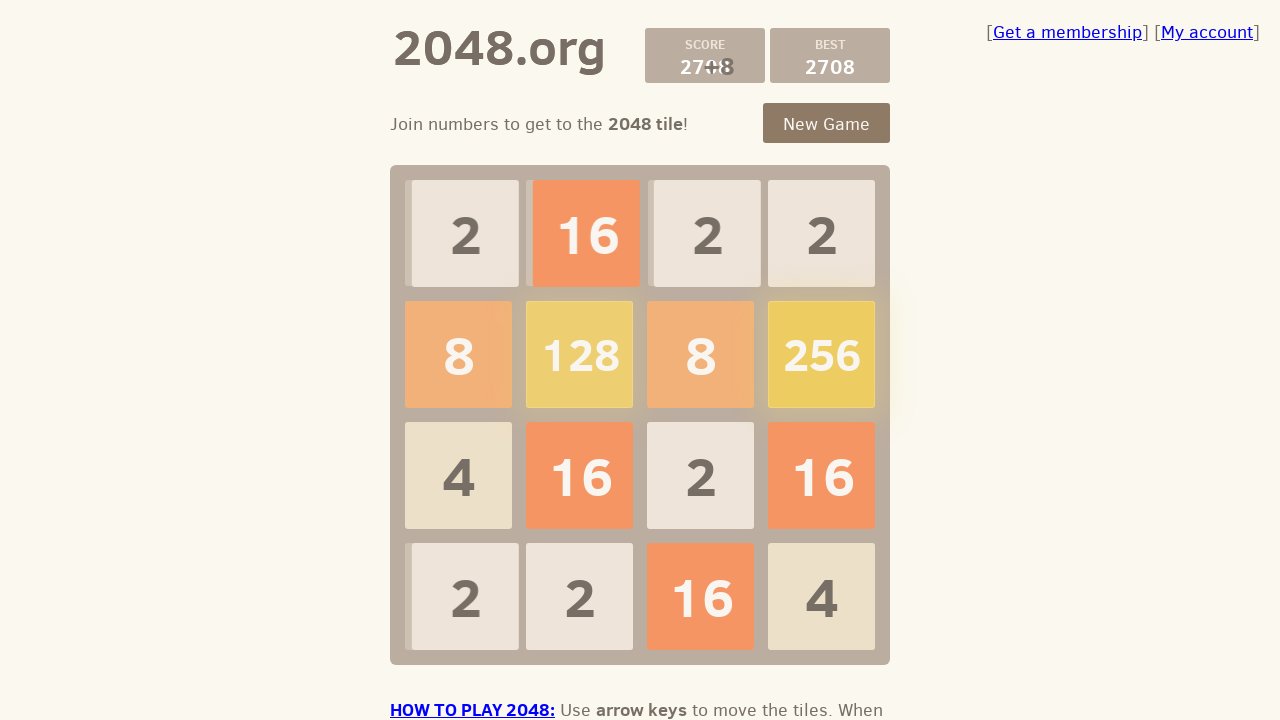

Pressed ArrowDown to move tiles down
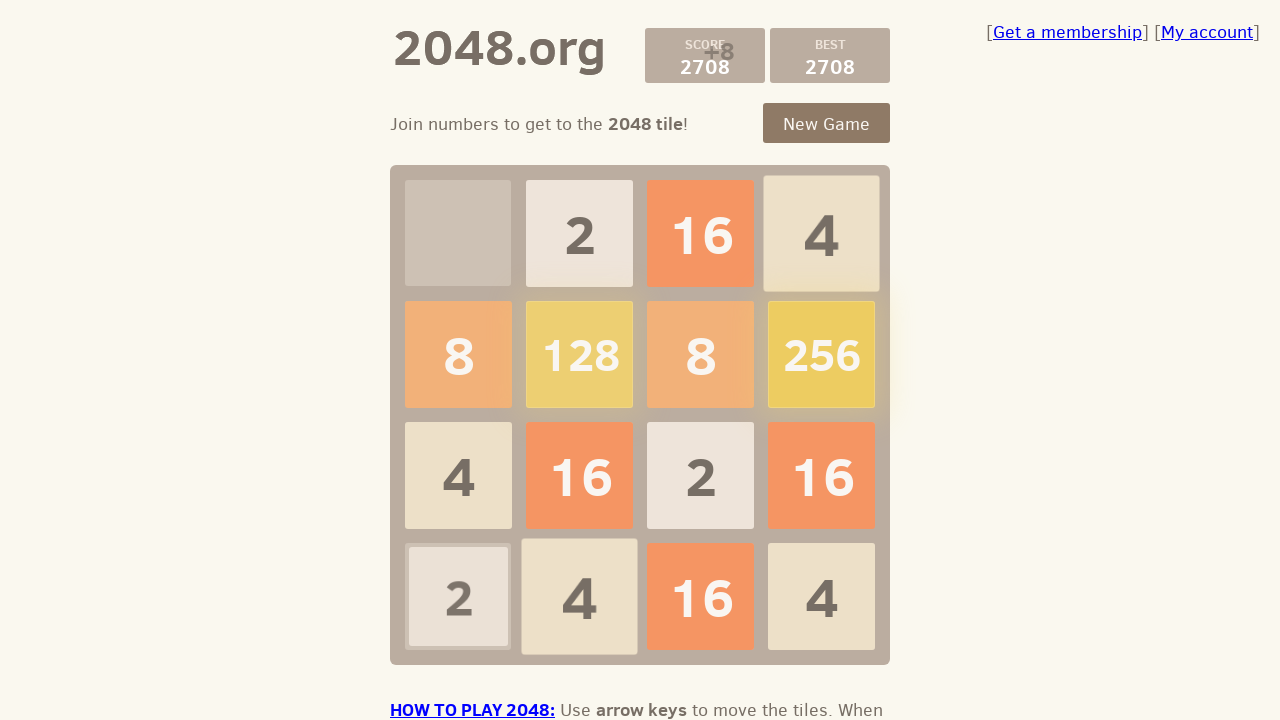

Pressed ArrowLeft to move tiles left
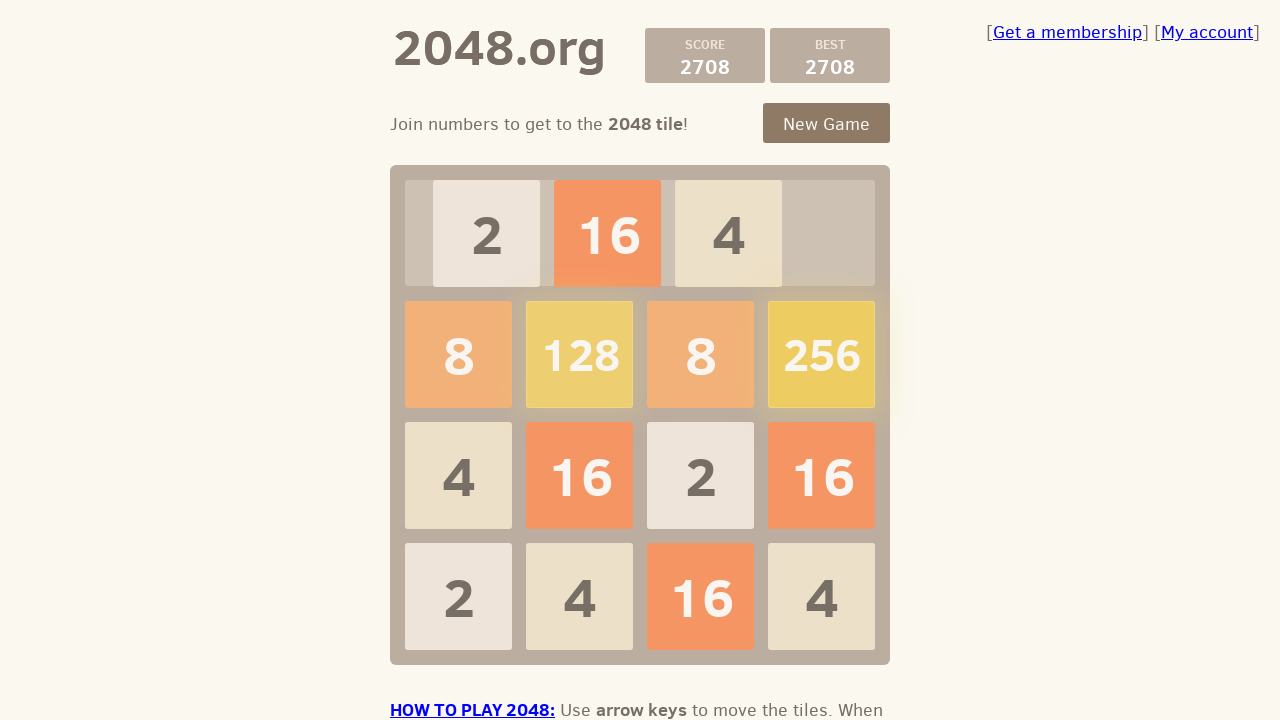

Pressed ArrowUp to move tiles up
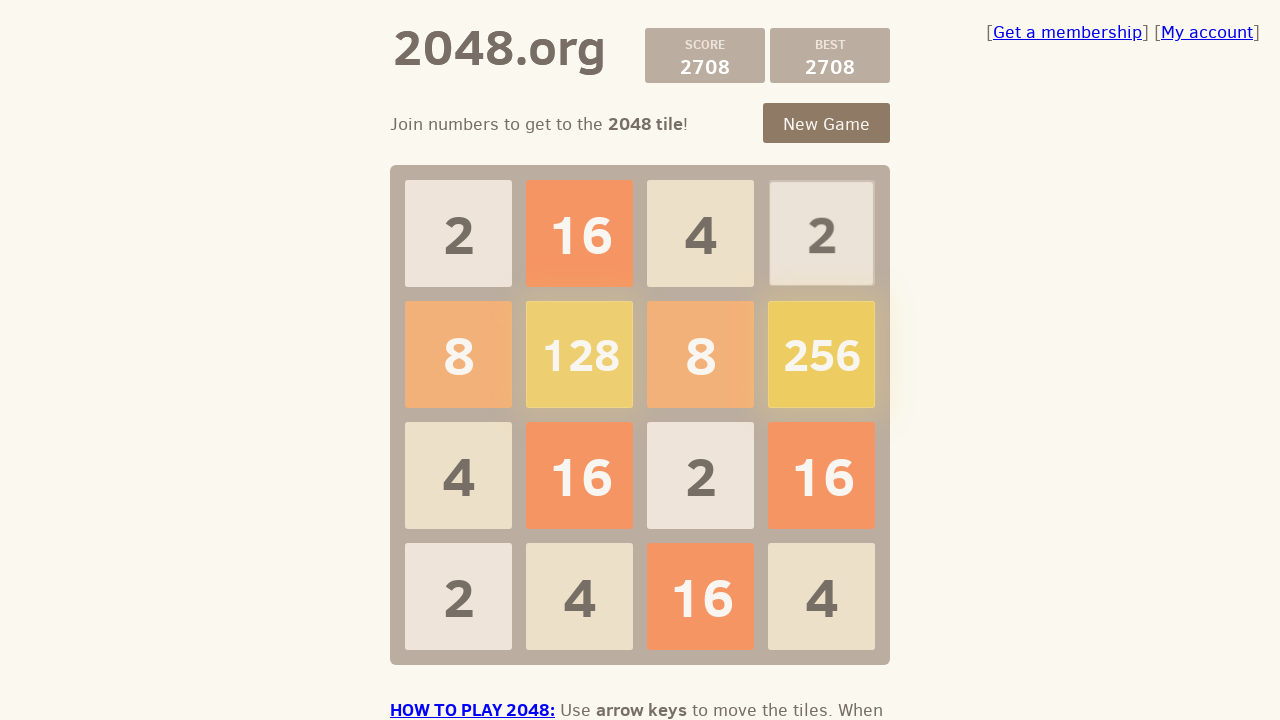

Pressed ArrowRight to move tiles right
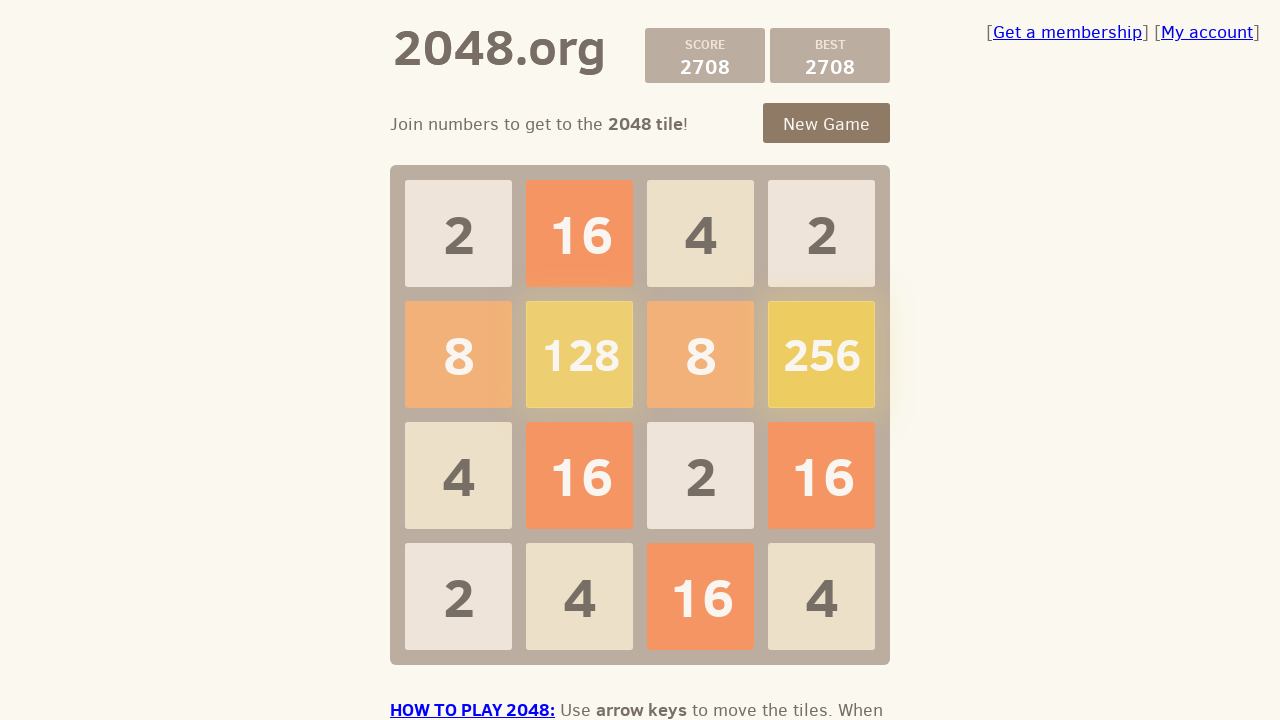

Pressed ArrowDown to move tiles down
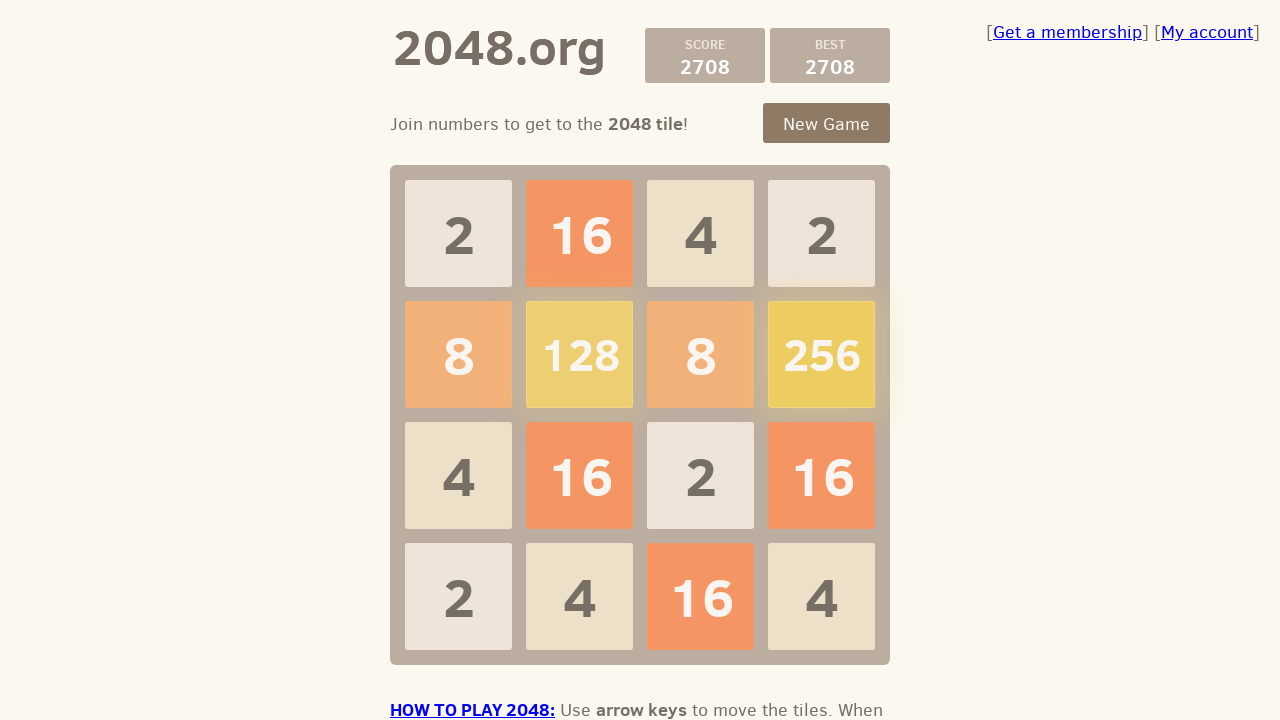

Pressed ArrowLeft to move tiles left
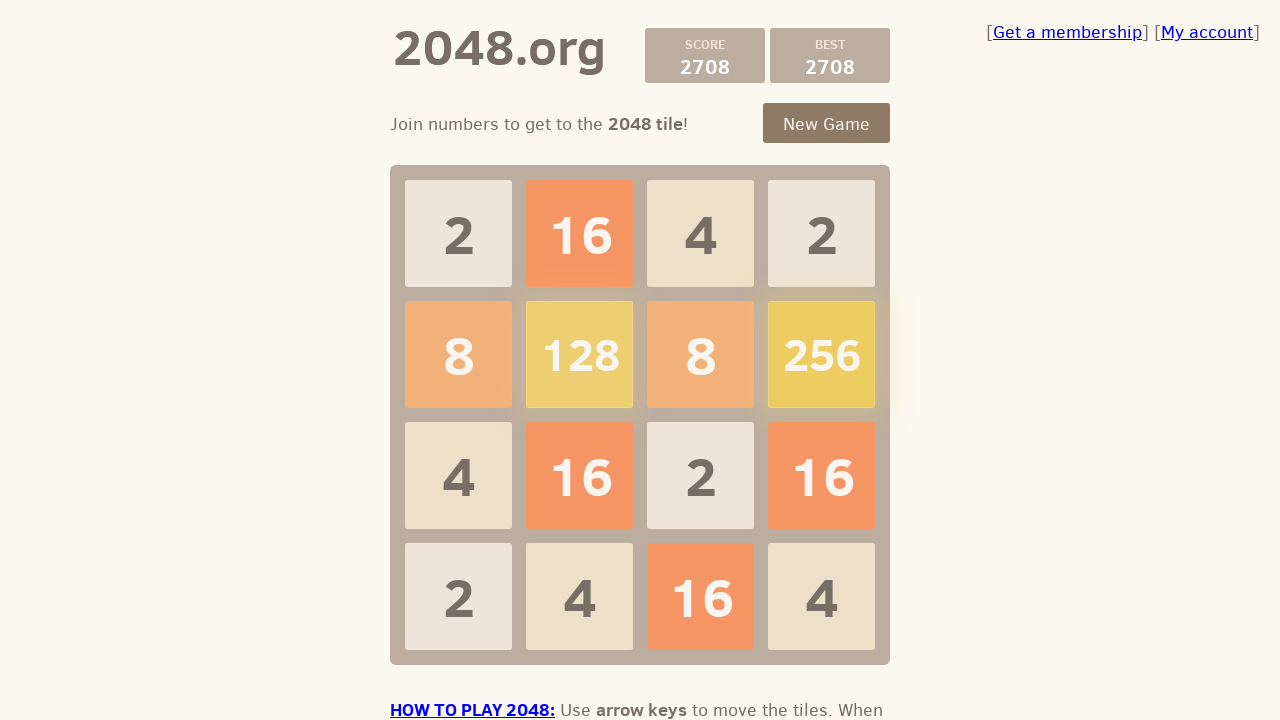

Pressed ArrowUp to move tiles up
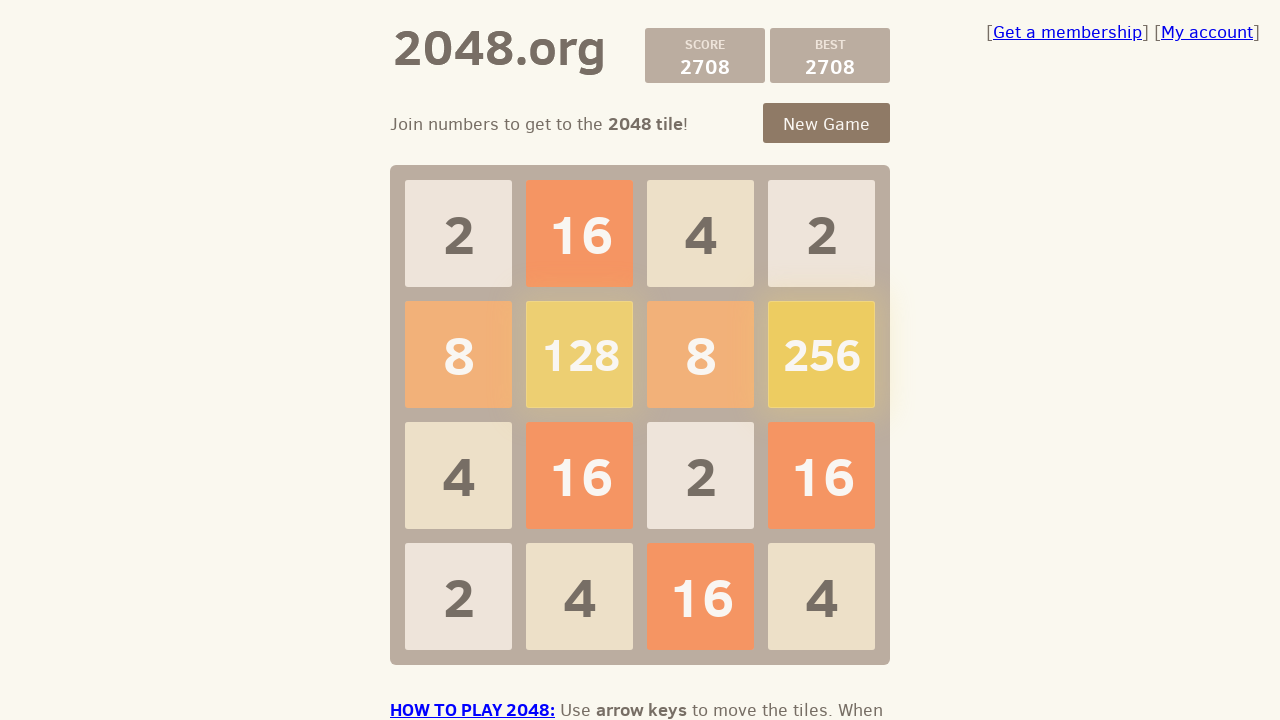

Pressed ArrowRight to move tiles right
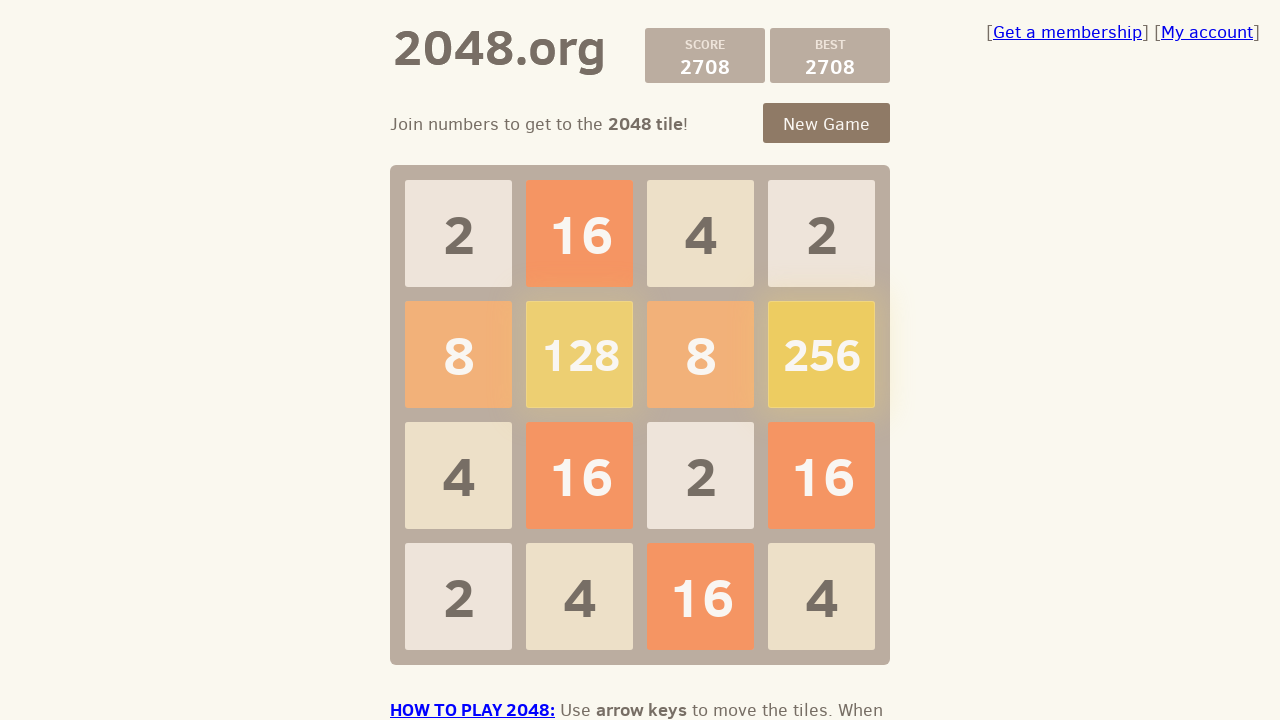

Pressed ArrowDown to move tiles down
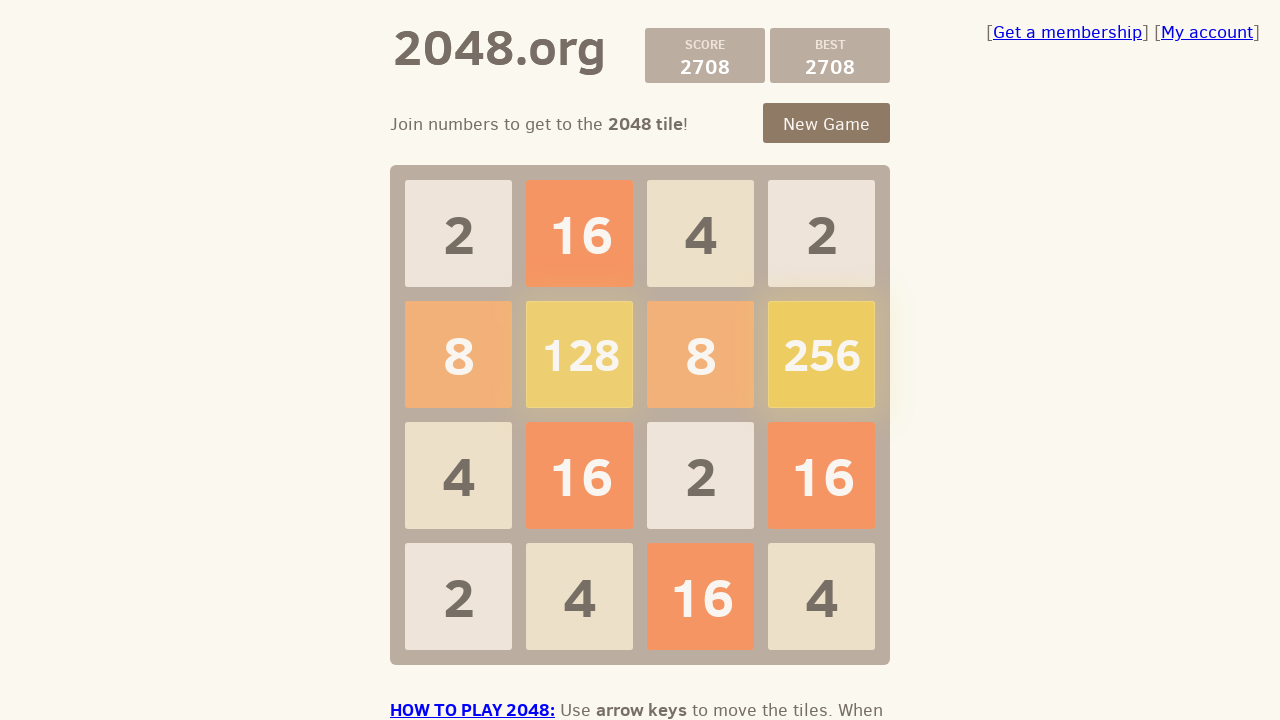

Pressed ArrowLeft to move tiles left
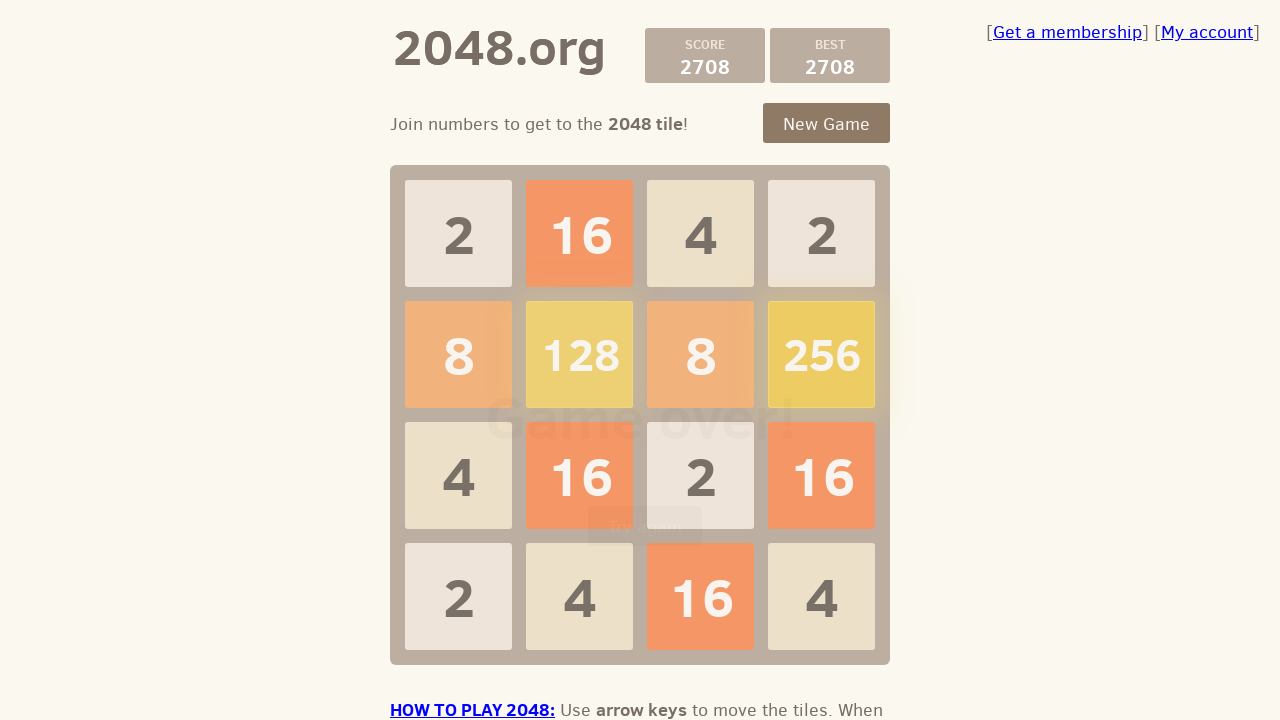

Pressed ArrowUp to move tiles up
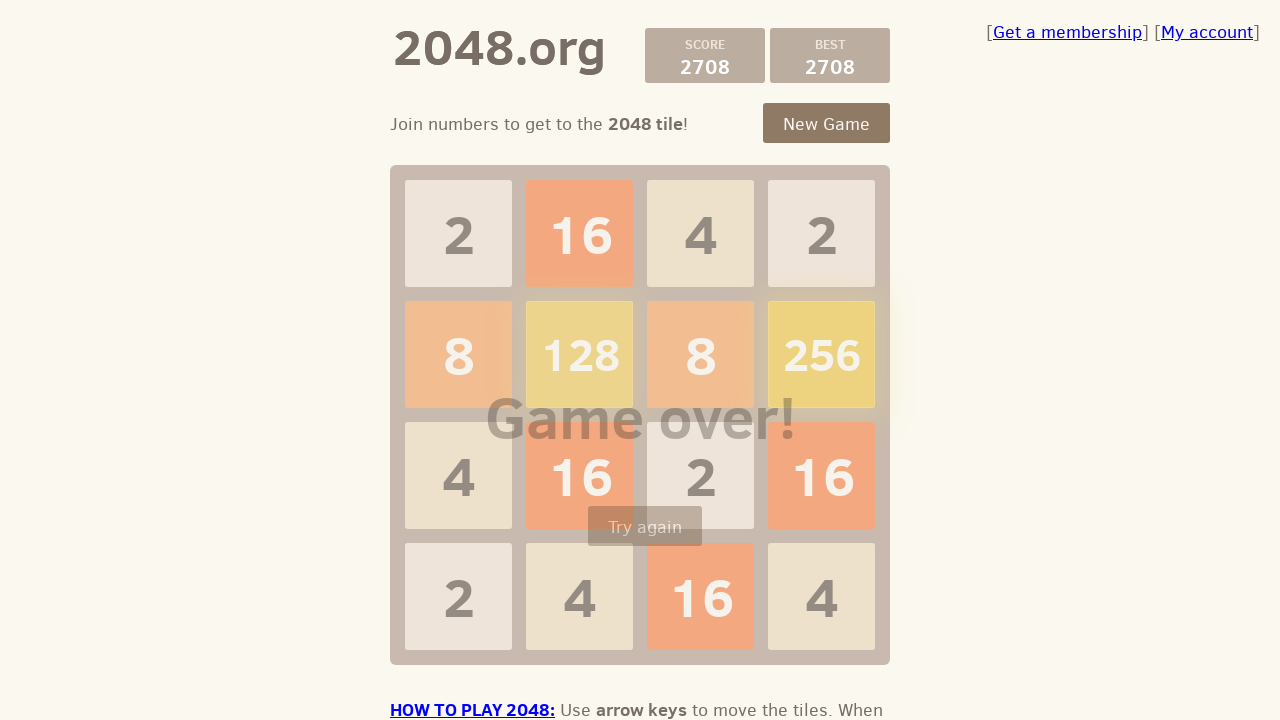

Pressed ArrowRight to move tiles right
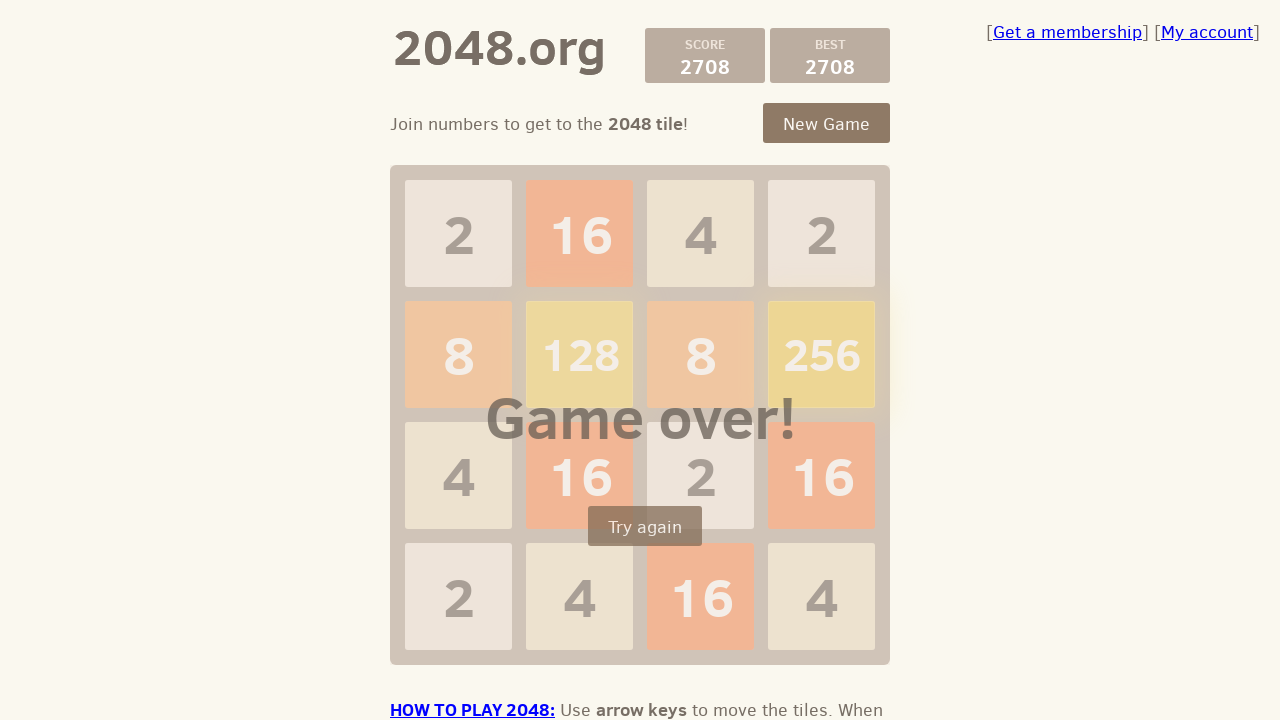

Pressed ArrowDown to move tiles down
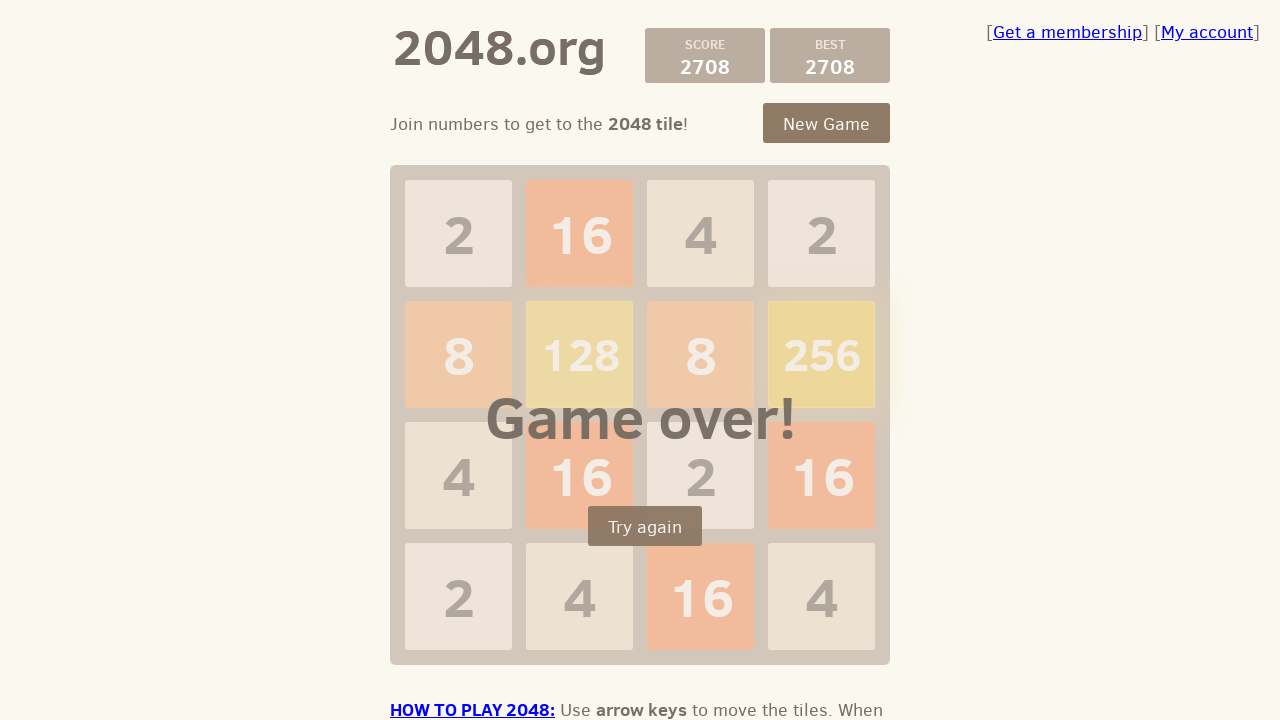

Pressed ArrowLeft to move tiles left
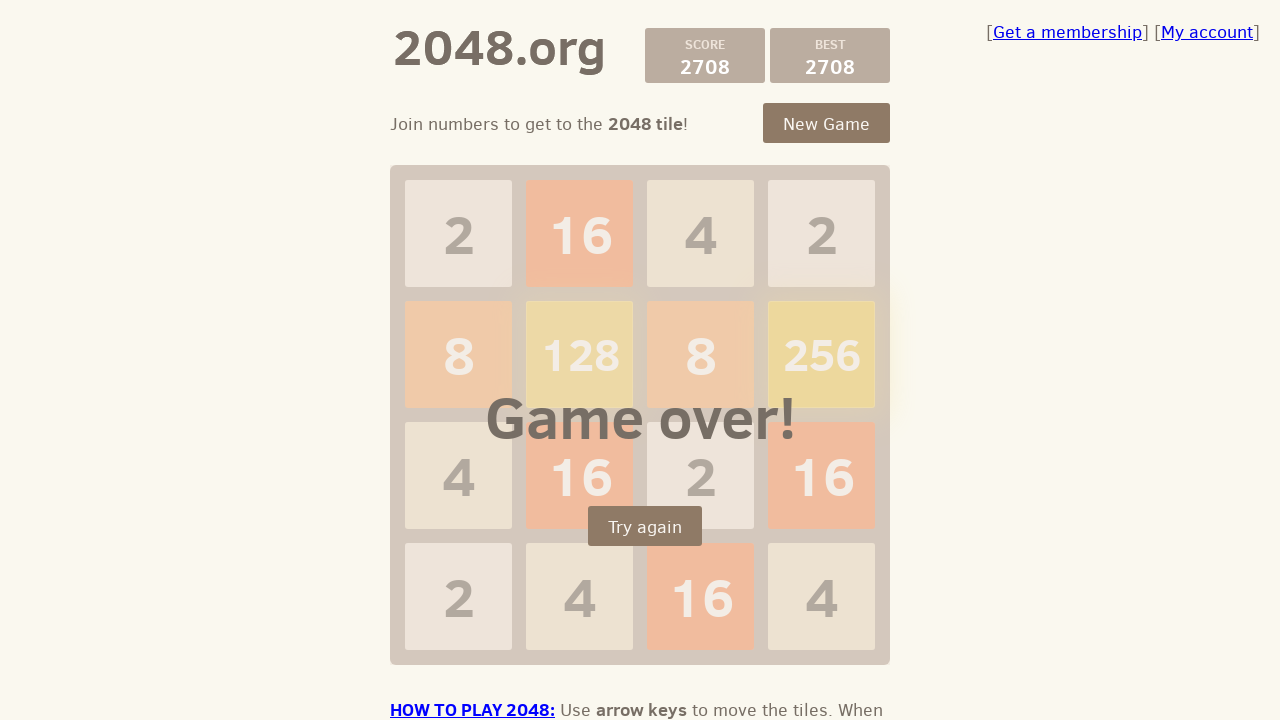

Pressed ArrowUp to move tiles up
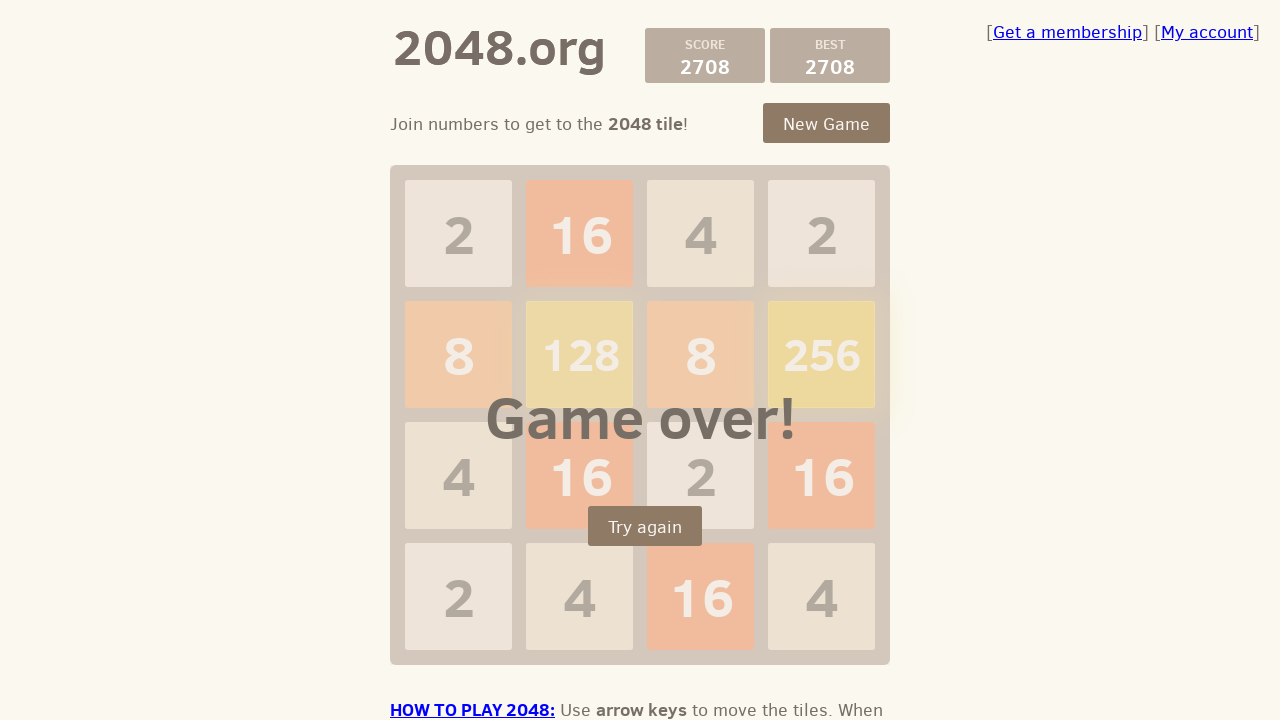

Pressed ArrowRight to move tiles right
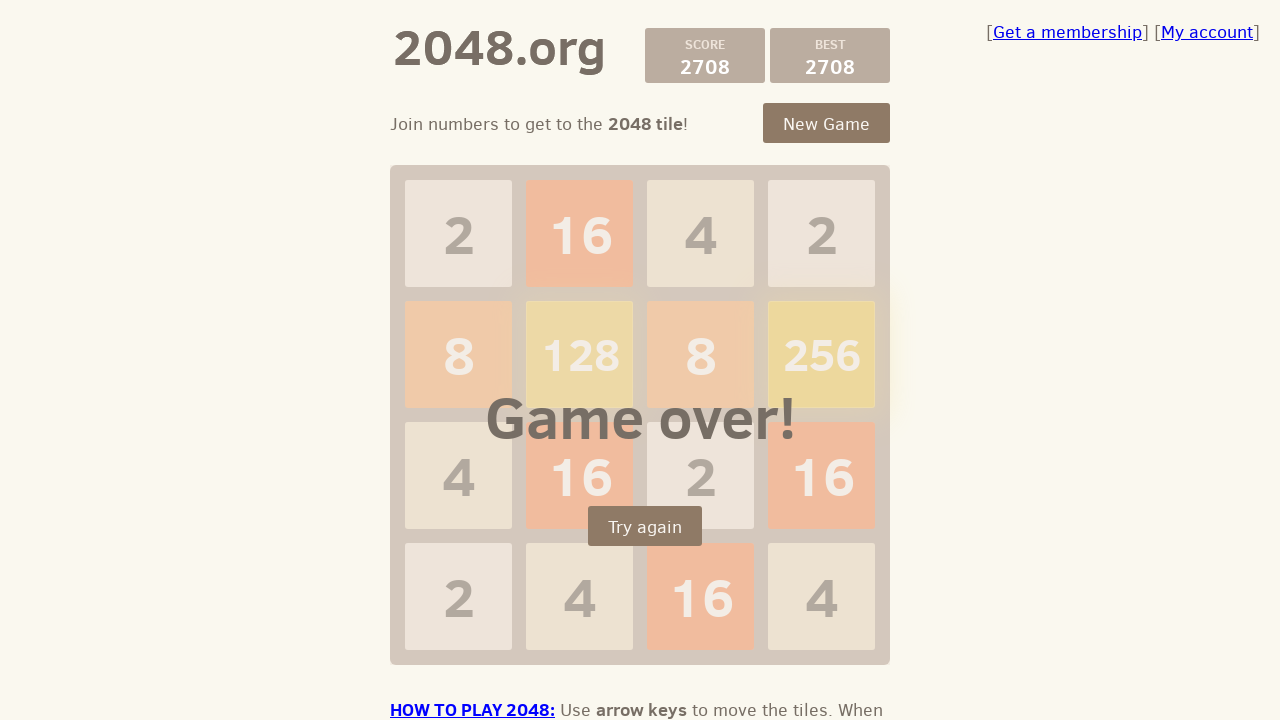

Pressed ArrowDown to move tiles down
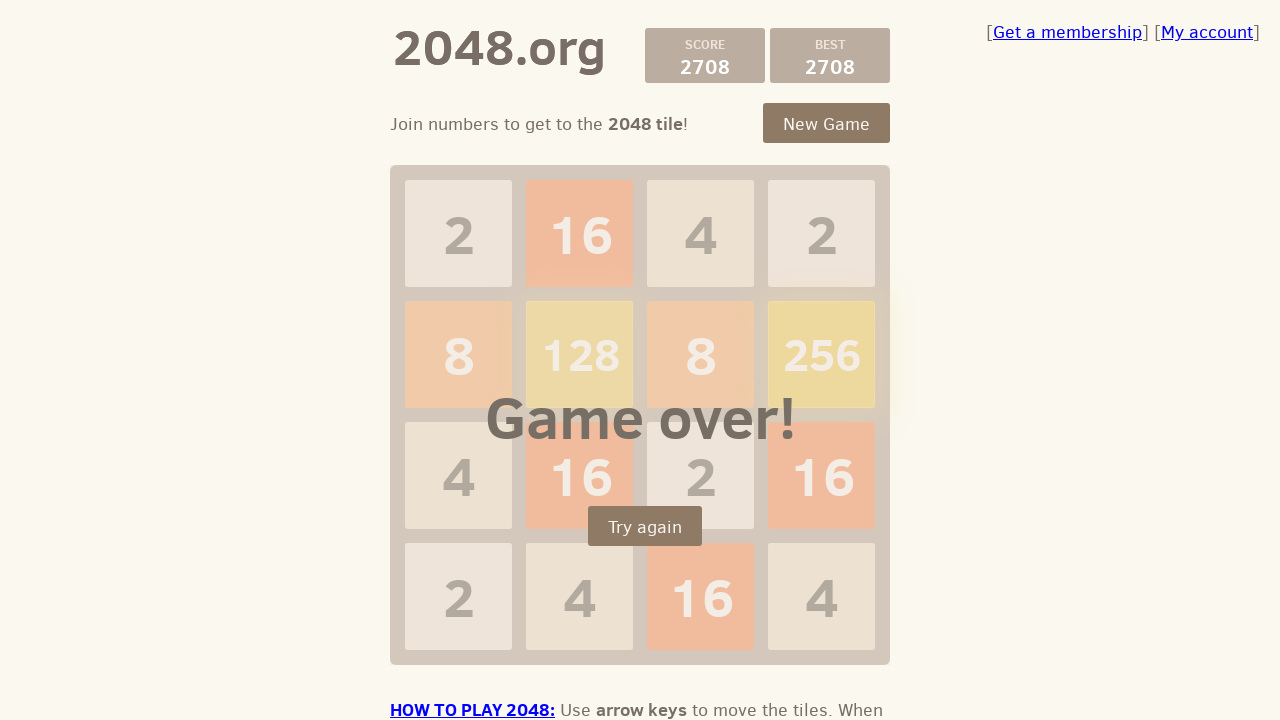

Pressed ArrowLeft to move tiles left
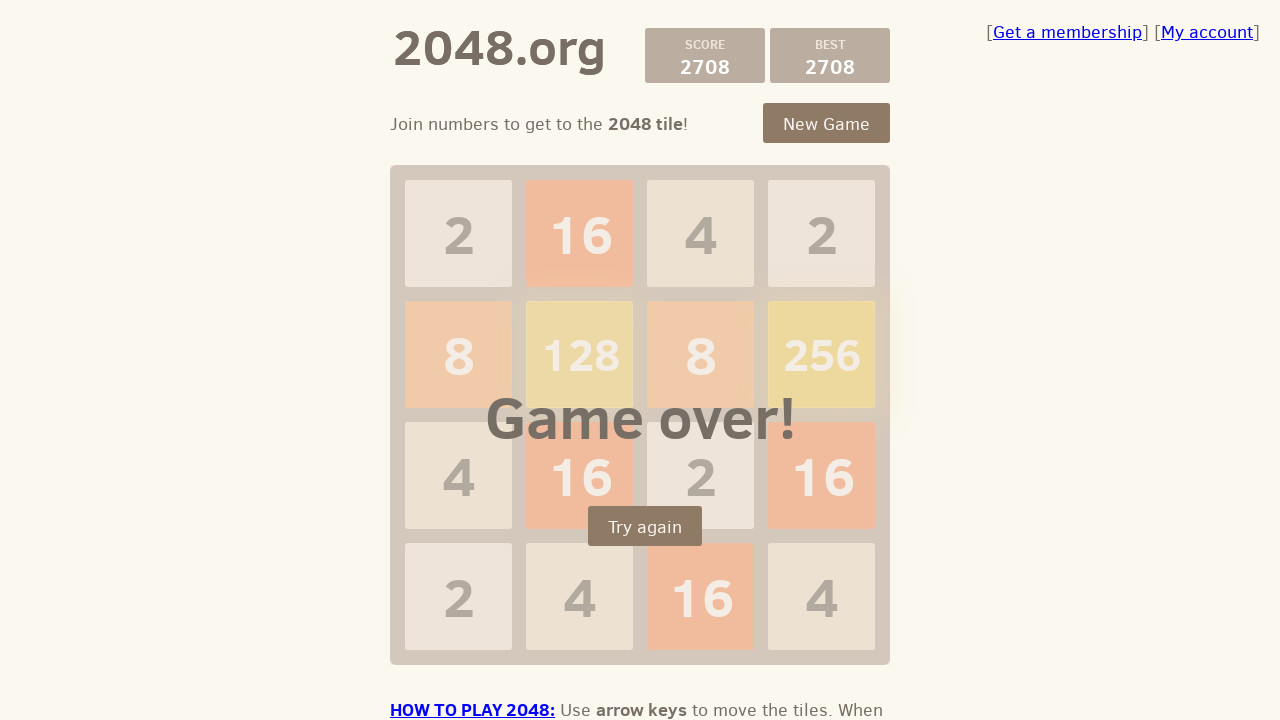

Pressed ArrowUp to move tiles up
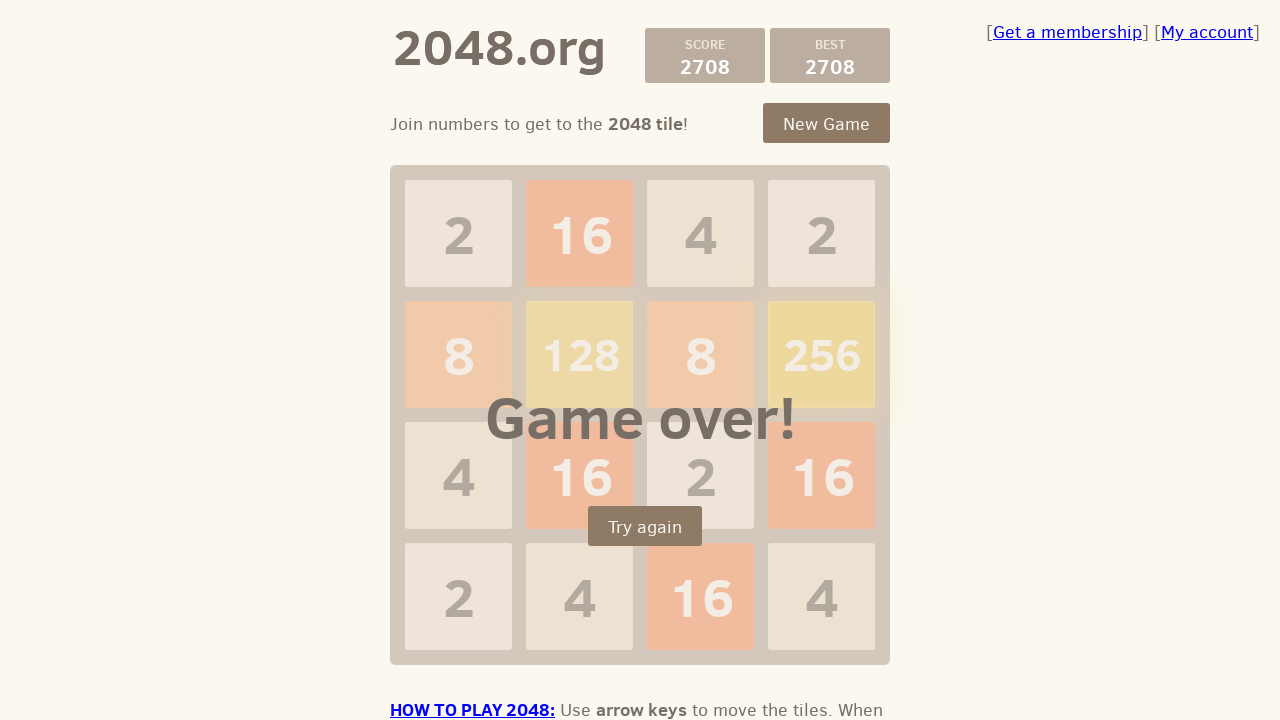

Pressed ArrowRight to move tiles right
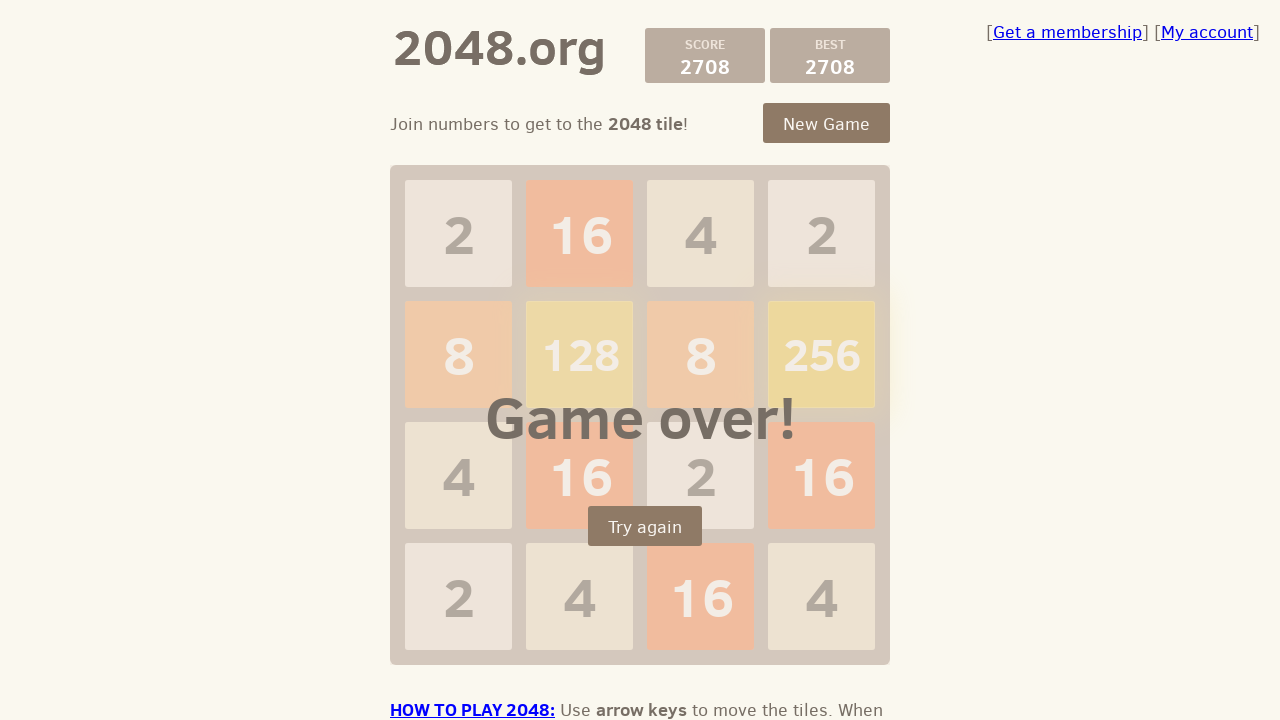

Pressed ArrowDown to move tiles down
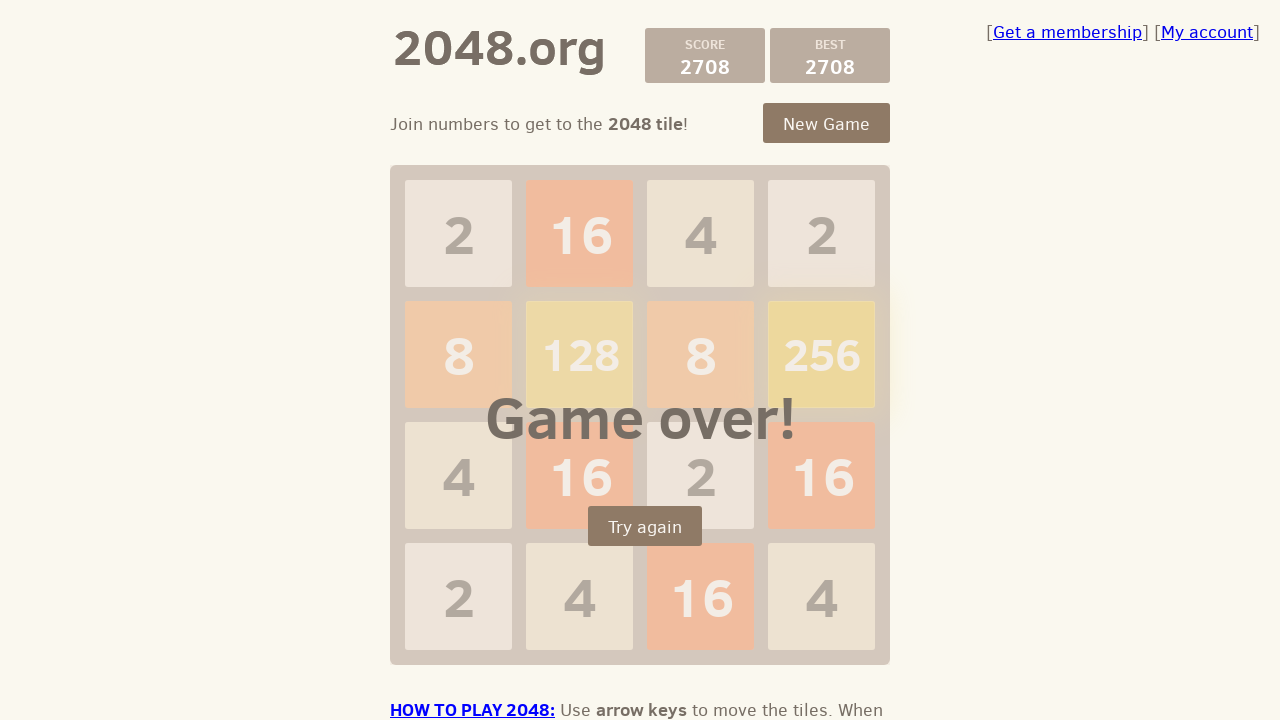

Pressed ArrowLeft to move tiles left
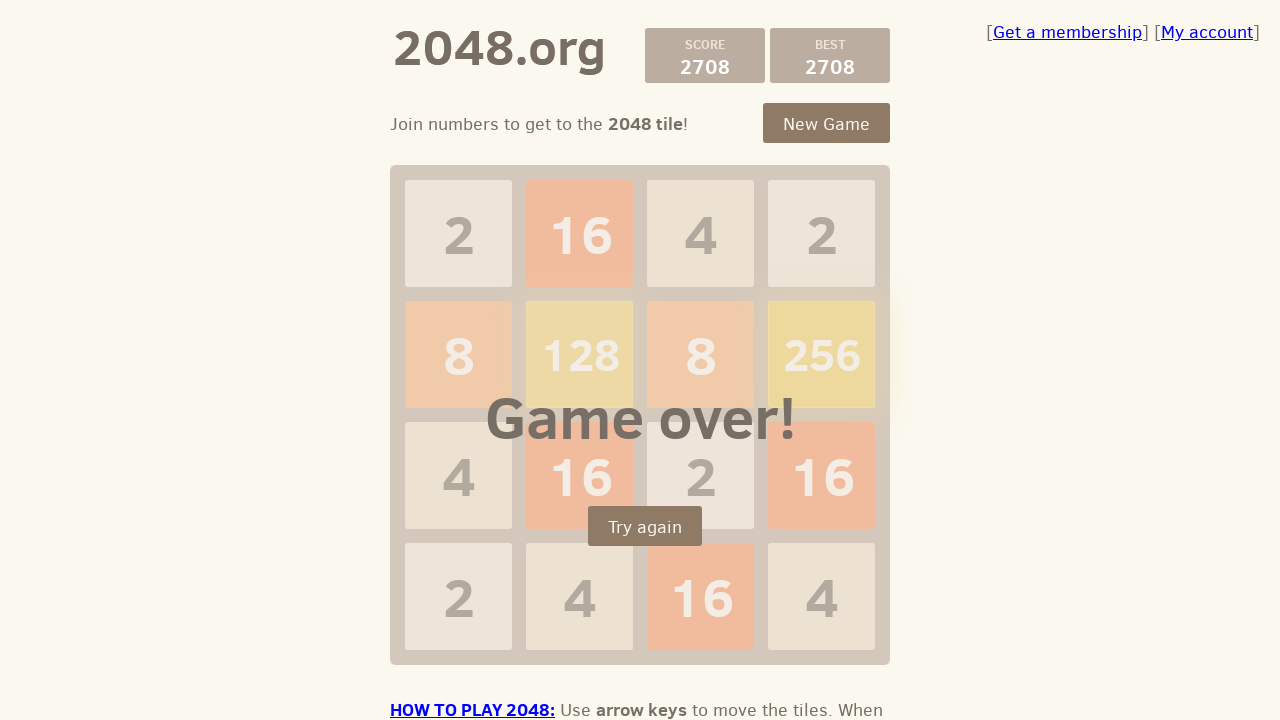

Pressed ArrowUp to move tiles up
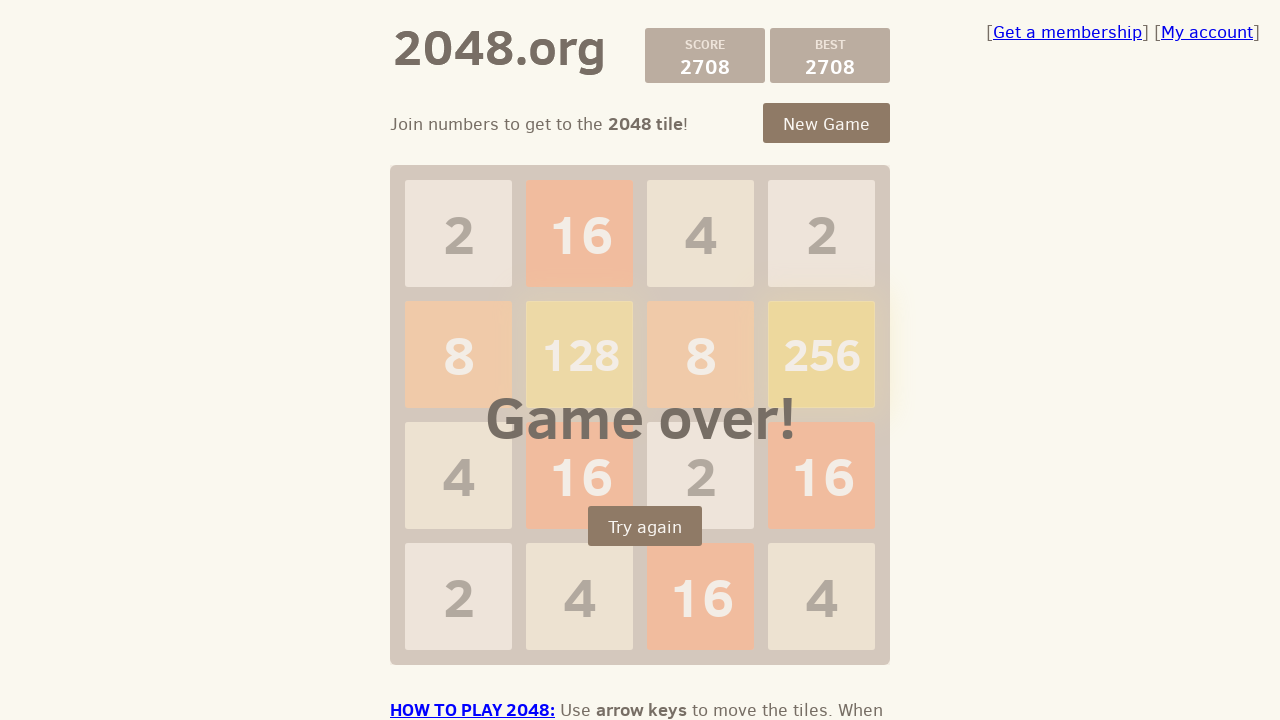

Pressed ArrowRight to move tiles right
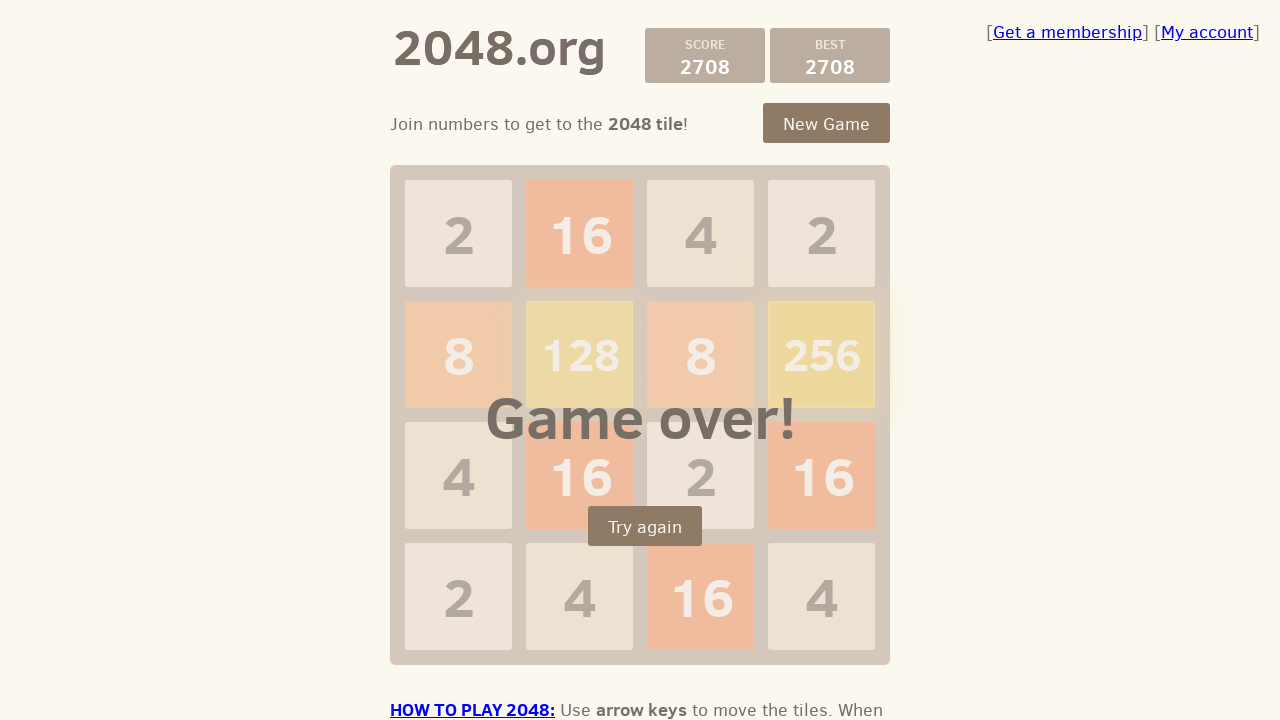

Pressed ArrowDown to move tiles down
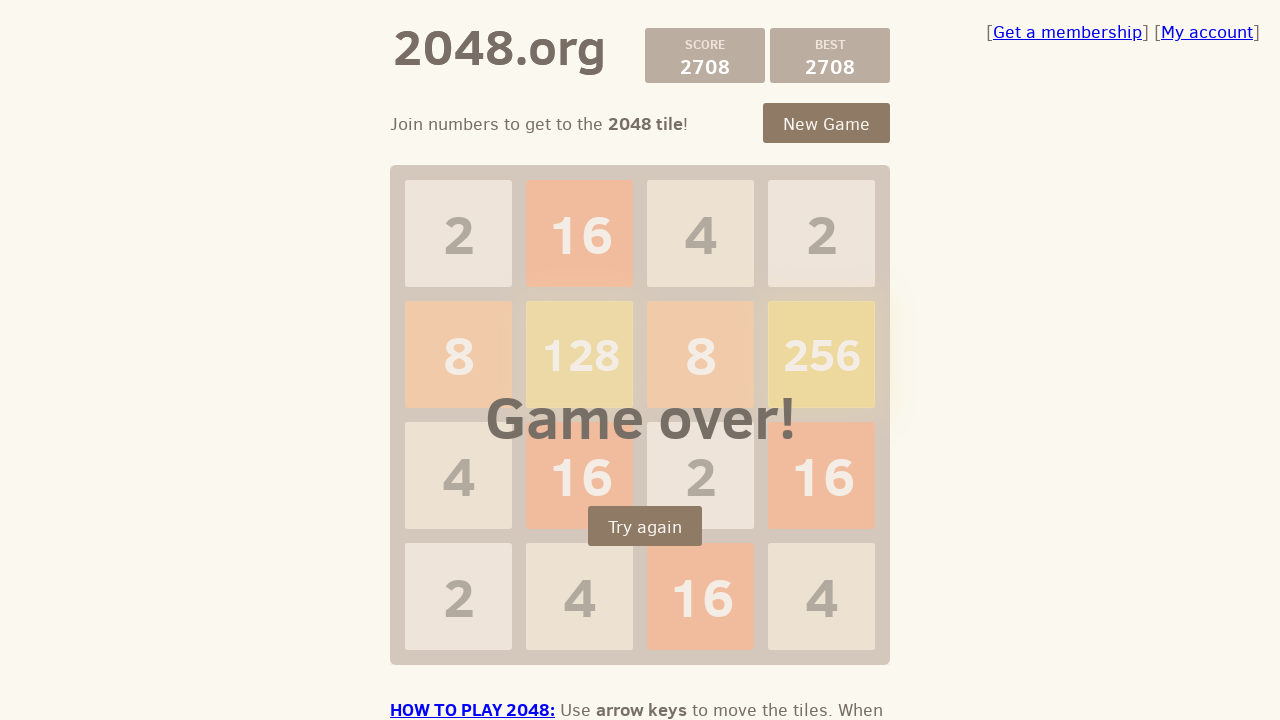

Pressed ArrowLeft to move tiles left
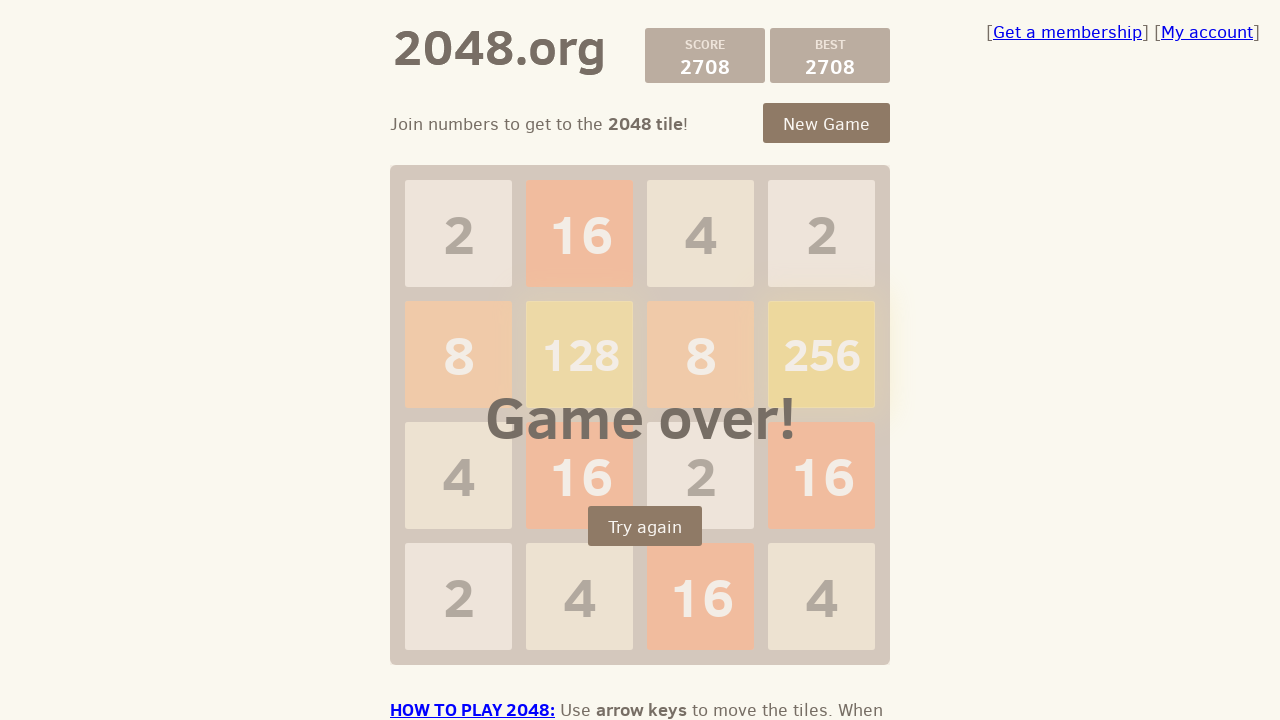

Pressed ArrowUp to move tiles up
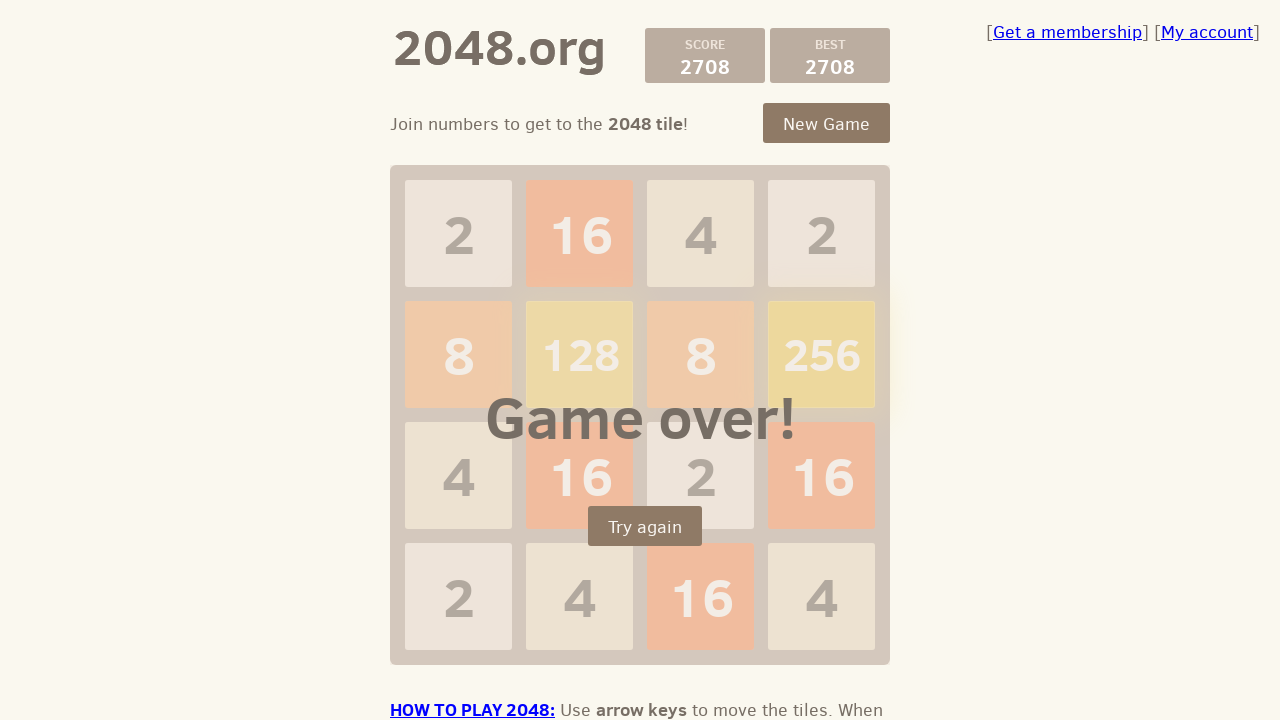

Pressed ArrowRight to move tiles right
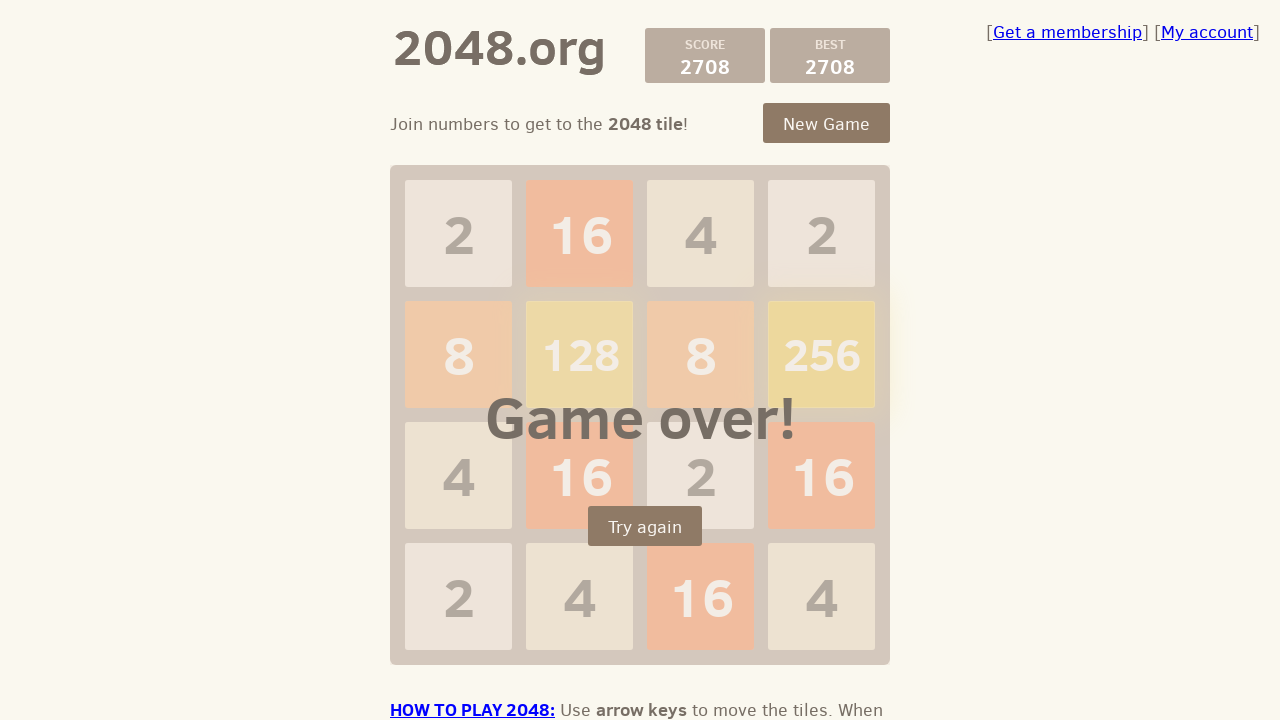

Pressed ArrowDown to move tiles down
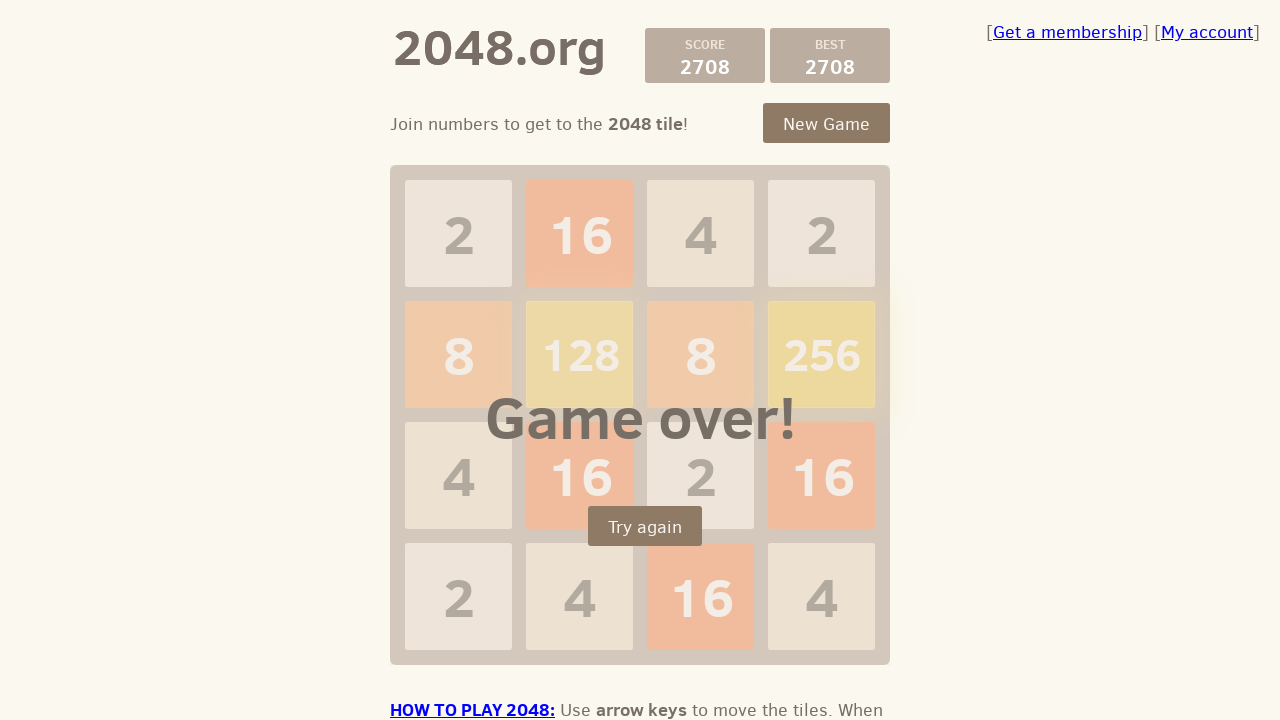

Pressed ArrowLeft to move tiles left
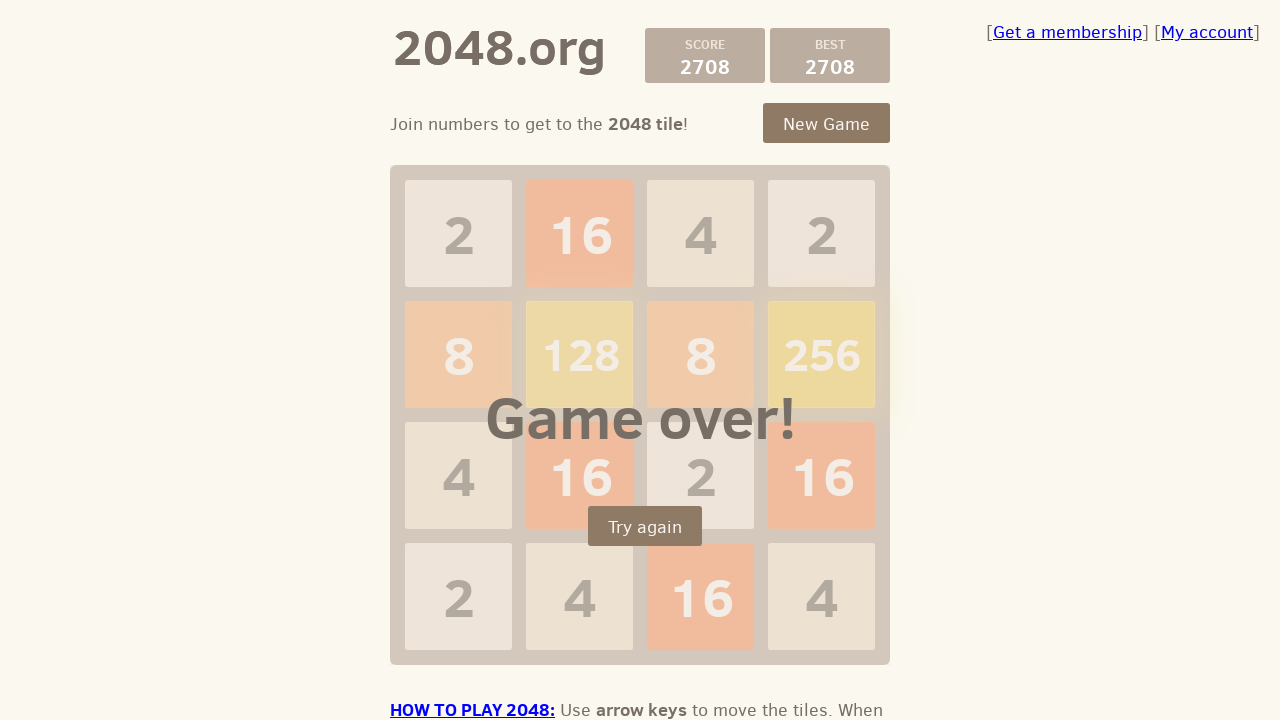

Pressed ArrowUp to move tiles up
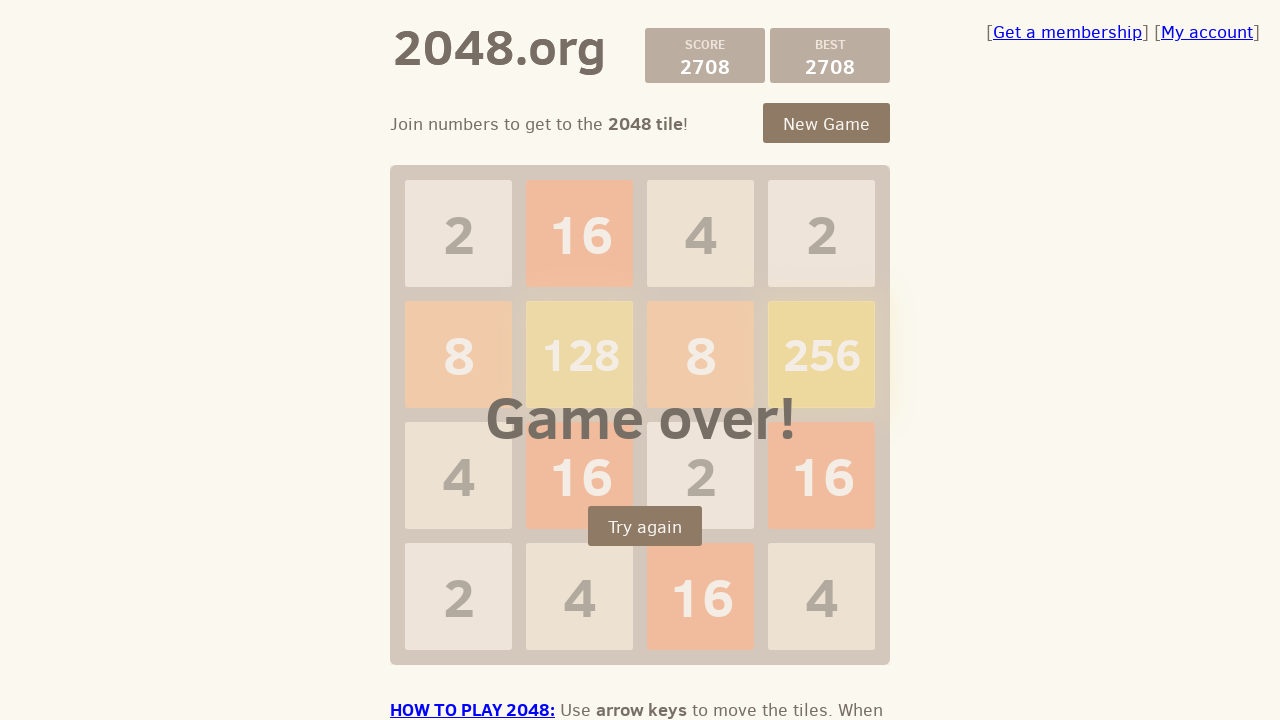

Pressed ArrowRight to move tiles right
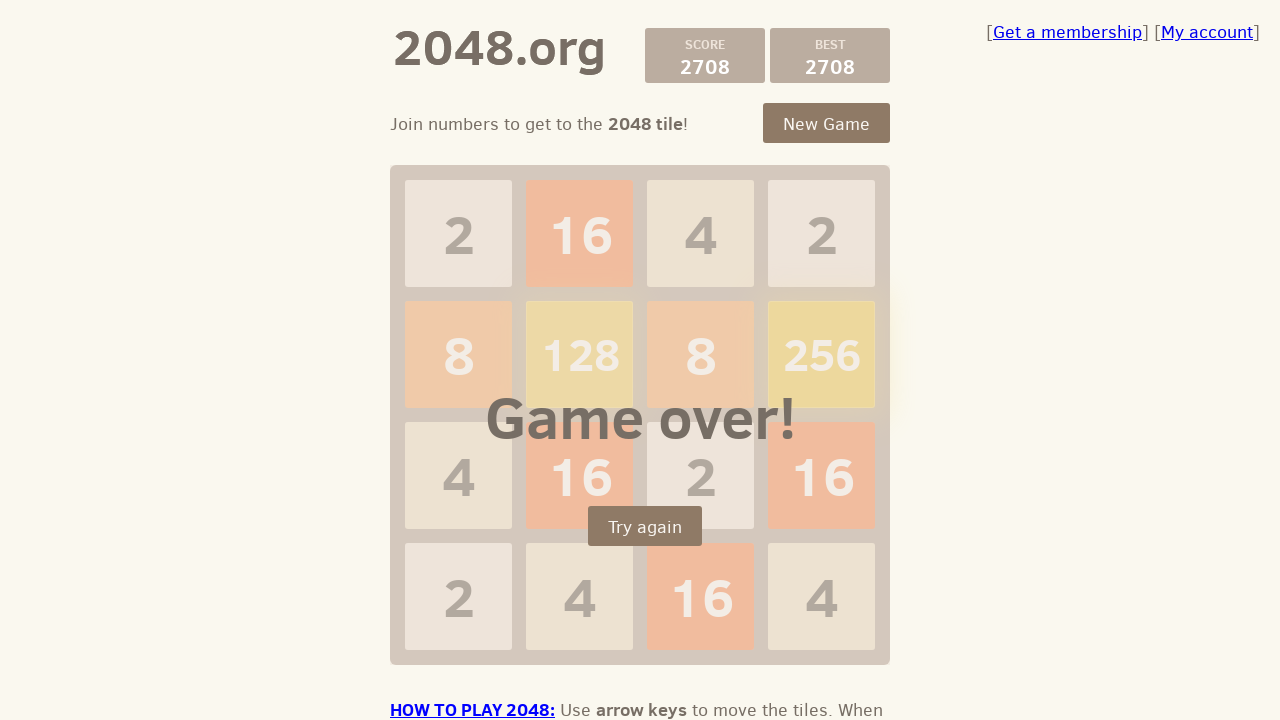

Pressed ArrowDown to move tiles down
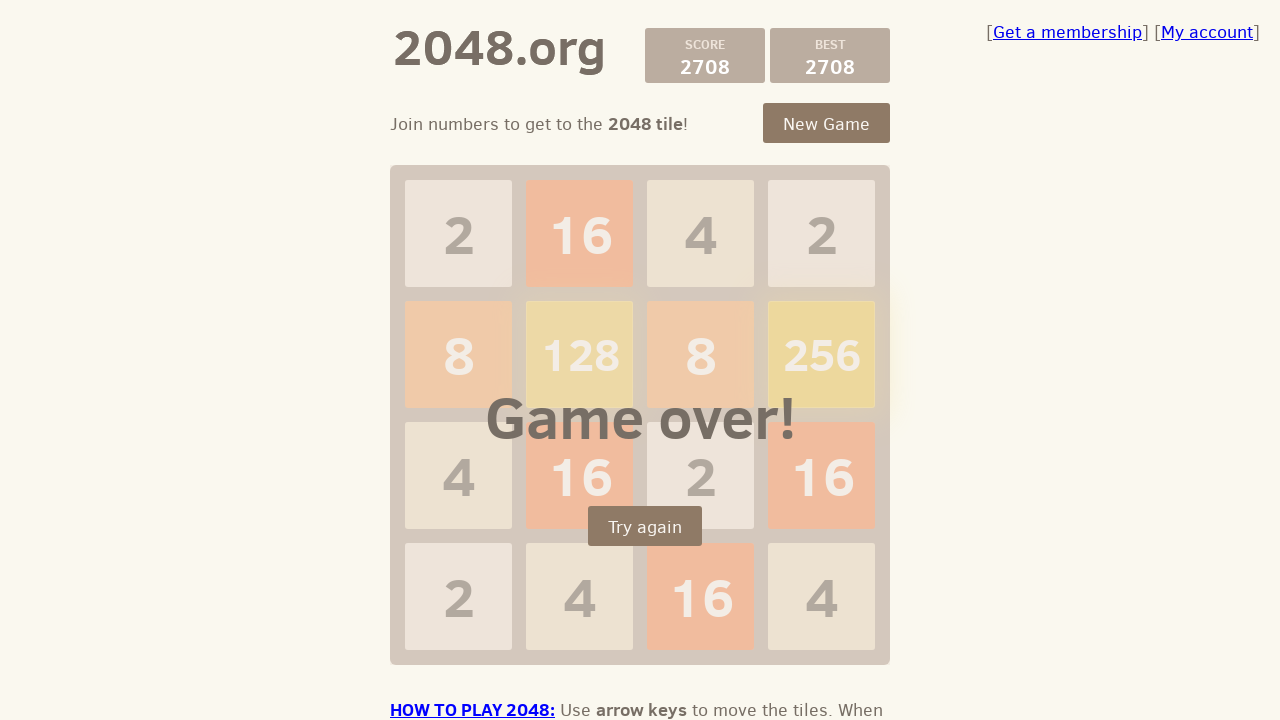

Pressed ArrowLeft to move tiles left
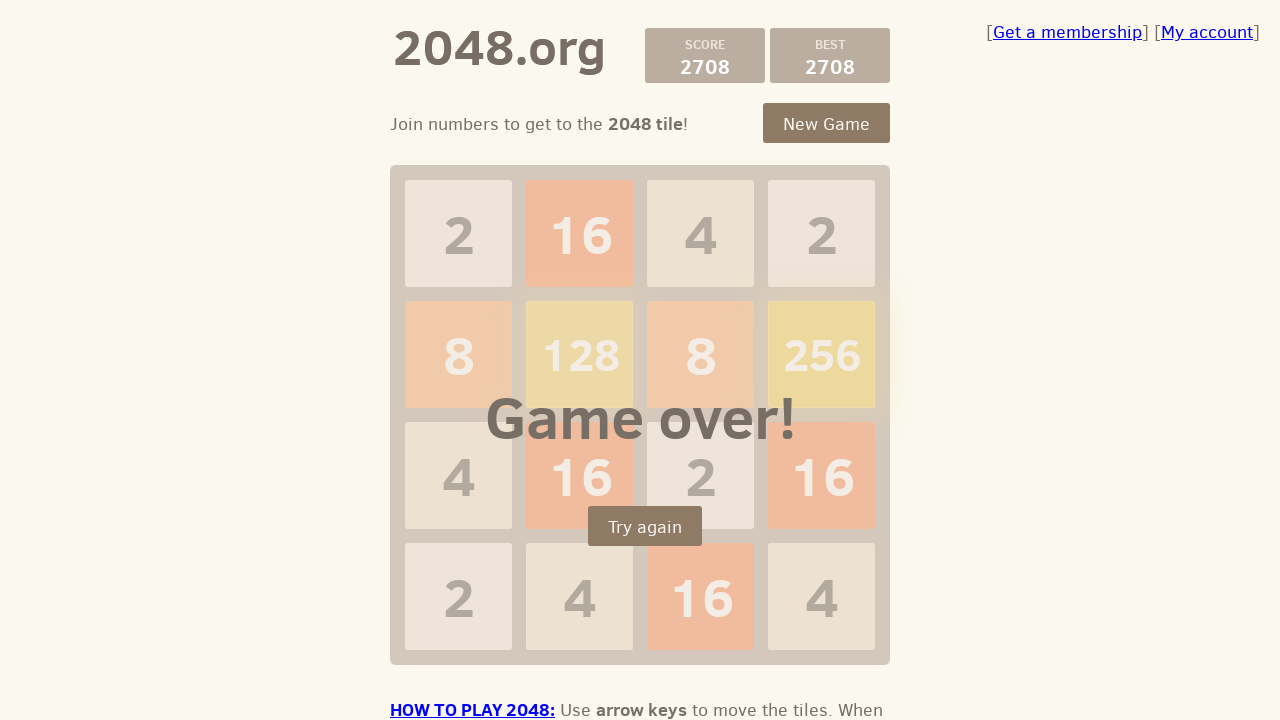

Pressed ArrowUp to move tiles up
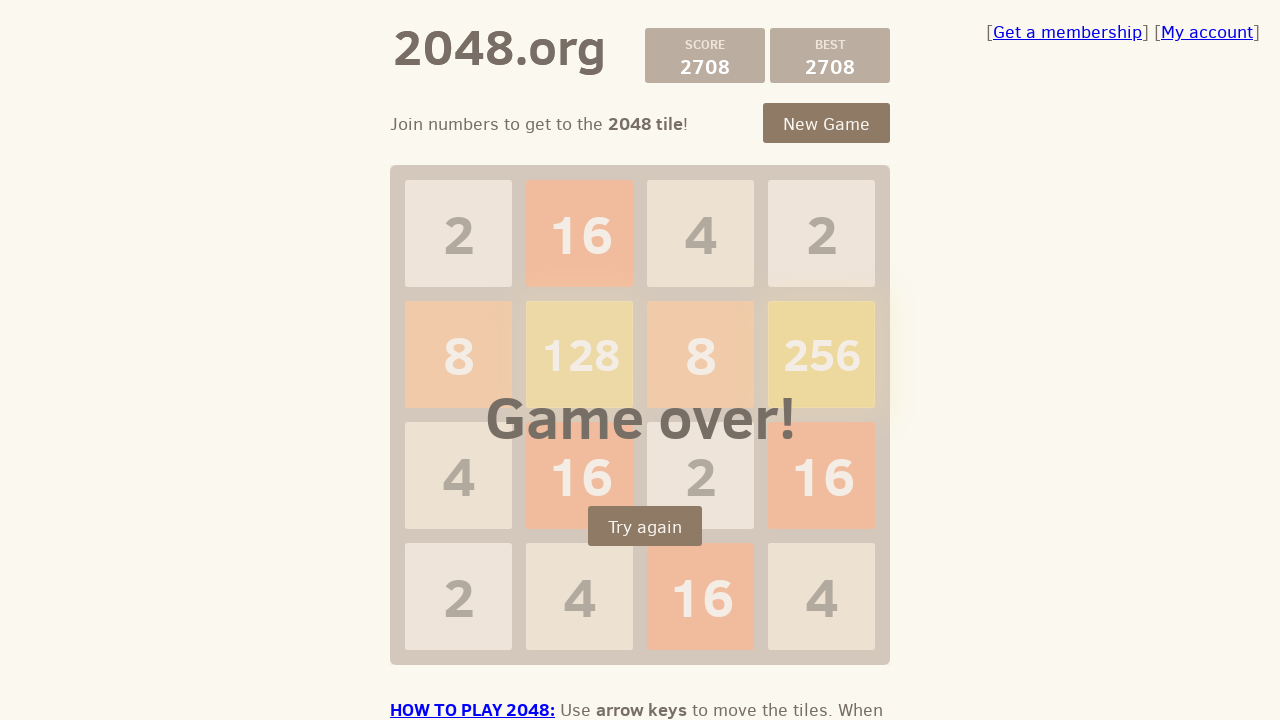

Pressed ArrowRight to move tiles right
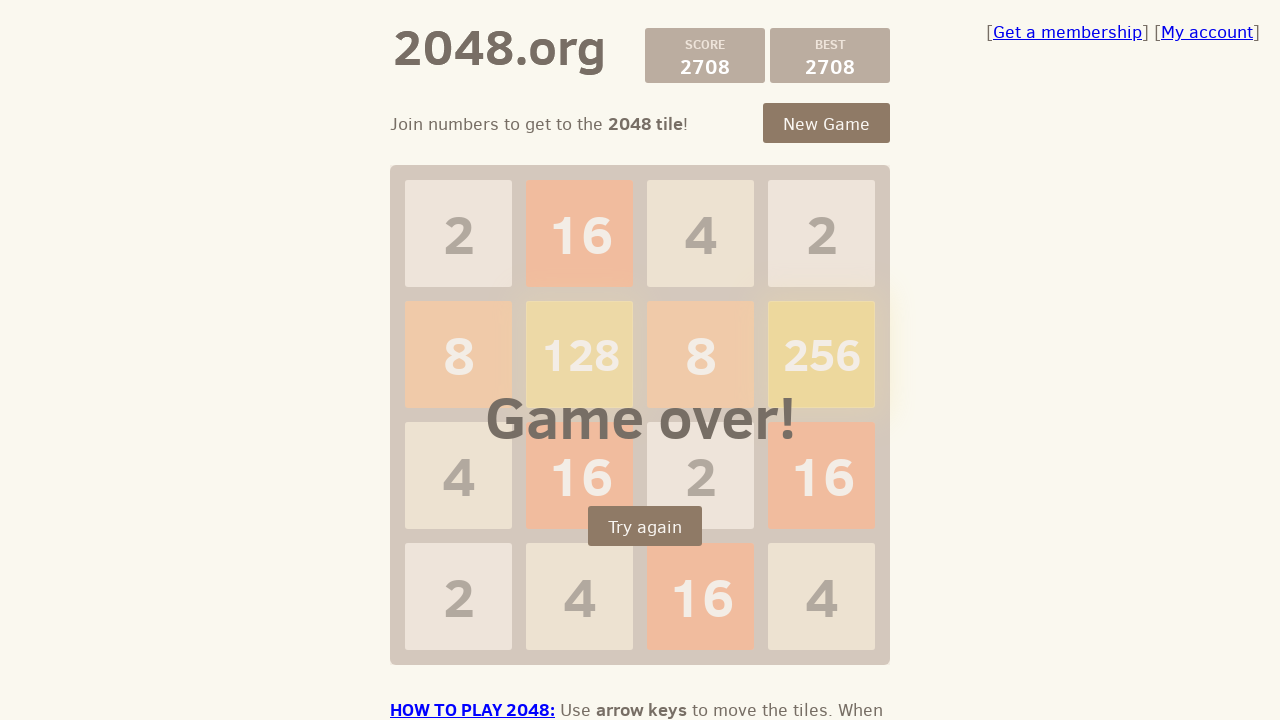

Pressed ArrowDown to move tiles down
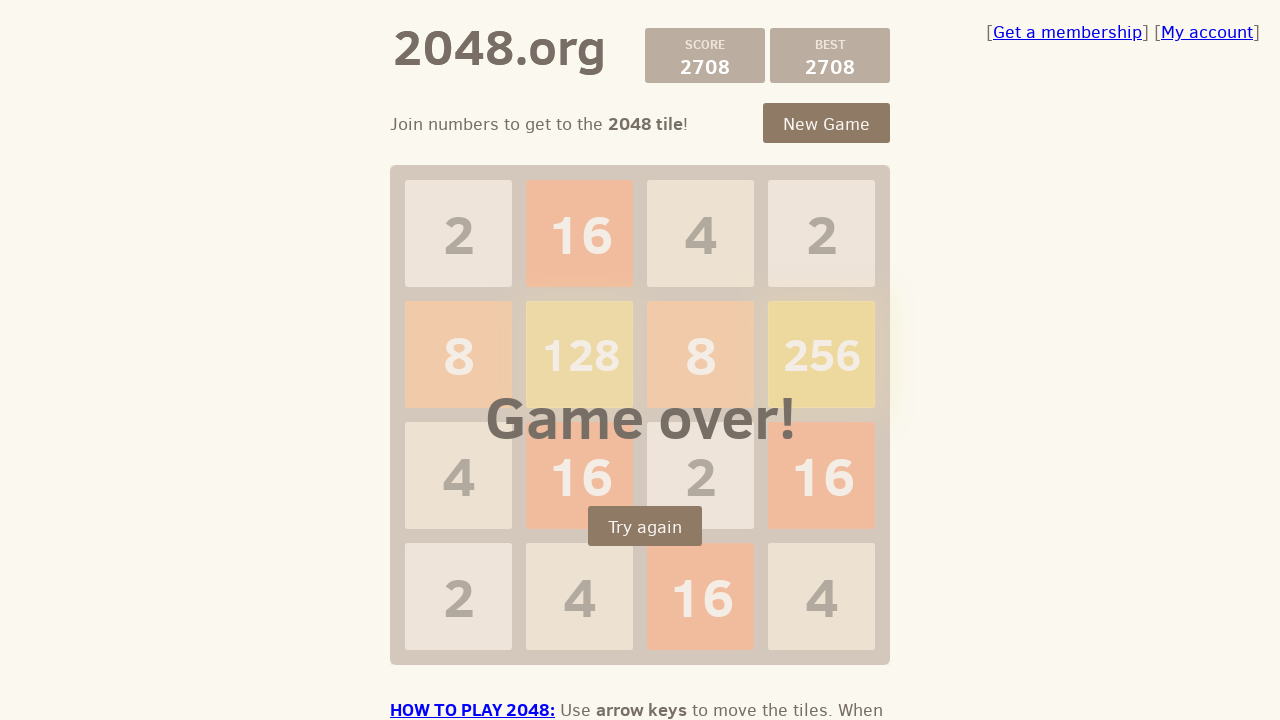

Pressed ArrowLeft to move tiles left
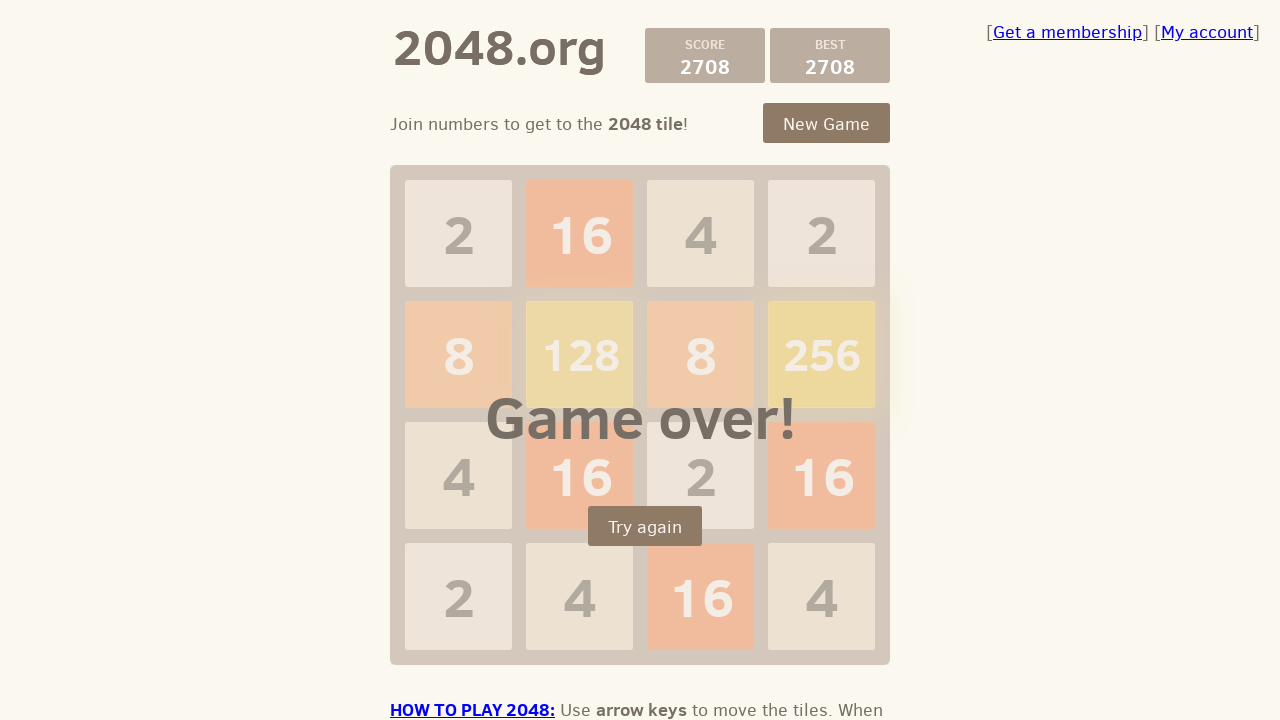

Pressed ArrowUp to move tiles up
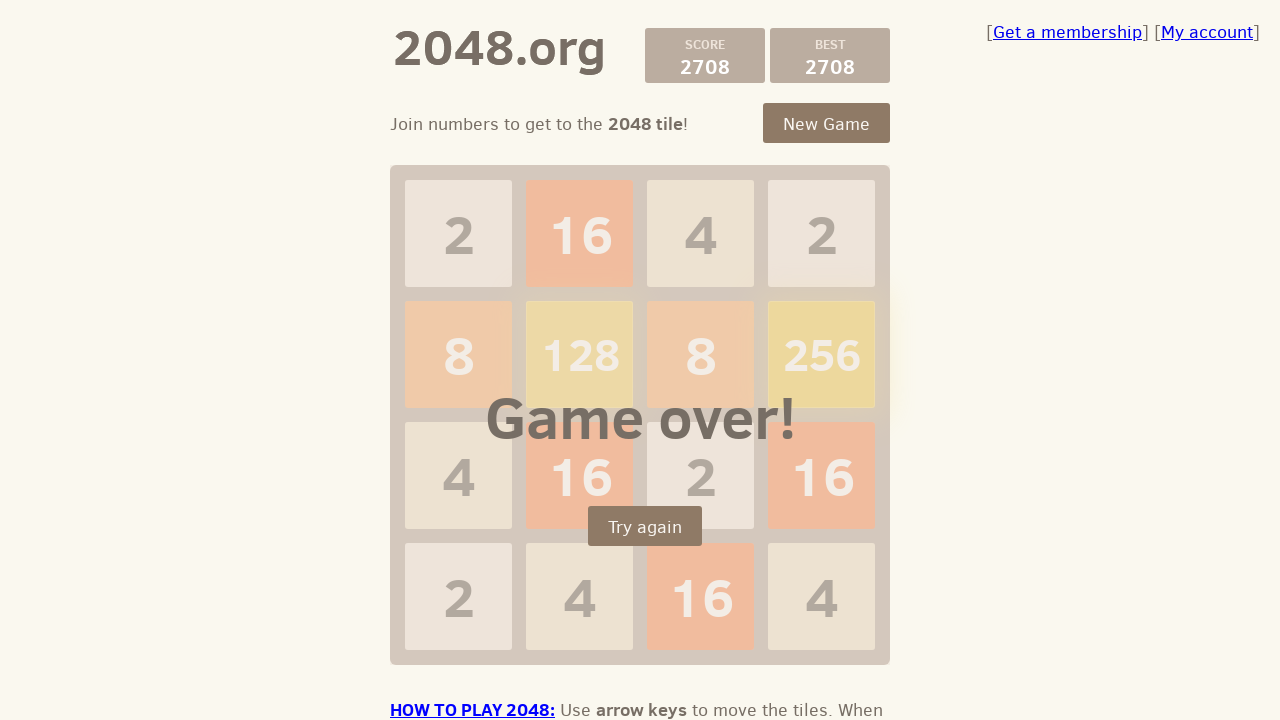

Pressed ArrowRight to move tiles right
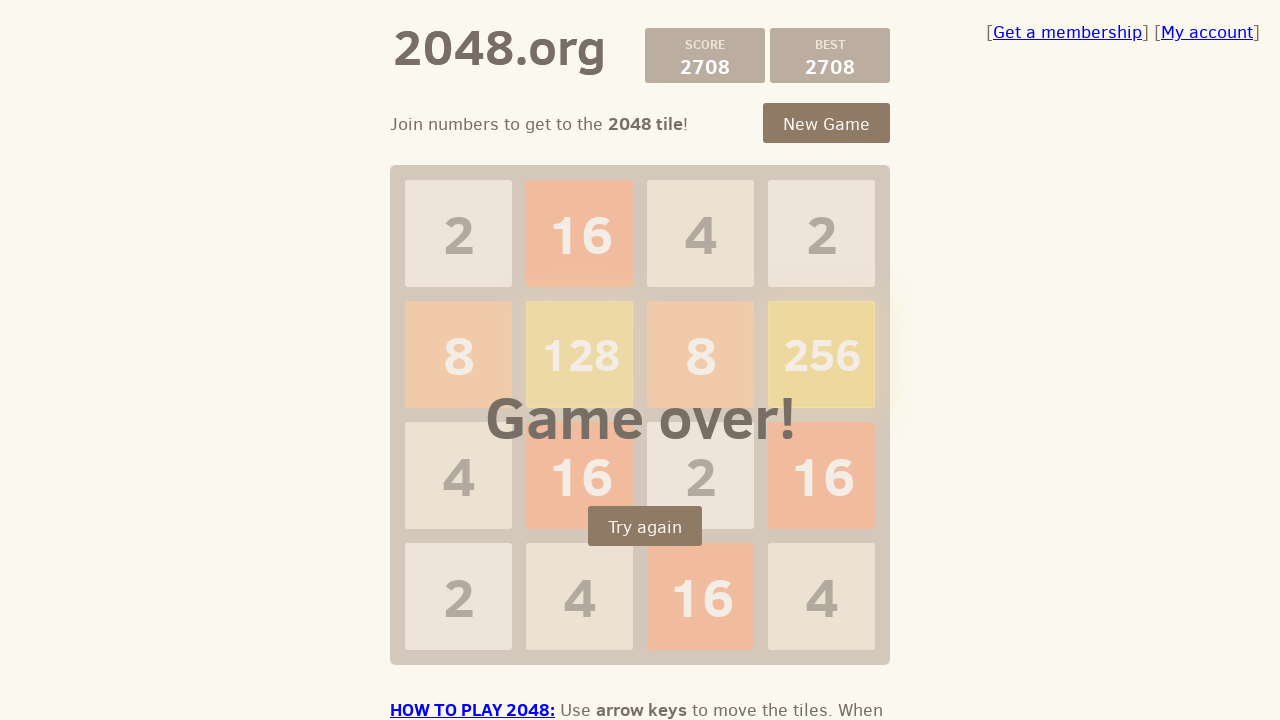

Pressed ArrowDown to move tiles down
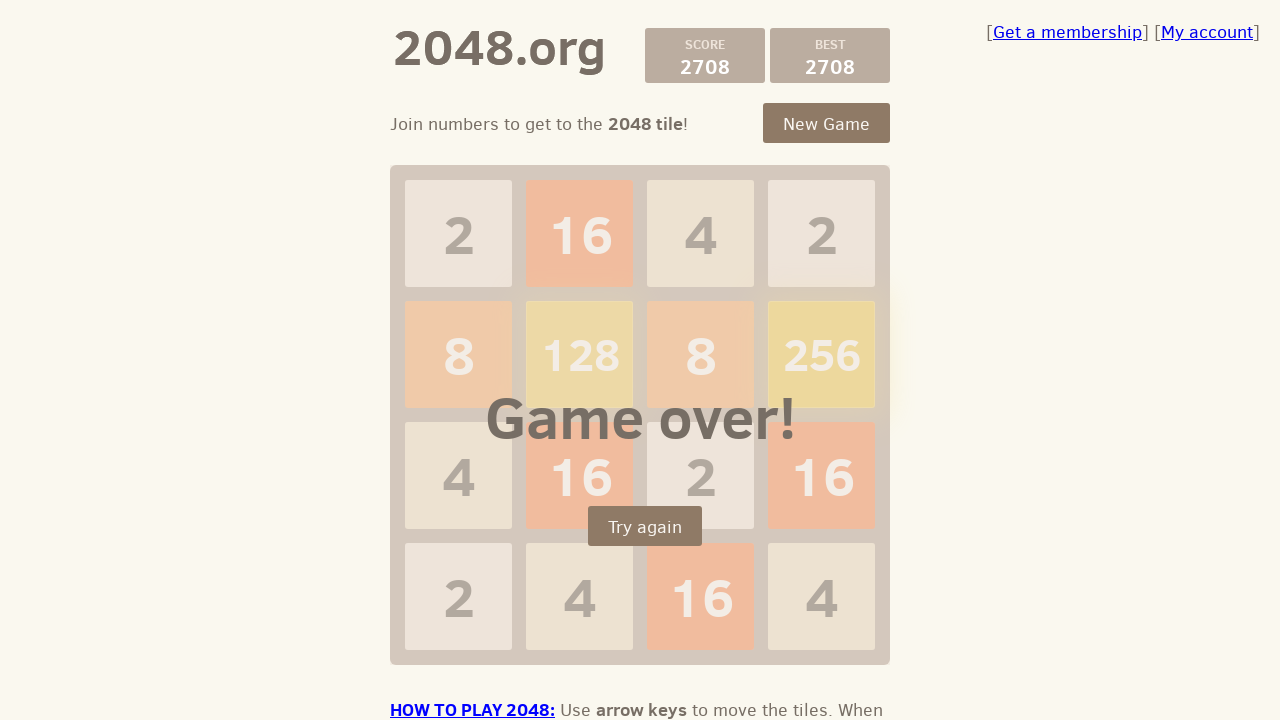

Pressed ArrowLeft to move tiles left
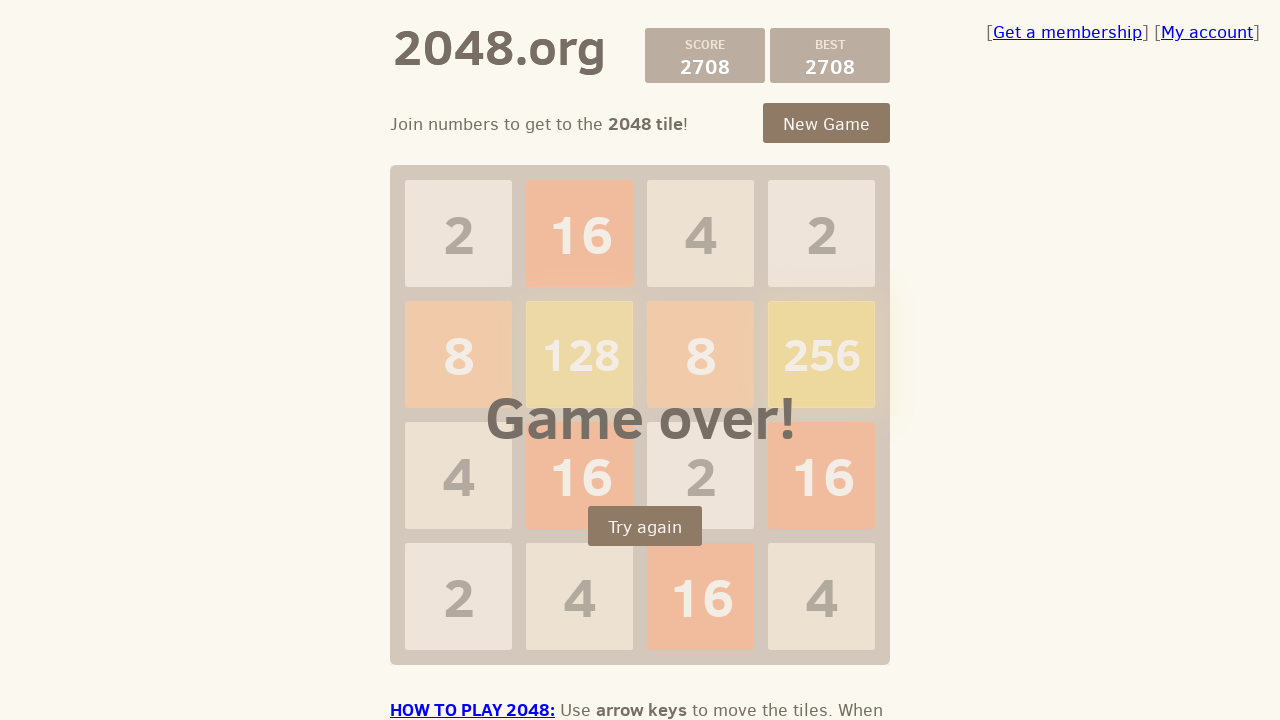

Pressed ArrowUp to move tiles up
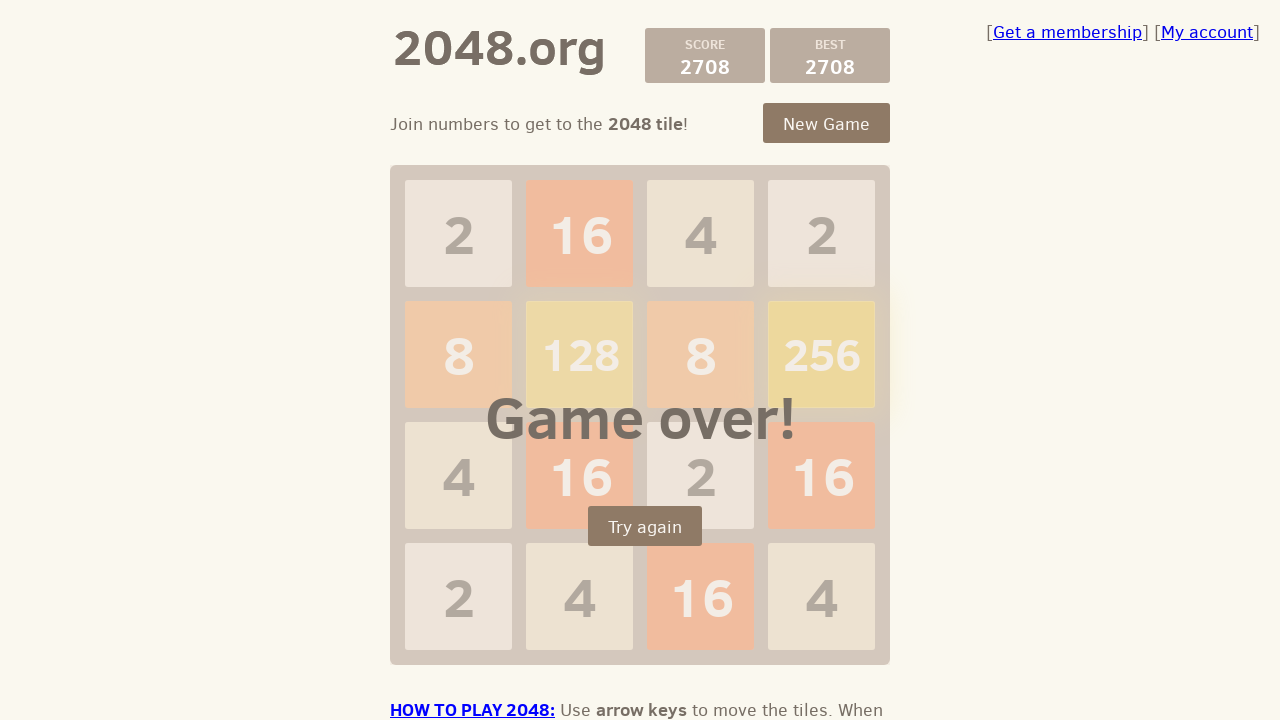

Pressed ArrowRight to move tiles right
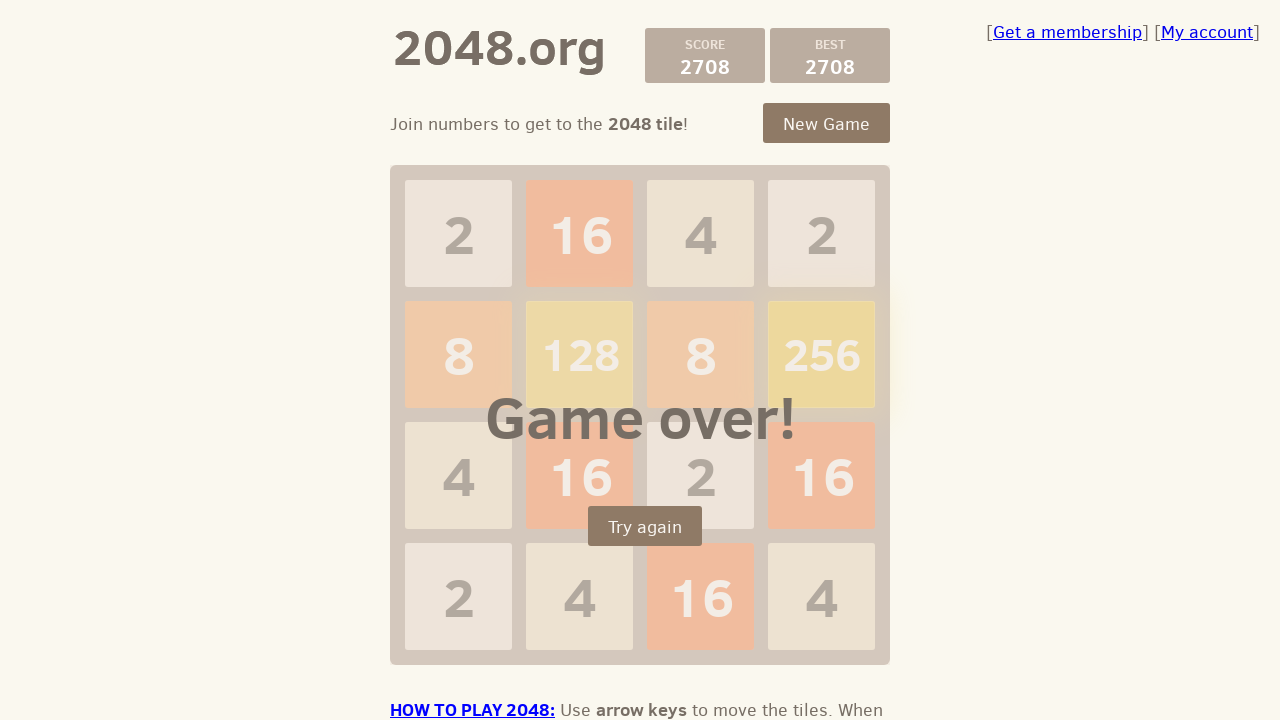

Pressed ArrowDown to move tiles down
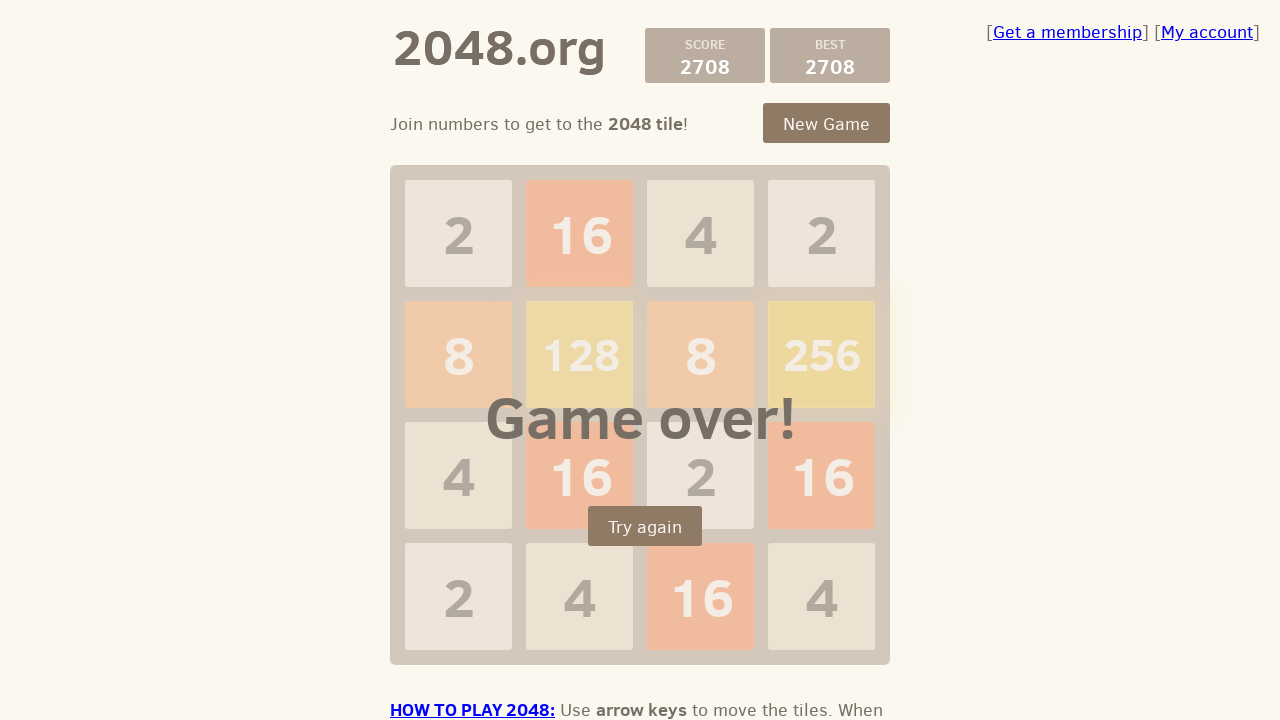

Pressed ArrowLeft to move tiles left
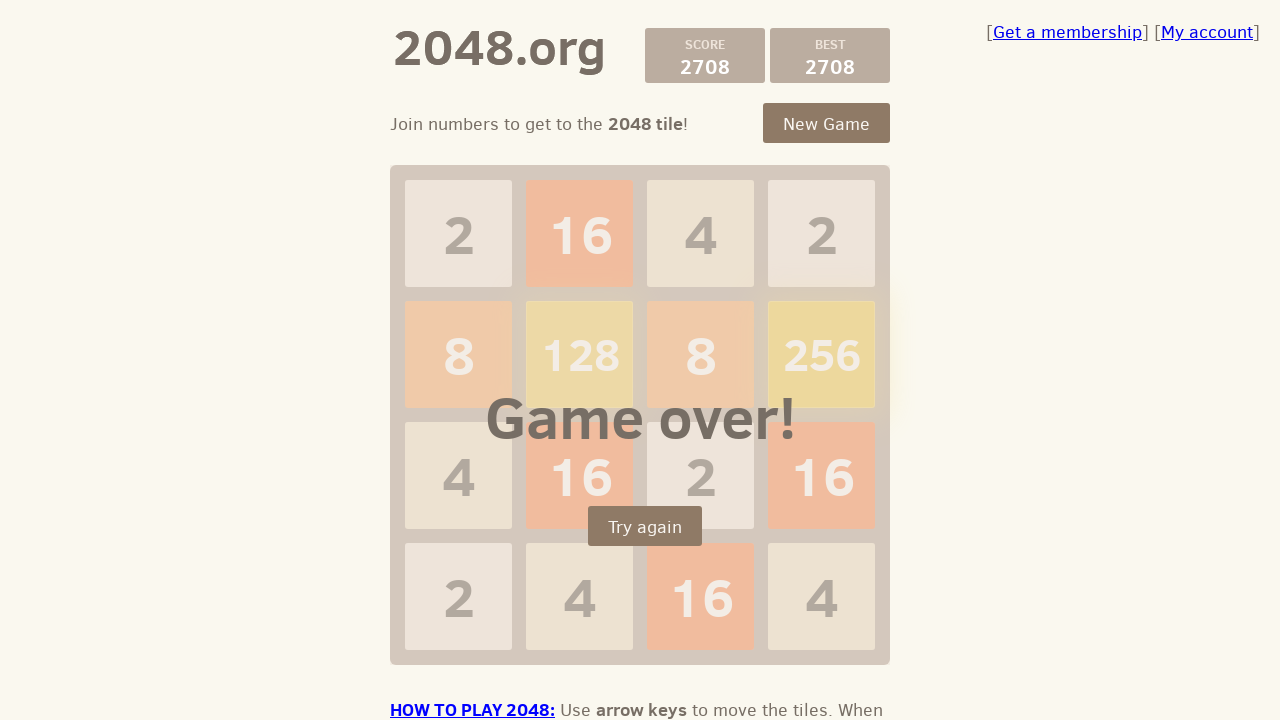

Pressed ArrowUp to move tiles up
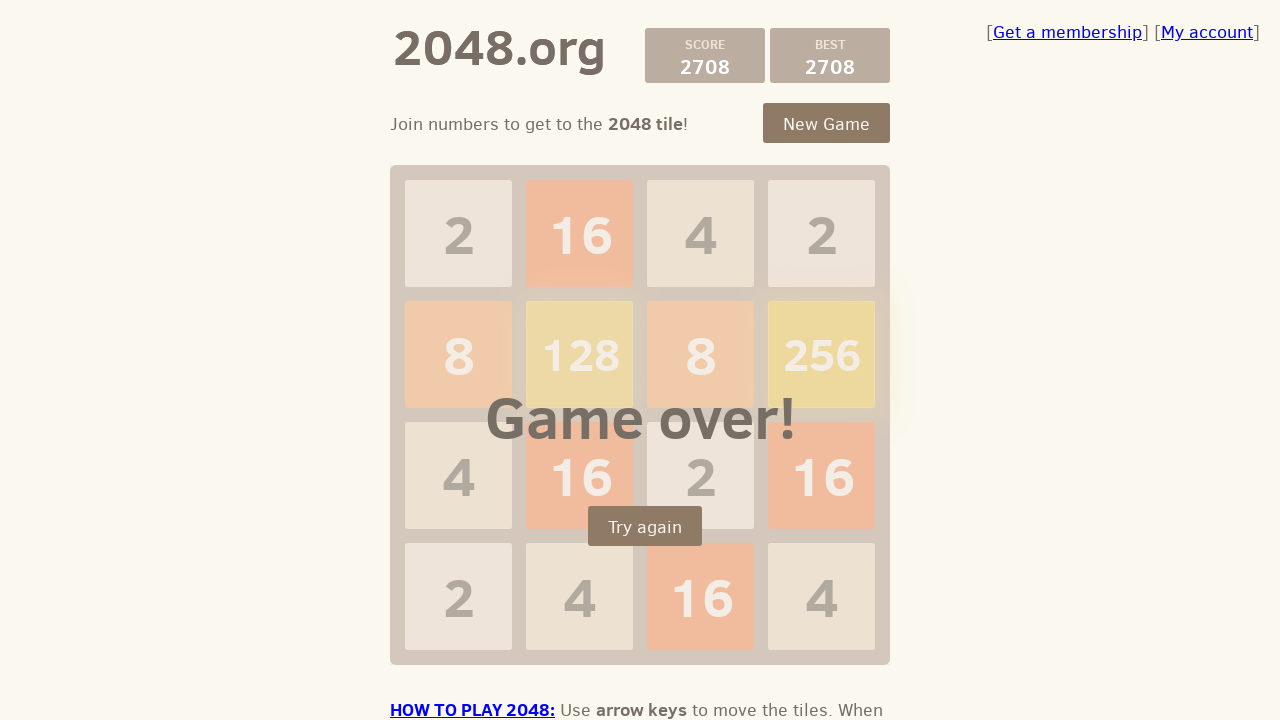

Pressed ArrowRight to move tiles right
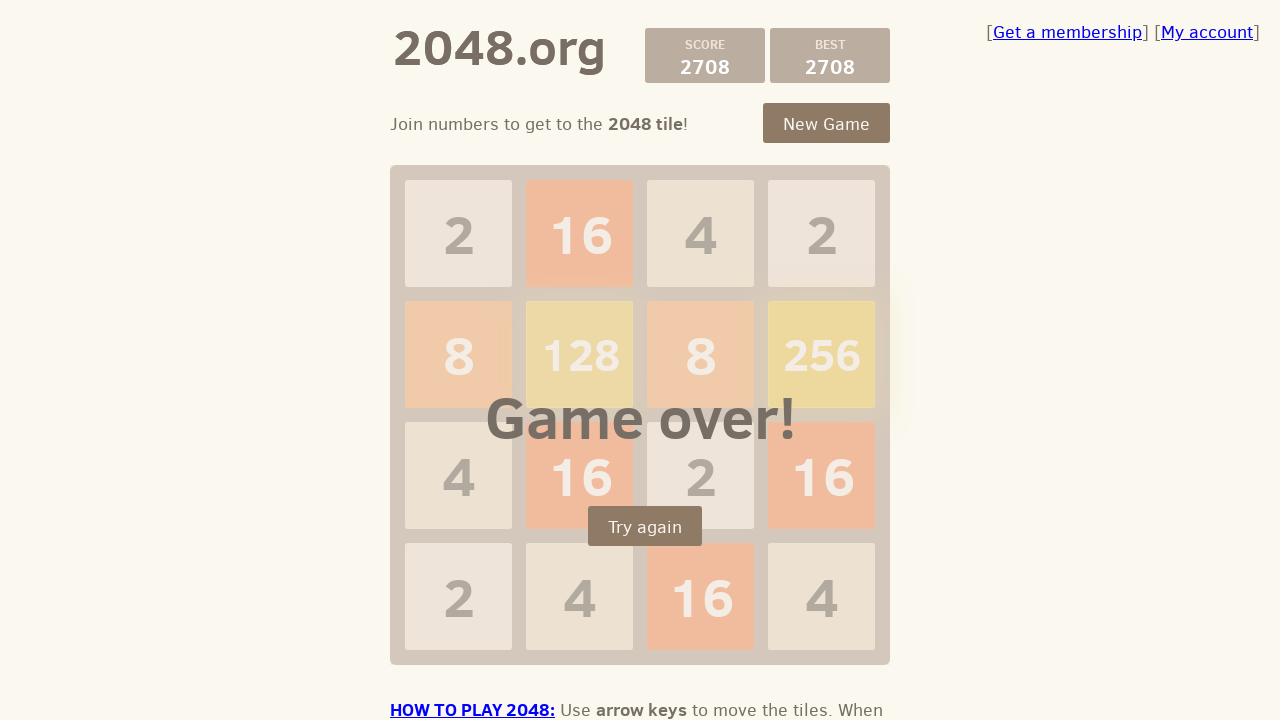

Pressed ArrowDown to move tiles down
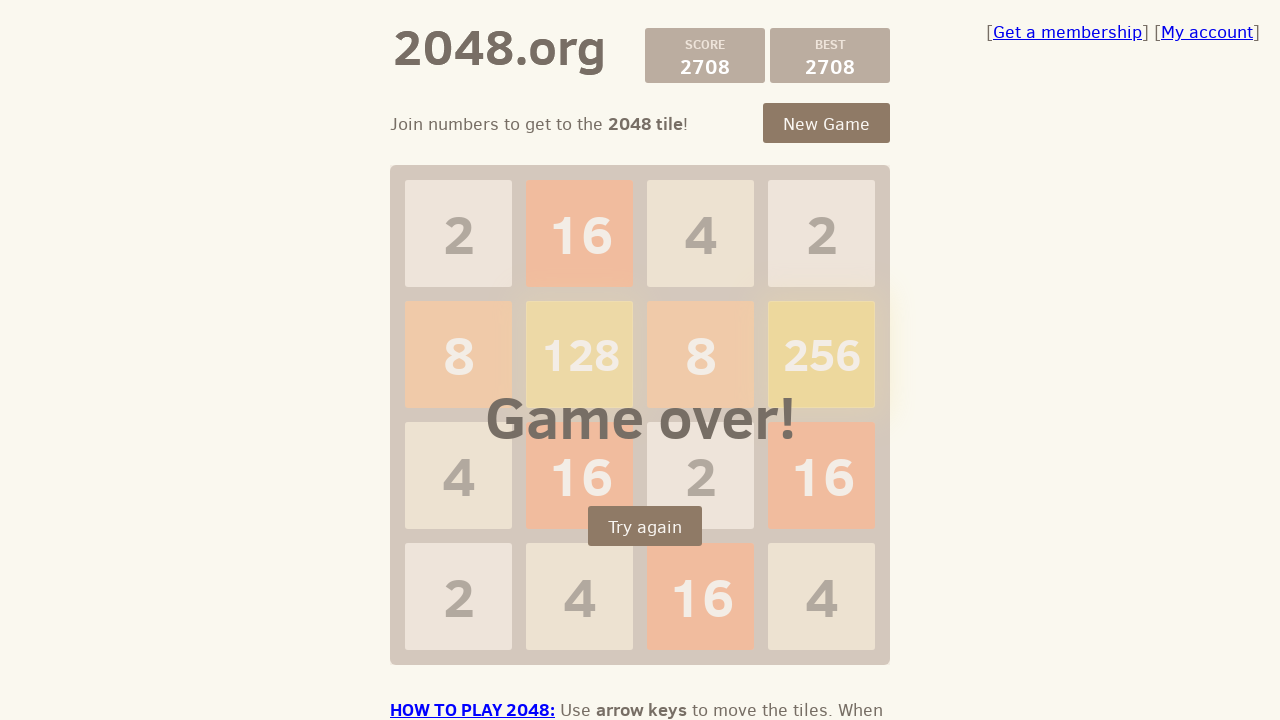

Pressed ArrowLeft to move tiles left
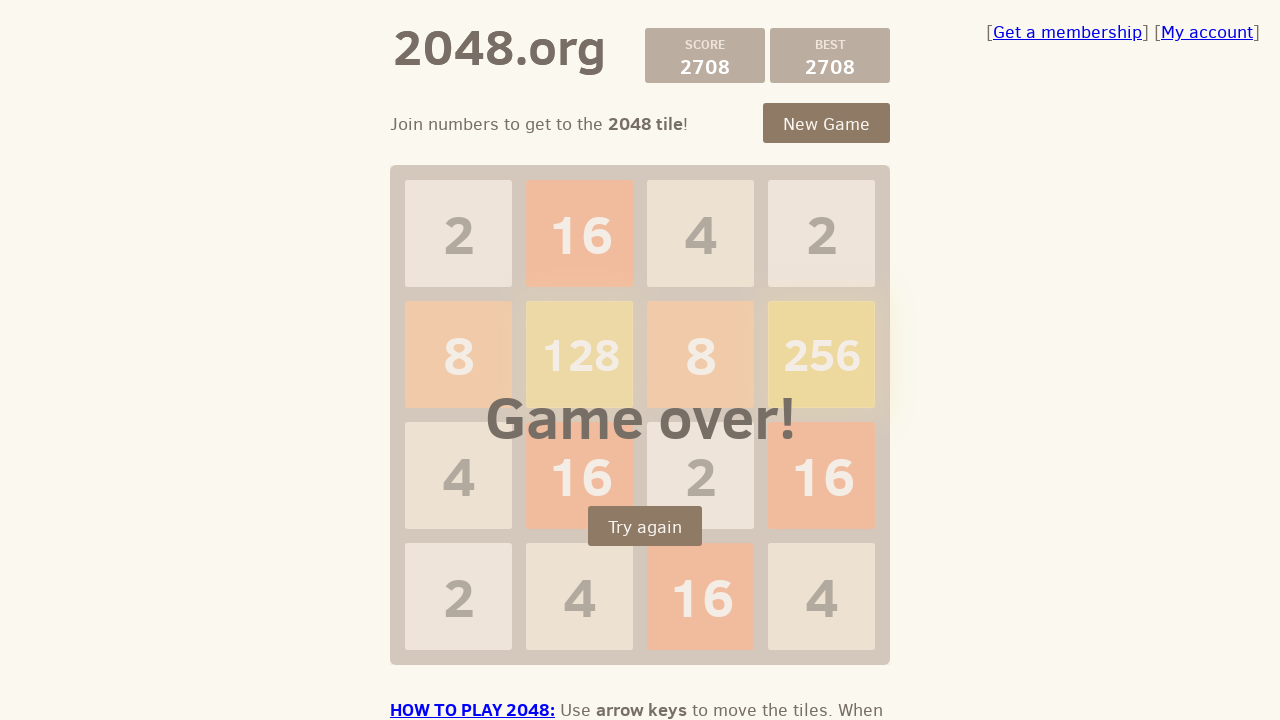

Pressed ArrowUp to move tiles up
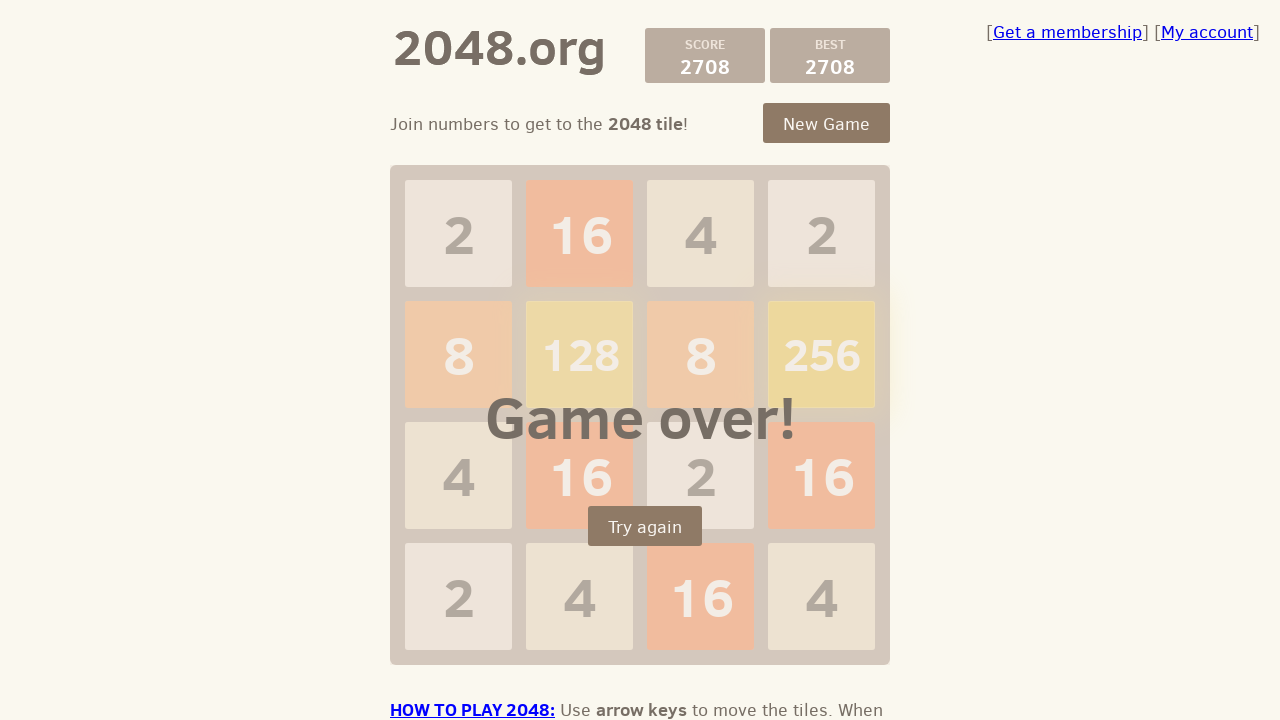

Pressed ArrowRight to move tiles right
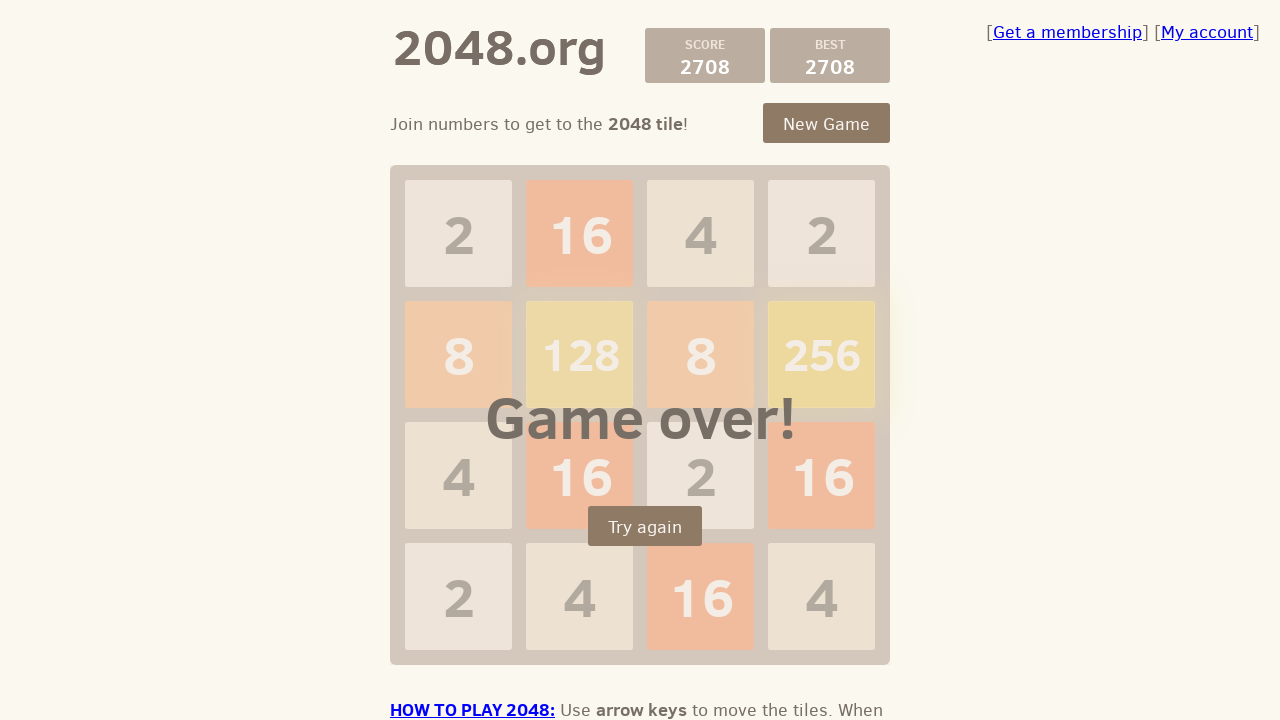

Pressed ArrowDown to move tiles down
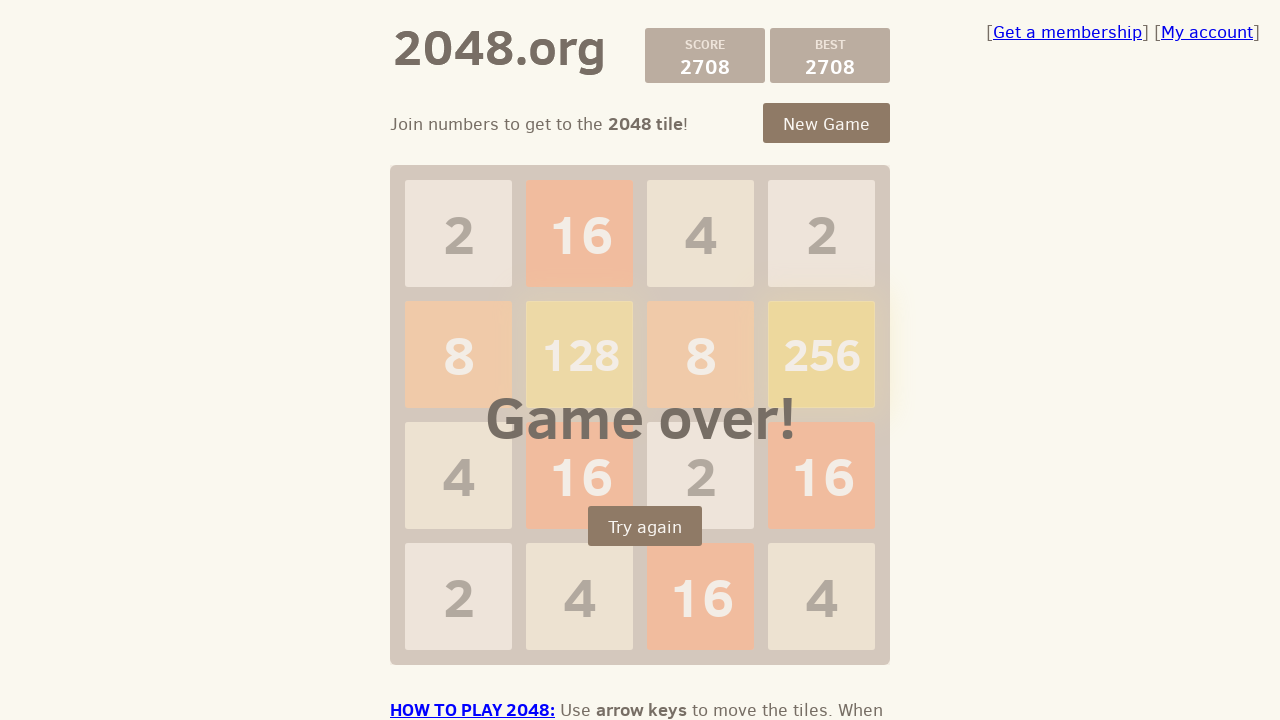

Pressed ArrowLeft to move tiles left
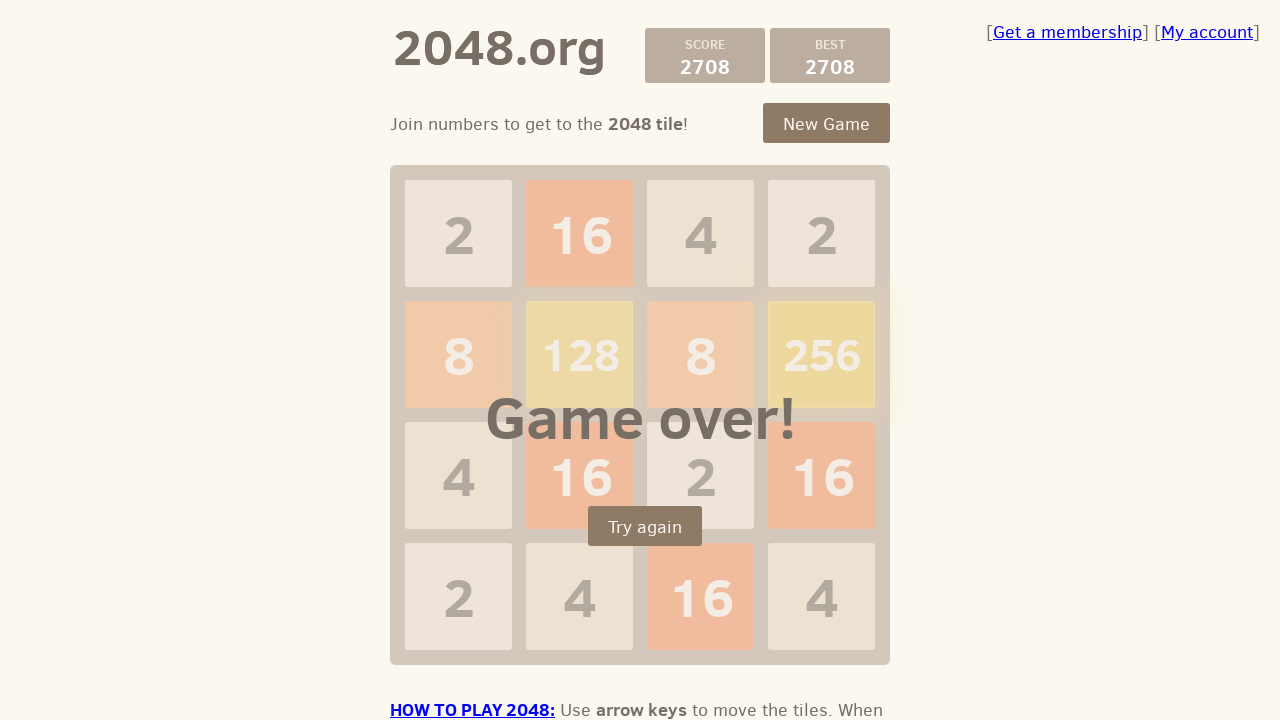

Pressed ArrowUp to move tiles up
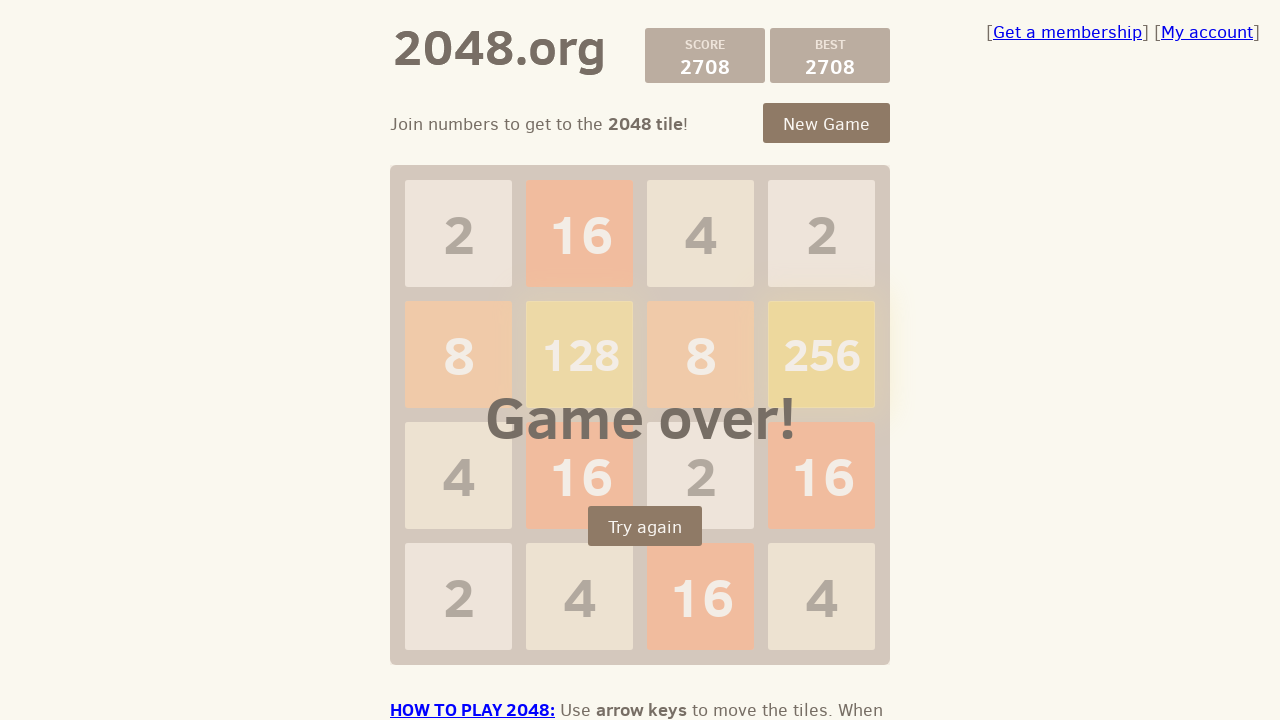

Pressed ArrowRight to move tiles right
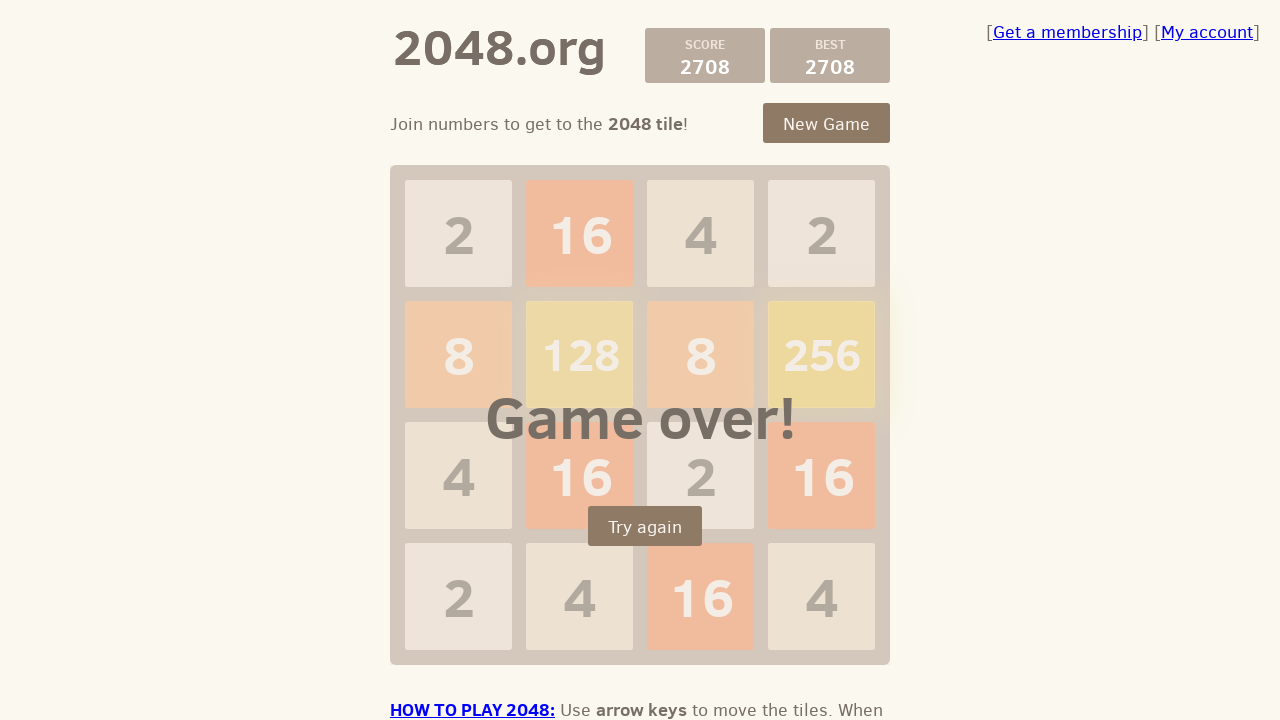

Pressed ArrowDown to move tiles down
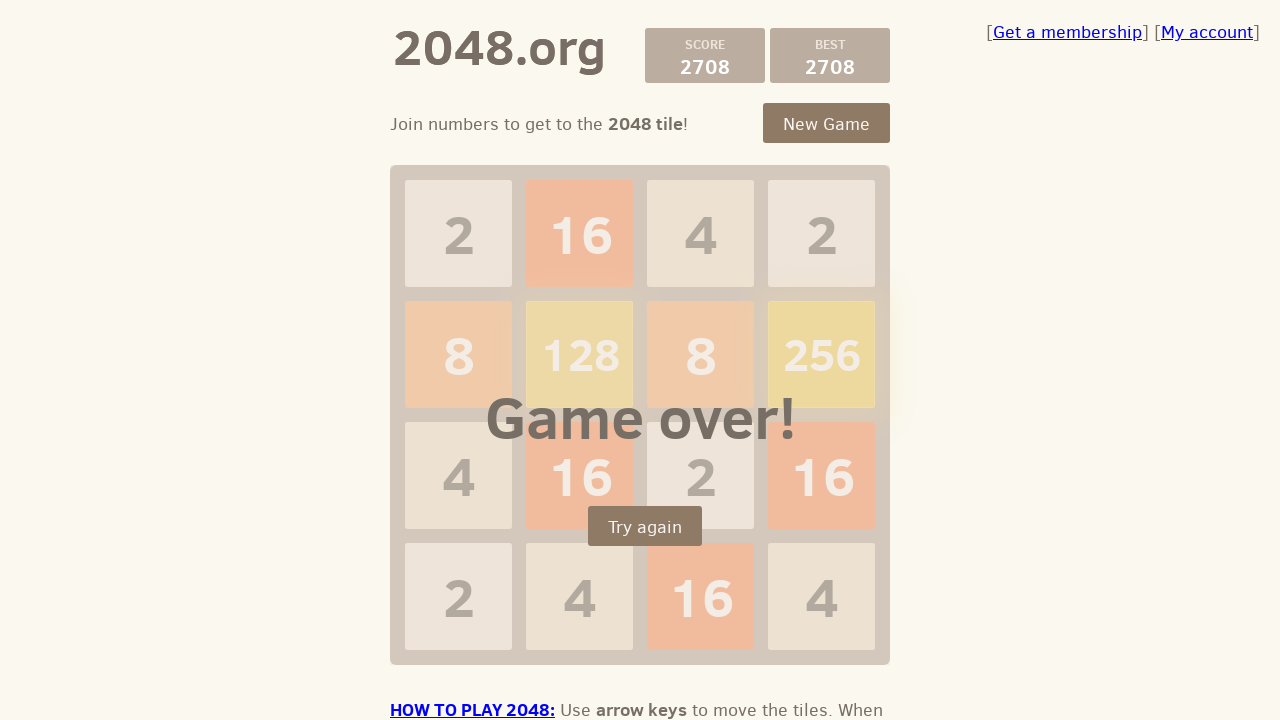

Pressed ArrowLeft to move tiles left
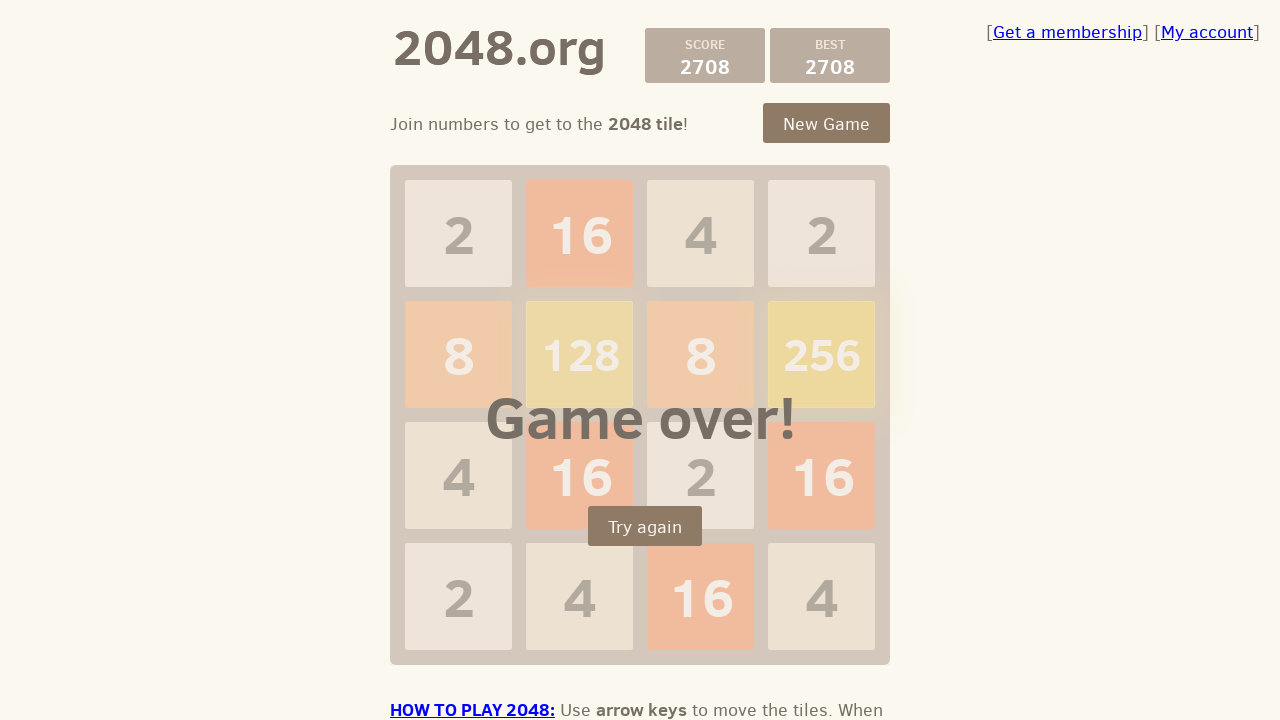

Pressed ArrowUp to move tiles up
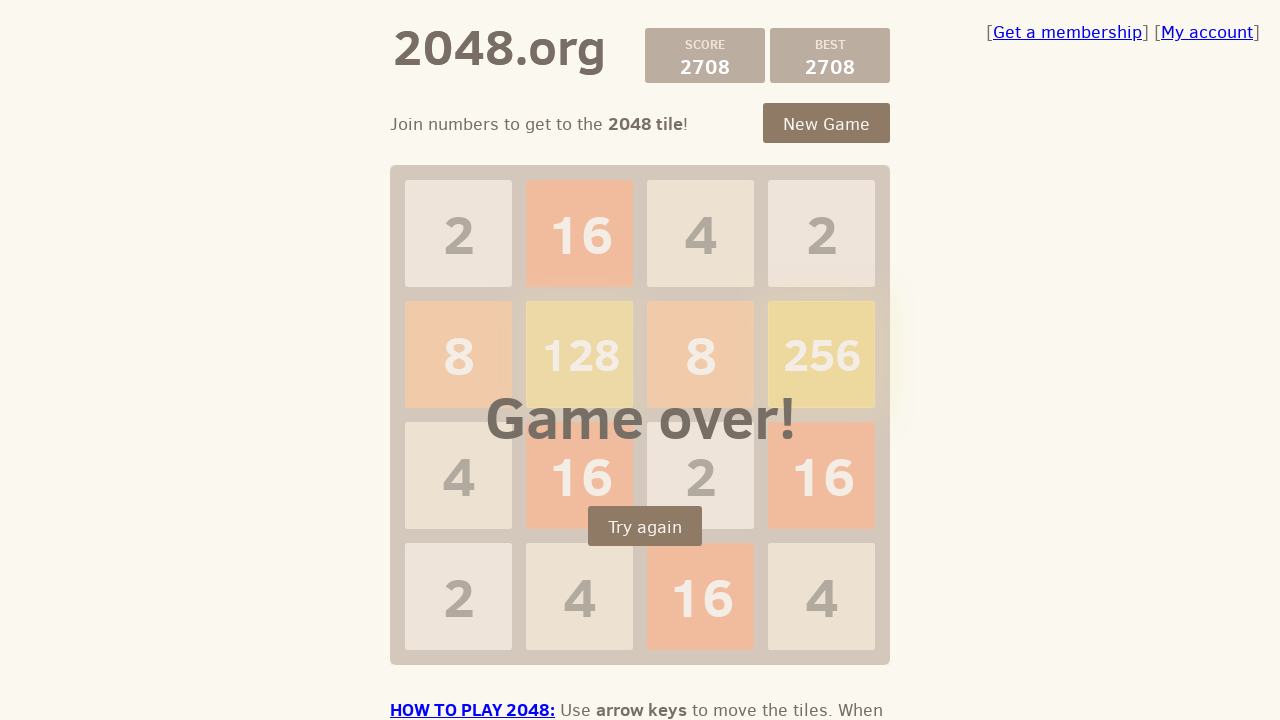

Pressed ArrowRight to move tiles right
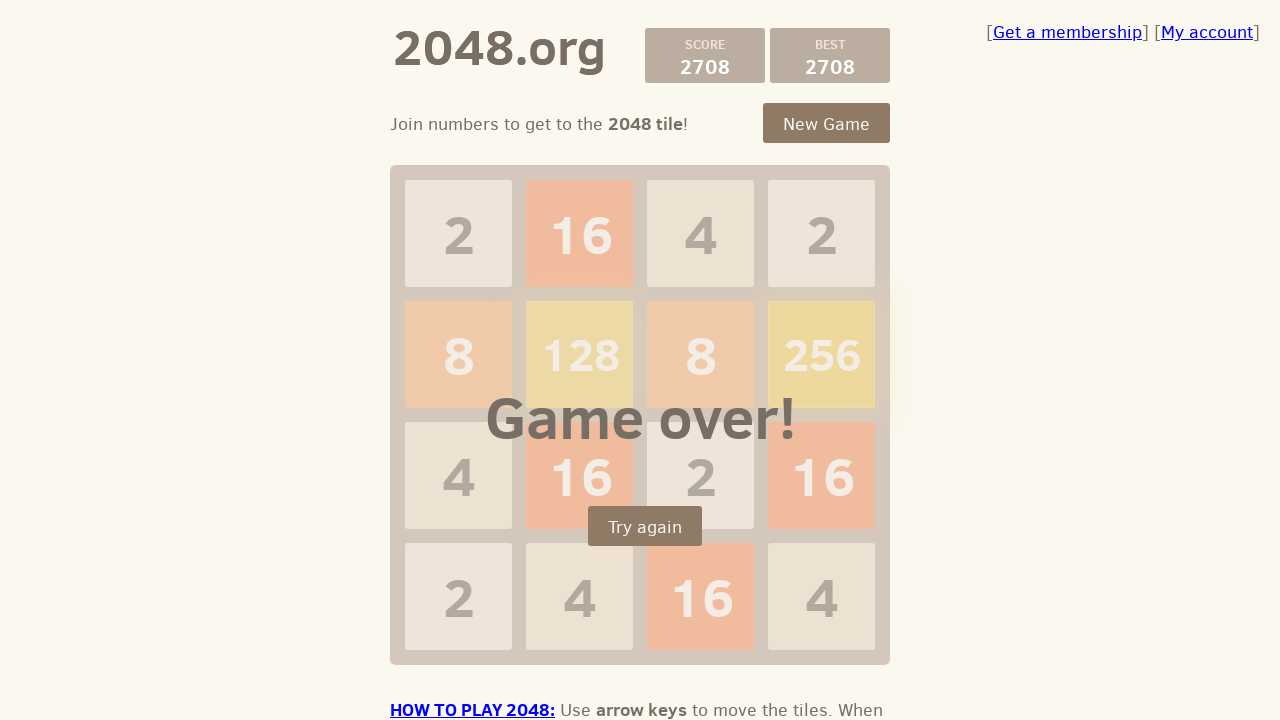

Pressed ArrowDown to move tiles down
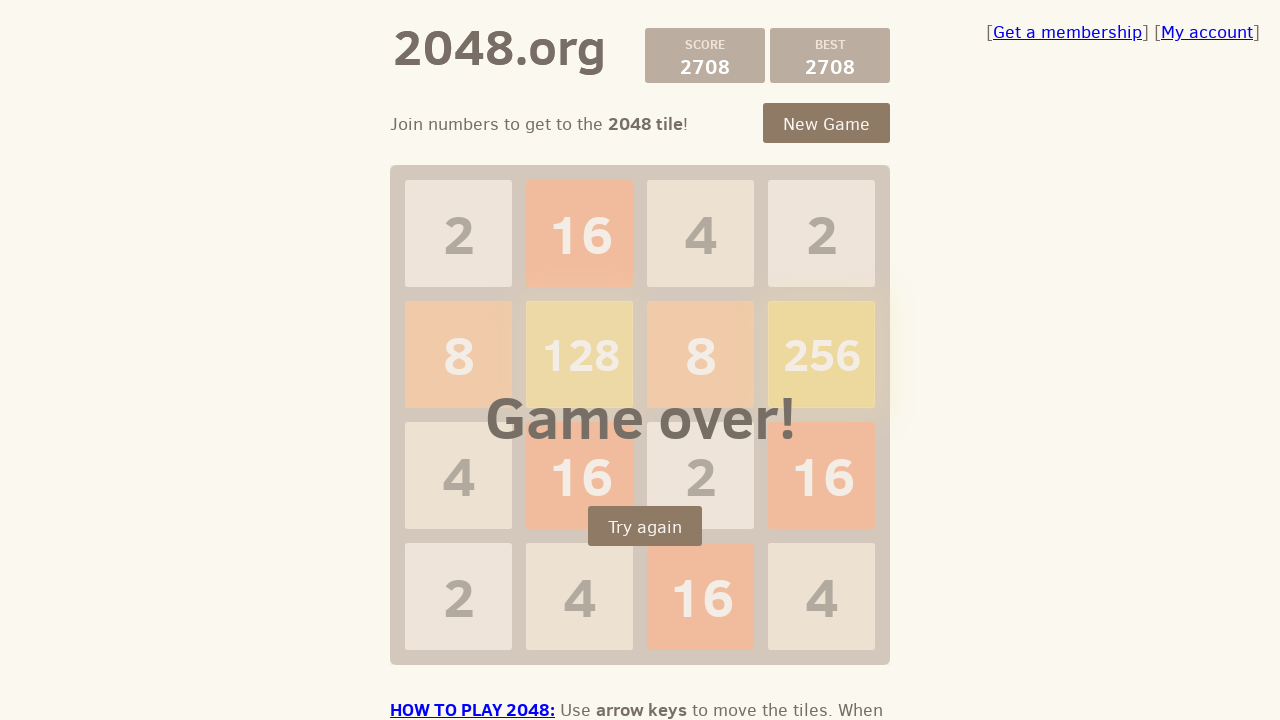

Pressed ArrowLeft to move tiles left
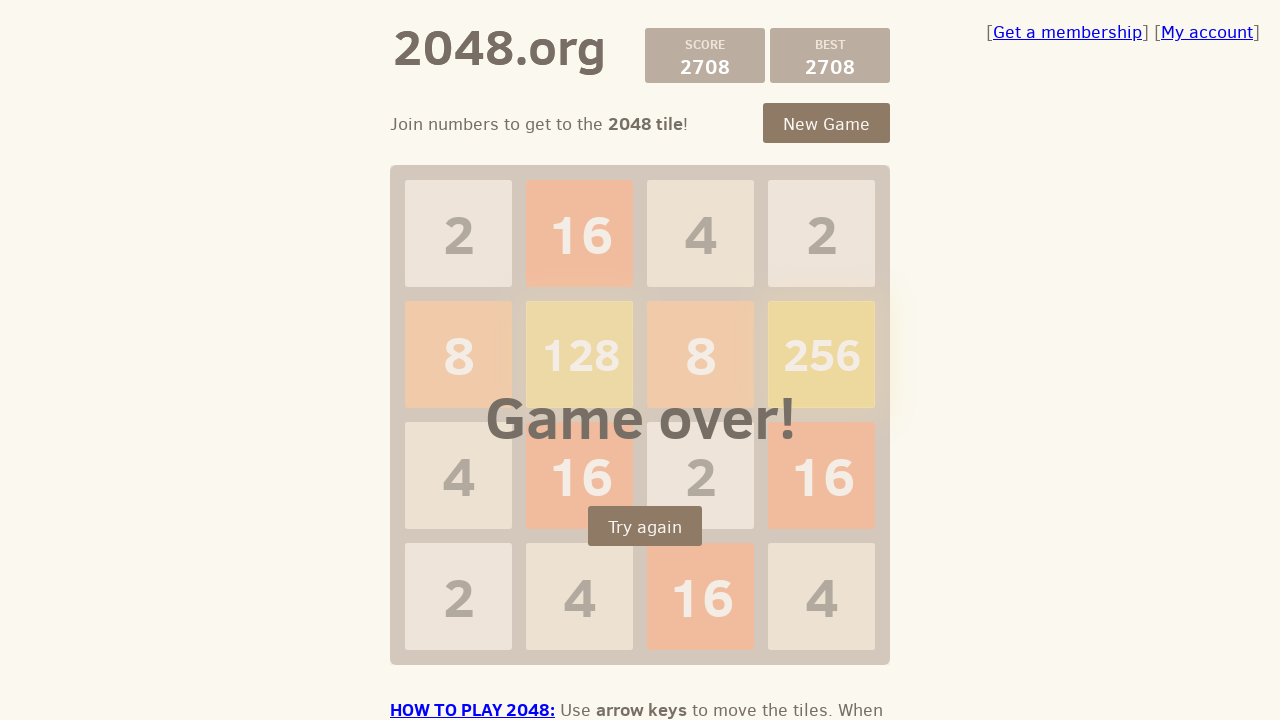

Pressed ArrowUp to move tiles up
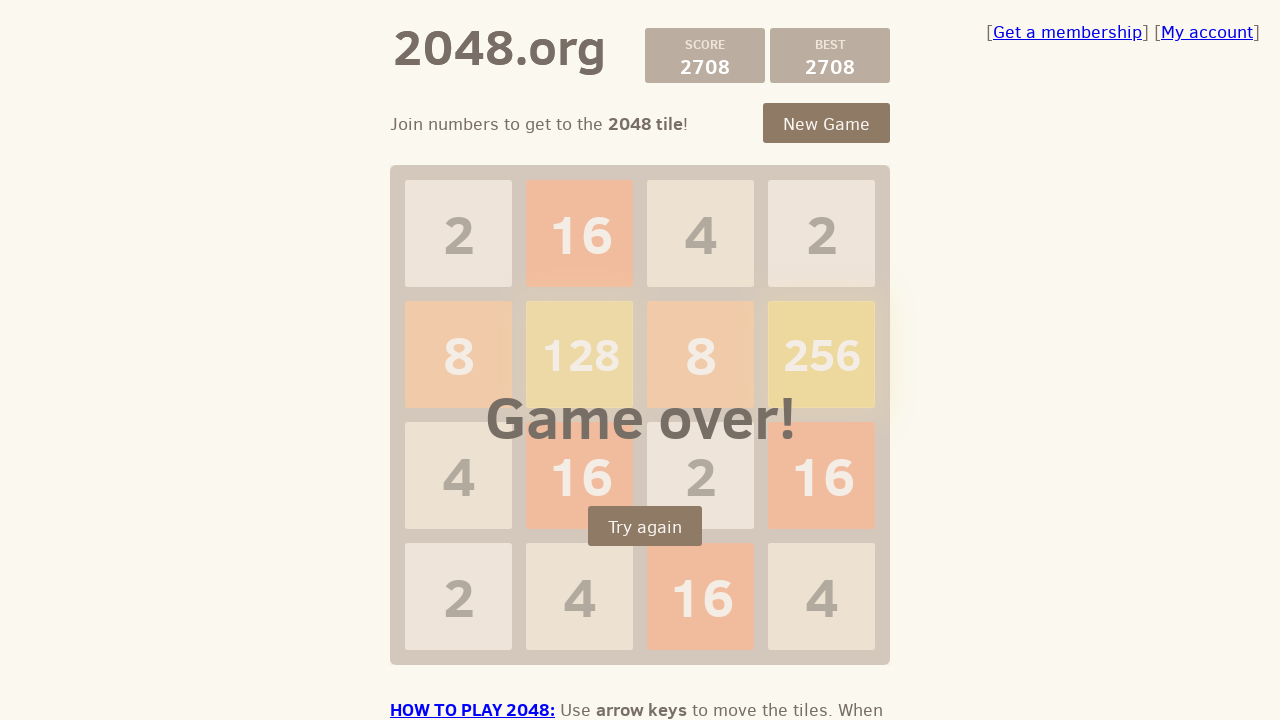

Pressed ArrowRight to move tiles right
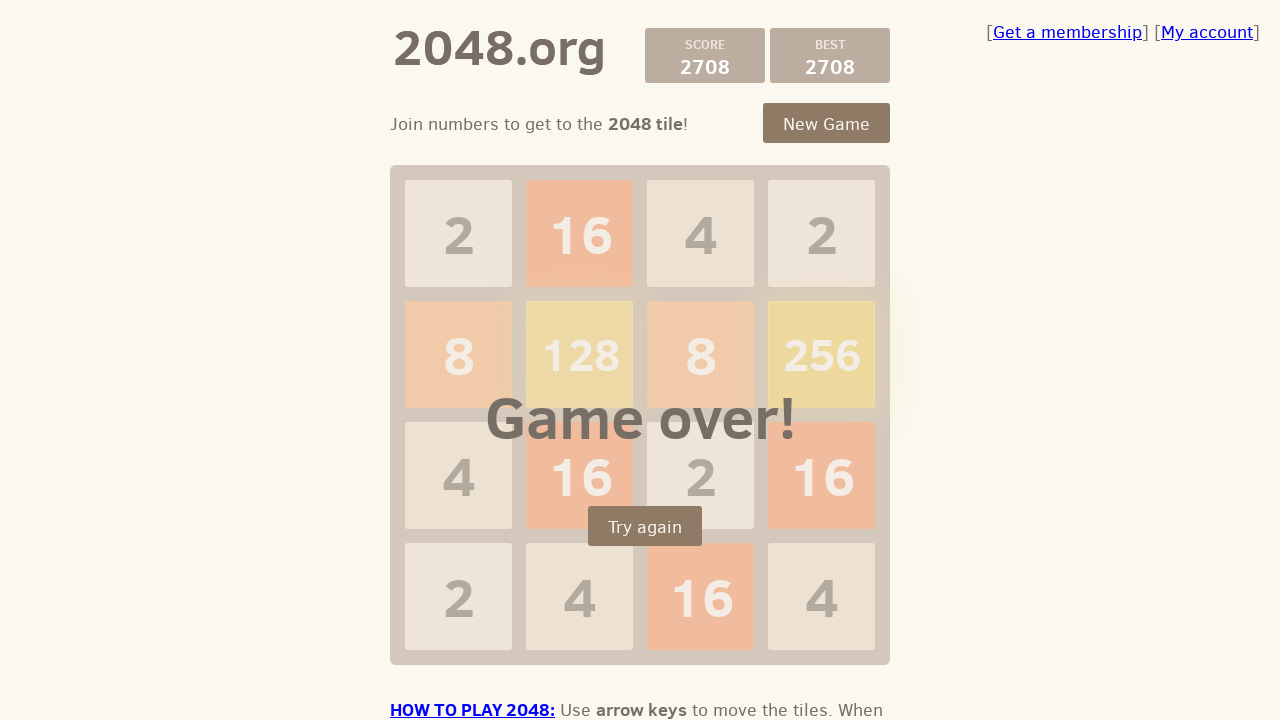

Pressed ArrowDown to move tiles down
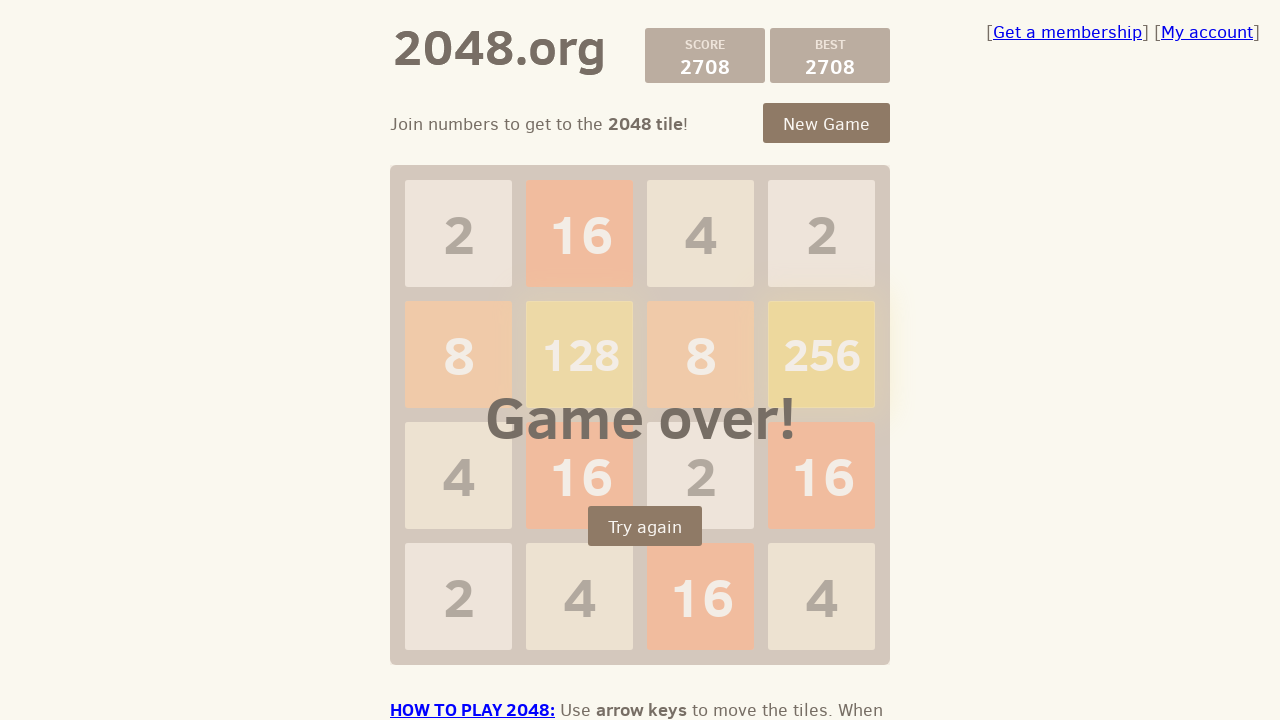

Pressed ArrowLeft to move tiles left
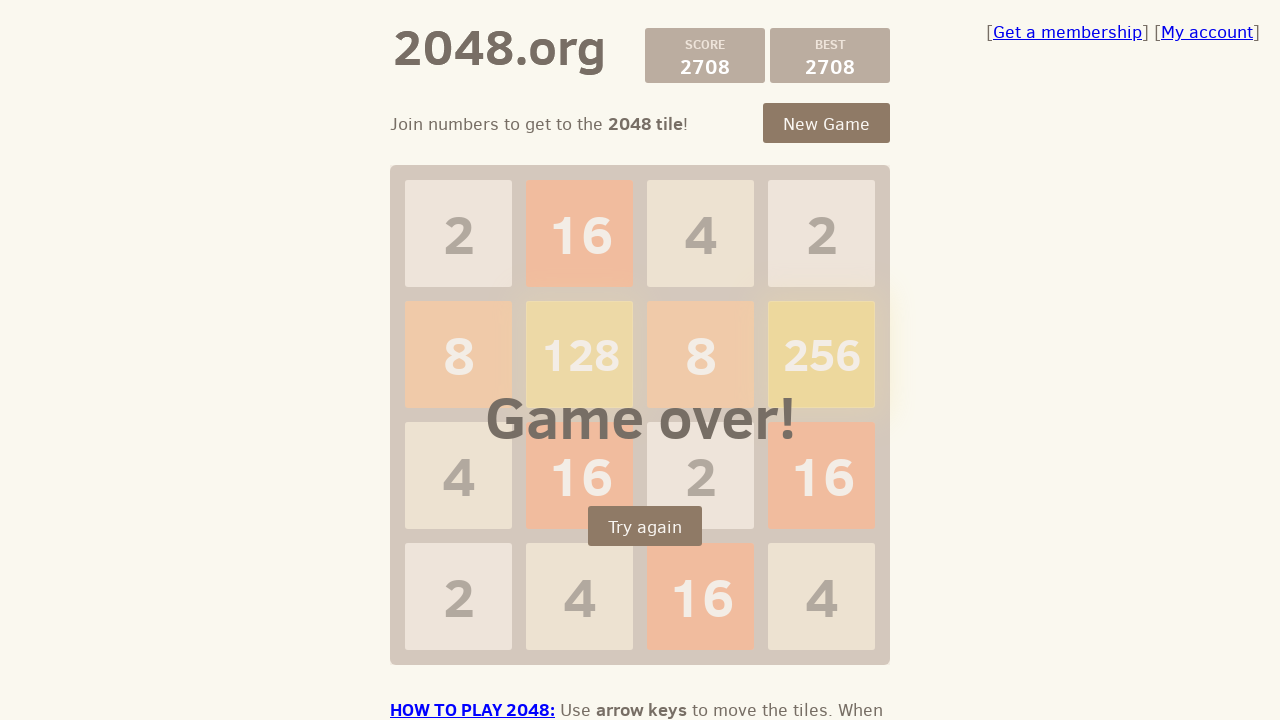

Pressed ArrowUp to move tiles up
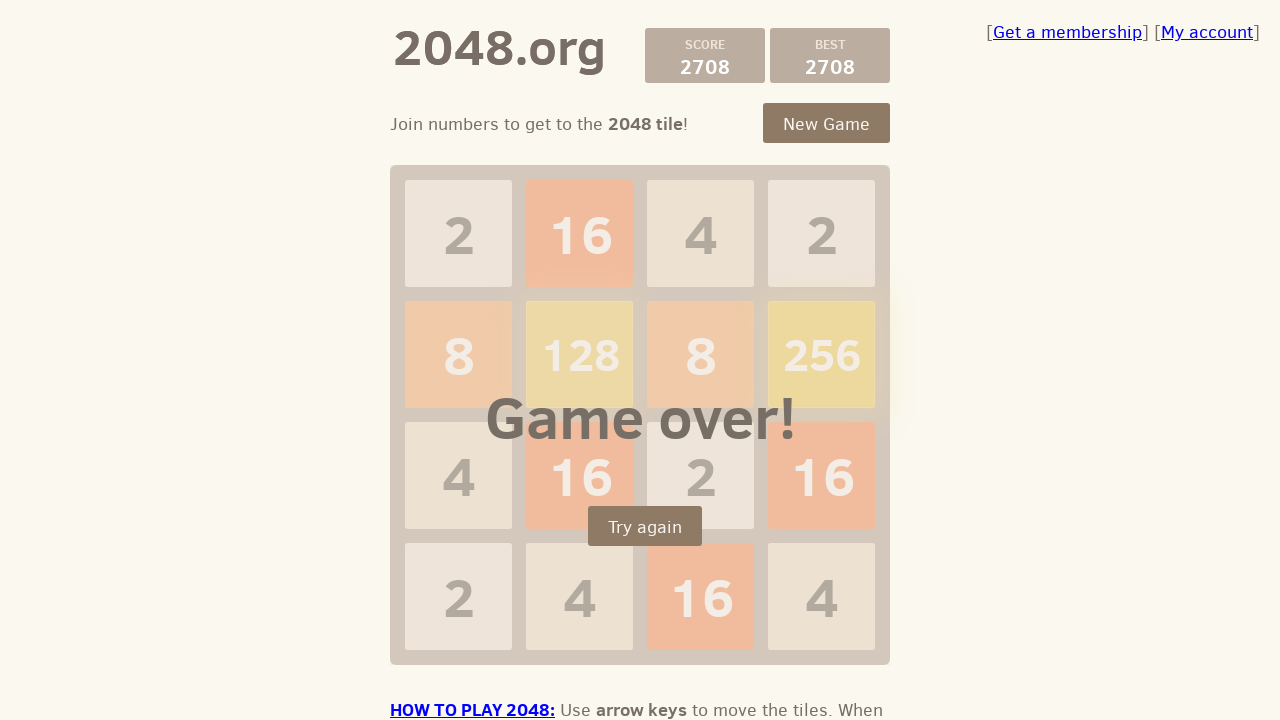

Pressed ArrowRight to move tiles right
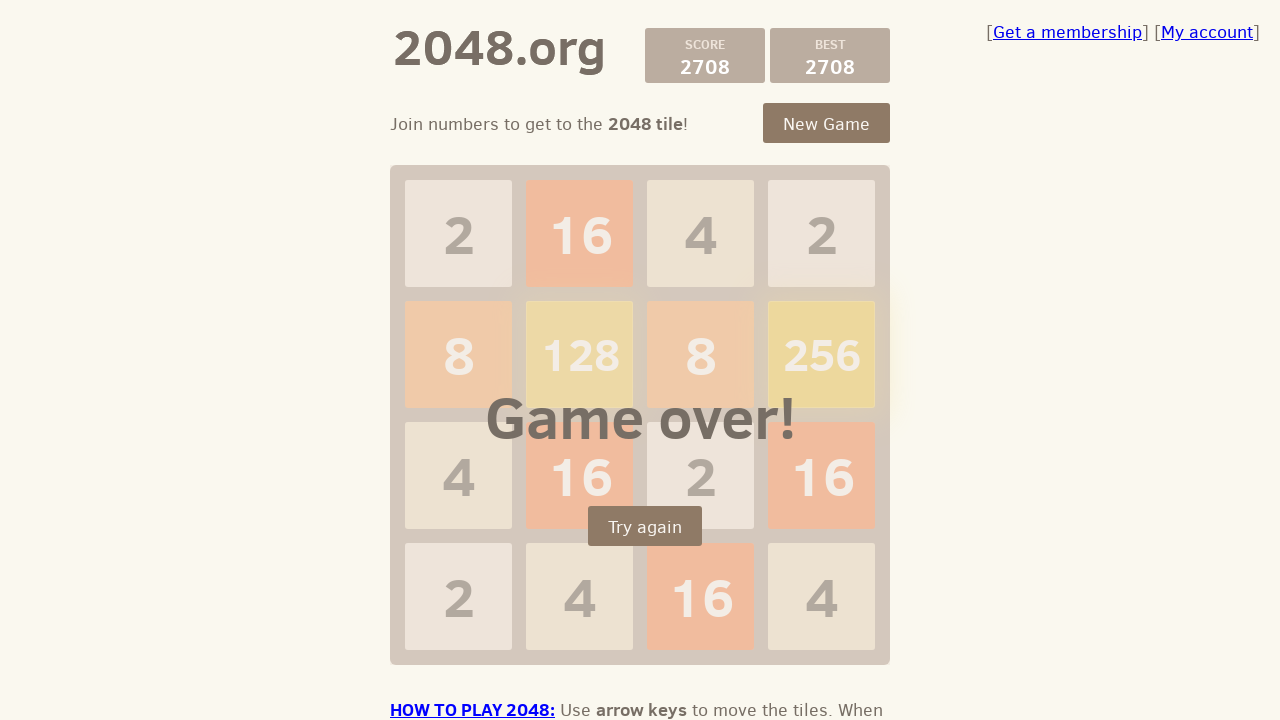

Pressed ArrowDown to move tiles down
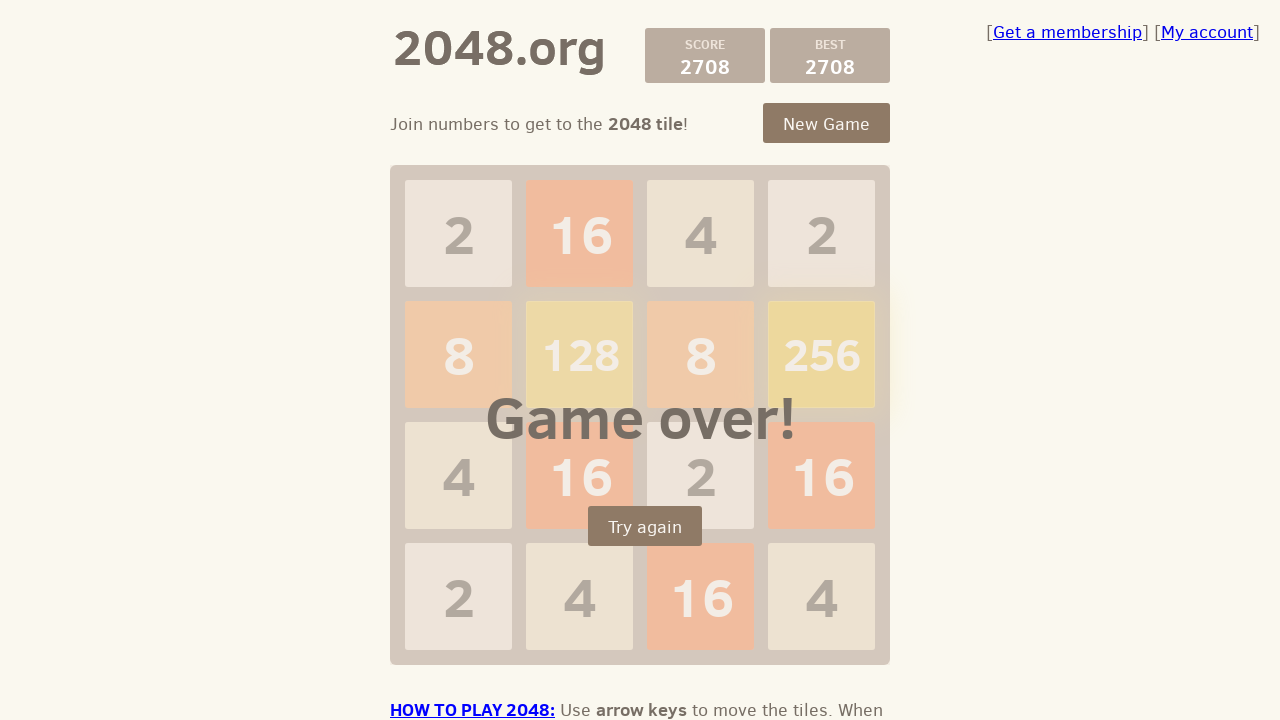

Pressed ArrowLeft to move tiles left
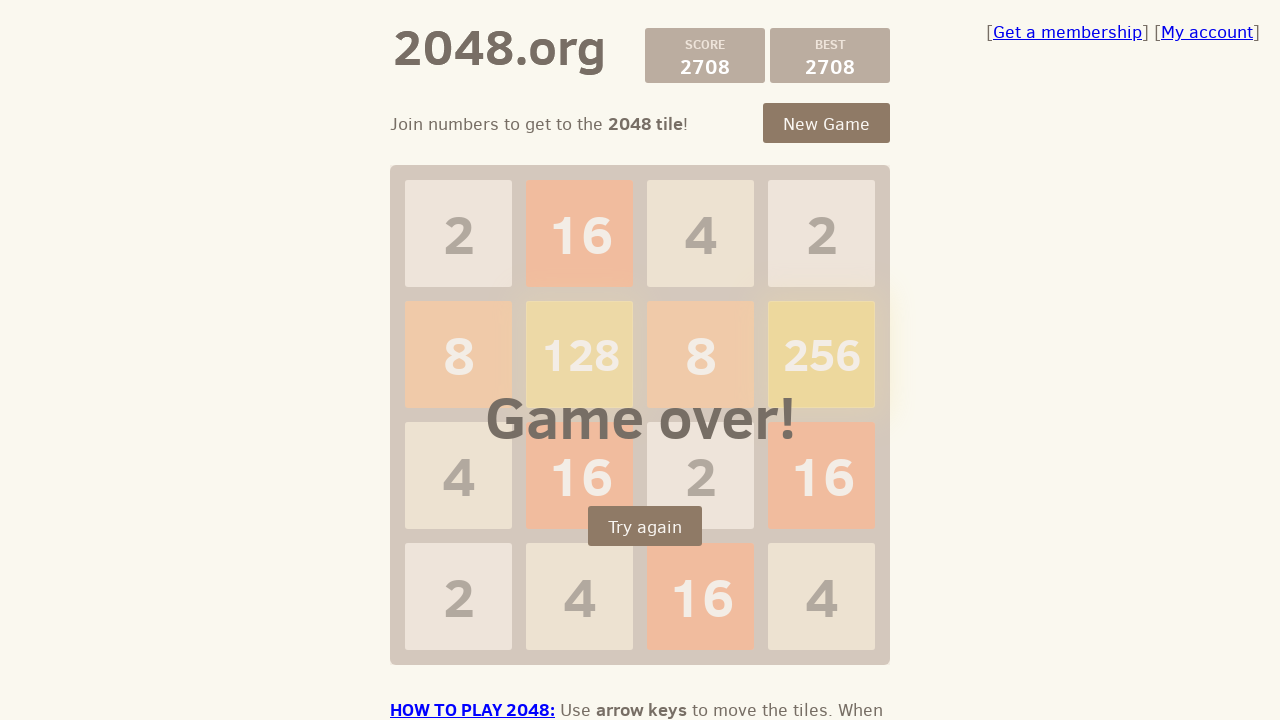

Pressed ArrowUp to move tiles up
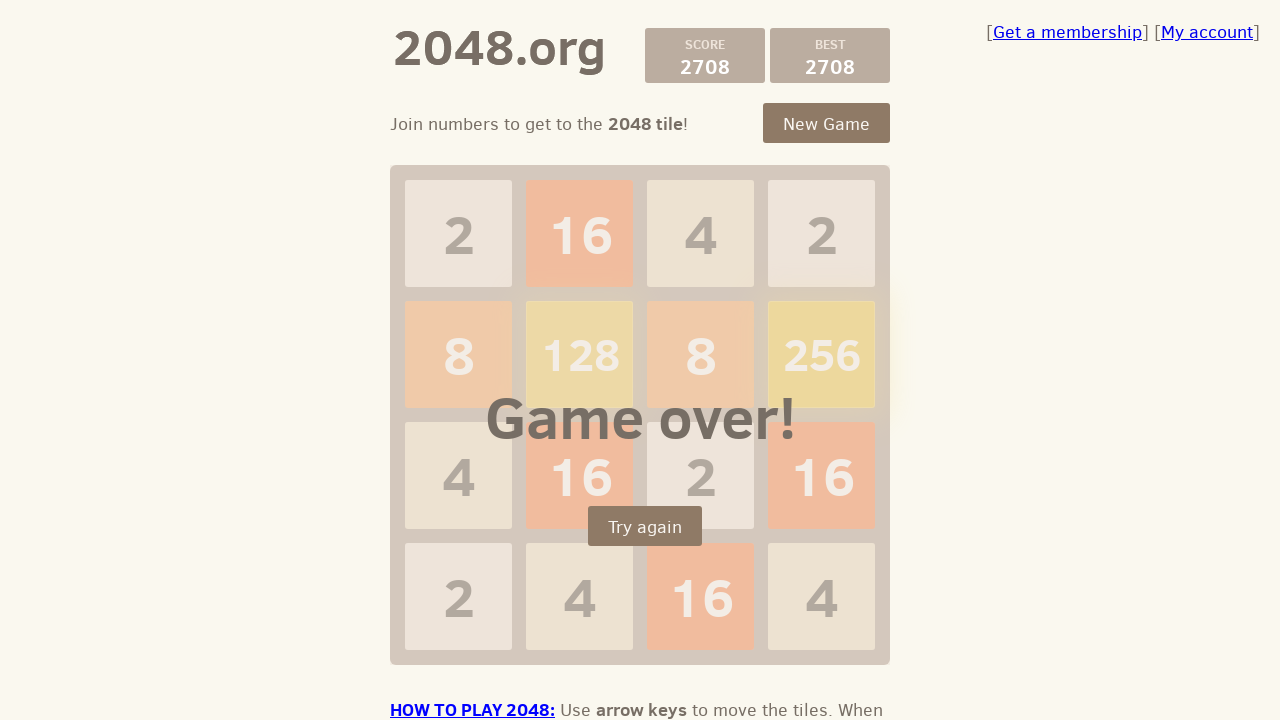

Pressed ArrowRight to move tiles right
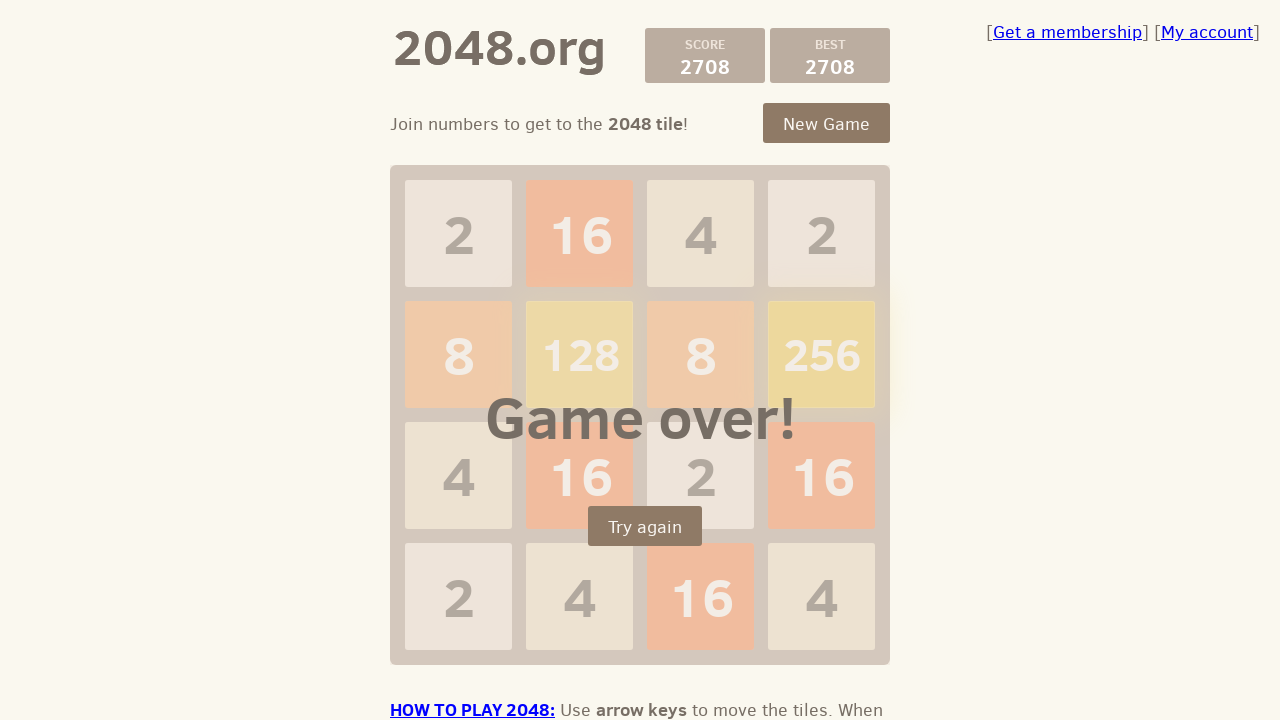

Pressed ArrowDown to move tiles down
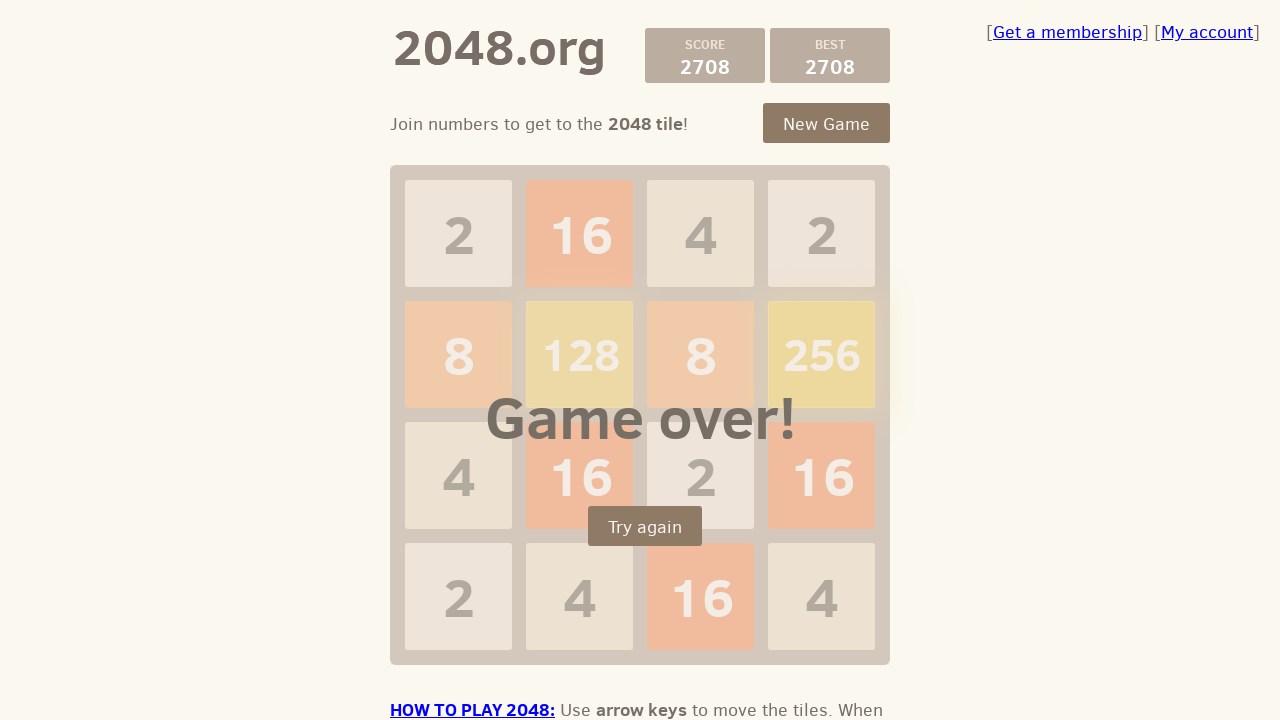

Pressed ArrowLeft to move tiles left
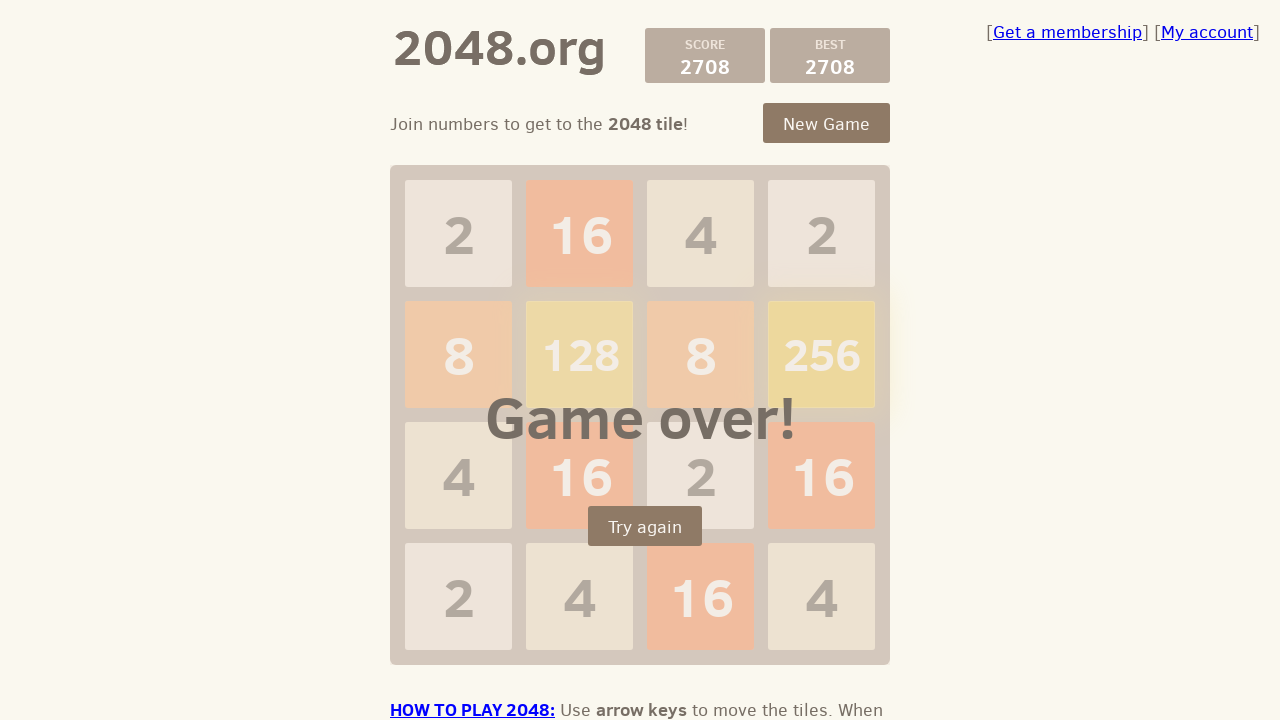

Pressed ArrowUp to move tiles up
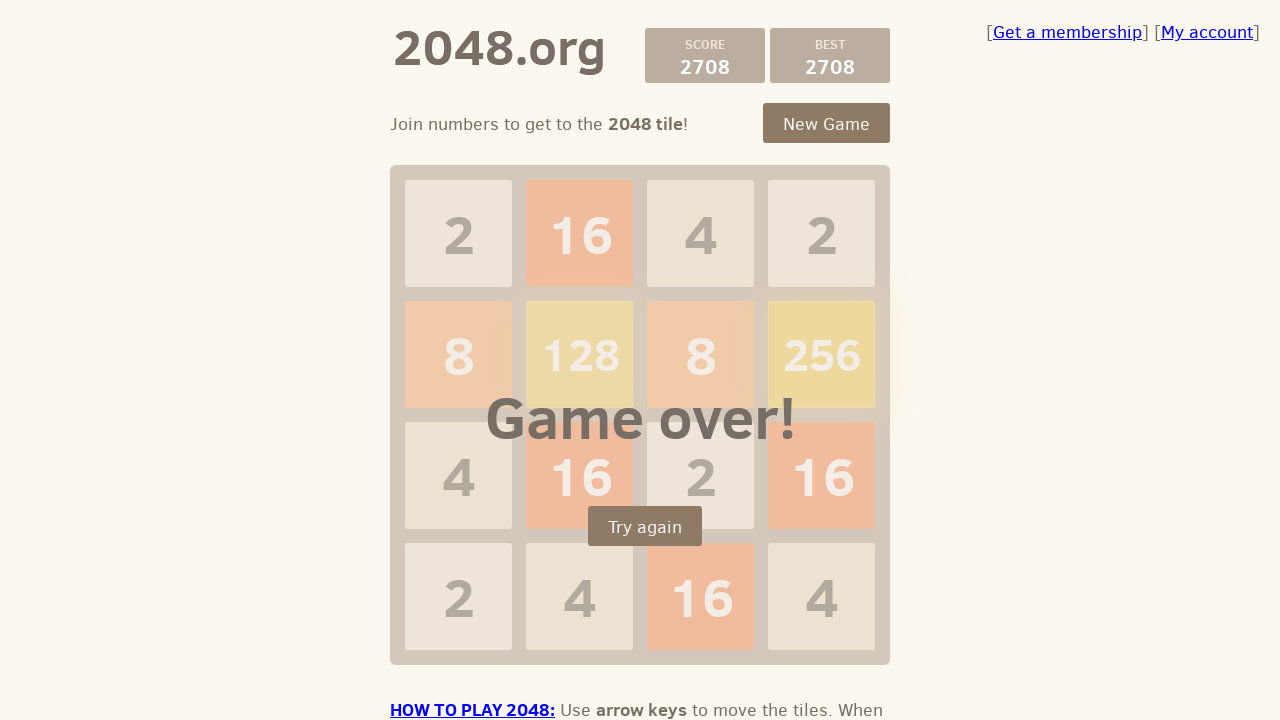

Pressed ArrowRight to move tiles right
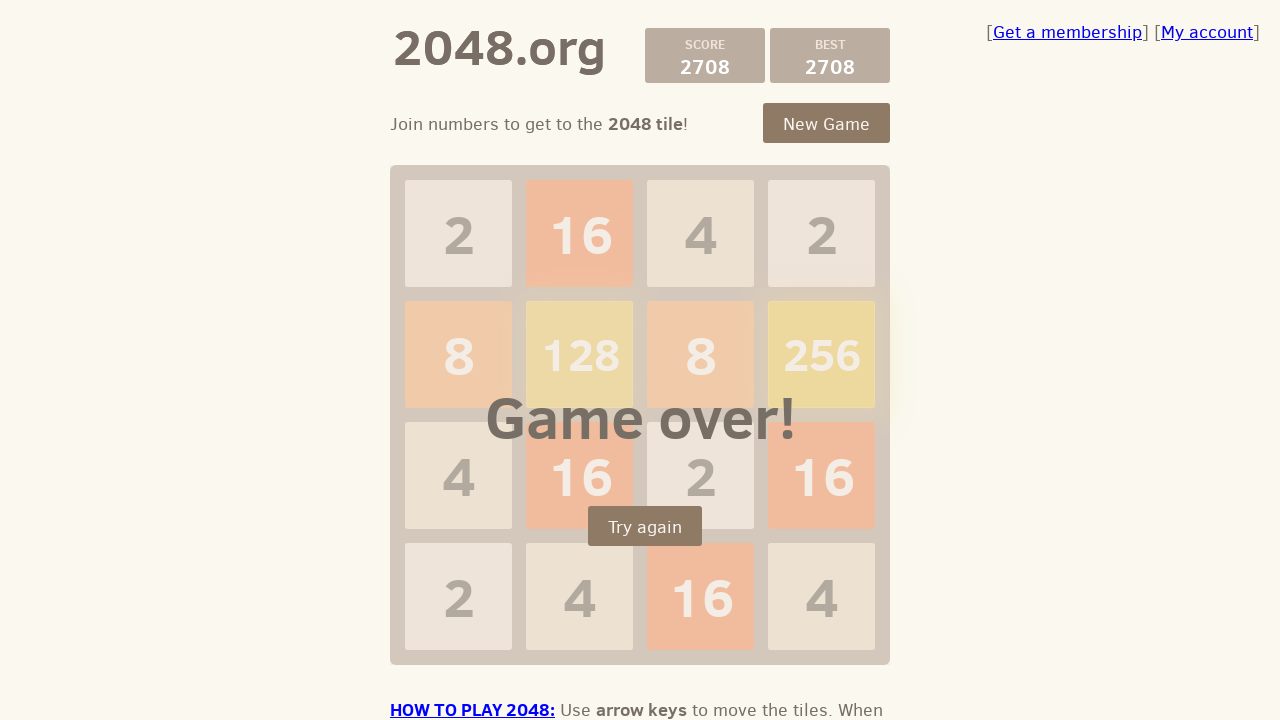

Pressed ArrowDown to move tiles down
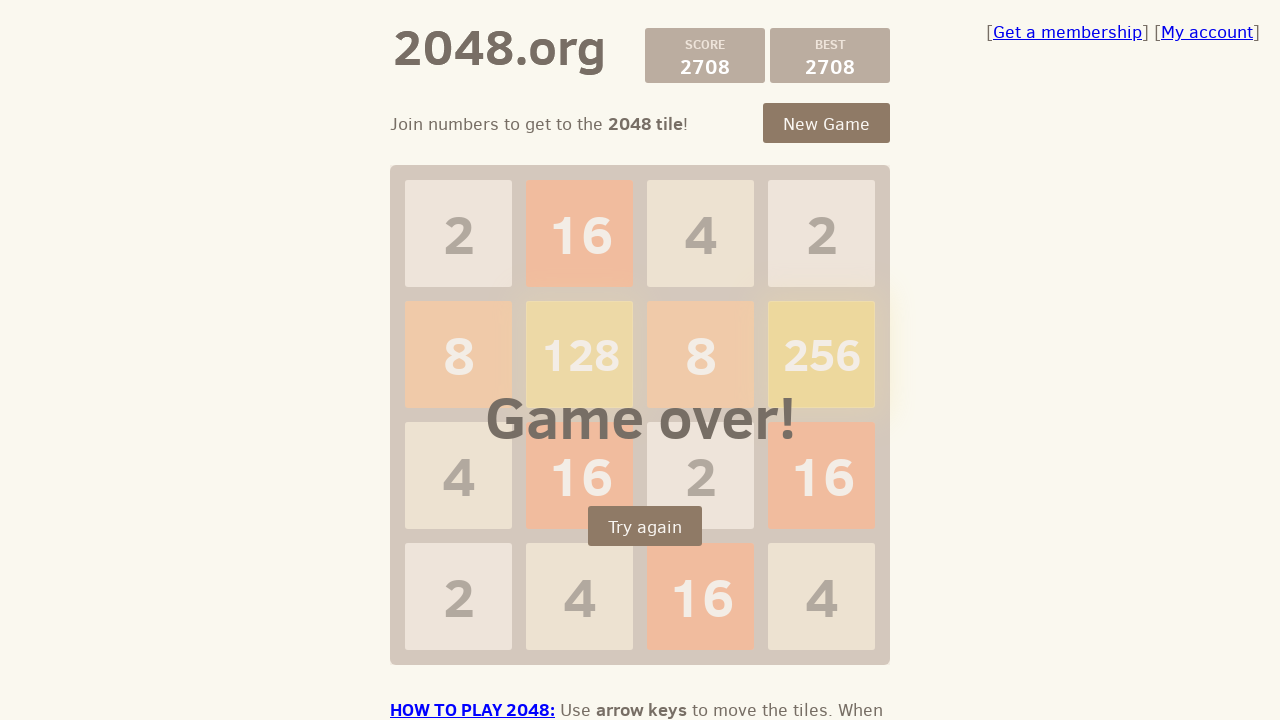

Pressed ArrowLeft to move tiles left
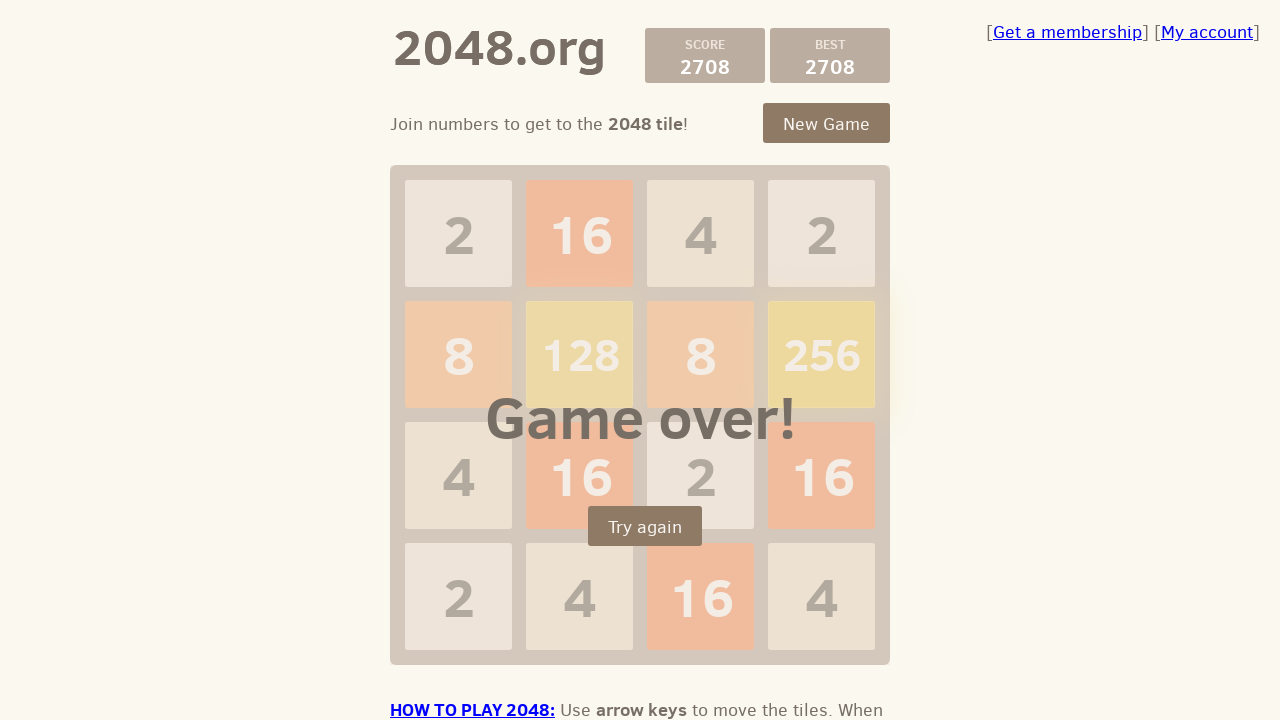

Pressed ArrowUp to move tiles up
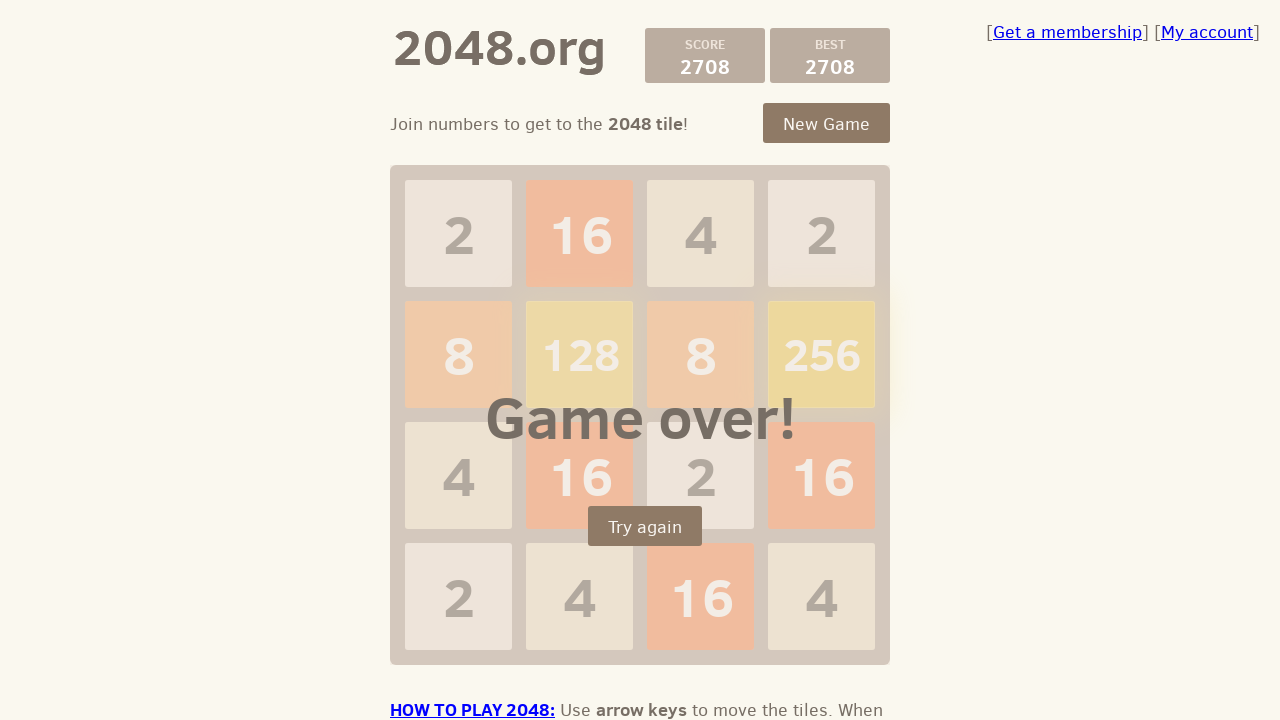

Pressed ArrowRight to move tiles right
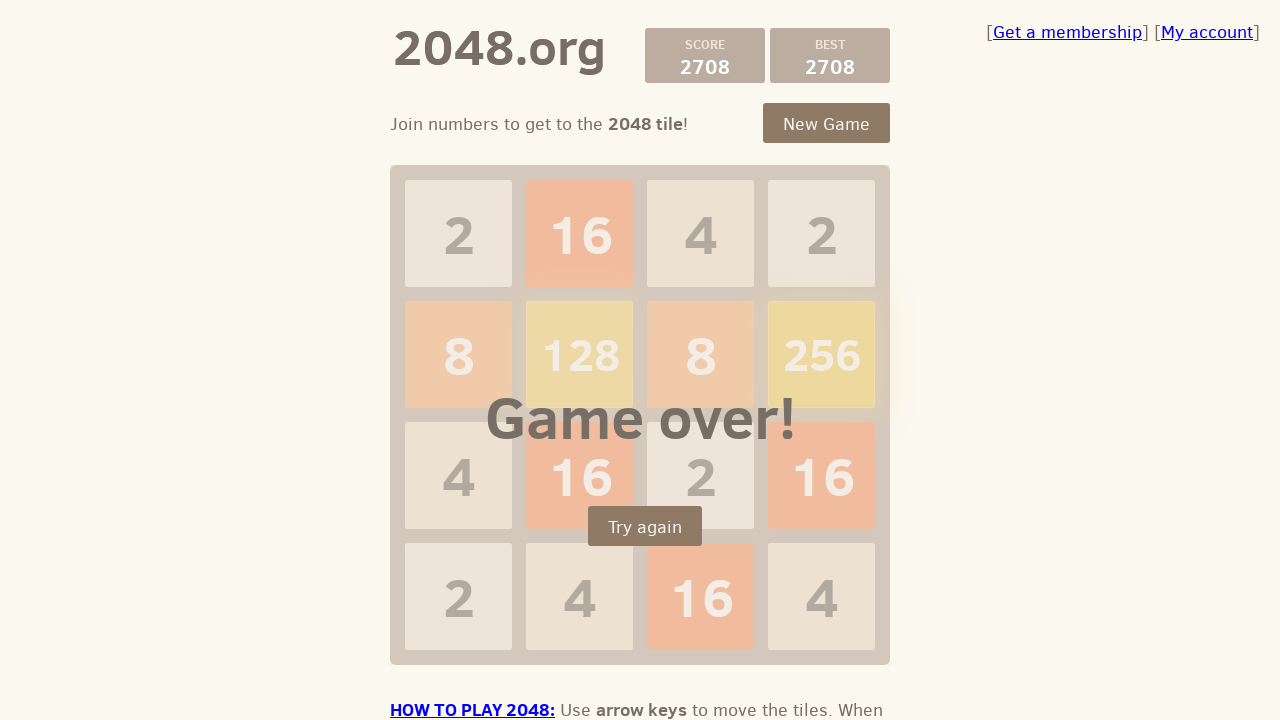

Pressed ArrowDown to move tiles down
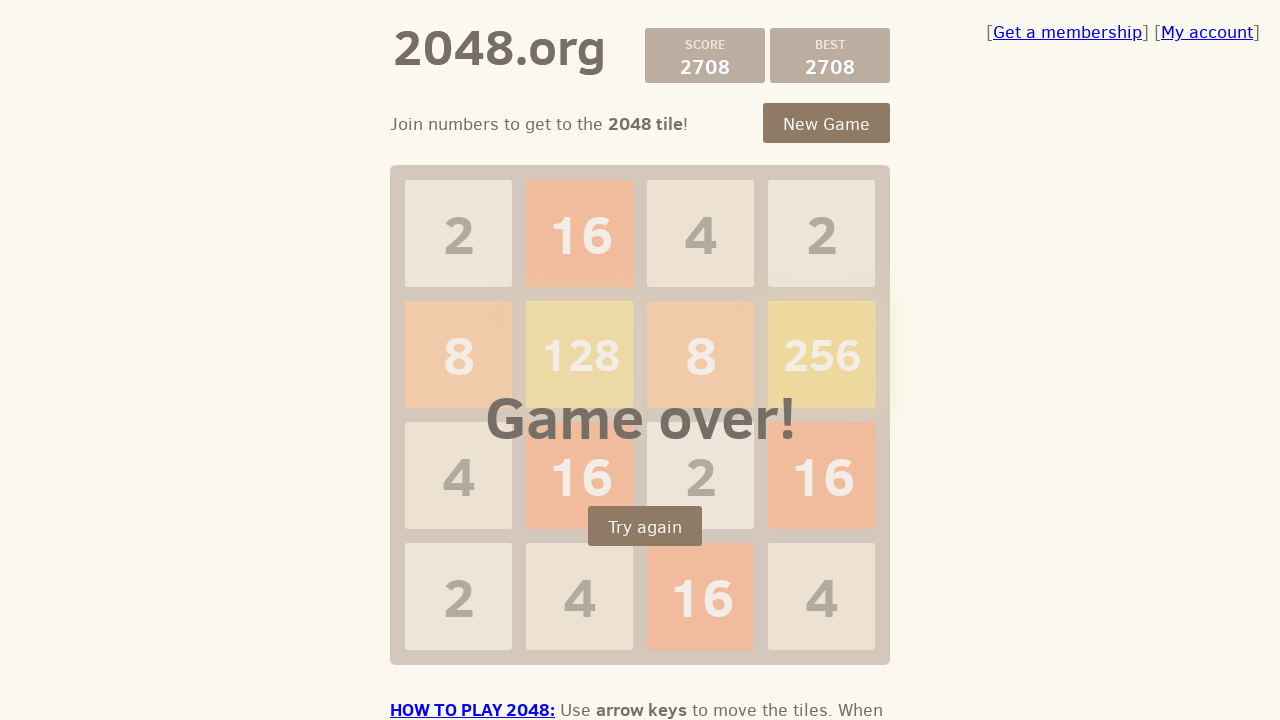

Pressed ArrowLeft to move tiles left
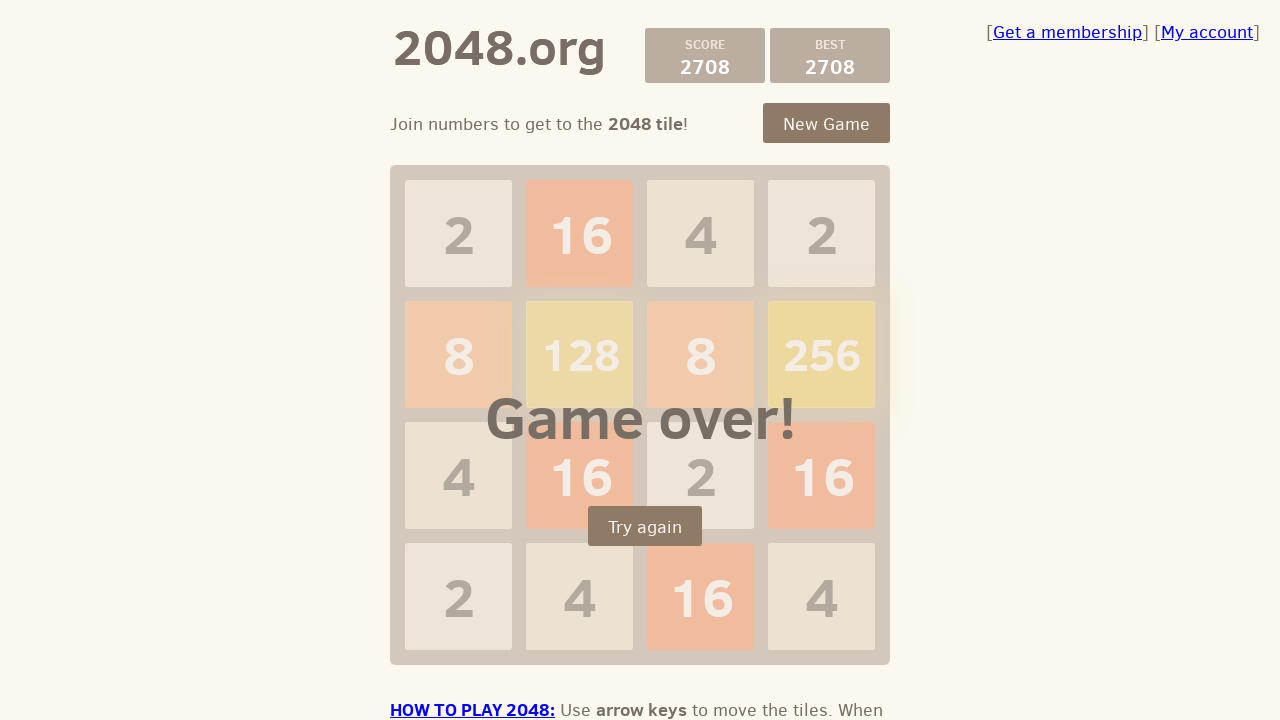

Pressed ArrowUp to move tiles up
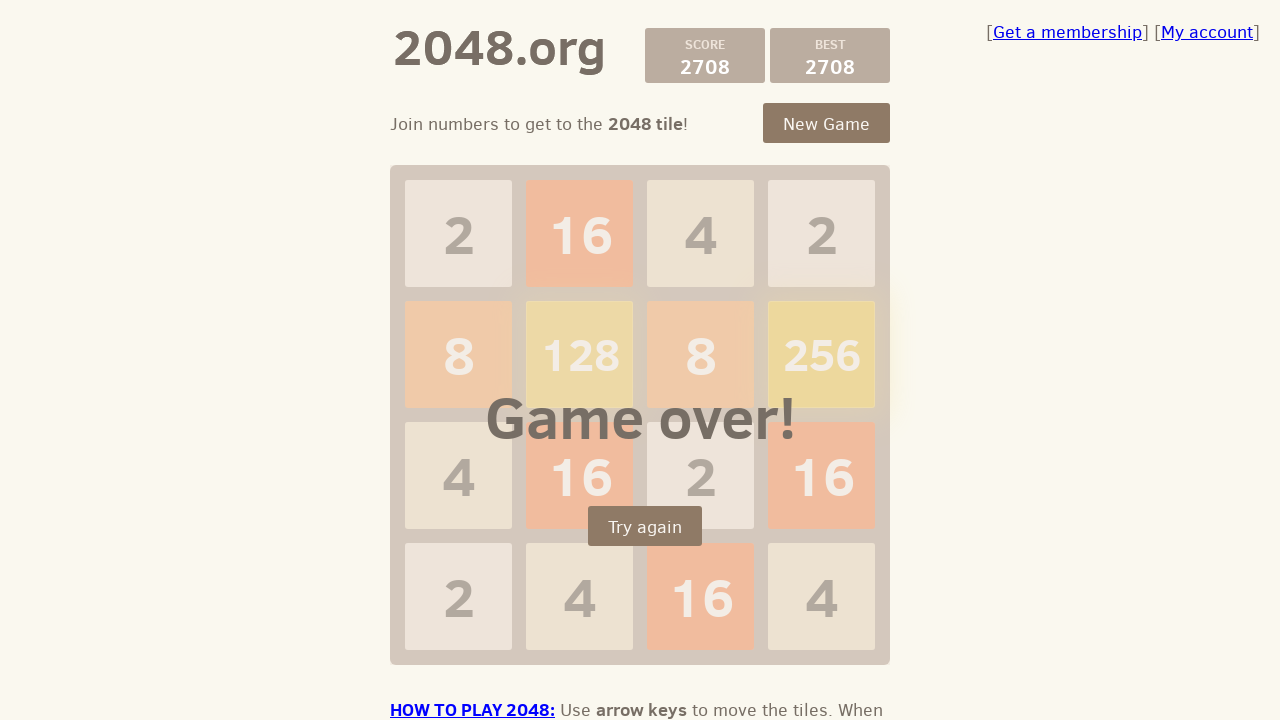

Pressed ArrowRight to move tiles right
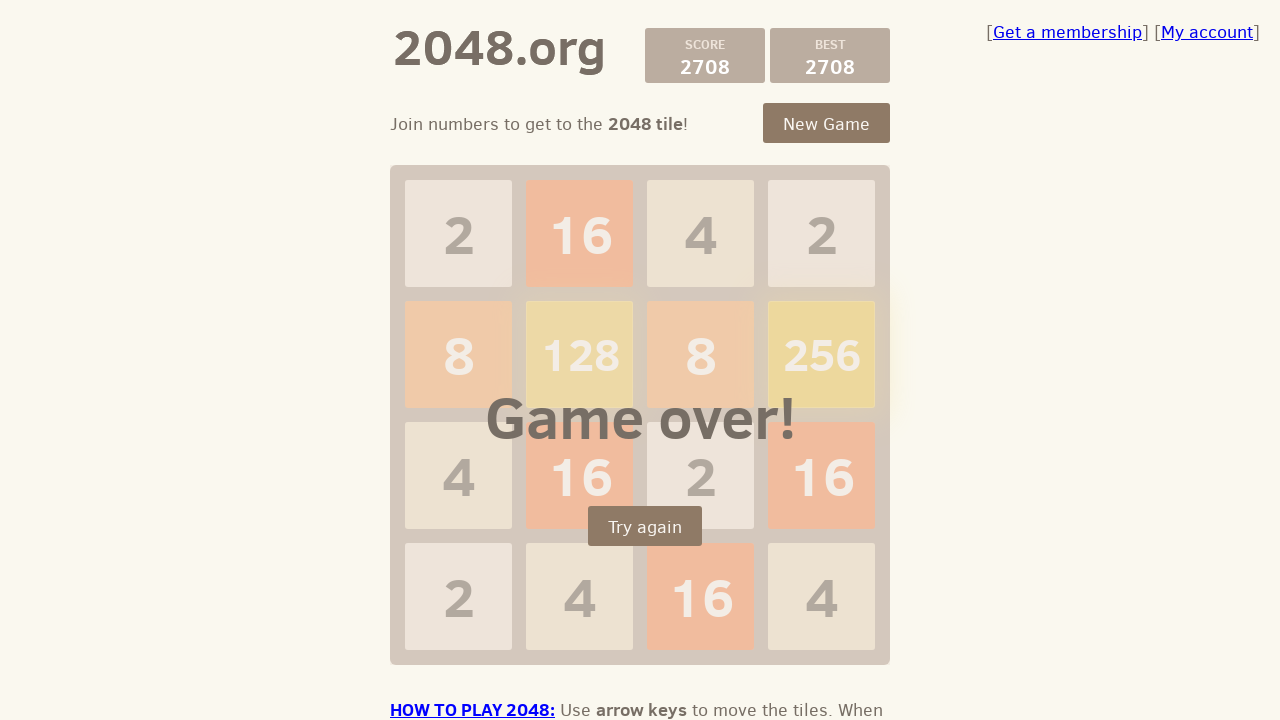

Pressed ArrowDown to move tiles down
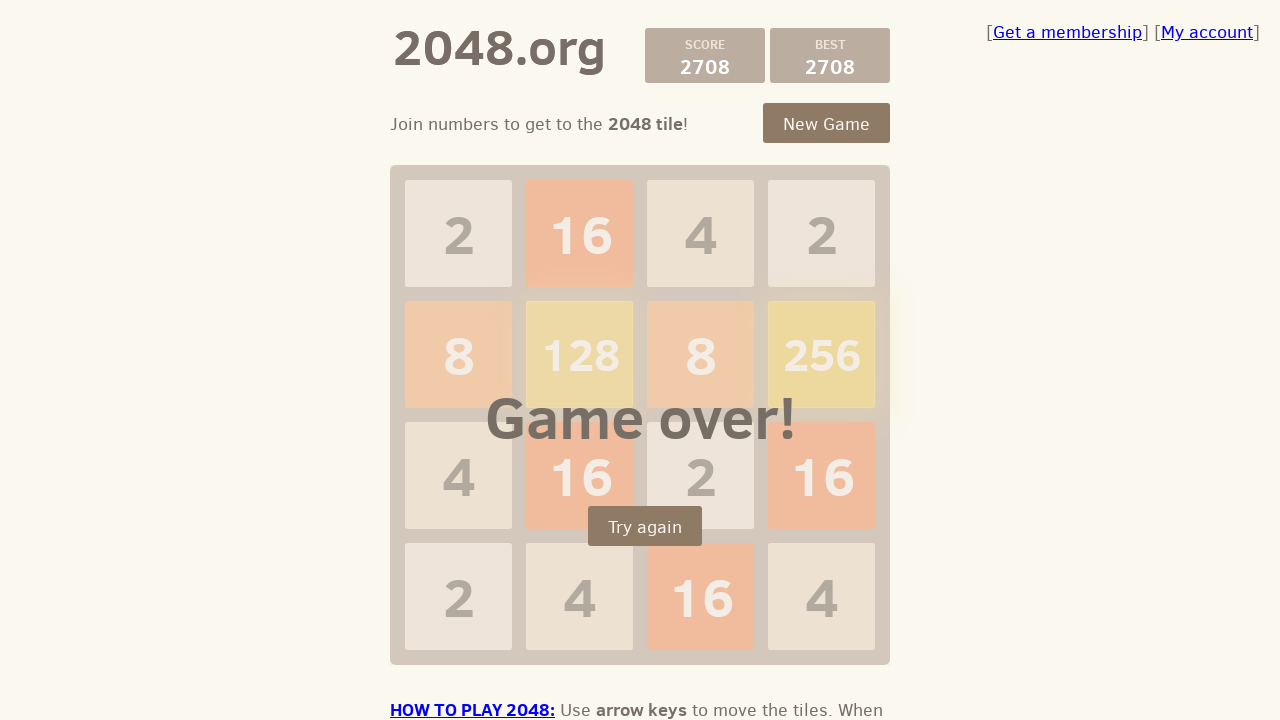

Pressed ArrowLeft to move tiles left
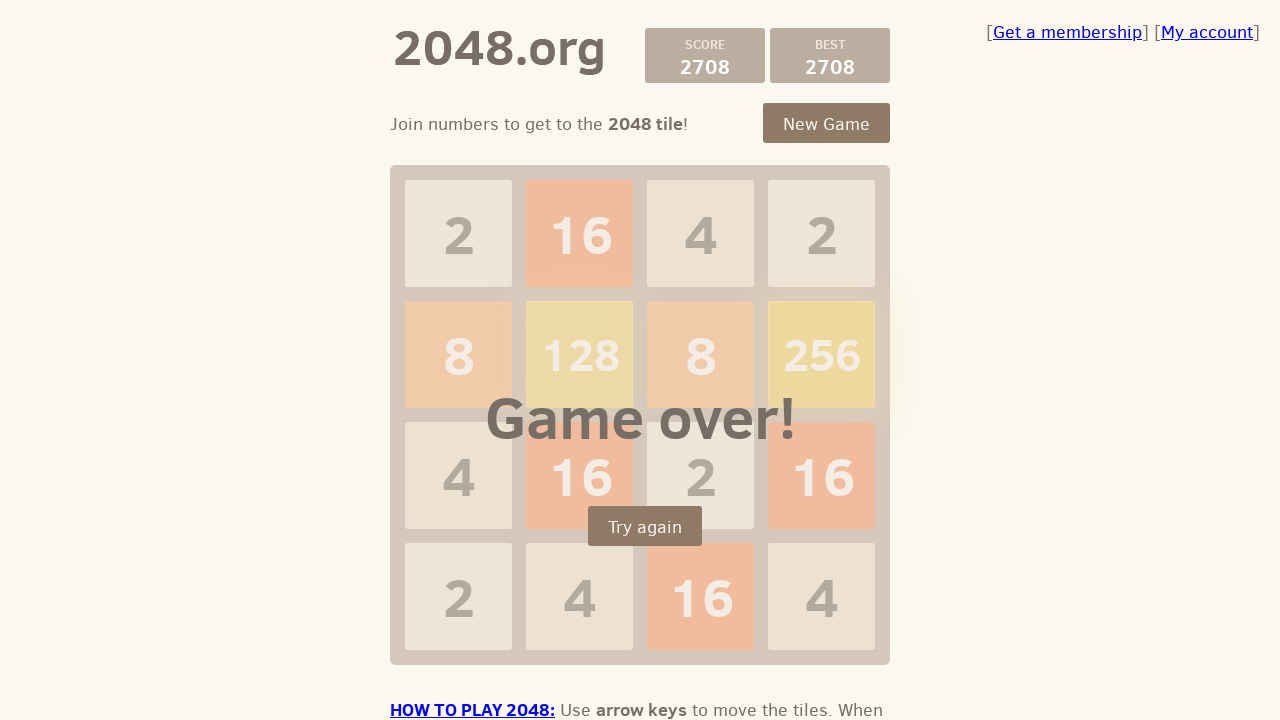

Pressed ArrowUp to move tiles up
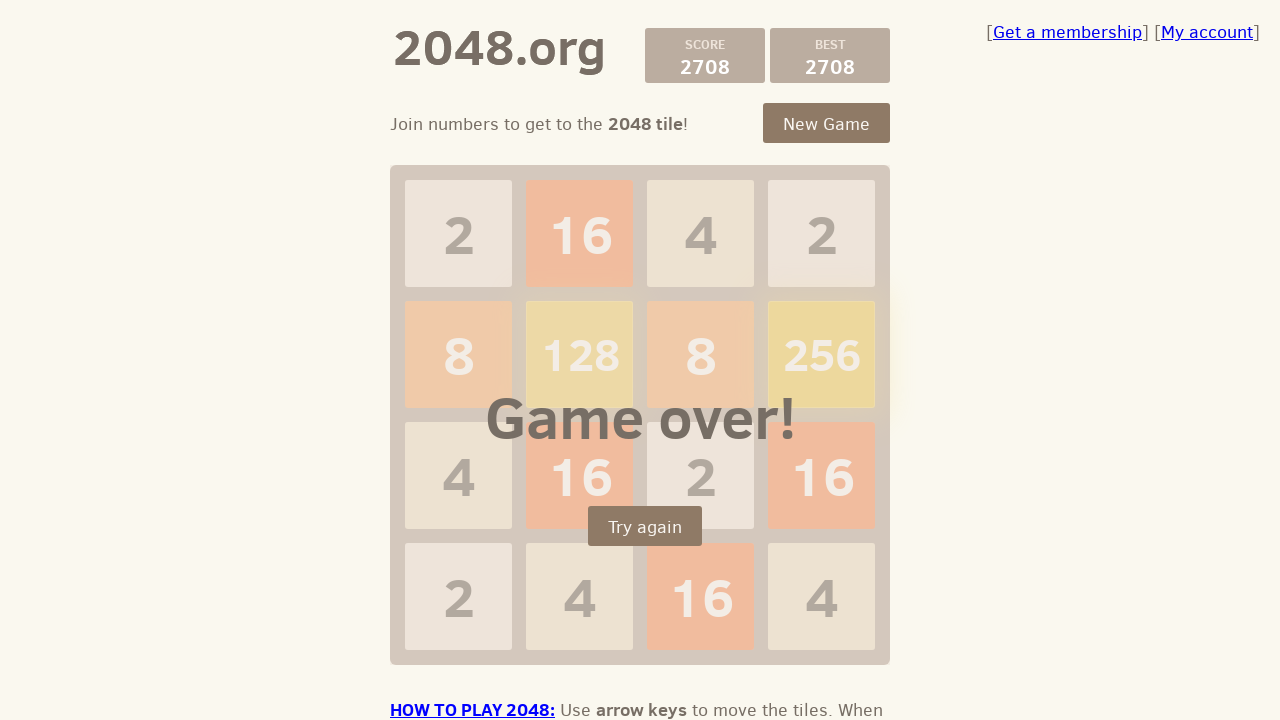

Pressed ArrowRight to move tiles right
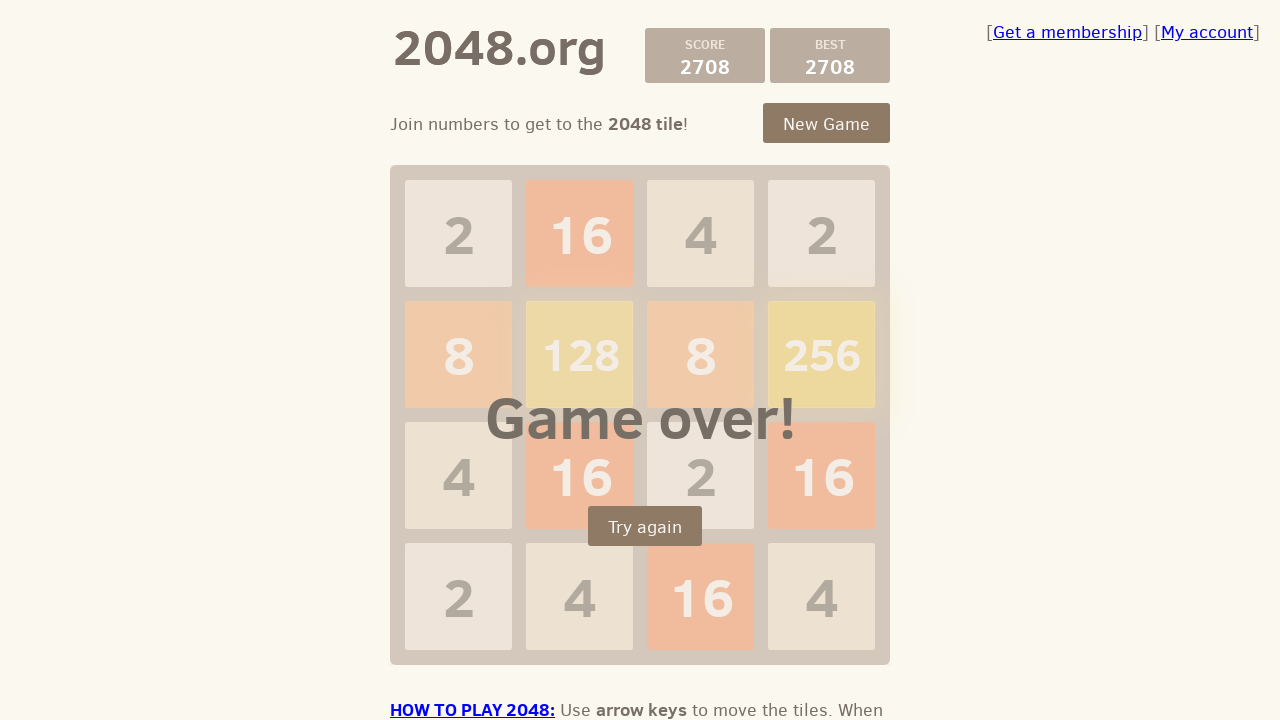

Pressed ArrowDown to move tiles down
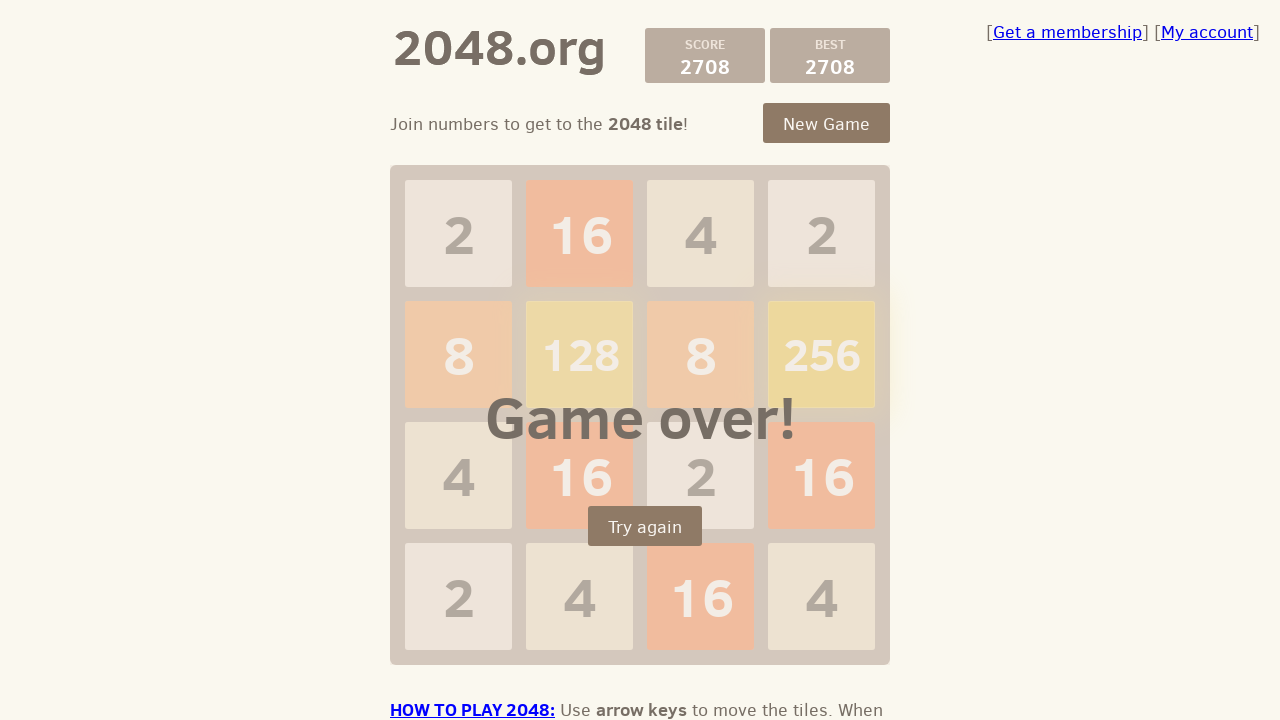

Pressed ArrowLeft to move tiles left
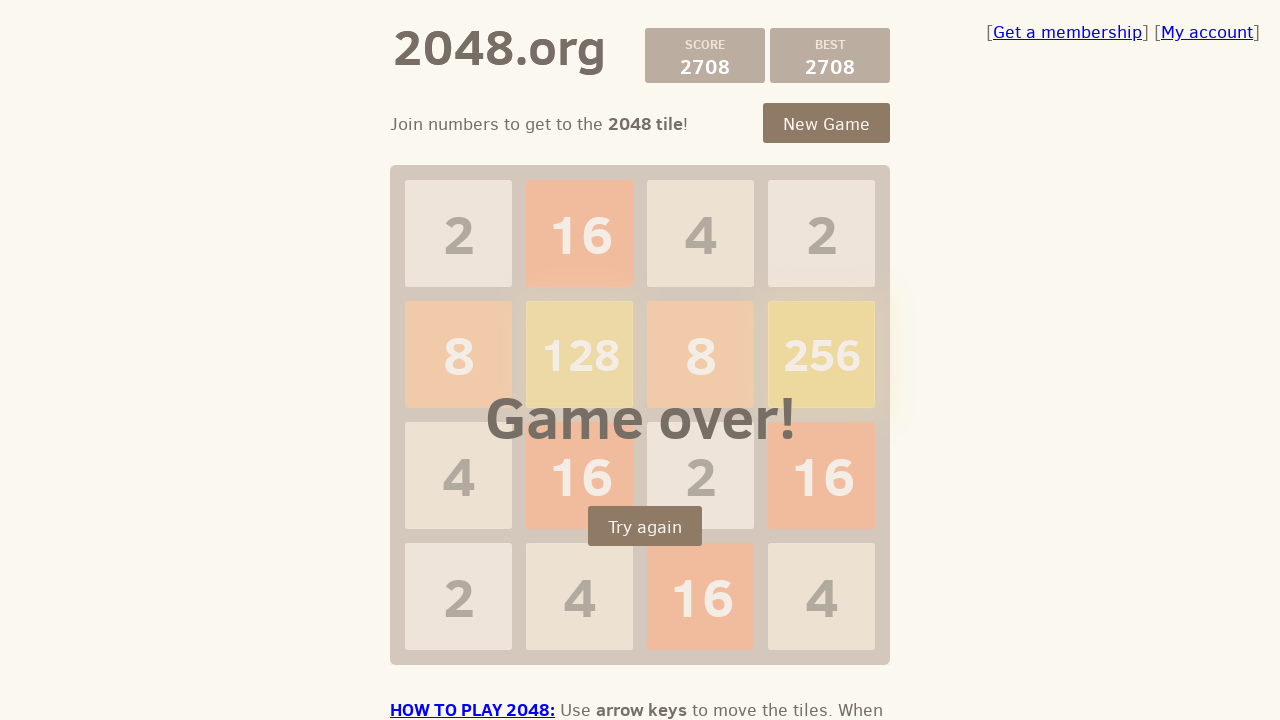

Pressed ArrowUp to move tiles up
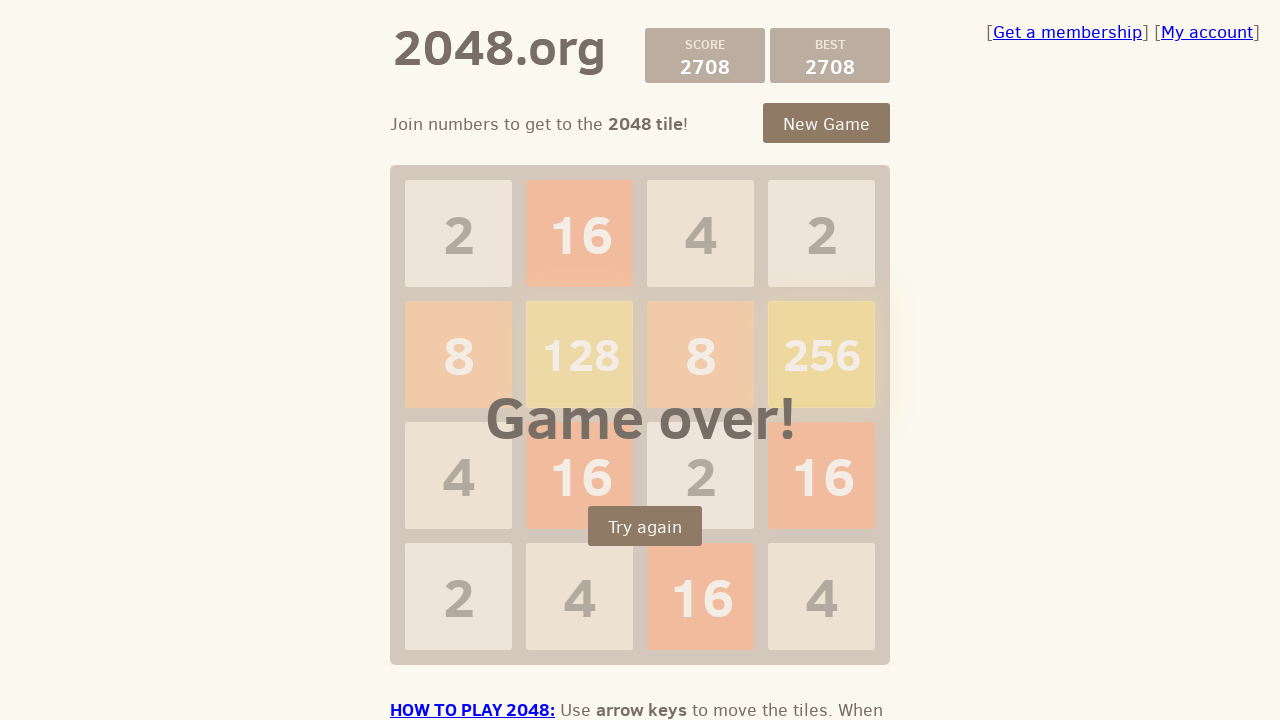

Pressed ArrowRight to move tiles right
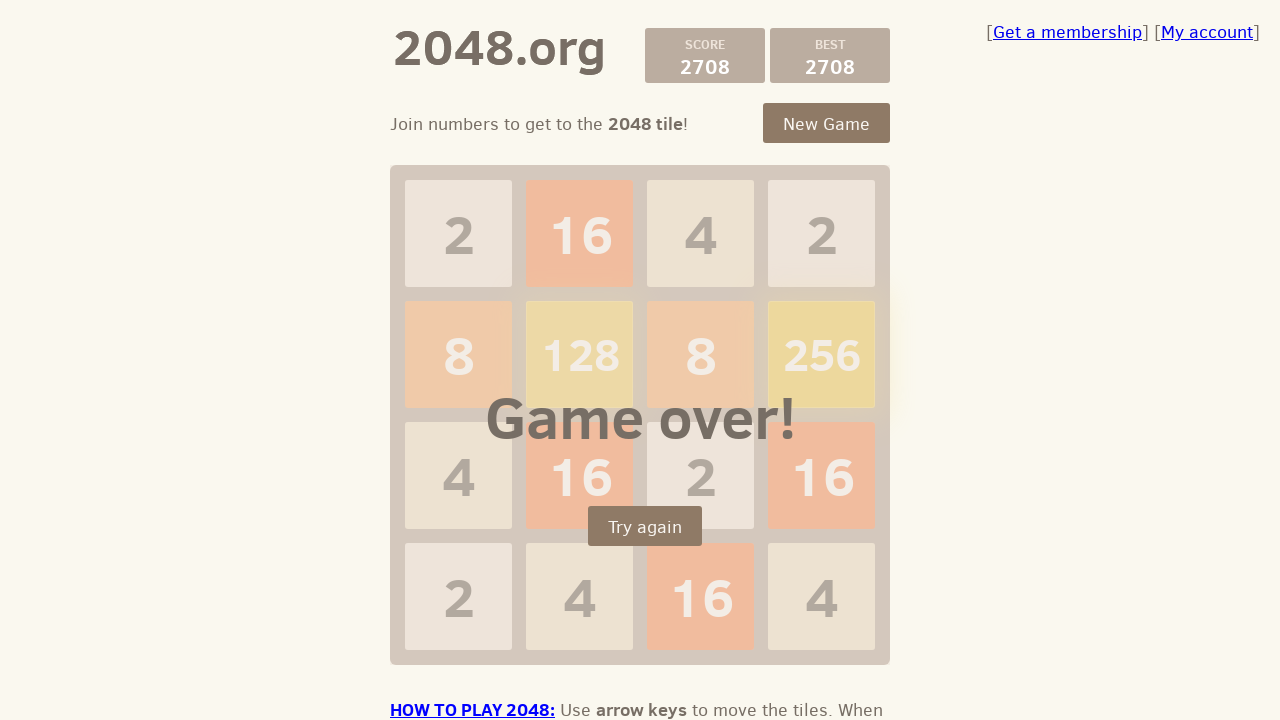

Pressed ArrowDown to move tiles down
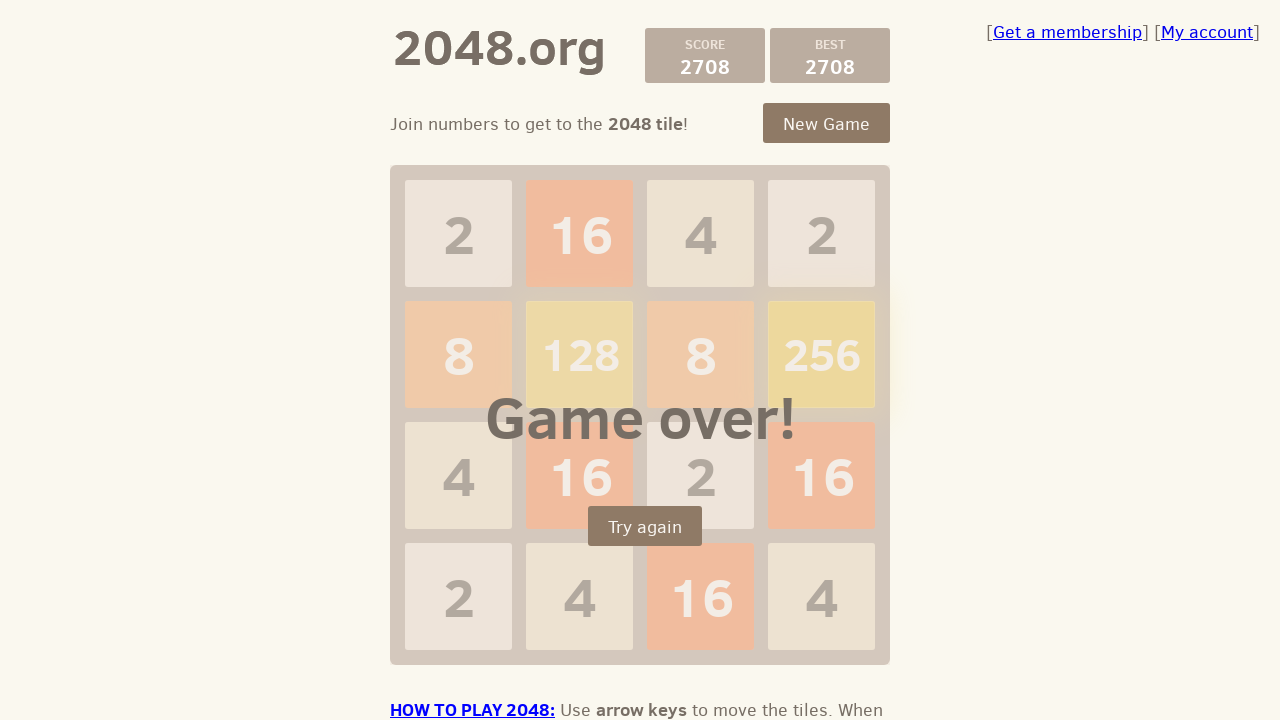

Pressed ArrowLeft to move tiles left
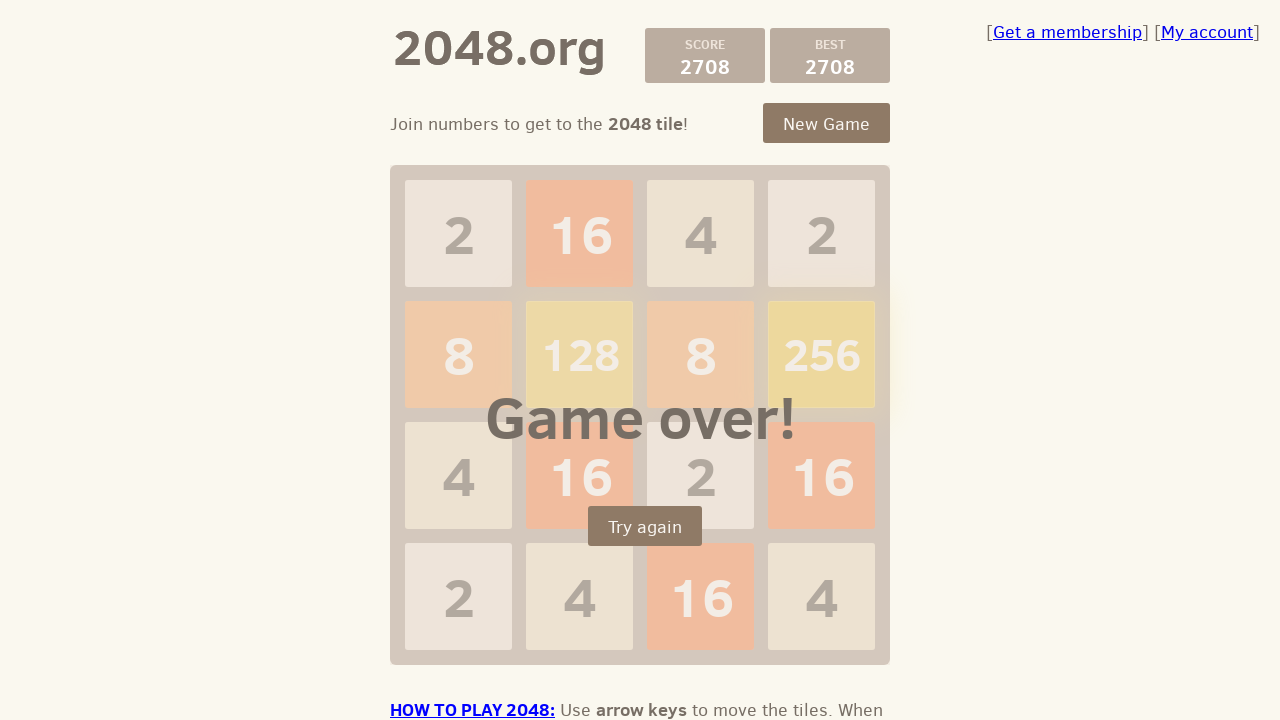

Pressed ArrowUp to move tiles up
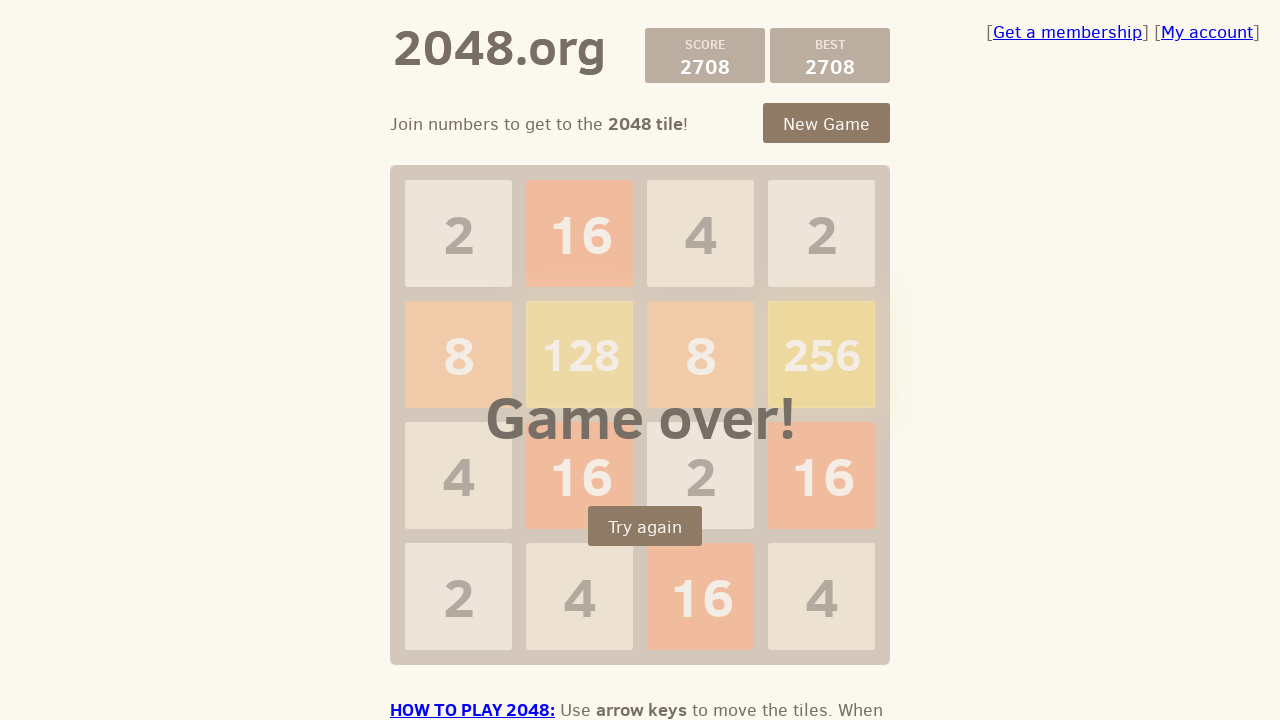

Pressed ArrowRight to move tiles right
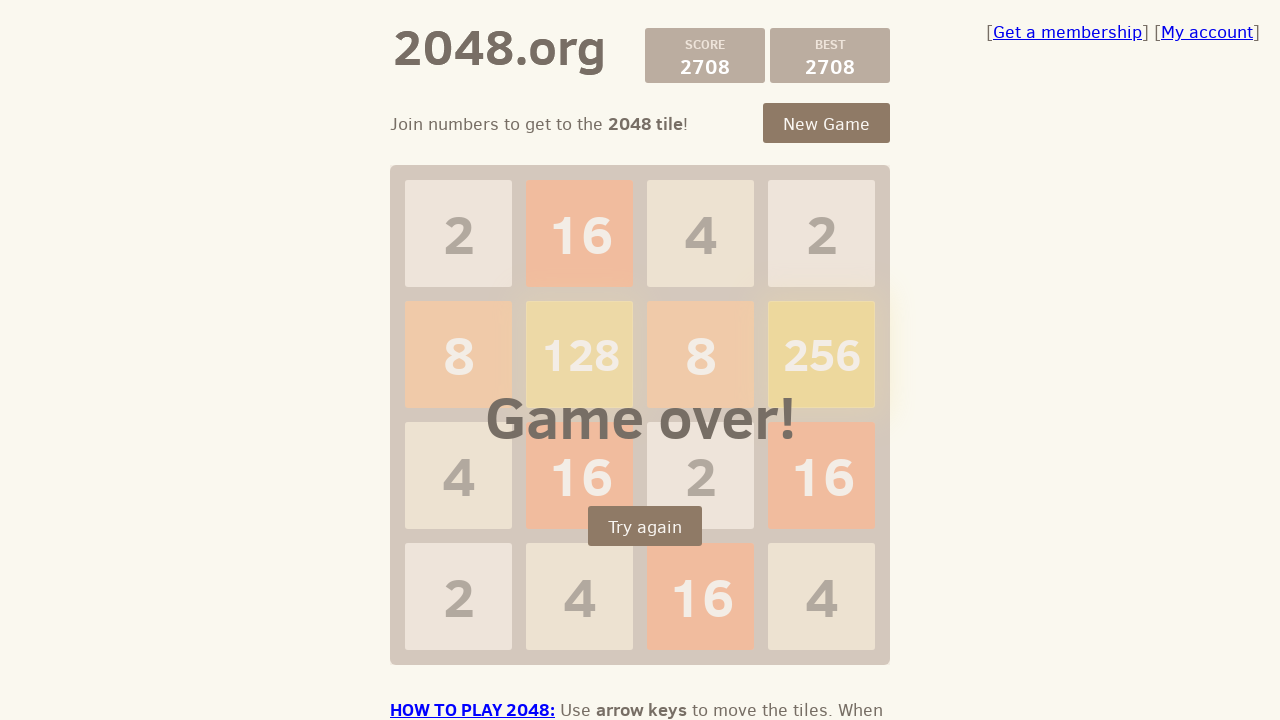

Pressed ArrowDown to move tiles down
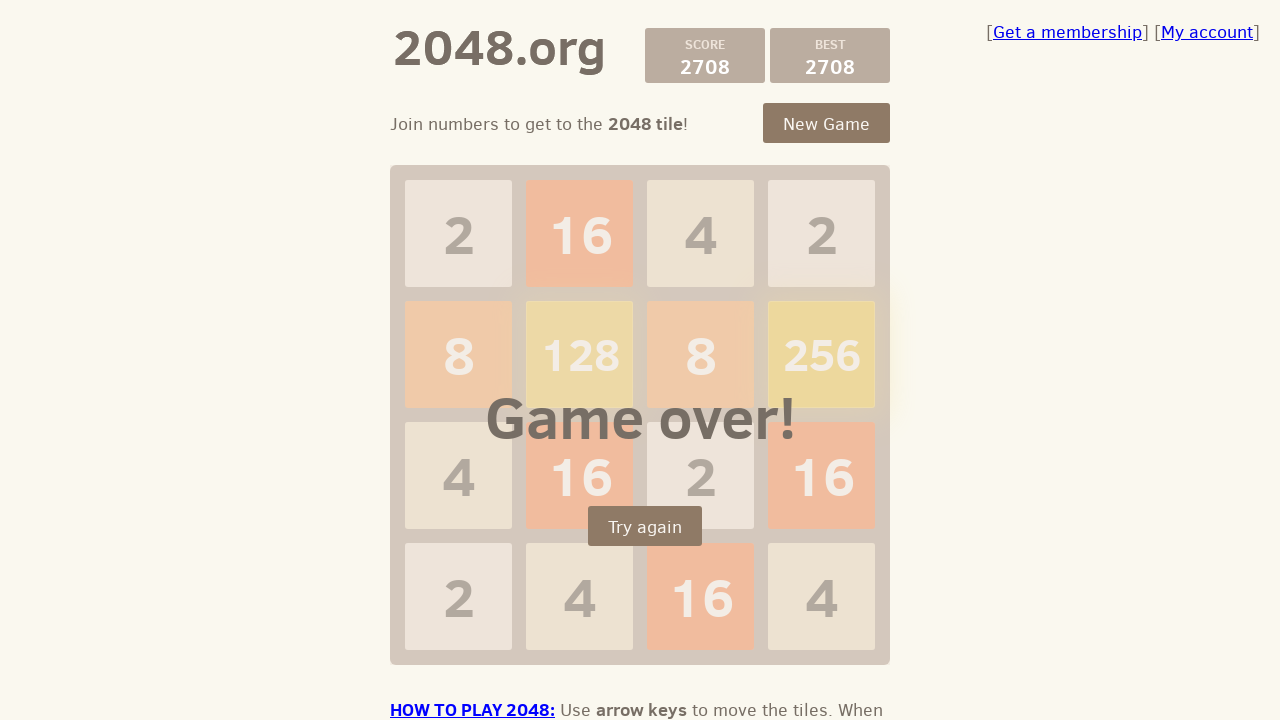

Pressed ArrowLeft to move tiles left
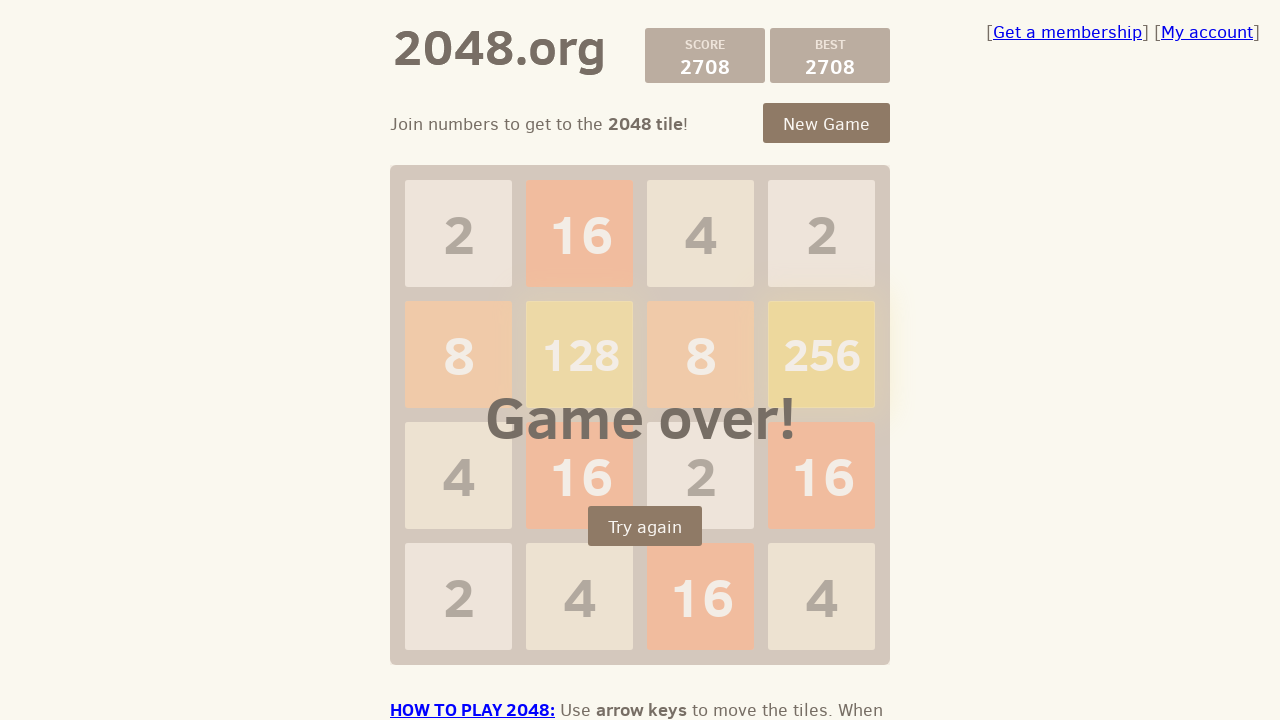

Pressed ArrowUp to move tiles up
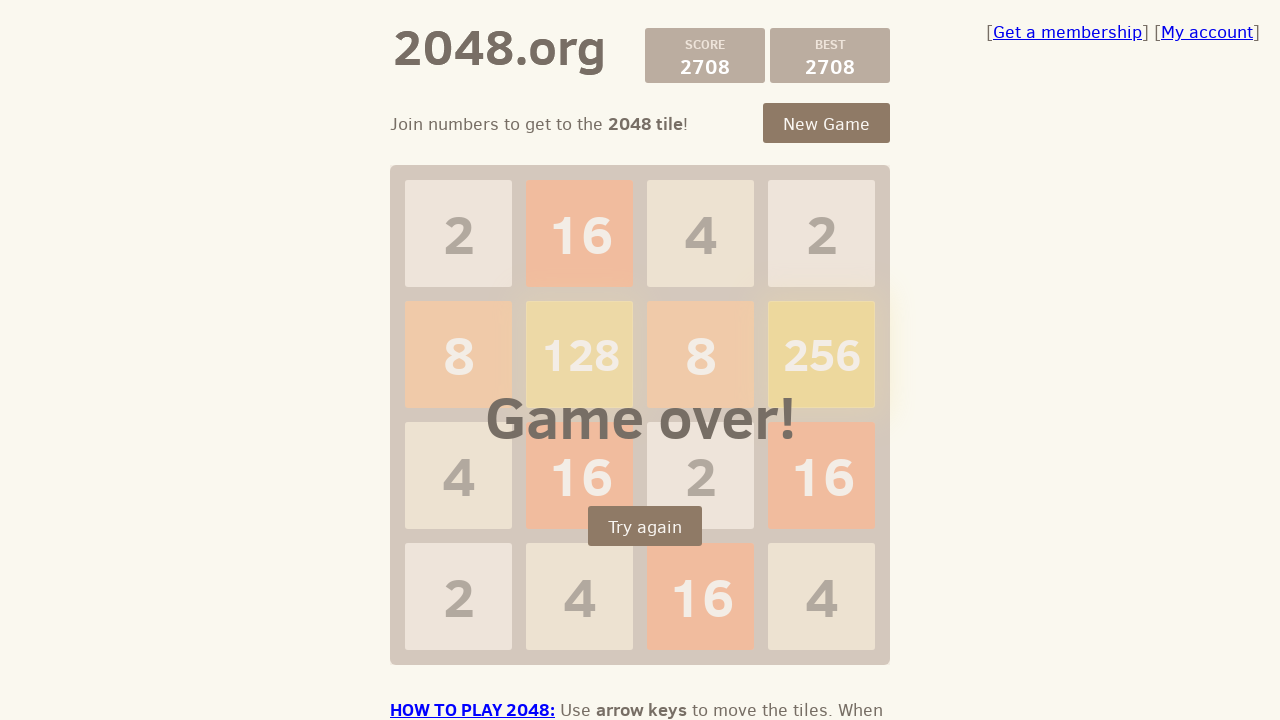

Pressed ArrowRight to move tiles right
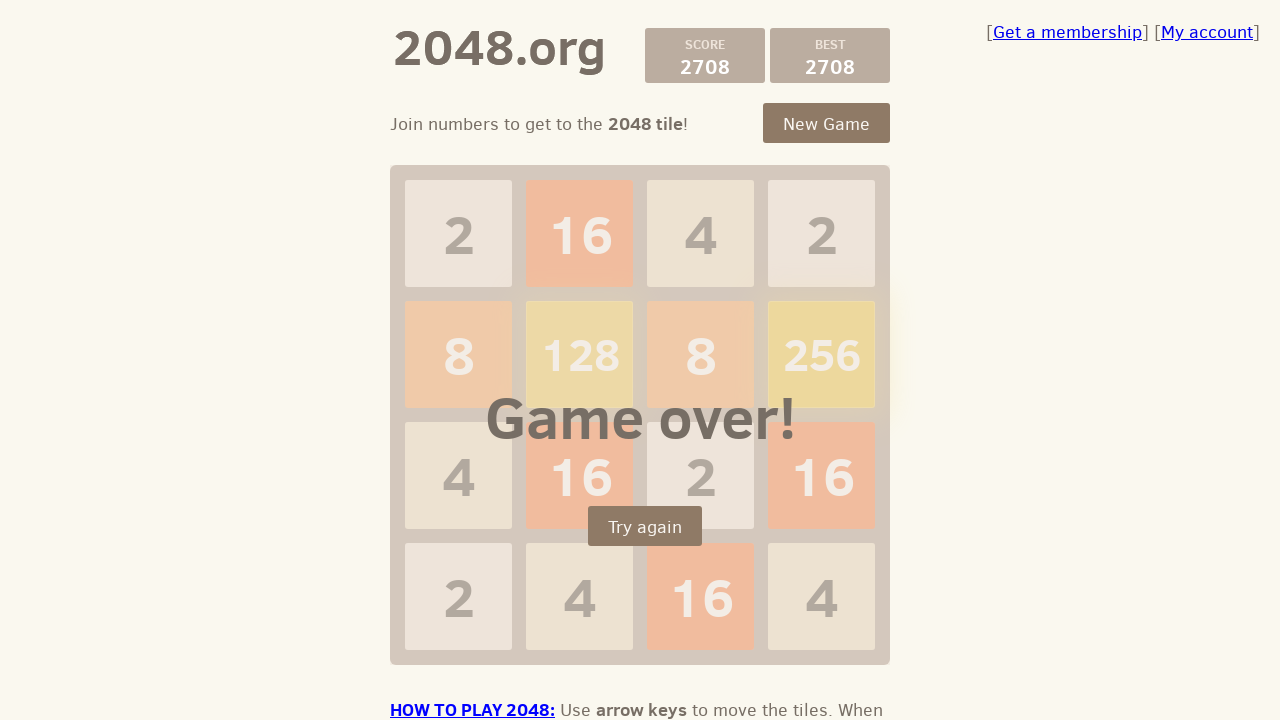

Pressed ArrowDown to move tiles down
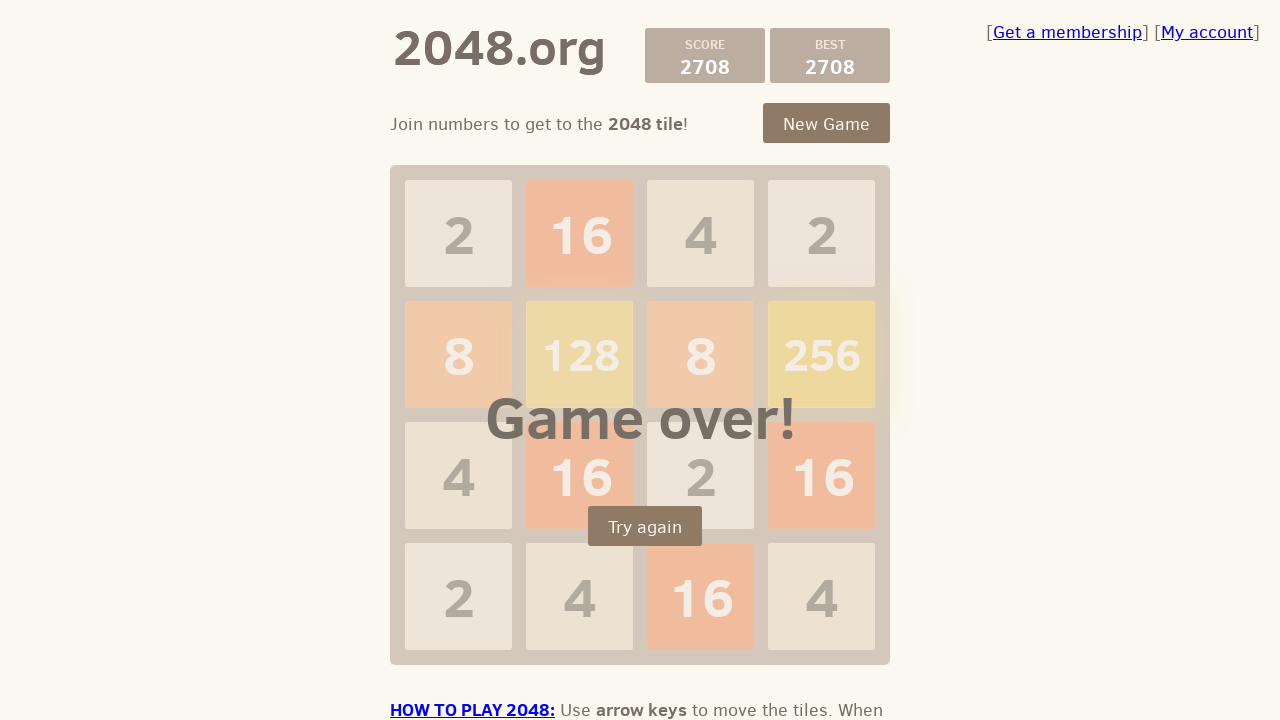

Pressed ArrowLeft to move tiles left
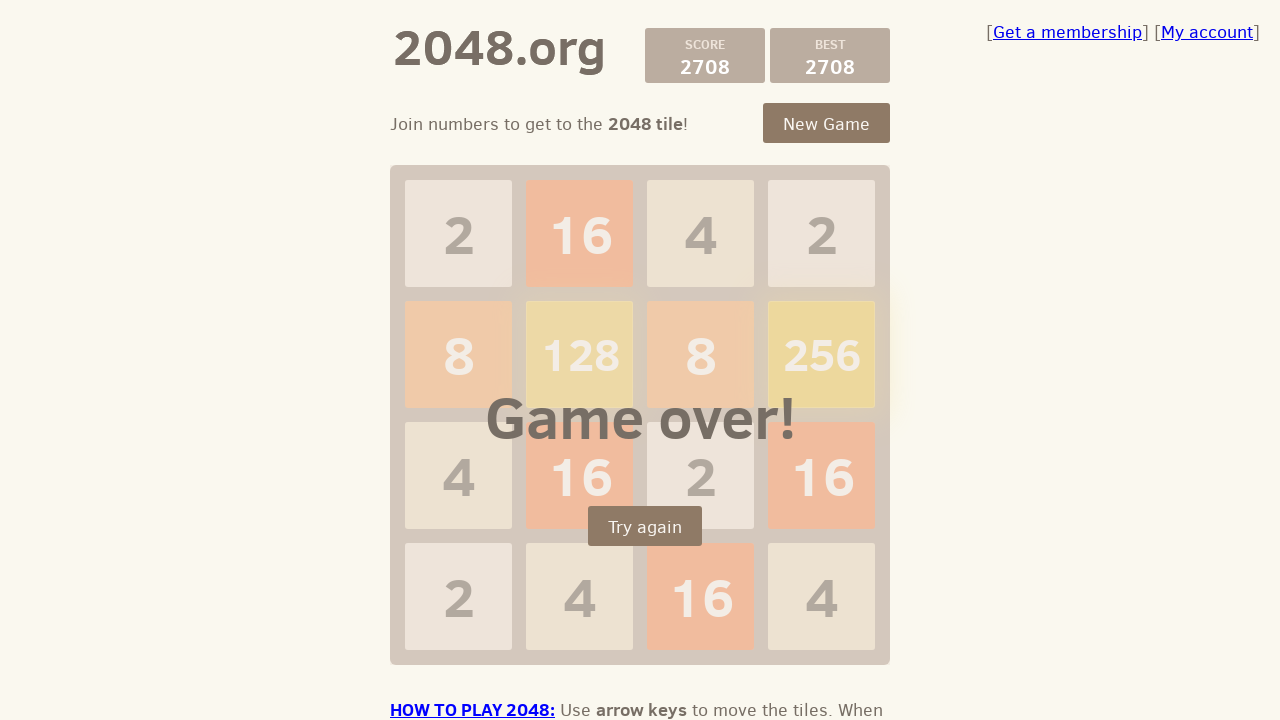

Pressed ArrowUp to move tiles up
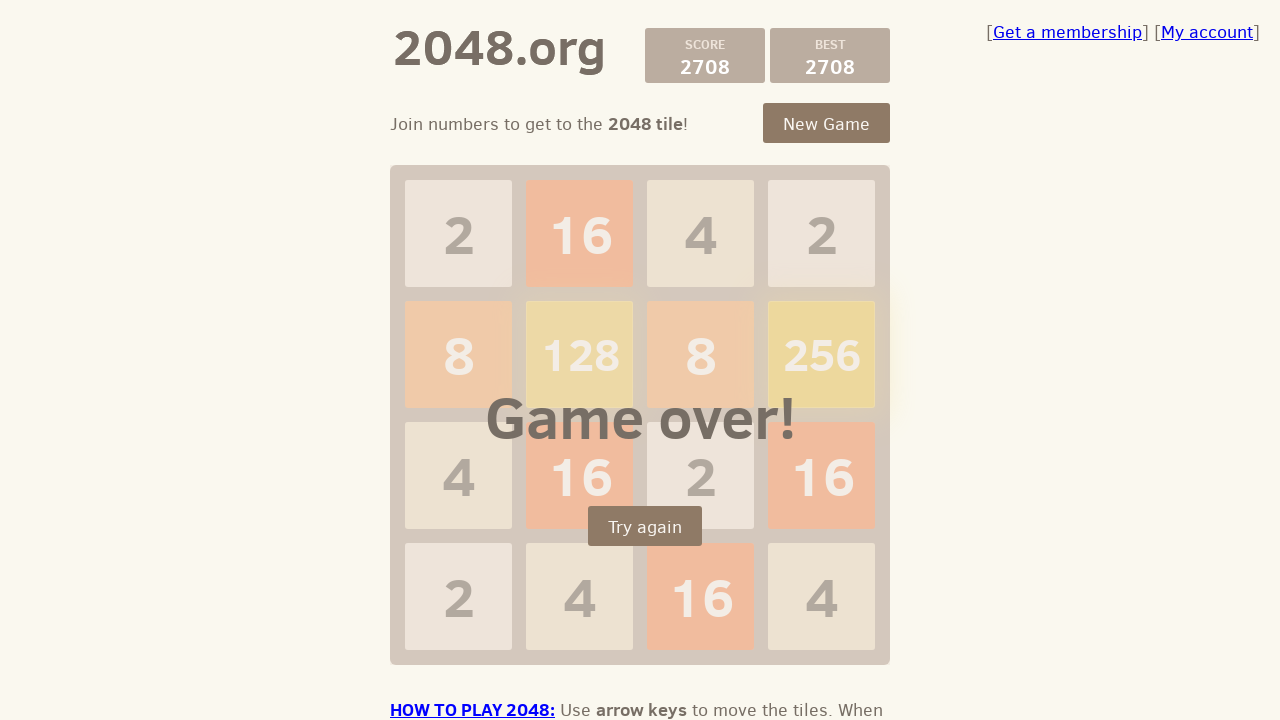

Pressed ArrowRight to move tiles right
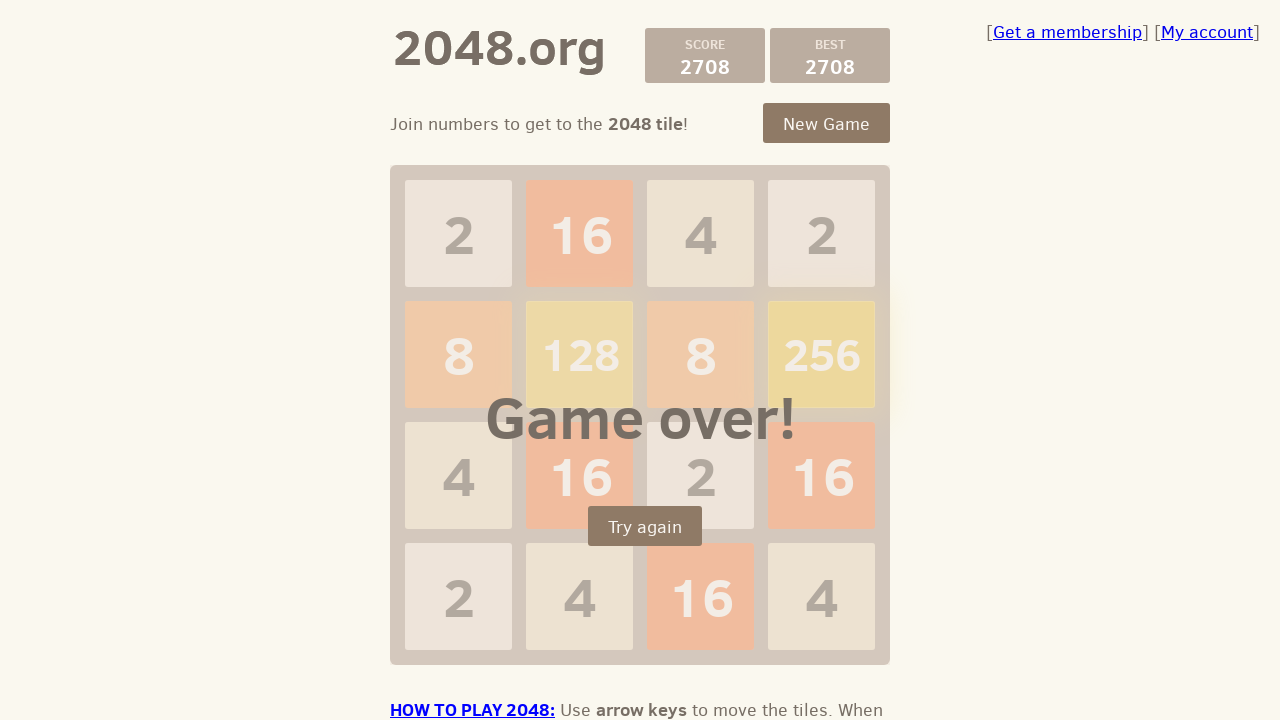

Pressed ArrowDown to move tiles down
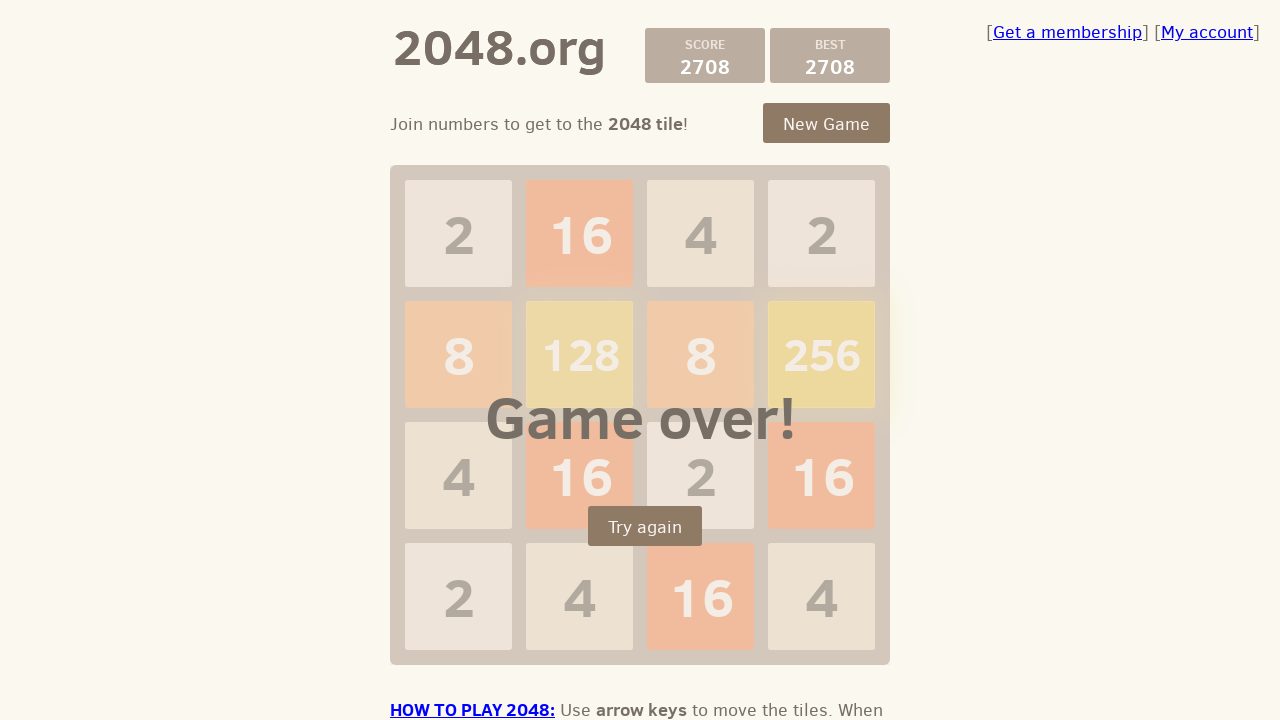

Pressed ArrowLeft to move tiles left
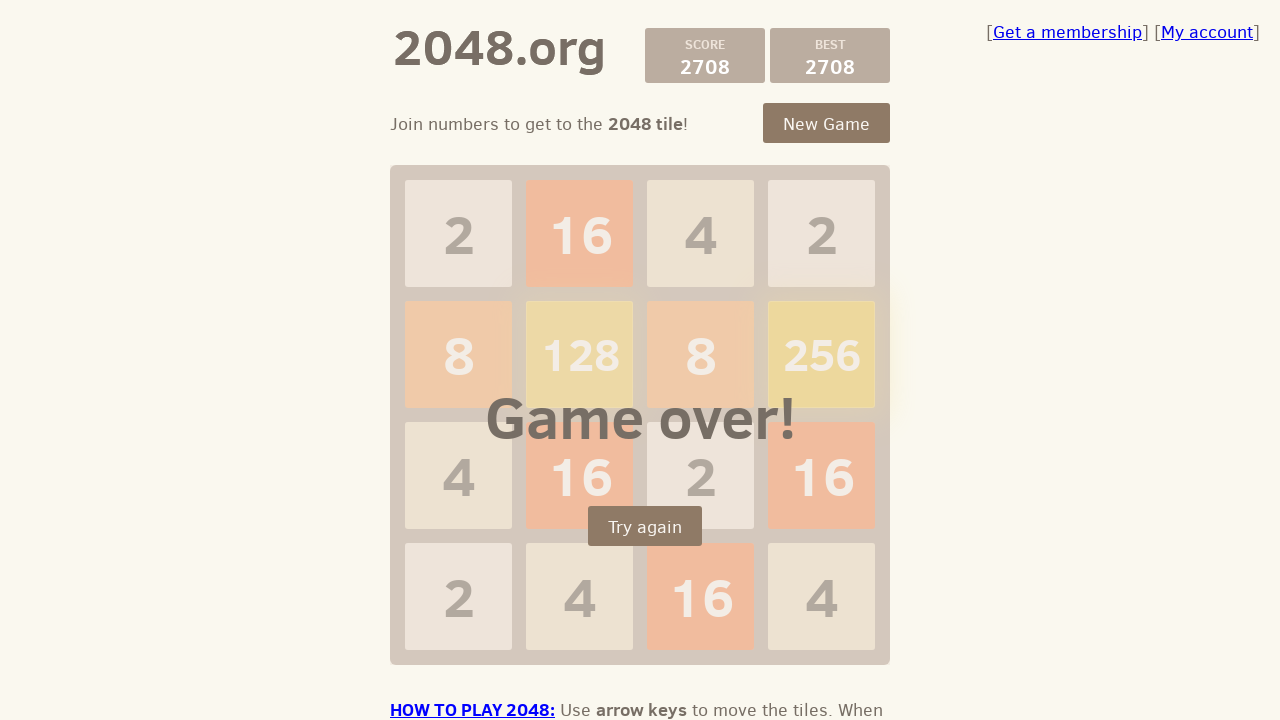

Pressed ArrowUp to move tiles up
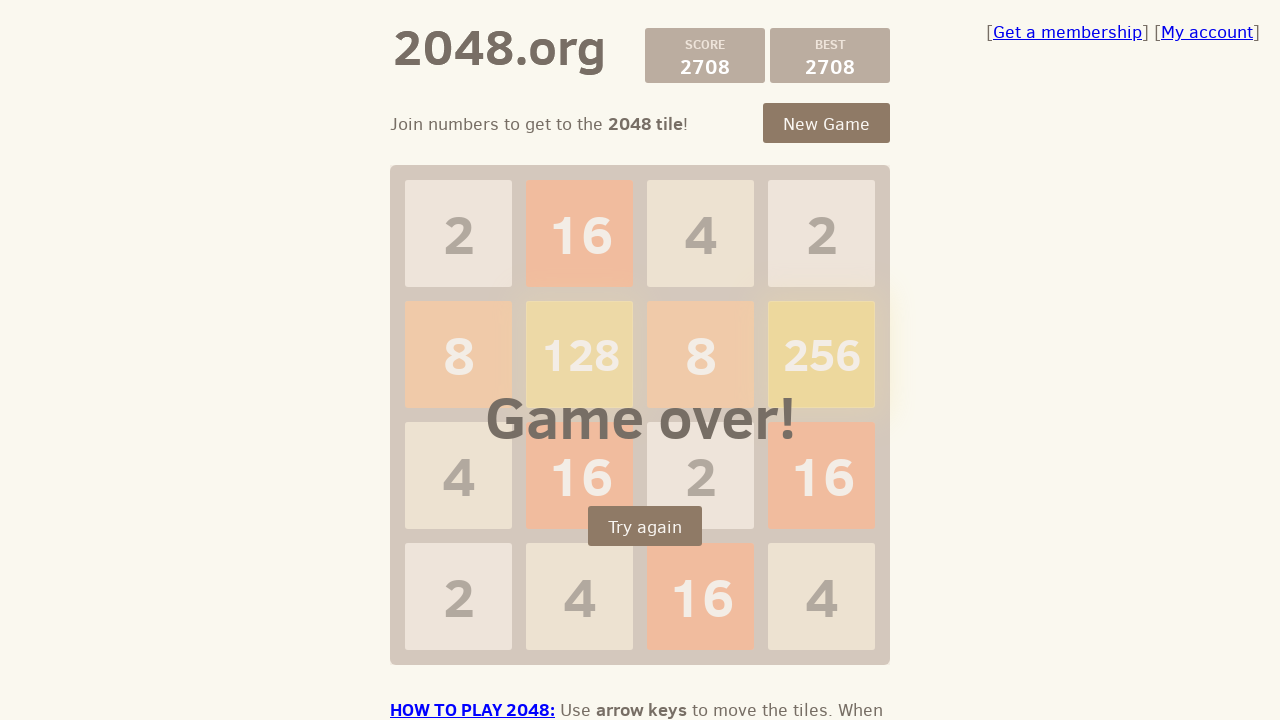

Pressed ArrowRight to move tiles right
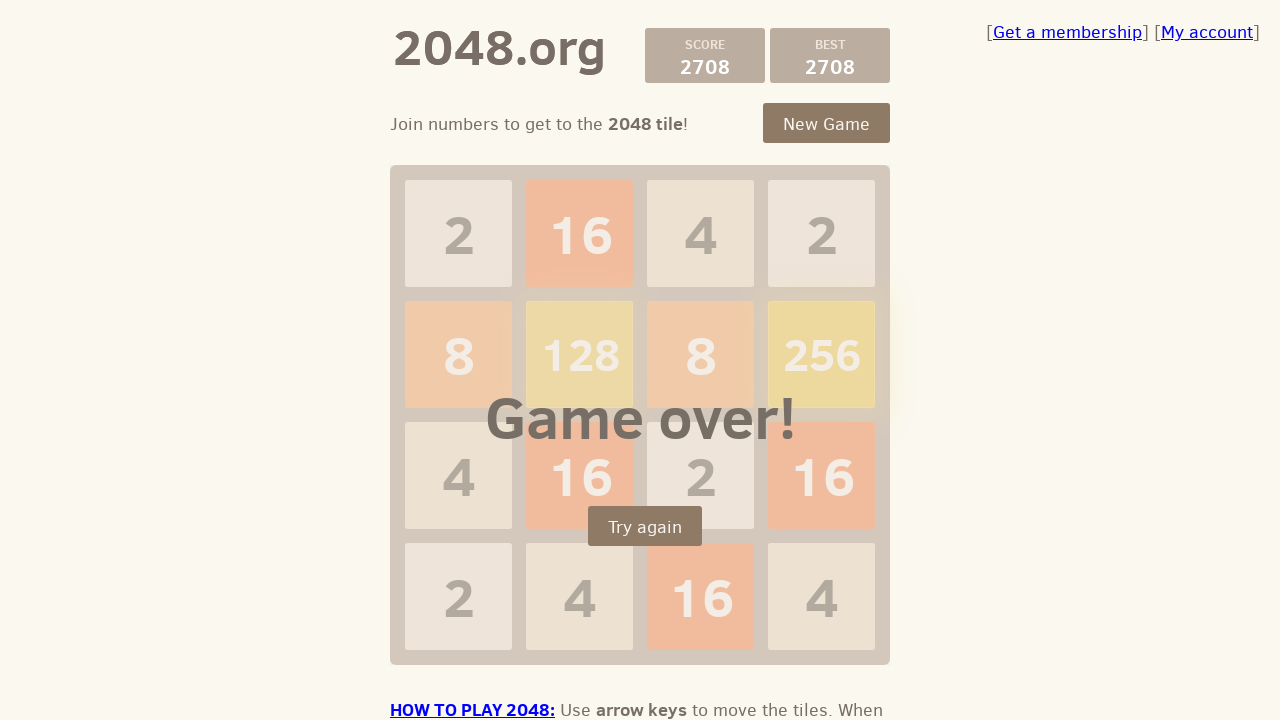

Pressed ArrowDown to move tiles down
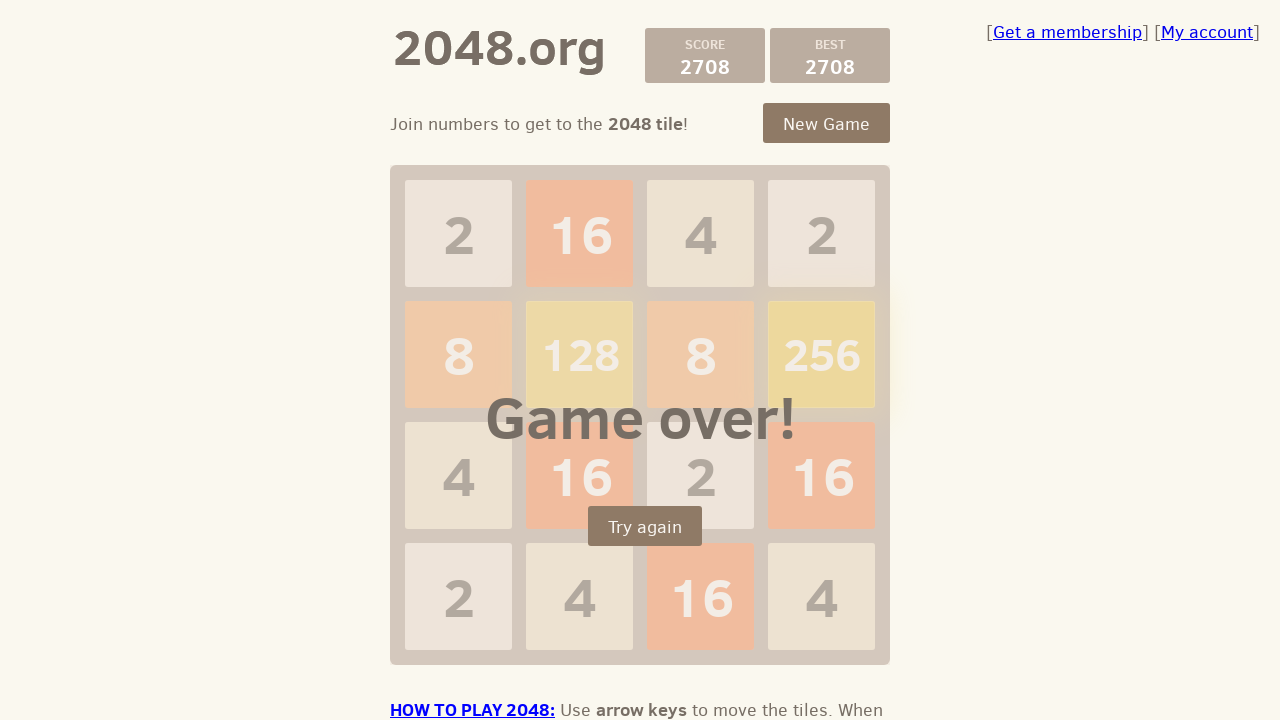

Pressed ArrowLeft to move tiles left
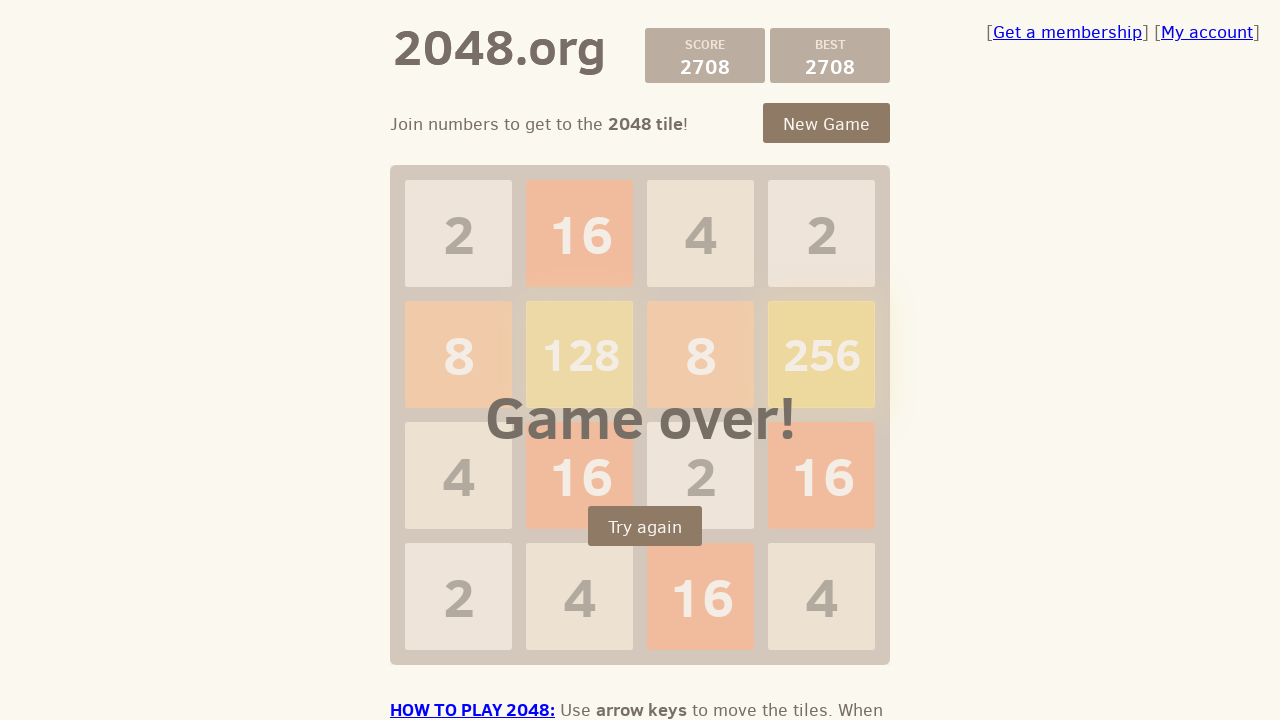

Pressed ArrowUp to move tiles up
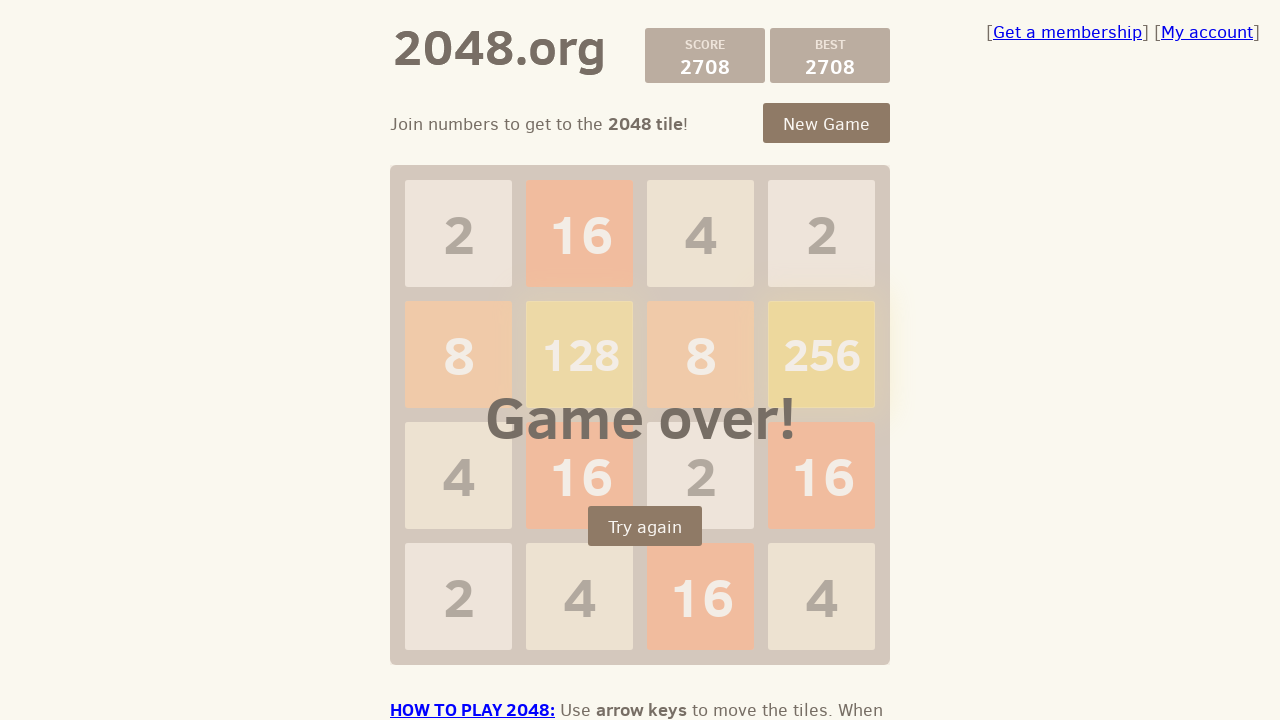

Pressed ArrowRight to move tiles right
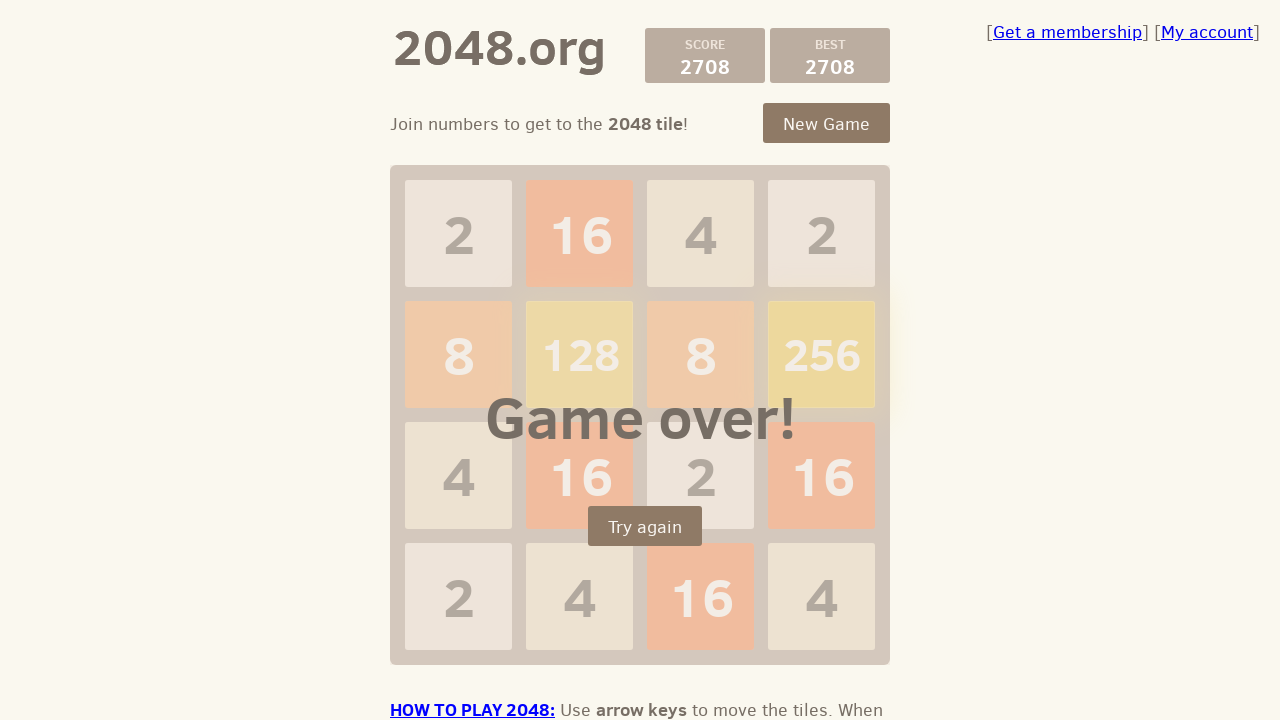

Pressed ArrowDown to move tiles down
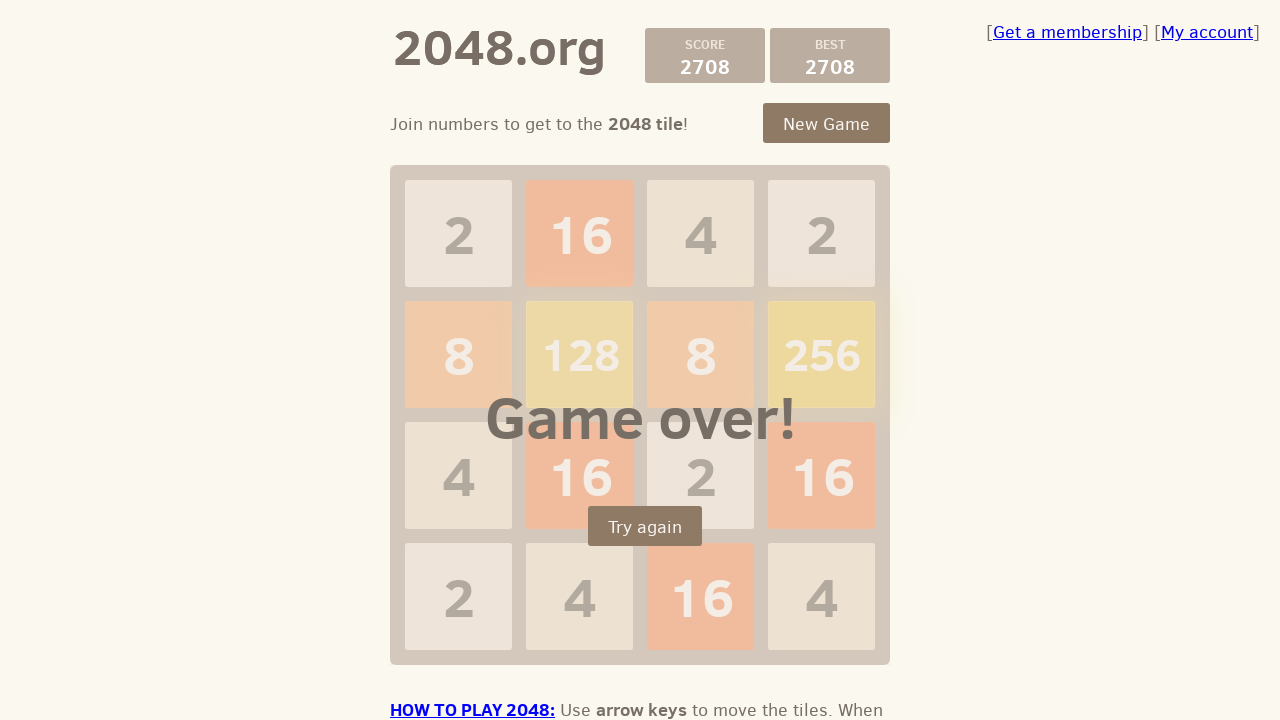

Pressed ArrowLeft to move tiles left
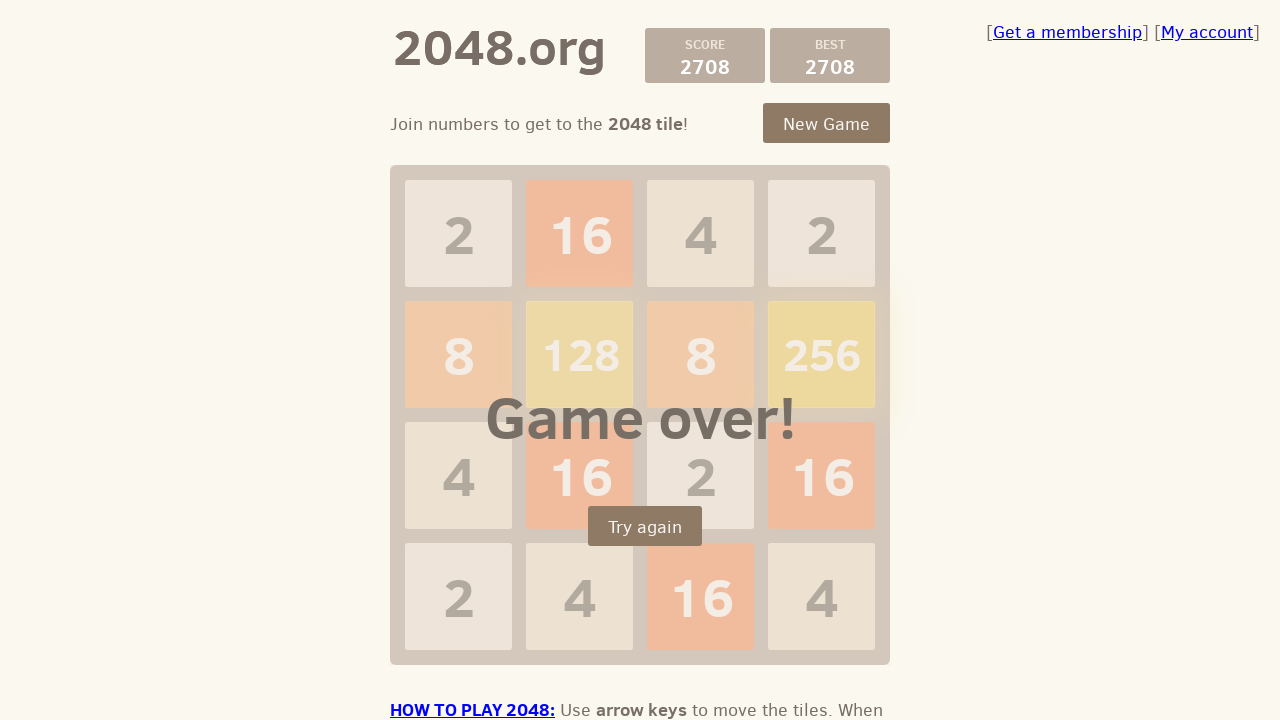

Pressed ArrowUp to move tiles up
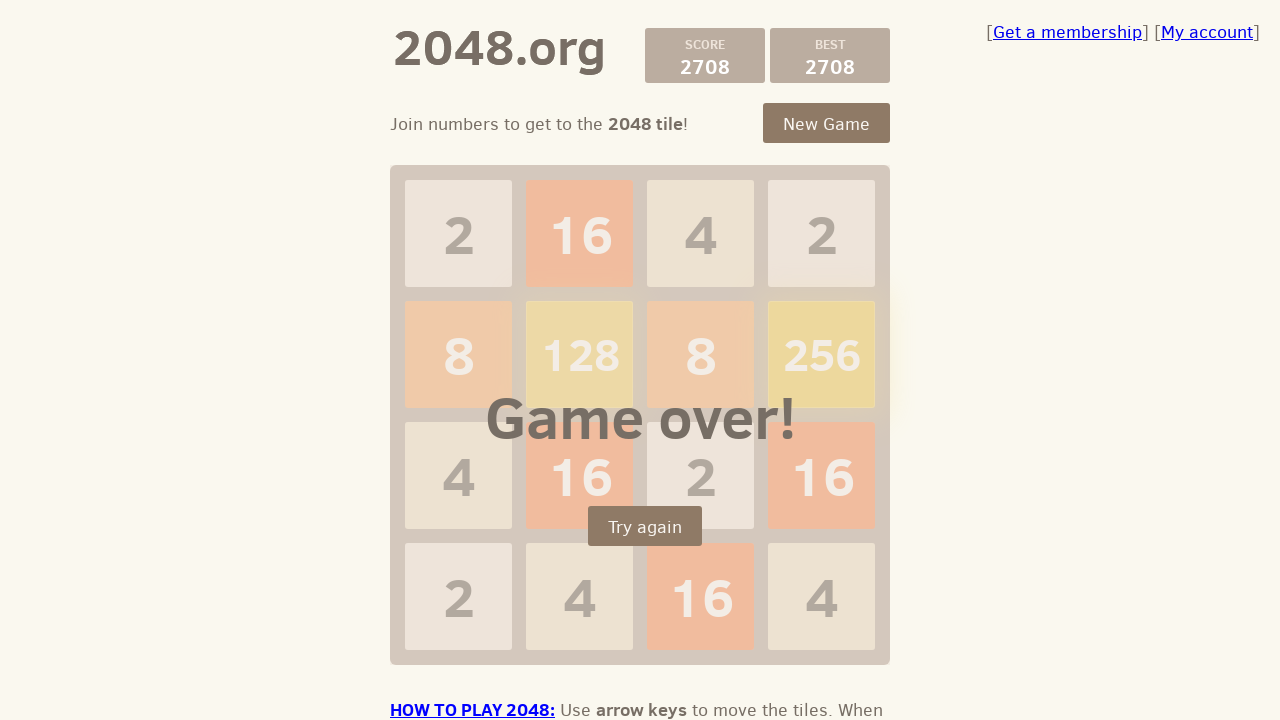

Pressed ArrowRight to move tiles right
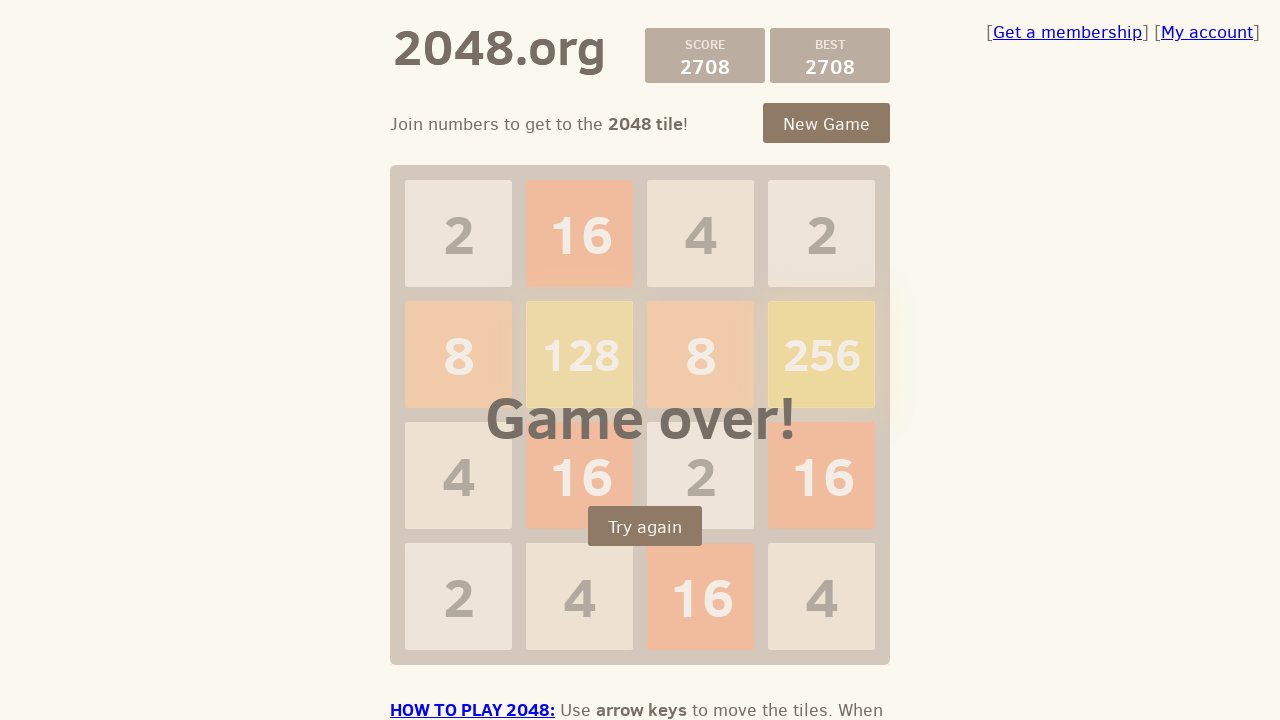

Pressed ArrowDown to move tiles down
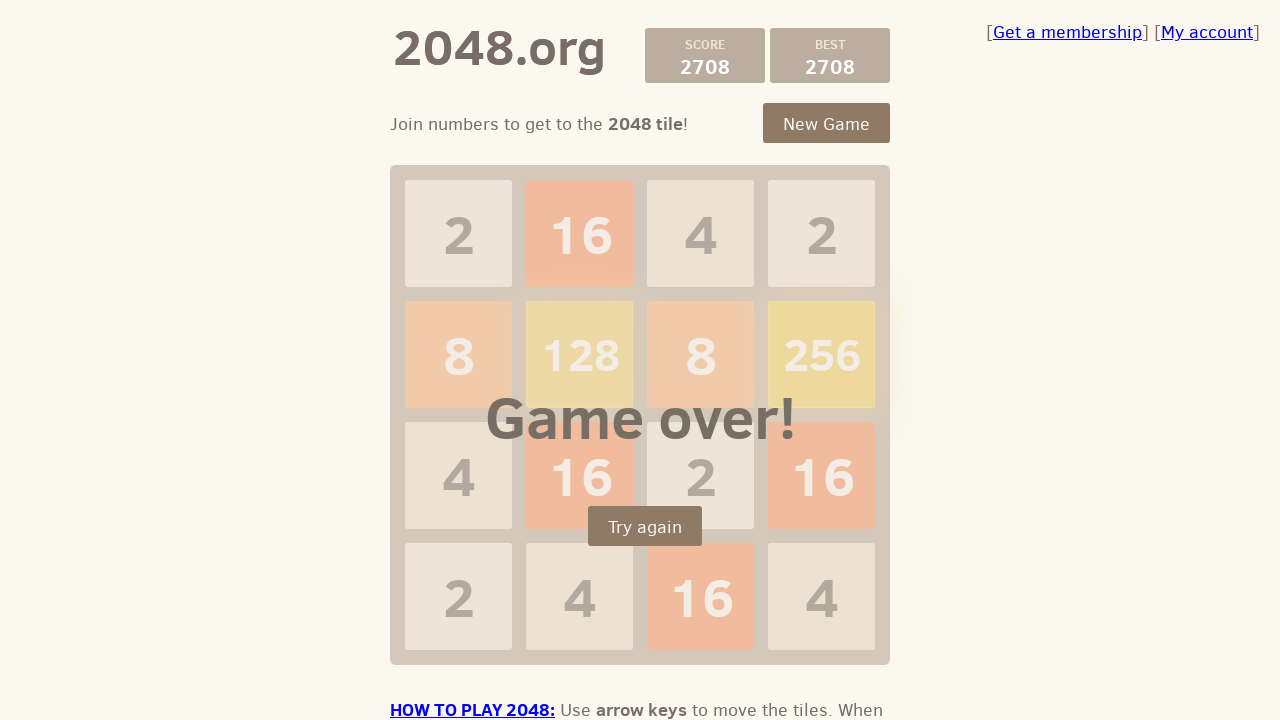

Pressed ArrowLeft to move tiles left
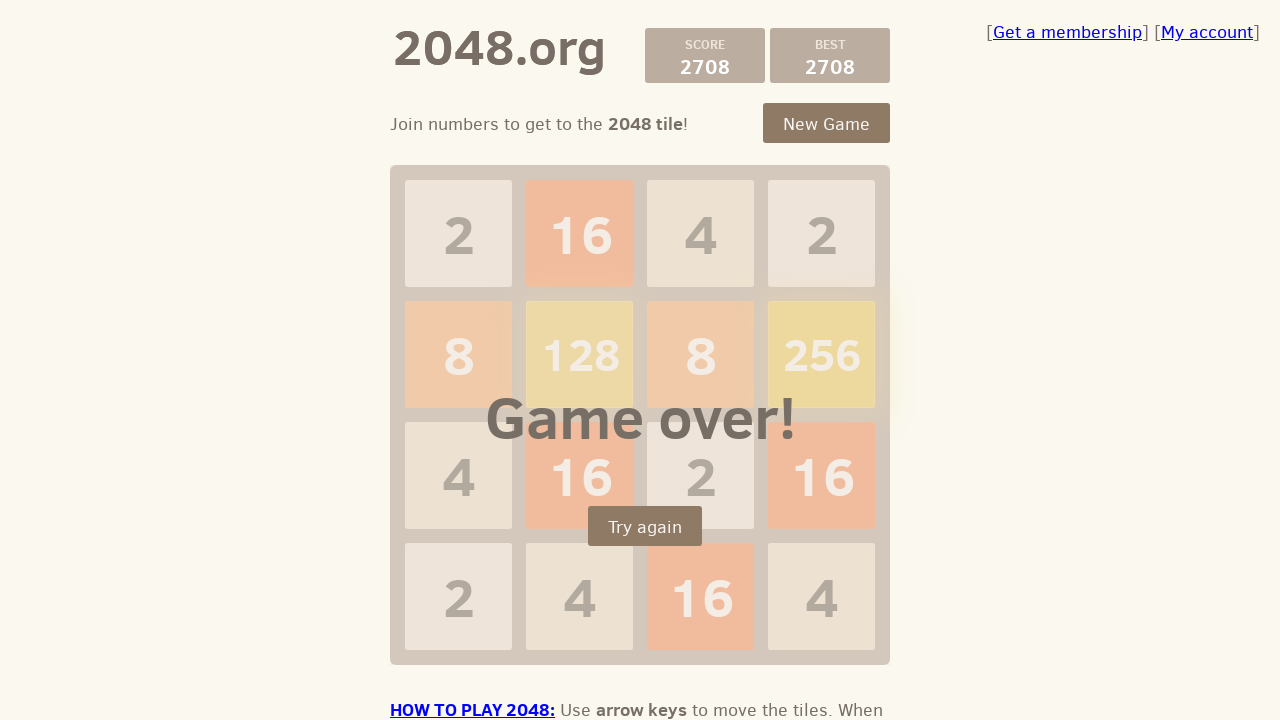

Pressed ArrowUp to move tiles up
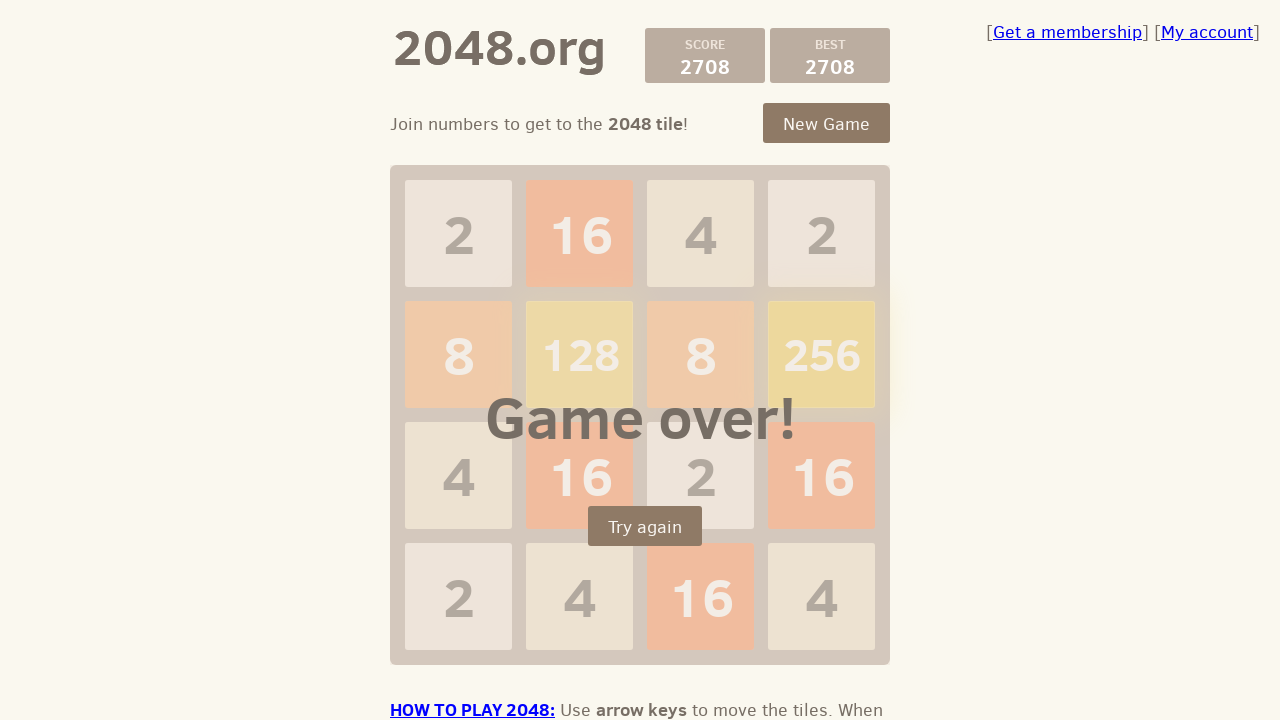

Pressed ArrowRight to move tiles right
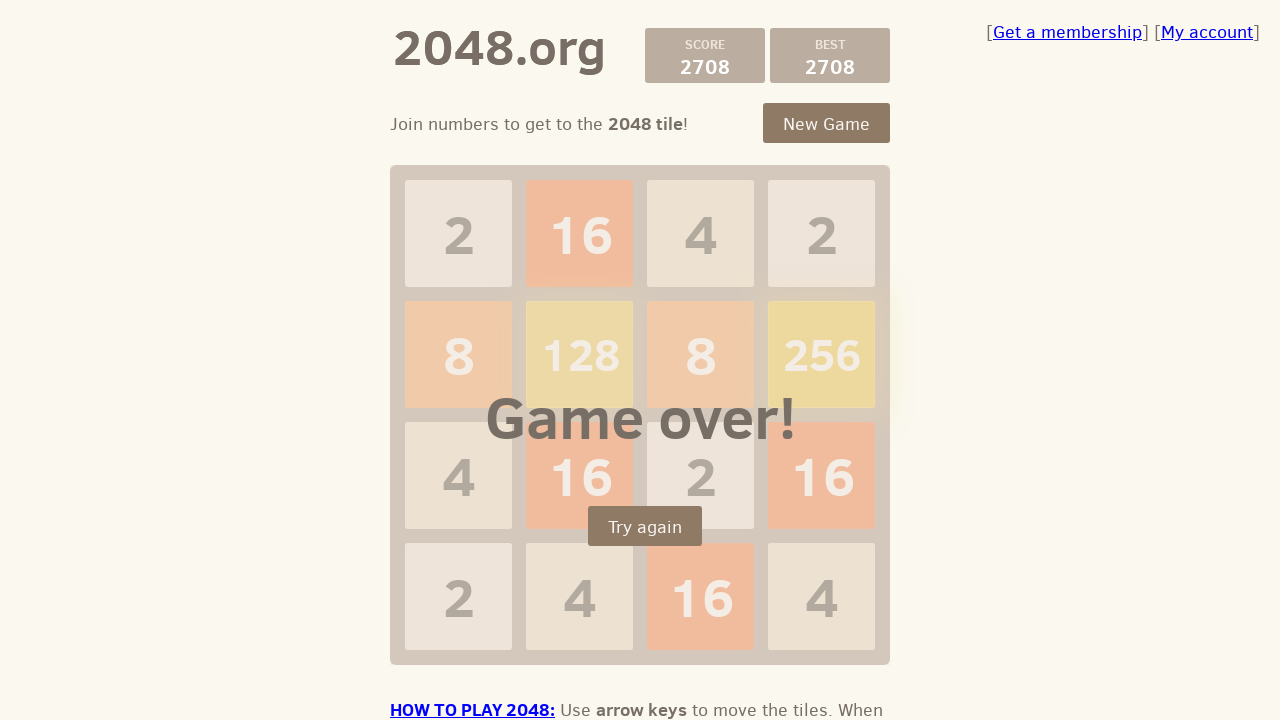

Pressed ArrowDown to move tiles down
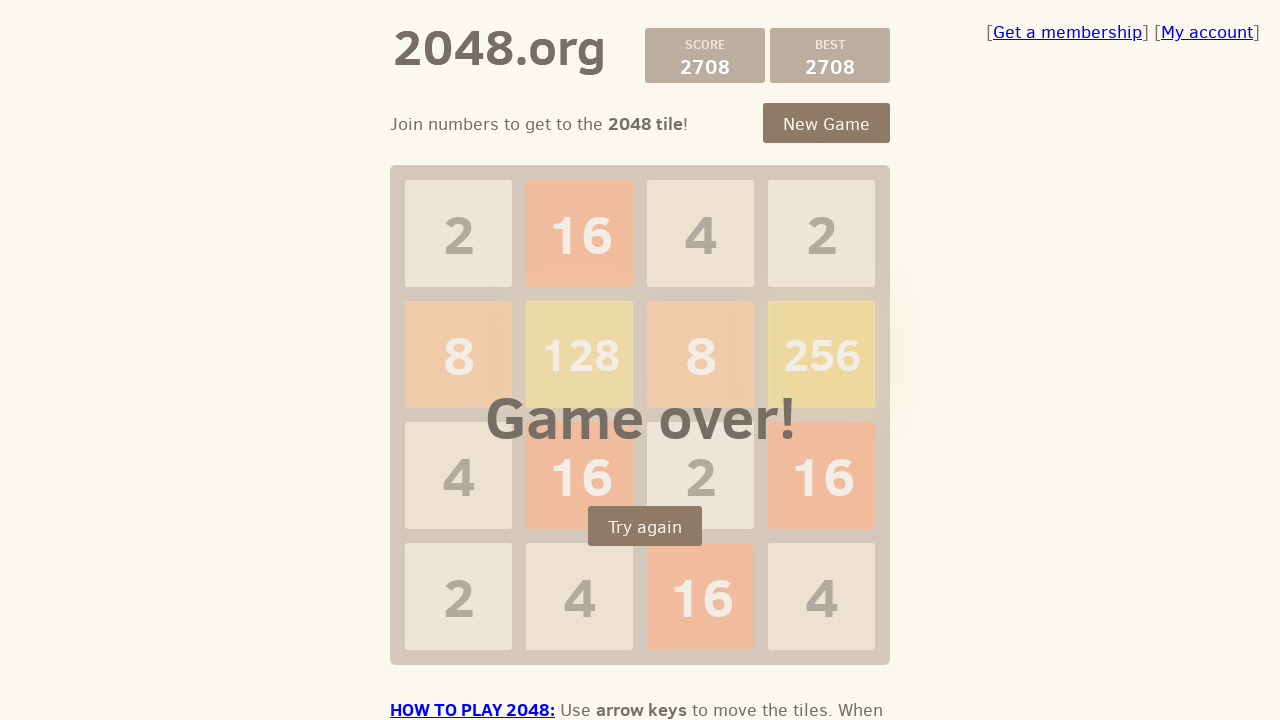

Pressed ArrowLeft to move tiles left
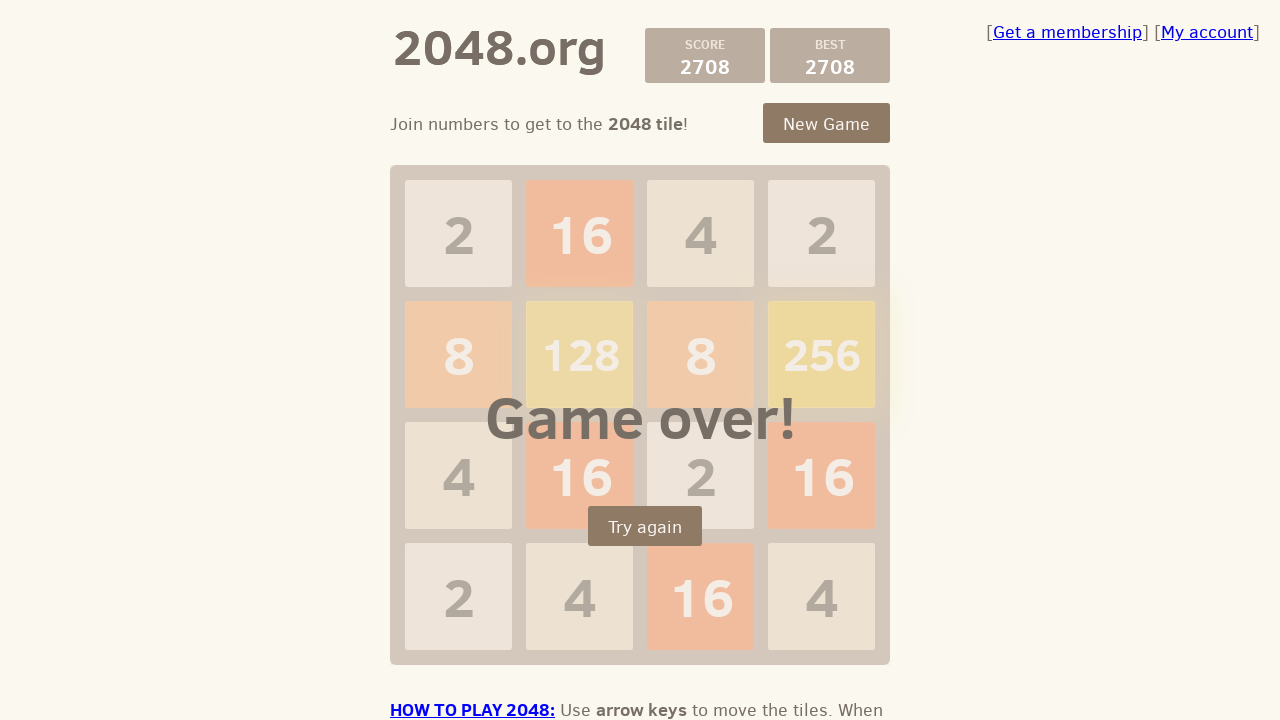

Pressed ArrowUp to move tiles up
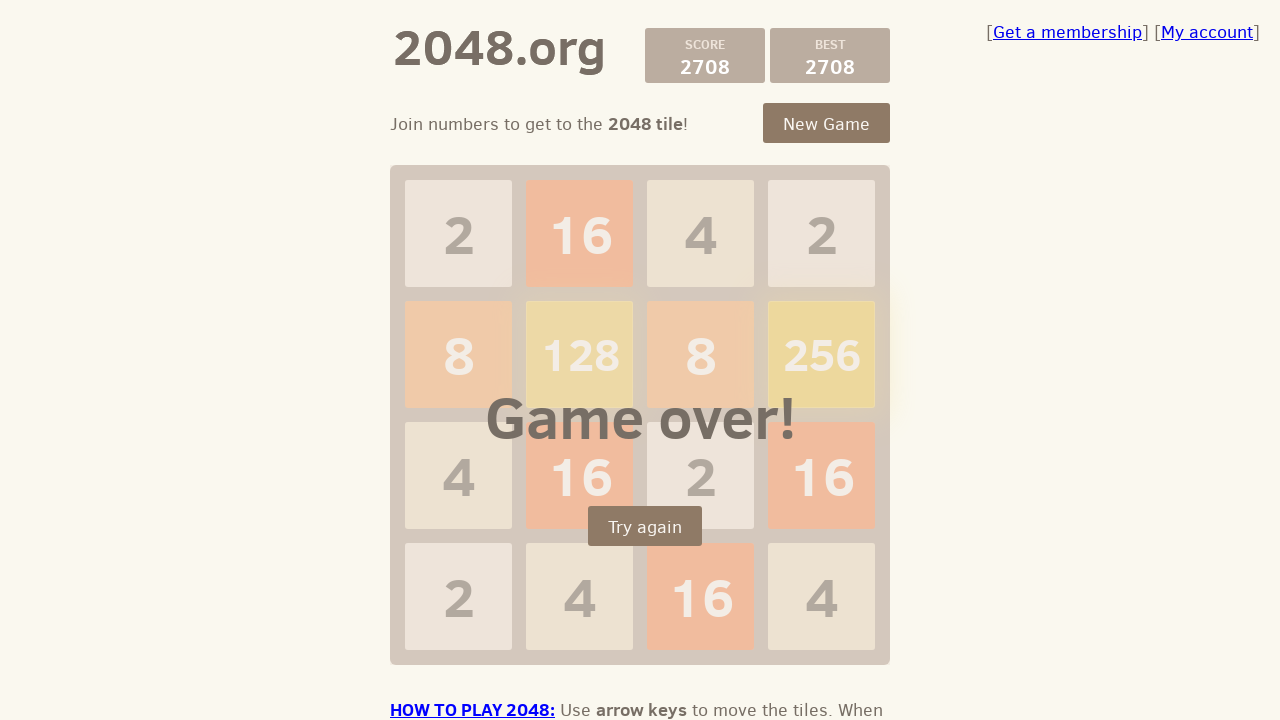

Pressed ArrowRight to move tiles right
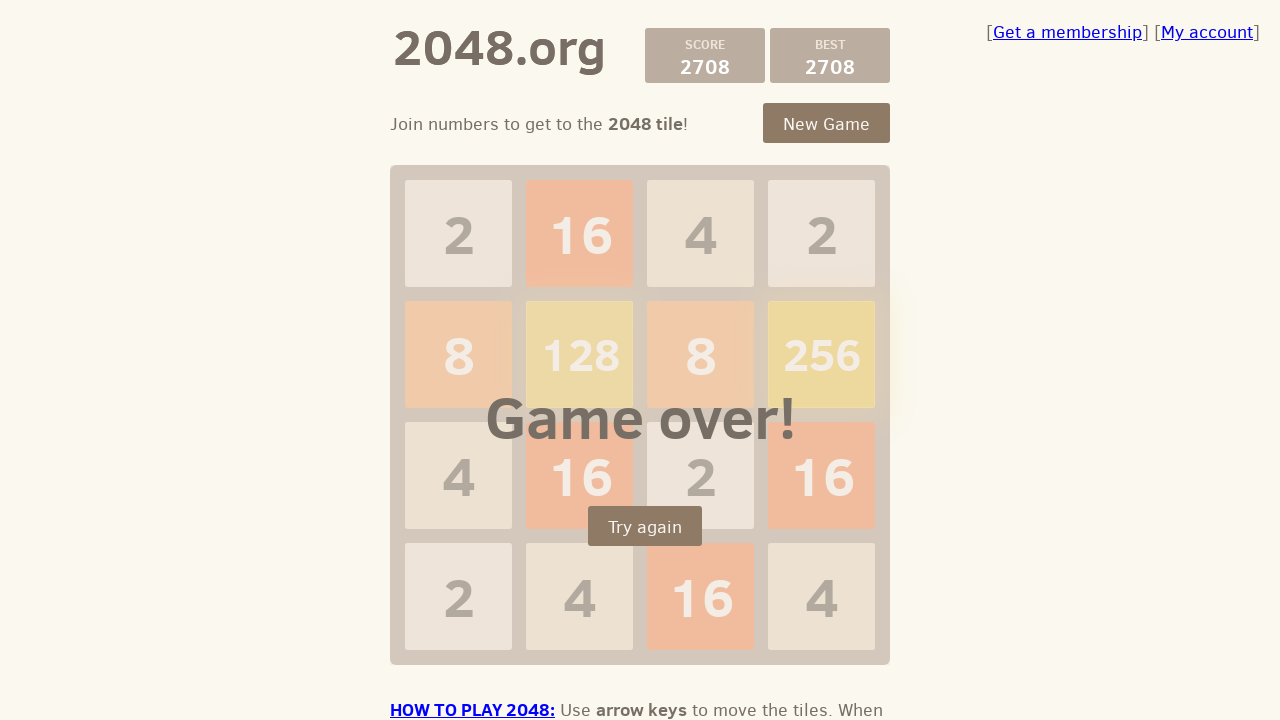

Pressed ArrowDown to move tiles down
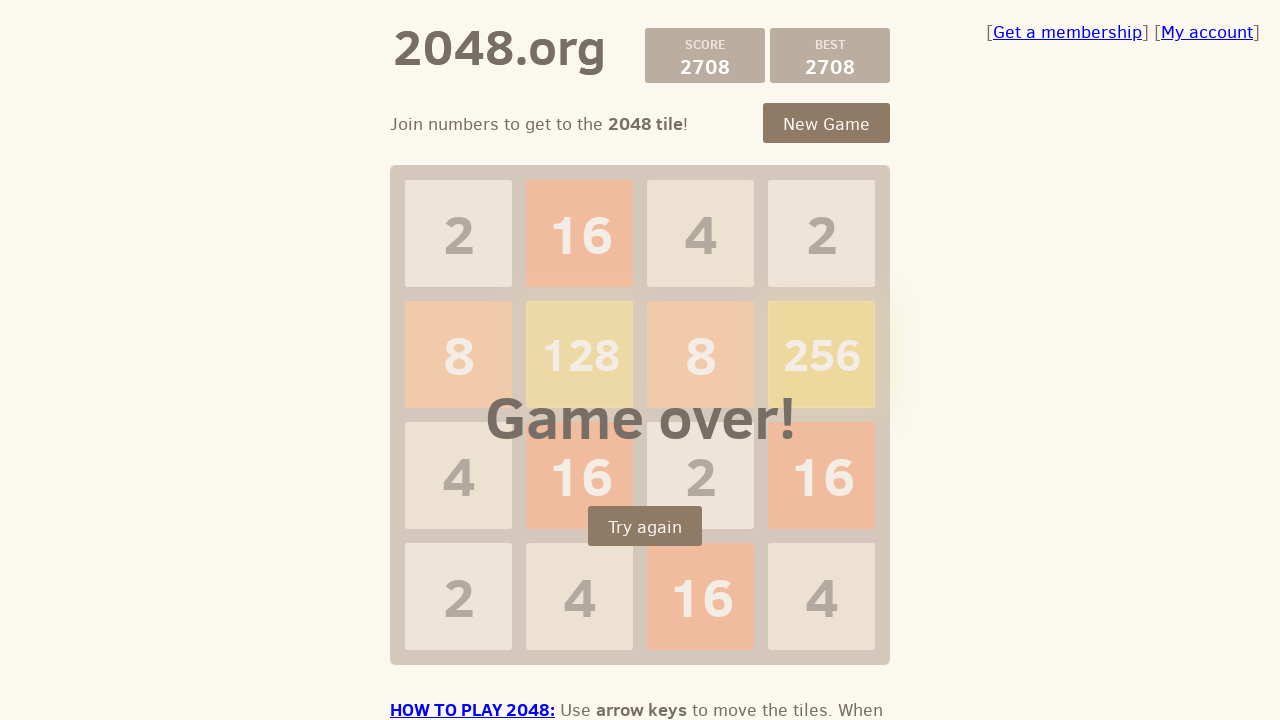

Pressed ArrowLeft to move tiles left
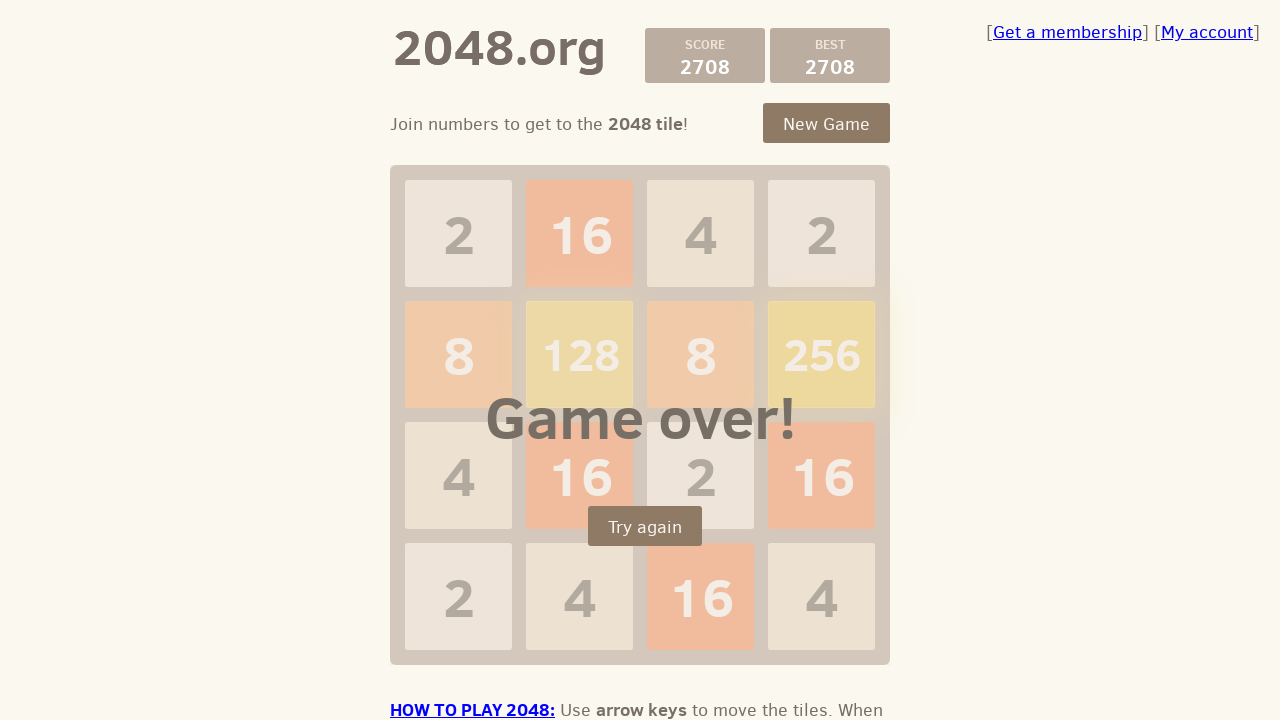

Pressed ArrowUp to move tiles up
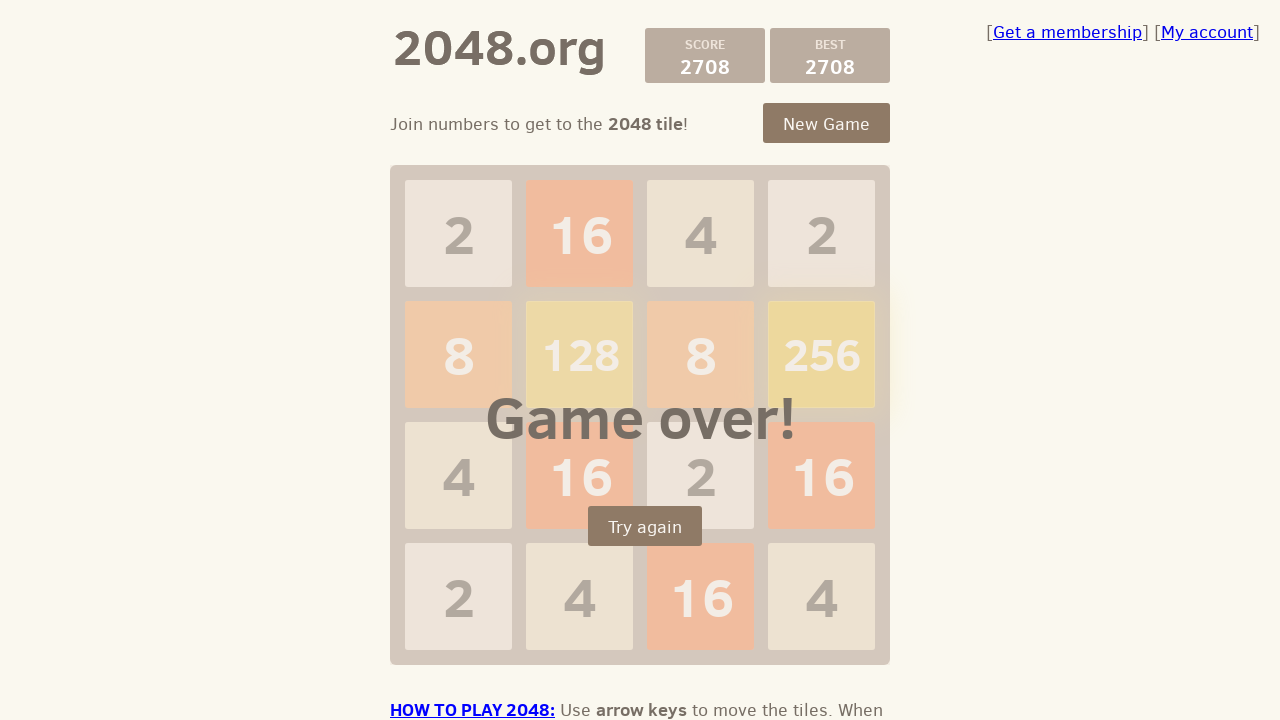

Pressed ArrowRight to move tiles right
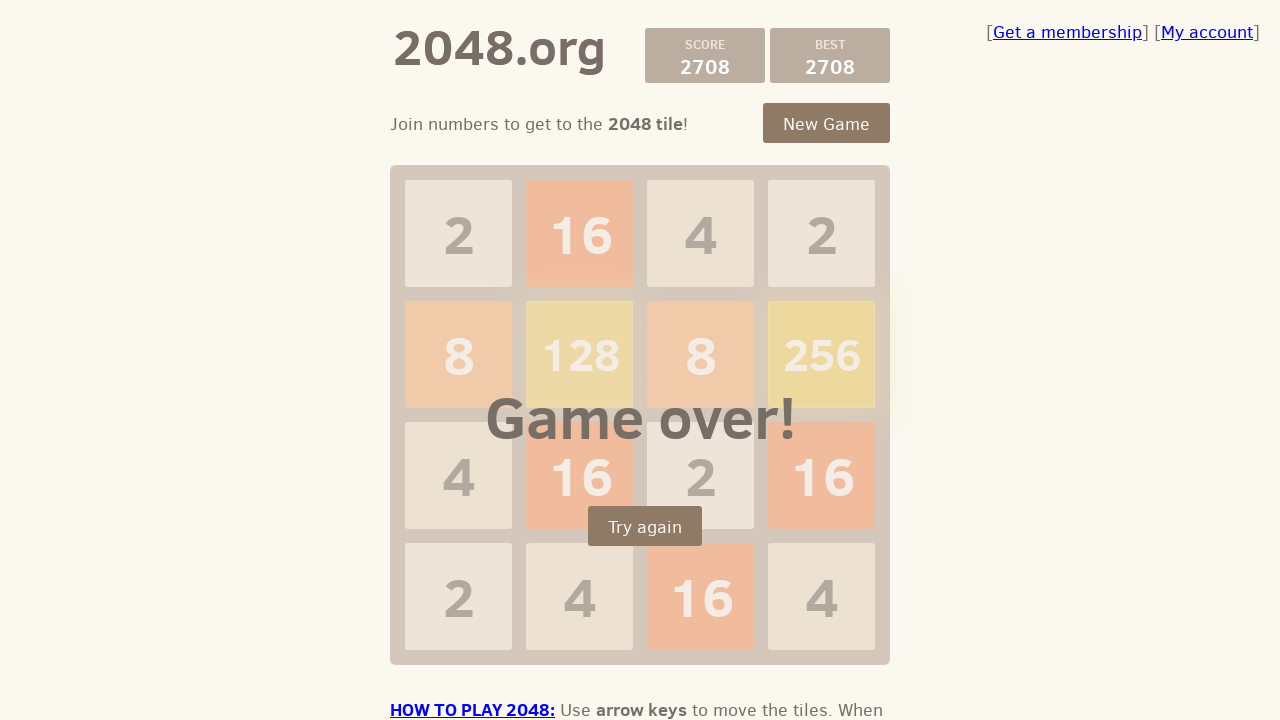

Pressed ArrowDown to move tiles down
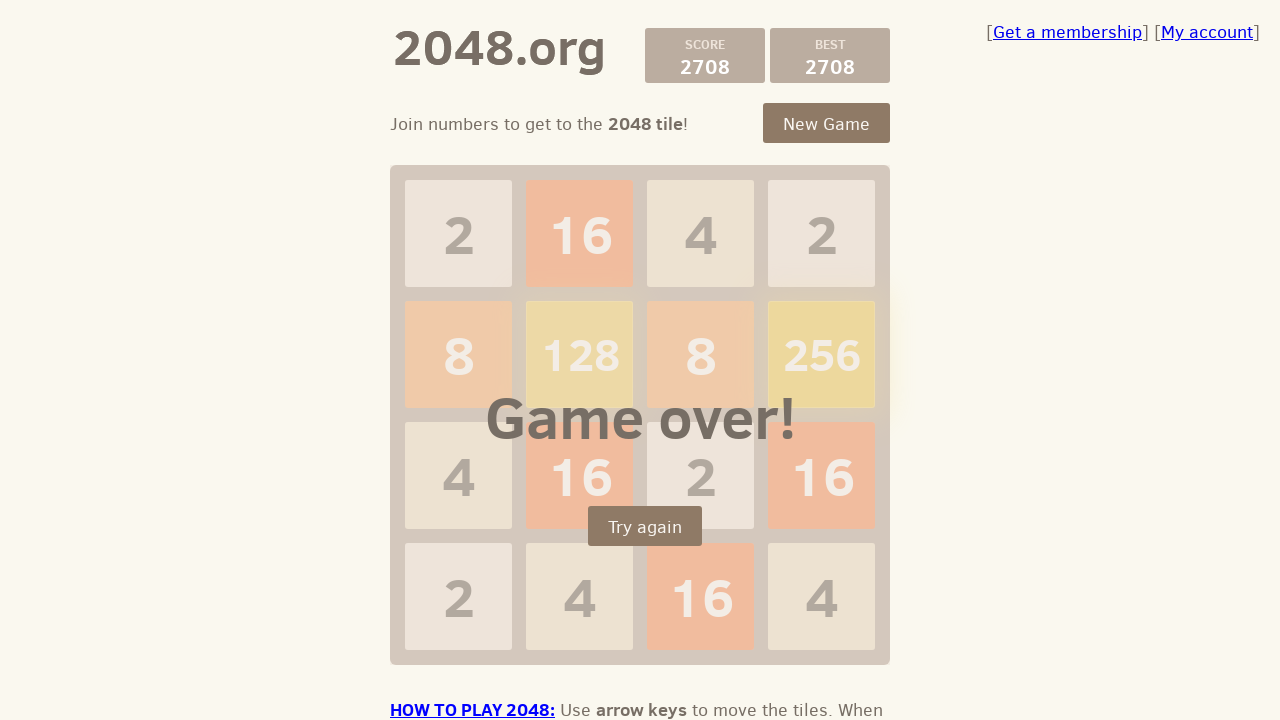

Pressed ArrowLeft to move tiles left
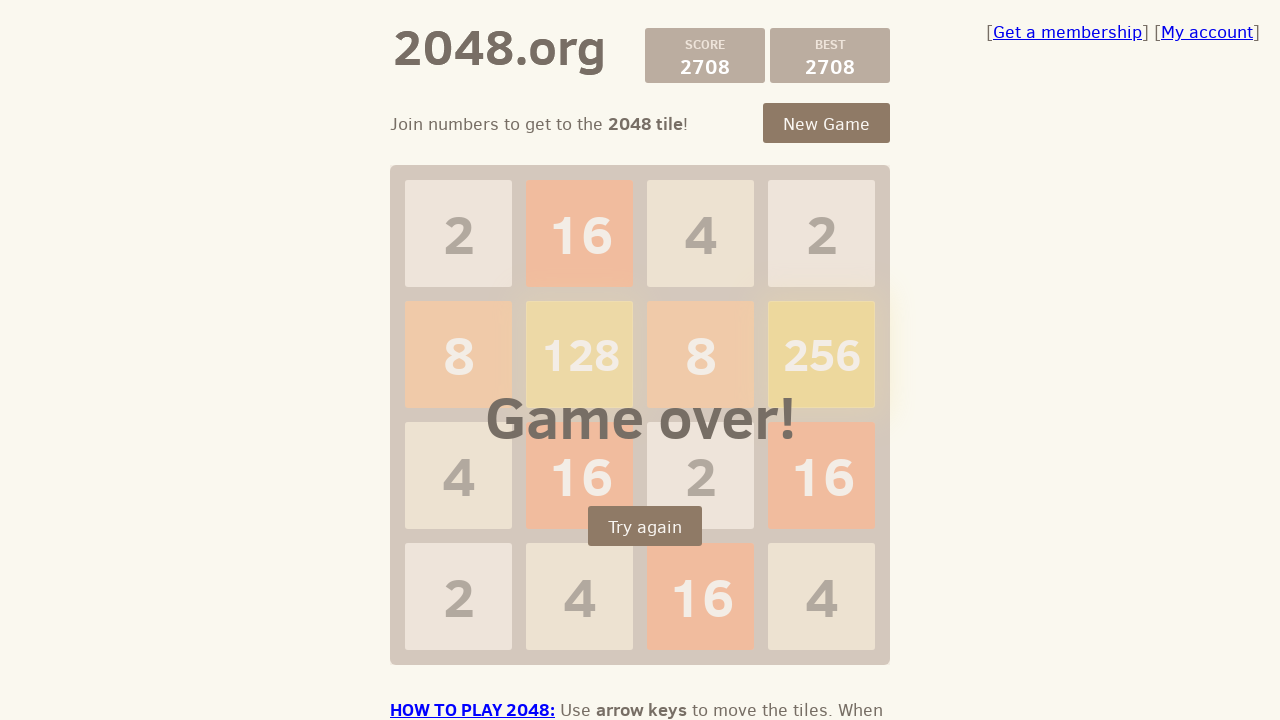

Pressed ArrowUp to move tiles up
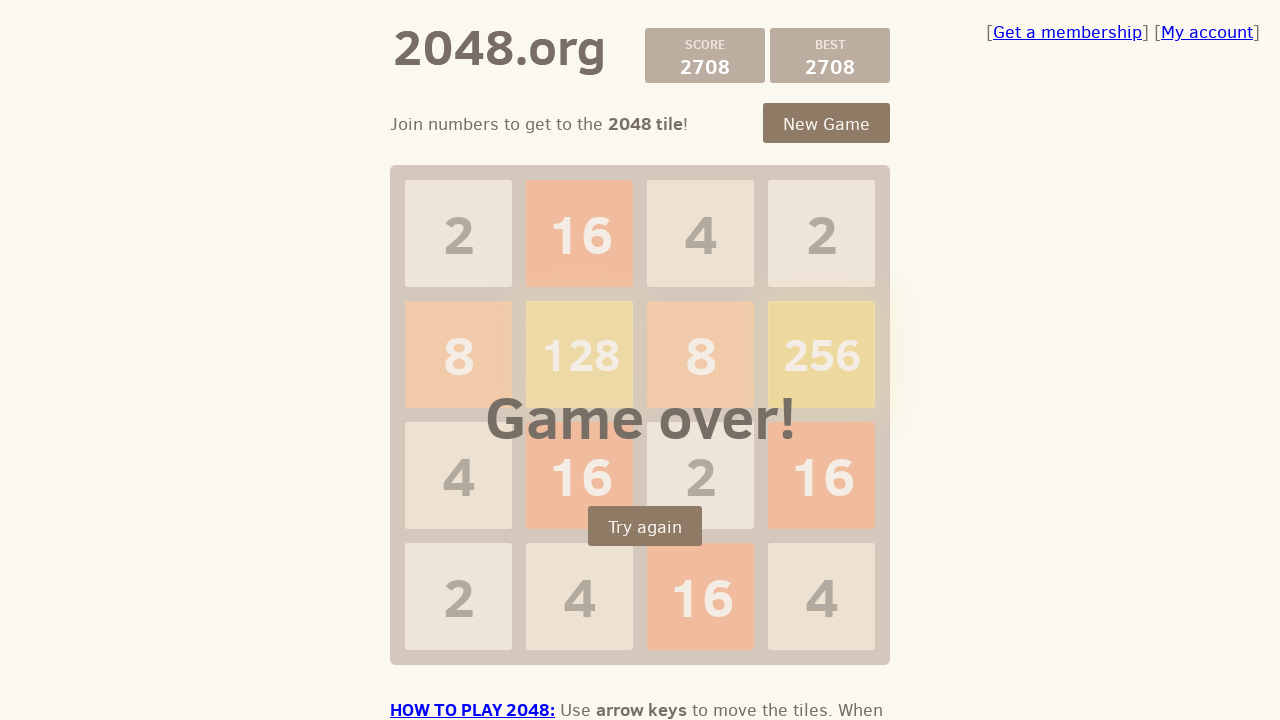

Pressed ArrowRight to move tiles right
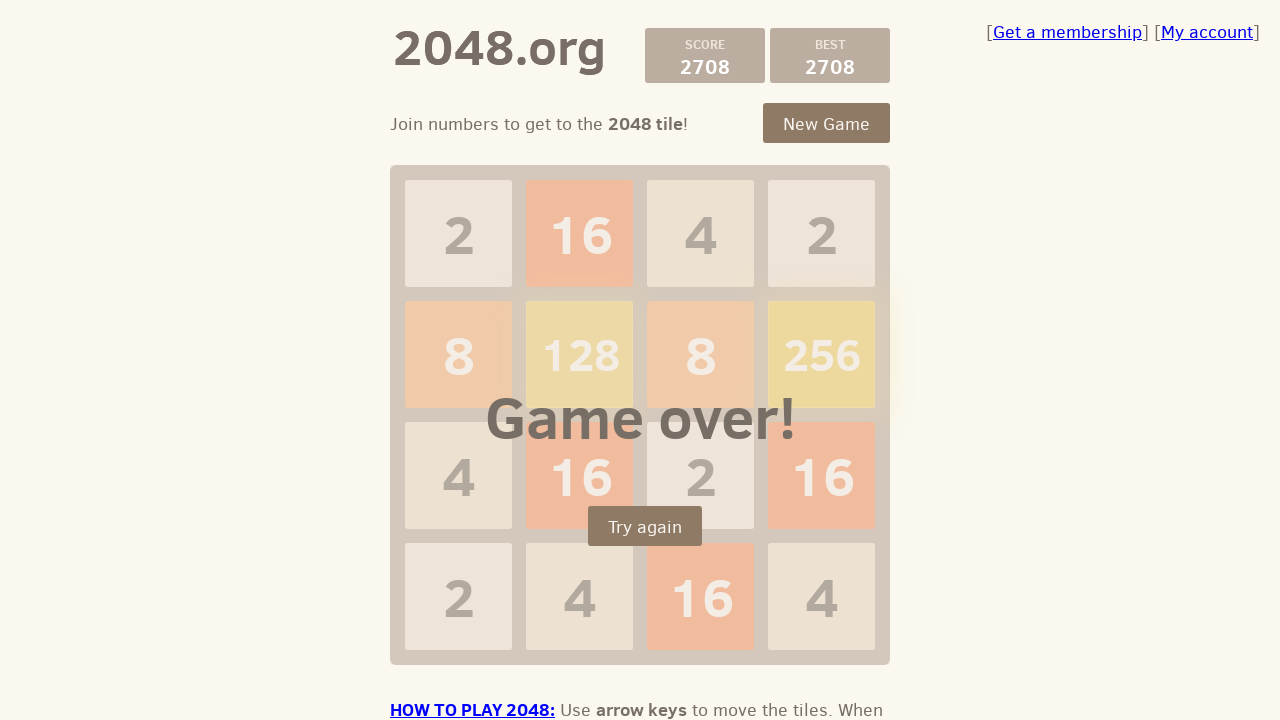

Pressed ArrowDown to move tiles down
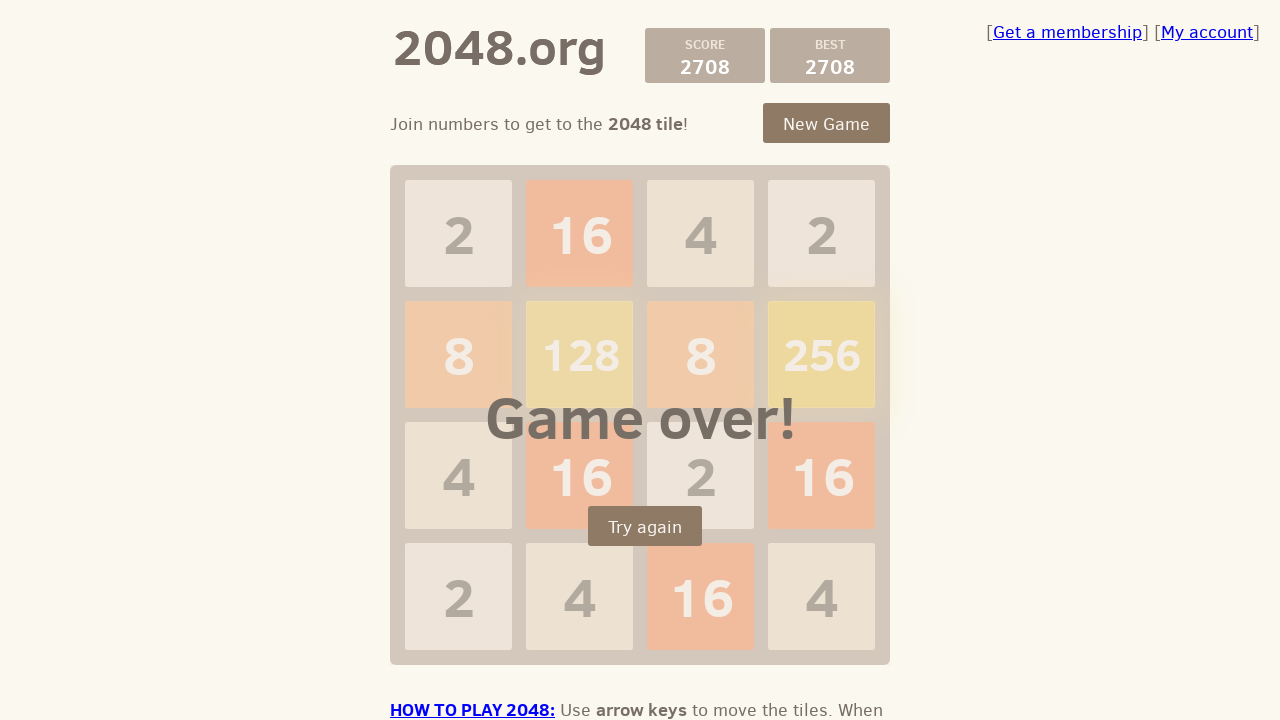

Pressed ArrowLeft to move tiles left
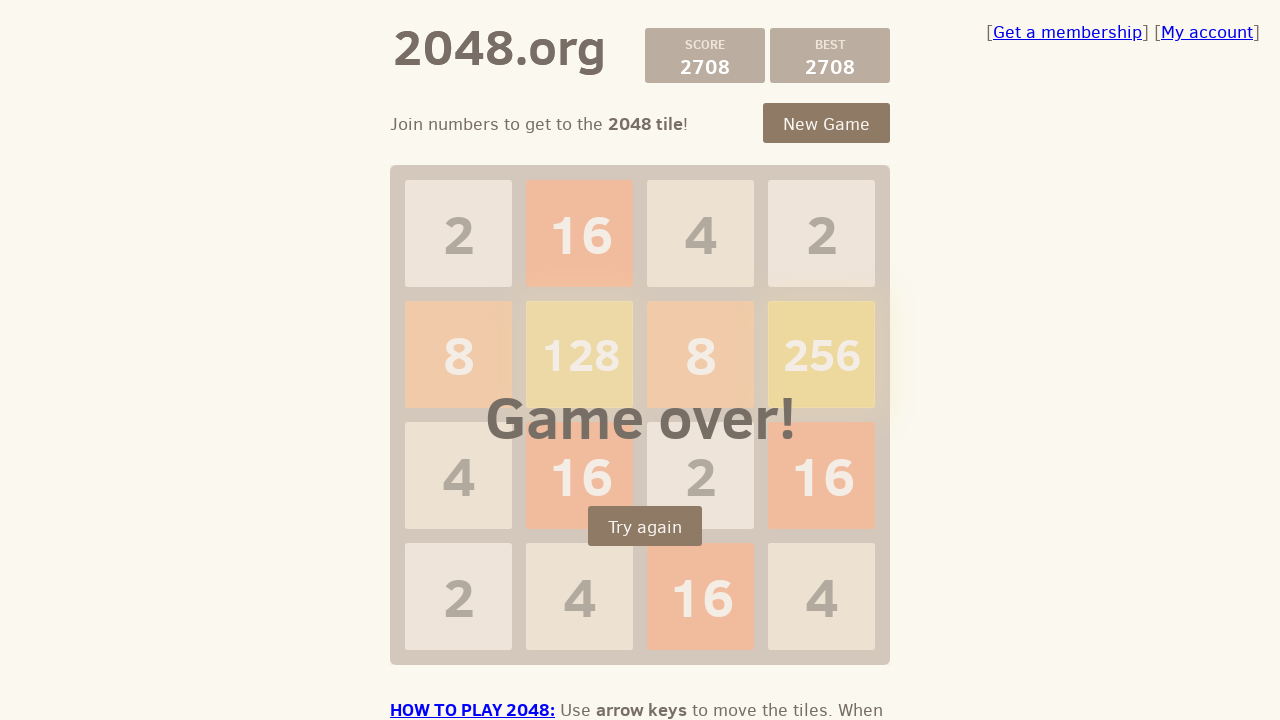

Pressed ArrowUp to move tiles up
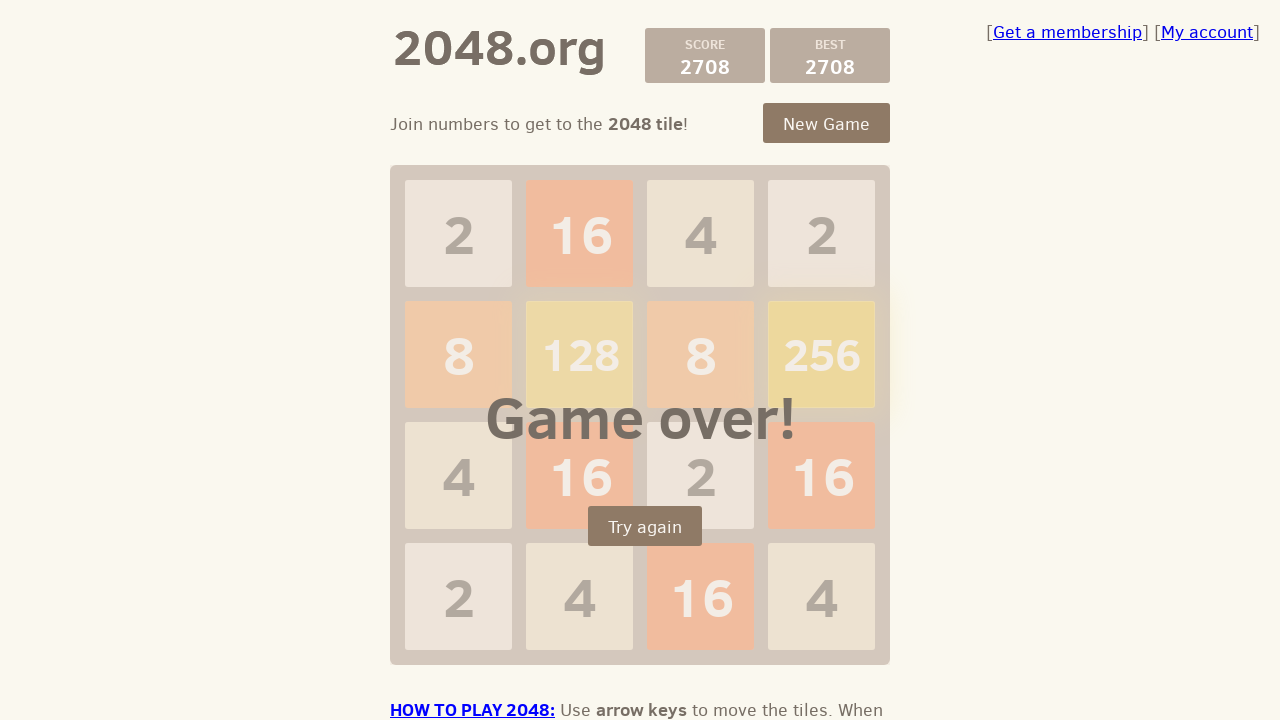

Pressed ArrowRight to move tiles right
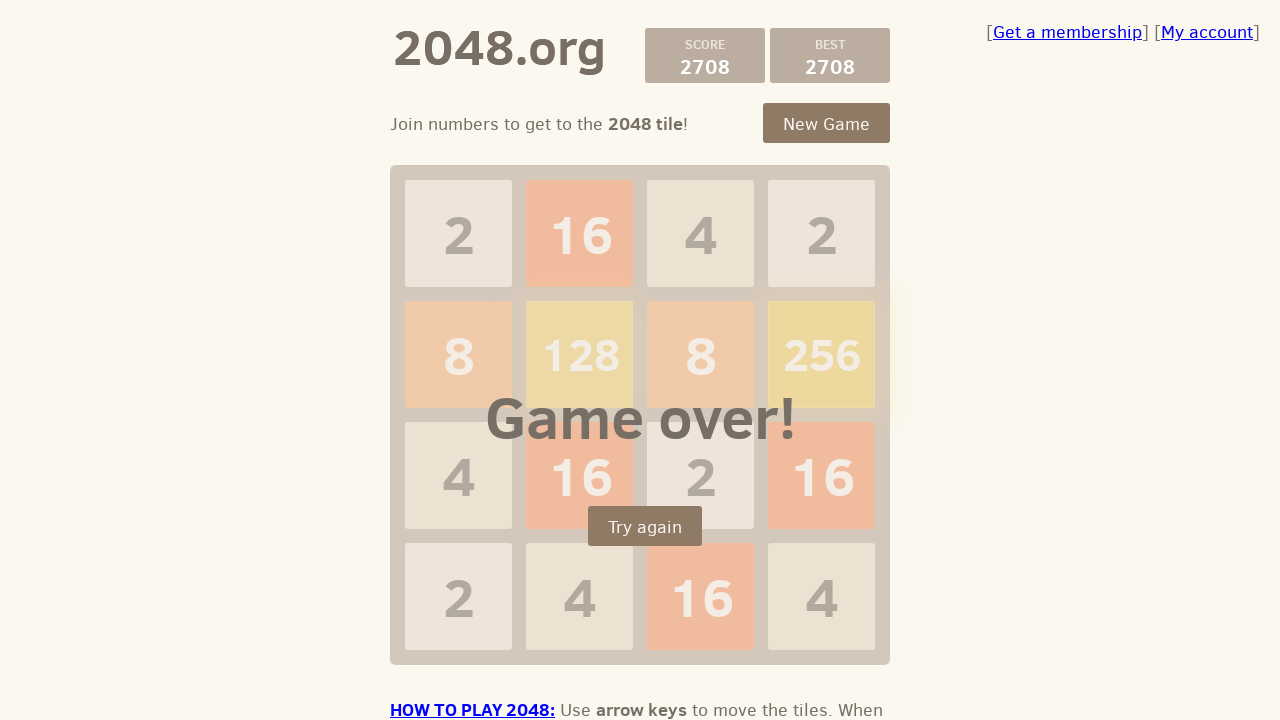

Pressed ArrowDown to move tiles down
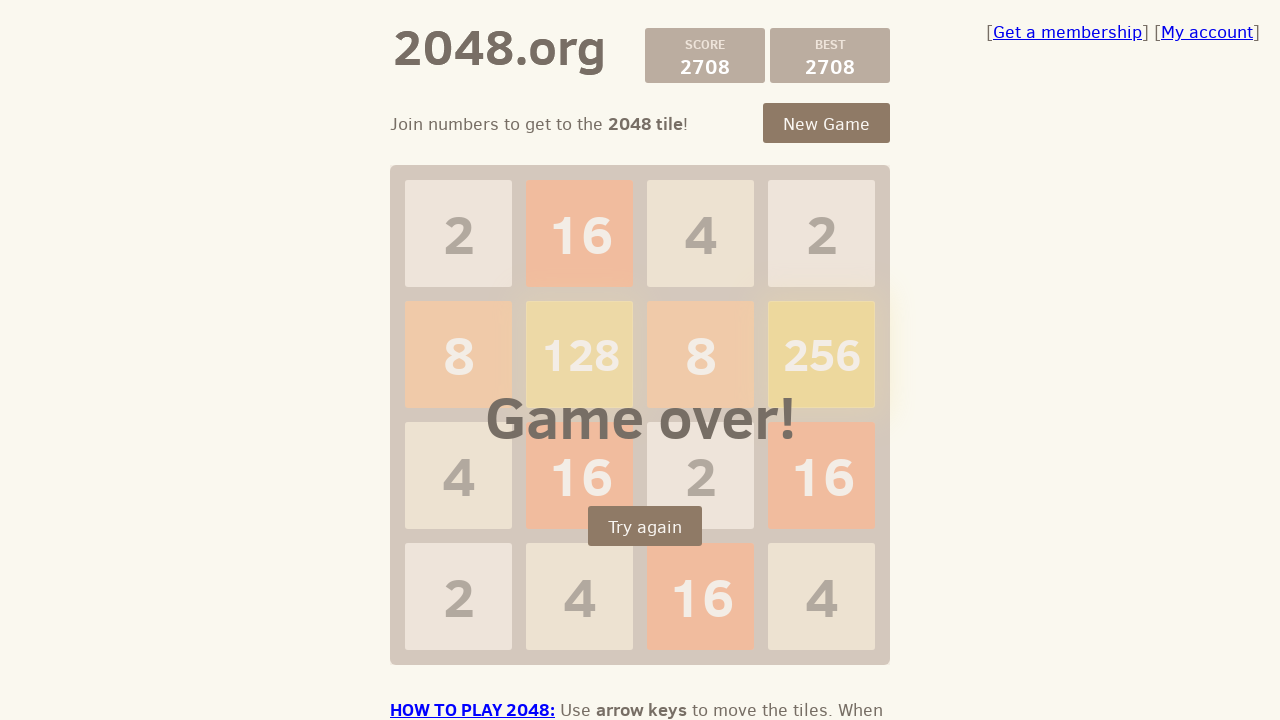

Pressed ArrowLeft to move tiles left
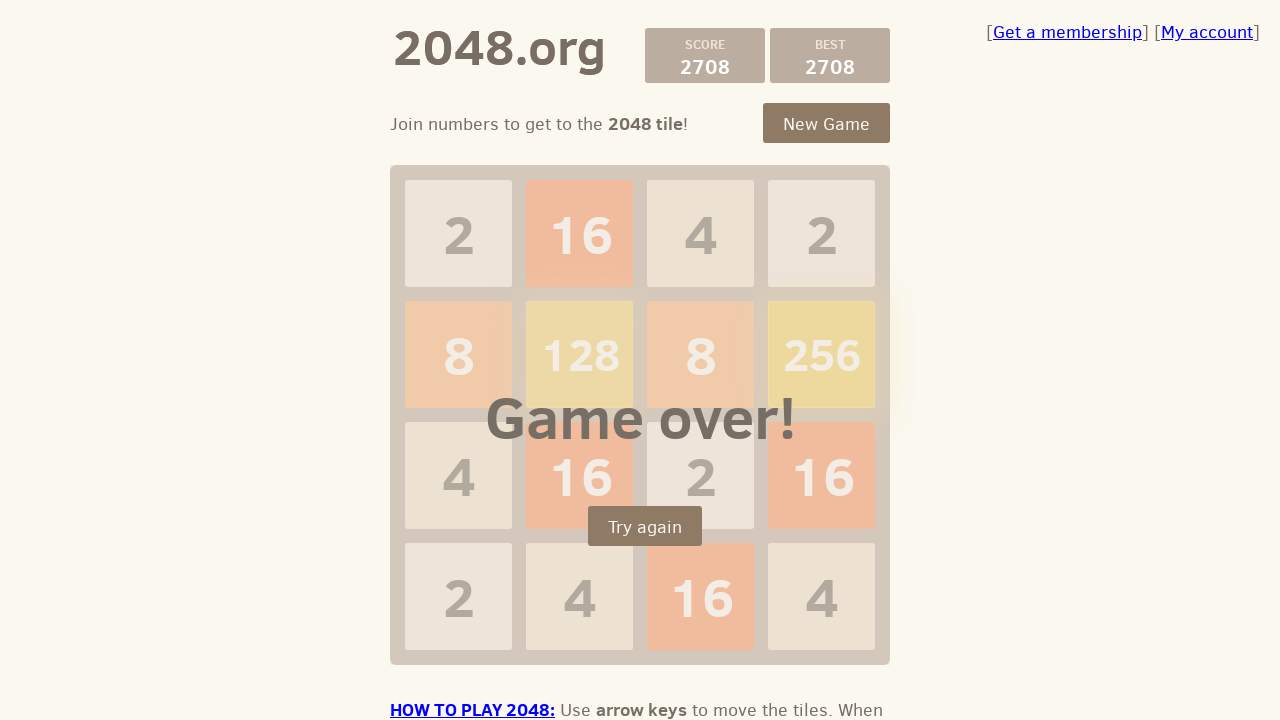

Pressed ArrowUp to move tiles up
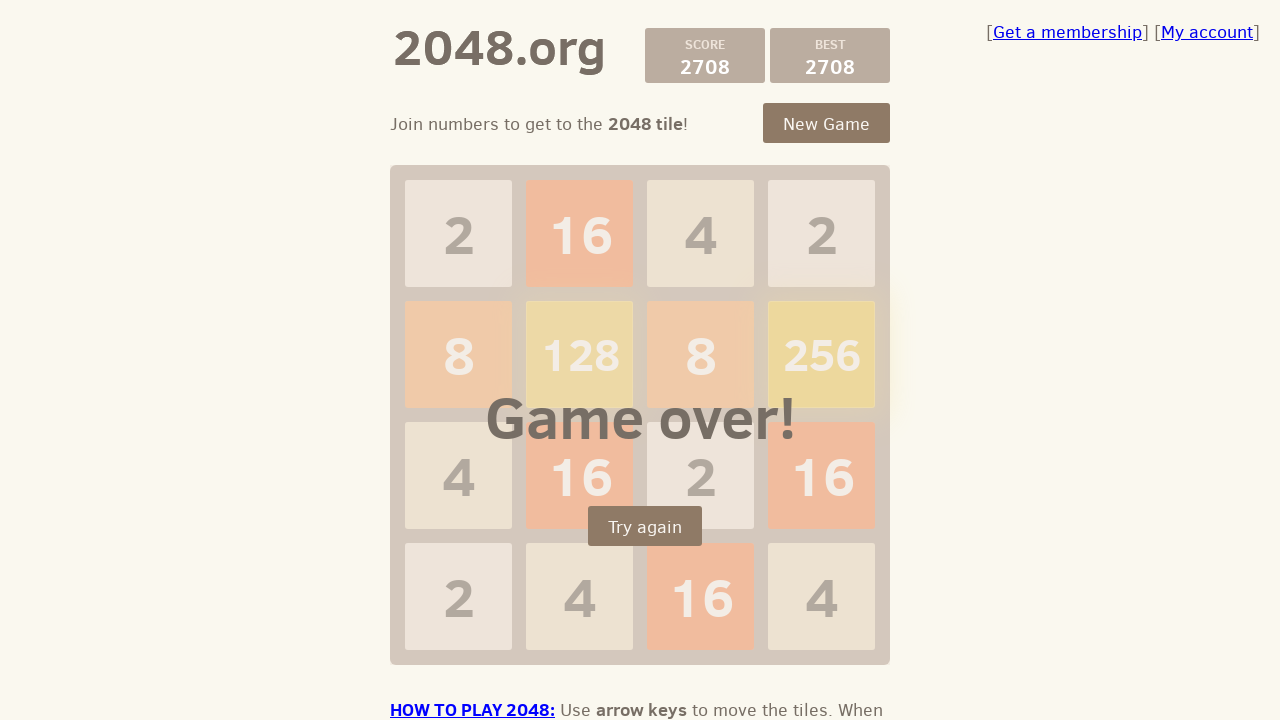

Pressed ArrowRight to move tiles right
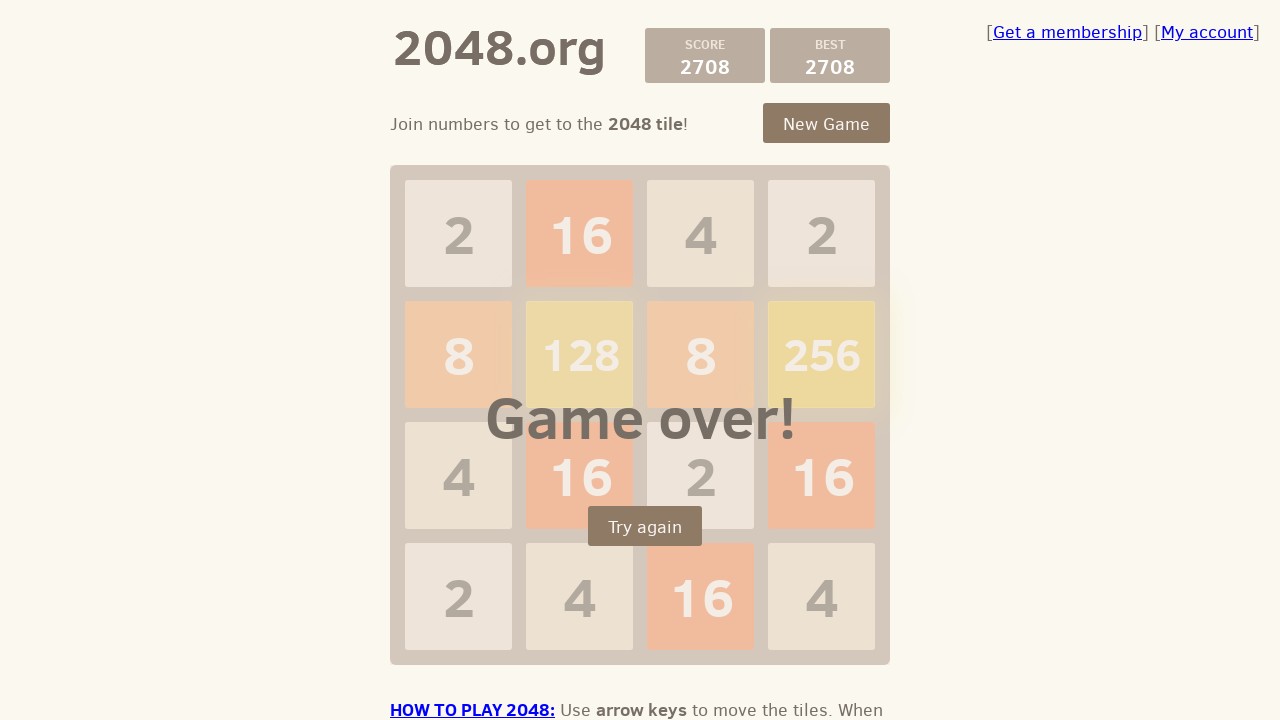

Pressed ArrowDown to move tiles down
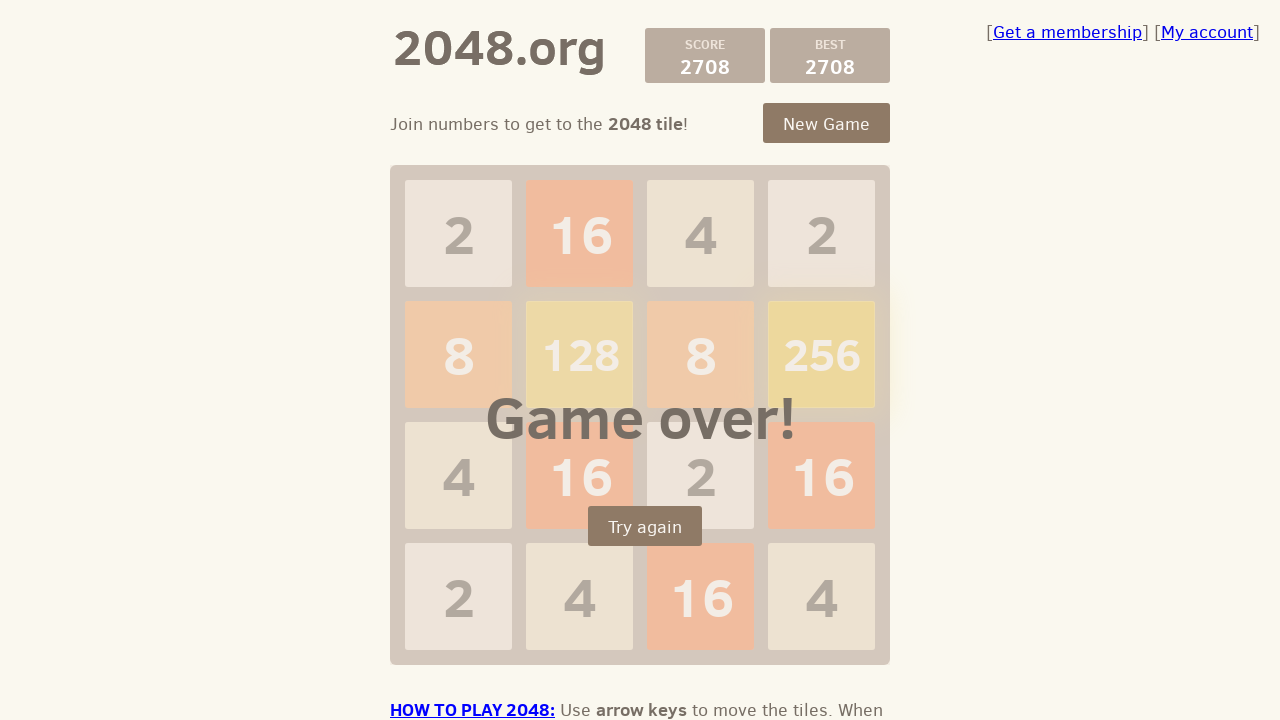

Pressed ArrowLeft to move tiles left
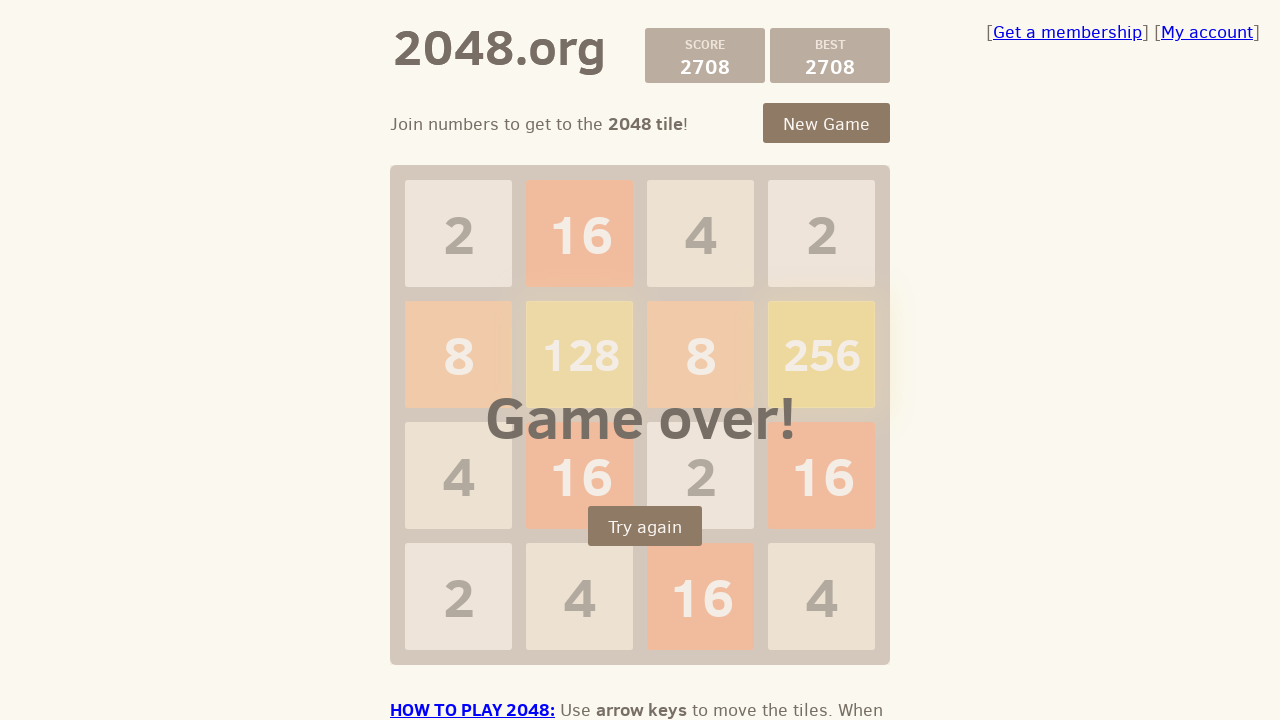

Pressed ArrowUp to move tiles up
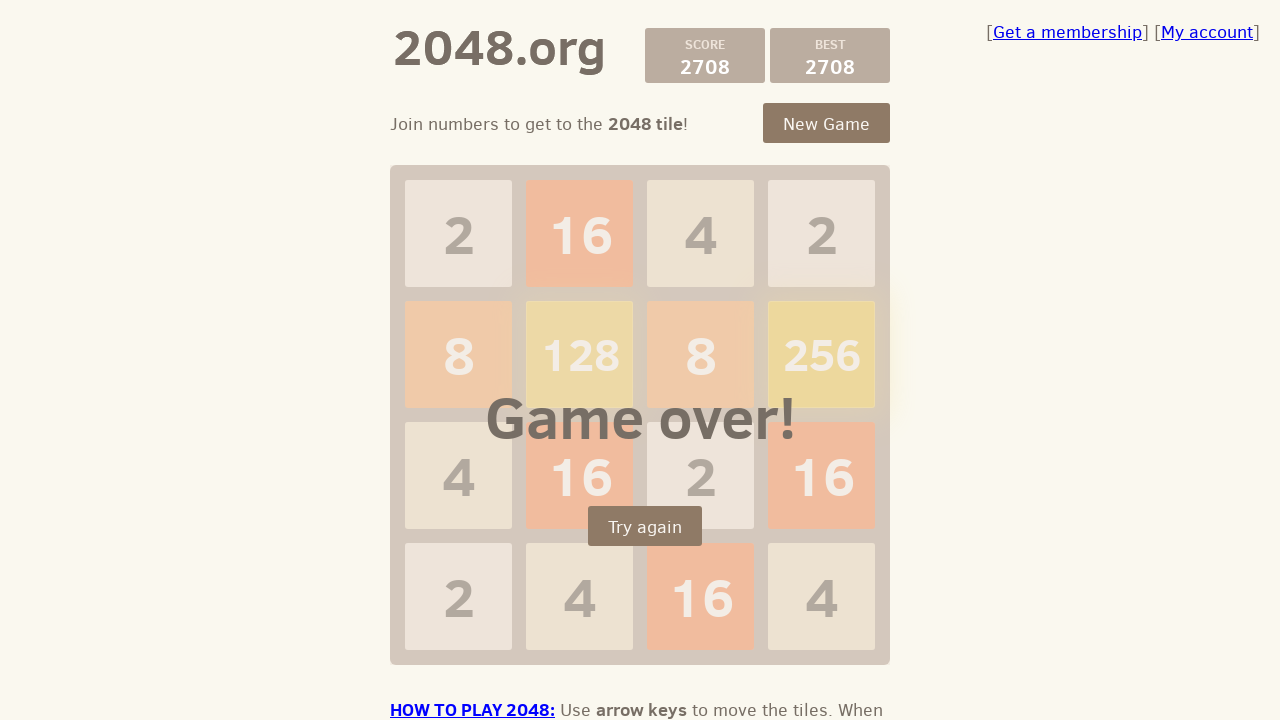

Pressed ArrowRight to move tiles right
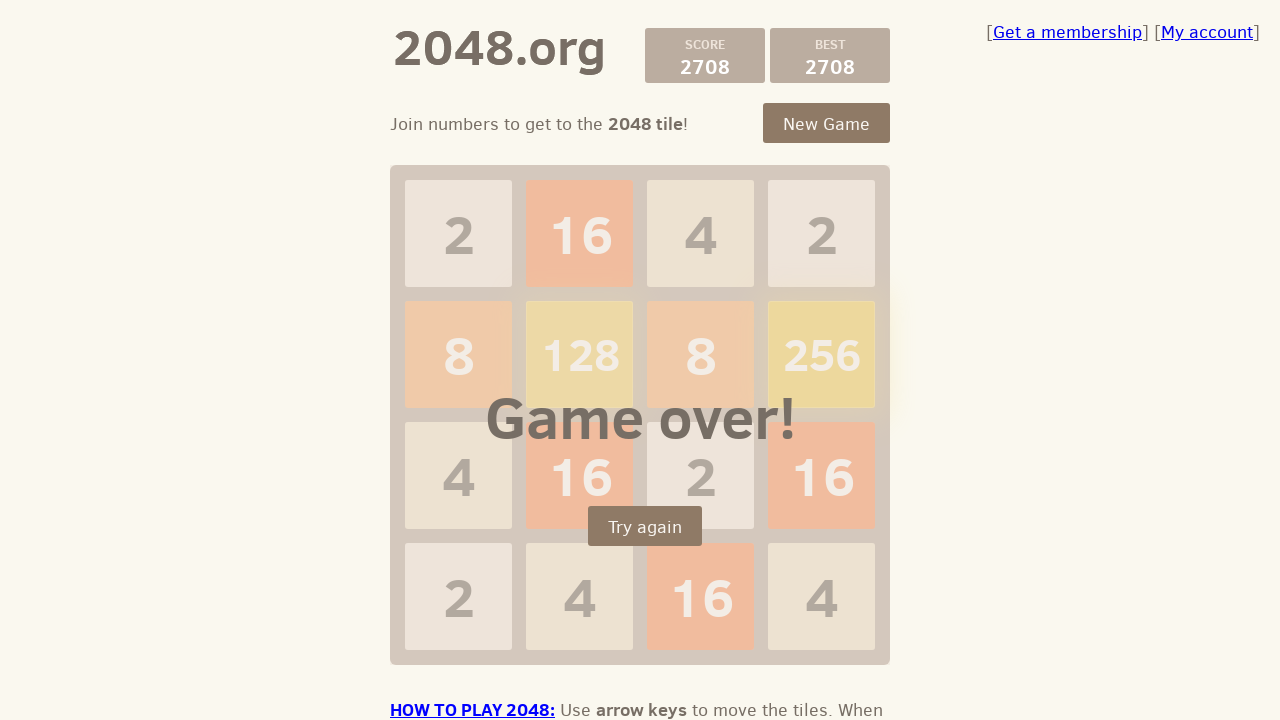

Pressed ArrowDown to move tiles down
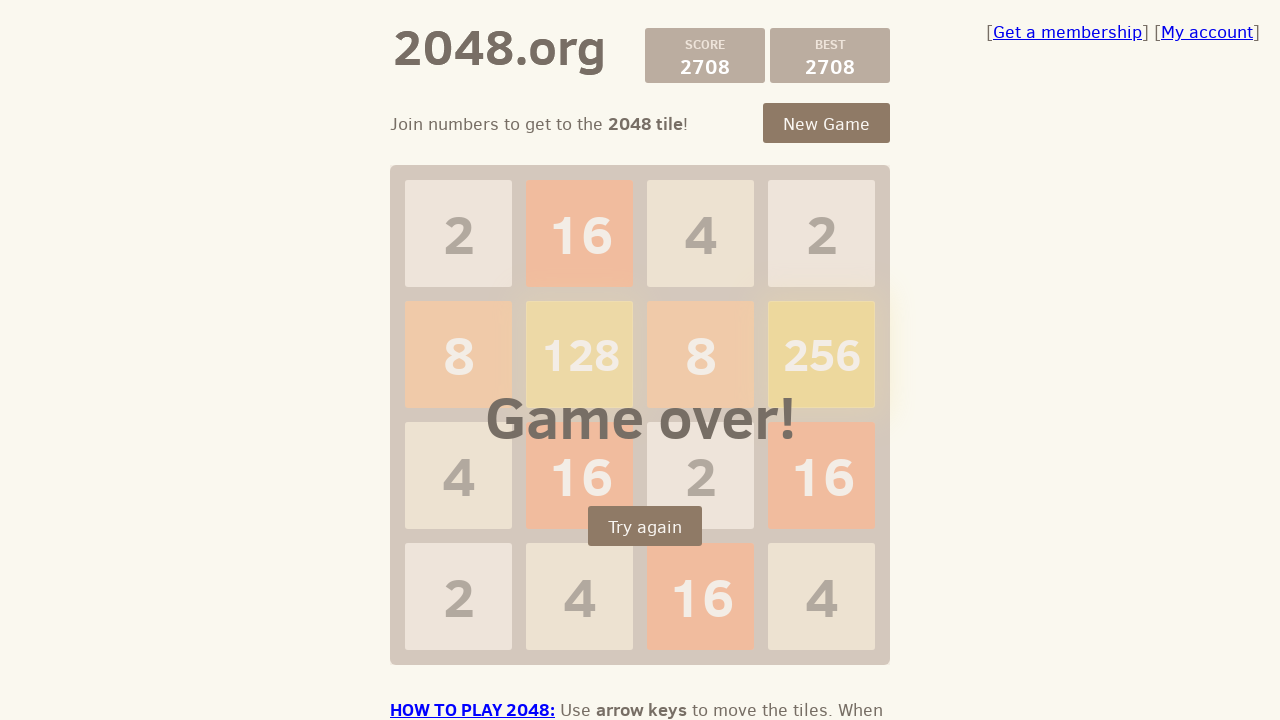

Pressed ArrowLeft to move tiles left
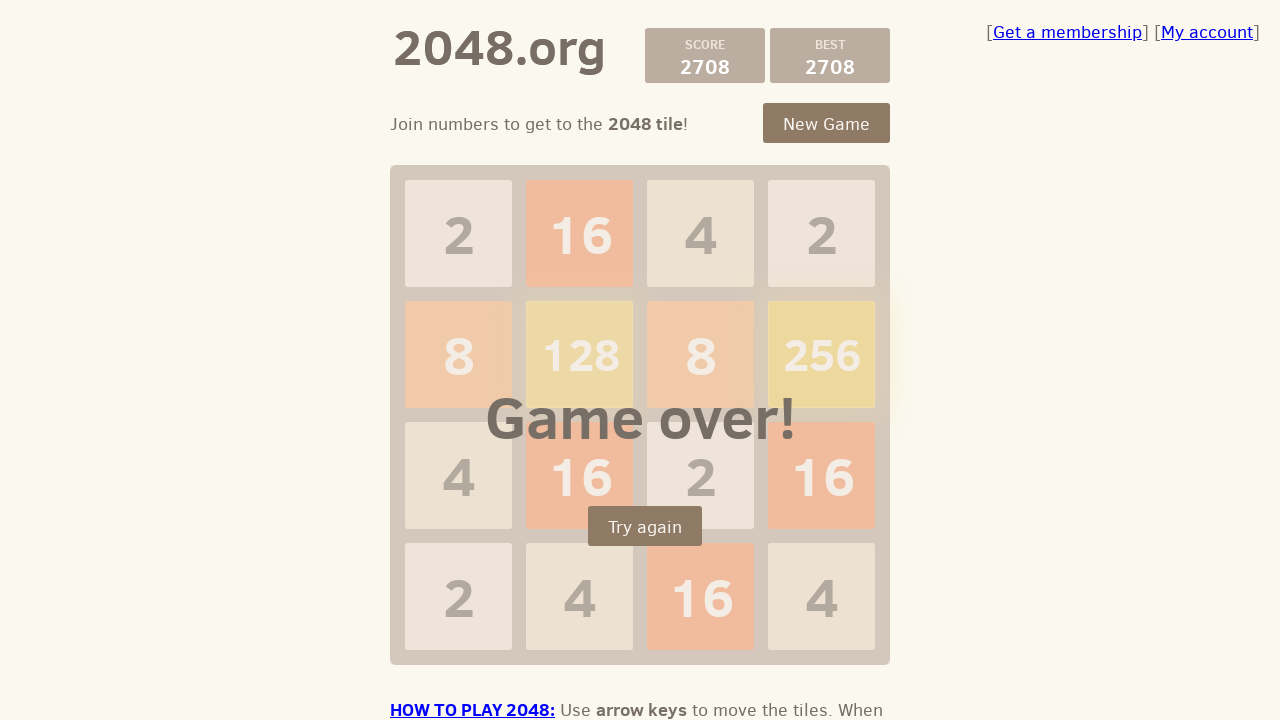

Pressed ArrowUp to move tiles up
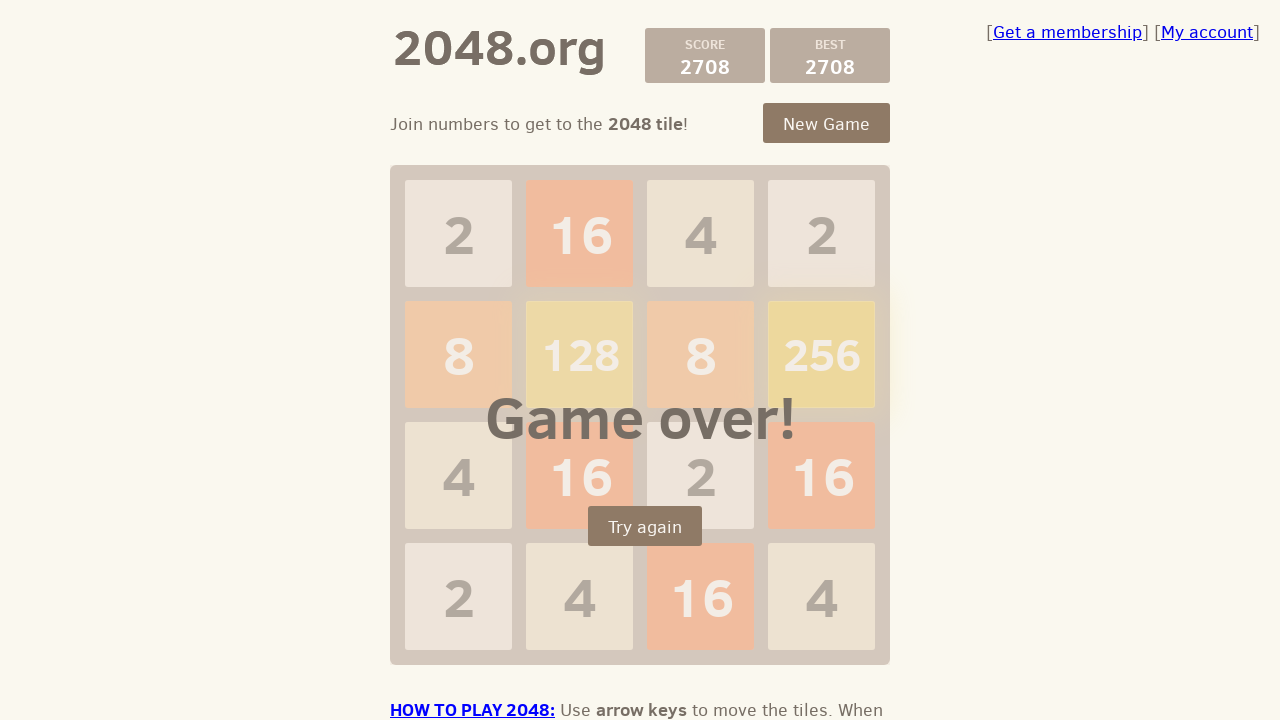

Pressed ArrowRight to move tiles right
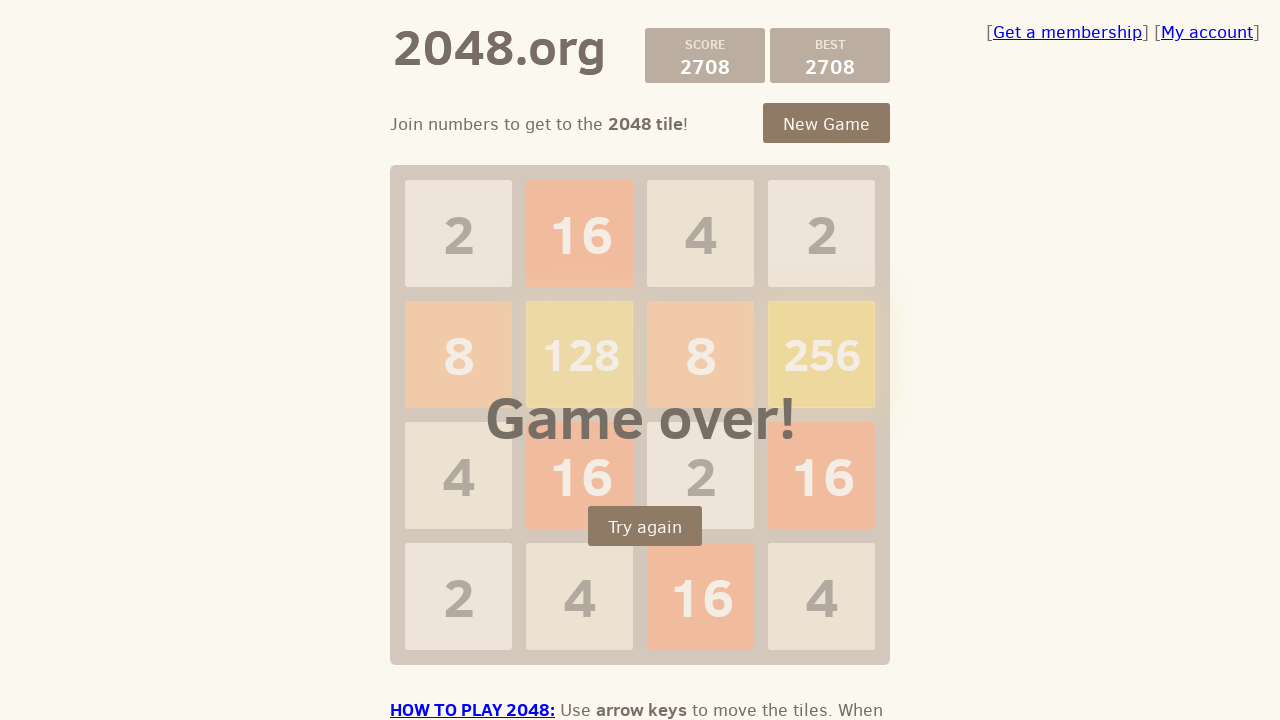

Pressed ArrowDown to move tiles down
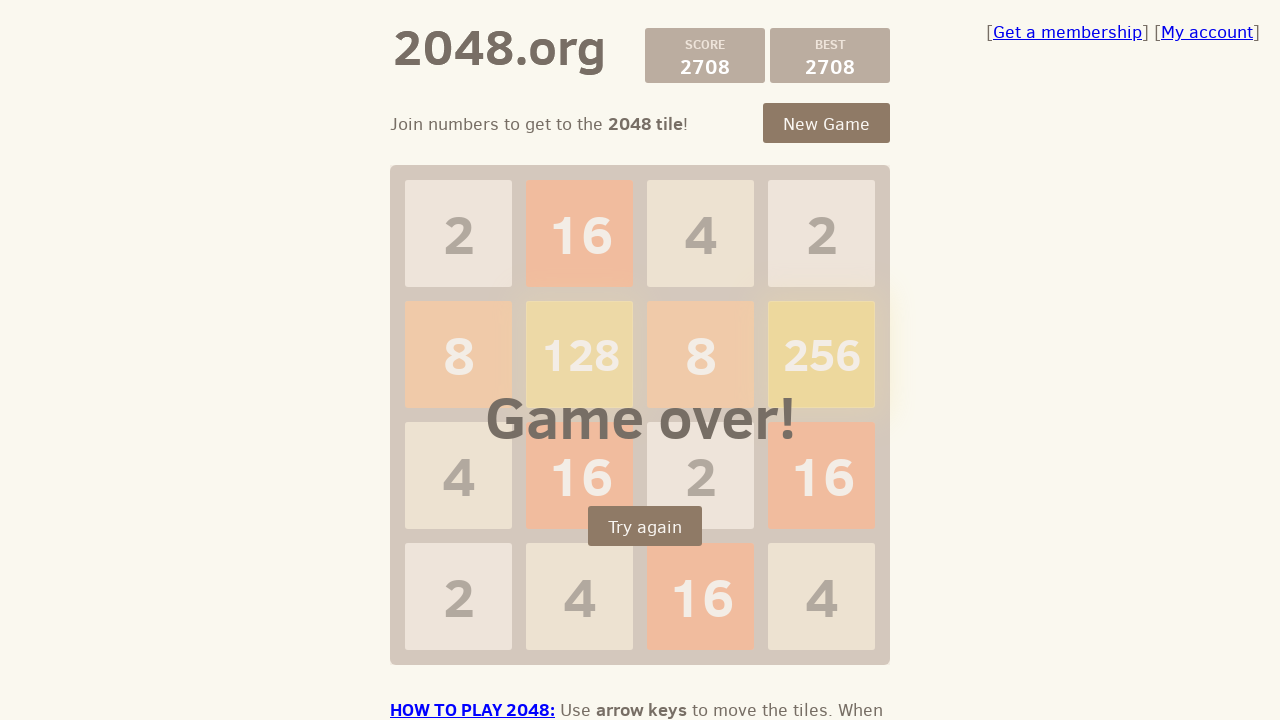

Pressed ArrowLeft to move tiles left
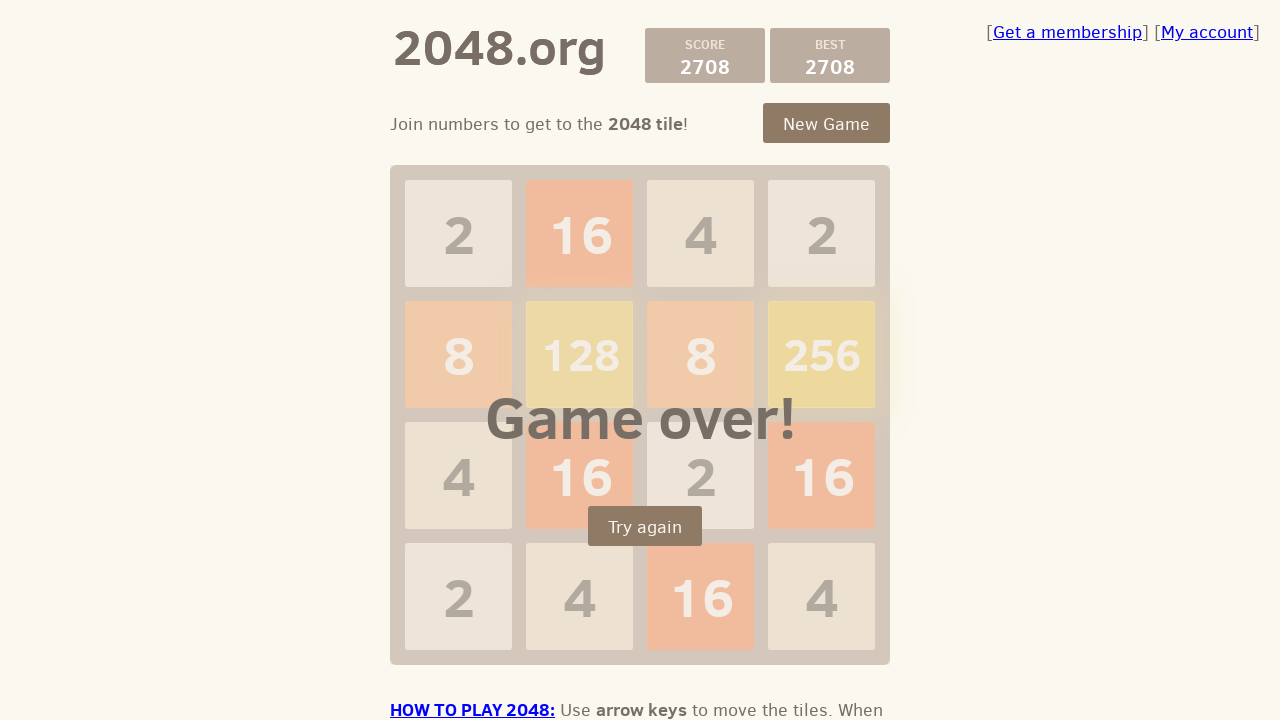

Pressed ArrowUp to move tiles up
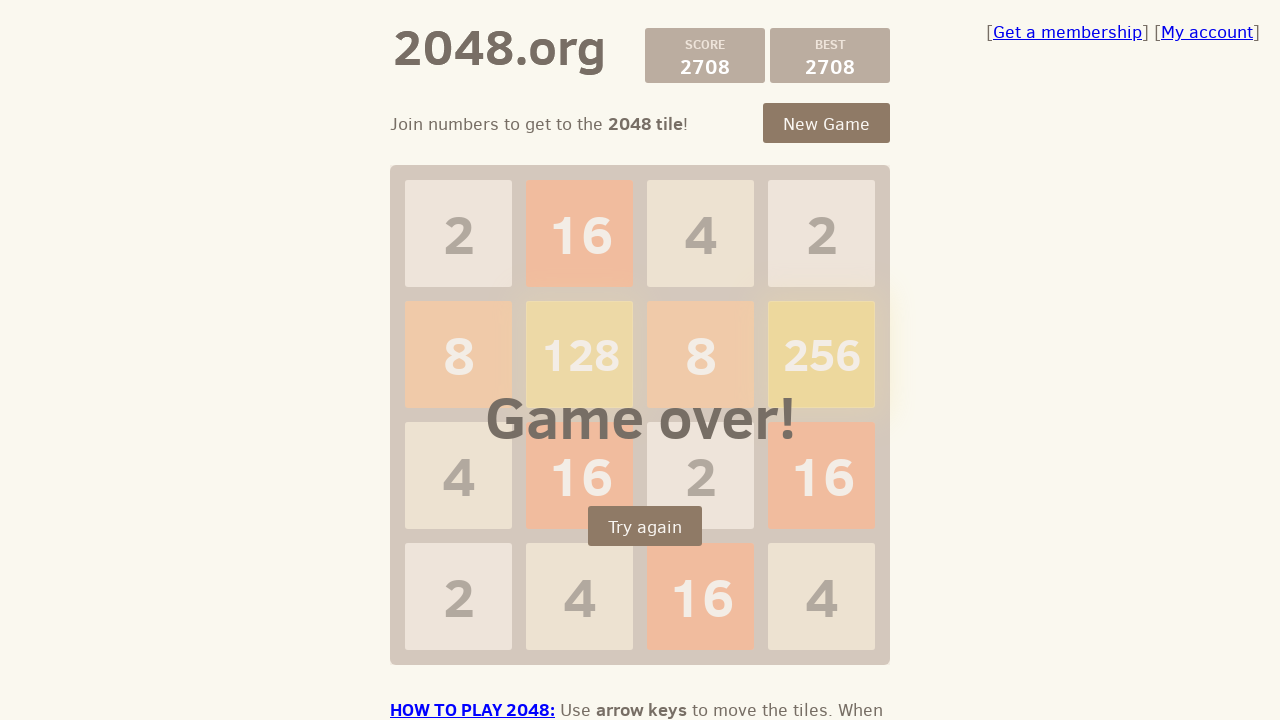

Pressed ArrowRight to move tiles right
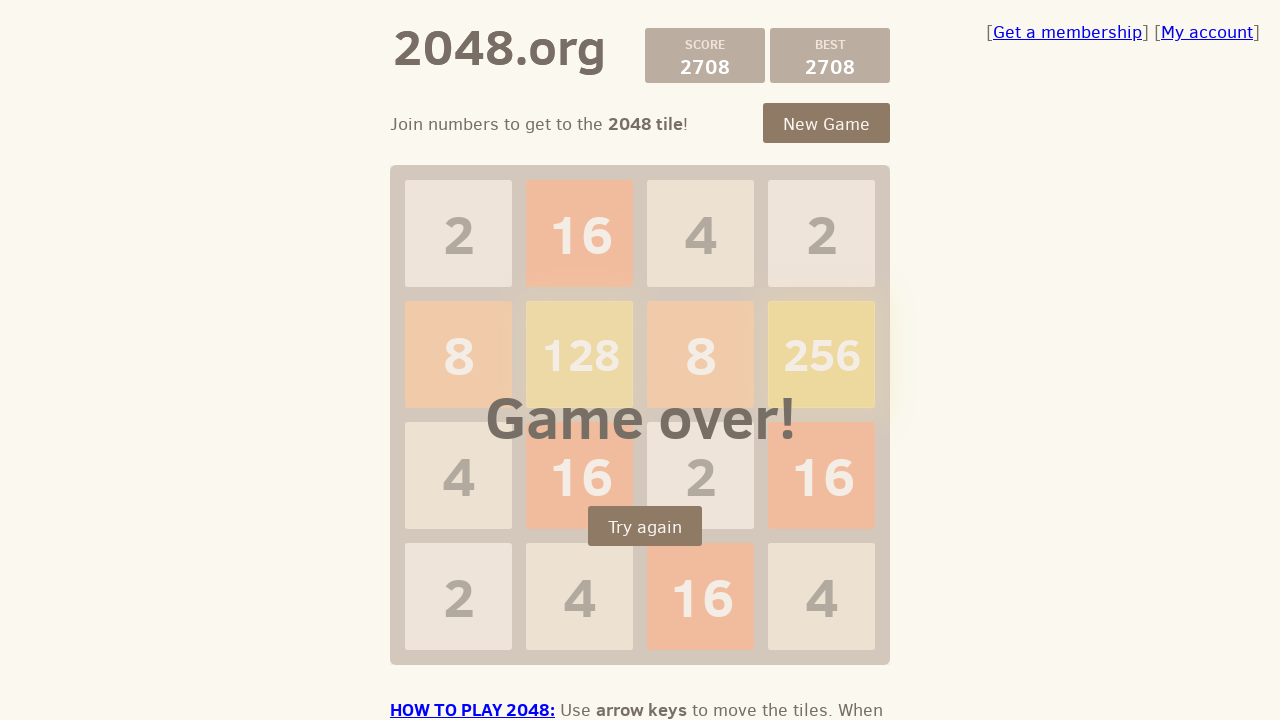

Pressed ArrowDown to move tiles down
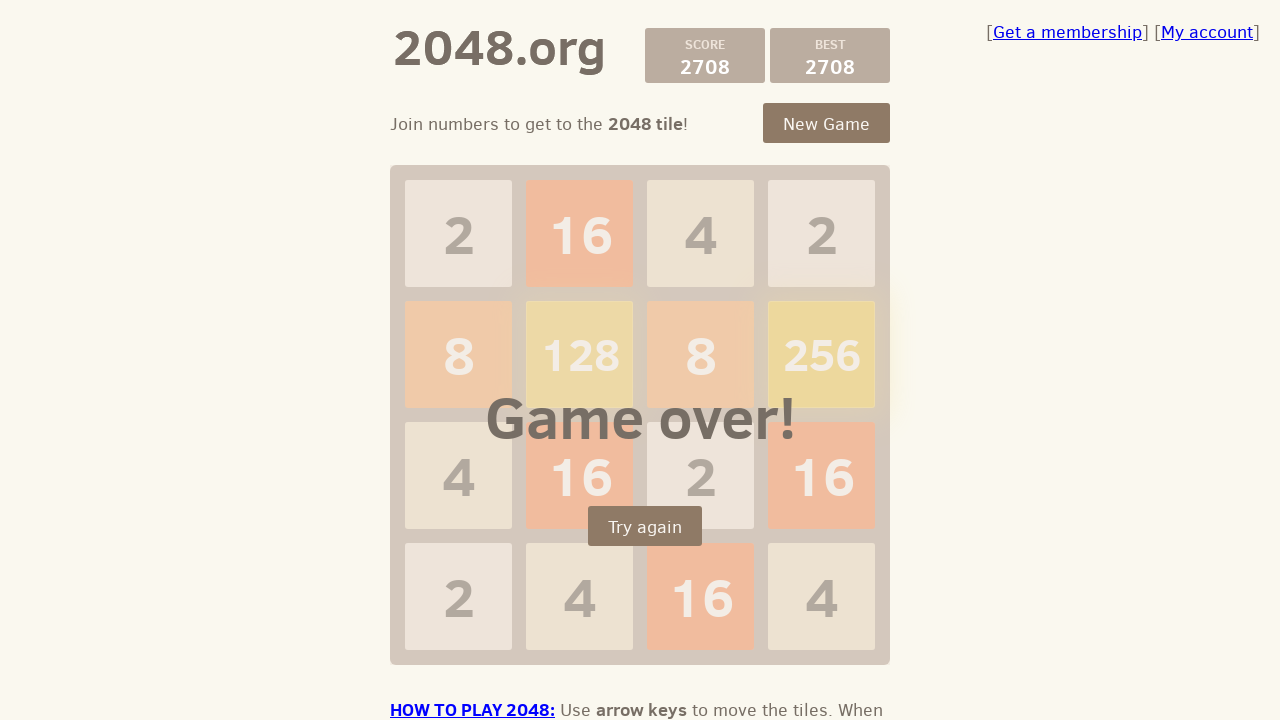

Pressed ArrowLeft to move tiles left
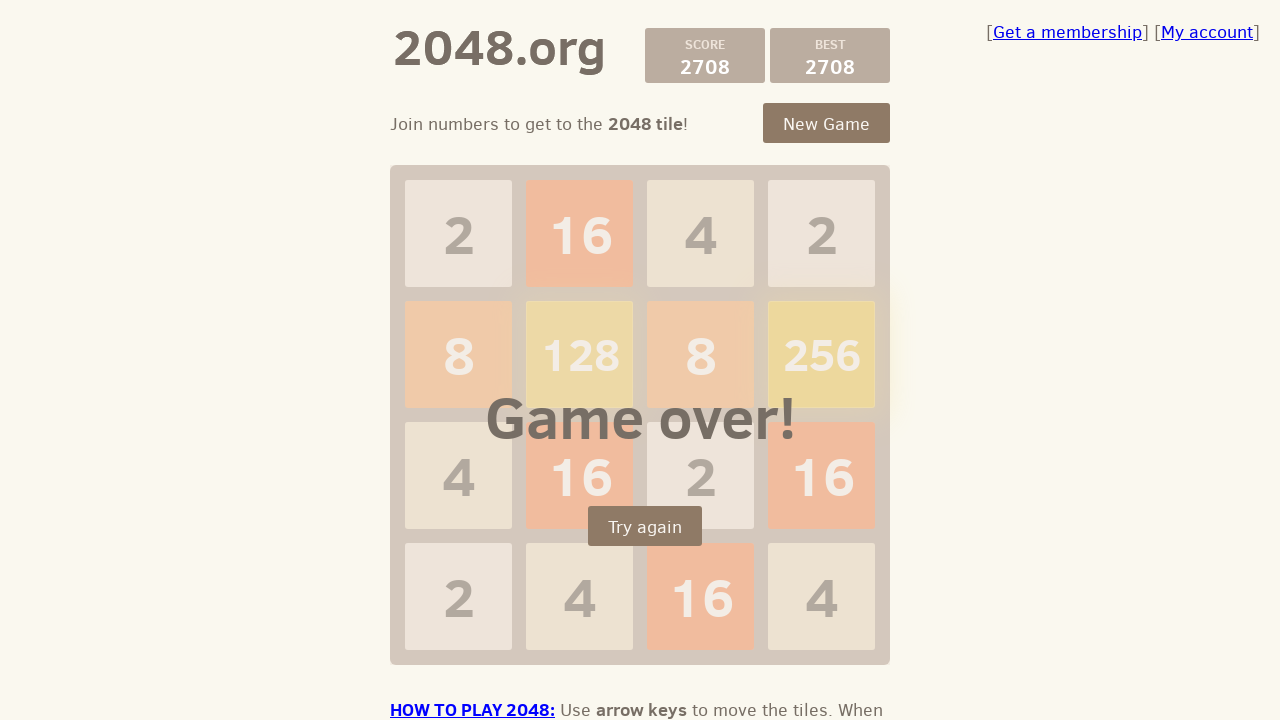

Pressed ArrowUp to move tiles up
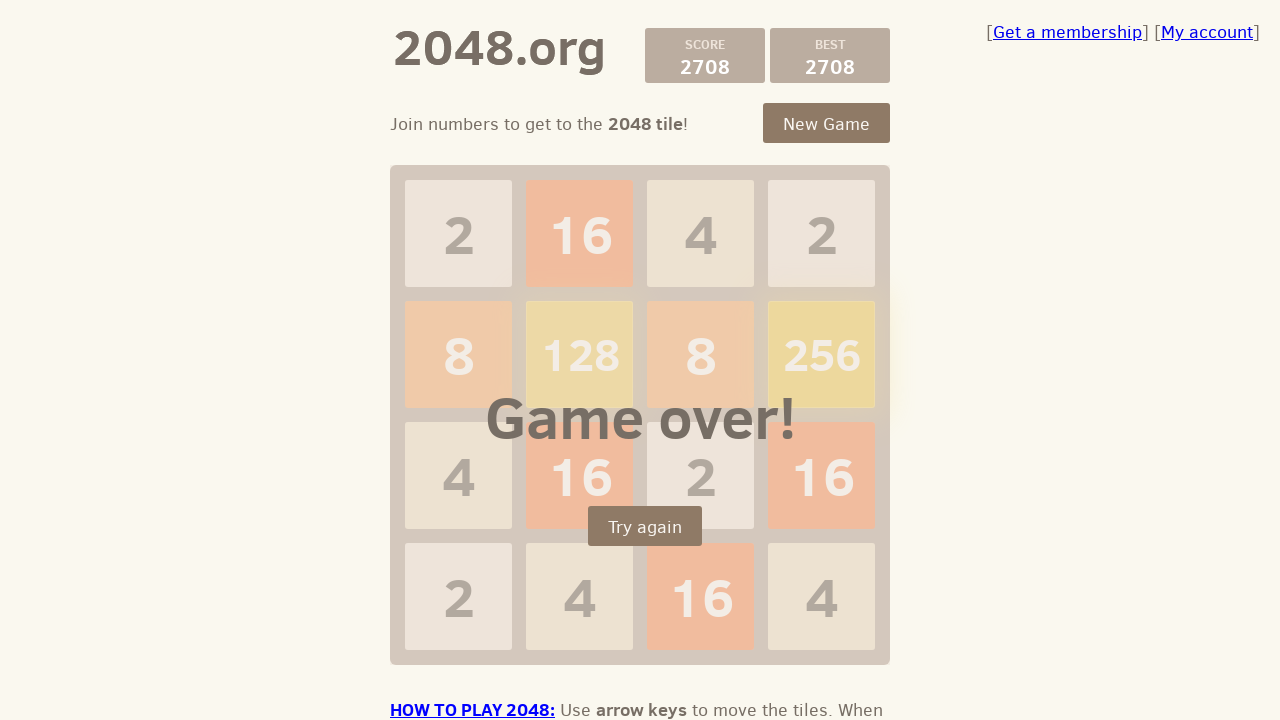

Pressed ArrowRight to move tiles right
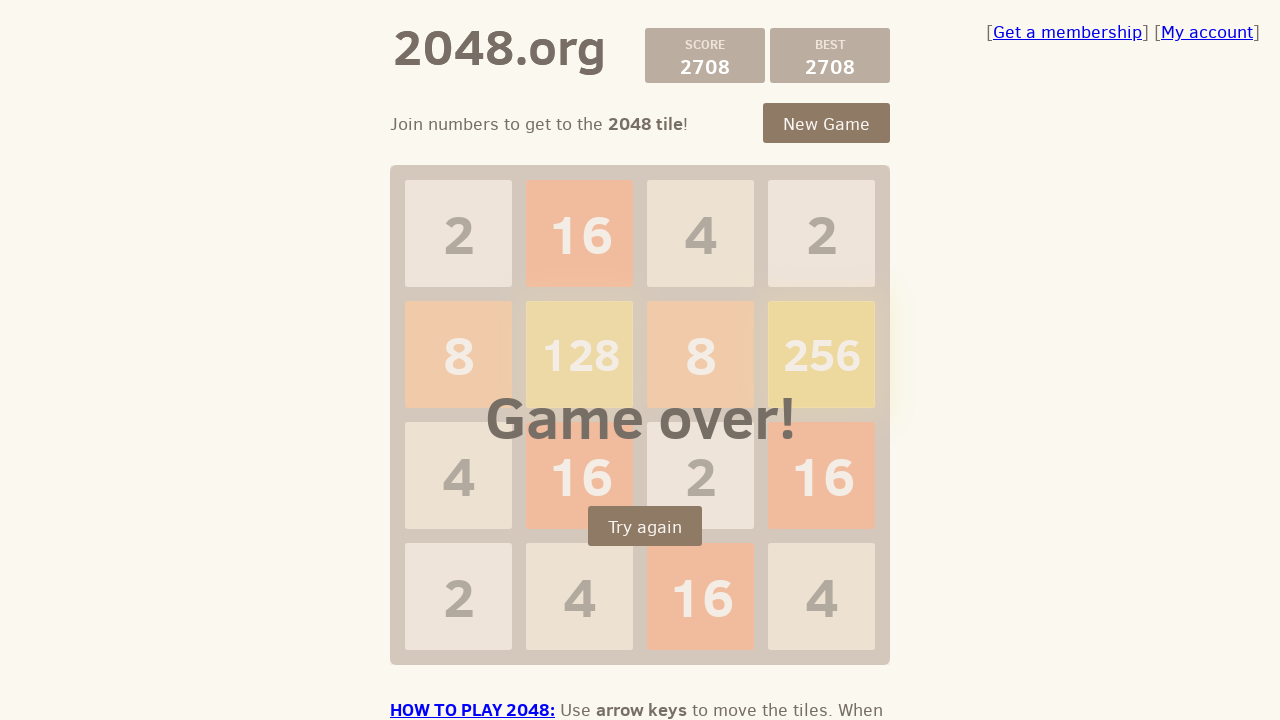

Pressed ArrowDown to move tiles down
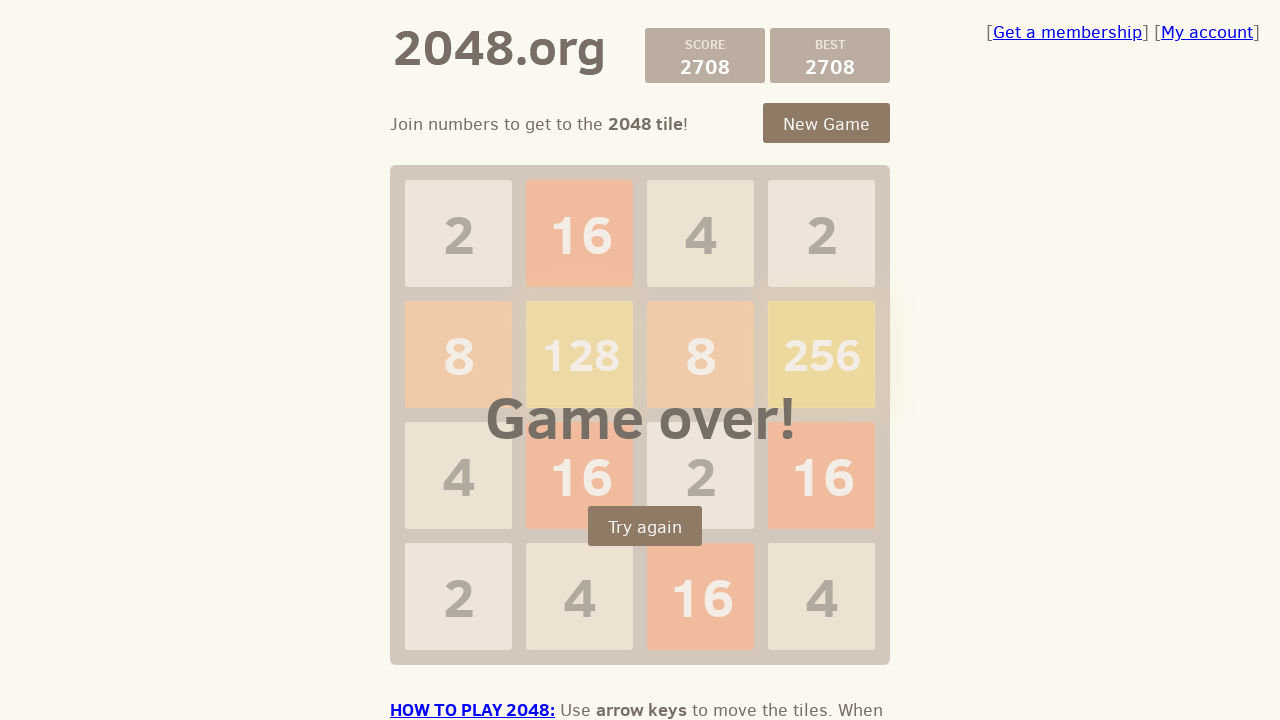

Pressed ArrowLeft to move tiles left
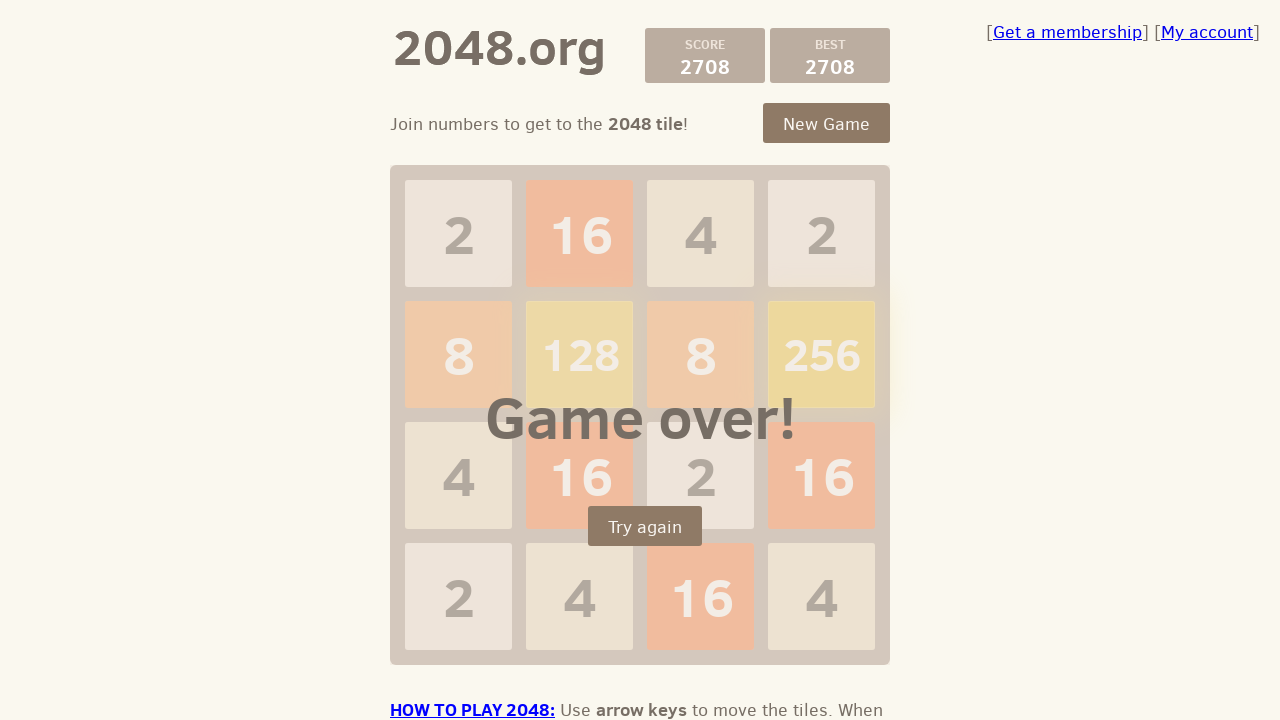

Pressed ArrowUp to move tiles up
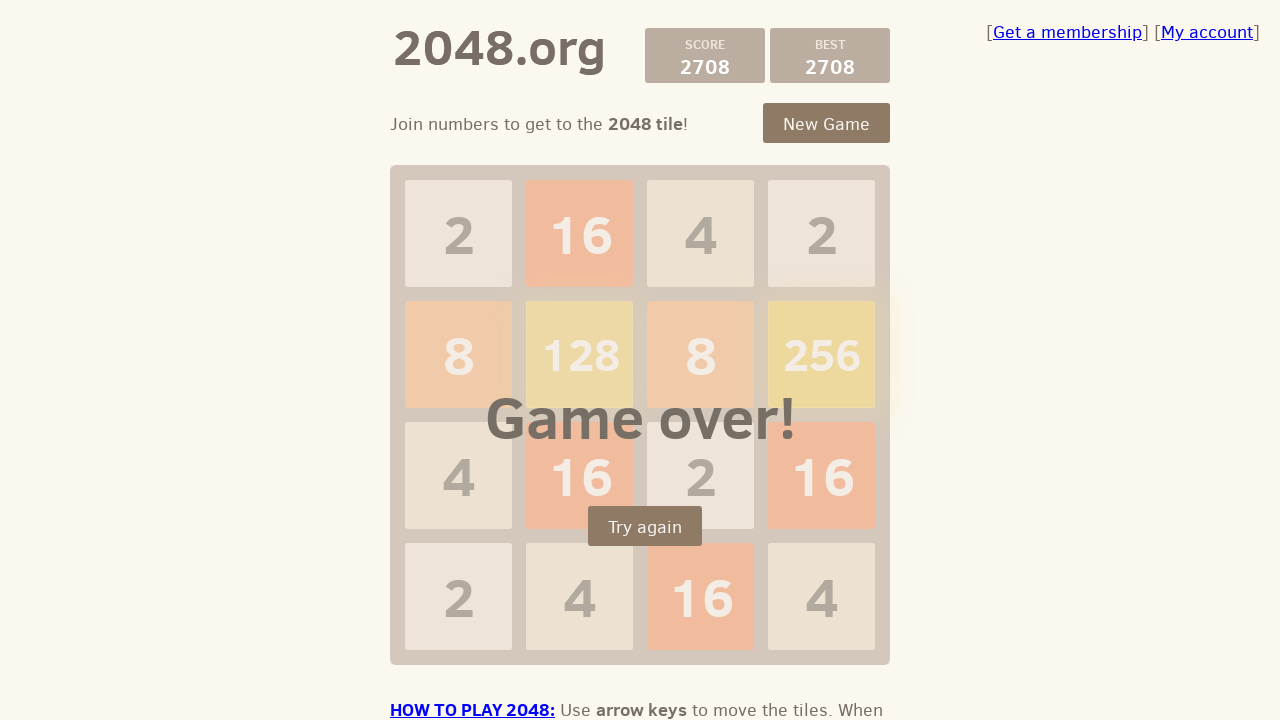

Pressed ArrowRight to move tiles right
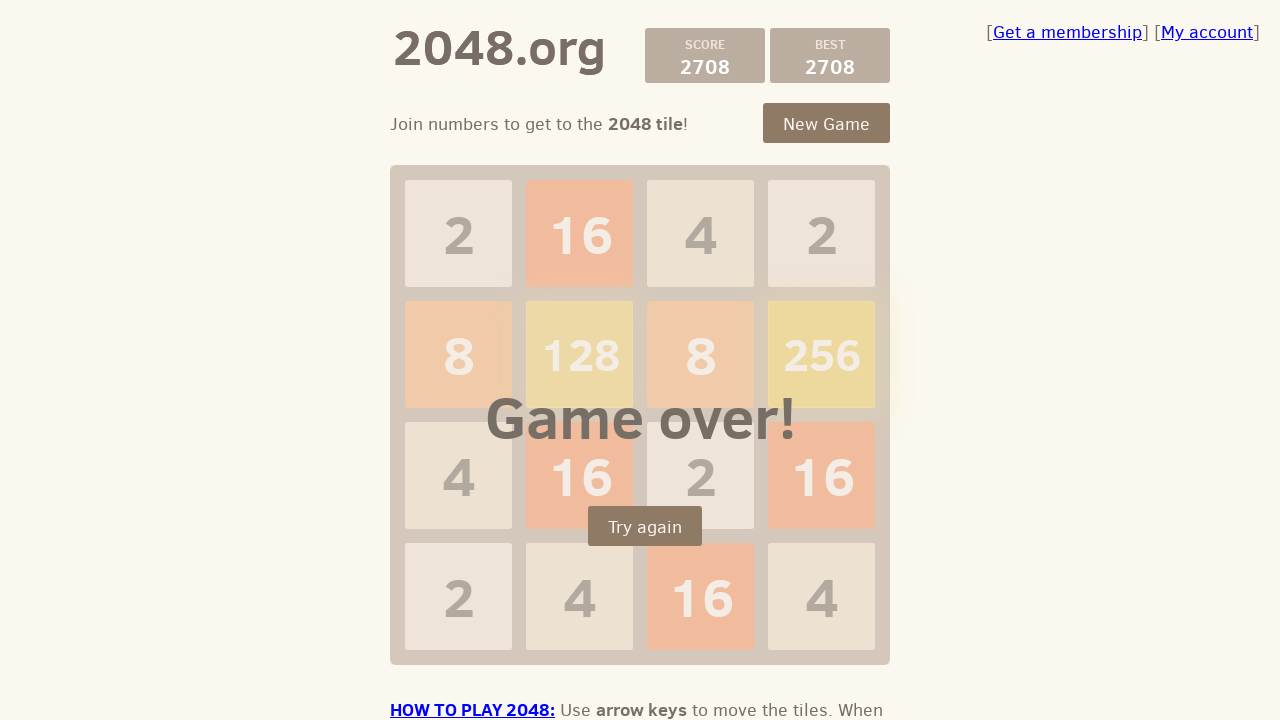

Pressed ArrowDown to move tiles down
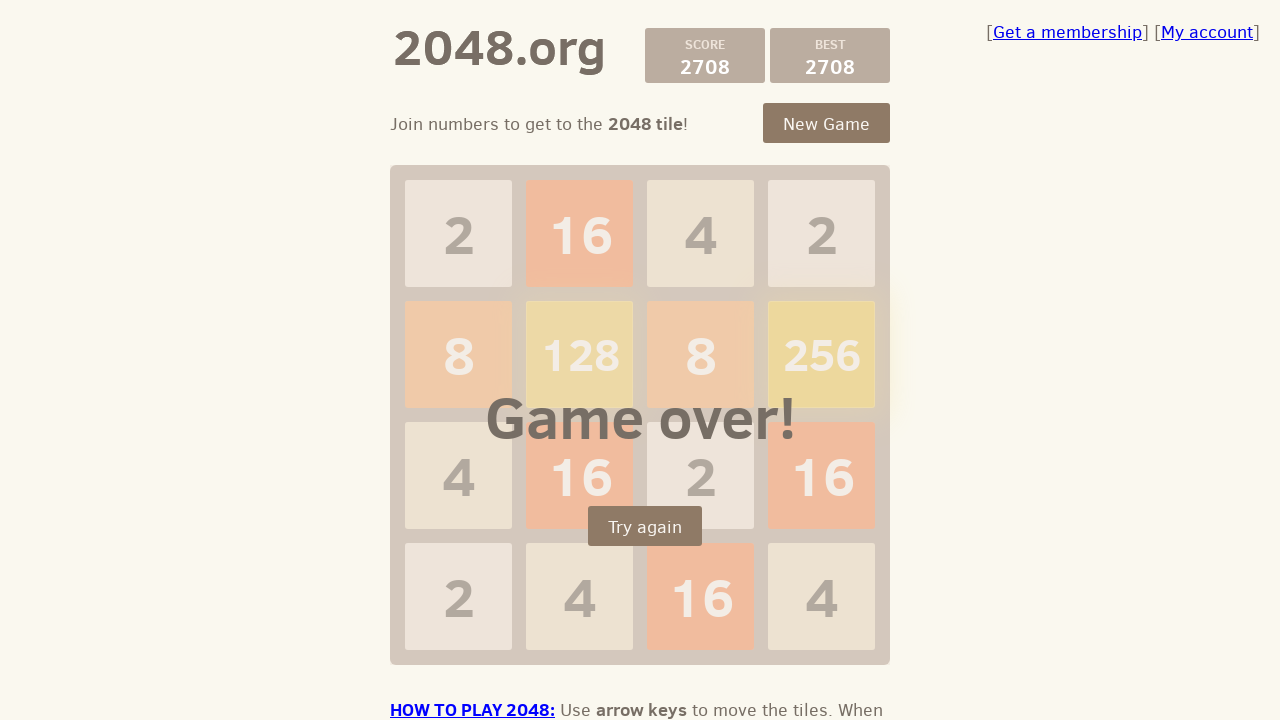

Pressed ArrowLeft to move tiles left
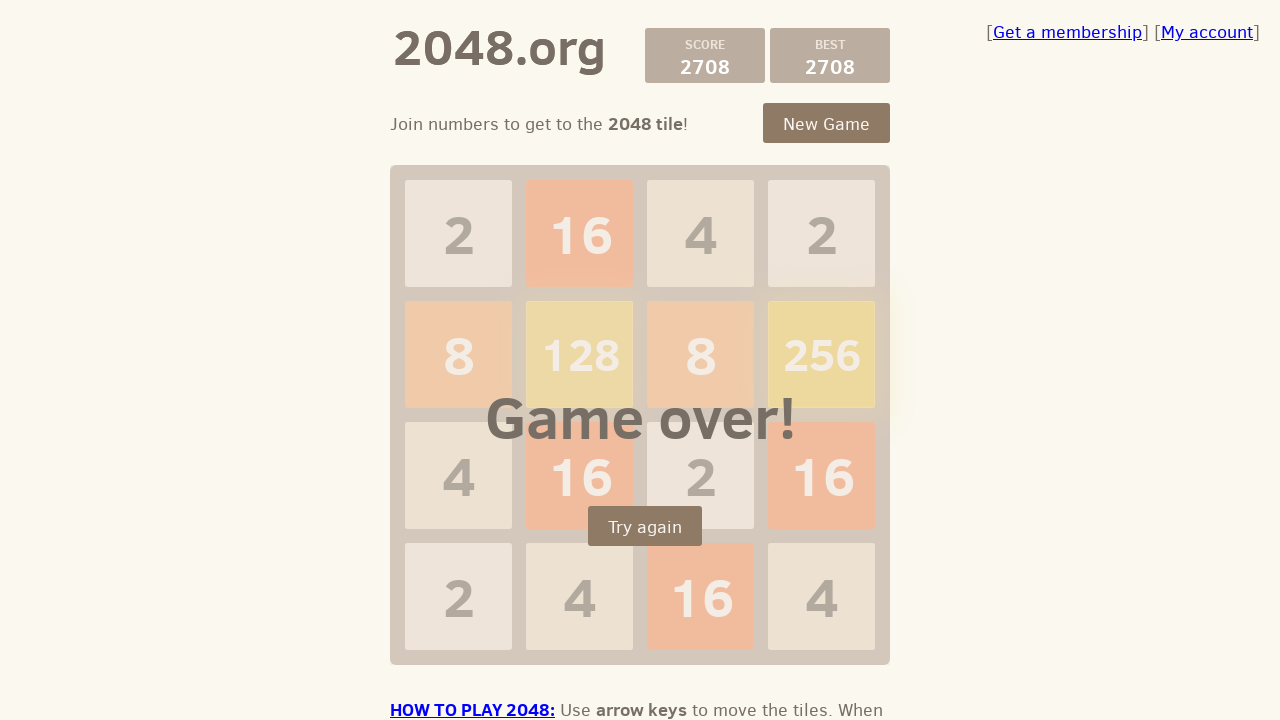

Pressed ArrowUp to move tiles up
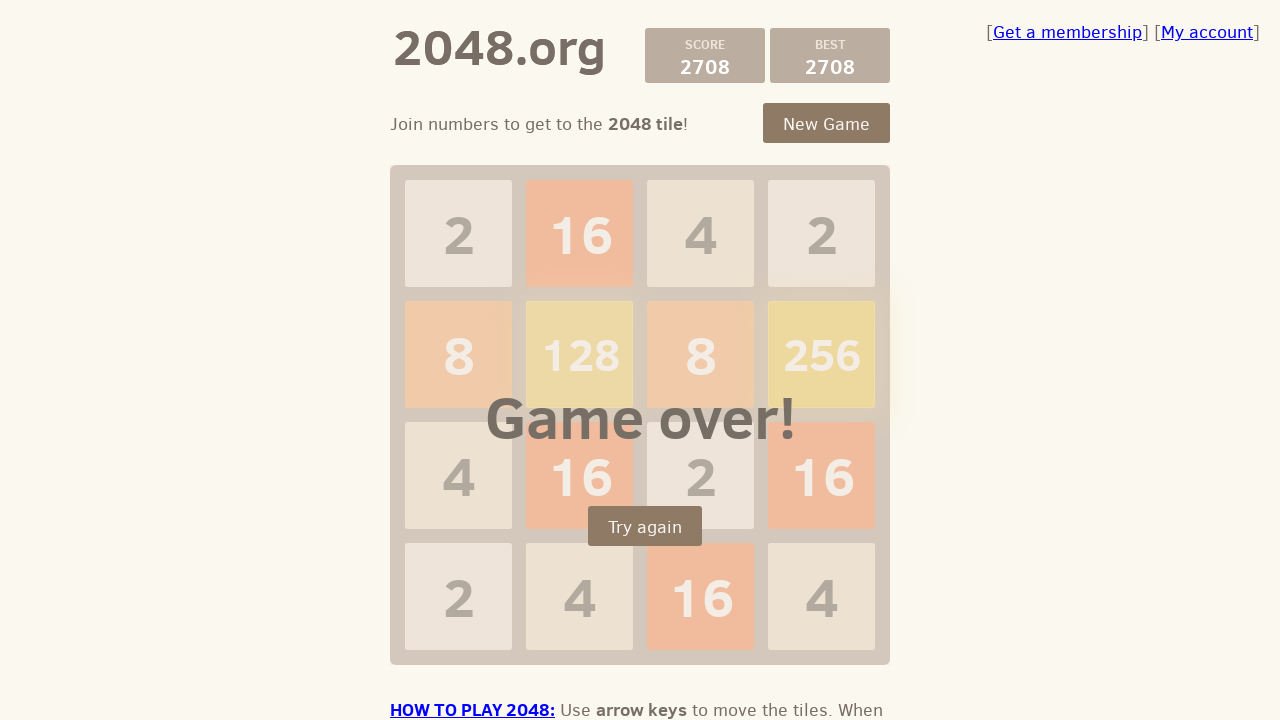

Pressed ArrowRight to move tiles right
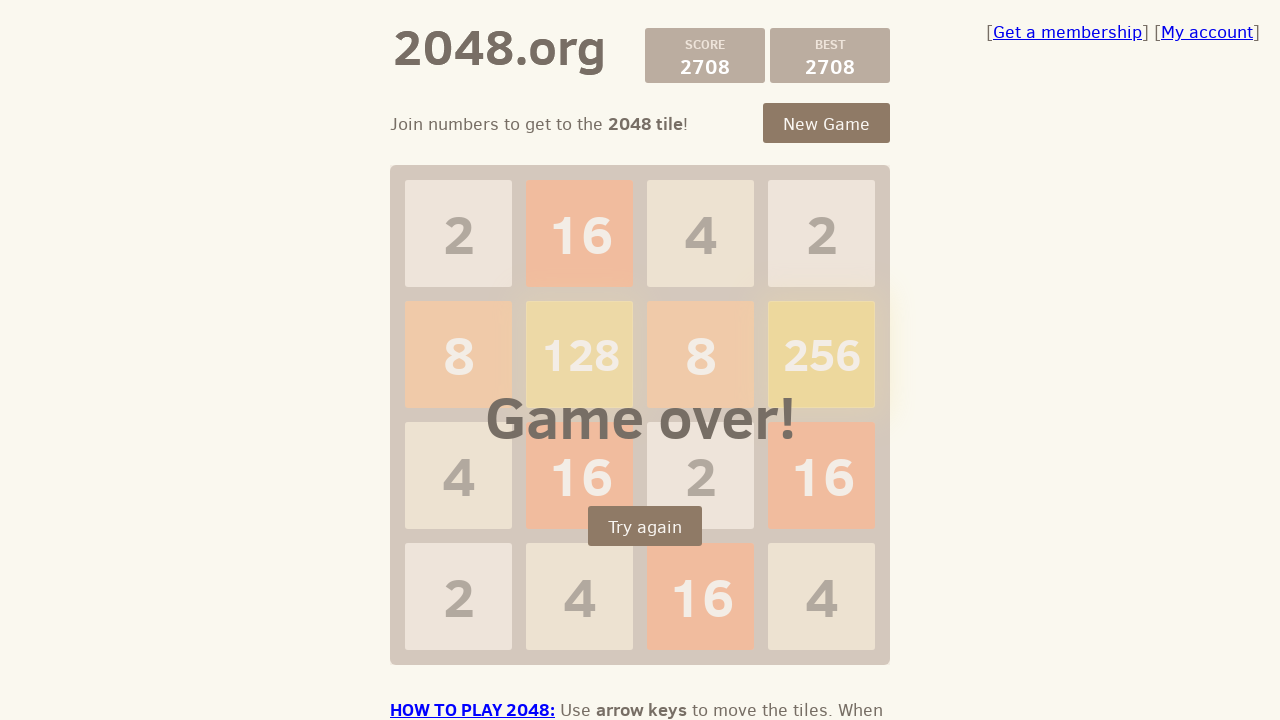

Pressed ArrowDown to move tiles down
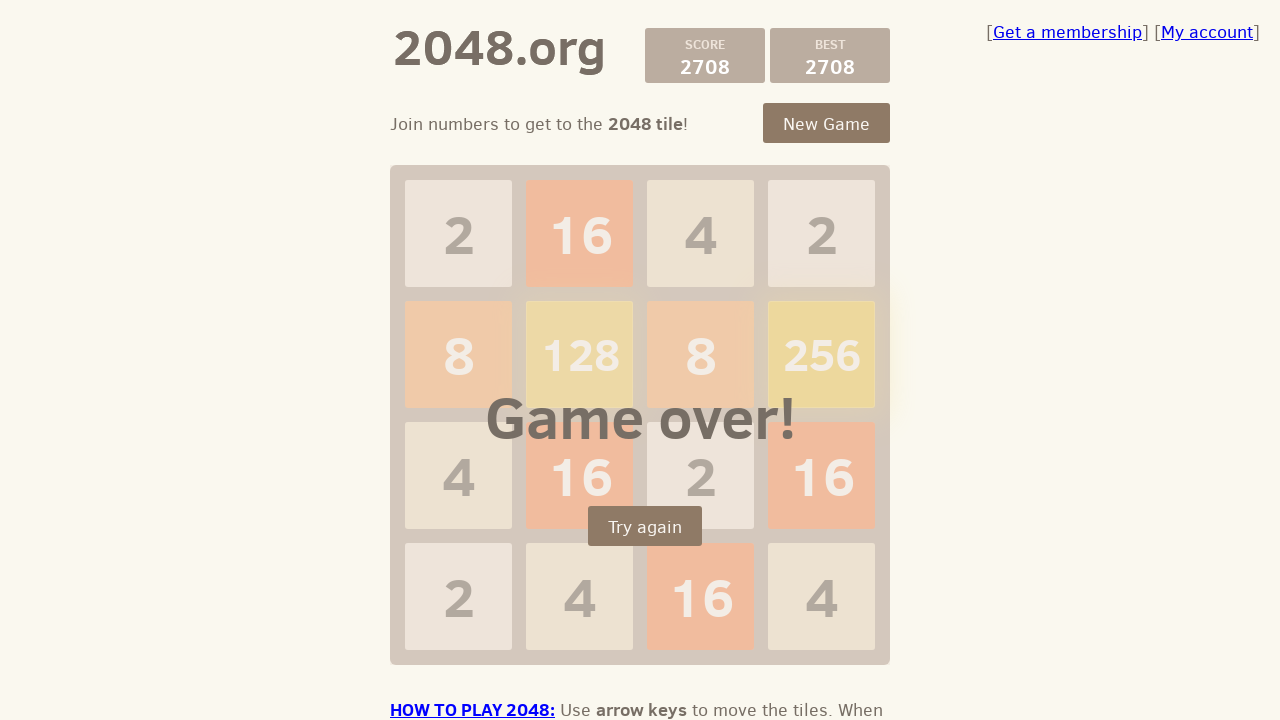

Pressed ArrowLeft to move tiles left
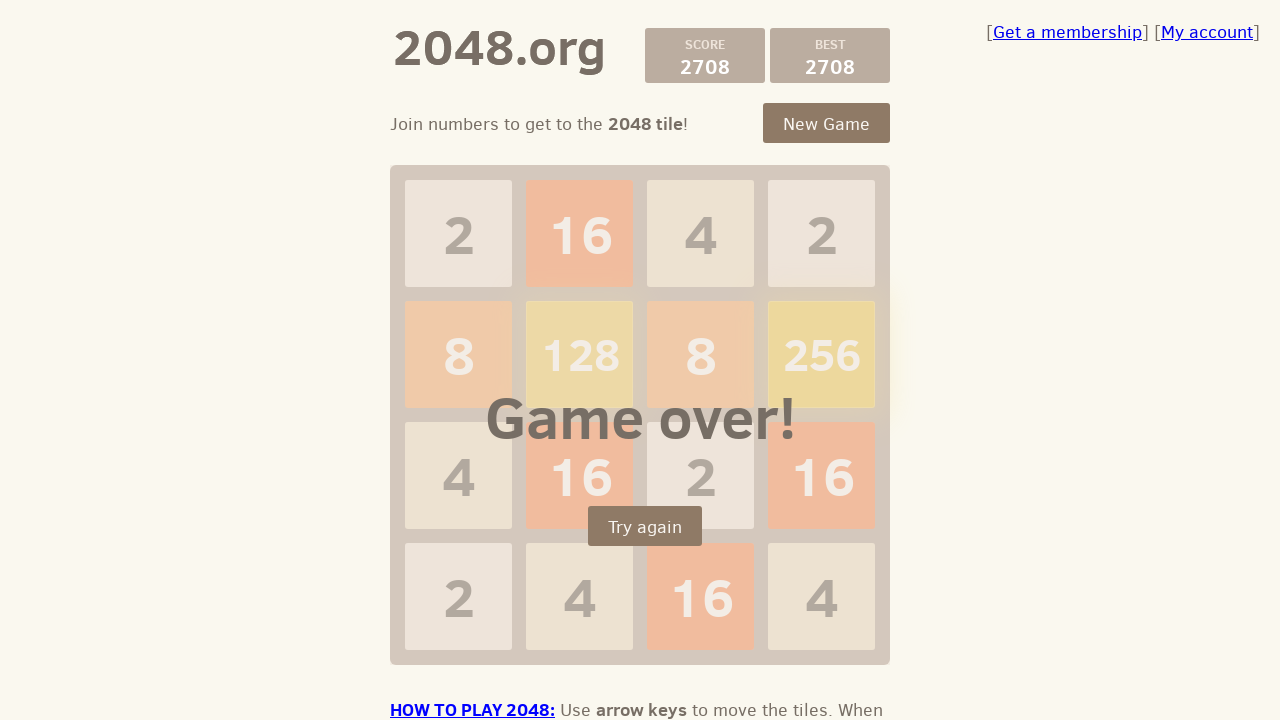

Pressed ArrowUp to move tiles up
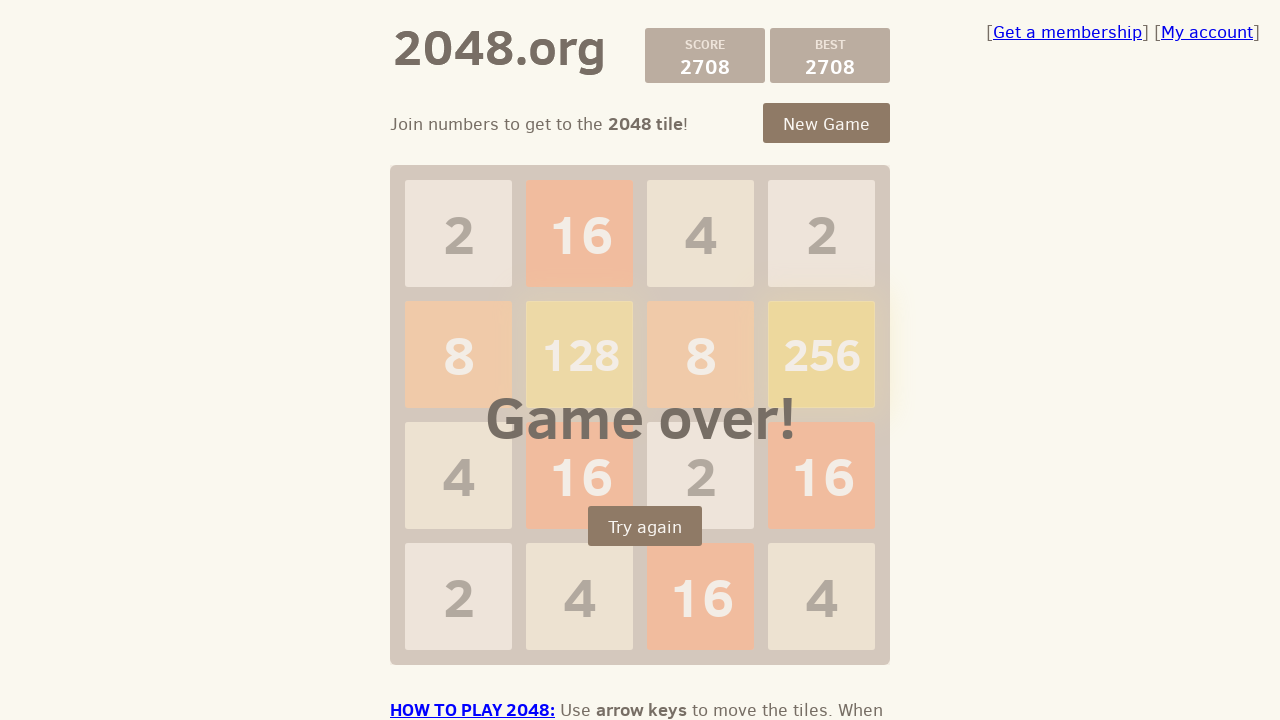

Pressed ArrowRight to move tiles right
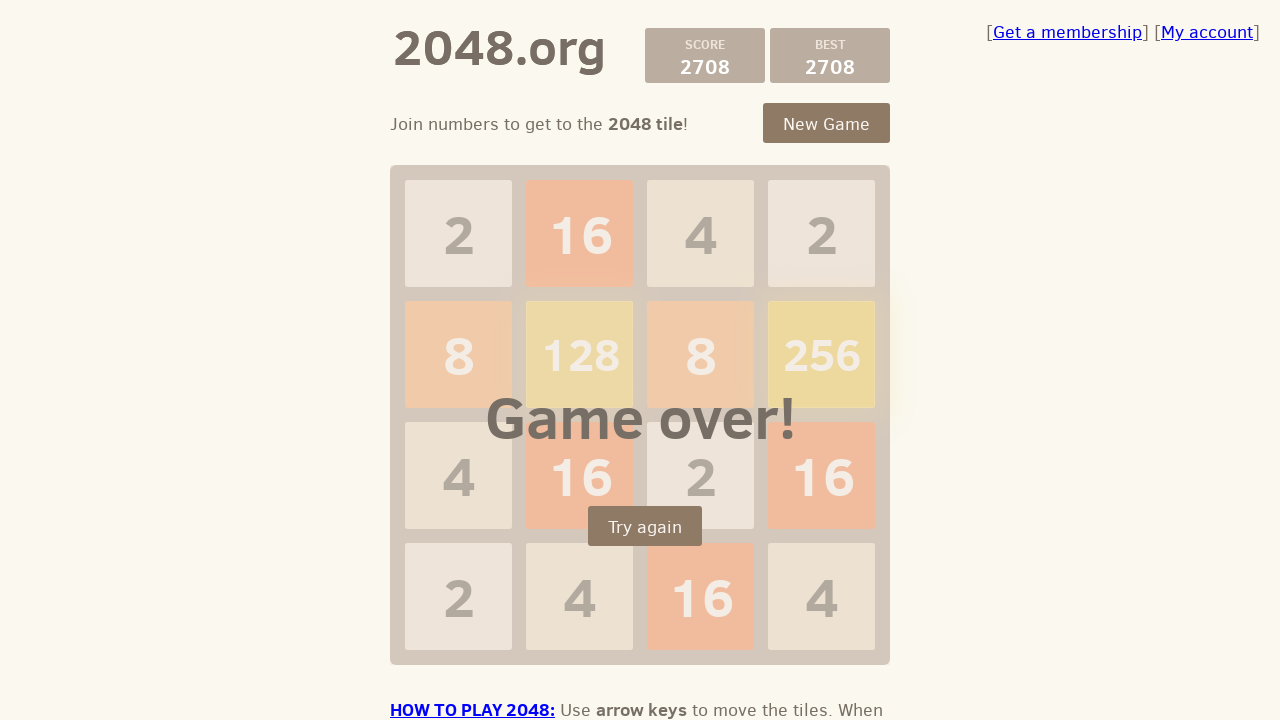

Pressed ArrowDown to move tiles down
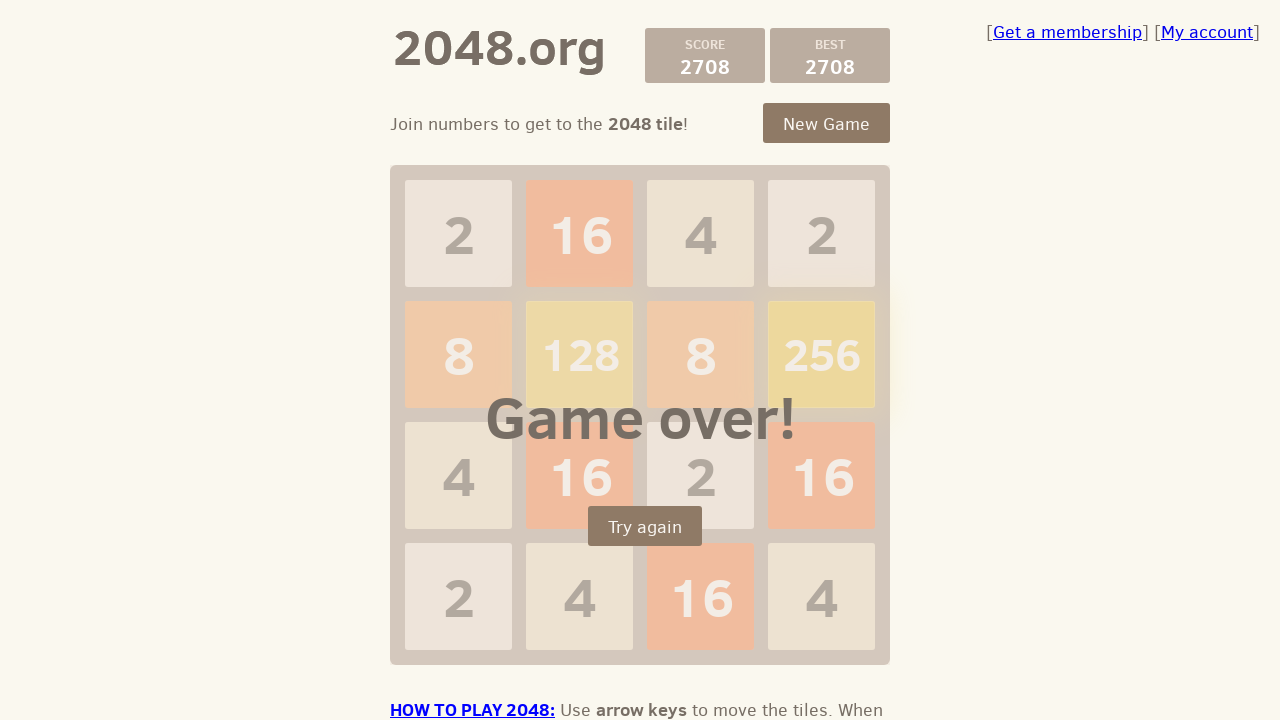

Pressed ArrowLeft to move tiles left
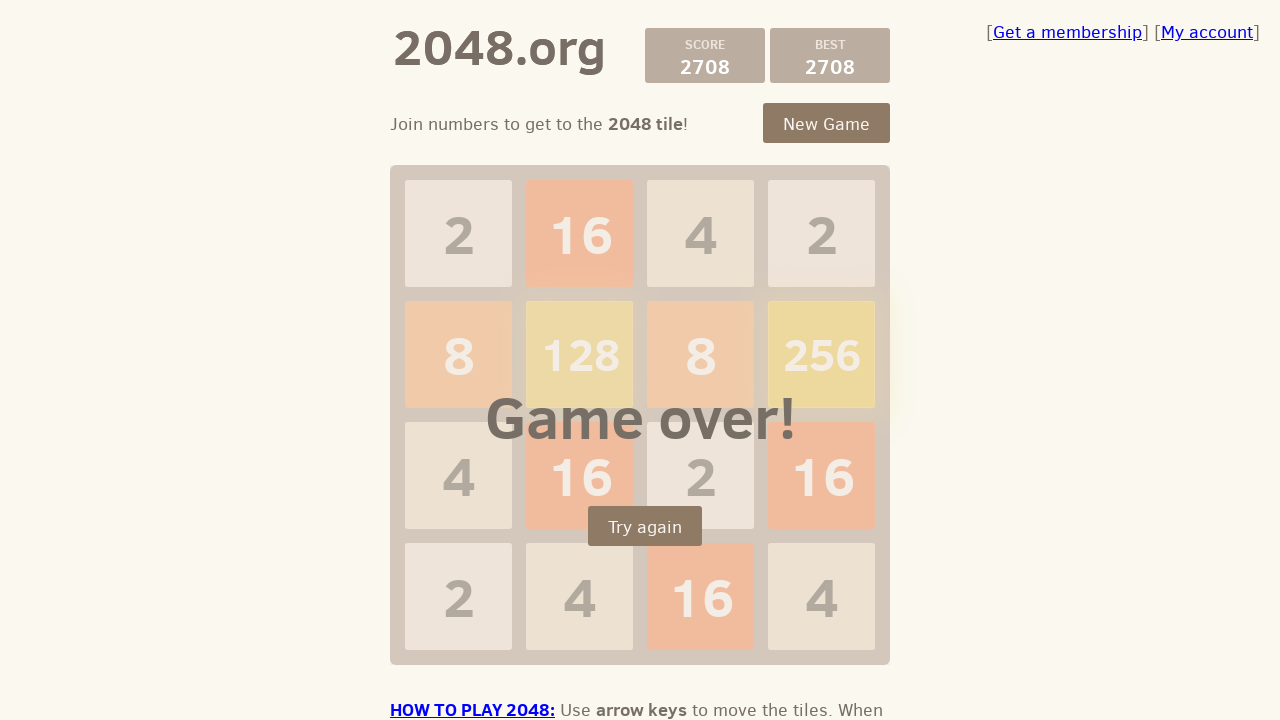

Pressed ArrowUp to move tiles up
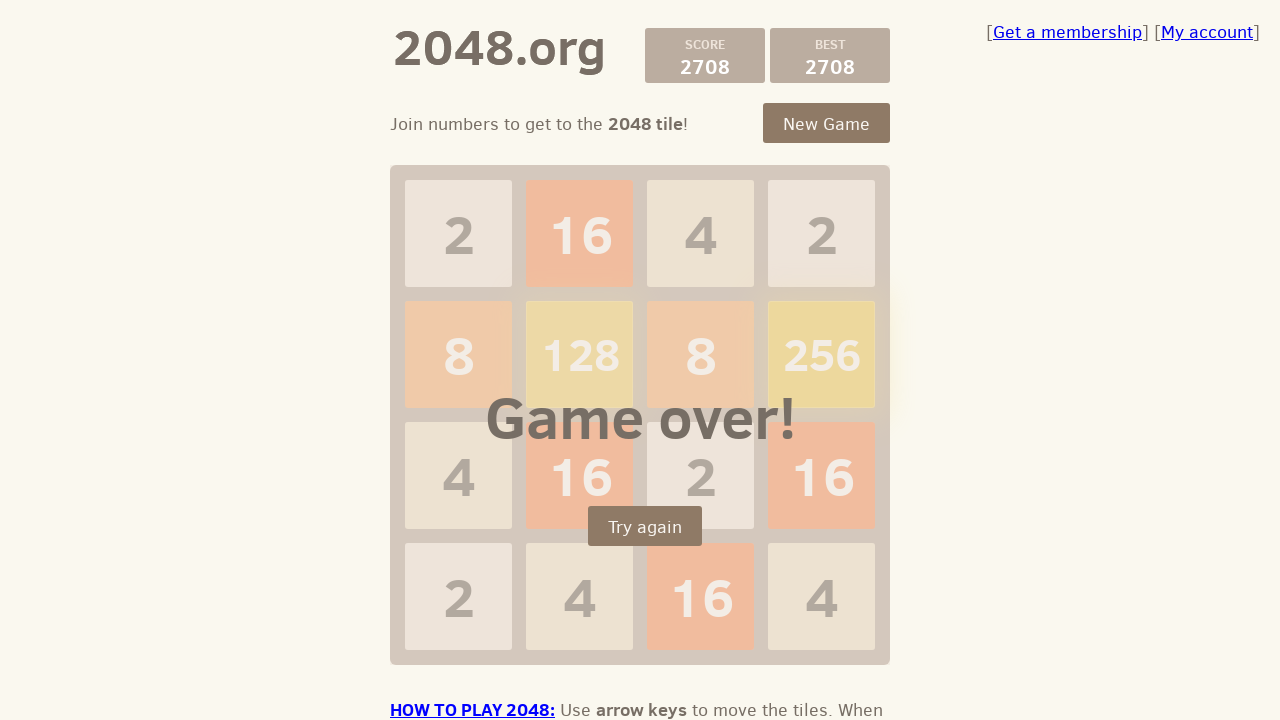

Pressed ArrowRight to move tiles right
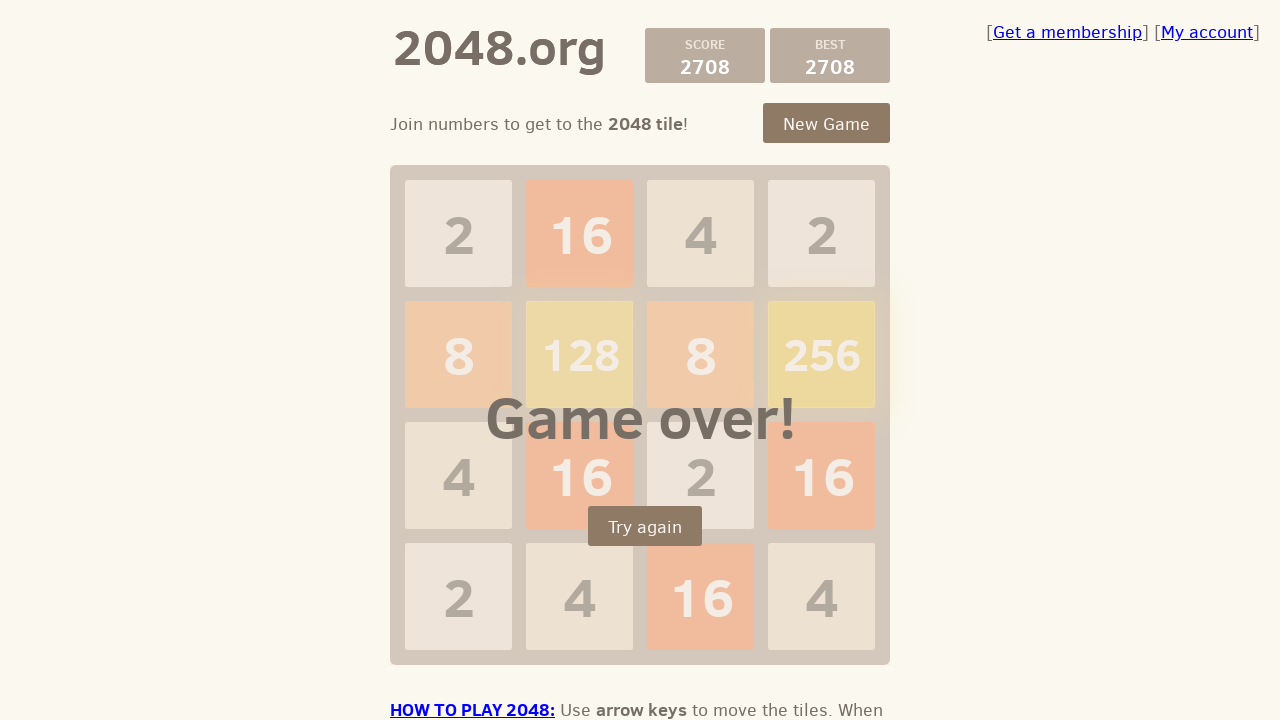

Pressed ArrowDown to move tiles down
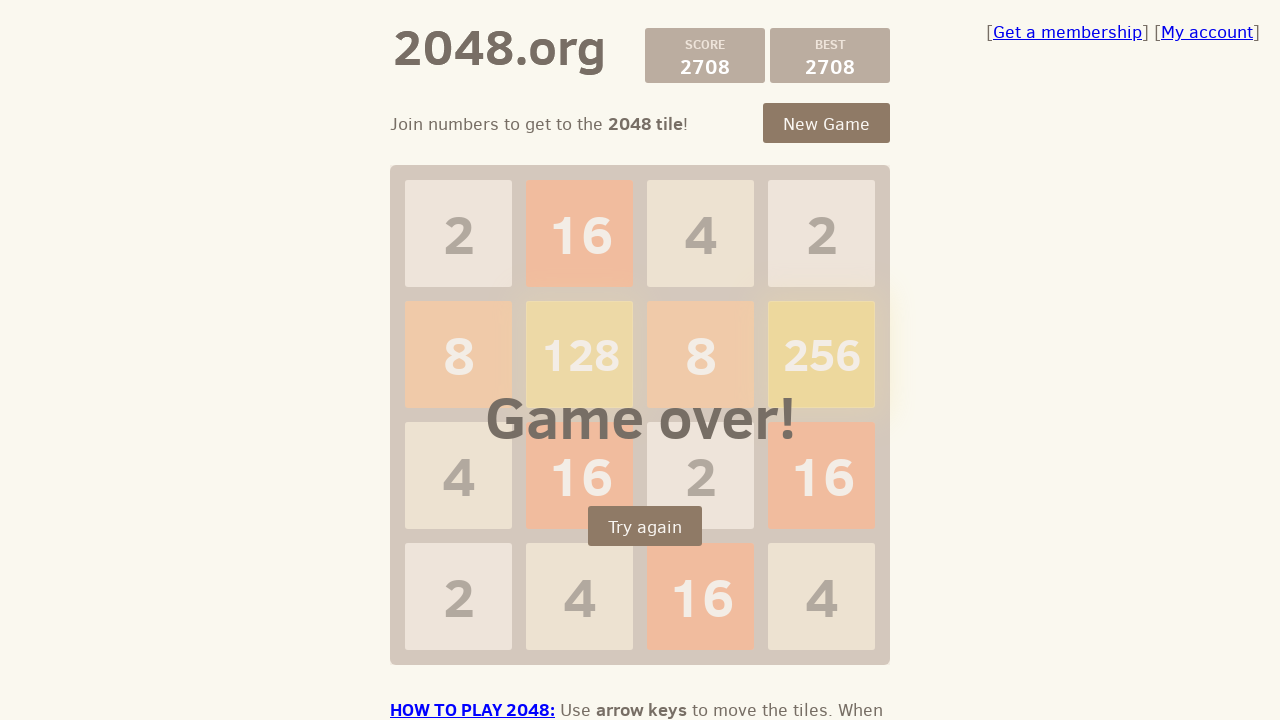

Pressed ArrowLeft to move tiles left
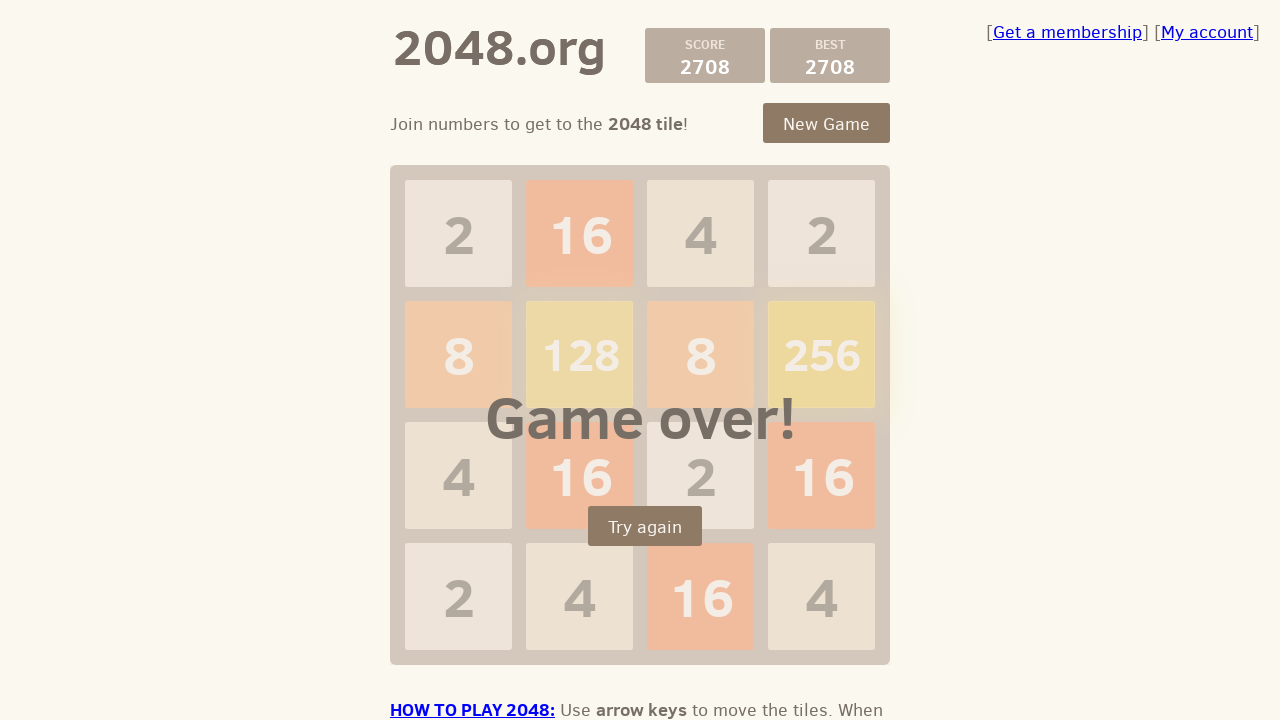

Pressed ArrowUp to move tiles up
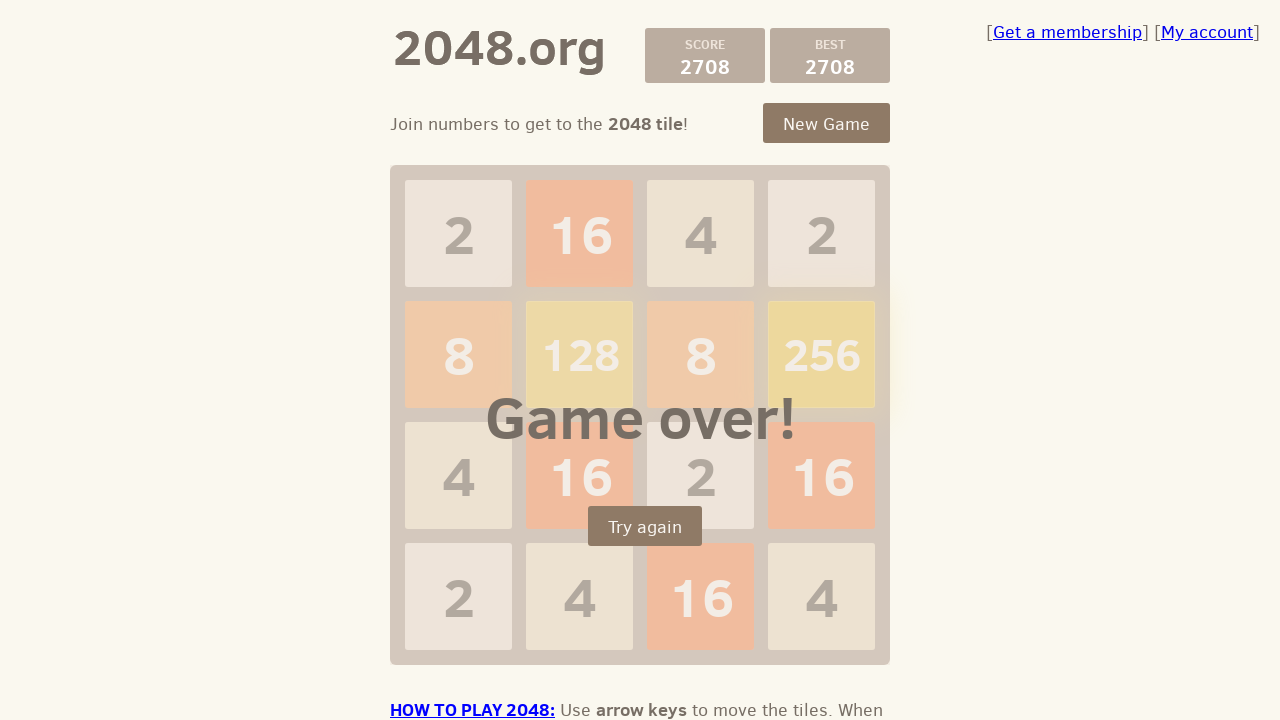

Pressed ArrowRight to move tiles right
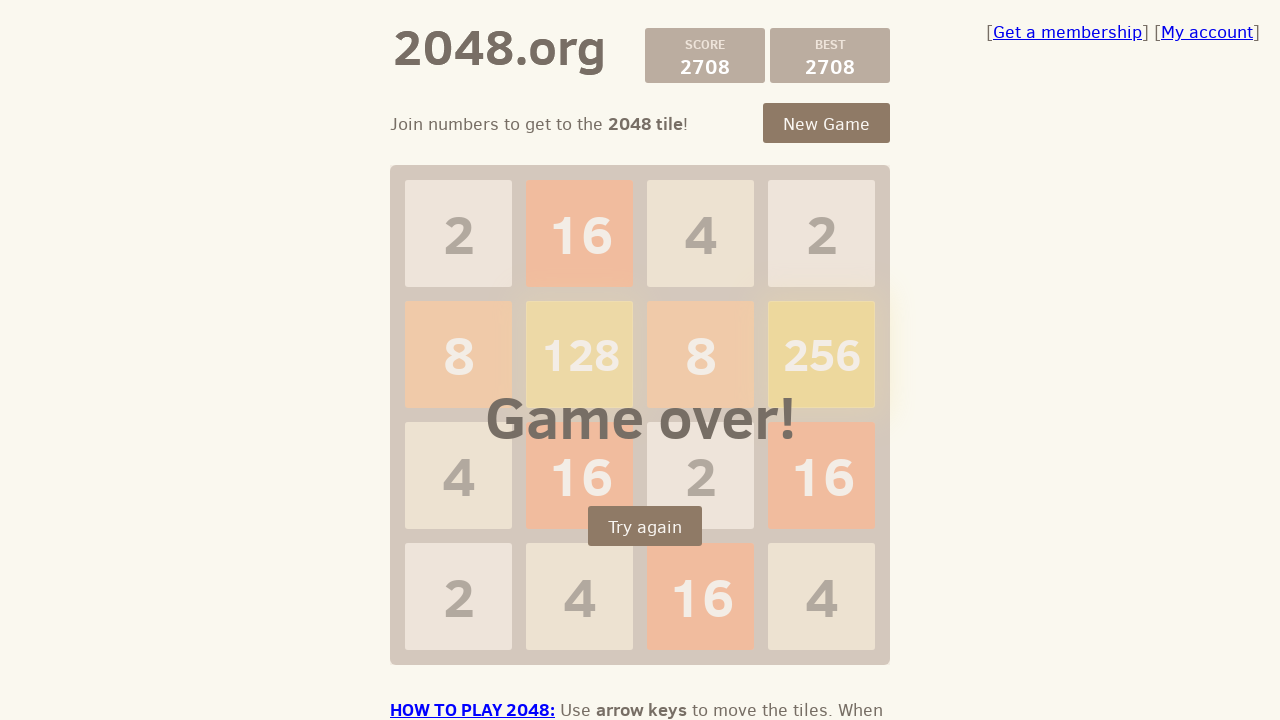

Pressed ArrowDown to move tiles down
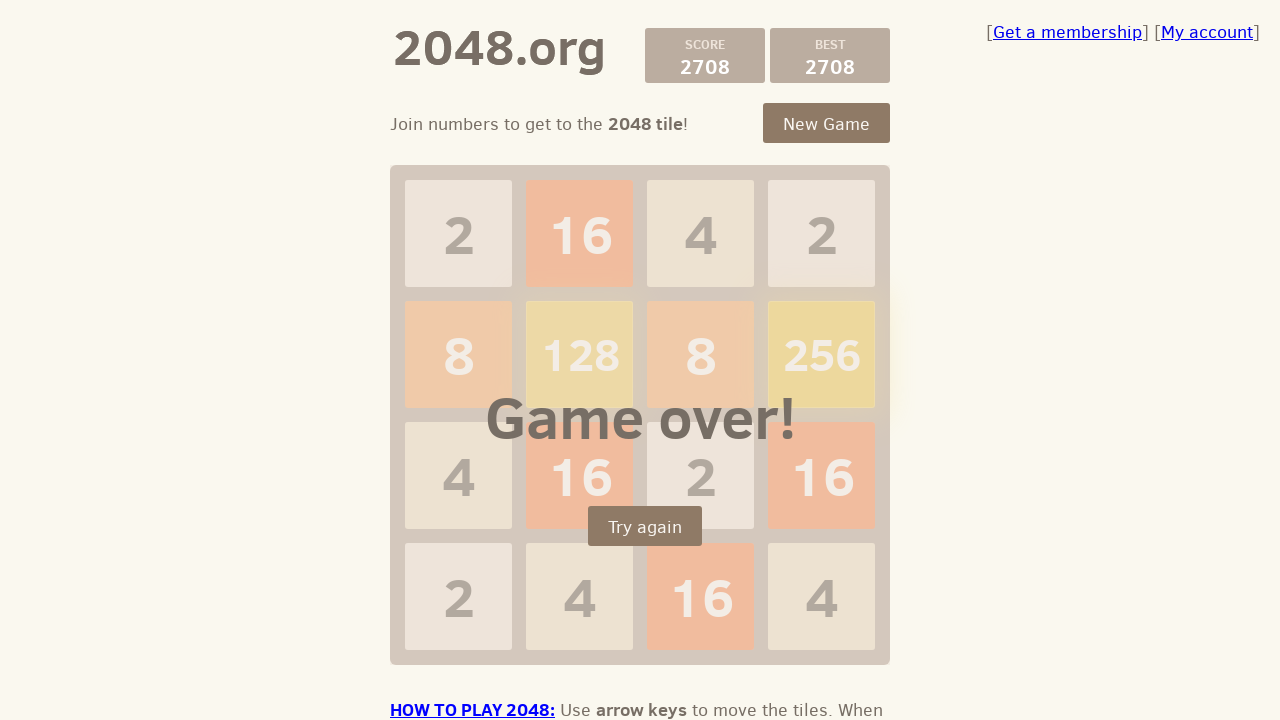

Pressed ArrowLeft to move tiles left
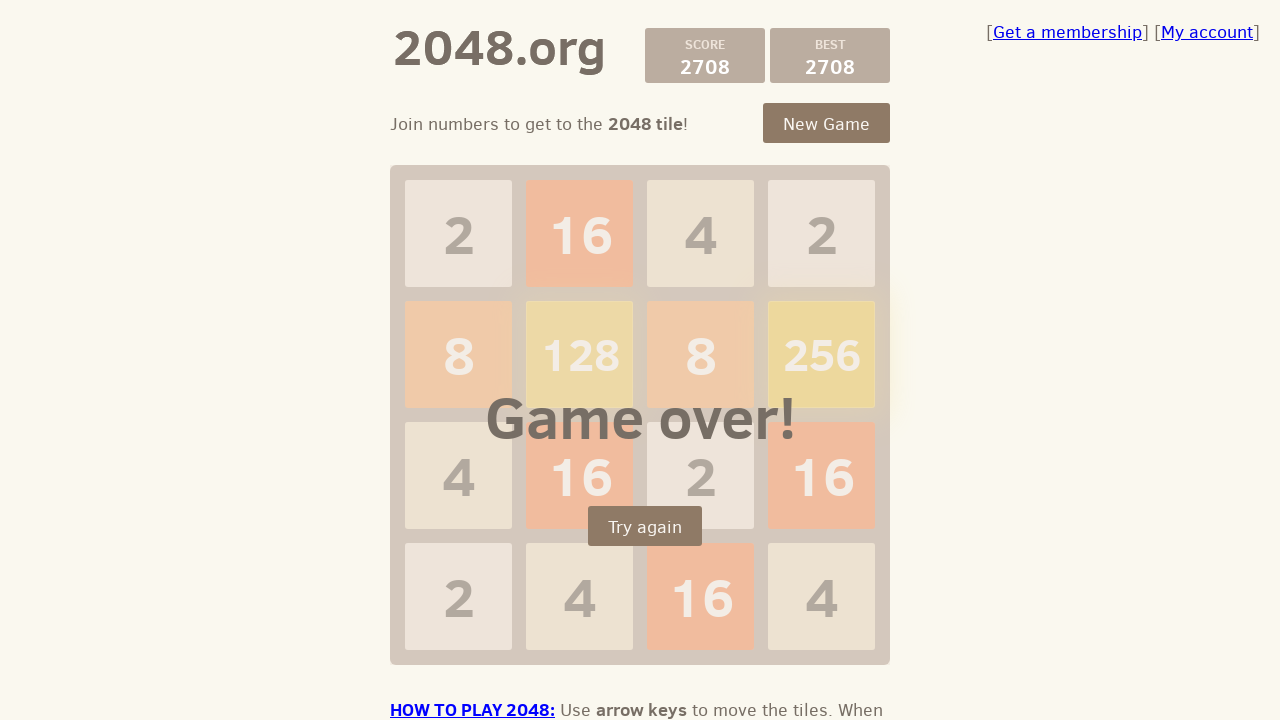

Pressed ArrowUp to move tiles up
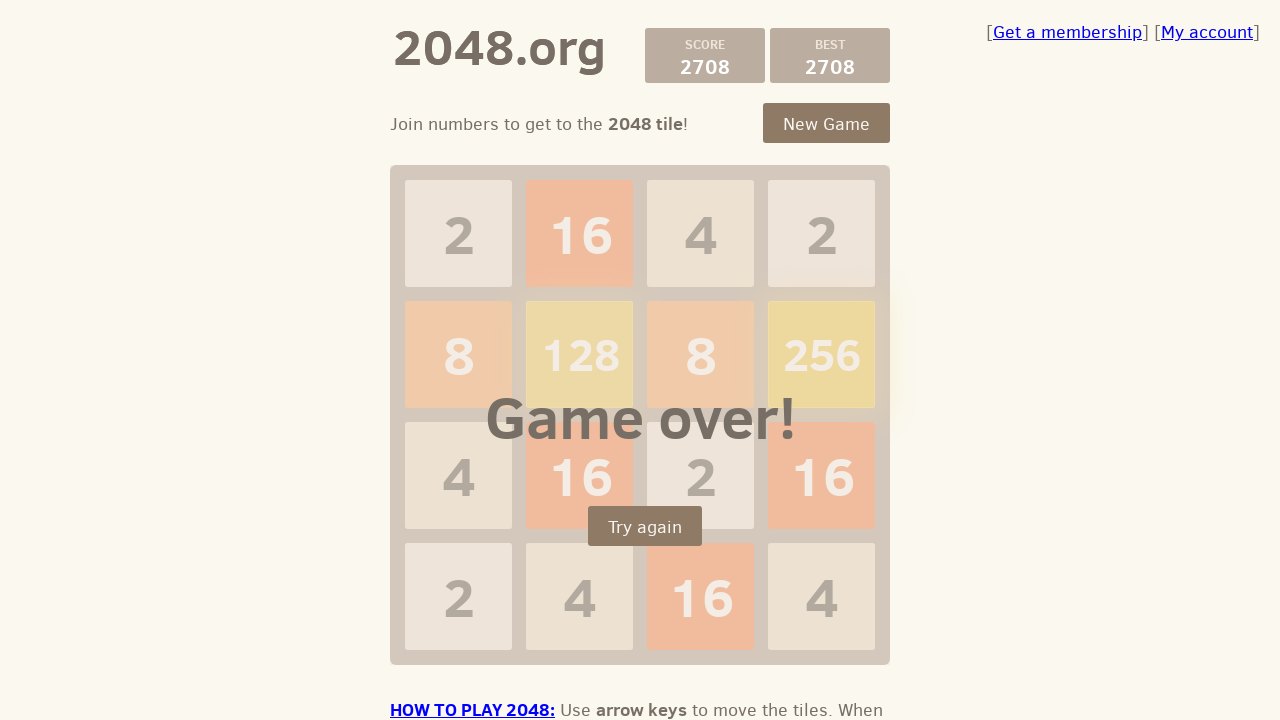

Pressed ArrowRight to move tiles right
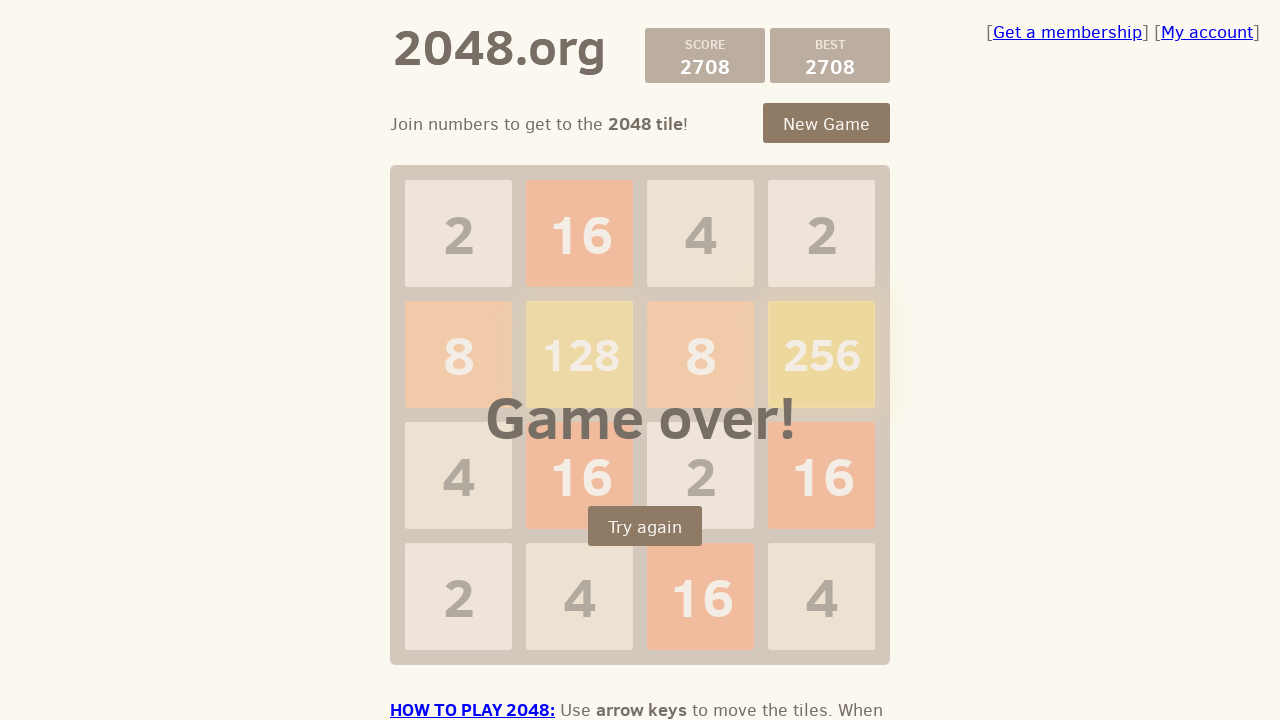

Pressed ArrowDown to move tiles down
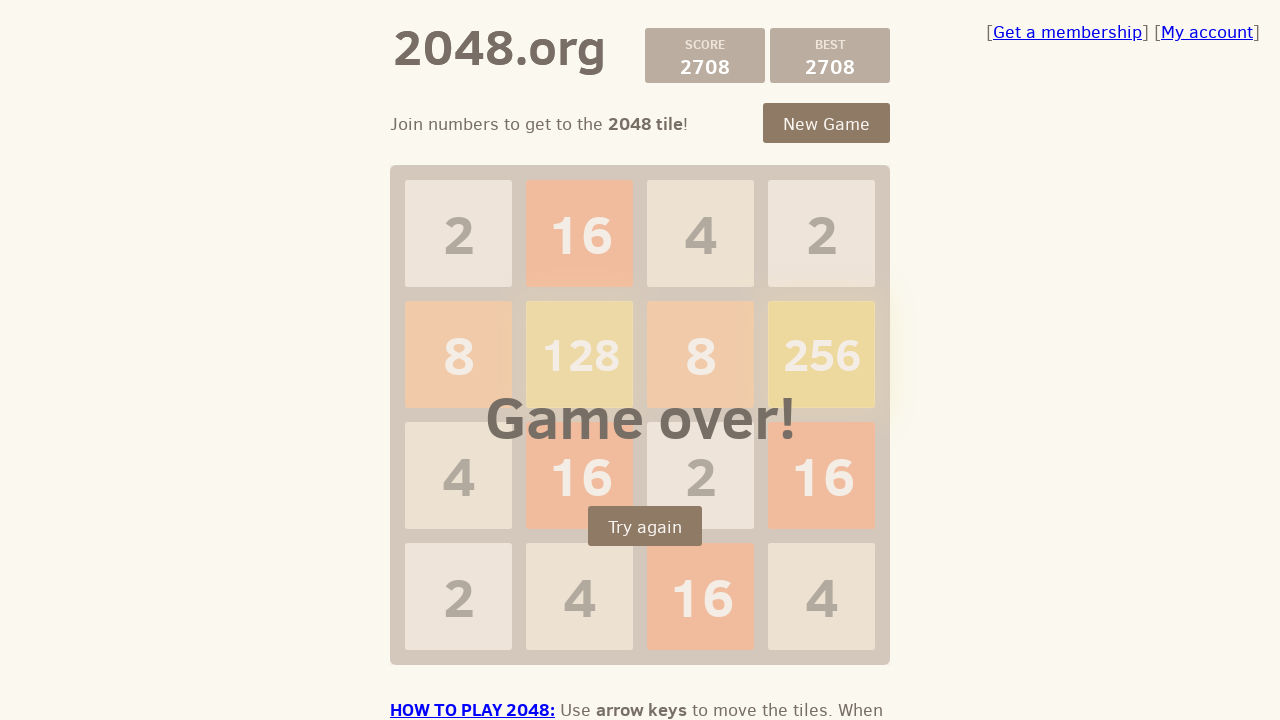

Pressed ArrowLeft to move tiles left
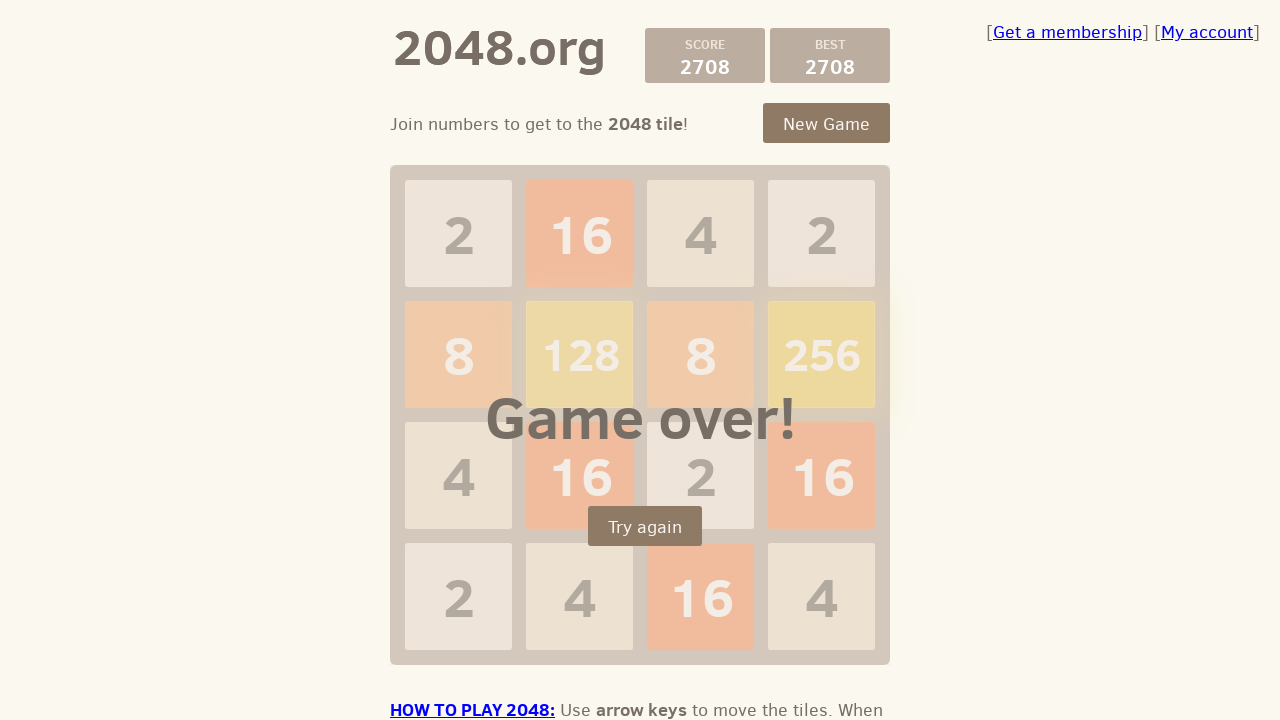

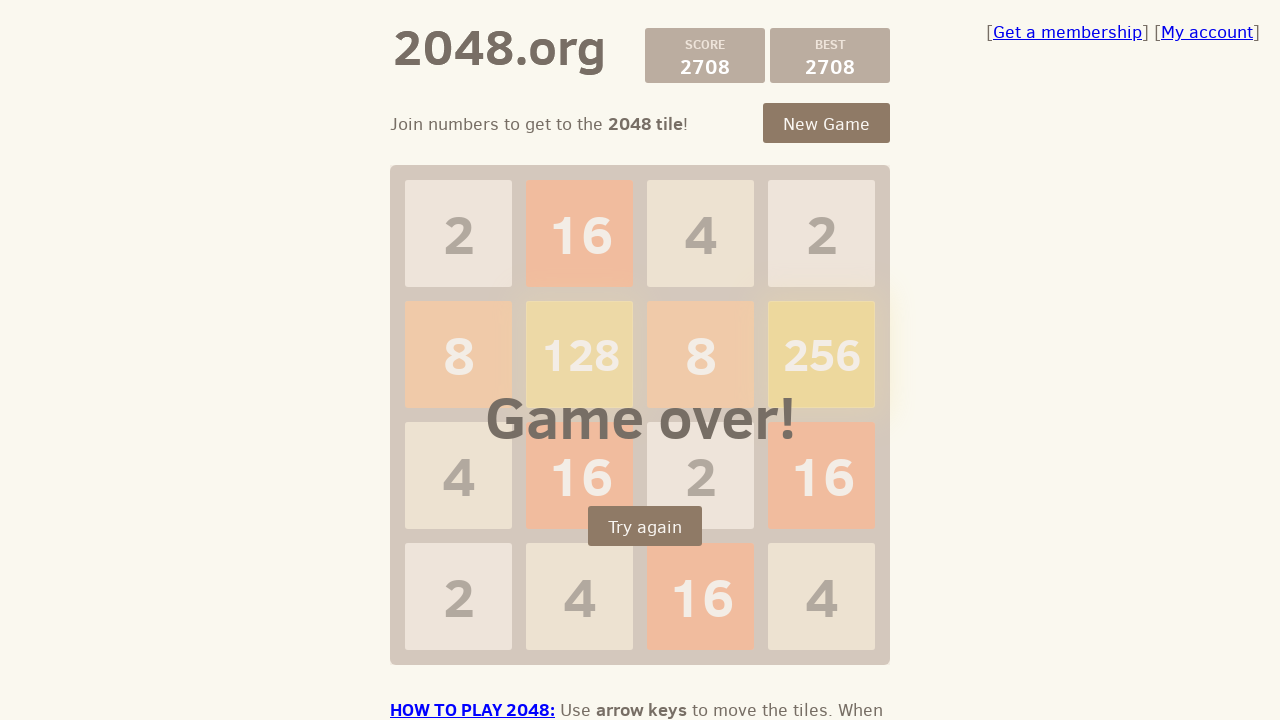